Navigates to W3Schools and verifies all visible links on the page

Starting URL: https://www.w3schools.com/

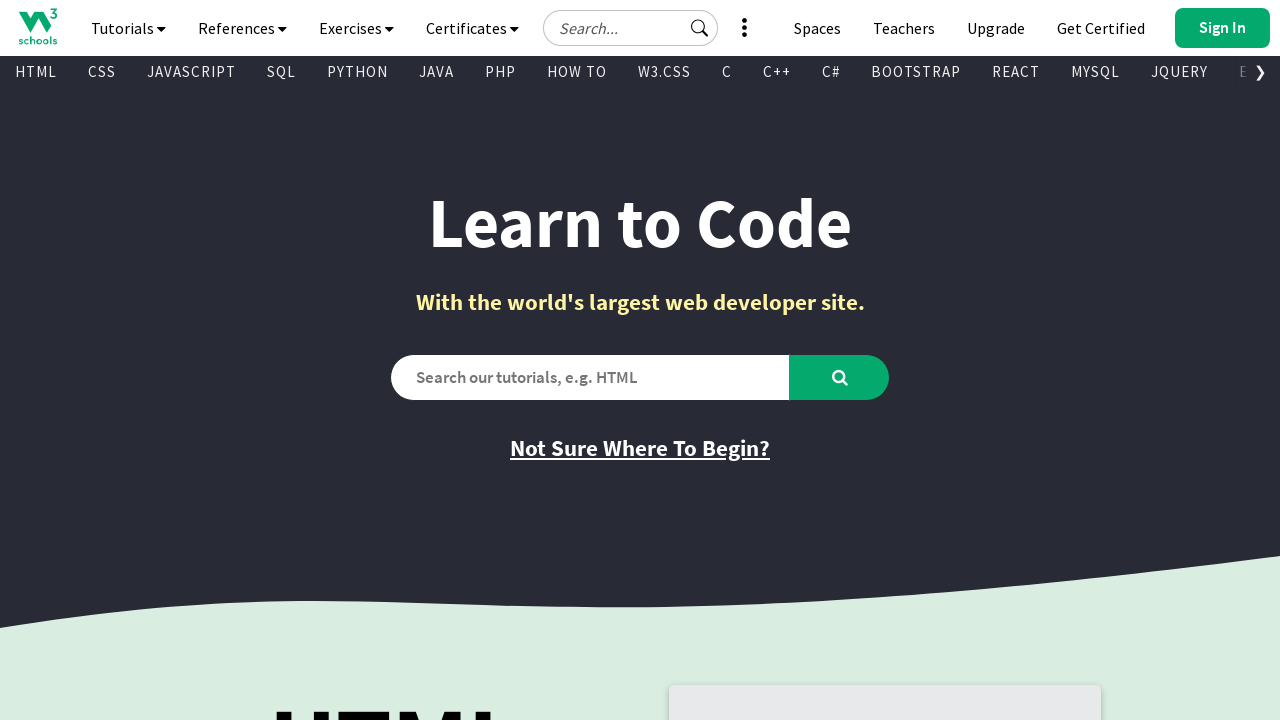

Retrieved all anchor elements from W3Schools homepage
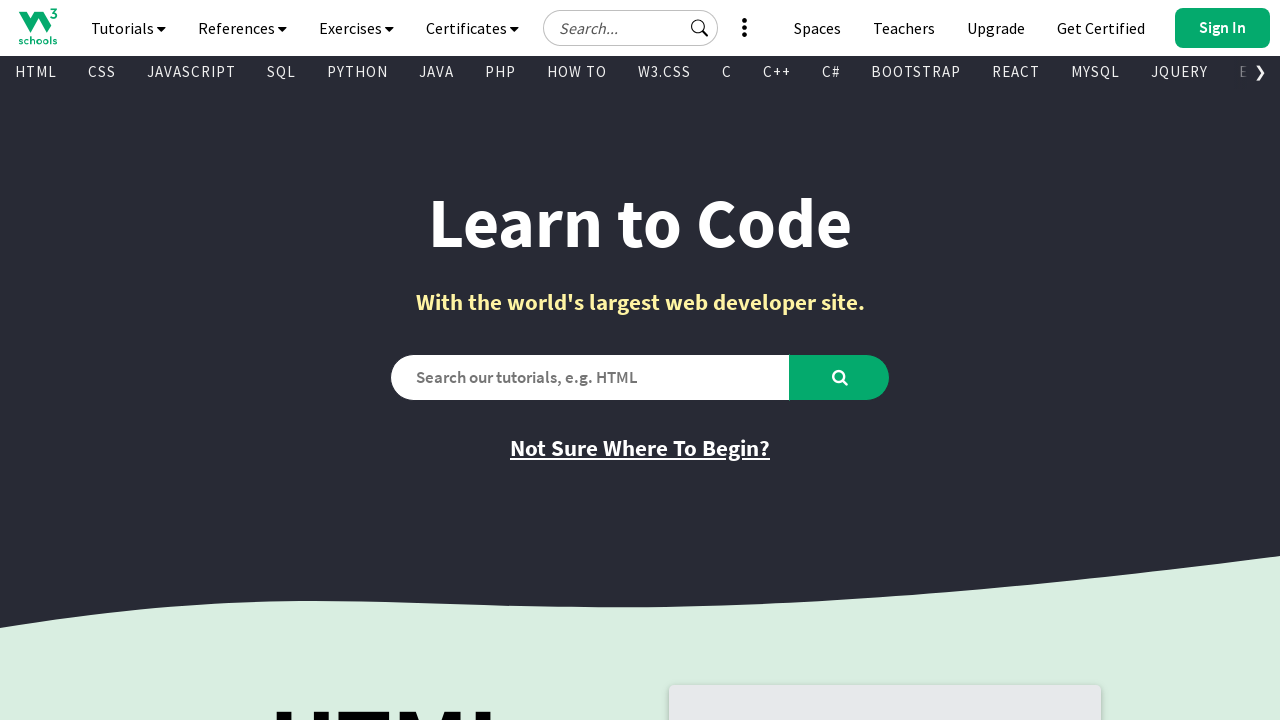

Retrieved text content from visible link: '
      
    '
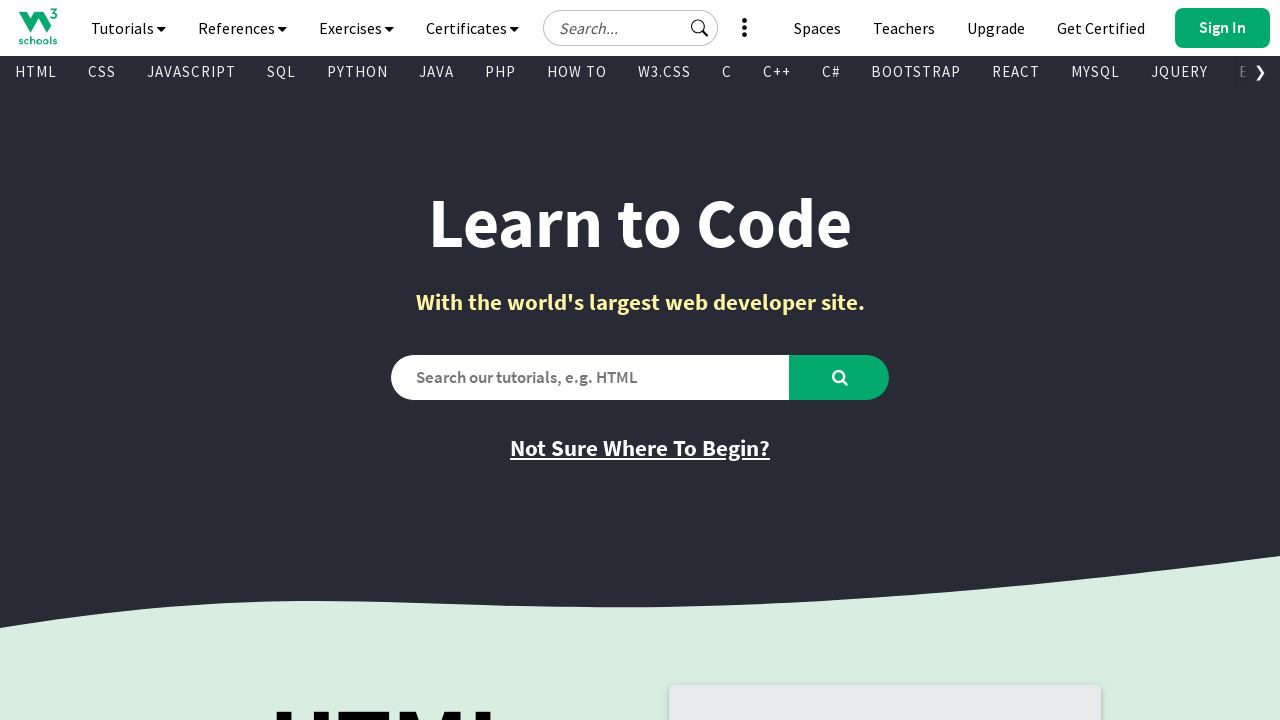

Retrieved href attribute from link: 'https://www.w3schools.com'
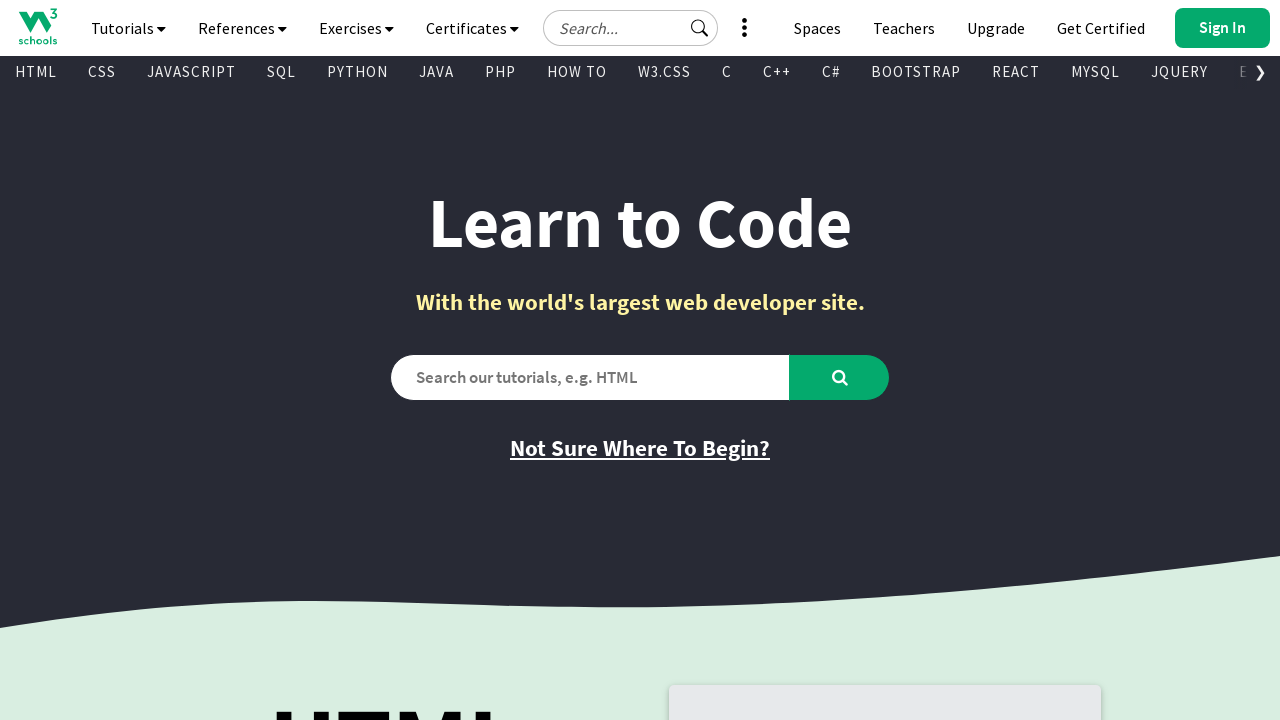

Retrieved text content from visible link: '
        Tutorials
        
        
      '
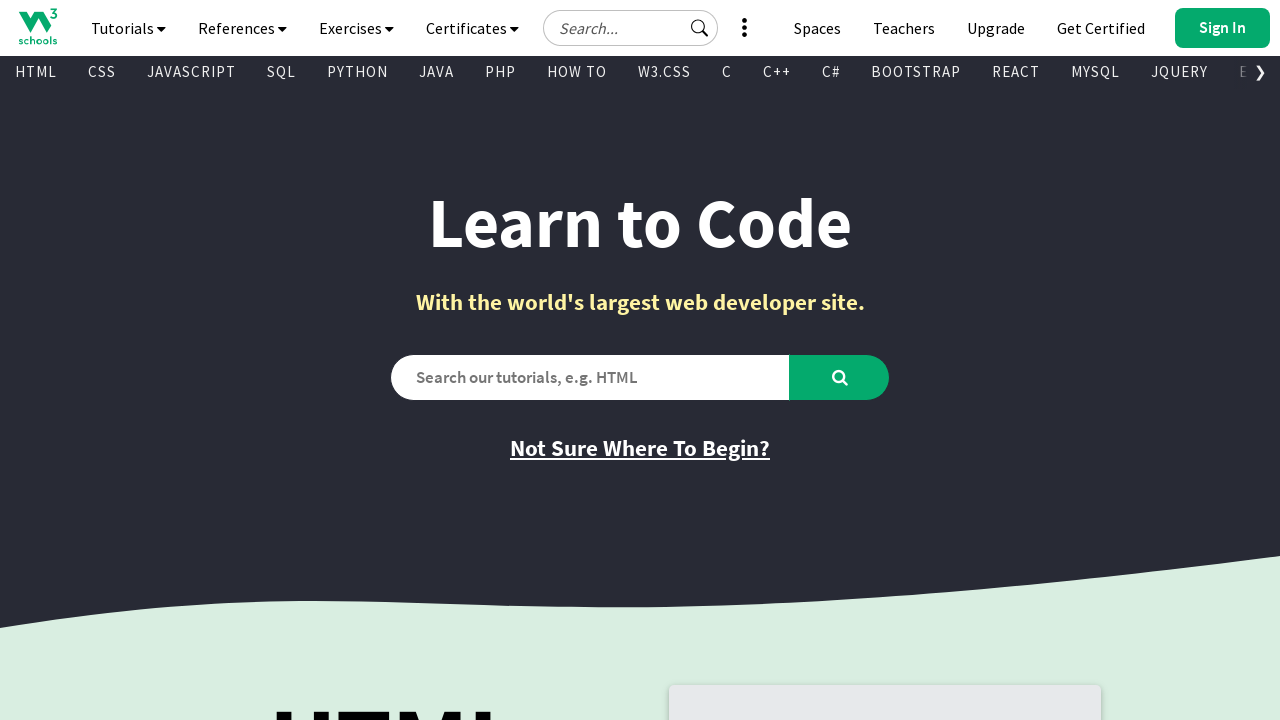

Retrieved href attribute from link: 'javascript:void(0)'
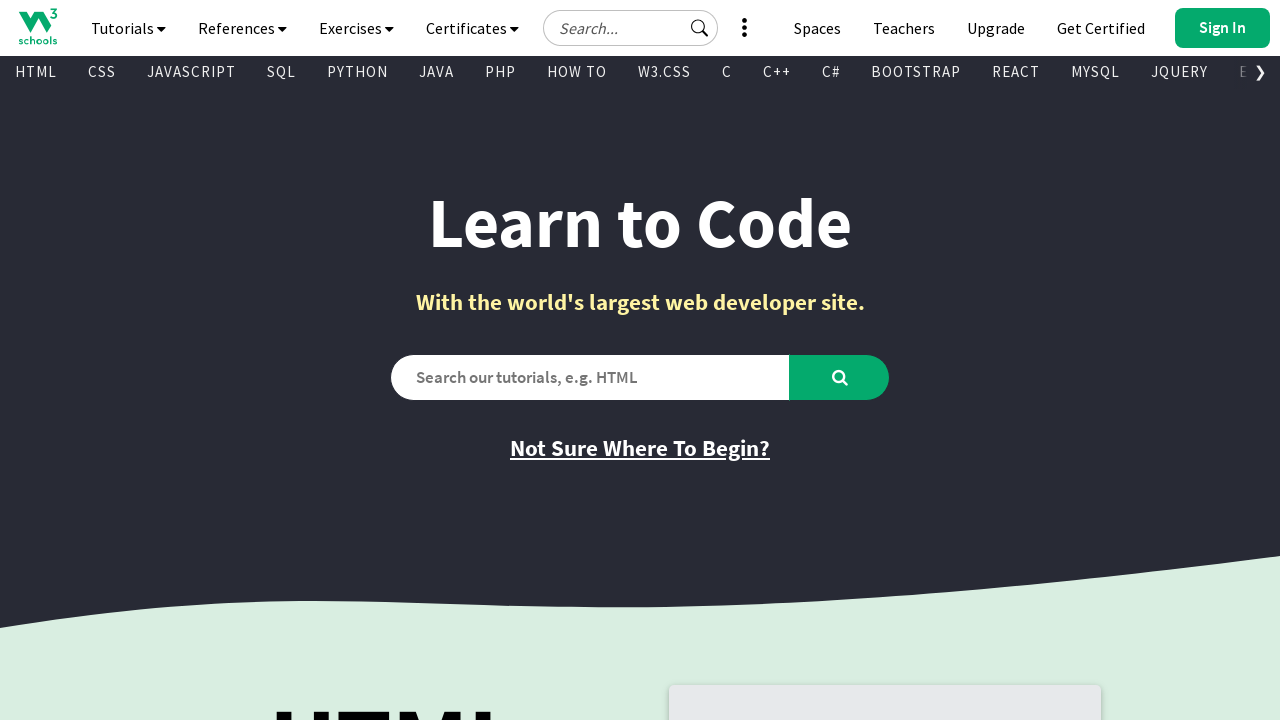

Retrieved text content from visible link: '
        References
        
        
      '
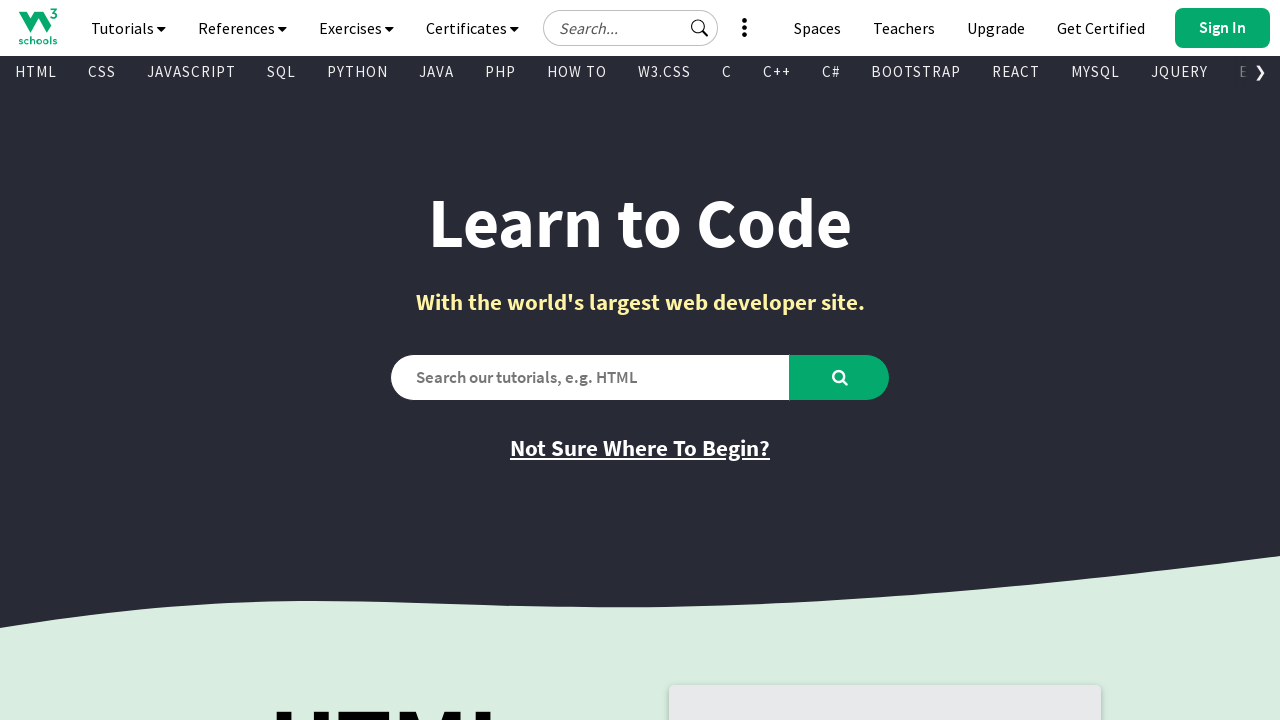

Retrieved href attribute from link: 'javascript:void(0)'
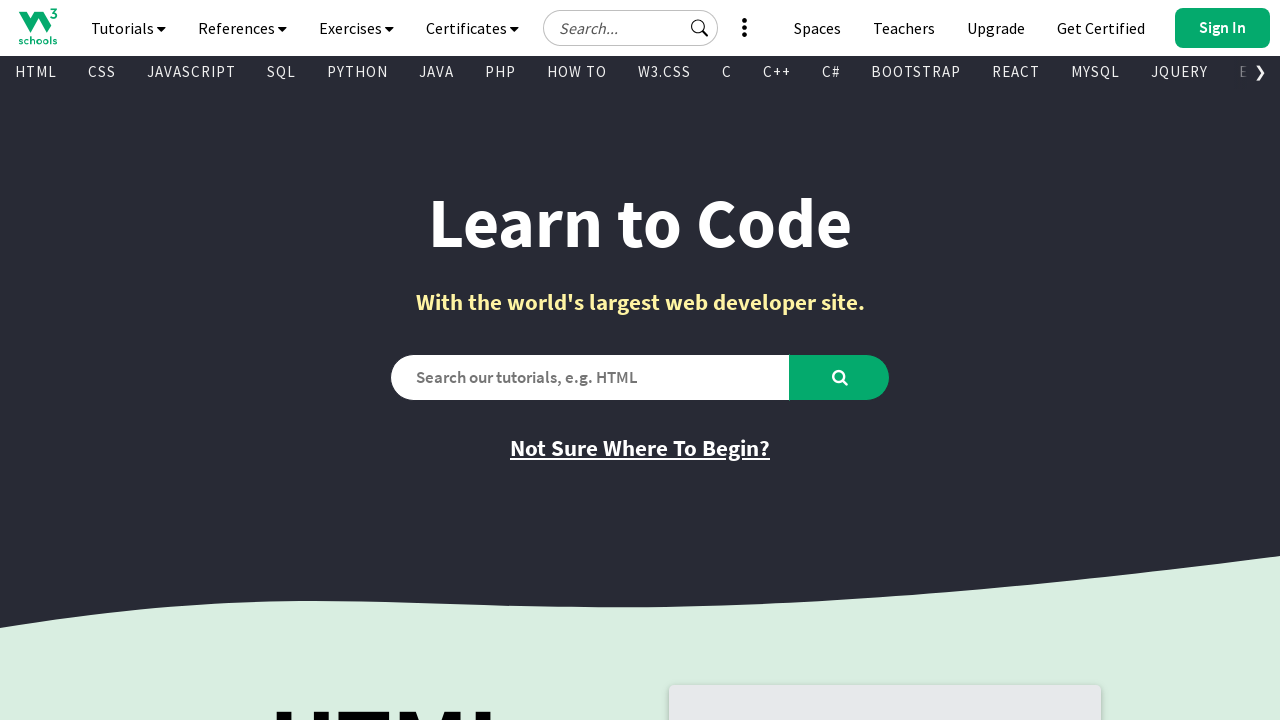

Retrieved text content from visible link: '
        Exercises
        
        
      '
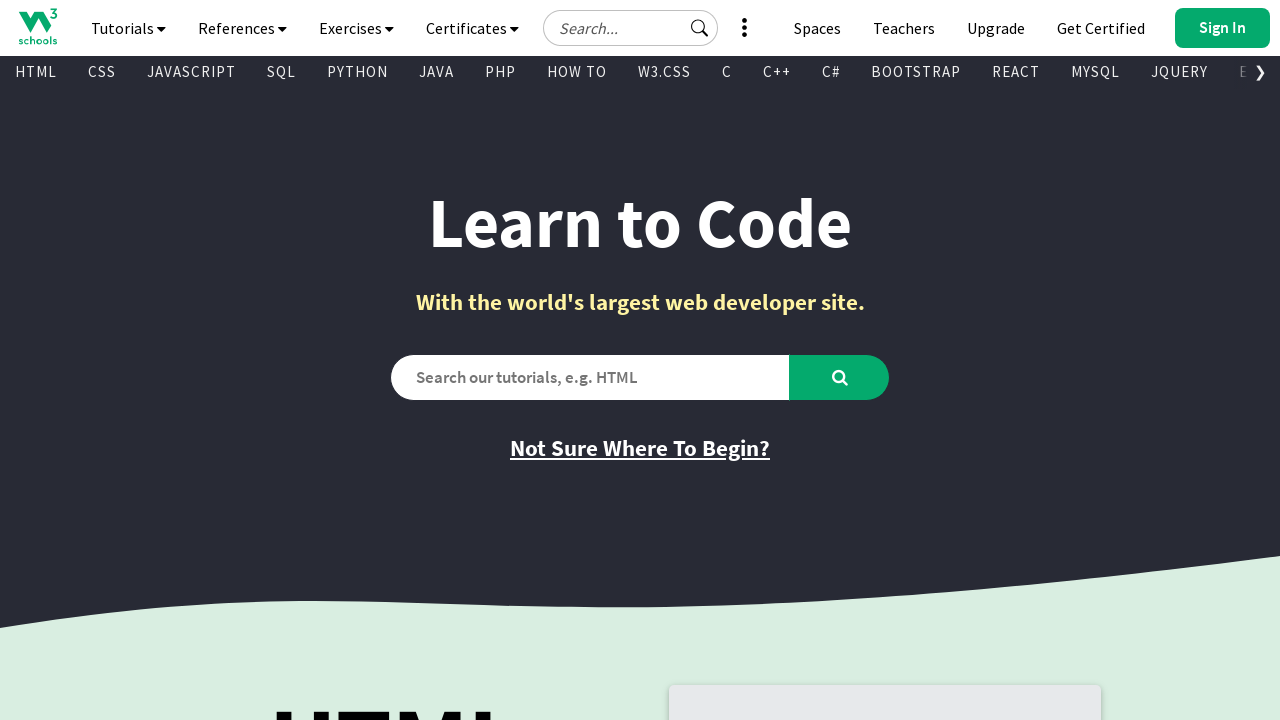

Retrieved href attribute from link: 'javascript:void(0)'
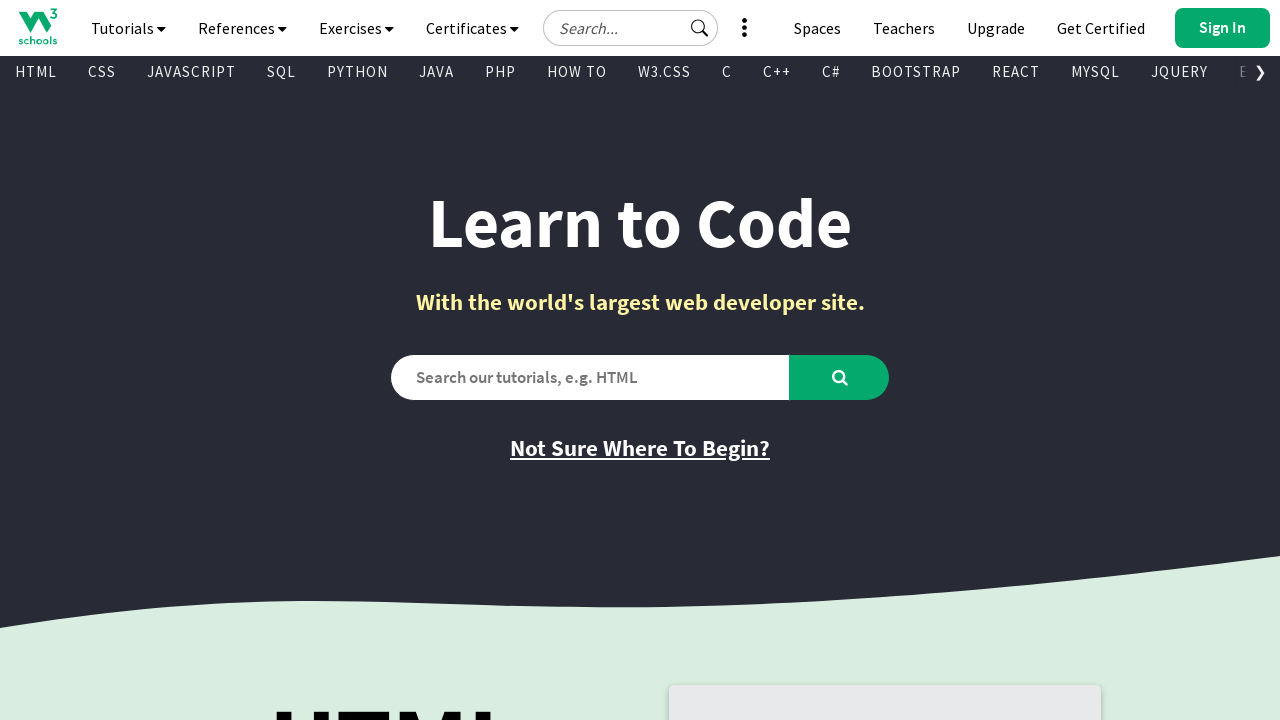

Retrieved text content from visible link: '
        Certificates
        
        
      '
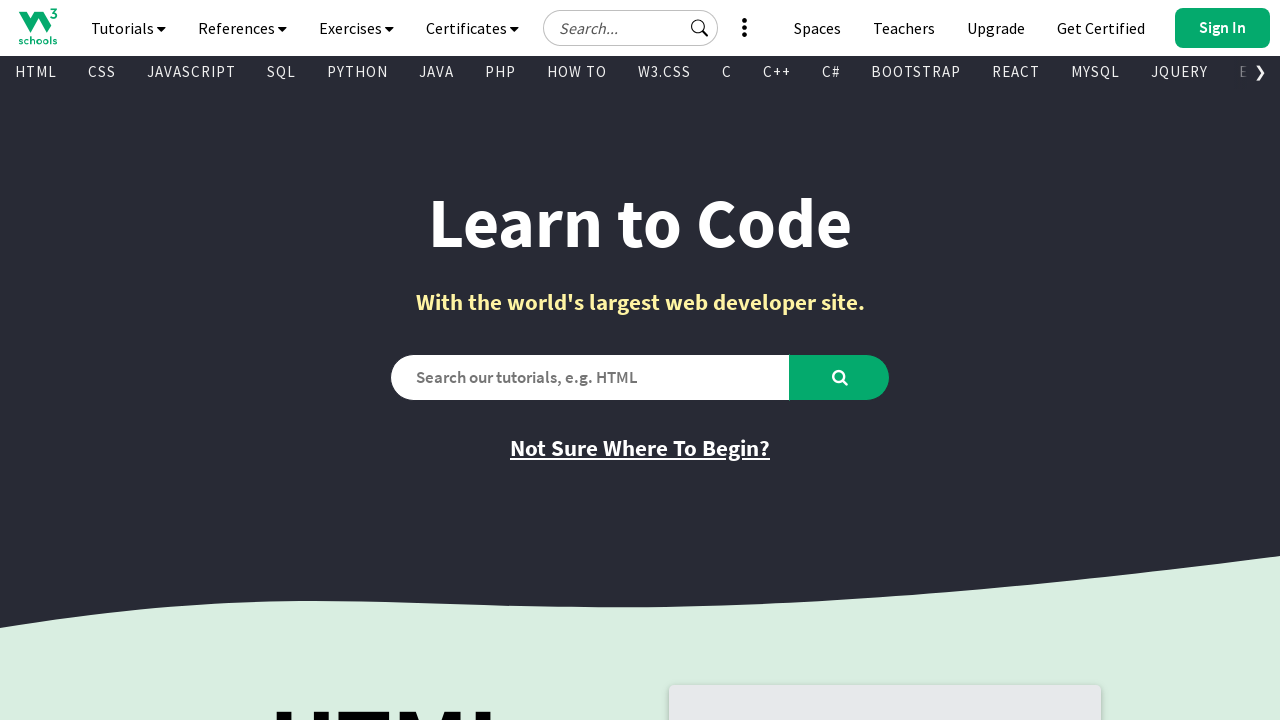

Retrieved href attribute from link: 'javascript:void(0)'
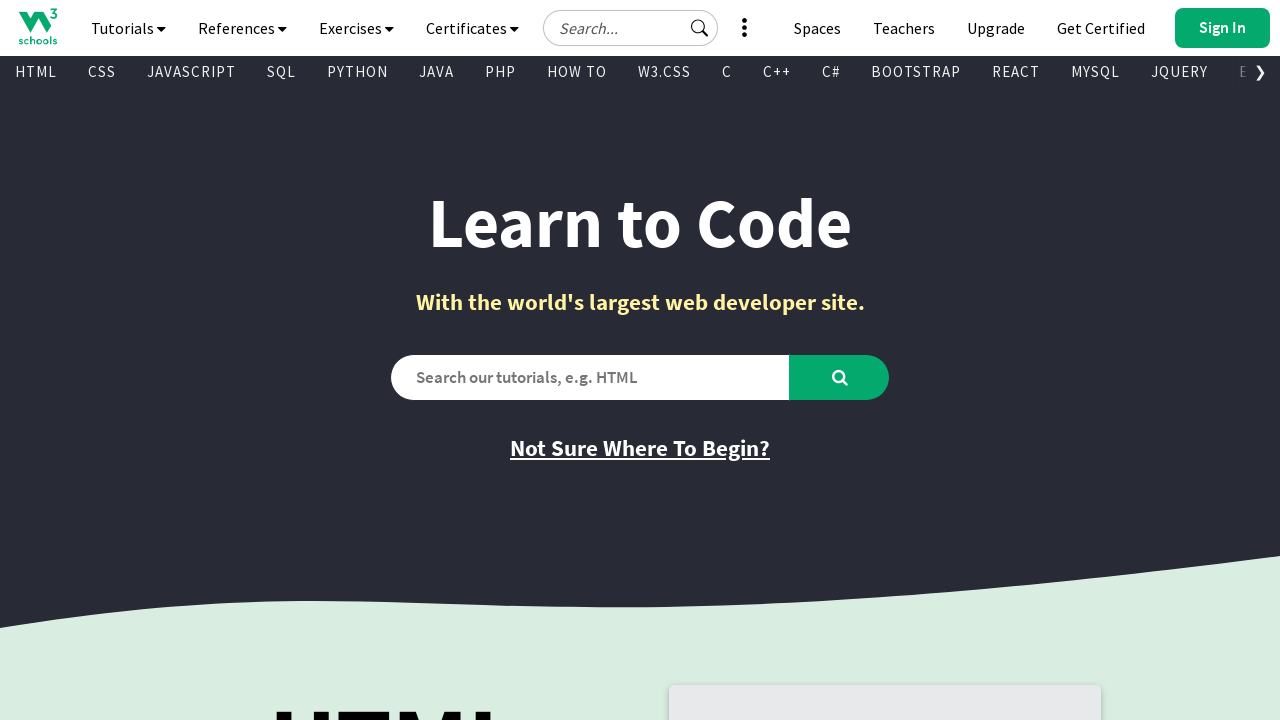

Retrieved text content from visible link: '
        See More
        
         
        
        
      '
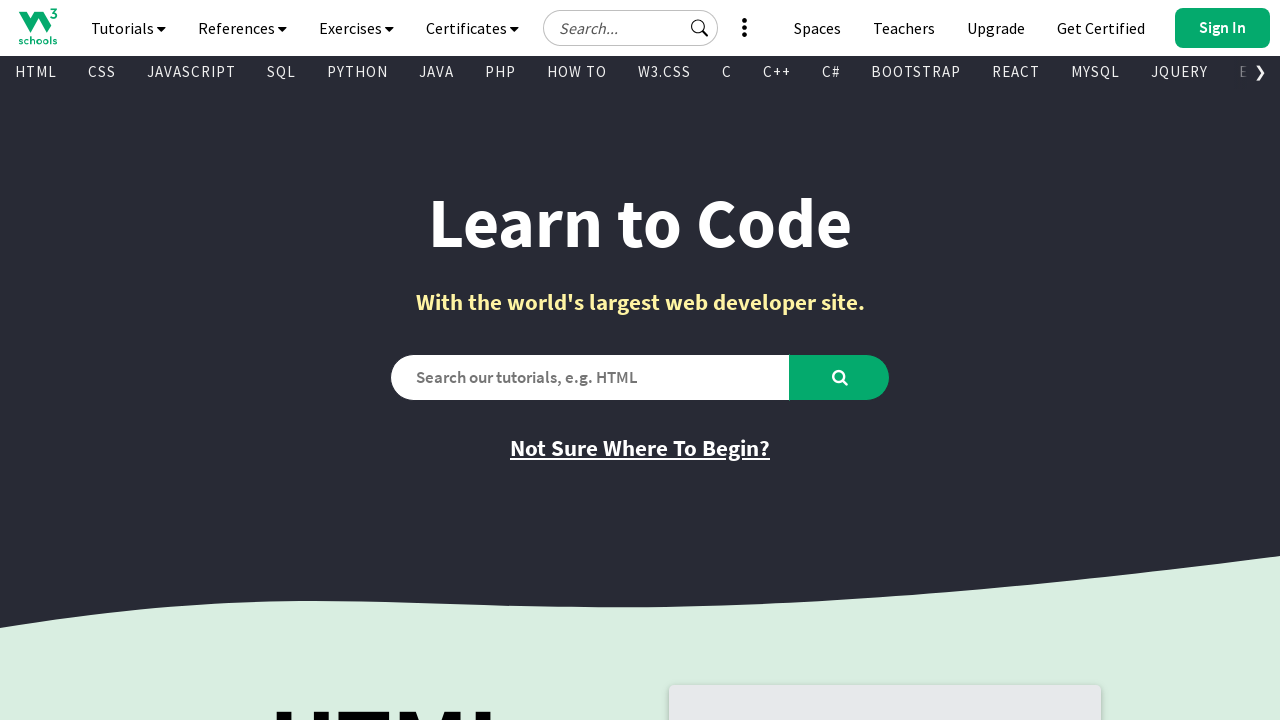

Retrieved href attribute from link: 'javascript:void(0)'
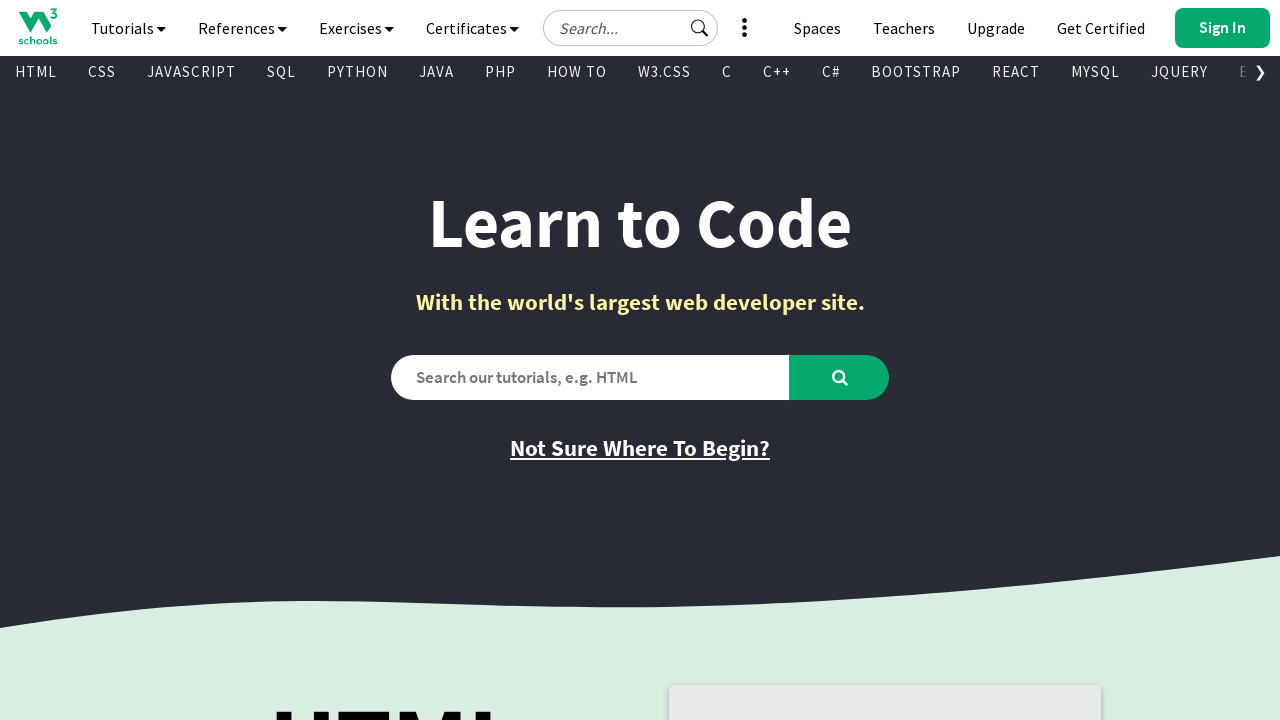

Retrieved text content from visible link: '
        
          
        
        Get Certified
      '
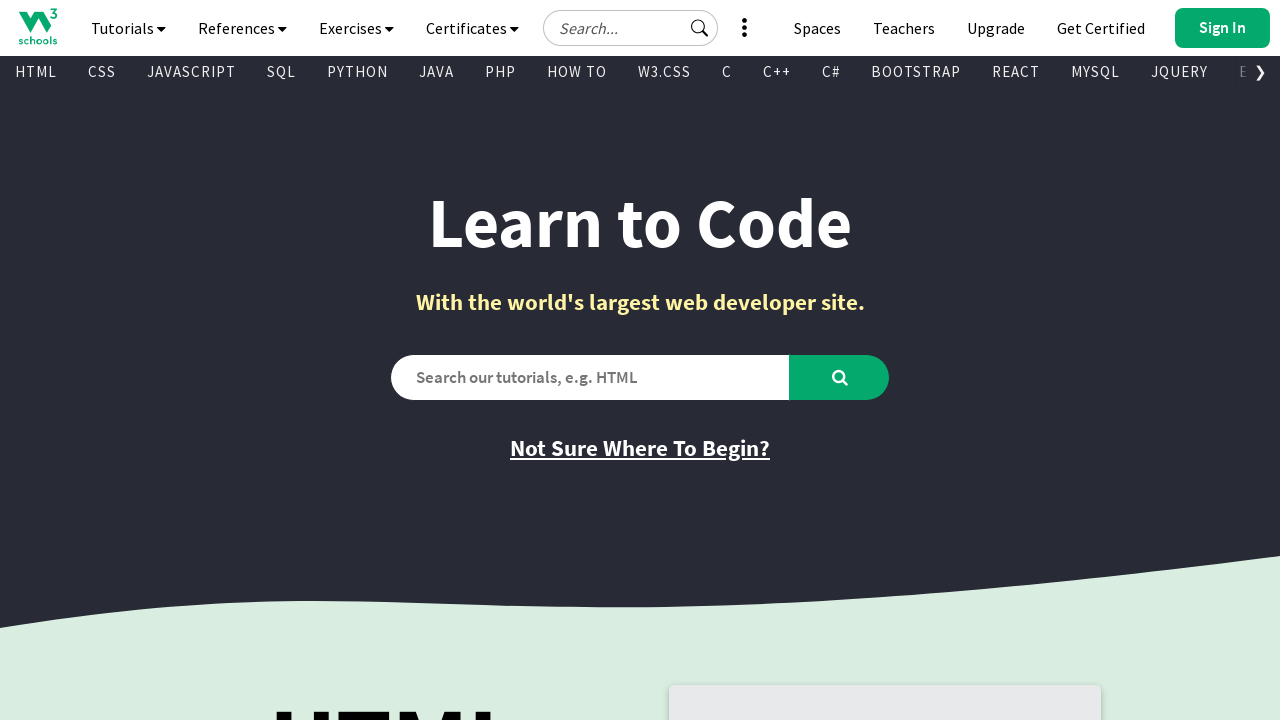

Retrieved href attribute from link: 'https://campus.w3schools.com/collections/course-catalog'
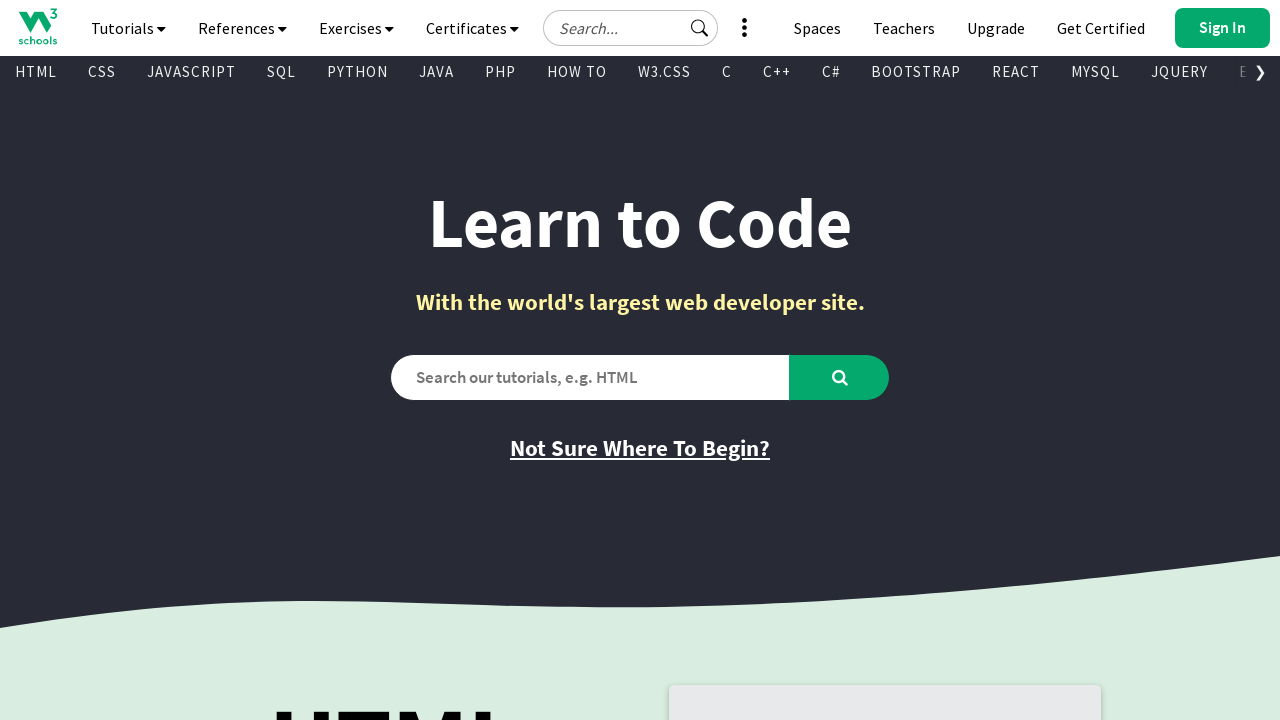

Retrieved text content from visible link: '
        
          
          
          
        
        Upgrade
      '
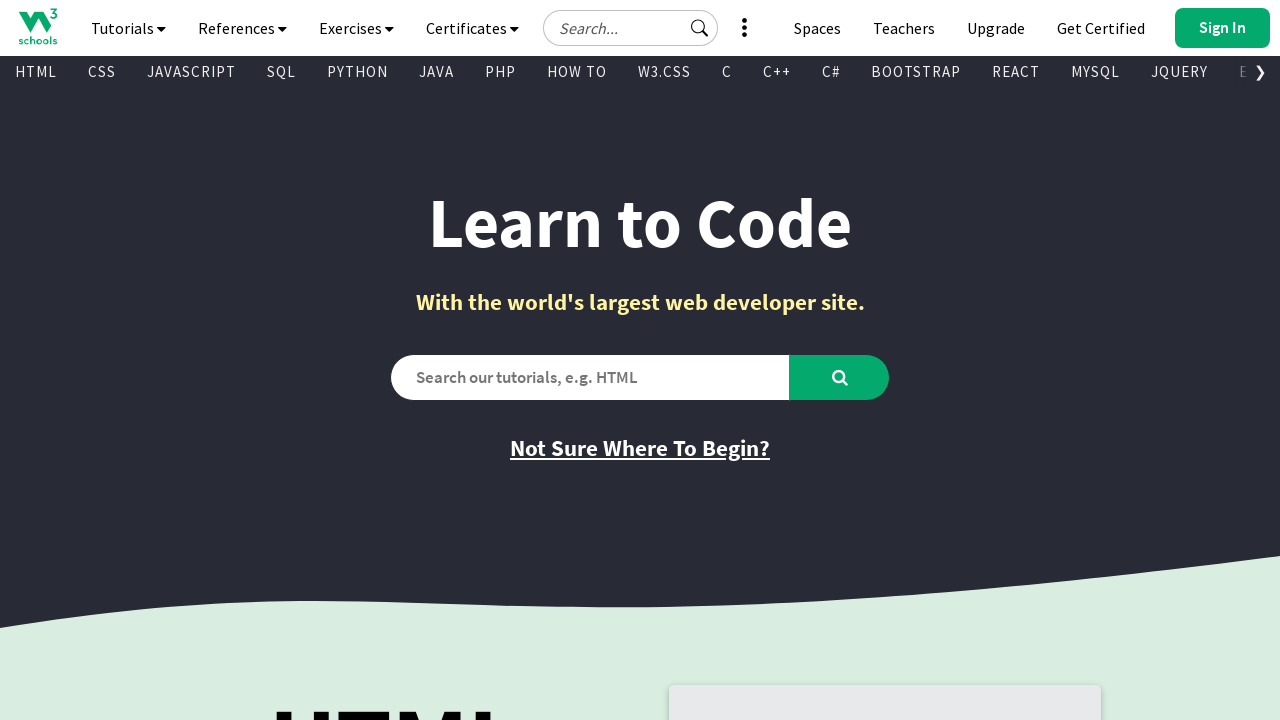

Retrieved href attribute from link: 'https://order.w3schools.com/plans'
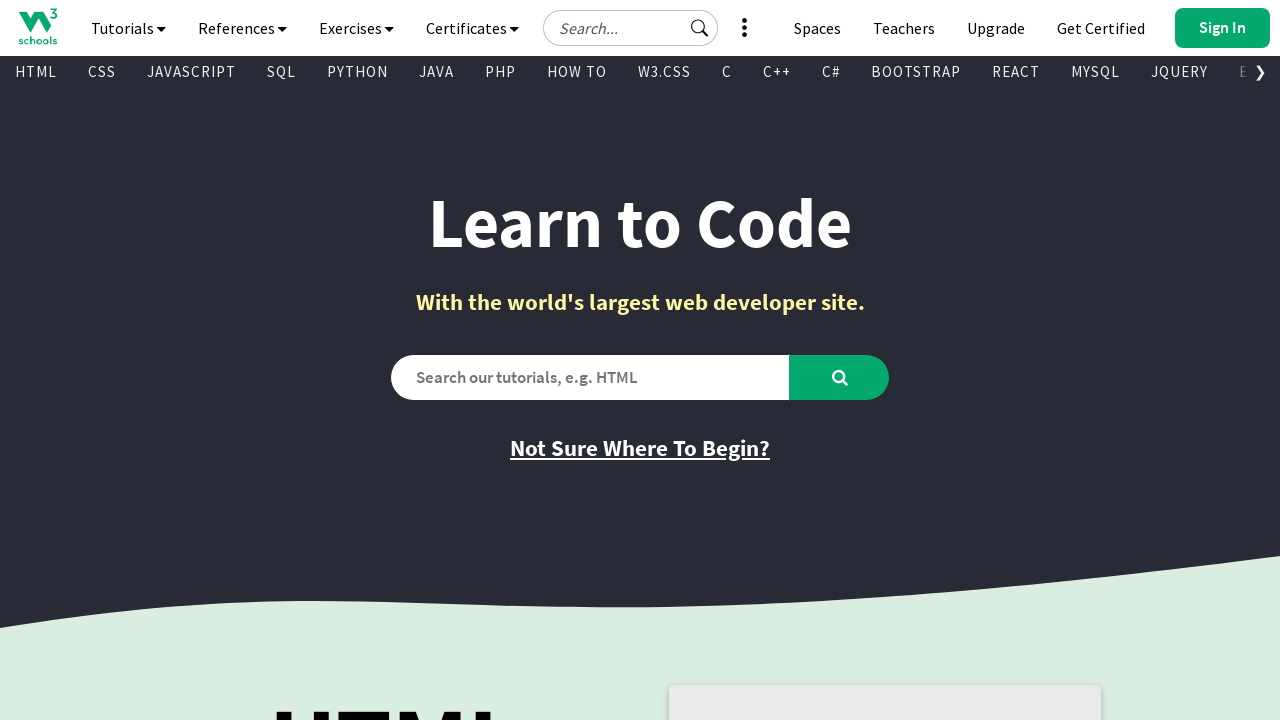

Retrieved text content from visible link: '
        
          
        
        Teachers
      '
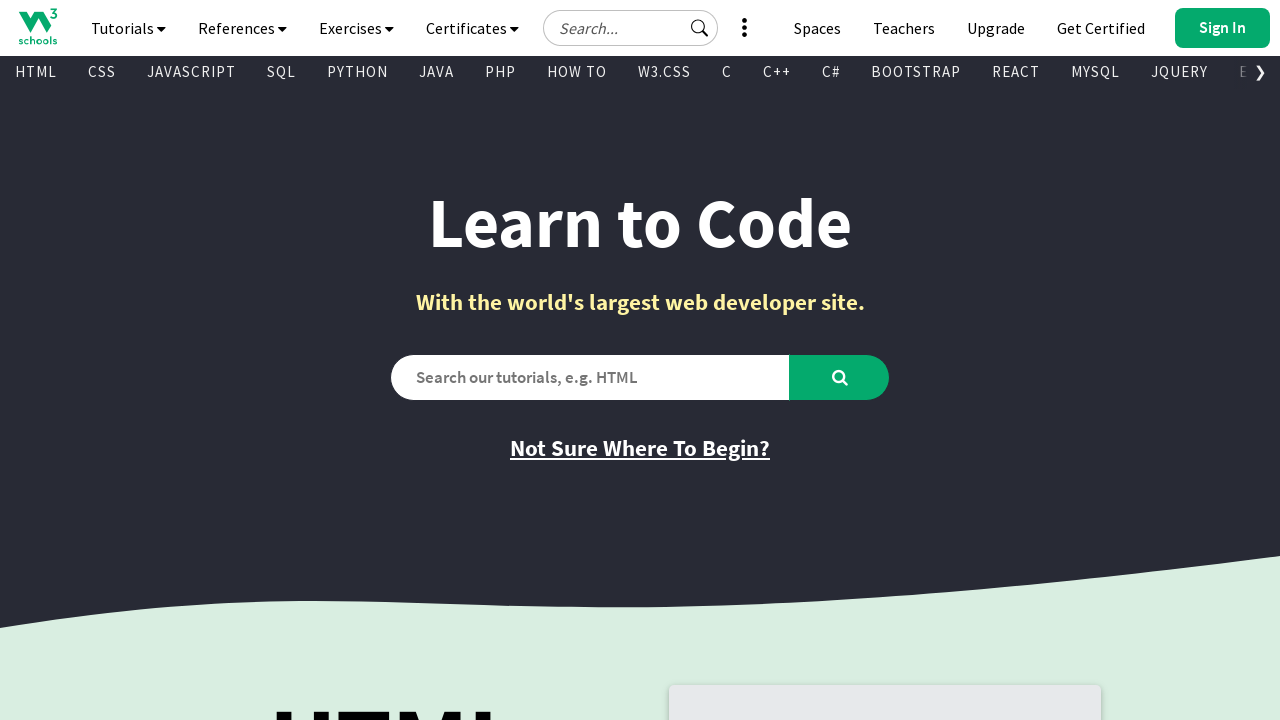

Retrieved href attribute from link: '/academy/index.php'
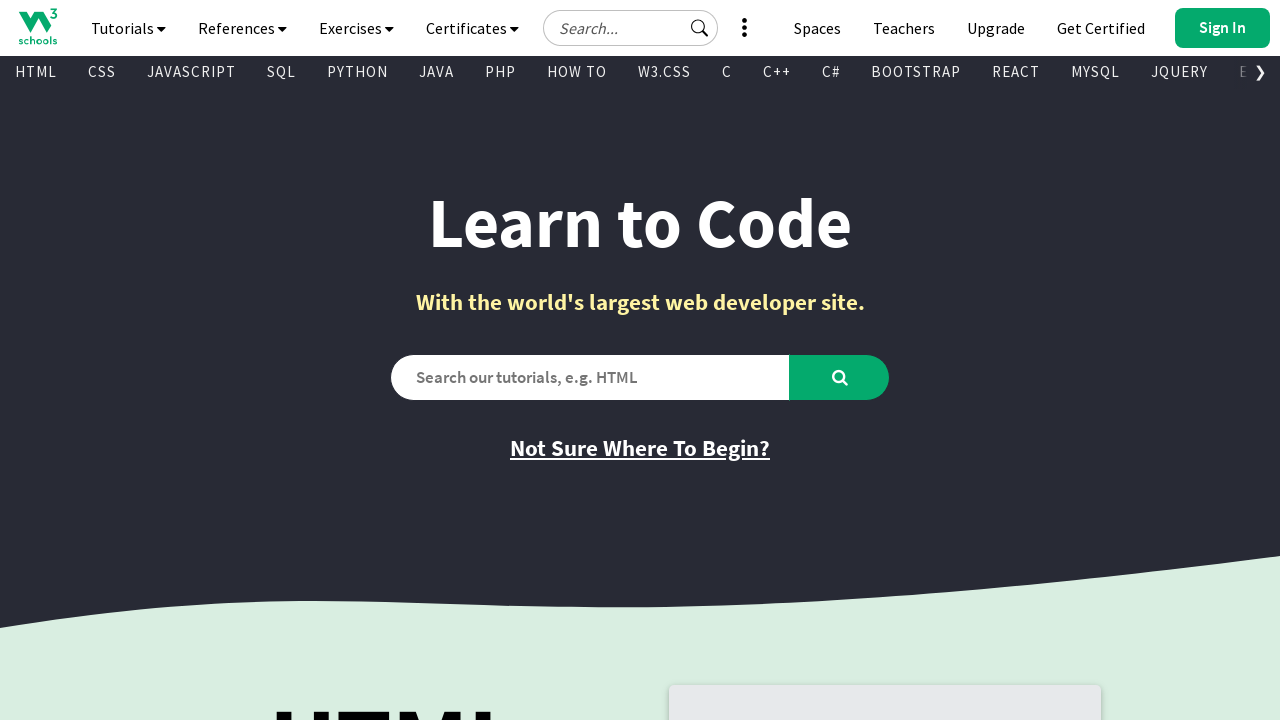

Retrieved text content from visible link: '
        
          
        
        Spaces
      '
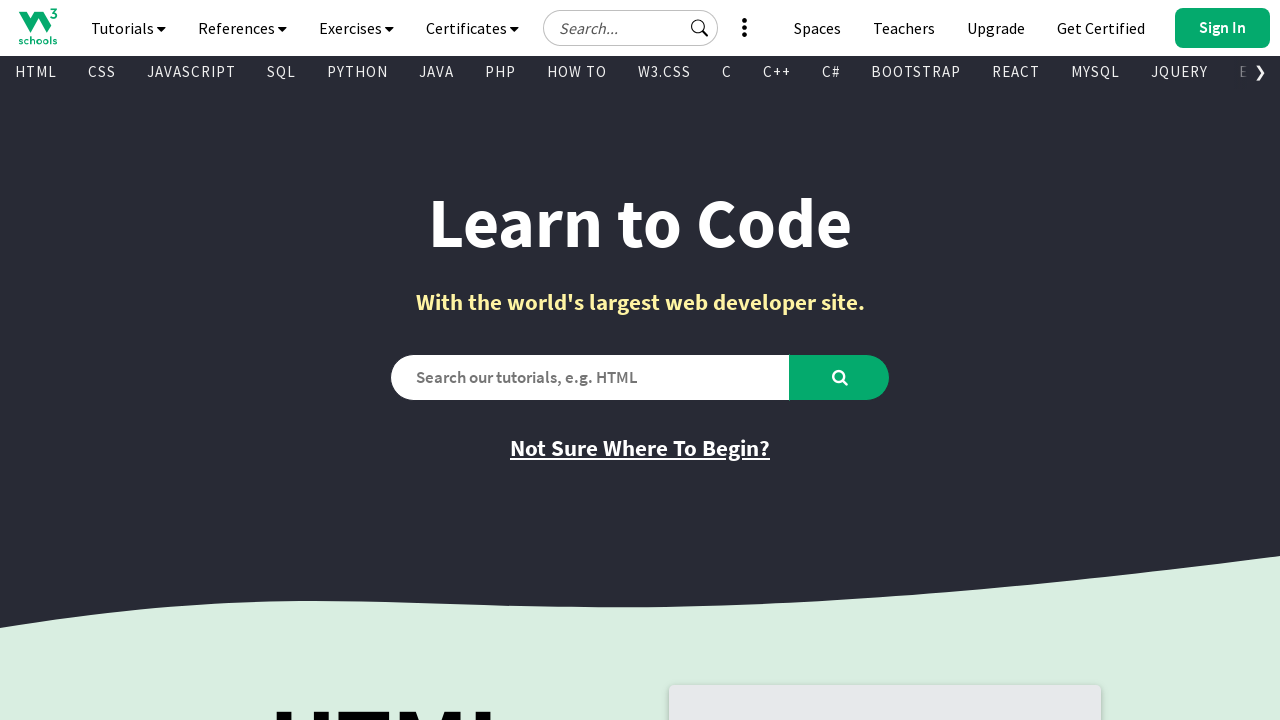

Retrieved href attribute from link: '/spaces/index.php'
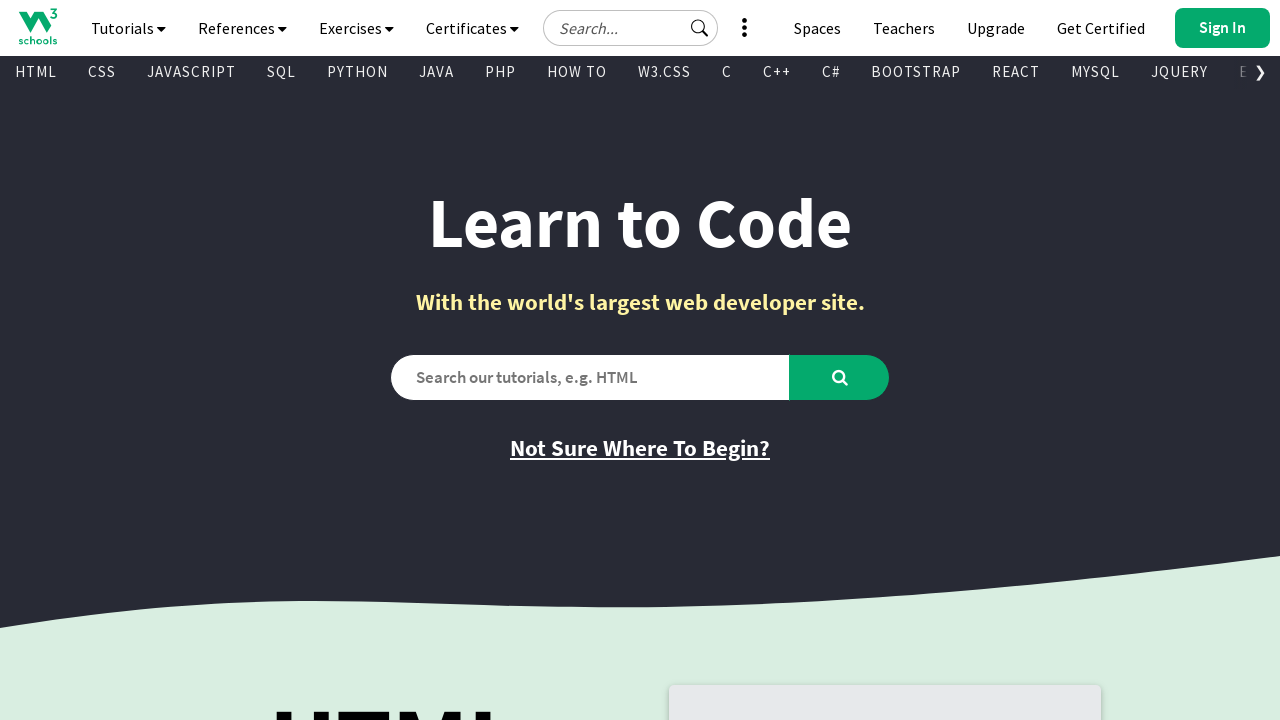

Retrieved text content from visible link: '
        
          
        
        Bootcamps
      '
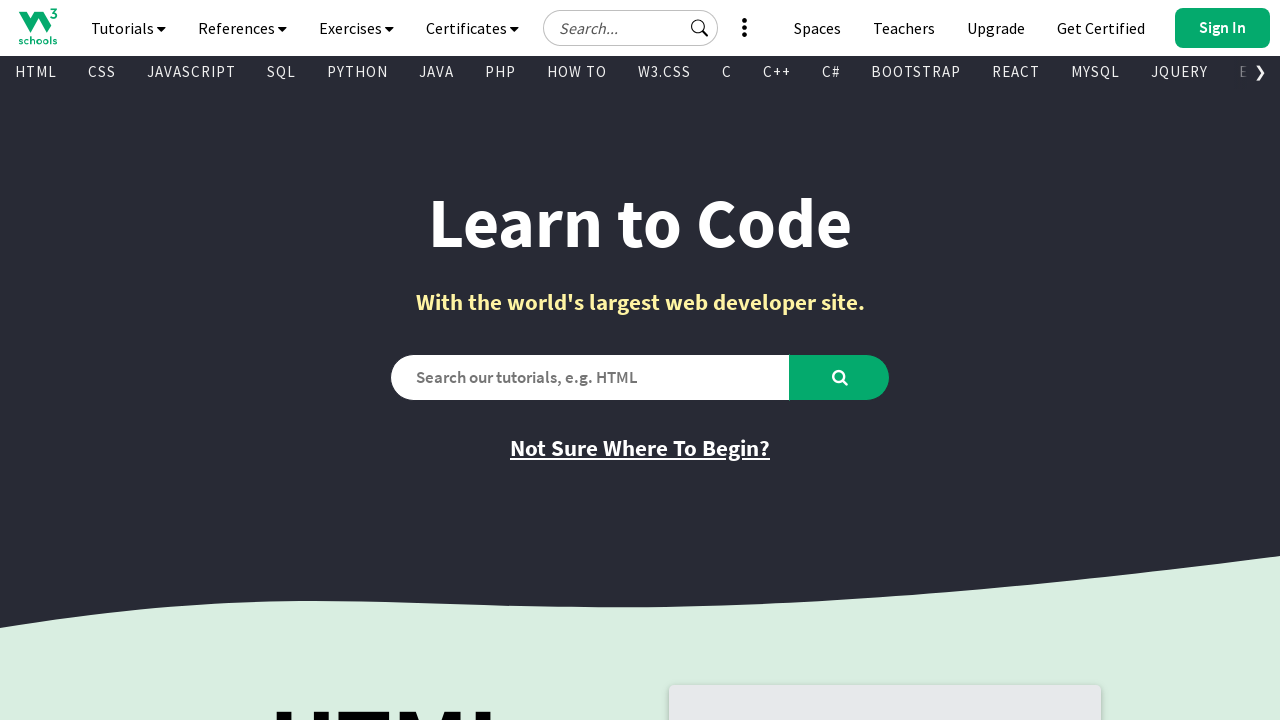

Retrieved href attribute from link: '/bootcamp/index.php'
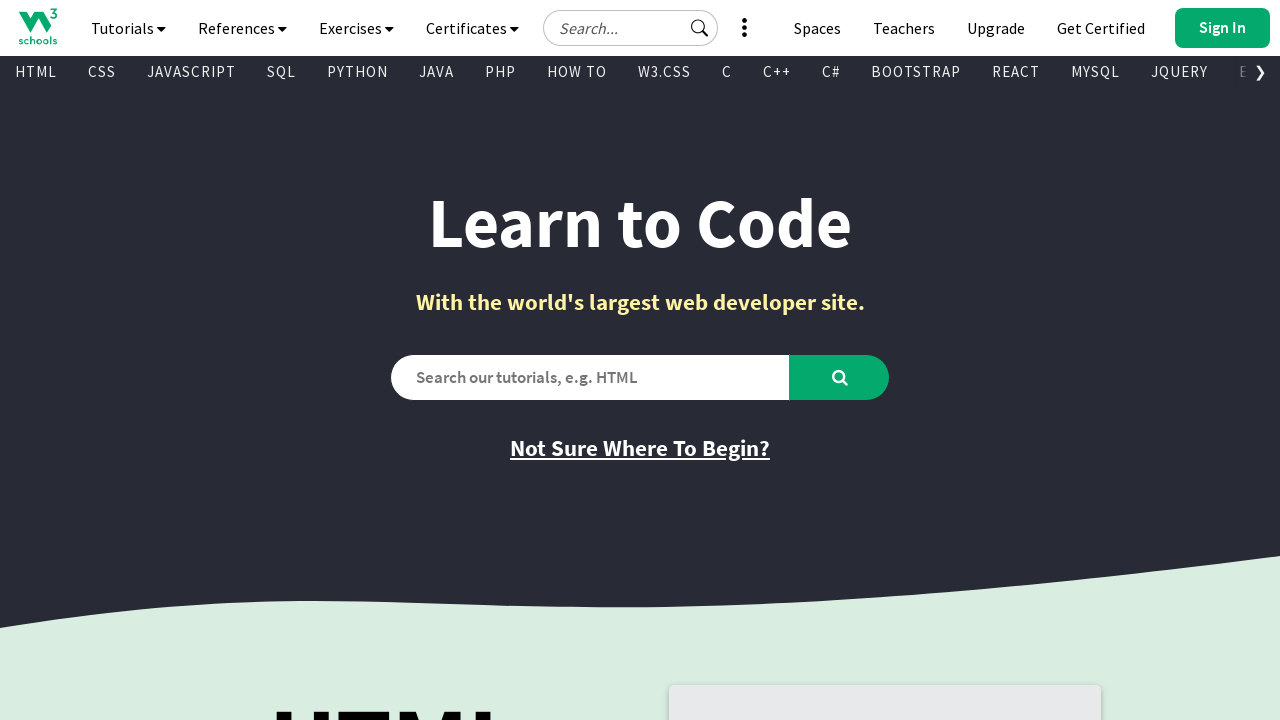

Retrieved text content from visible link: 'HTML'
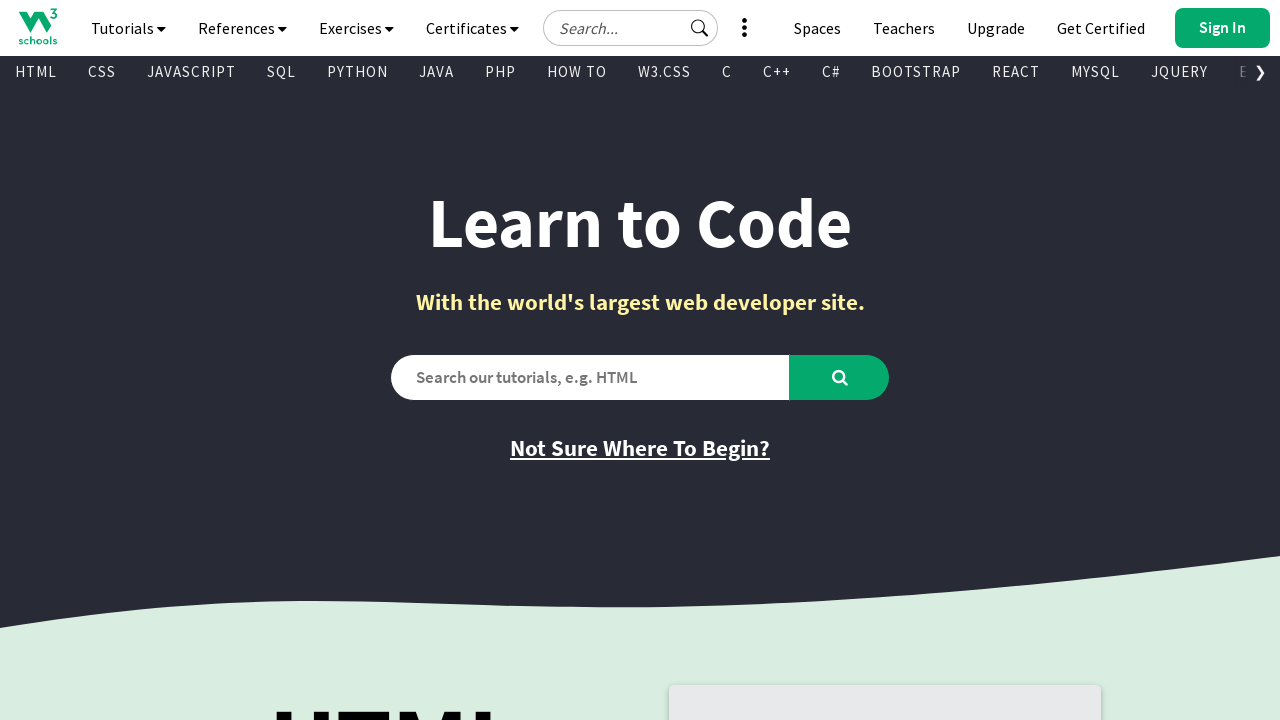

Retrieved href attribute from link: '/html/default.asp'
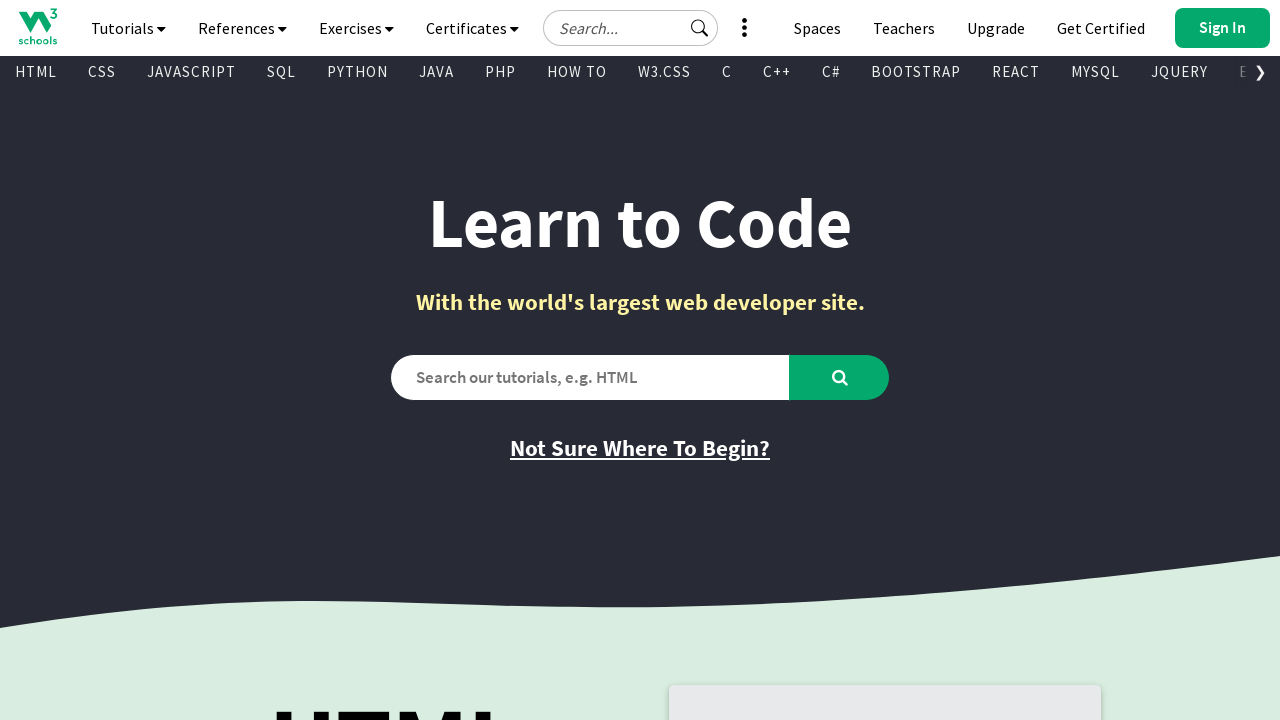

Retrieved text content from visible link: 'CSS'
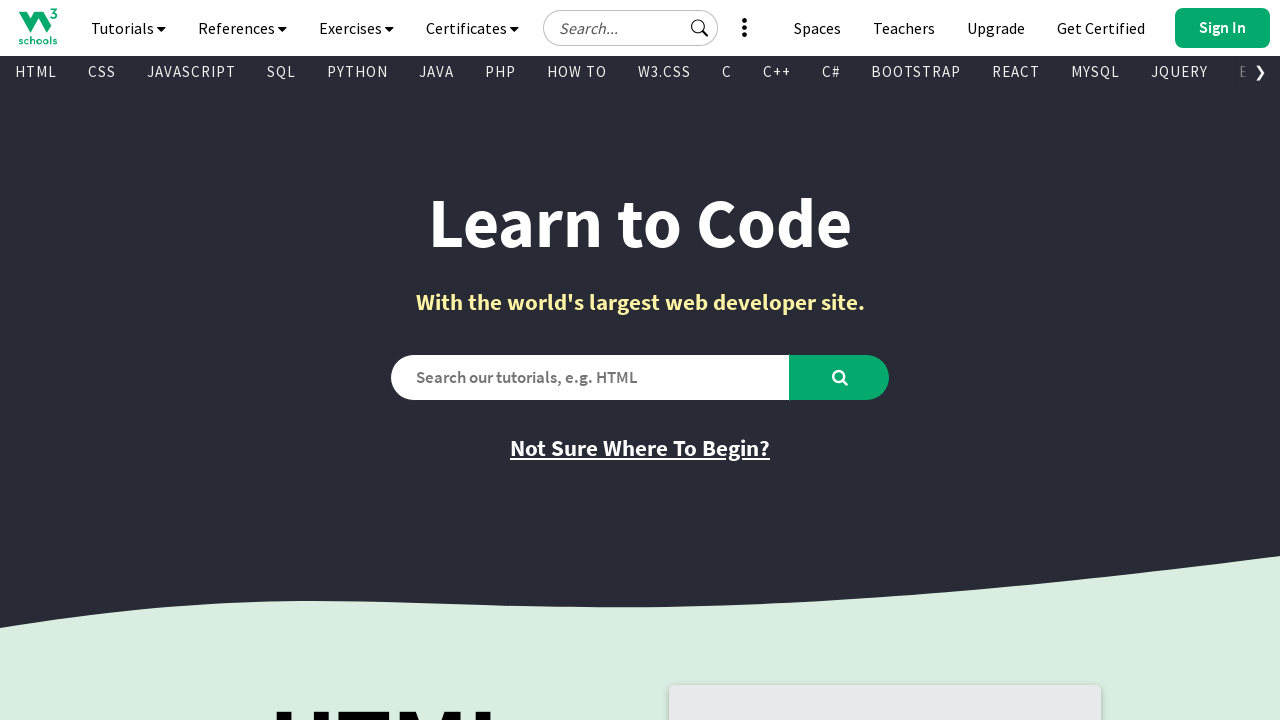

Retrieved href attribute from link: '/css/default.asp'
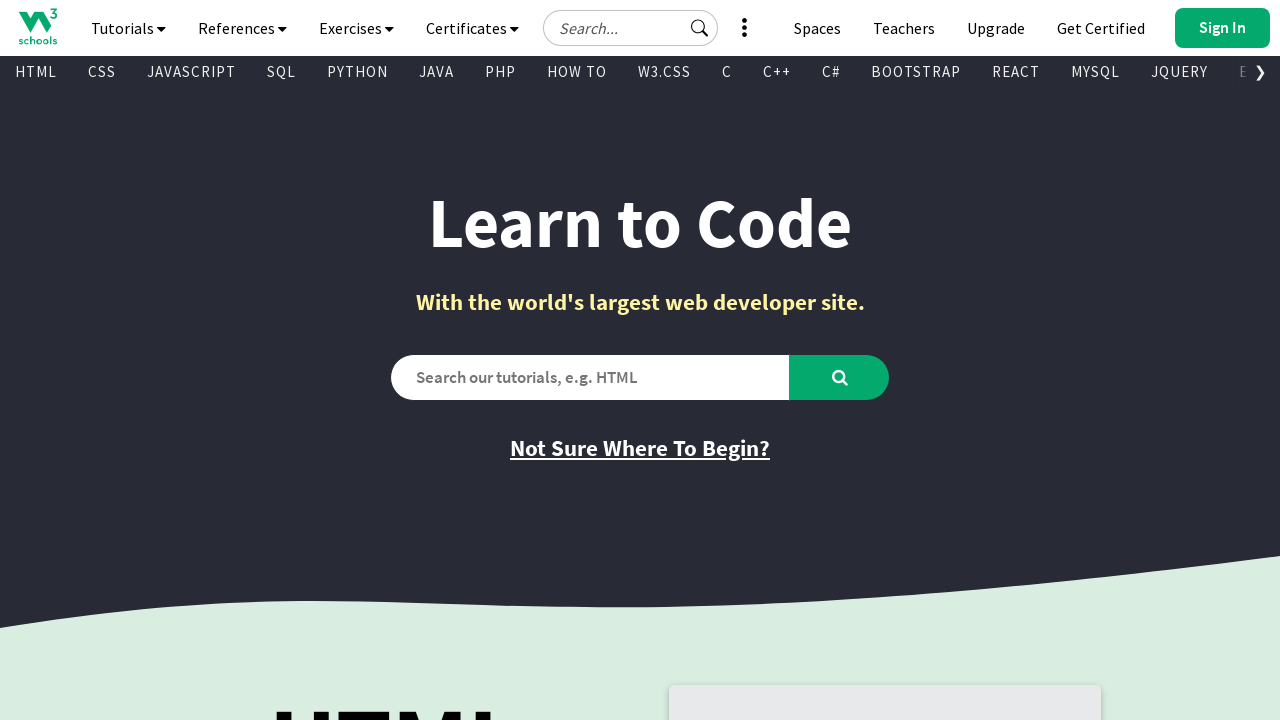

Retrieved text content from visible link: 'JAVASCRIPT'
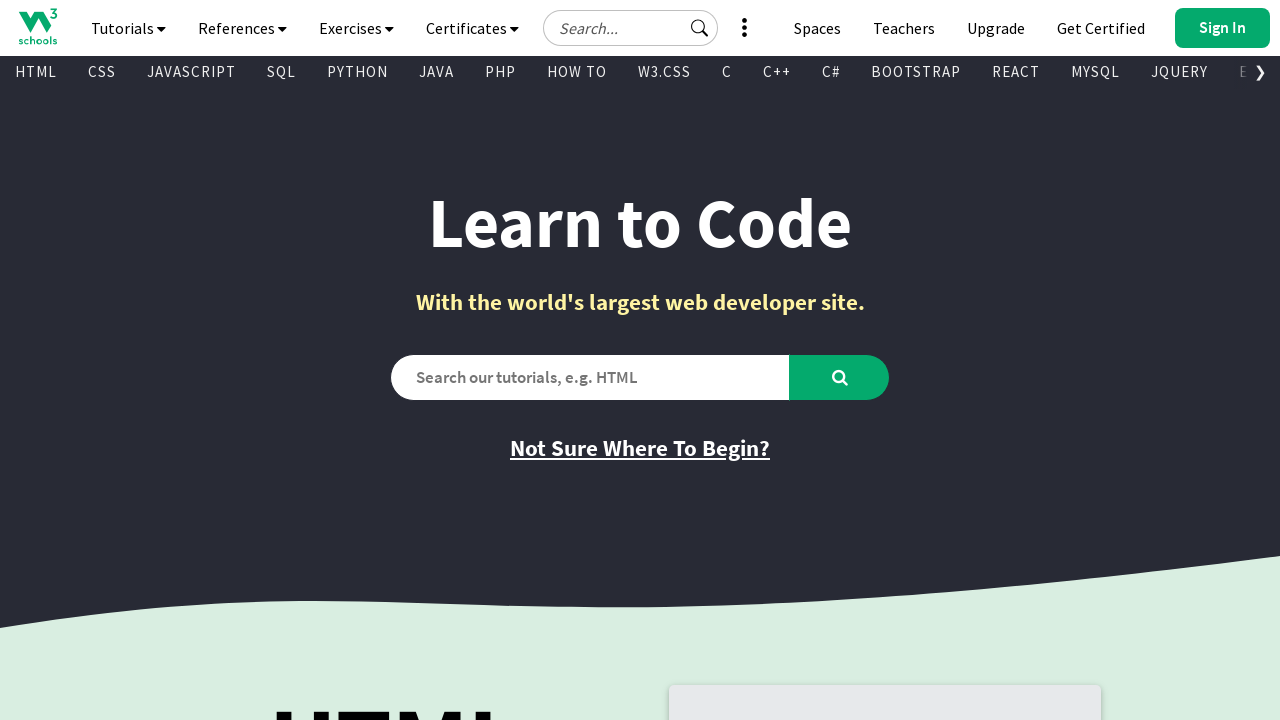

Retrieved href attribute from link: '/js/default.asp'
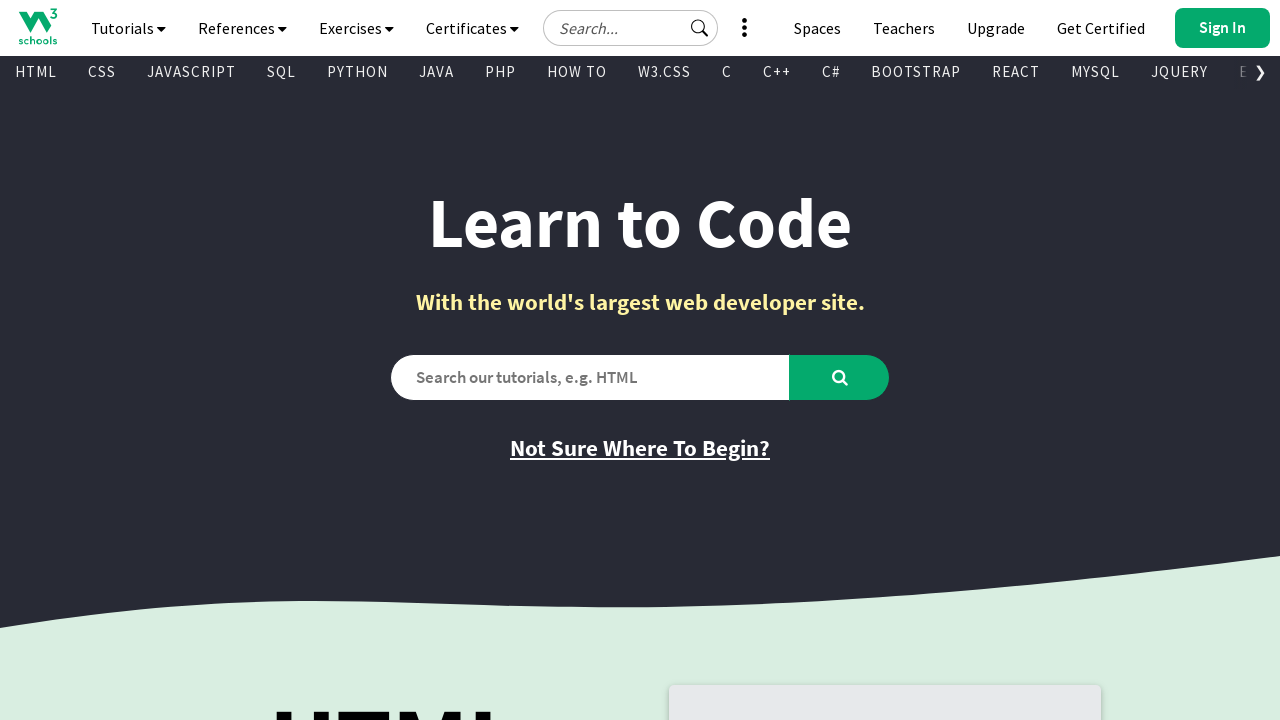

Retrieved text content from visible link: 'SQL'
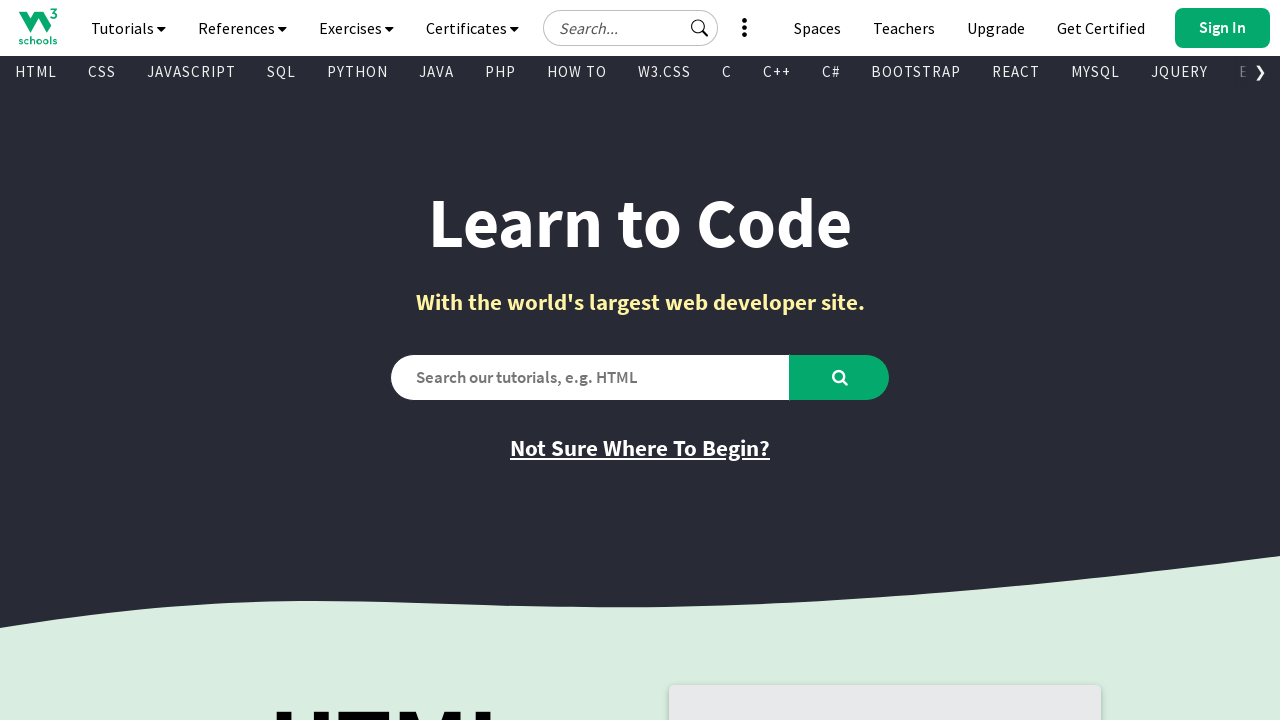

Retrieved href attribute from link: '/sql/default.asp'
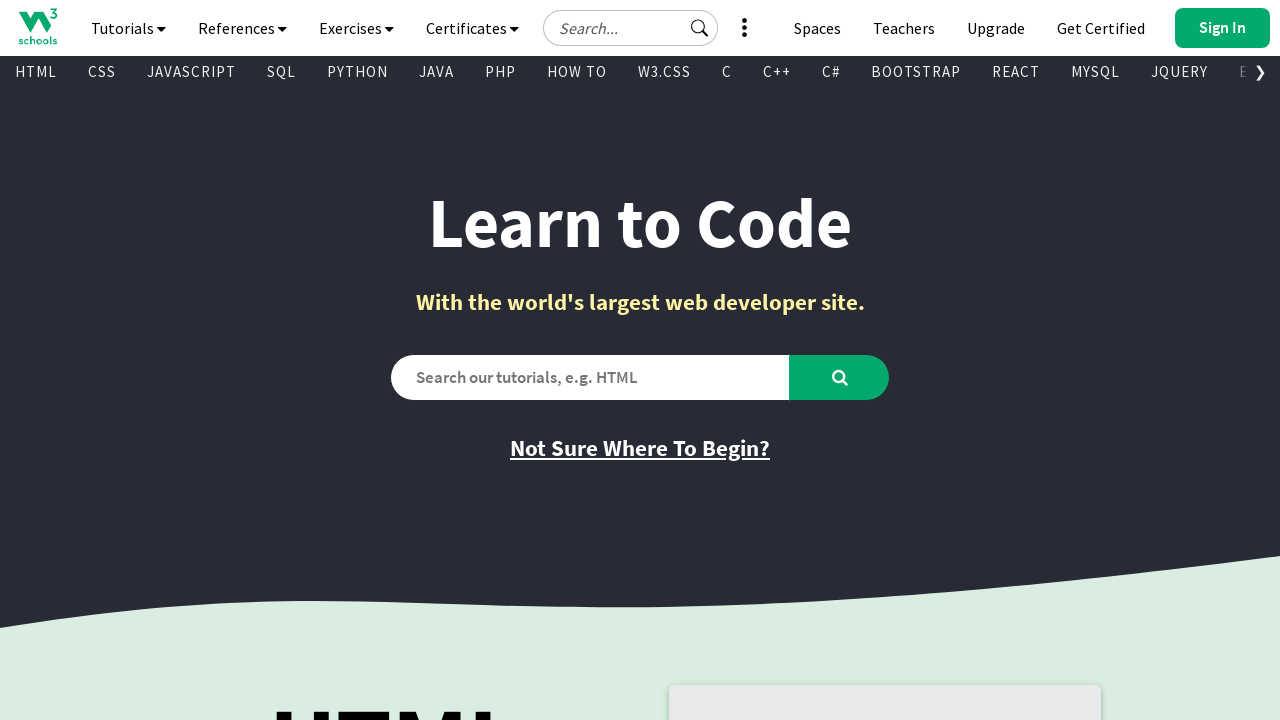

Retrieved text content from visible link: 'PYTHON'
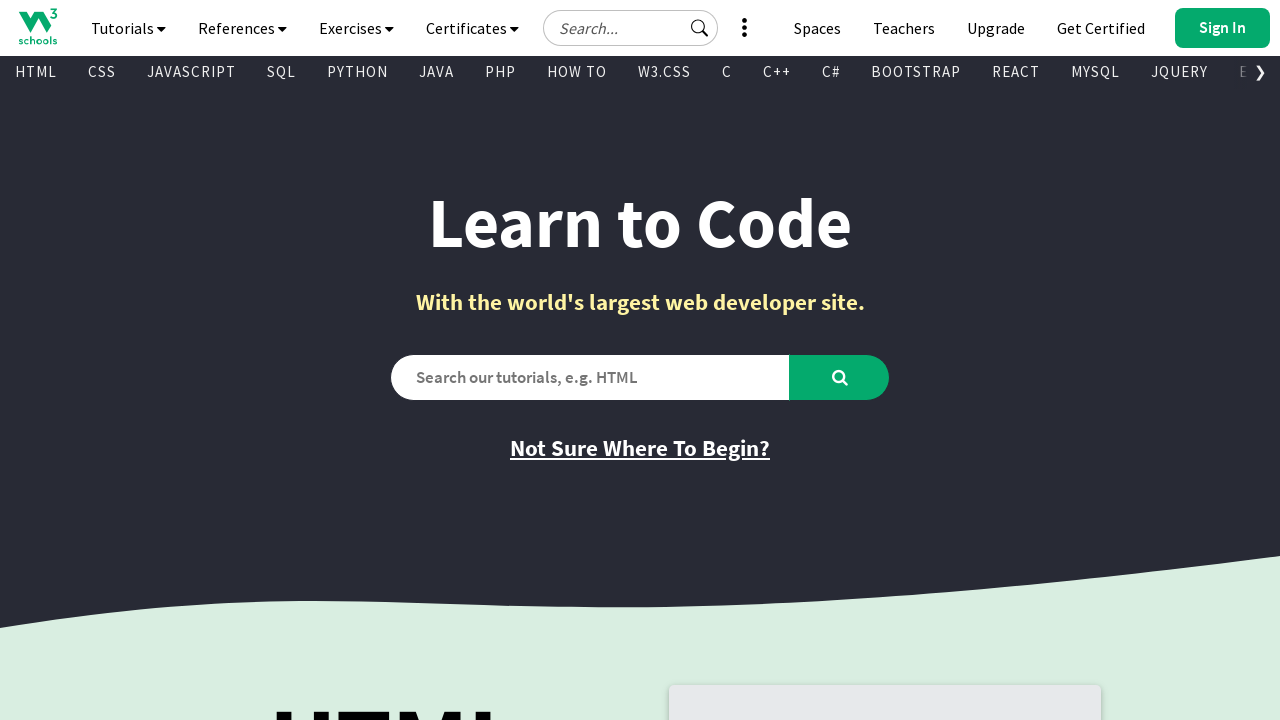

Retrieved href attribute from link: '/python/default.asp'
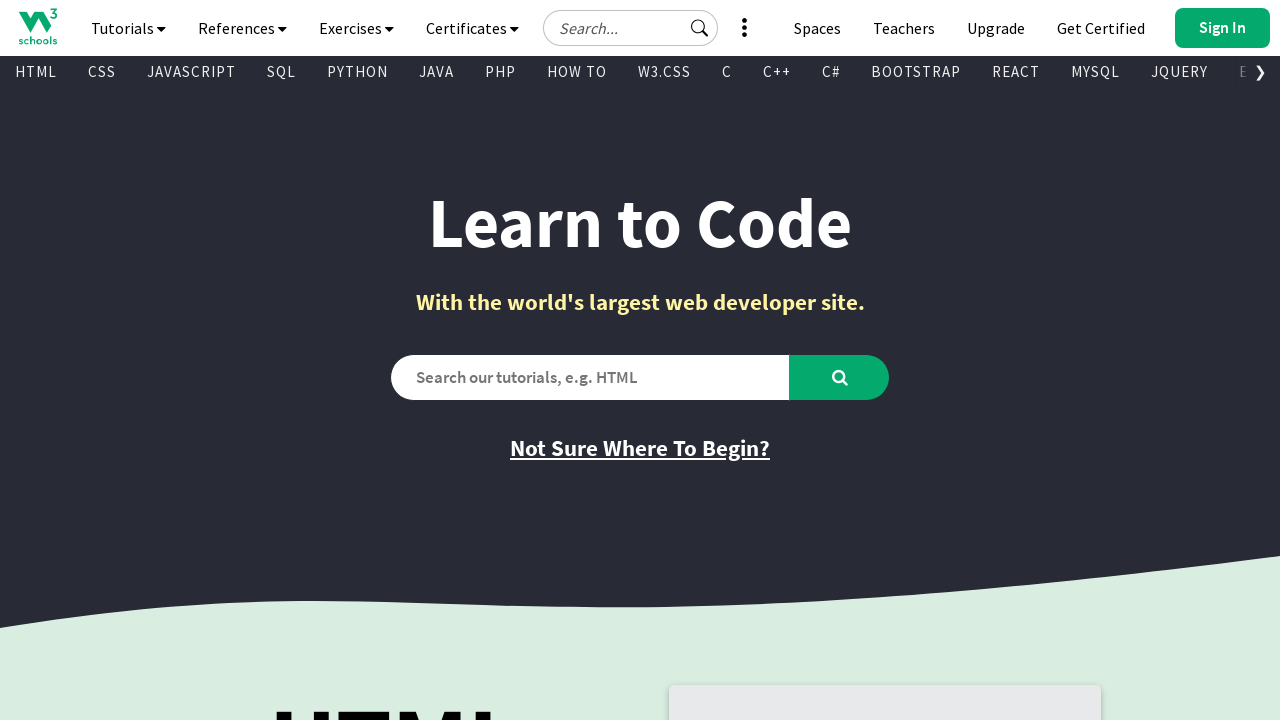

Retrieved text content from visible link: 'JAVA'
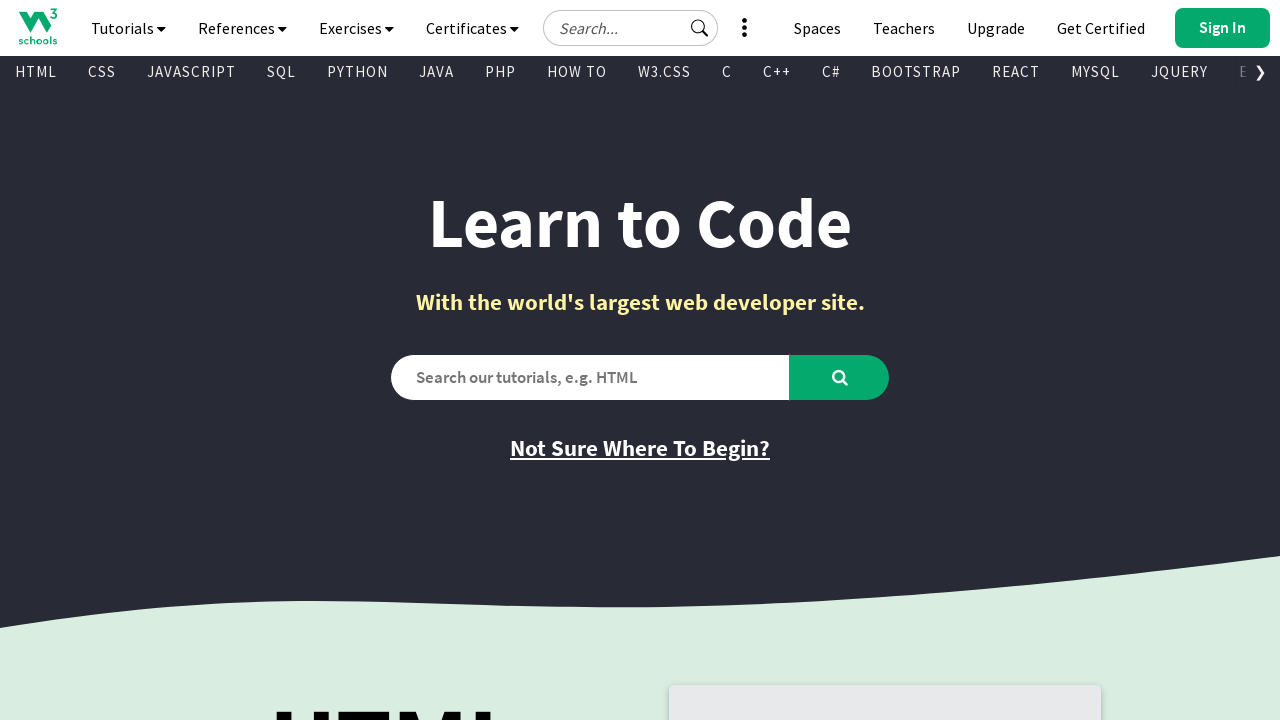

Retrieved href attribute from link: '/java/default.asp'
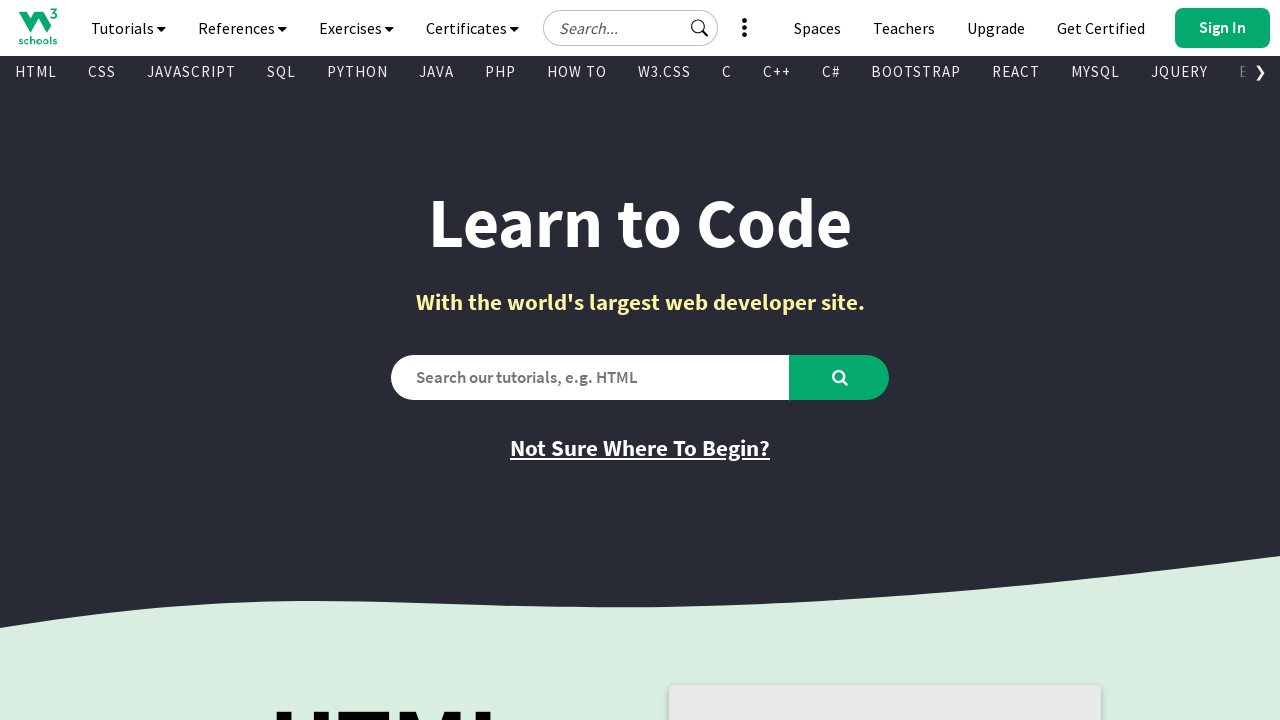

Retrieved text content from visible link: 'PHP'
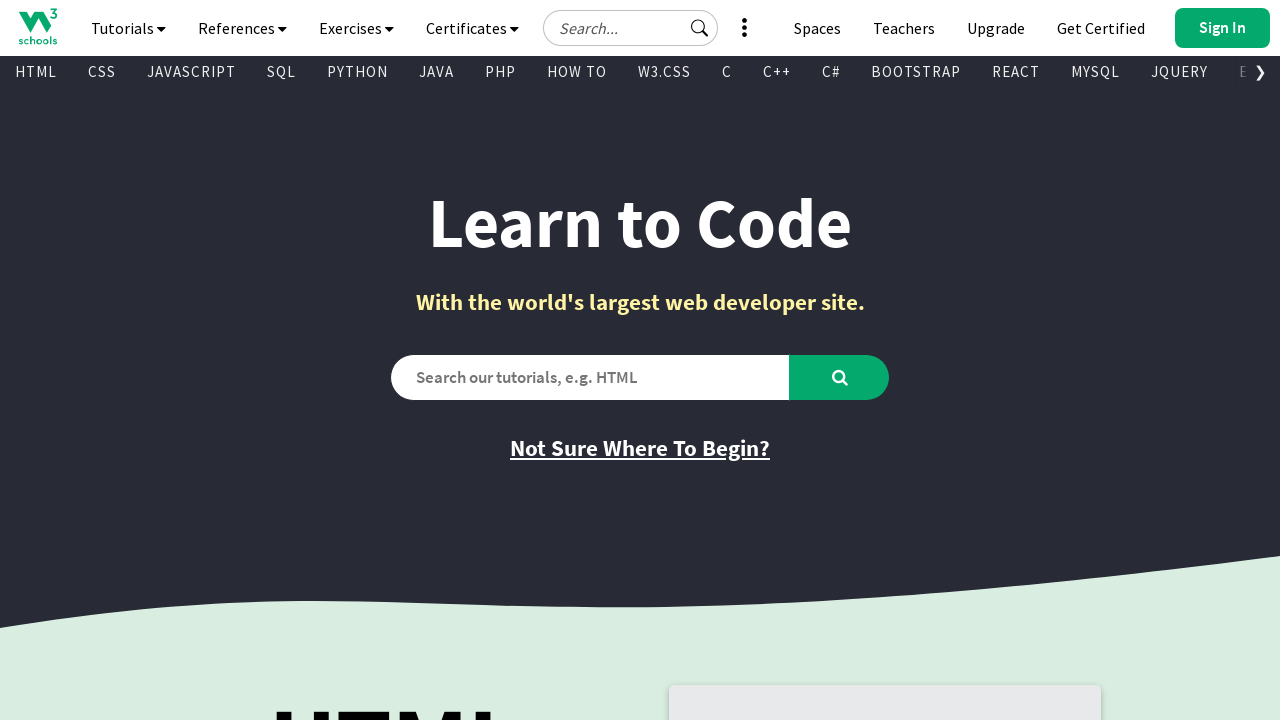

Retrieved href attribute from link: '/php/default.asp'
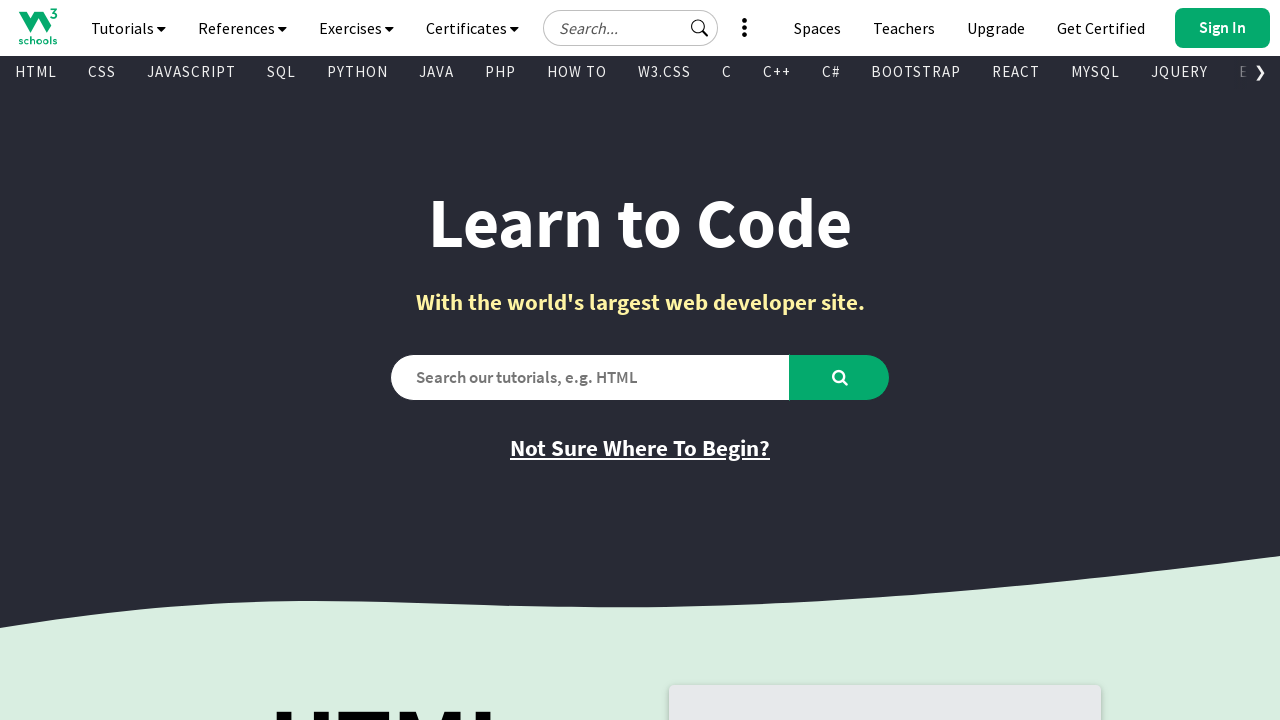

Retrieved text content from visible link: 'HOW TO'
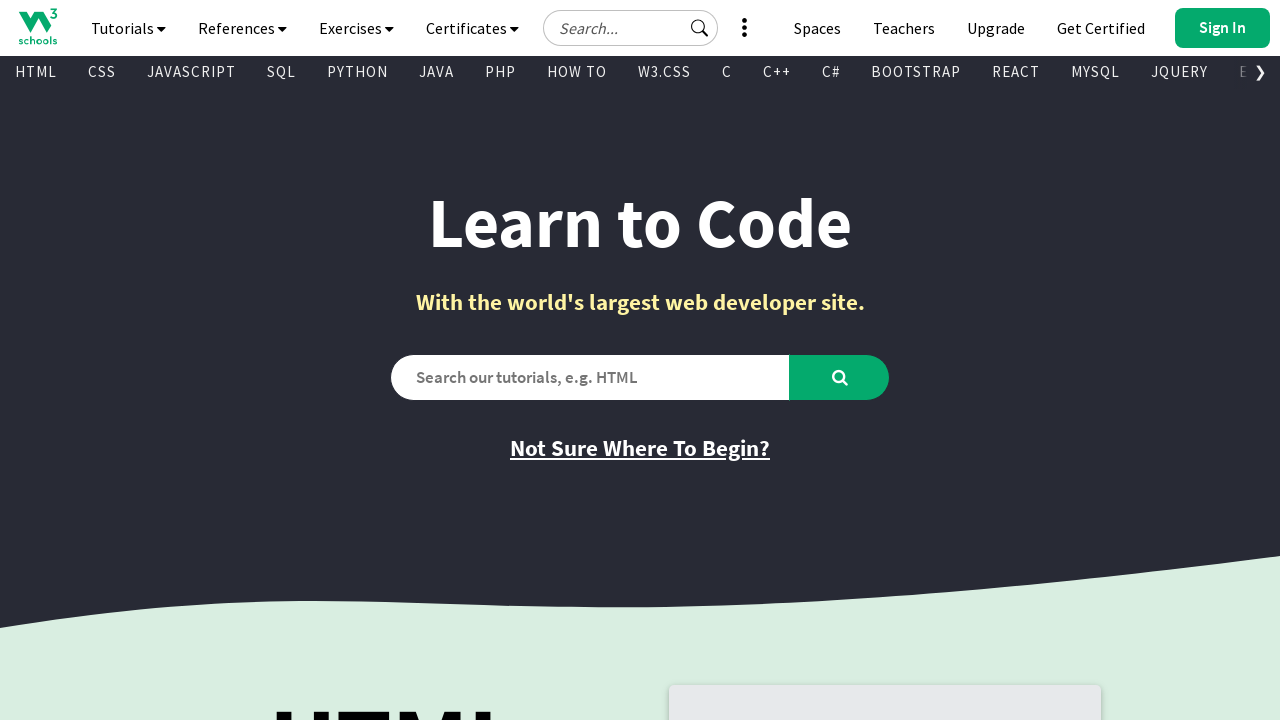

Retrieved href attribute from link: '/howto/default.asp'
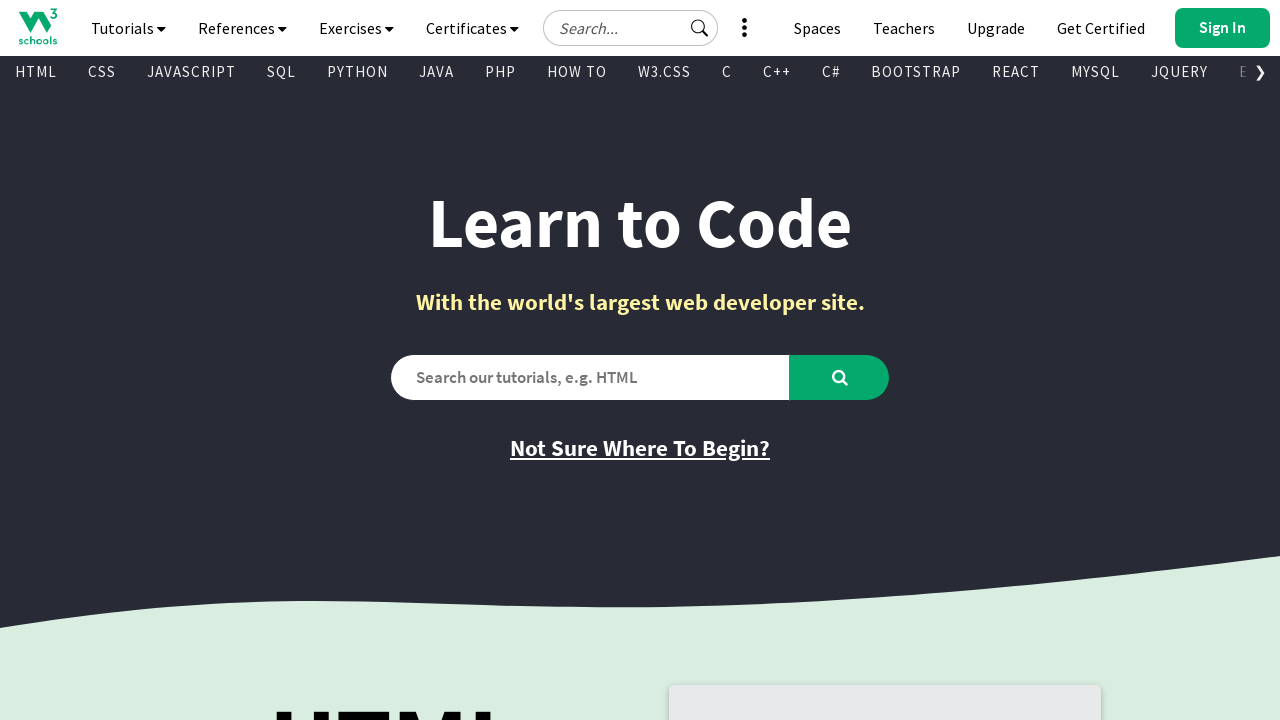

Retrieved text content from visible link: 'W3.CSS'
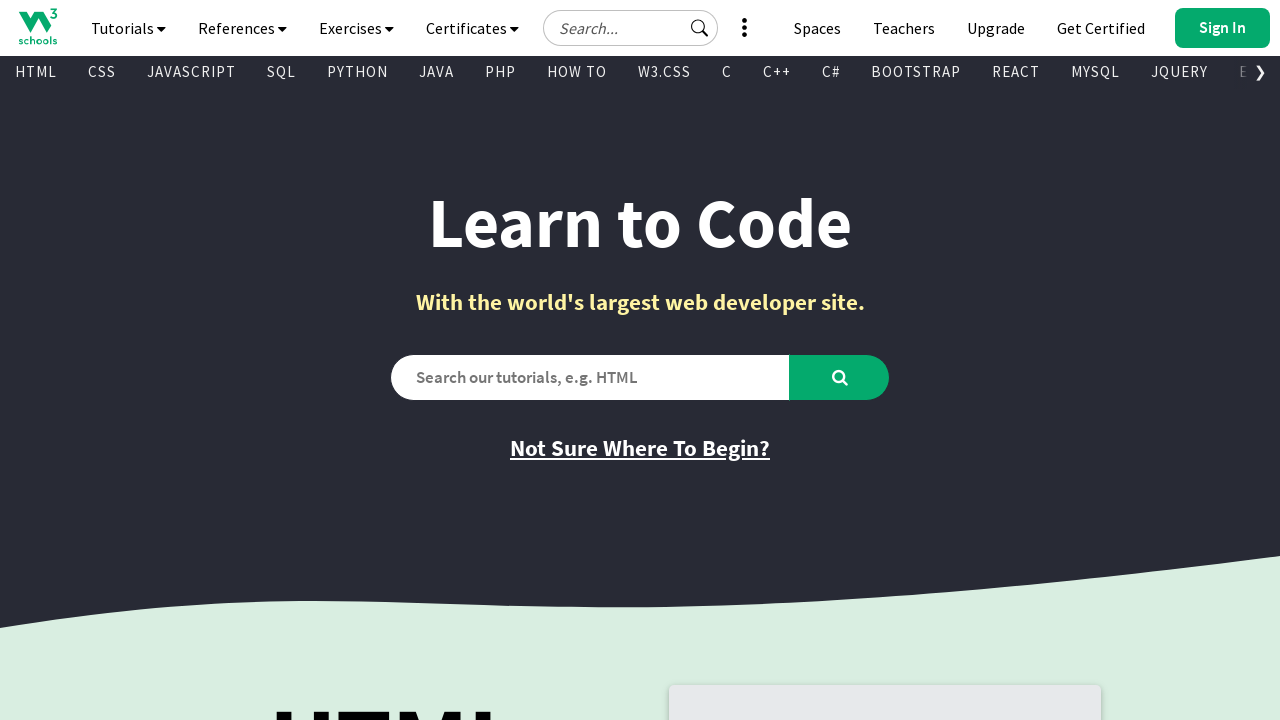

Retrieved href attribute from link: '/w3css/default.asp'
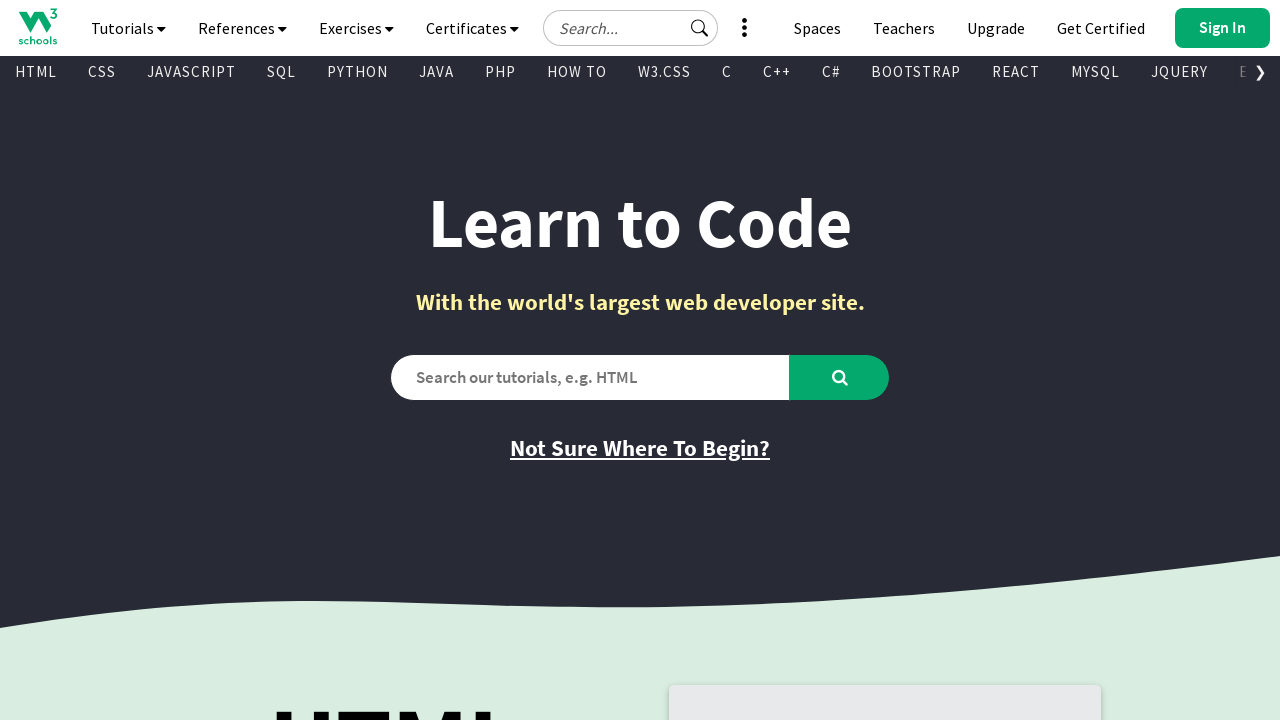

Retrieved text content from visible link: 'C'
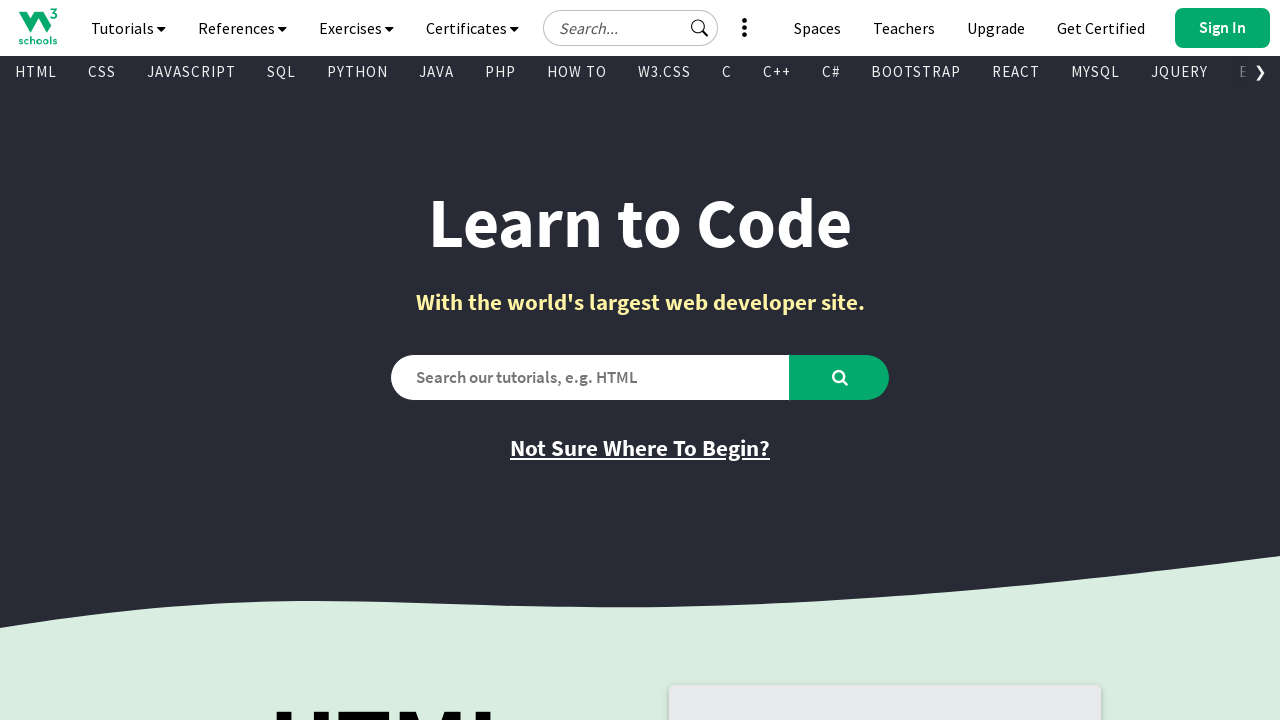

Retrieved href attribute from link: '/c/index.php'
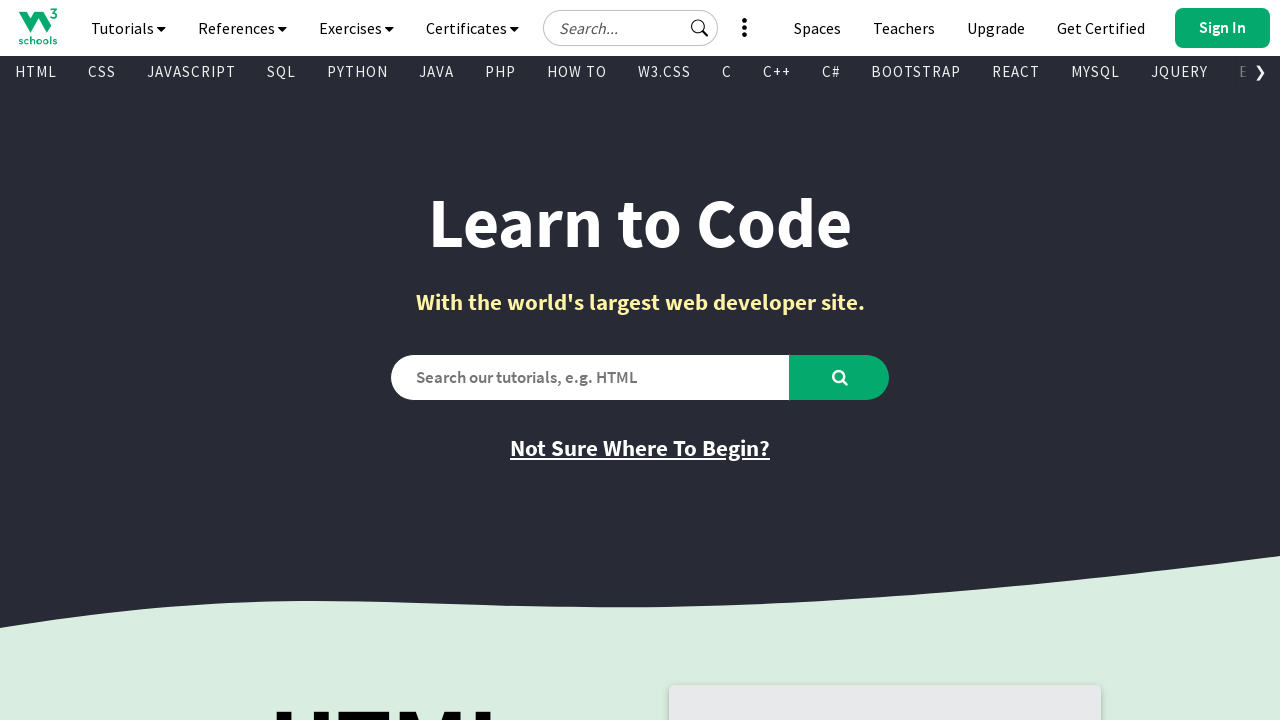

Retrieved text content from visible link: 'C++'
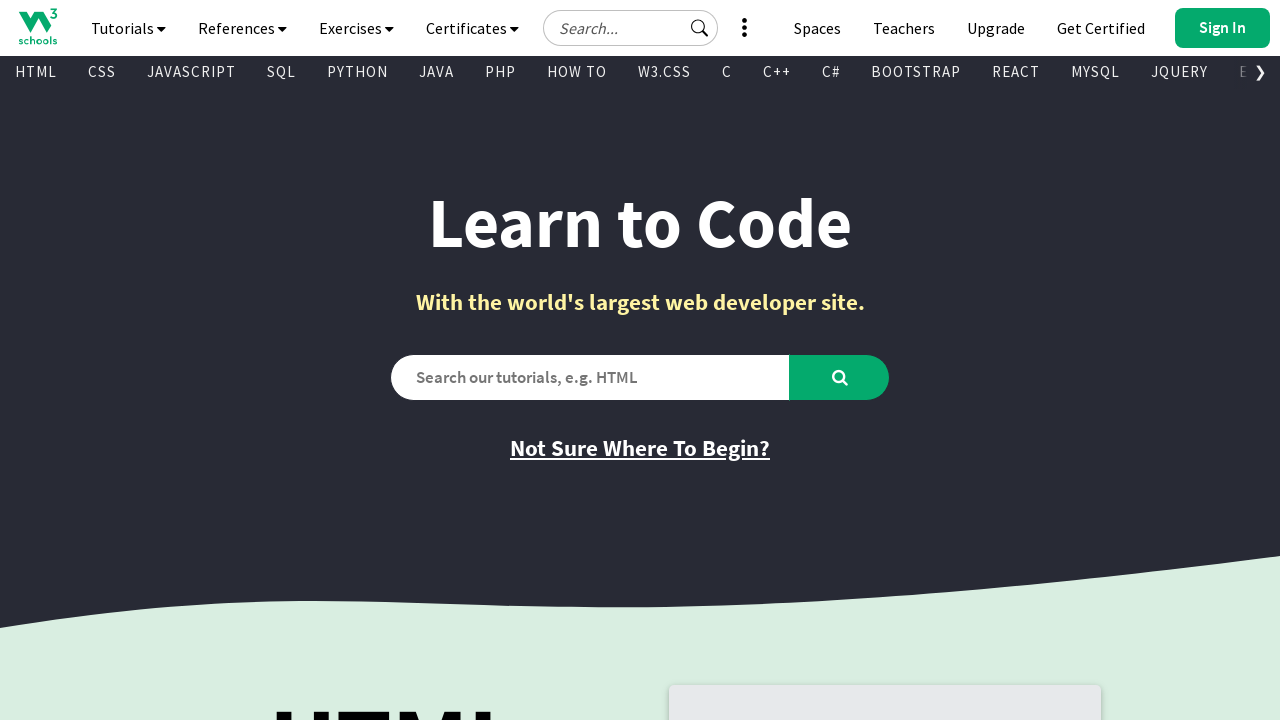

Retrieved href attribute from link: '/cpp/default.asp'
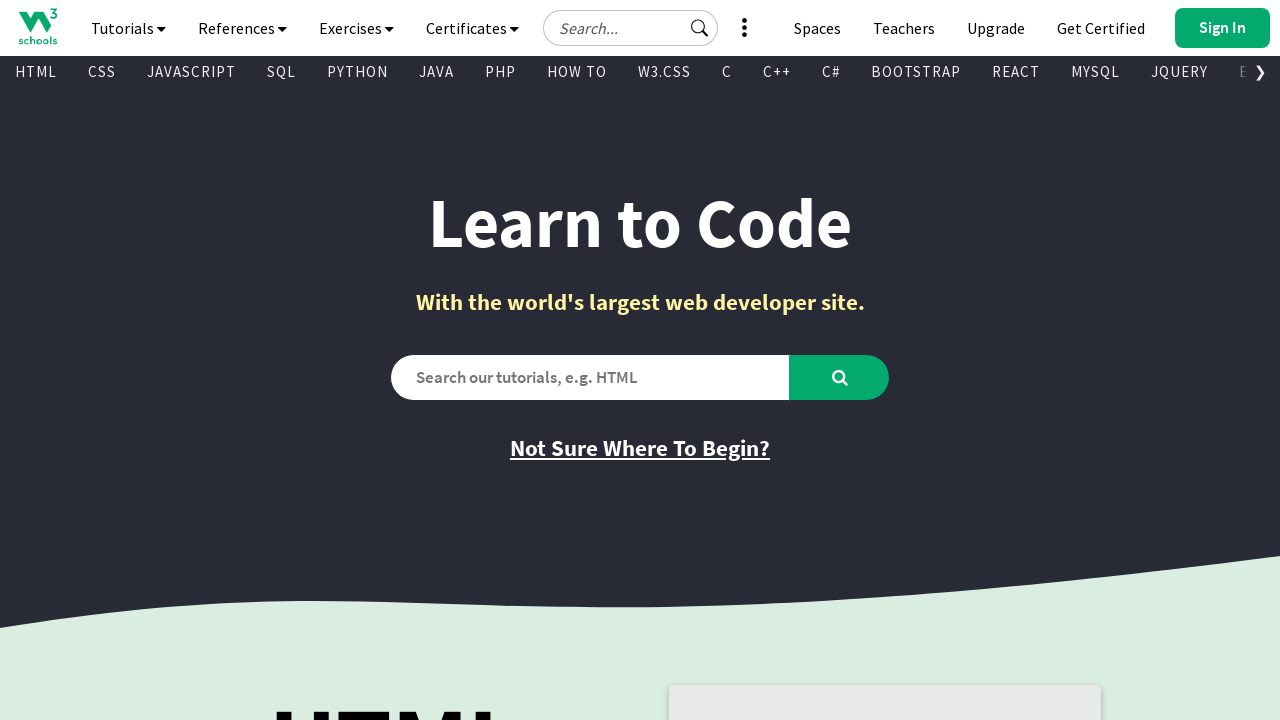

Retrieved text content from visible link: 'C#'
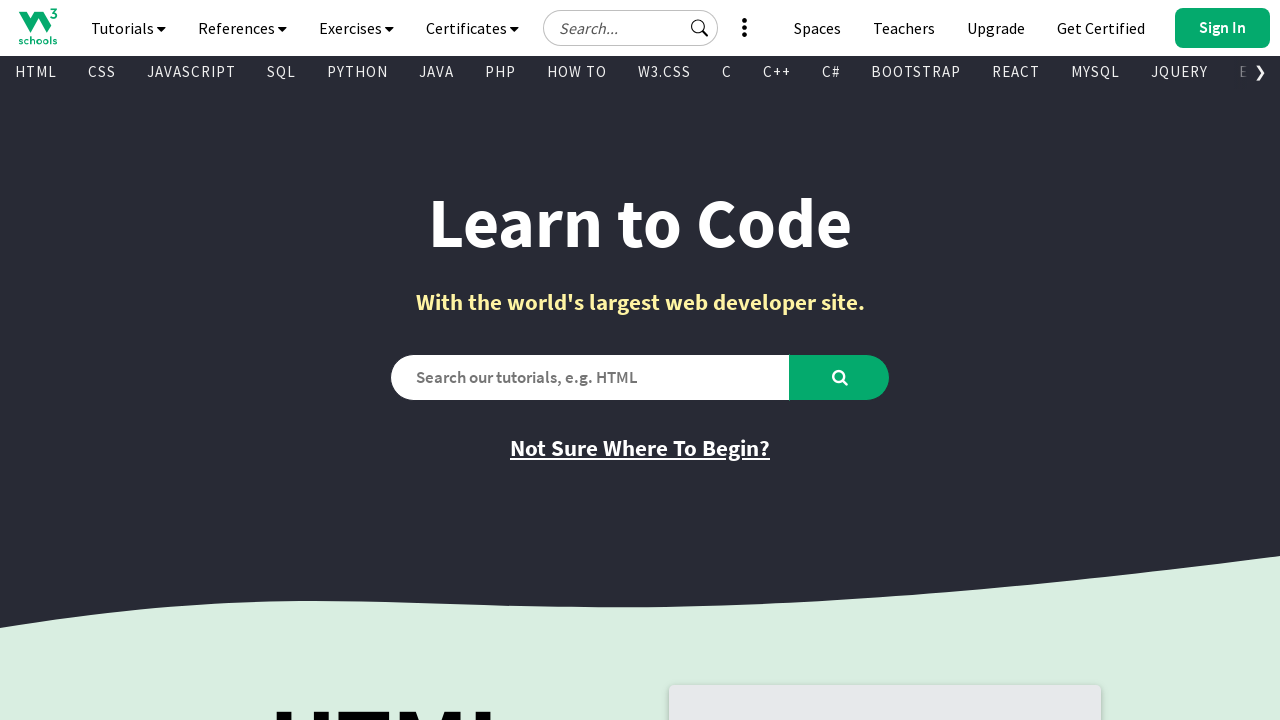

Retrieved href attribute from link: '/cs/index.php'
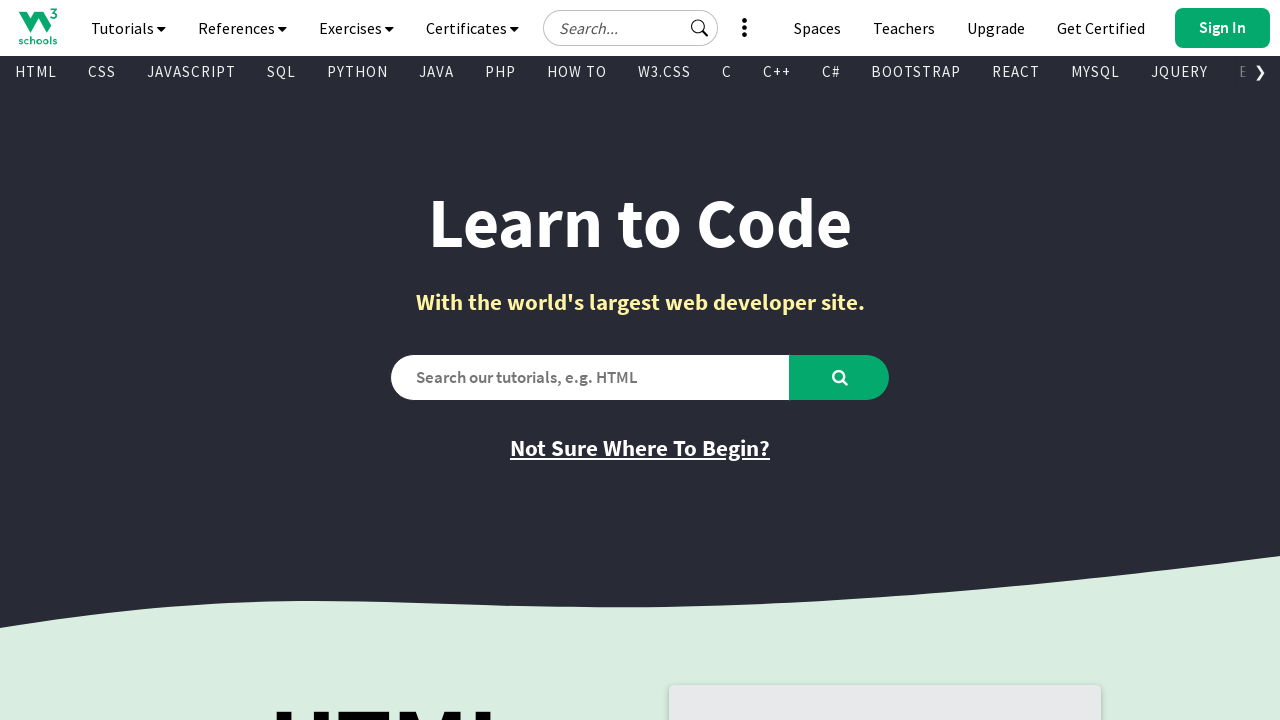

Retrieved text content from visible link: 'BOOTSTRAP'
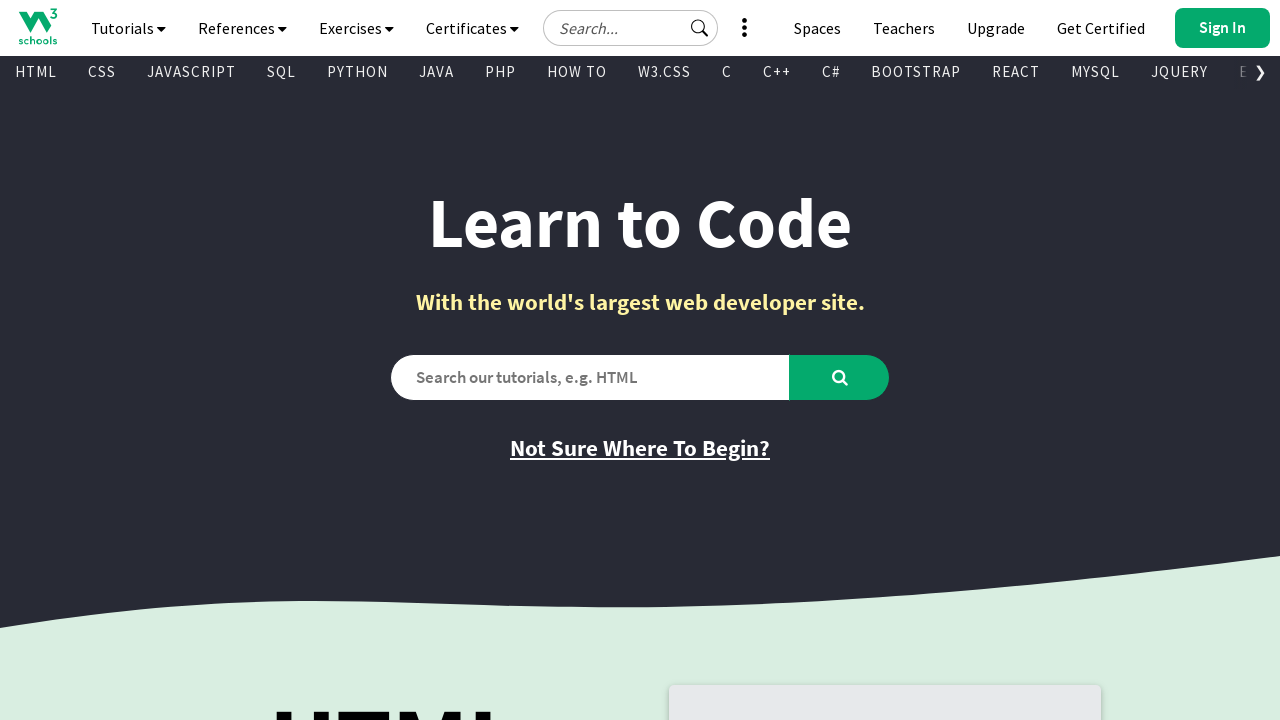

Retrieved href attribute from link: '/bootstrap/bootstrap_ver.asp'
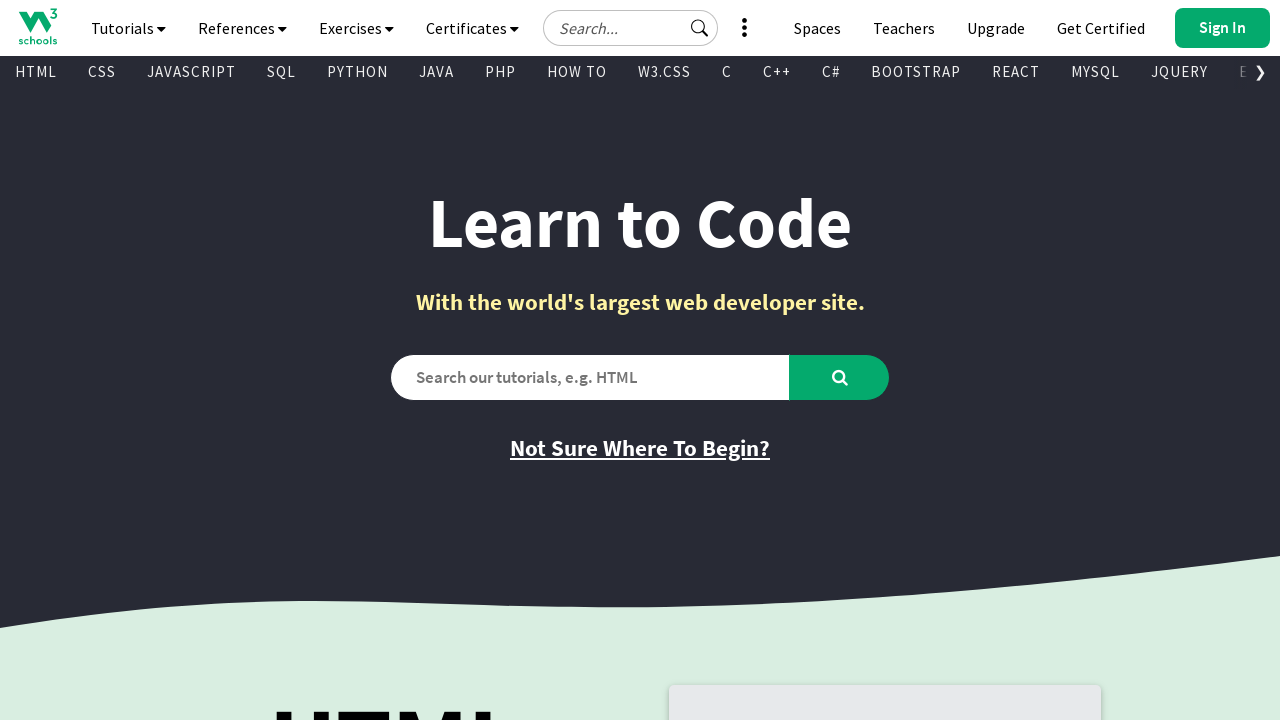

Retrieved text content from visible link: 'REACT'
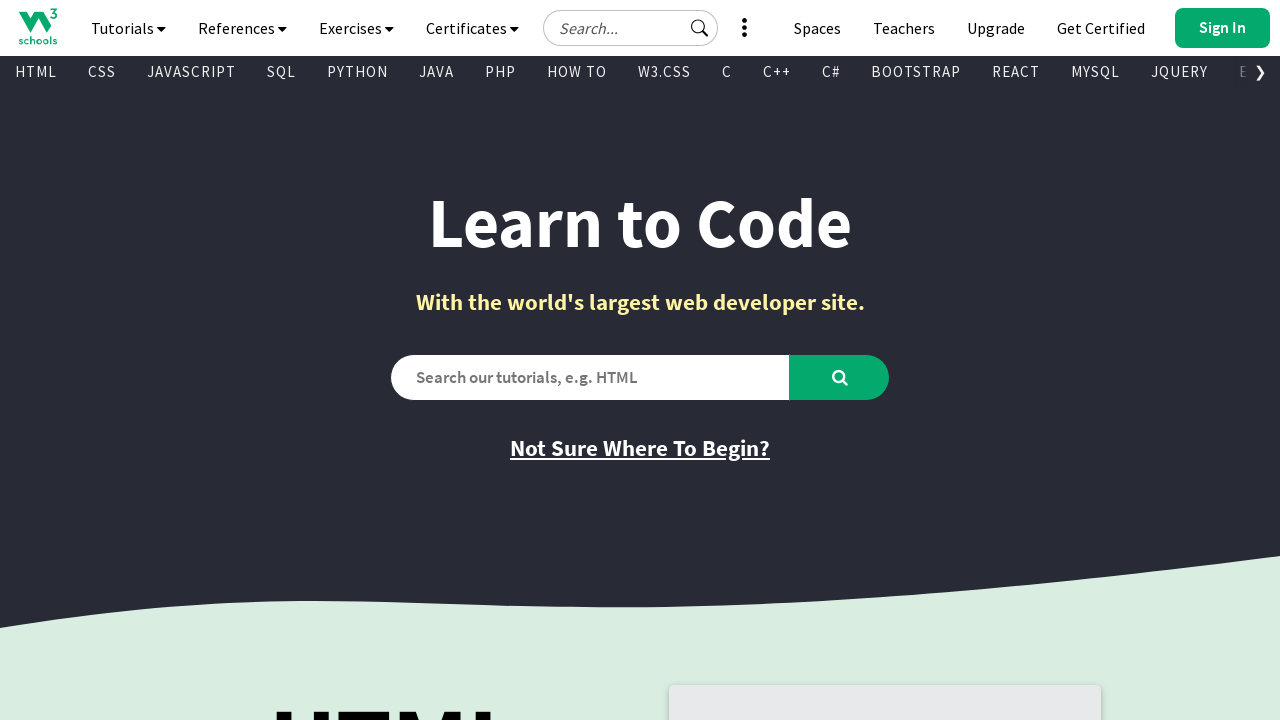

Retrieved href attribute from link: '/react/default.asp'
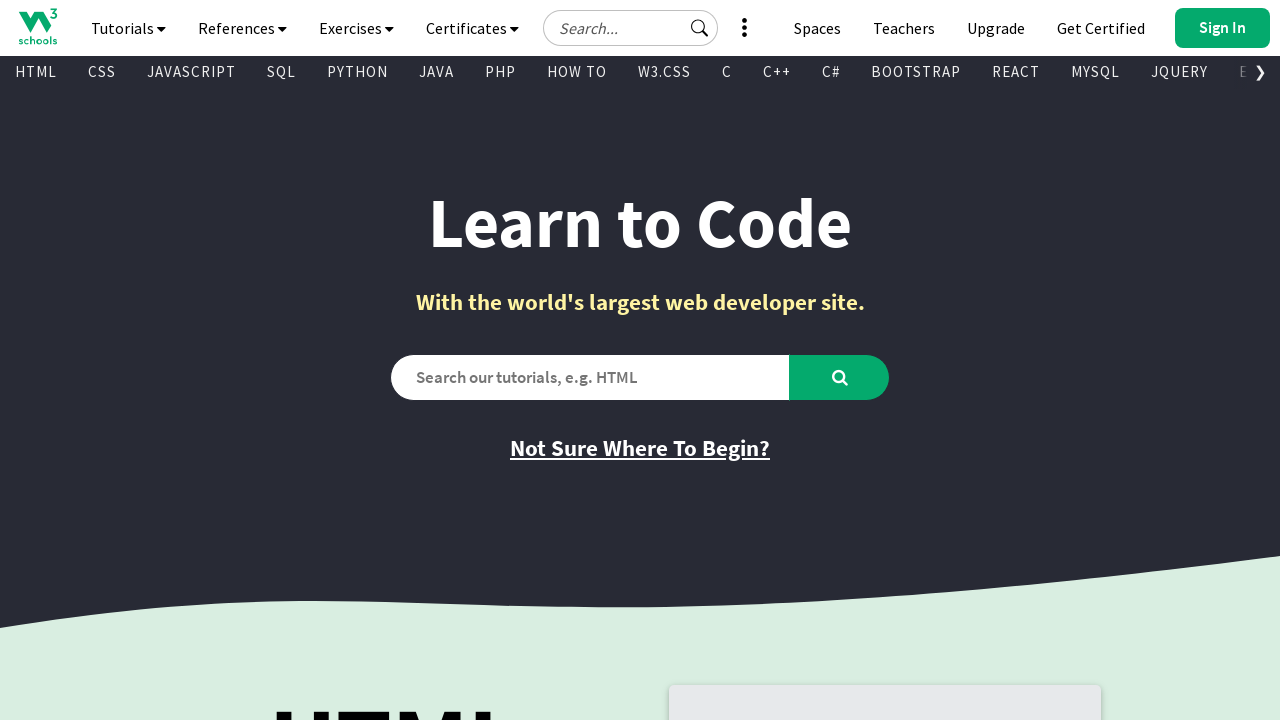

Retrieved text content from visible link: 'MYSQL'
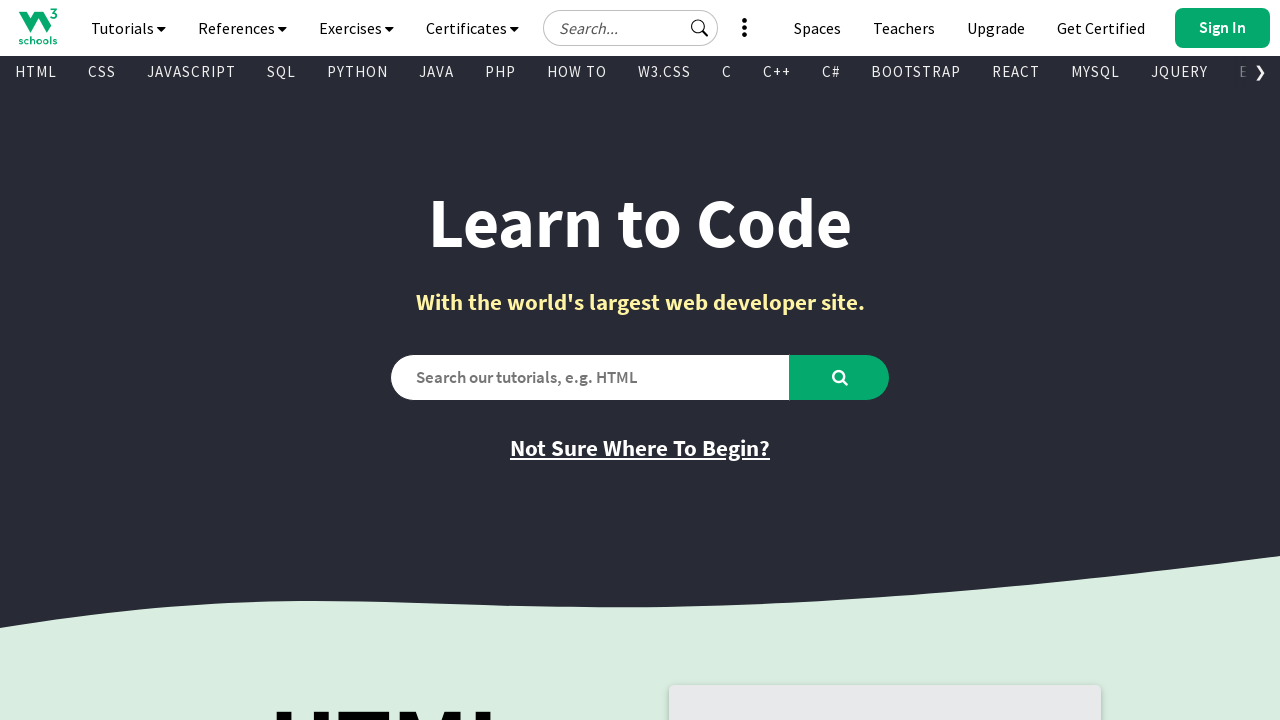

Retrieved href attribute from link: '/mysql/default.asp'
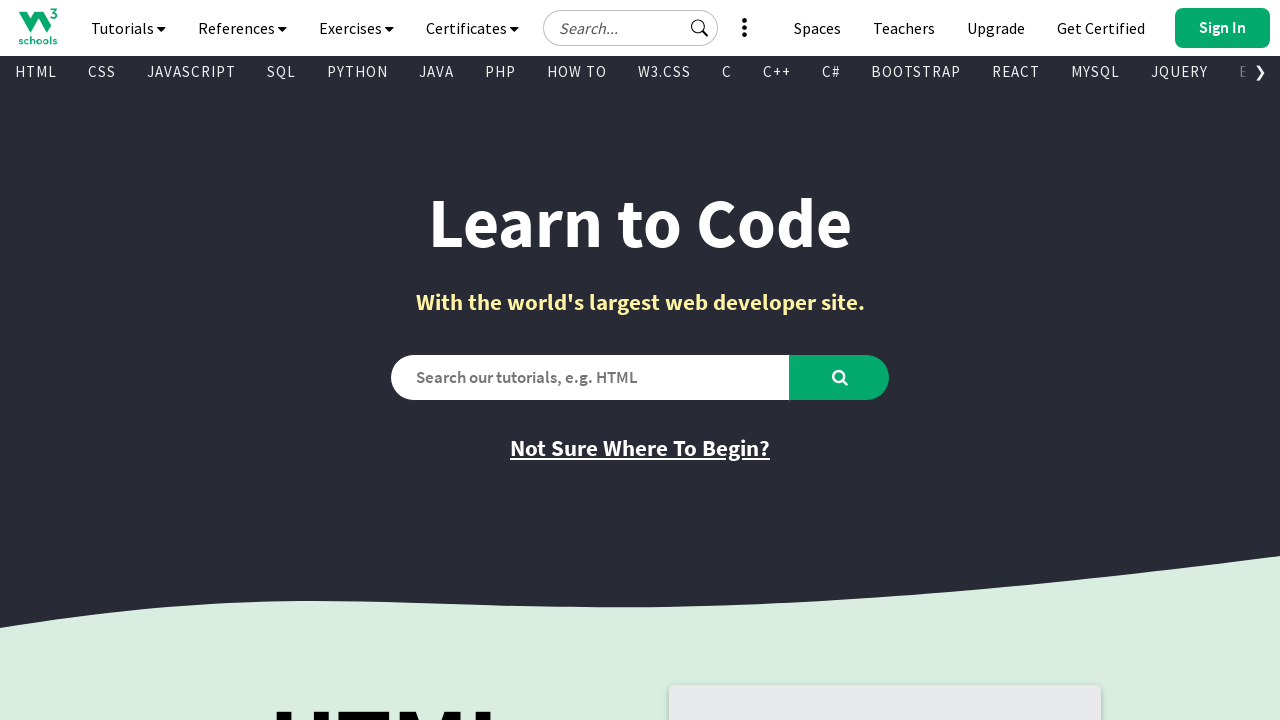

Retrieved text content from visible link: 'JQUERY'
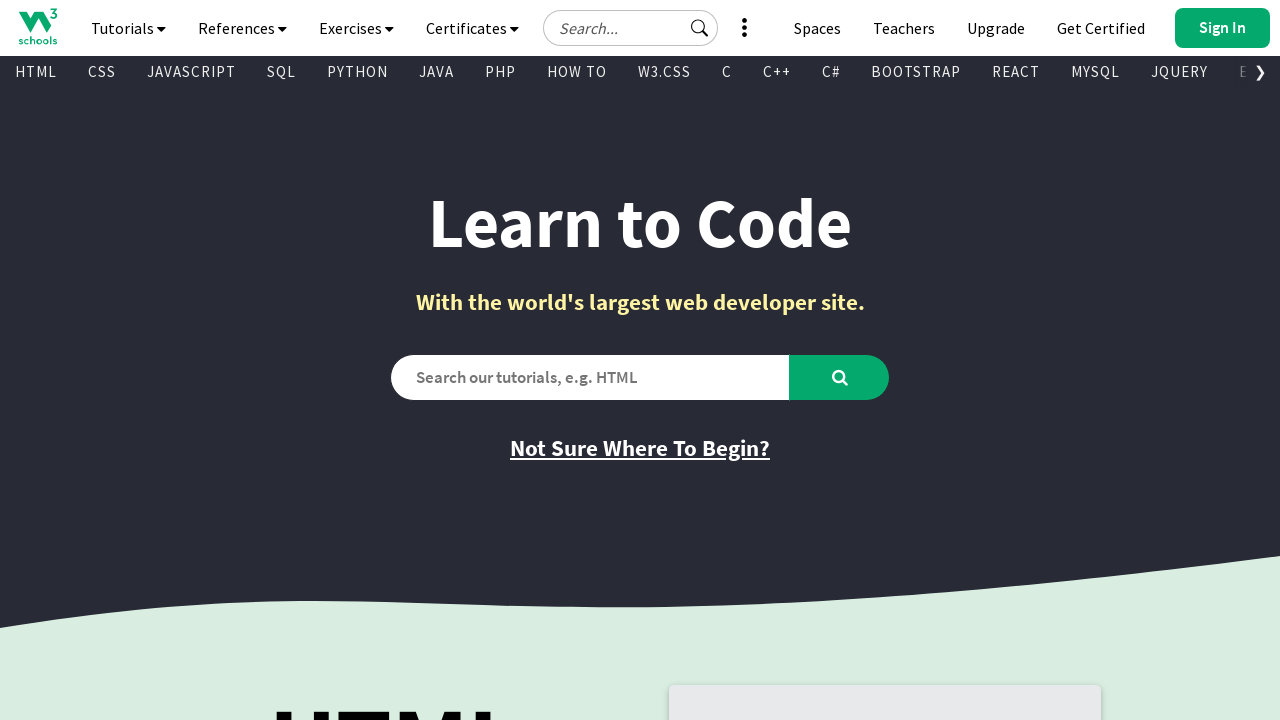

Retrieved href attribute from link: '/jquery/default.asp'
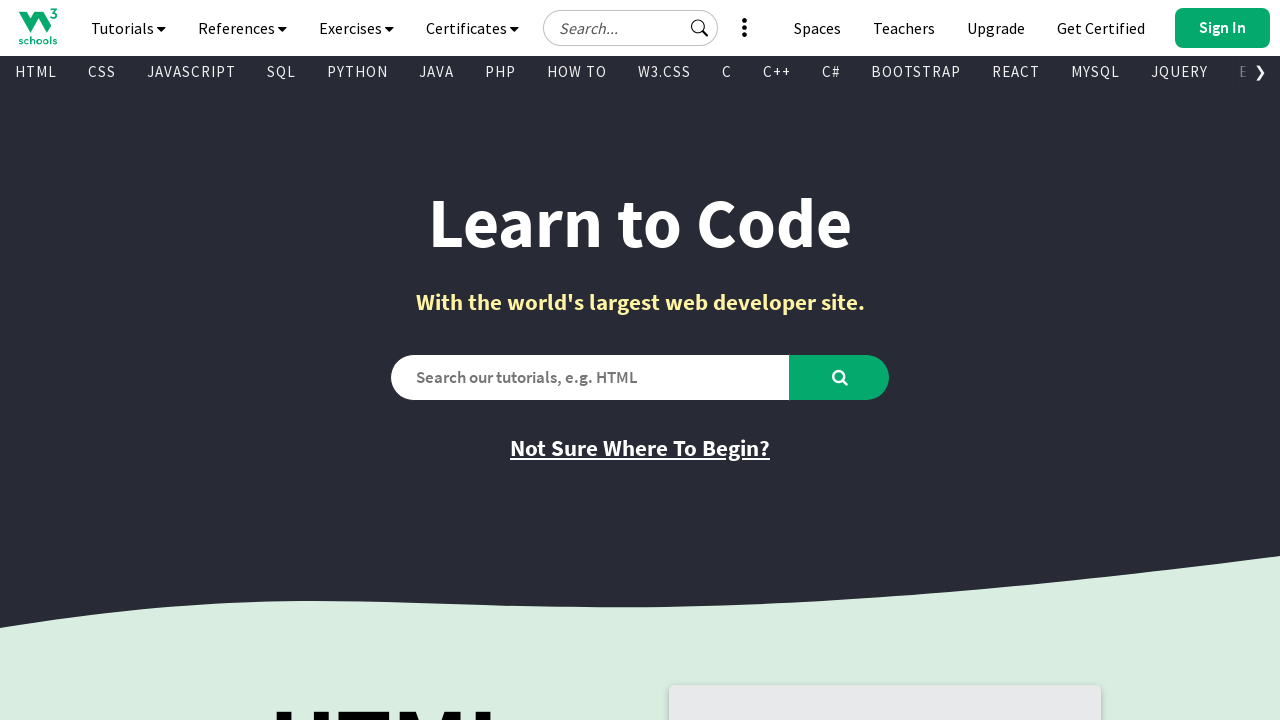

Retrieved text content from visible link: 'EXCEL'
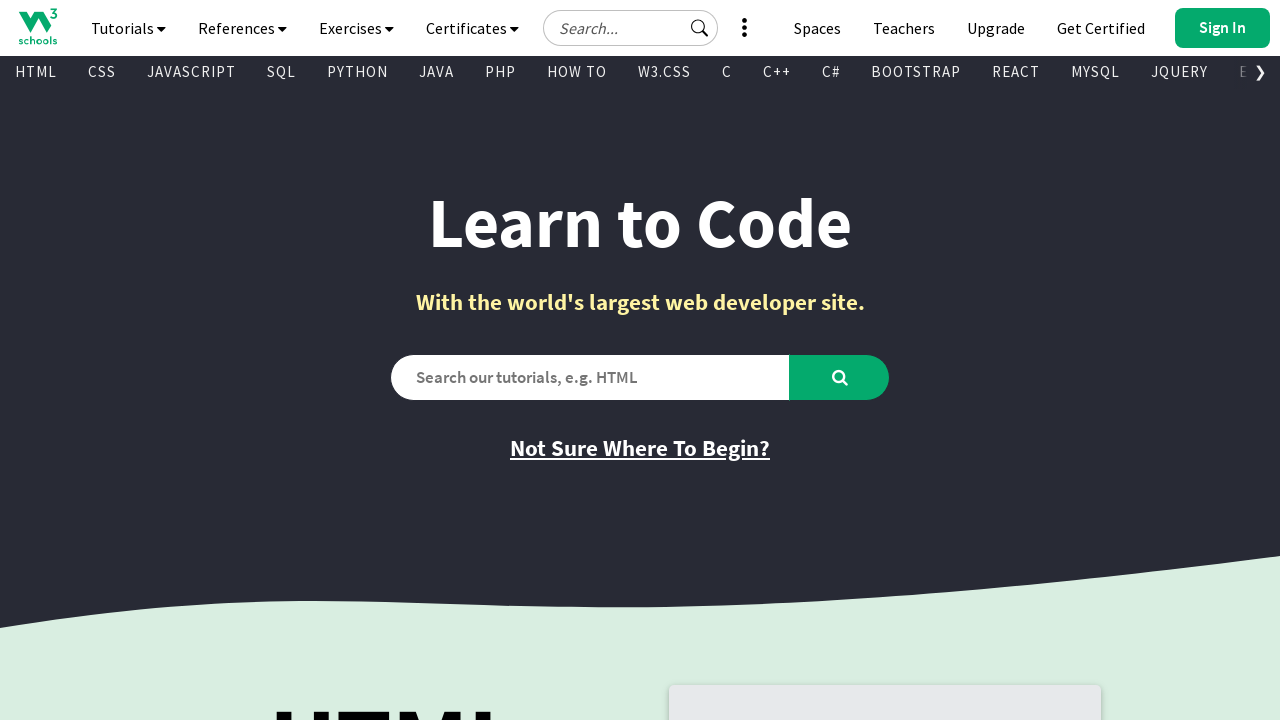

Retrieved href attribute from link: '/excel/index.php'
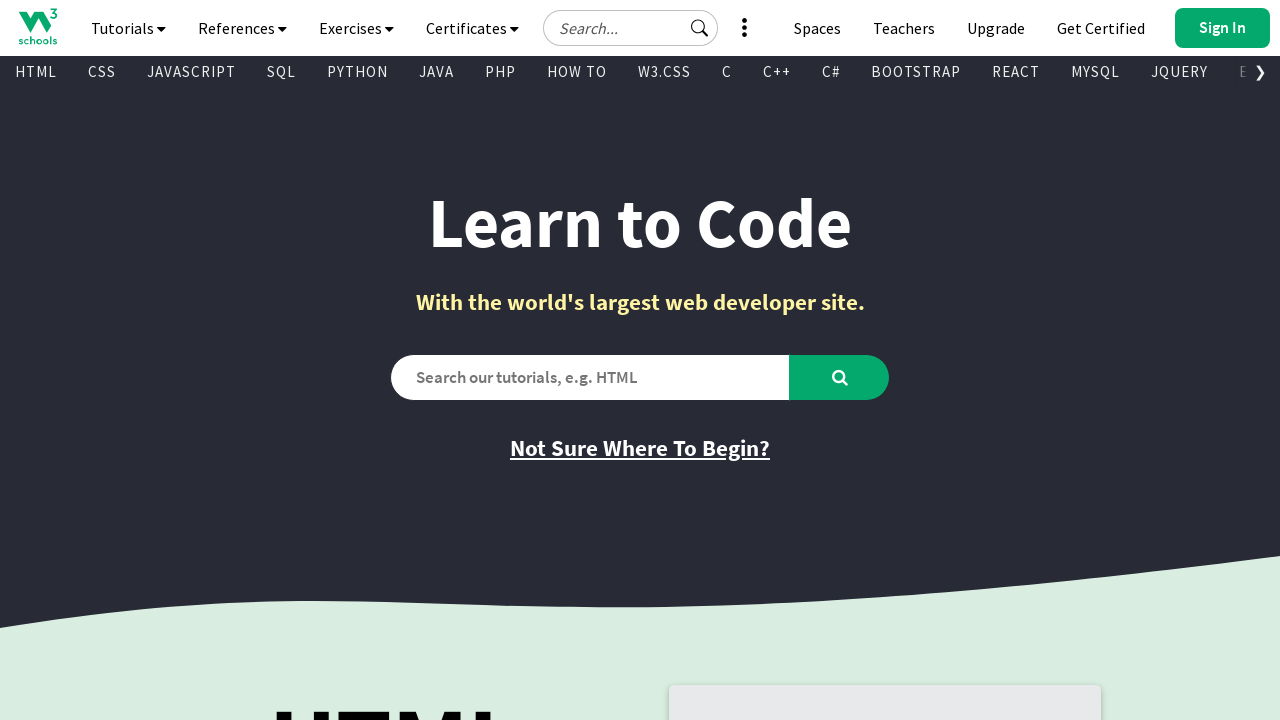

Retrieved text content from visible link: 'XML'
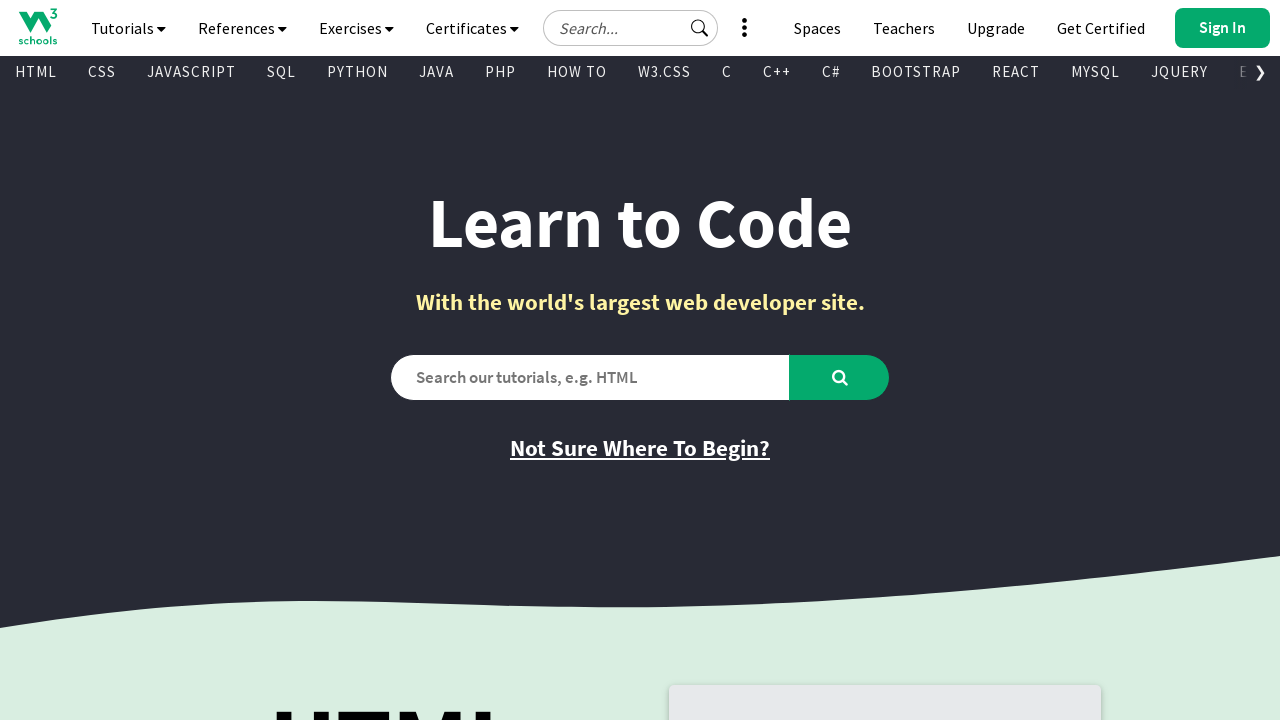

Retrieved href attribute from link: '/xml/default.asp'
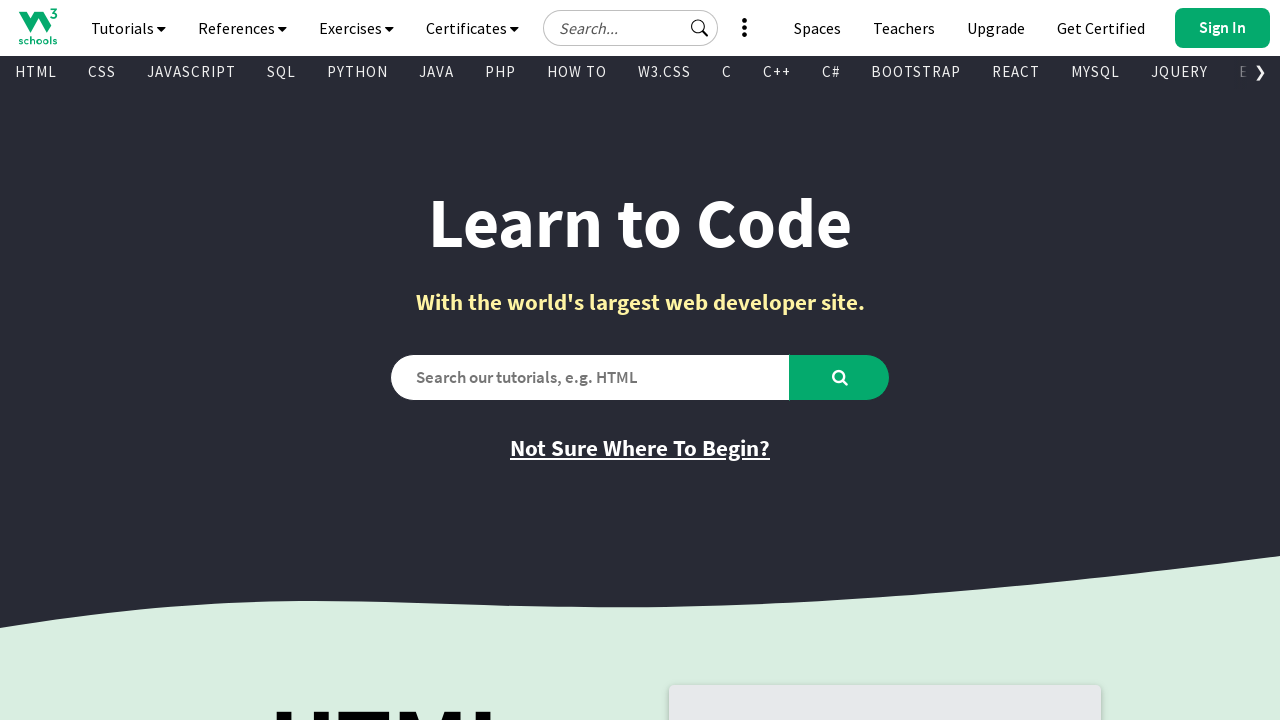

Retrieved text content from visible link: 'DJANGO'
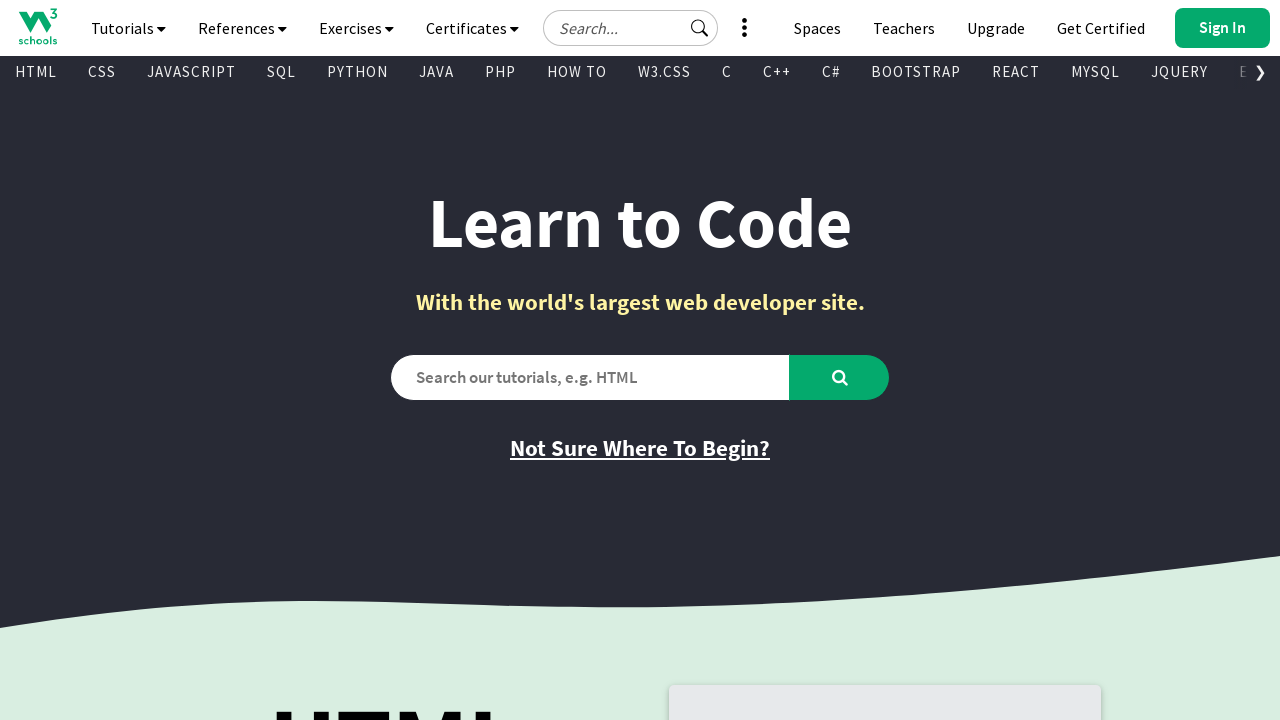

Retrieved href attribute from link: '/django/index.php'
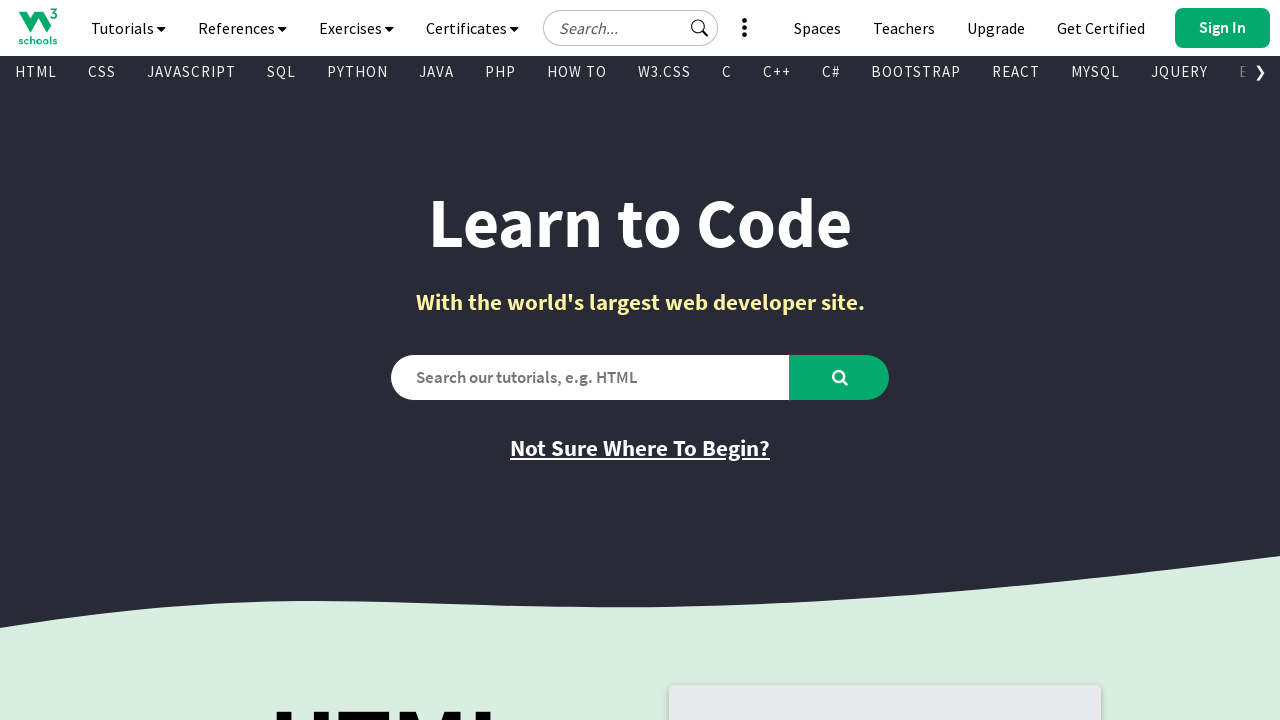

Retrieved text content from visible link: 'NUMPY'
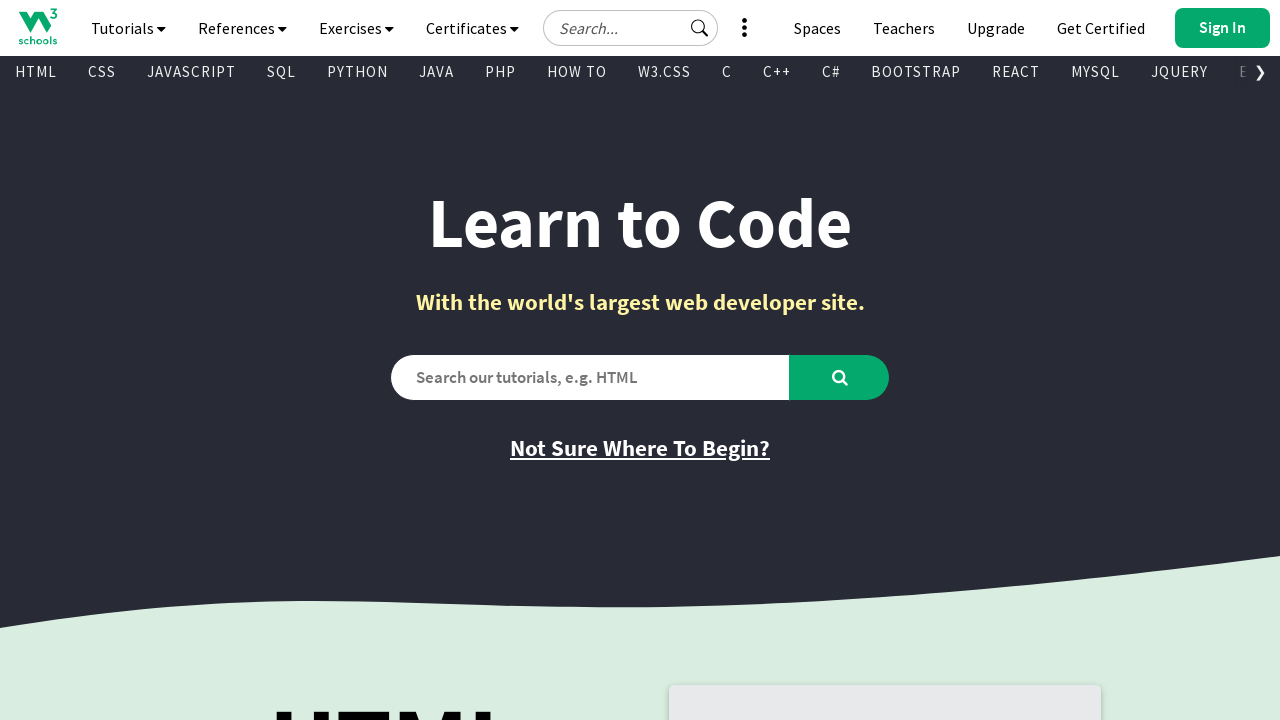

Retrieved href attribute from link: '/python/numpy/default.asp'
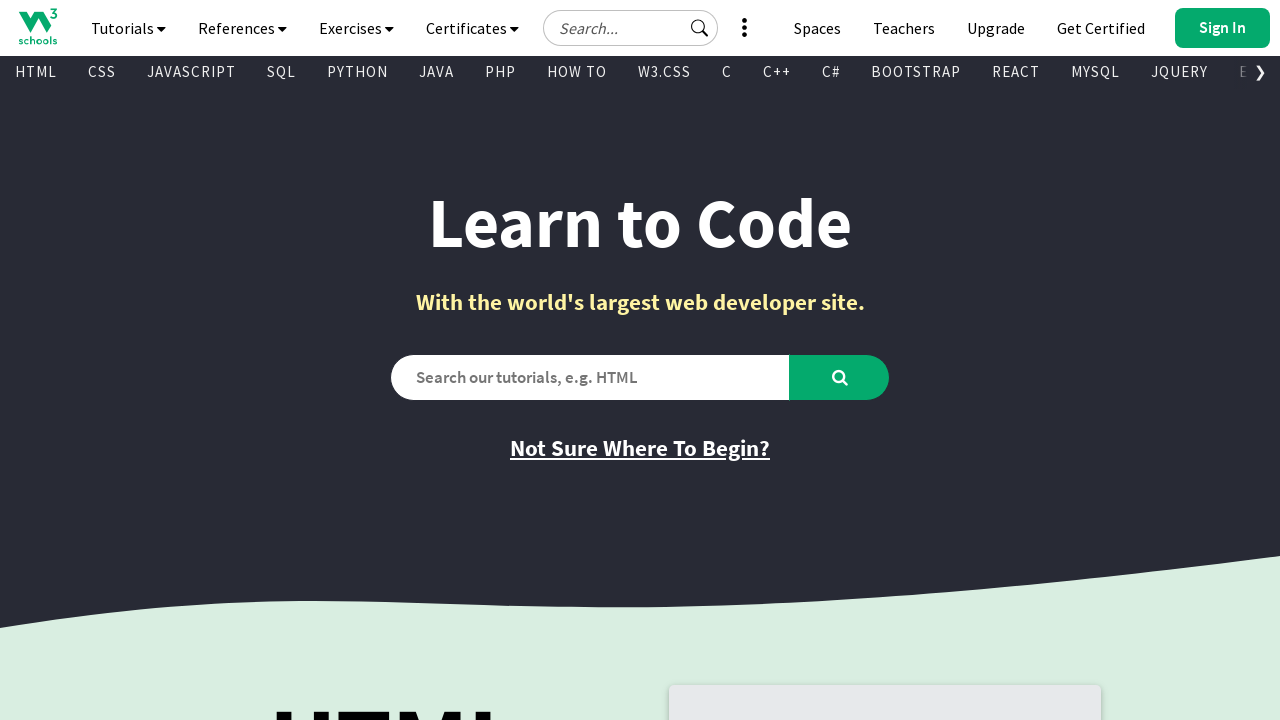

Retrieved text content from visible link: 'PANDAS'
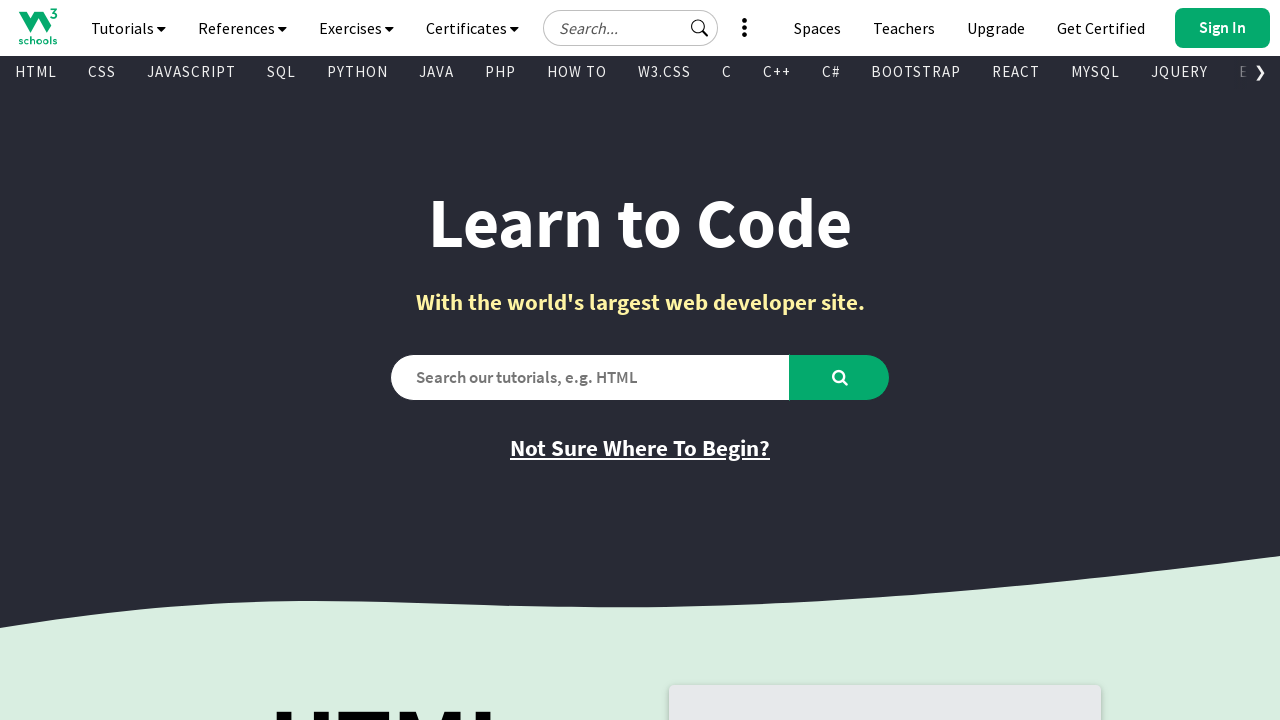

Retrieved href attribute from link: '/python/pandas/default.asp'
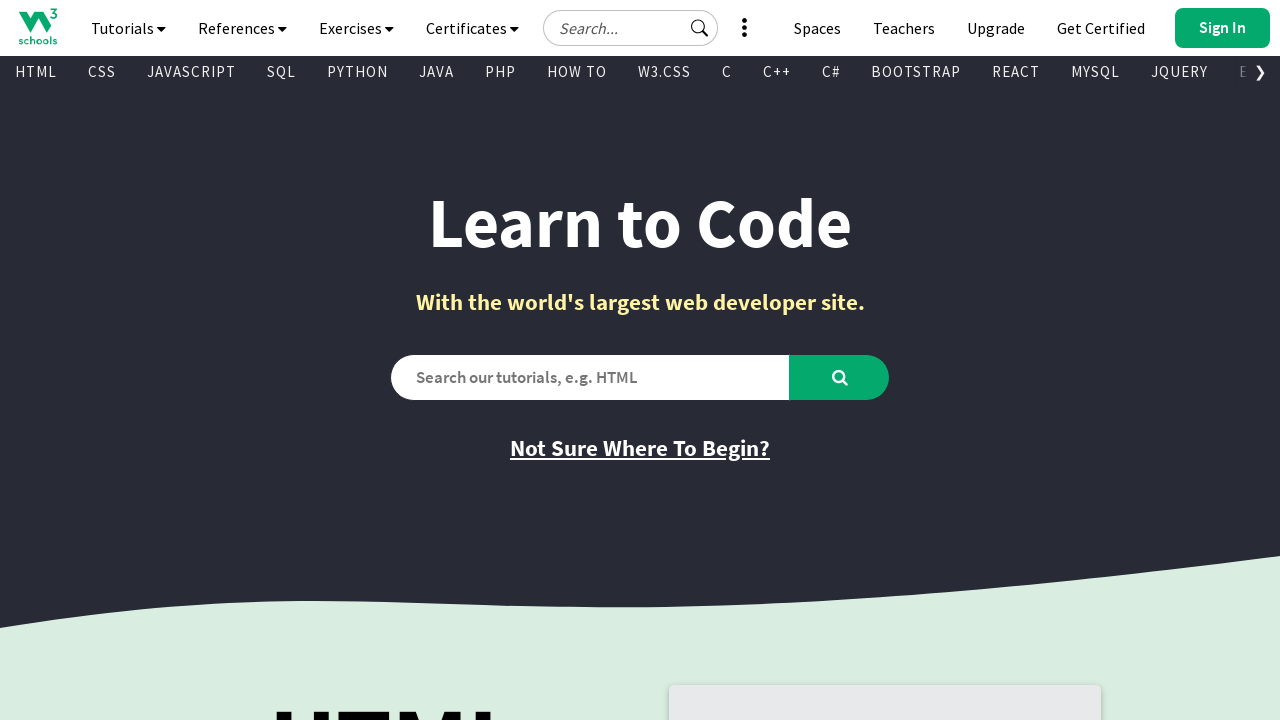

Retrieved text content from visible link: 'NODEJS'
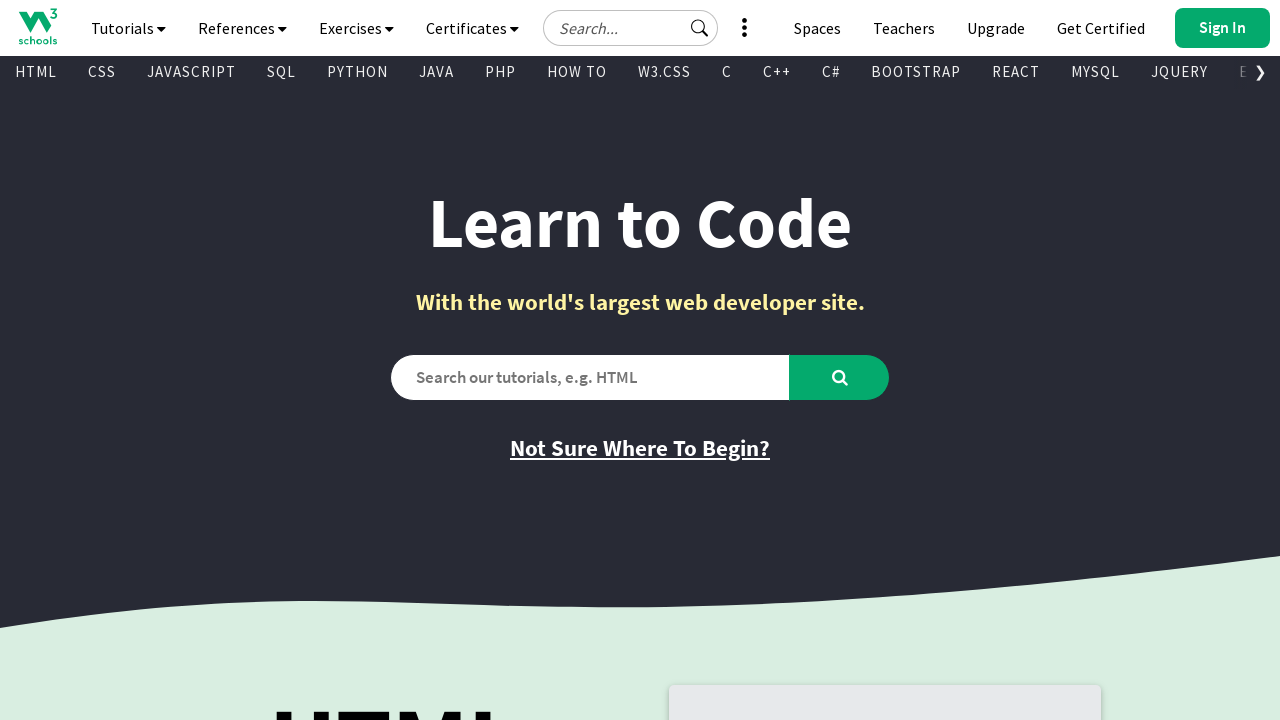

Retrieved href attribute from link: '/nodejs/default.asp'
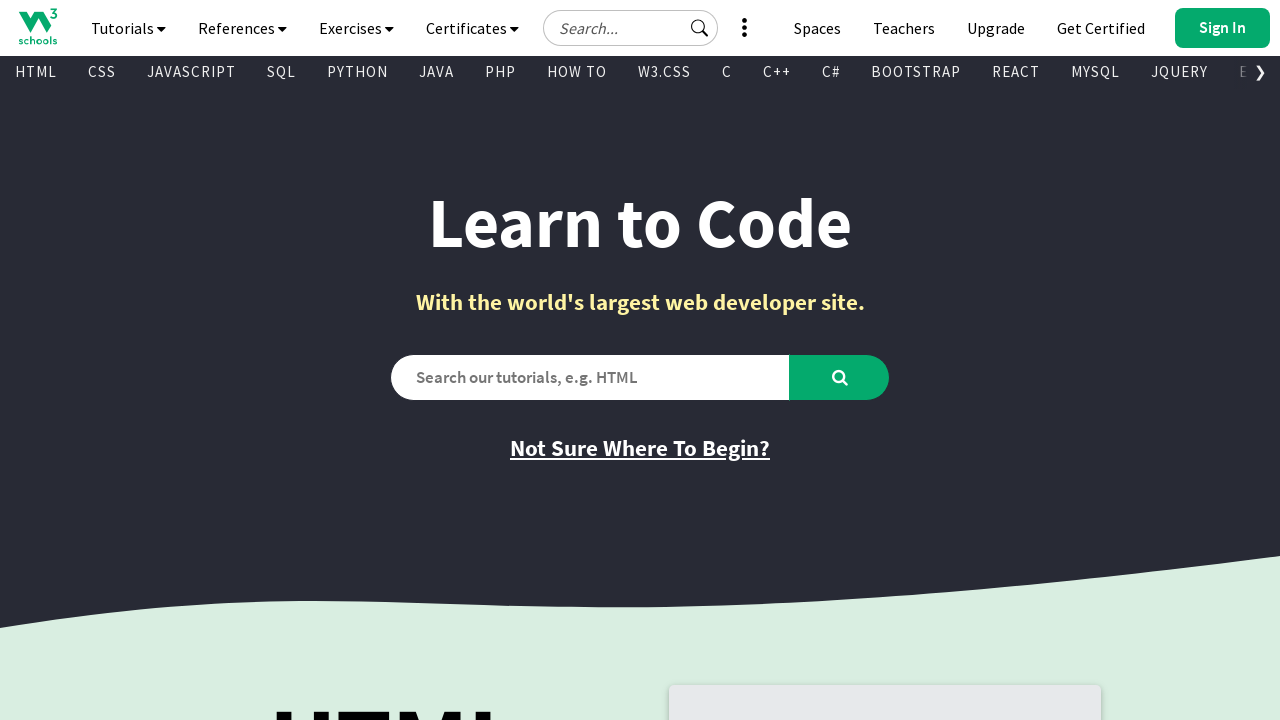

Retrieved text content from visible link: 'DSA'
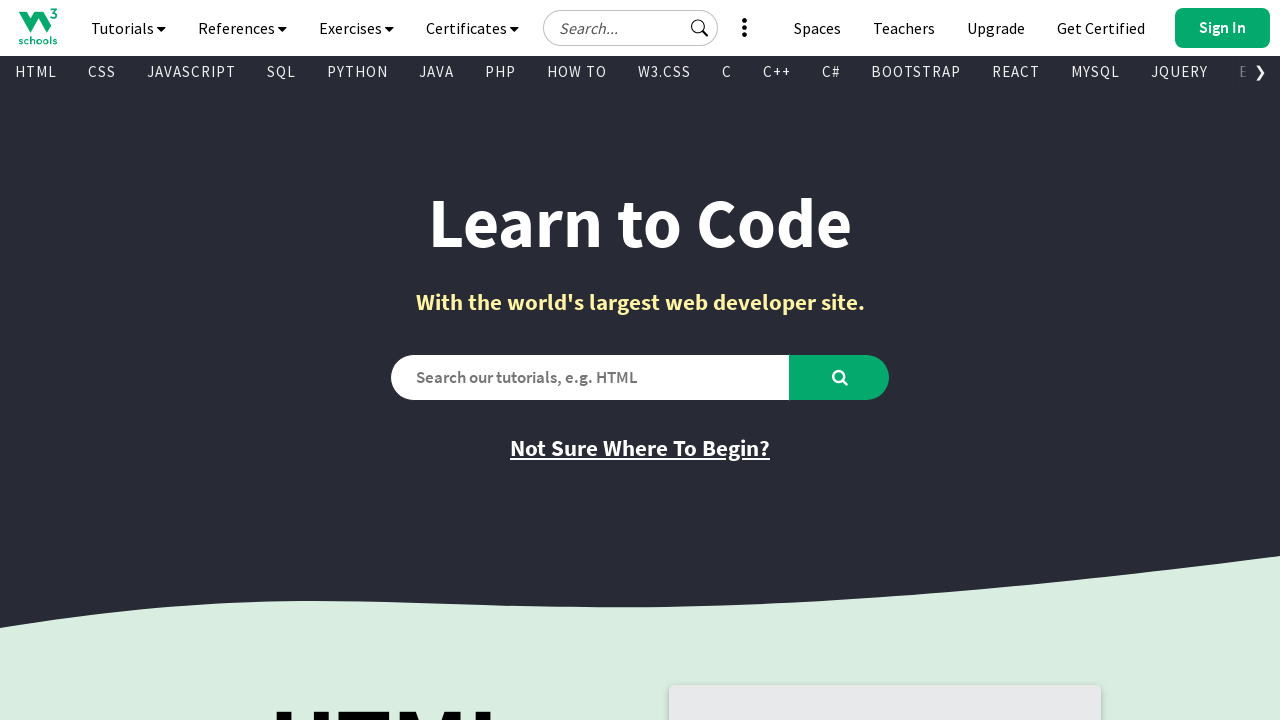

Retrieved href attribute from link: '/dsa/index.php'
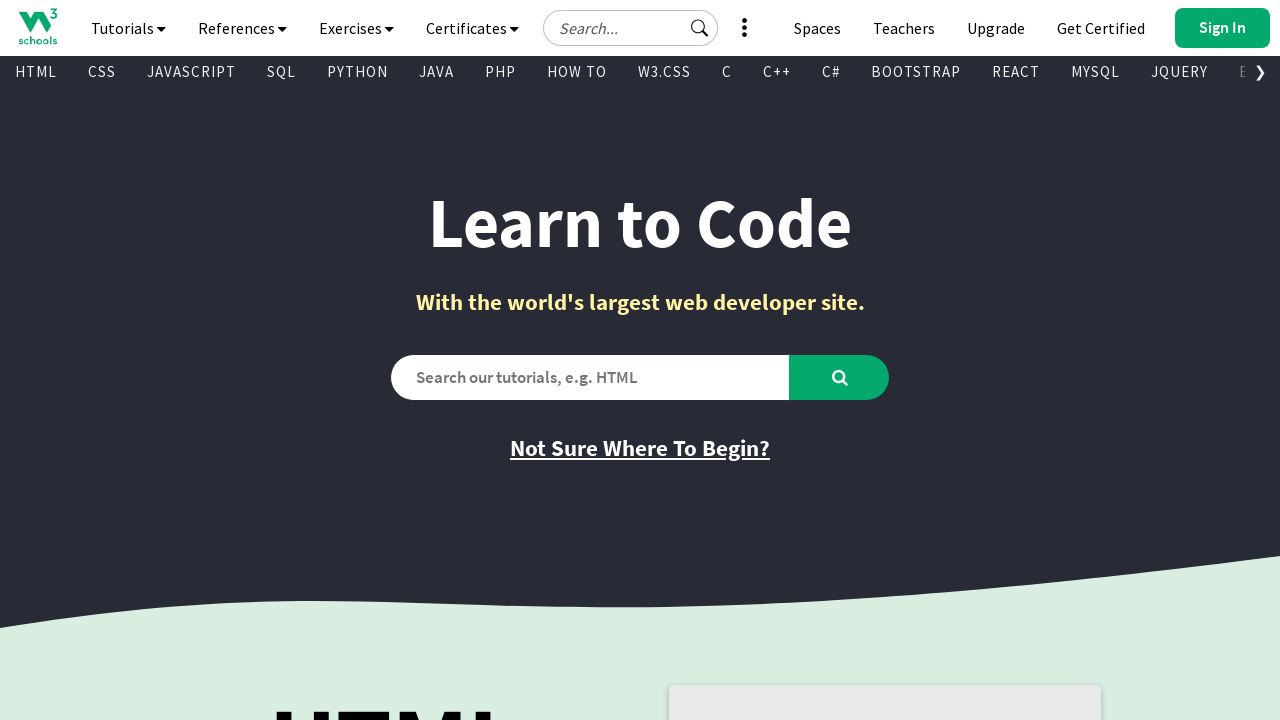

Retrieved text content from visible link: 'TYPESCRIPT'
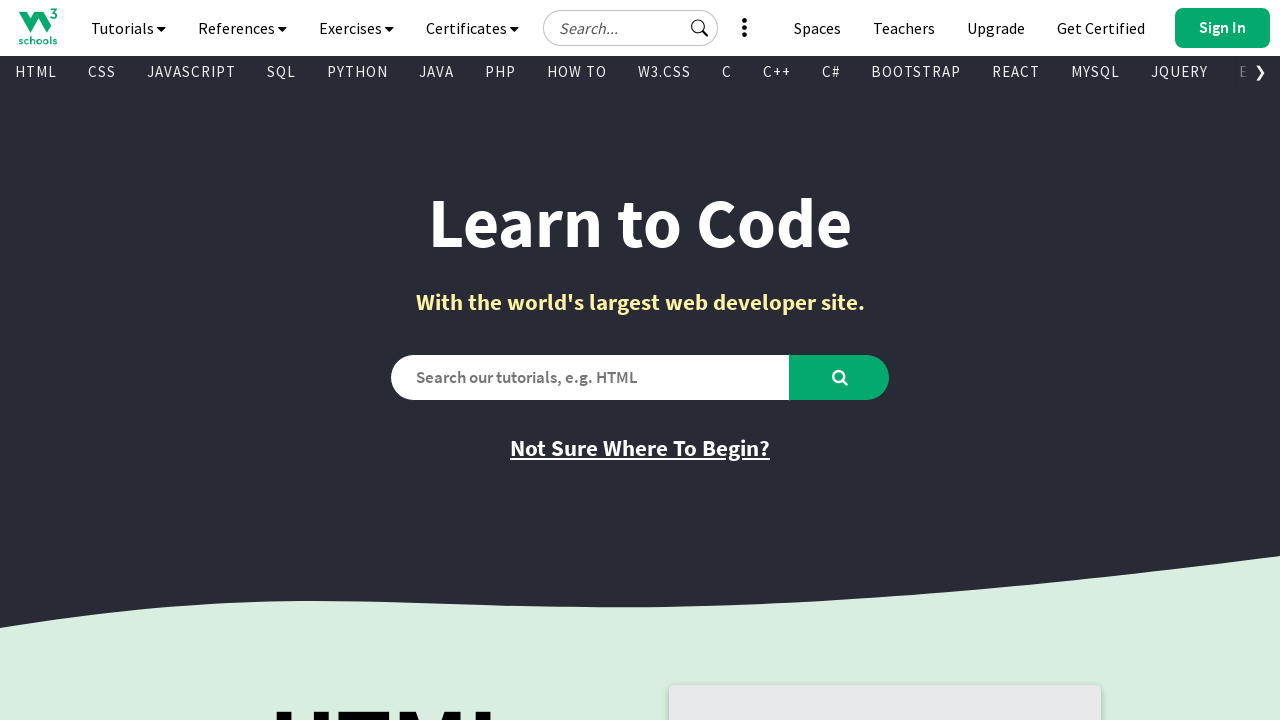

Retrieved href attribute from link: '/typescript/index.php'
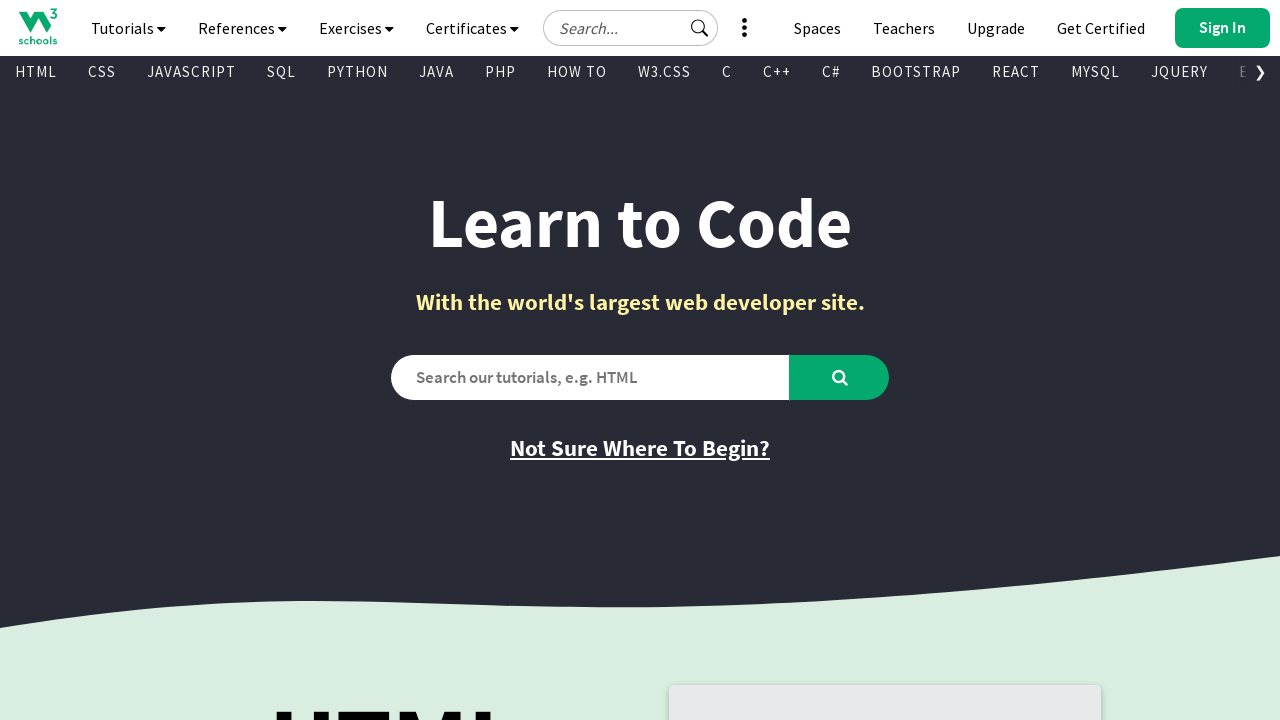

Retrieved text content from visible link: 'ANGULAR'
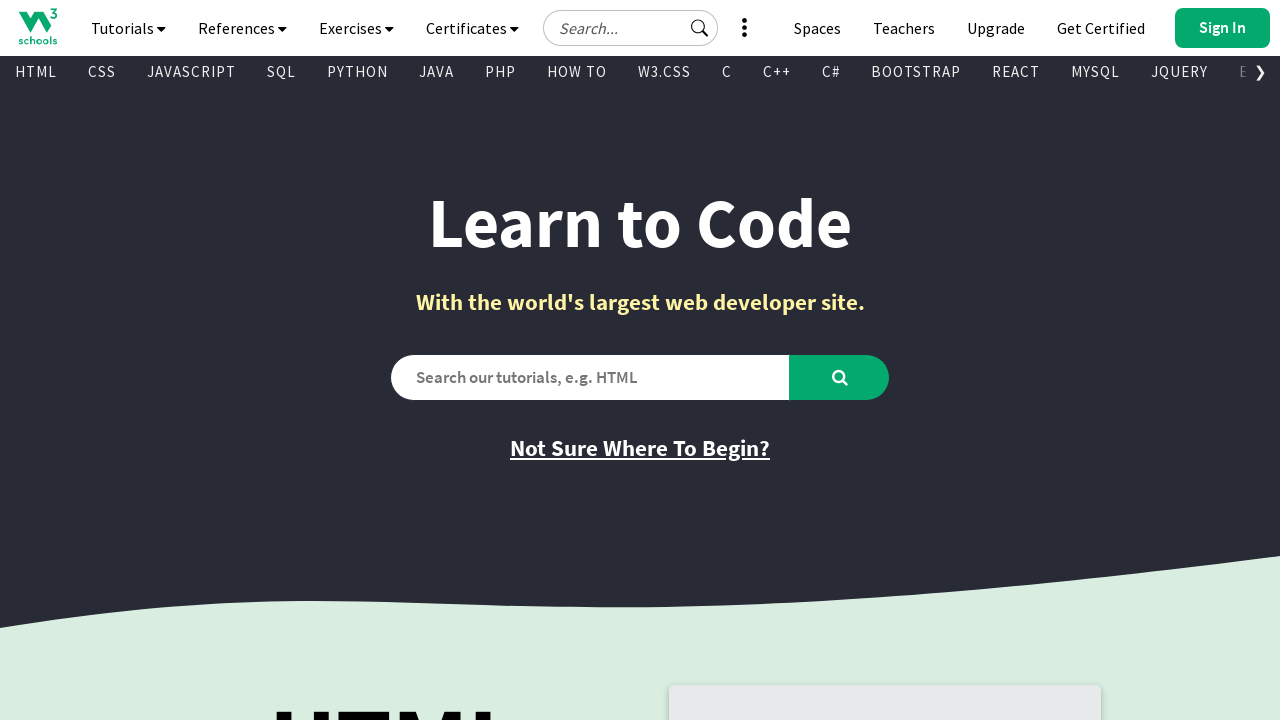

Retrieved href attribute from link: '/angular/default.asp'
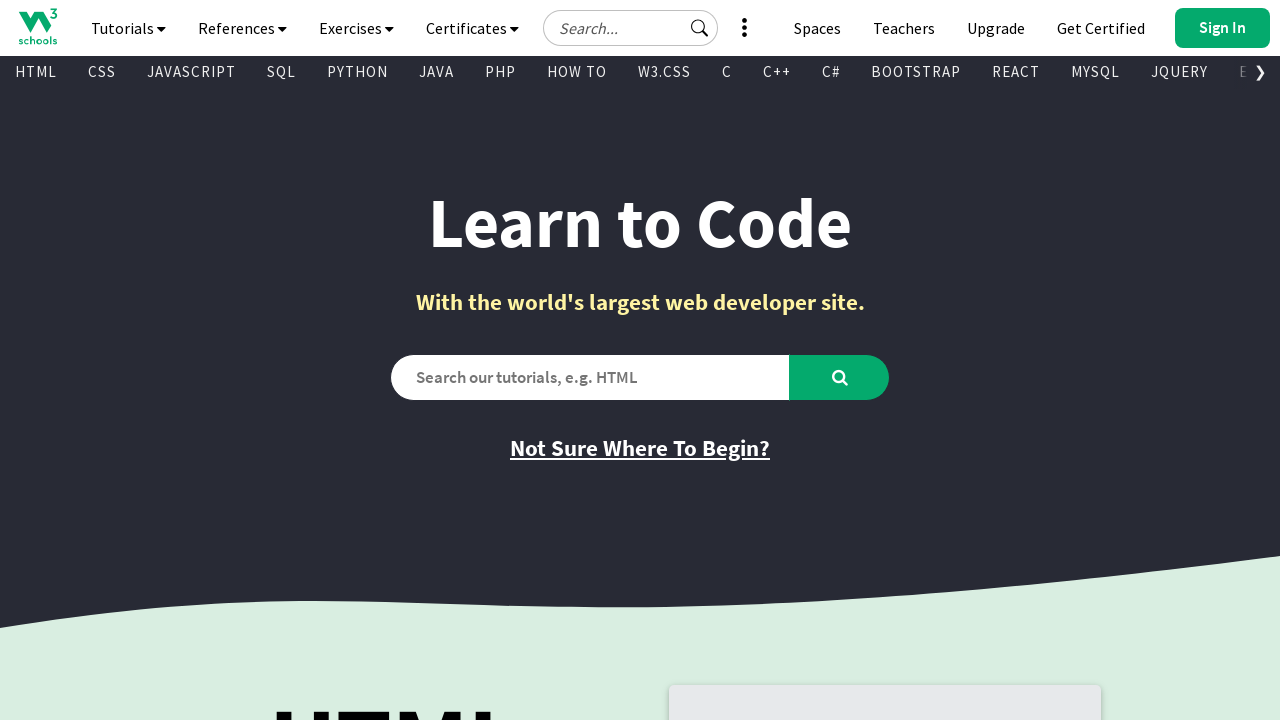

Retrieved text content from visible link: 'ANGULARJS'
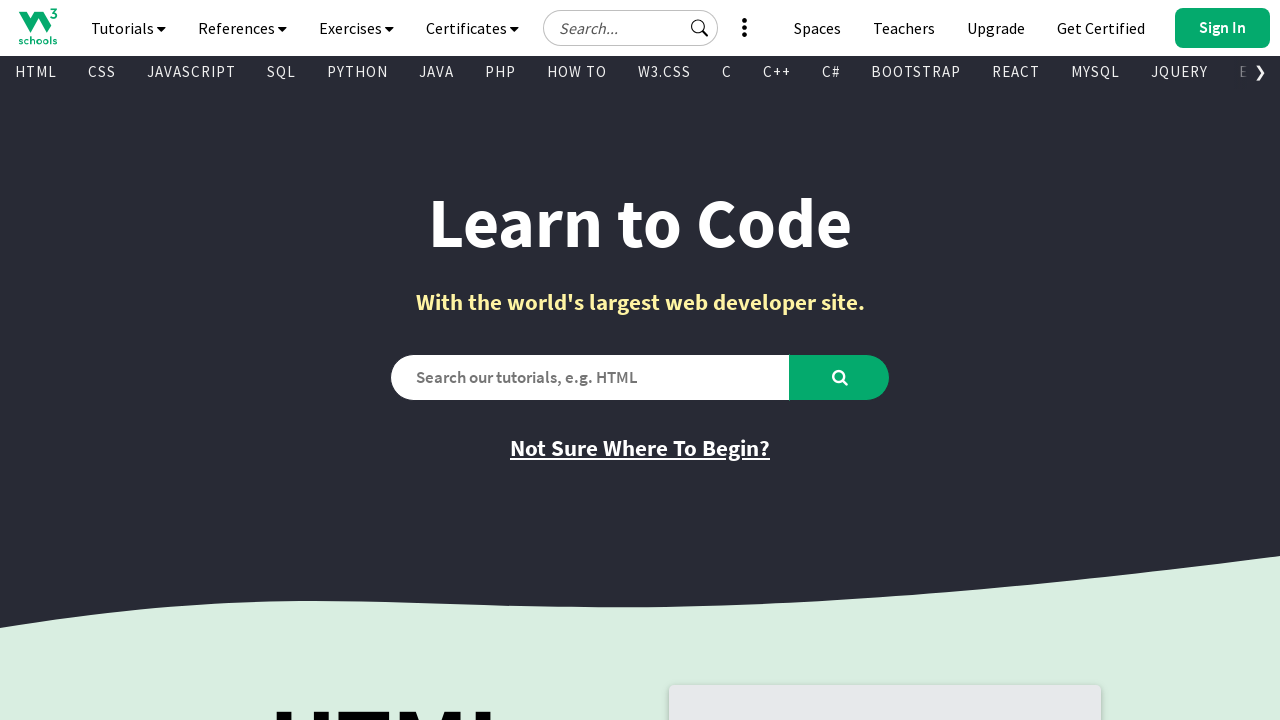

Retrieved href attribute from link: '/angularjs/default.asp'
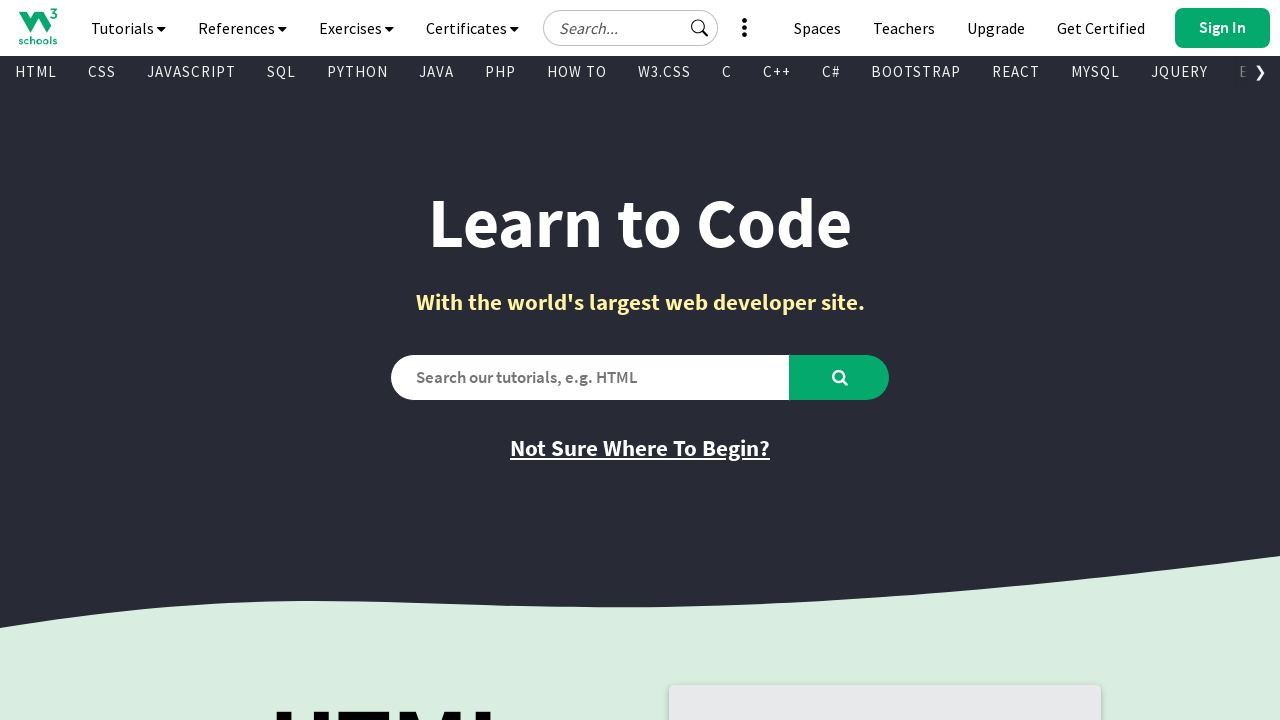

Retrieved text content from visible link: 'GIT'
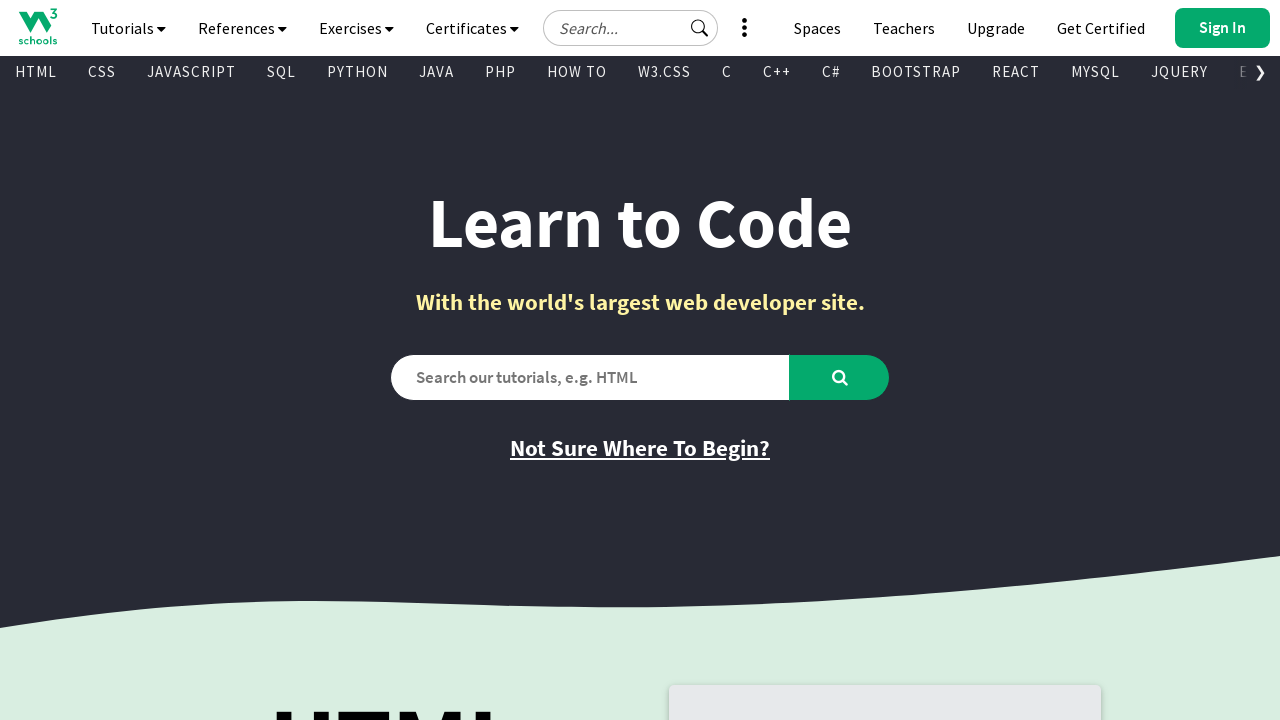

Retrieved href attribute from link: '/git/default.asp'
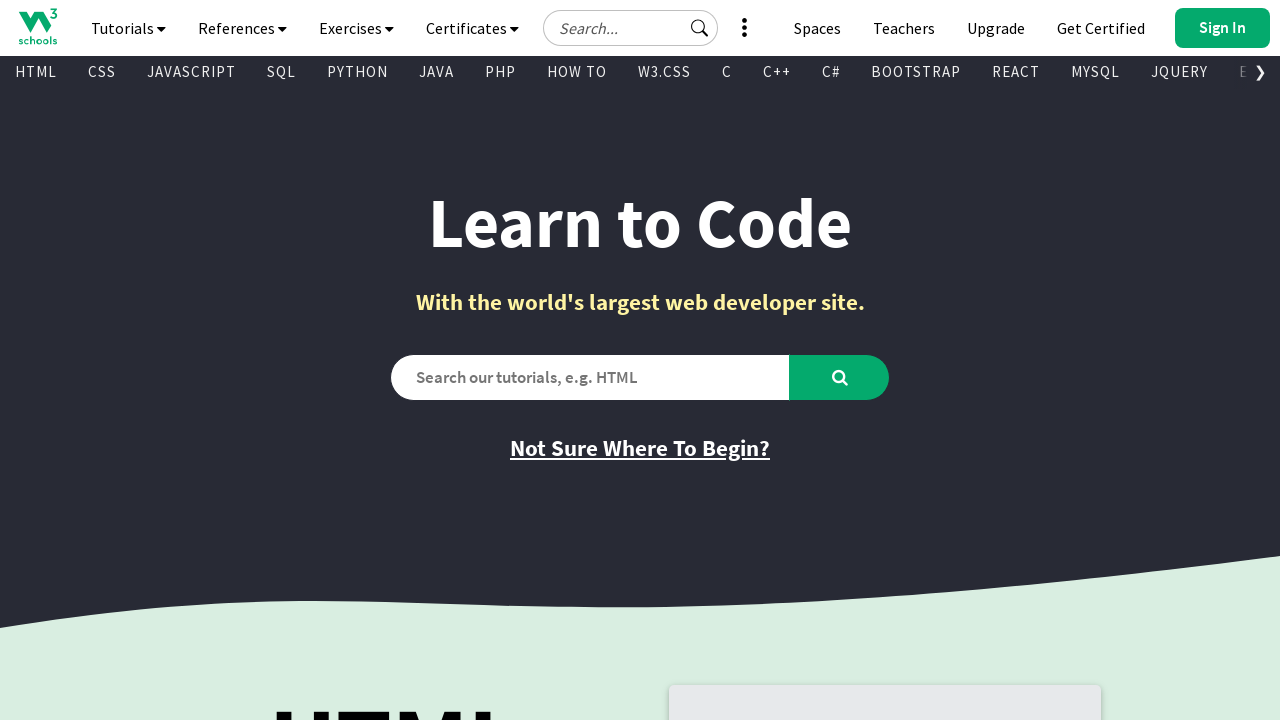

Retrieved text content from visible link: 'POSTGRESQL'
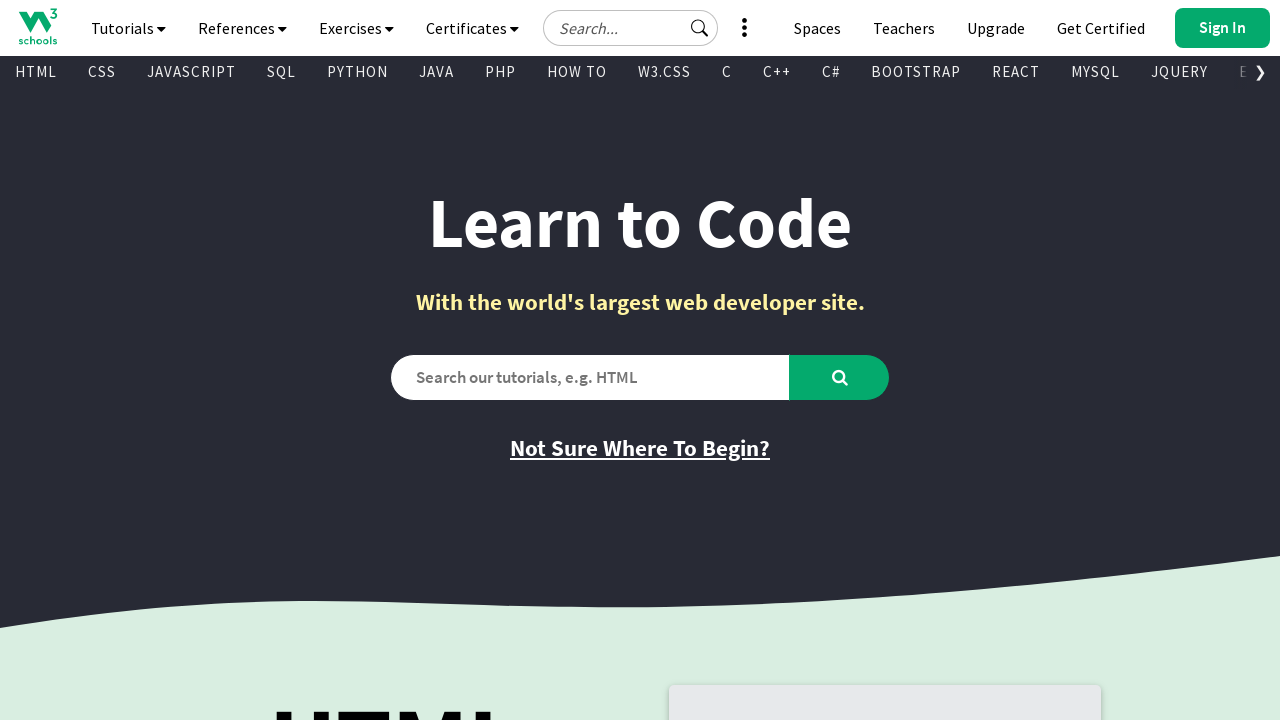

Retrieved href attribute from link: '/postgresql/index.php'
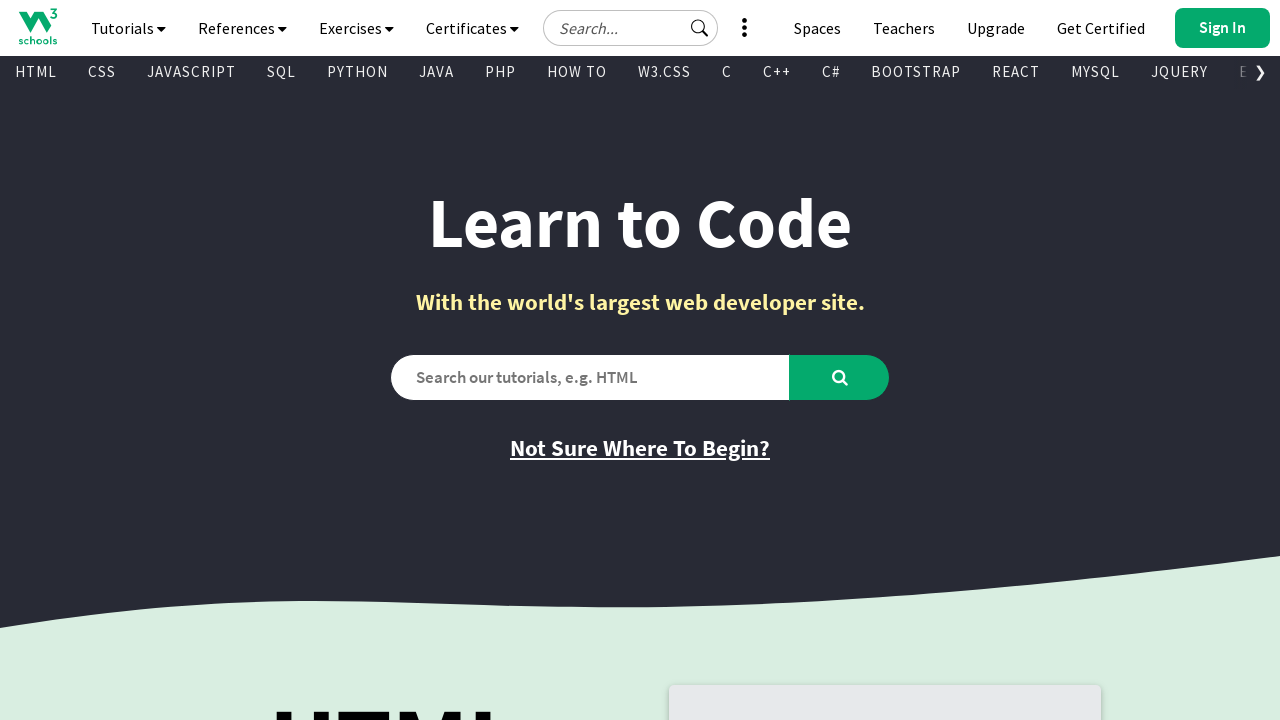

Retrieved text content from visible link: 'MONGODB'
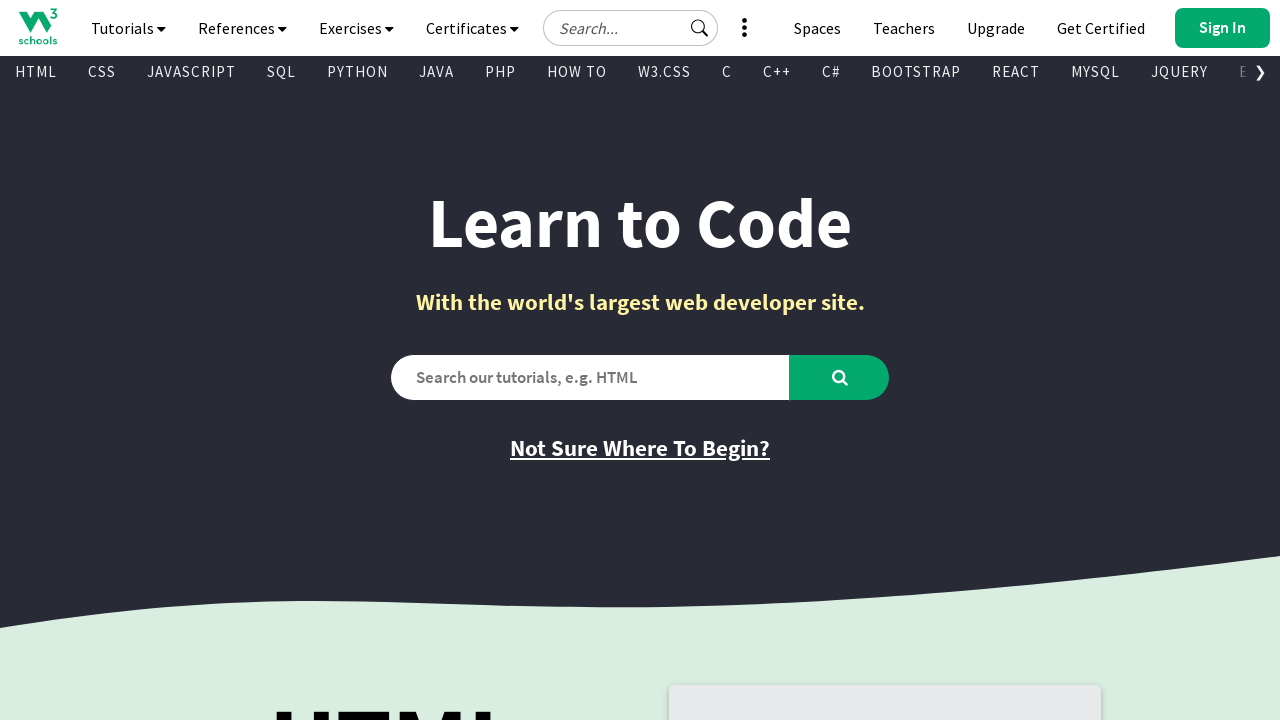

Retrieved href attribute from link: '/mongodb/index.php'
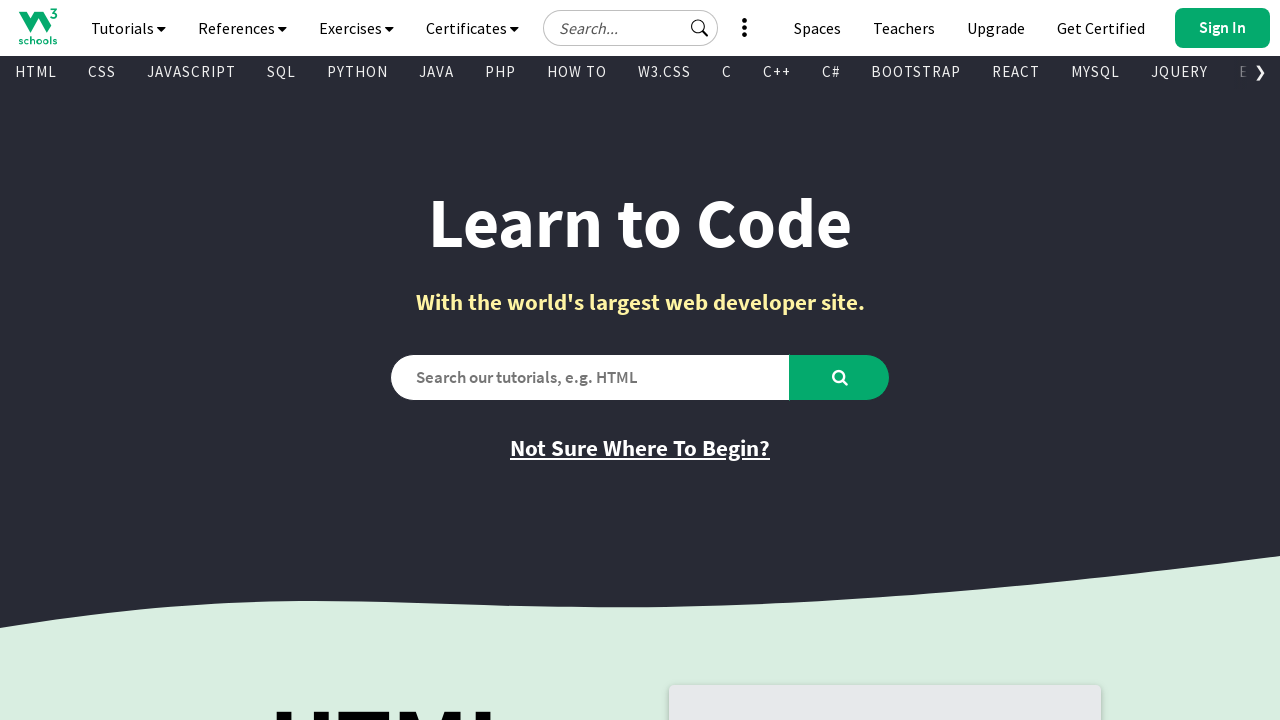

Retrieved text content from visible link: 'ASP'
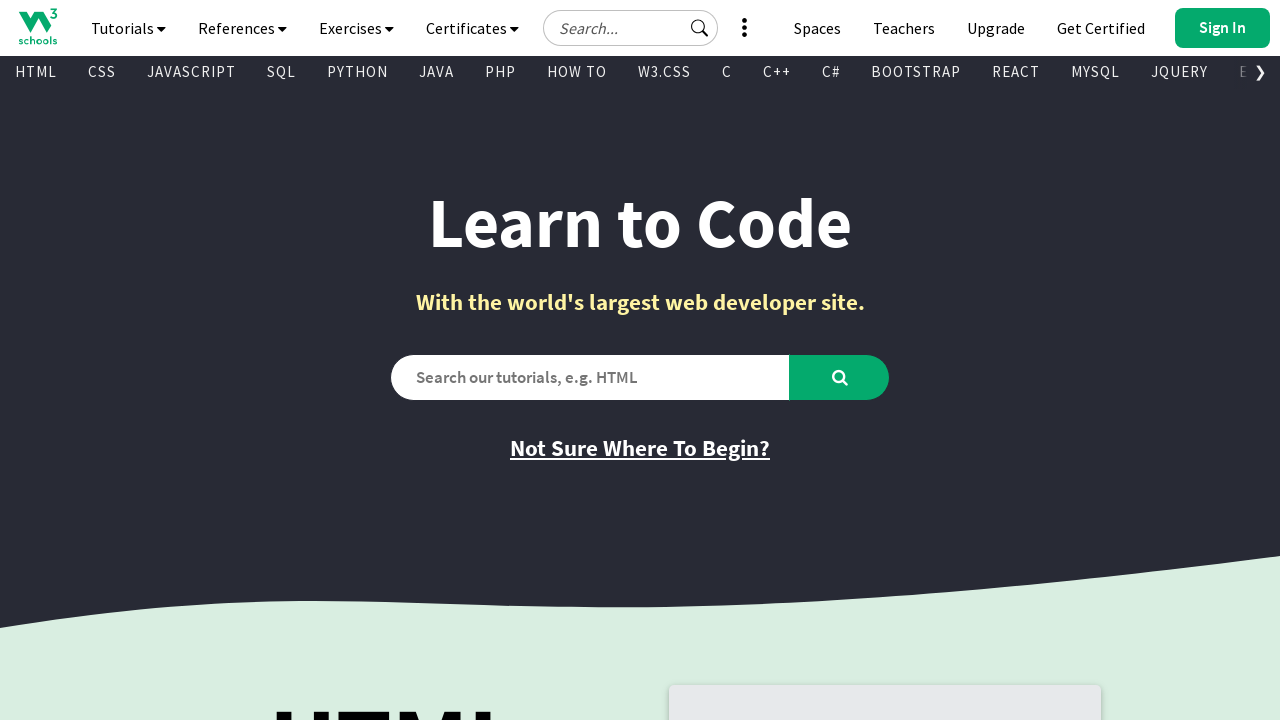

Retrieved href attribute from link: '/asp/default.asp'
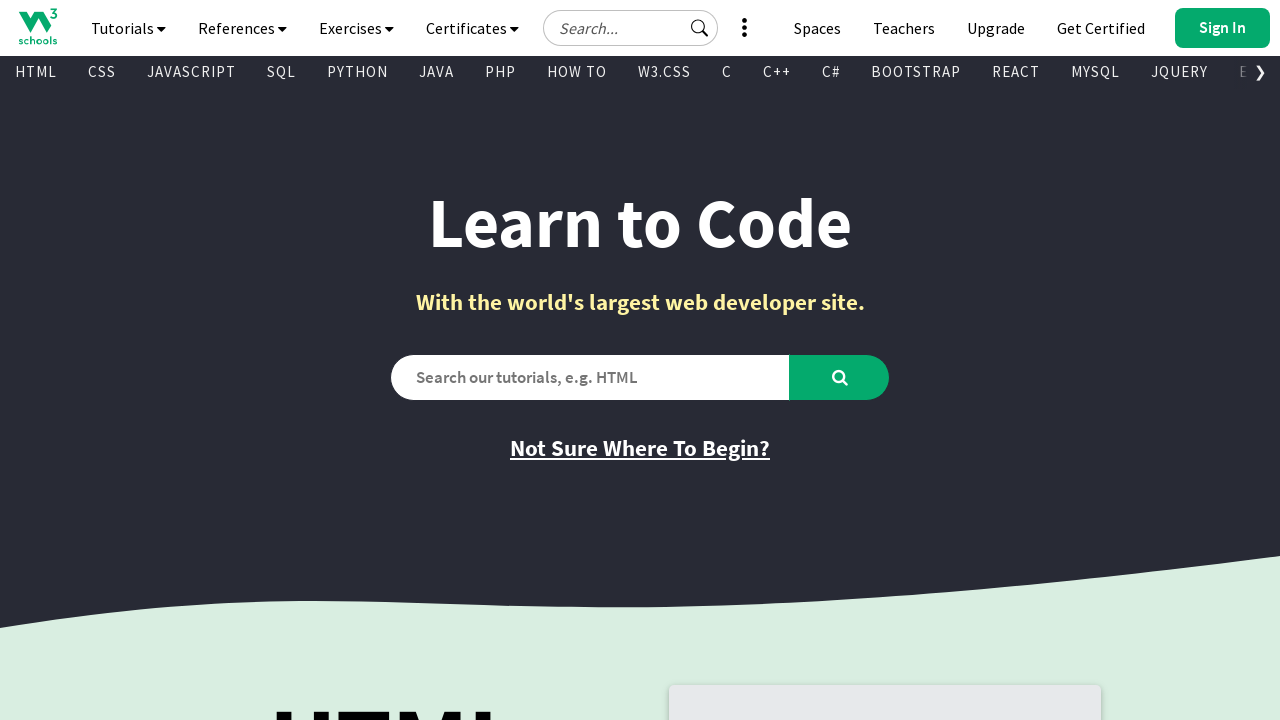

Retrieved text content from visible link: 'AI'
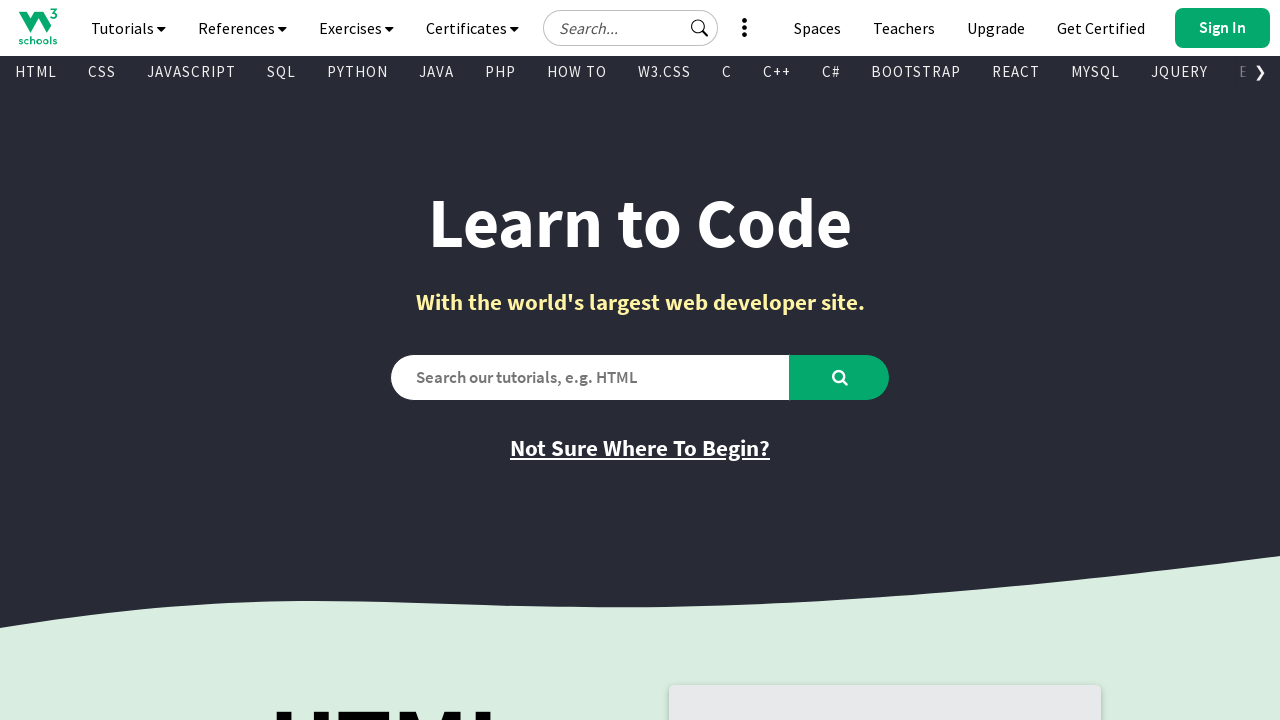

Retrieved href attribute from link: '/ai/default.asp'
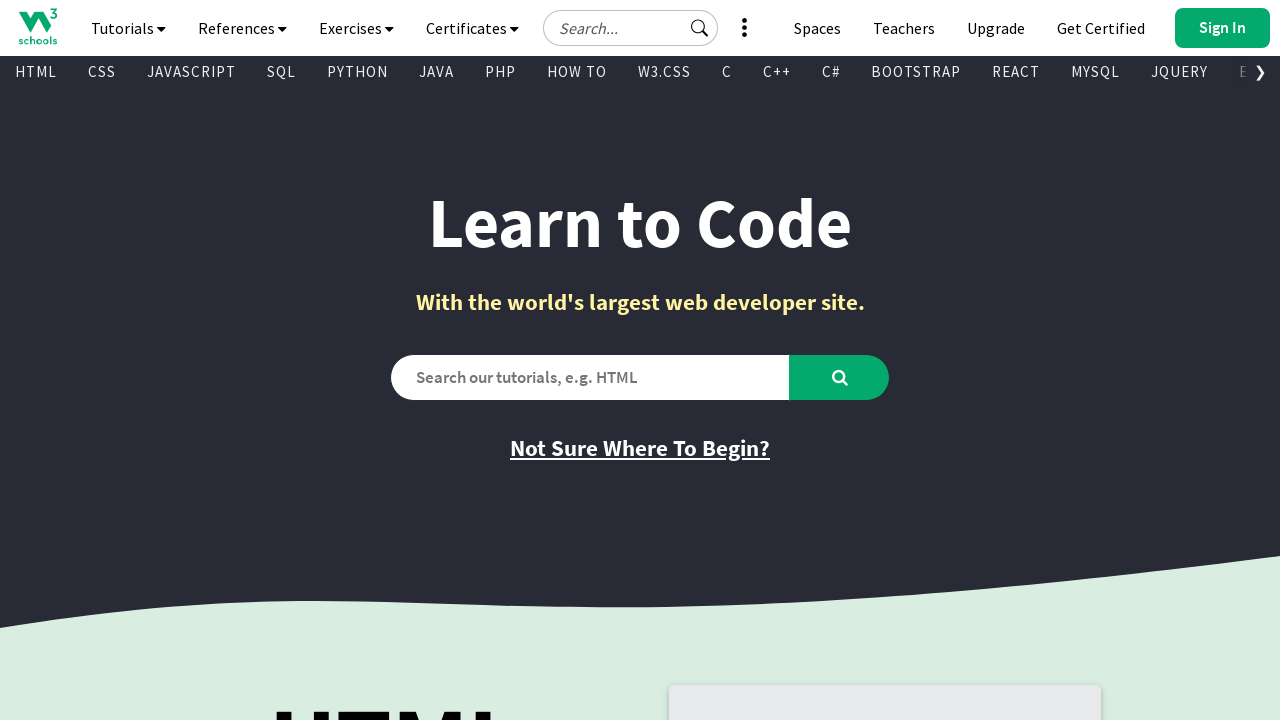

Retrieved text content from visible link: 'R'
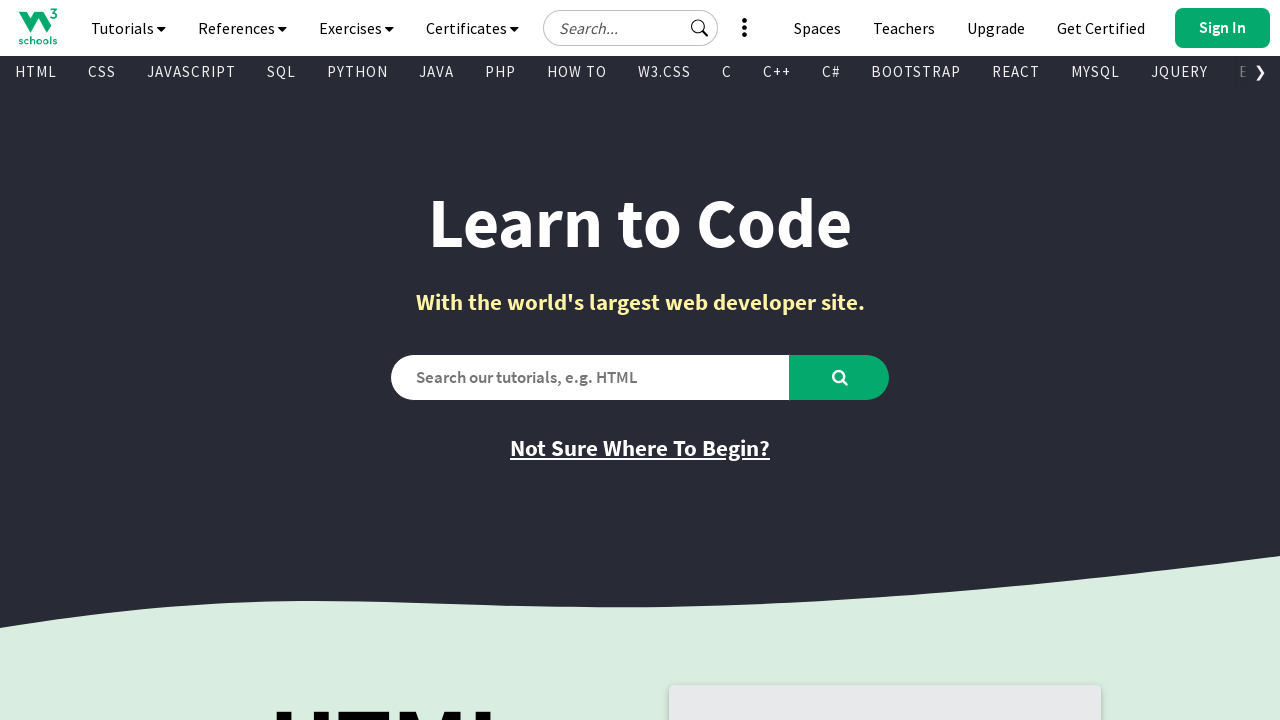

Retrieved href attribute from link: '/r/default.asp'
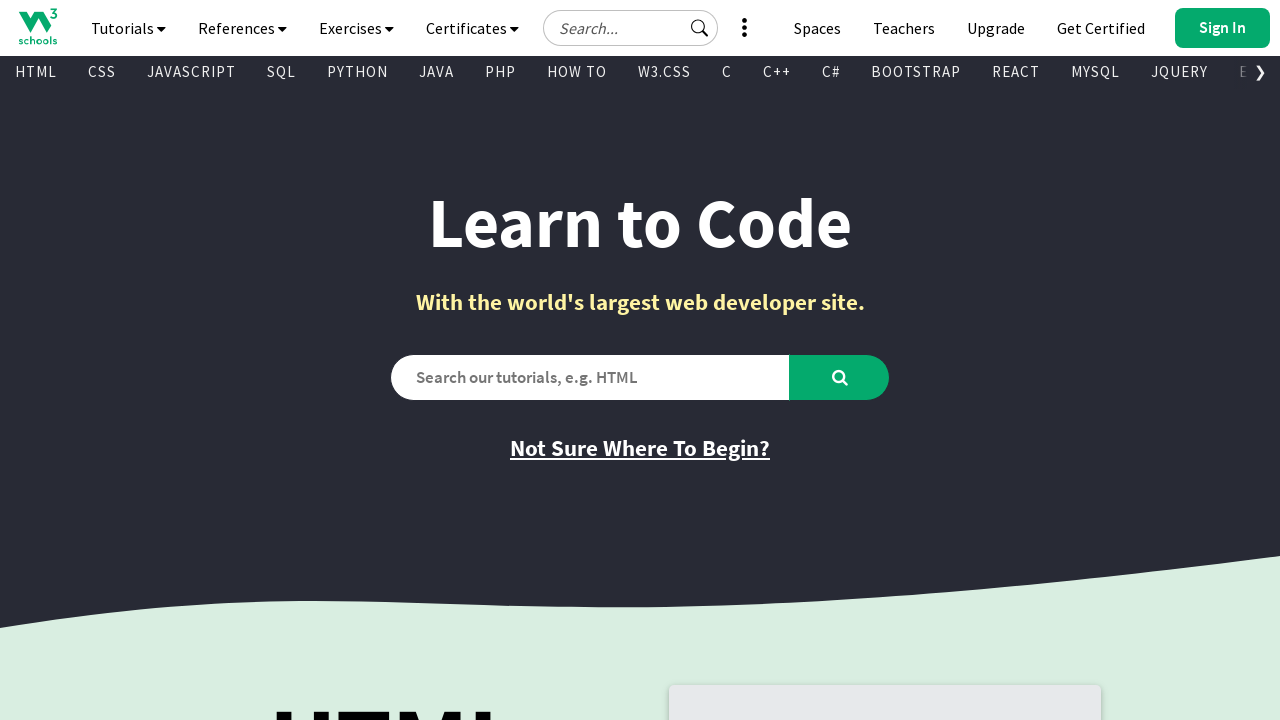

Retrieved text content from visible link: 'GO'
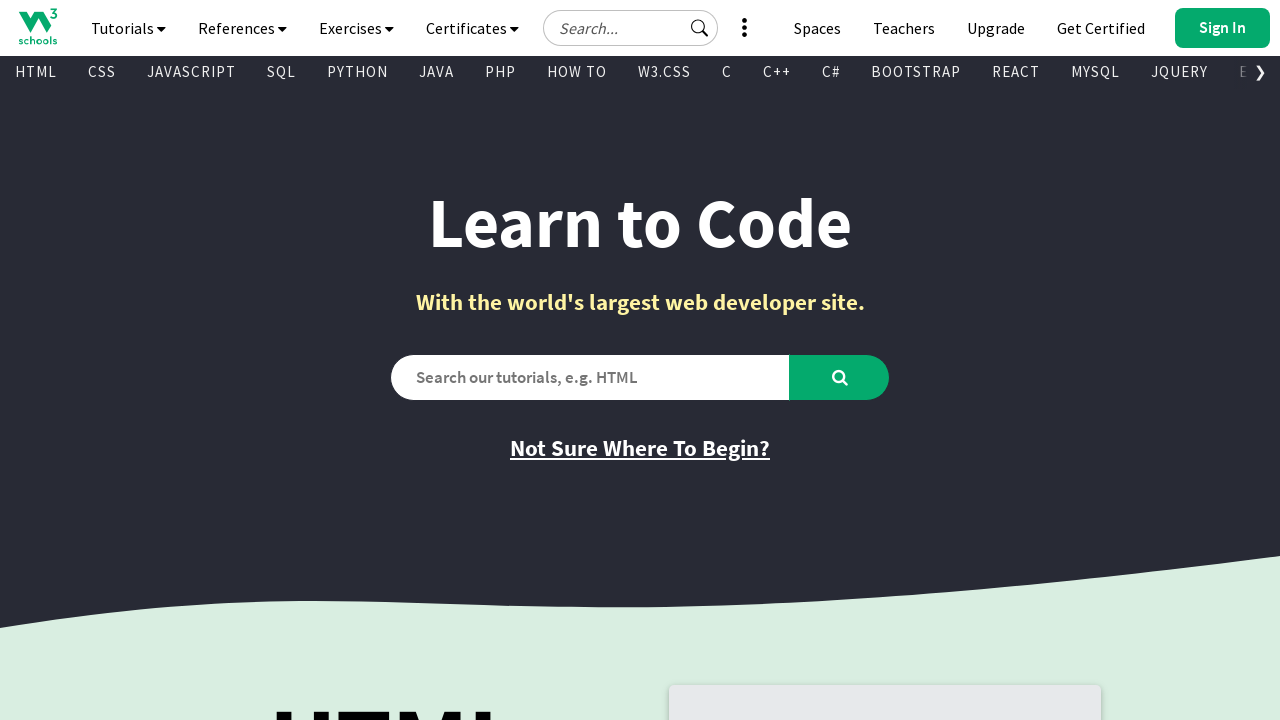

Retrieved href attribute from link: '/go/index.php'
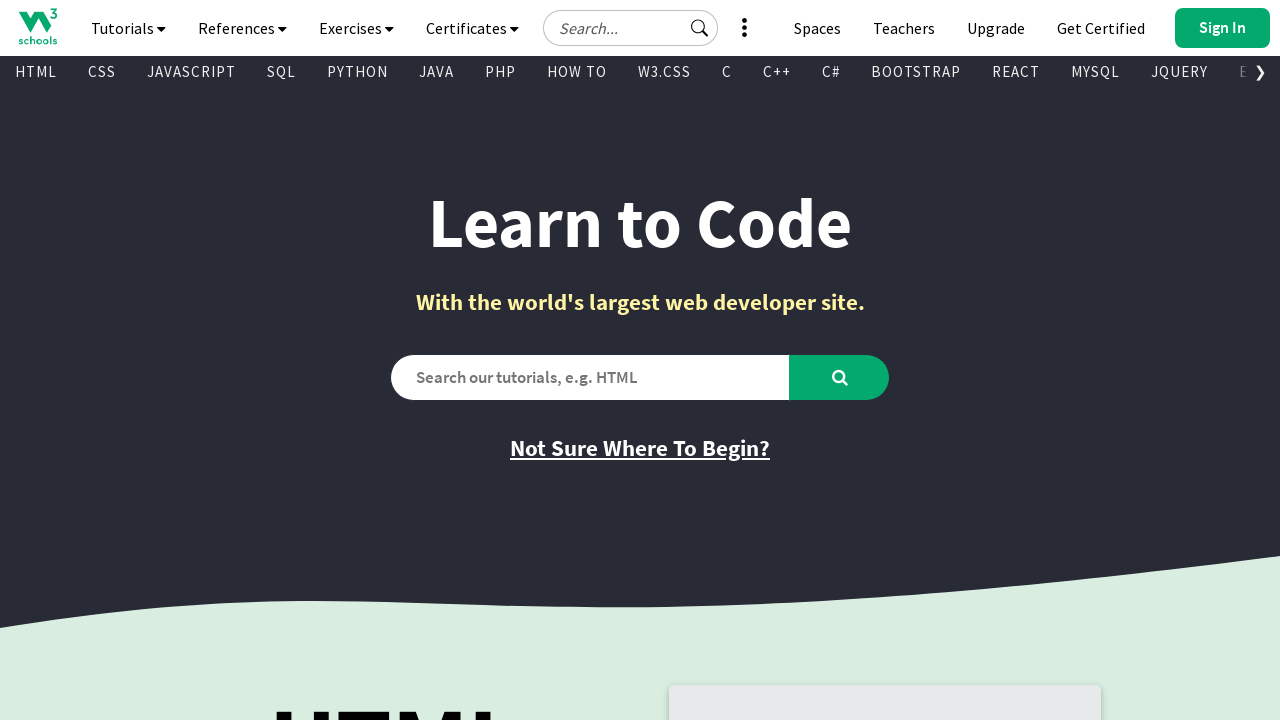

Retrieved text content from visible link: 'KOTLIN'
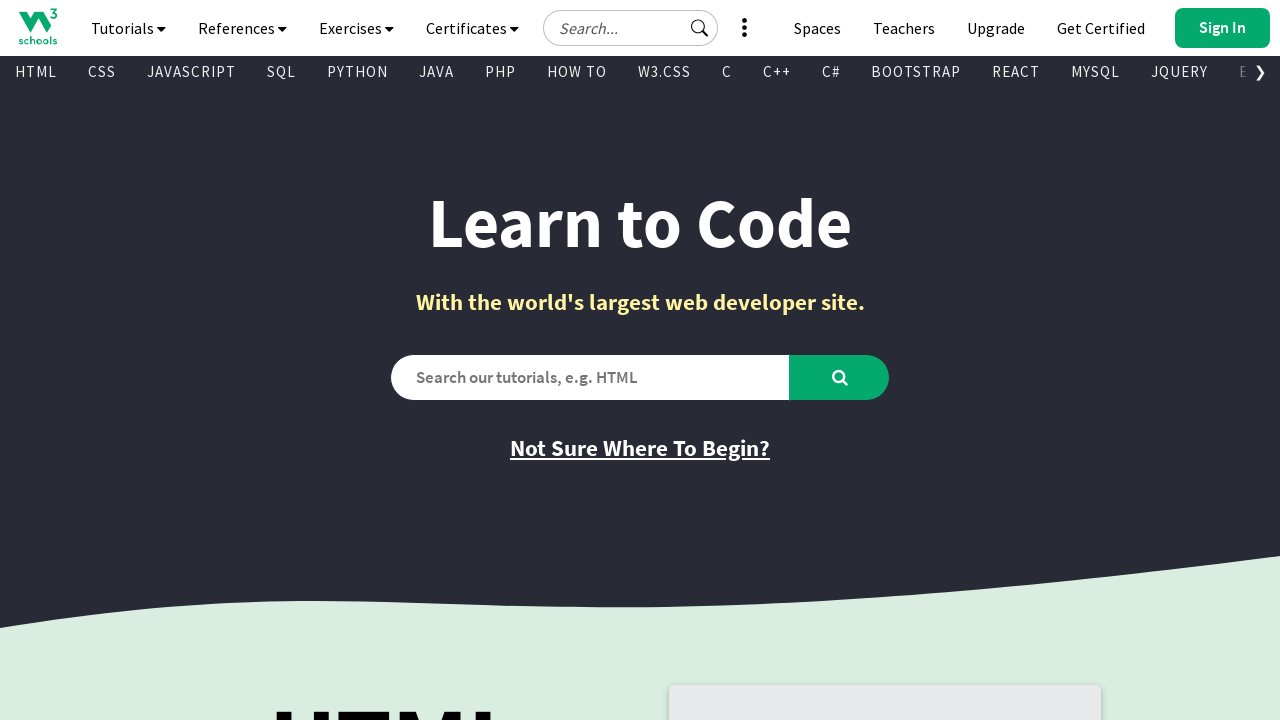

Retrieved href attribute from link: '/kotlin/index.php'
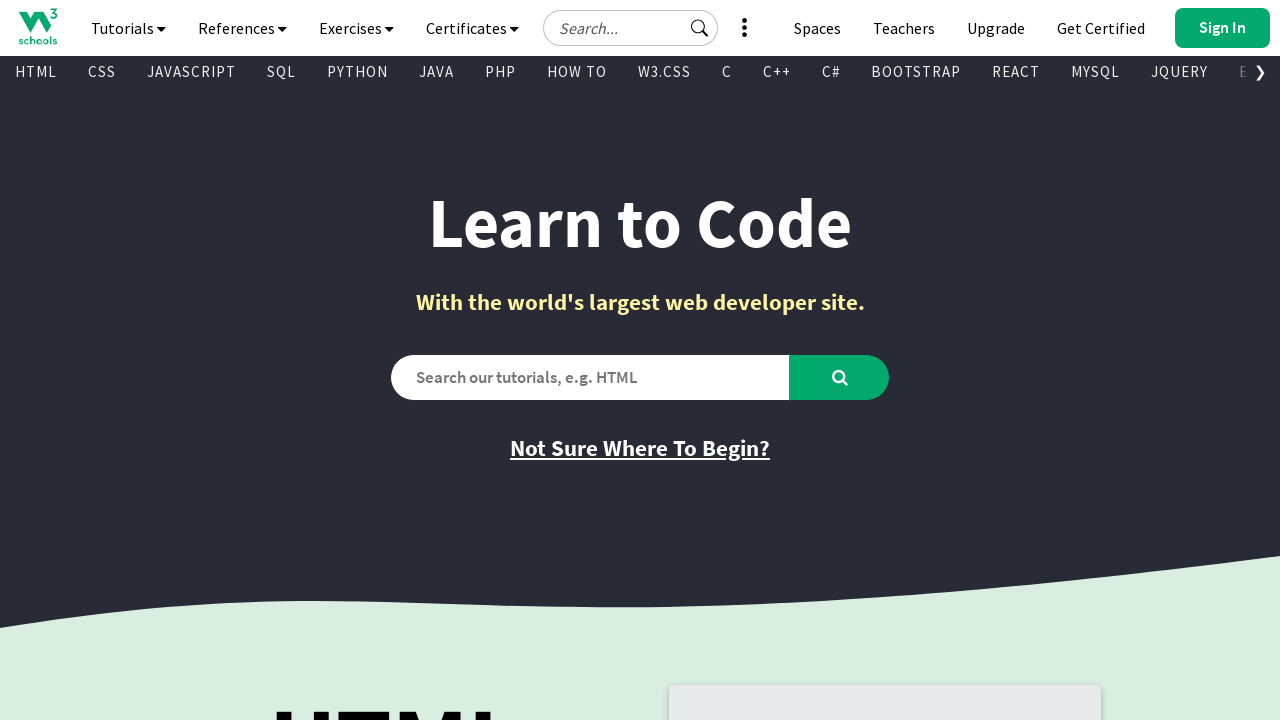

Retrieved text content from visible link: 'SWIFT'
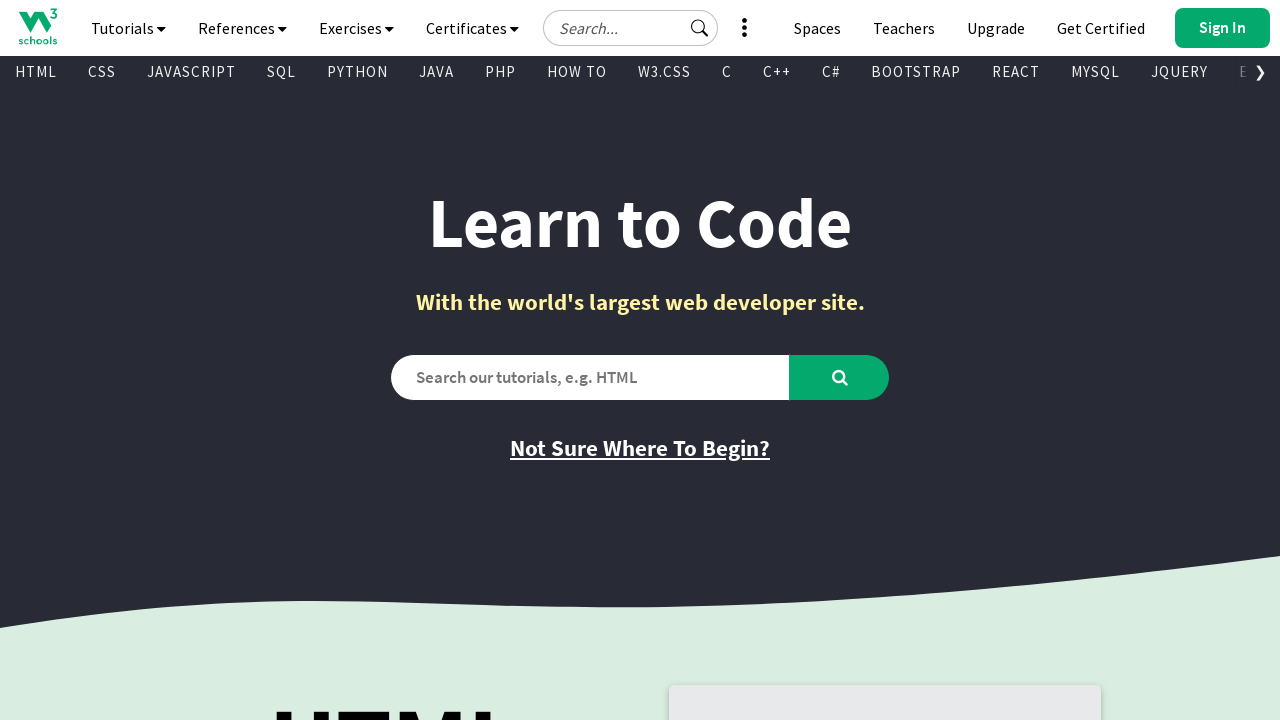

Retrieved href attribute from link: '/swift/default.asp'
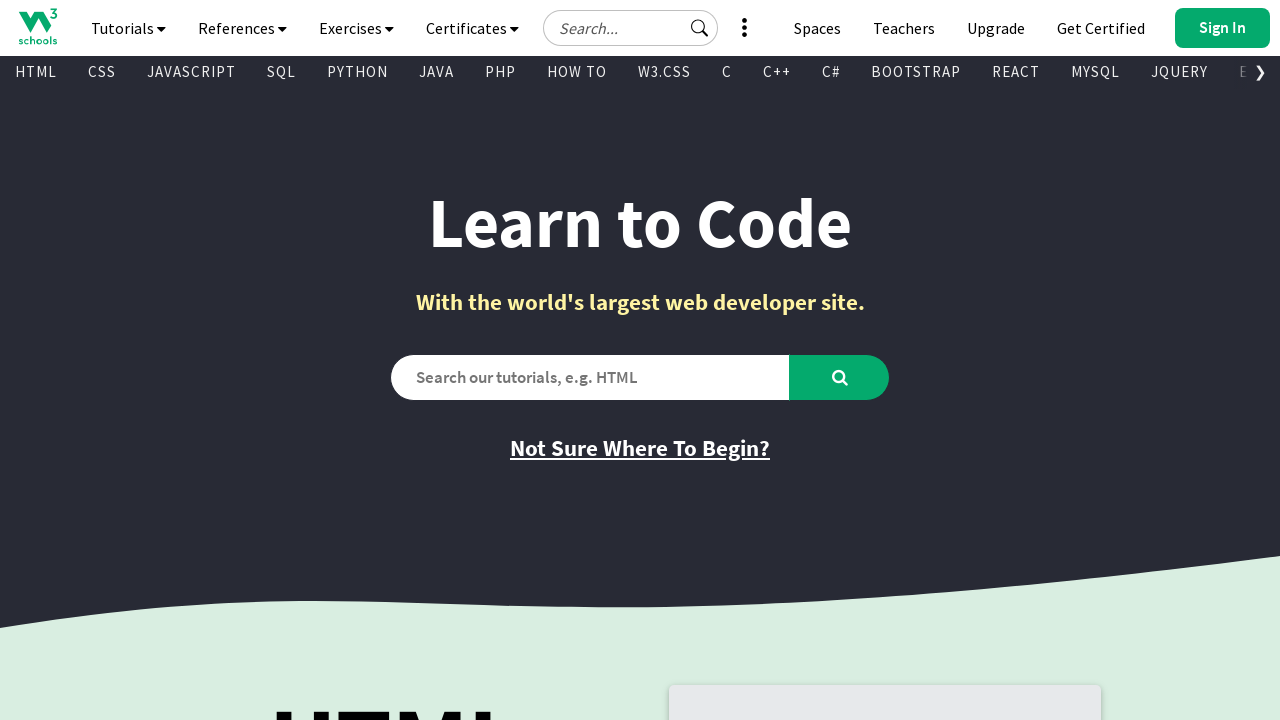

Retrieved text content from visible link: 'SASS'
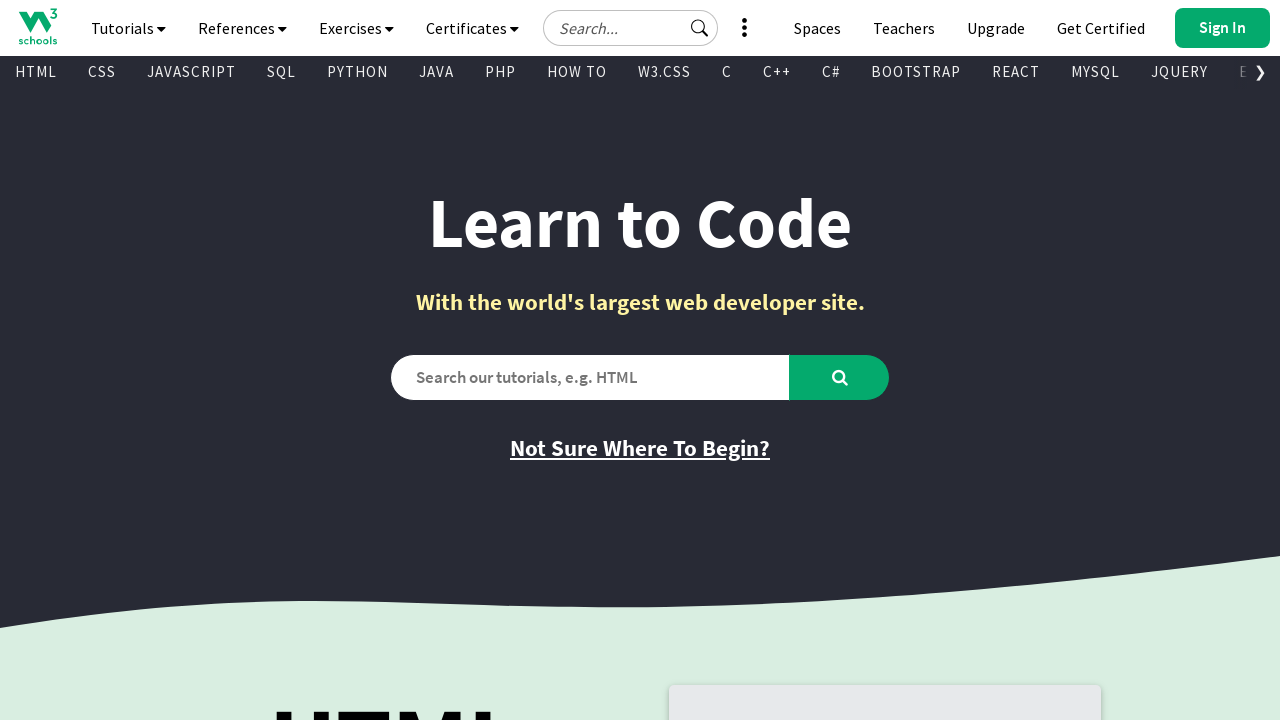

Retrieved href attribute from link: '/sass/default.asp'
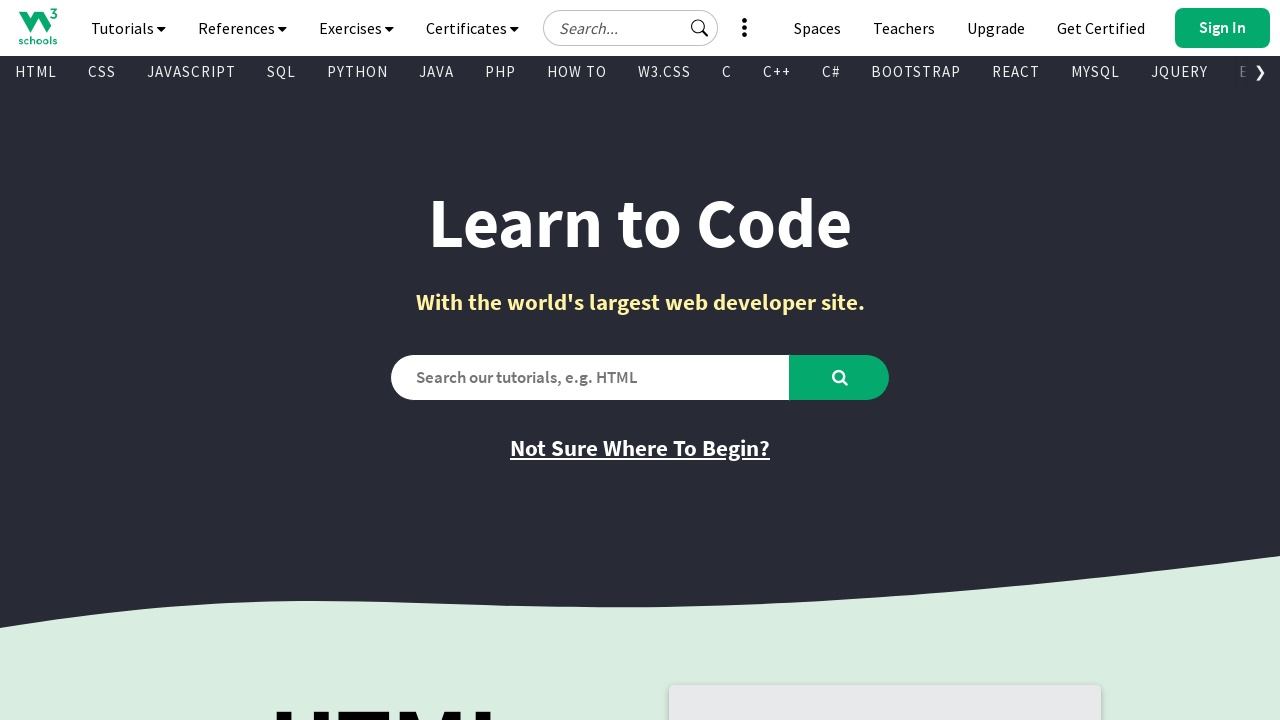

Retrieved text content from visible link: 'VUE'
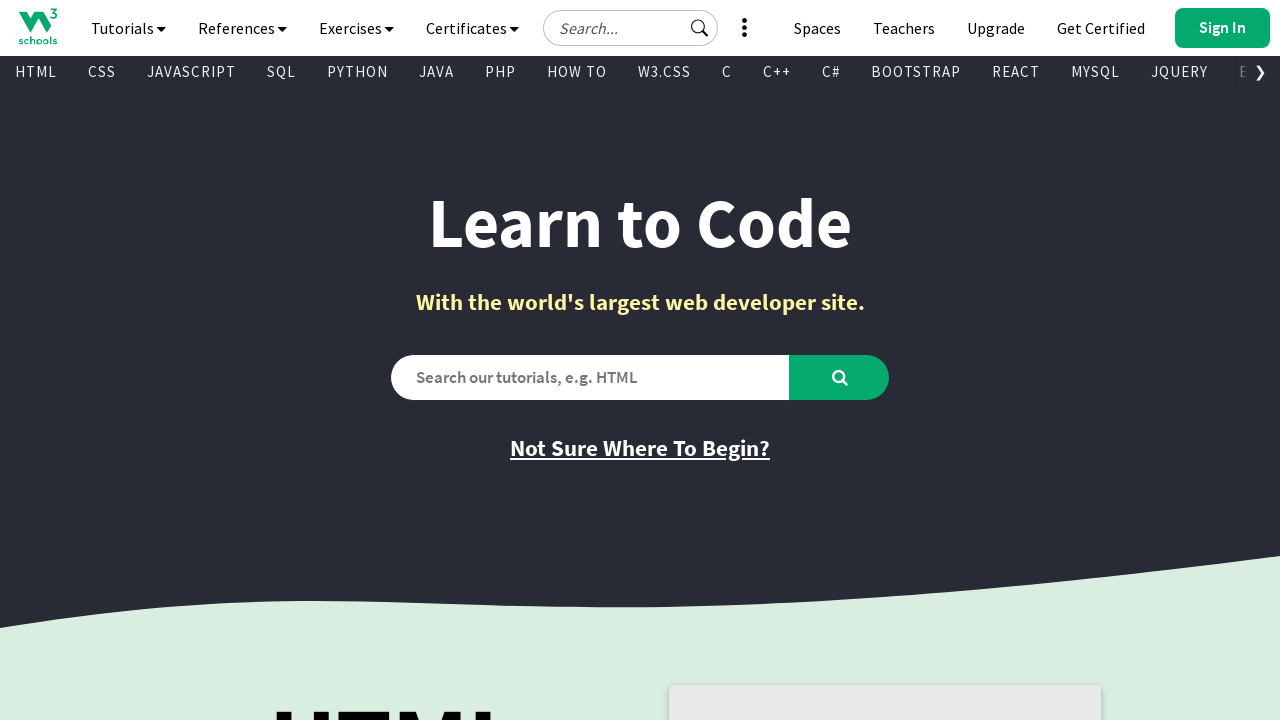

Retrieved href attribute from link: '/vue/index.php'
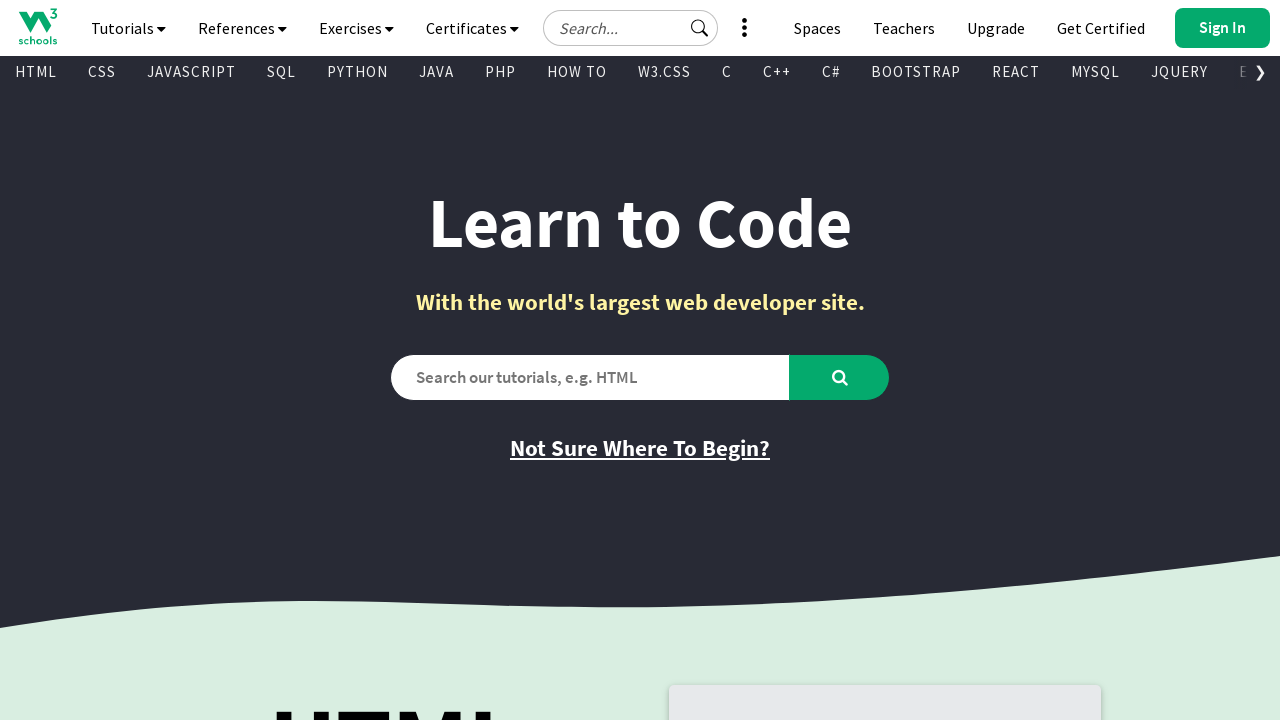

Retrieved text content from visible link: 'GEN AI'
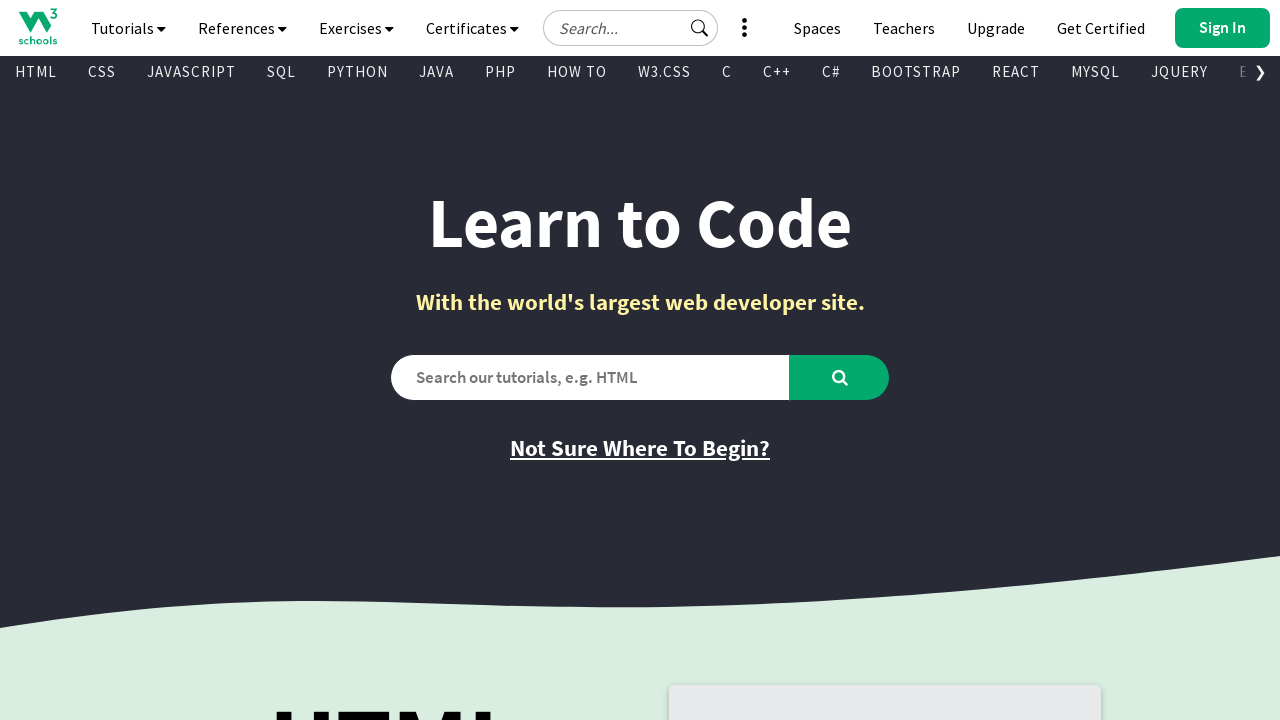

Retrieved href attribute from link: '/gen_ai/index.php'
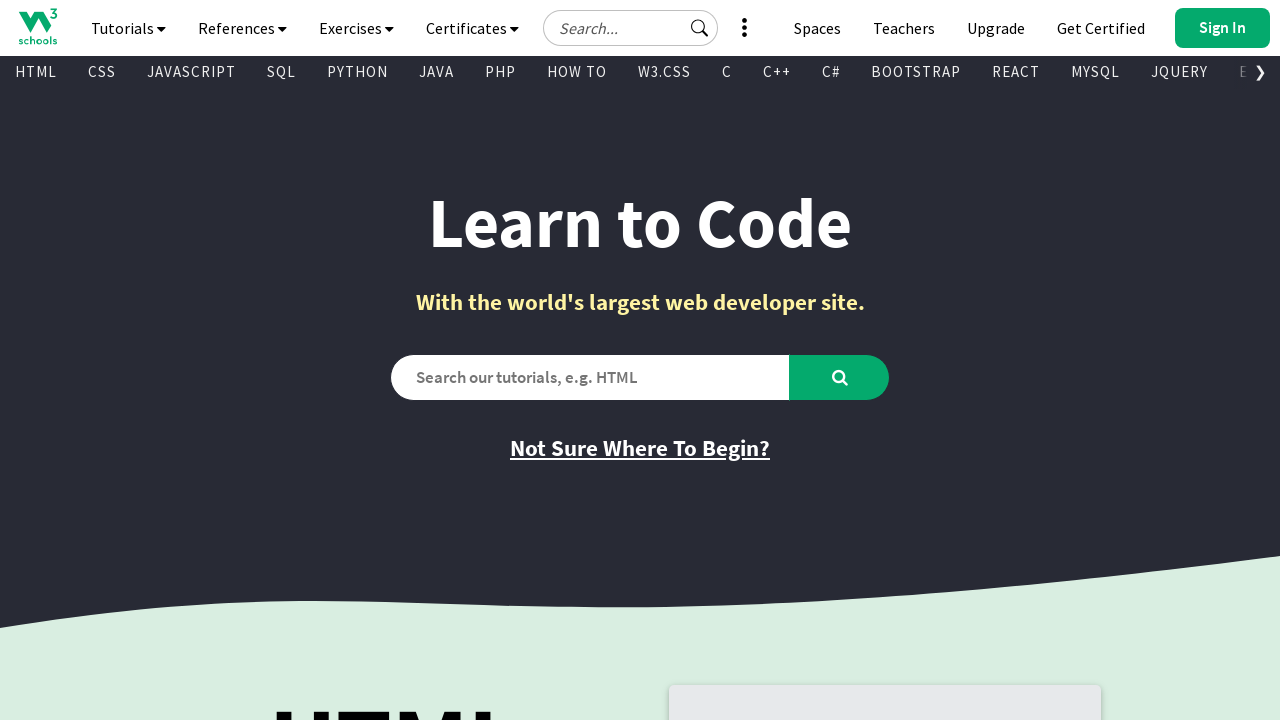

Retrieved text content from visible link: 'SCIPY'
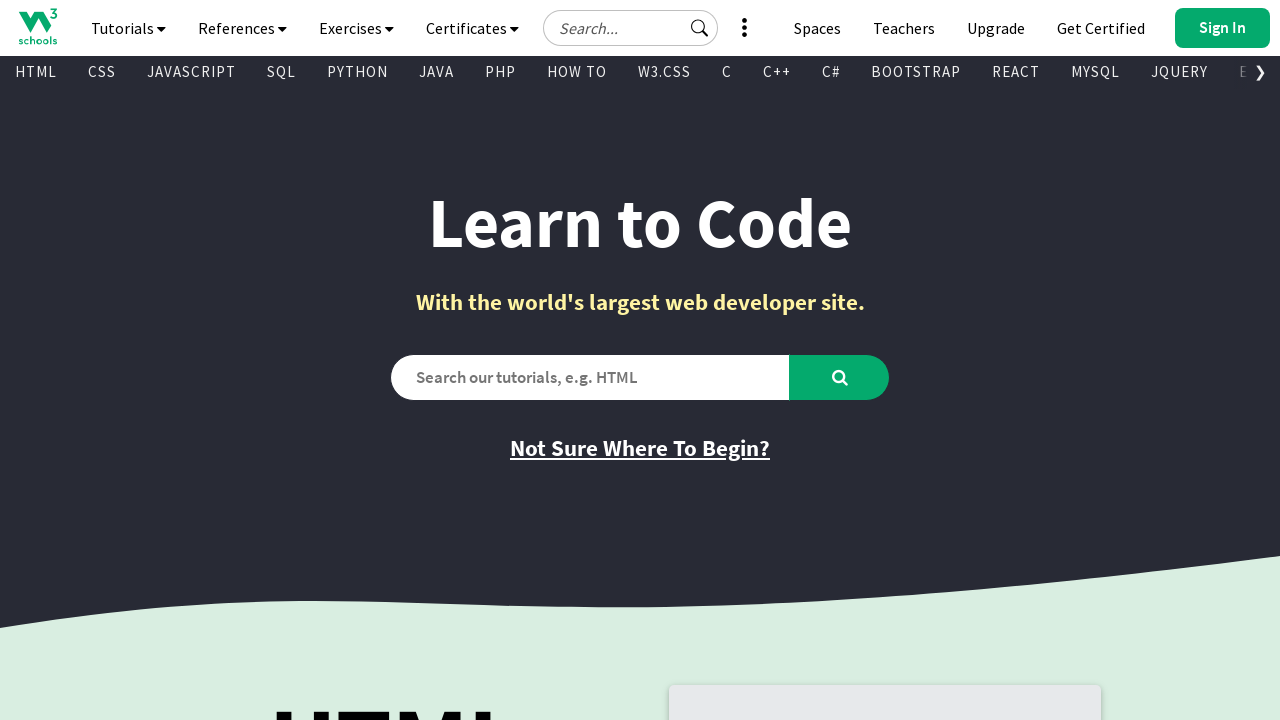

Retrieved href attribute from link: '/python/scipy/index.php'
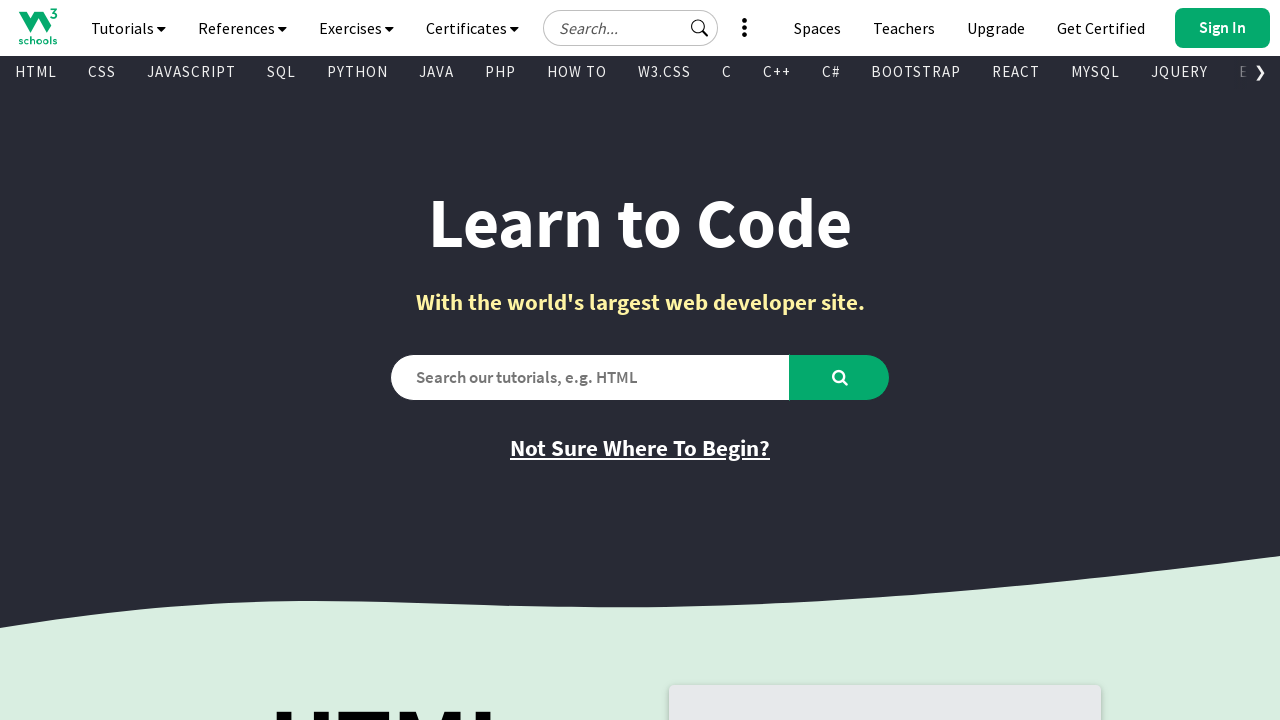

Retrieved text content from visible link: 'AWS'
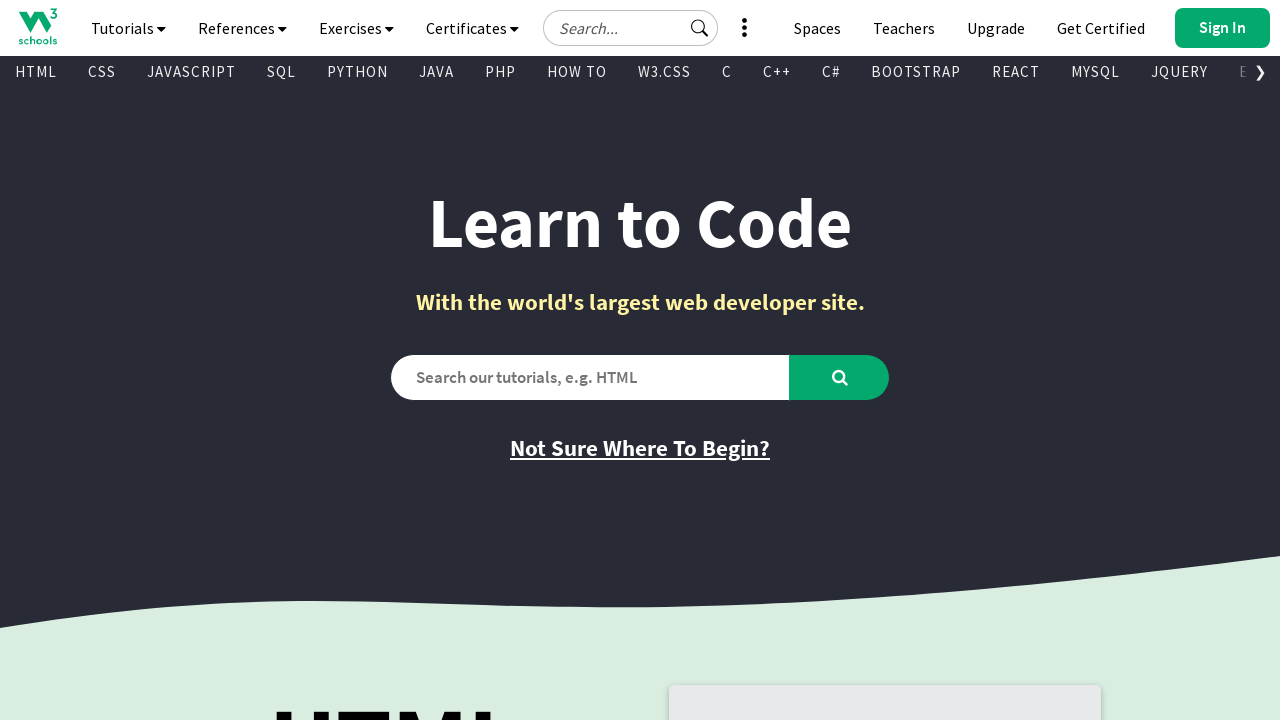

Retrieved href attribute from link: '/aws/index.php'
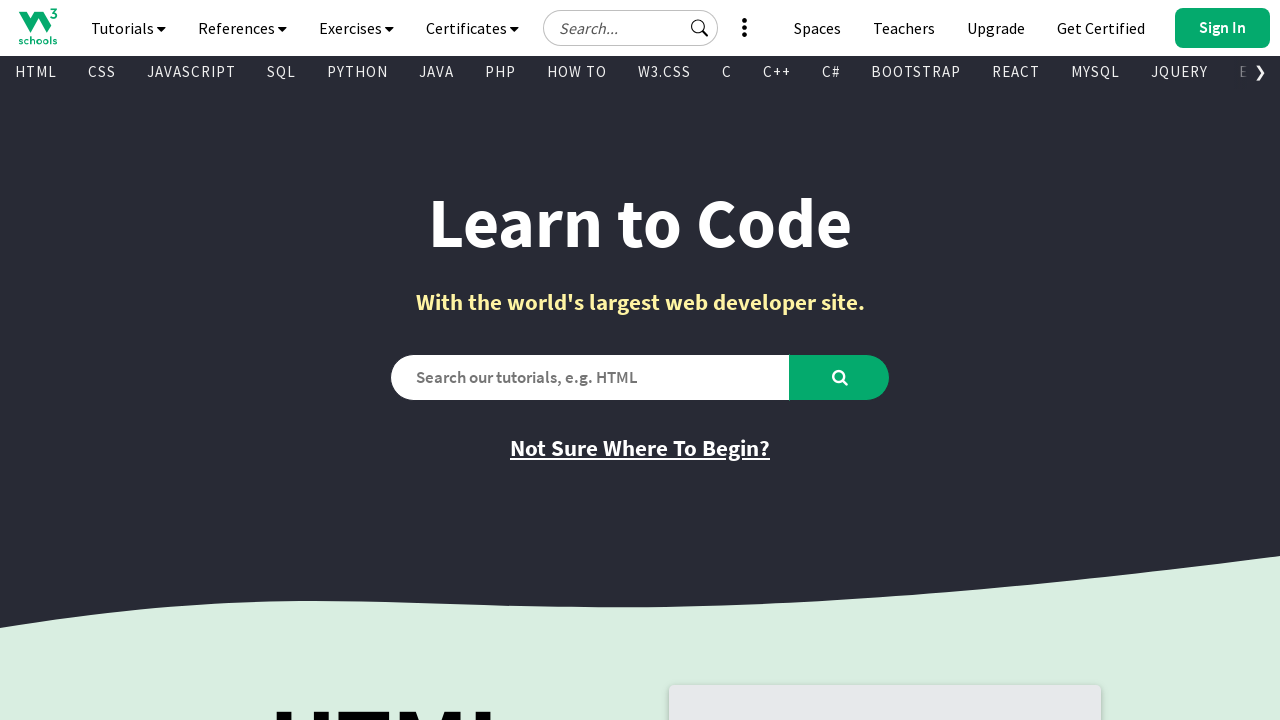

Retrieved text content from visible link: 'CYBERSECURITY'
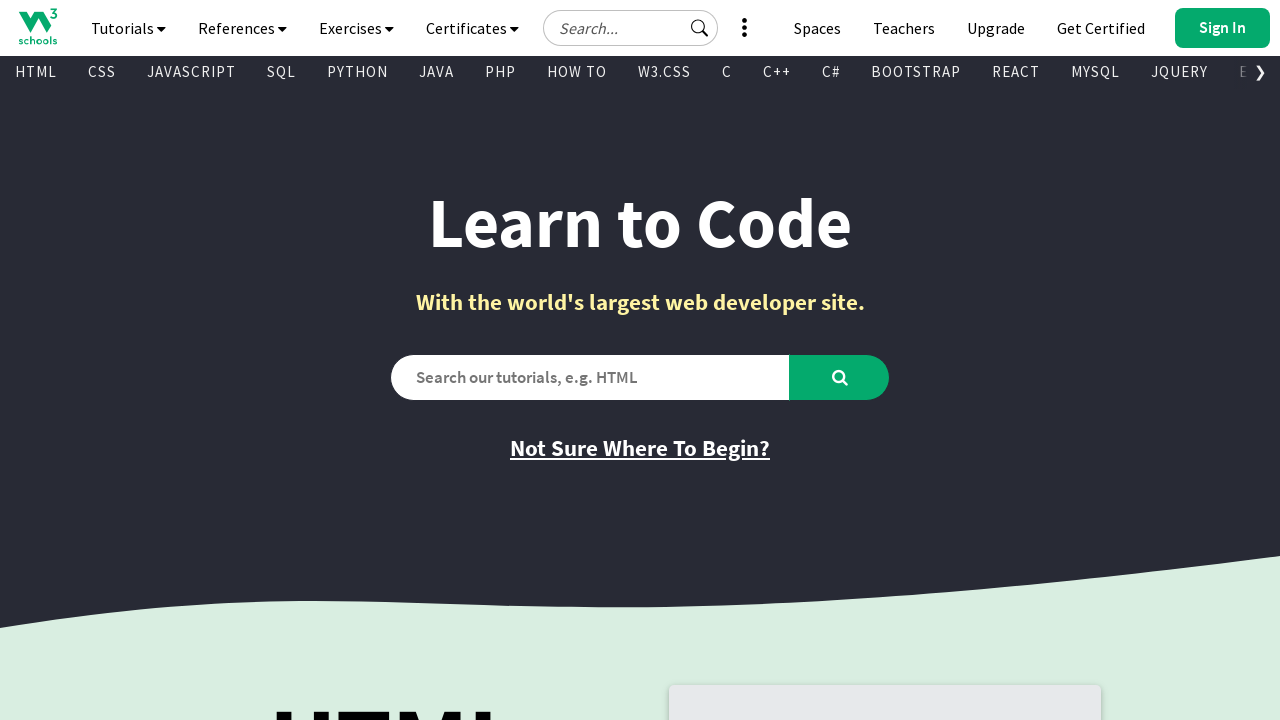

Retrieved href attribute from link: '/cybersecurity/index.php'
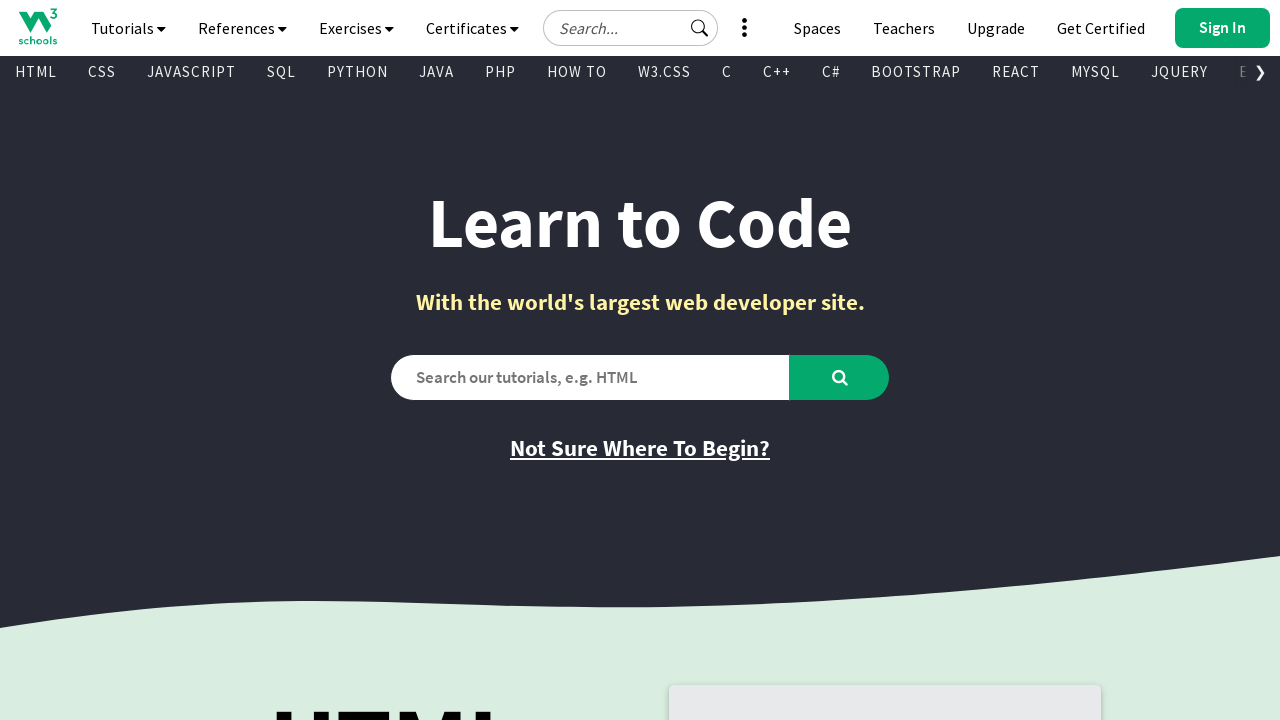

Retrieved text content from visible link: 'DATA SCIENCE'
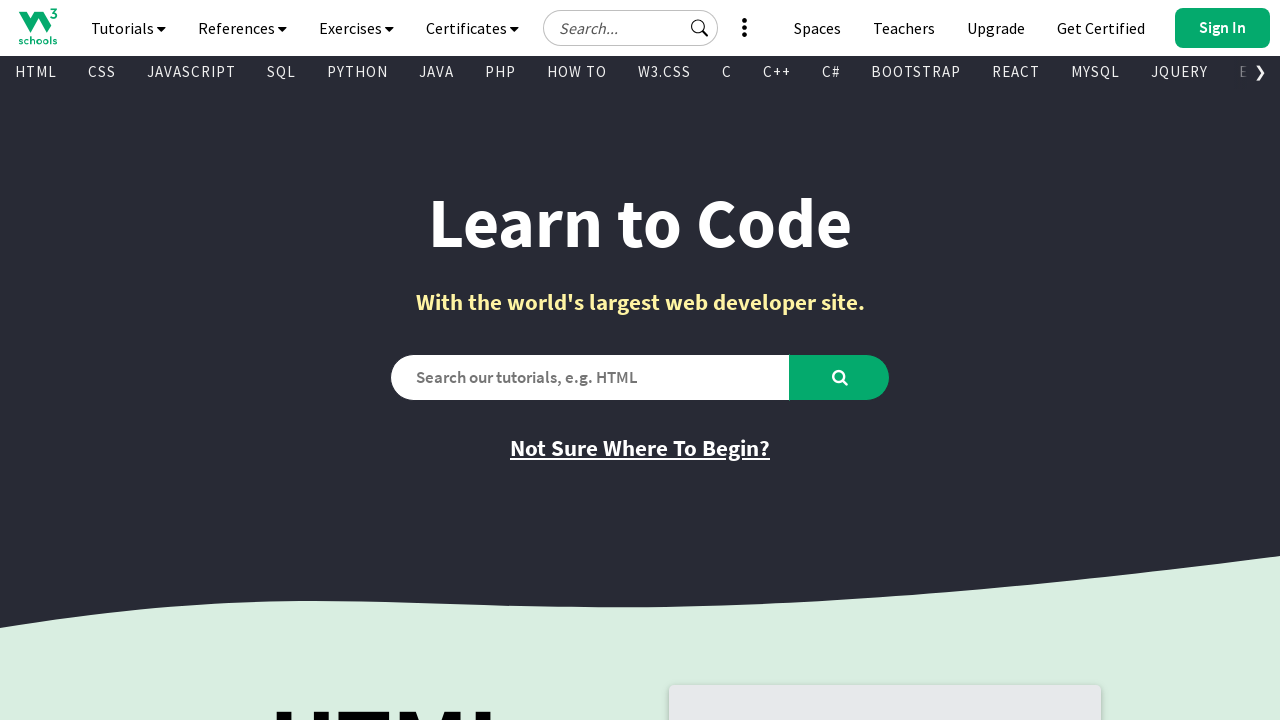

Retrieved href attribute from link: '/datascience/default.asp'
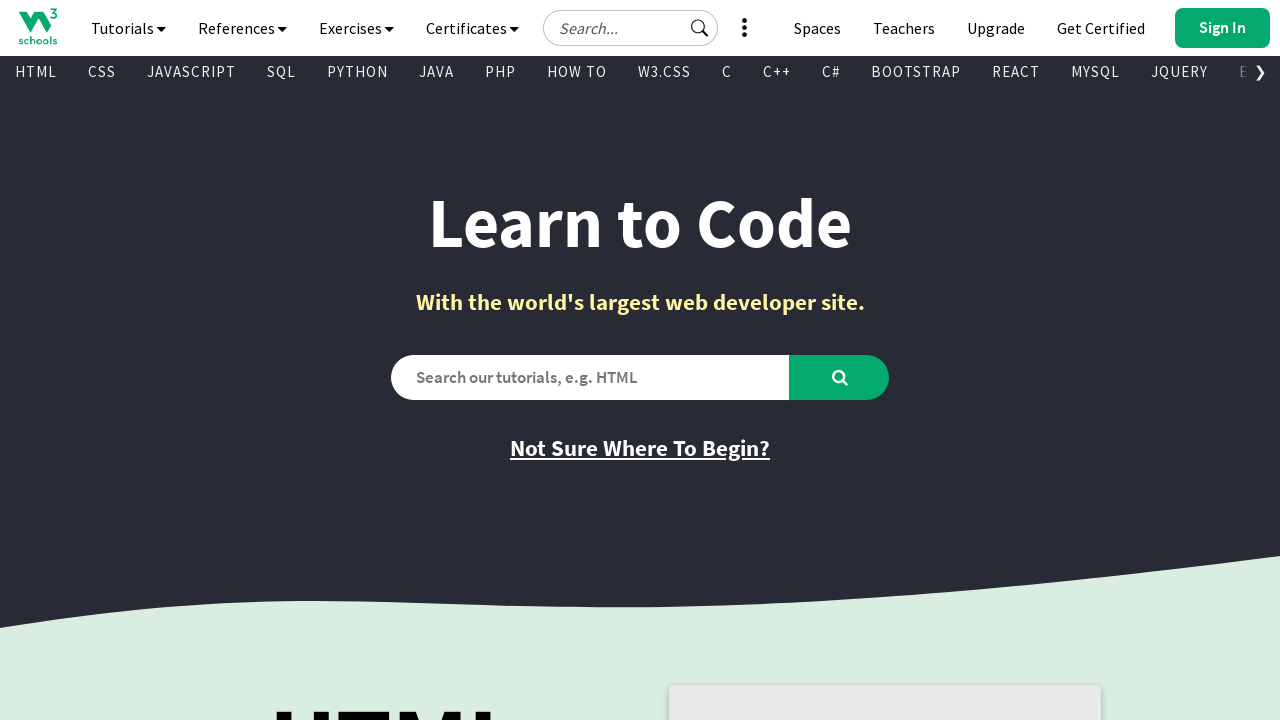

Retrieved text content from visible link: 'INTRO TO PROGRAMMING'
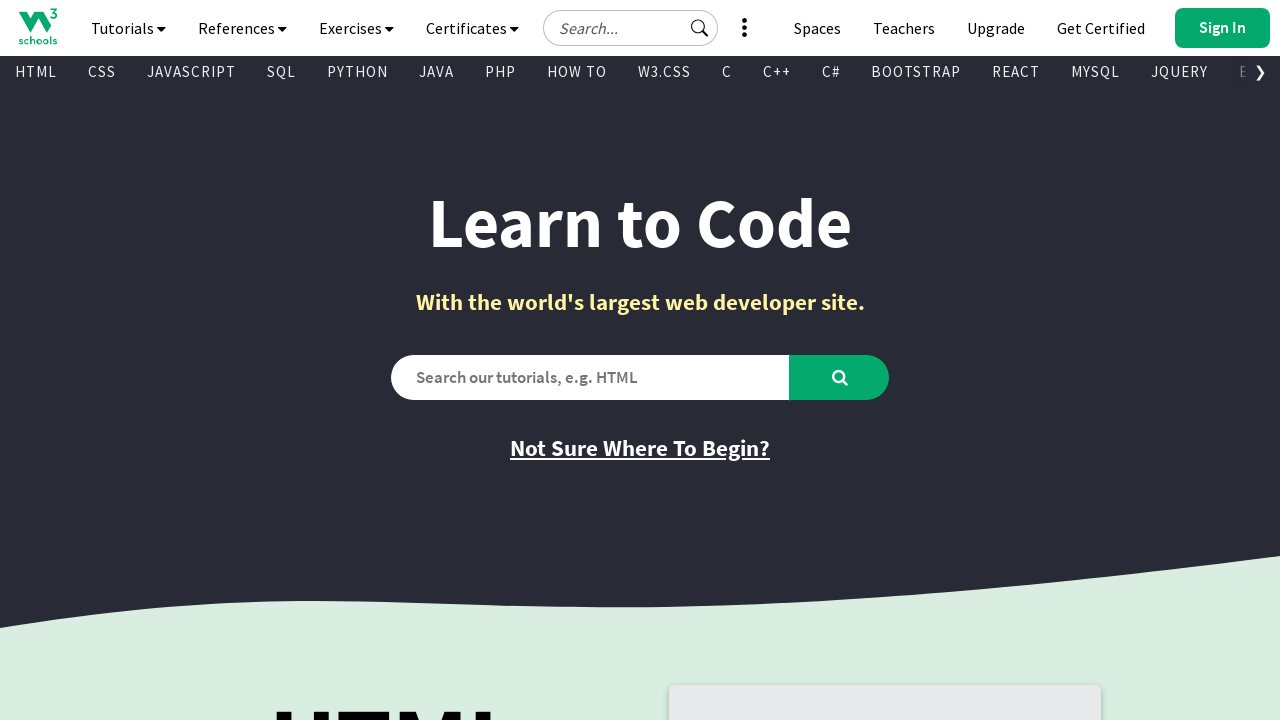

Retrieved href attribute from link: '/programming/index.php'
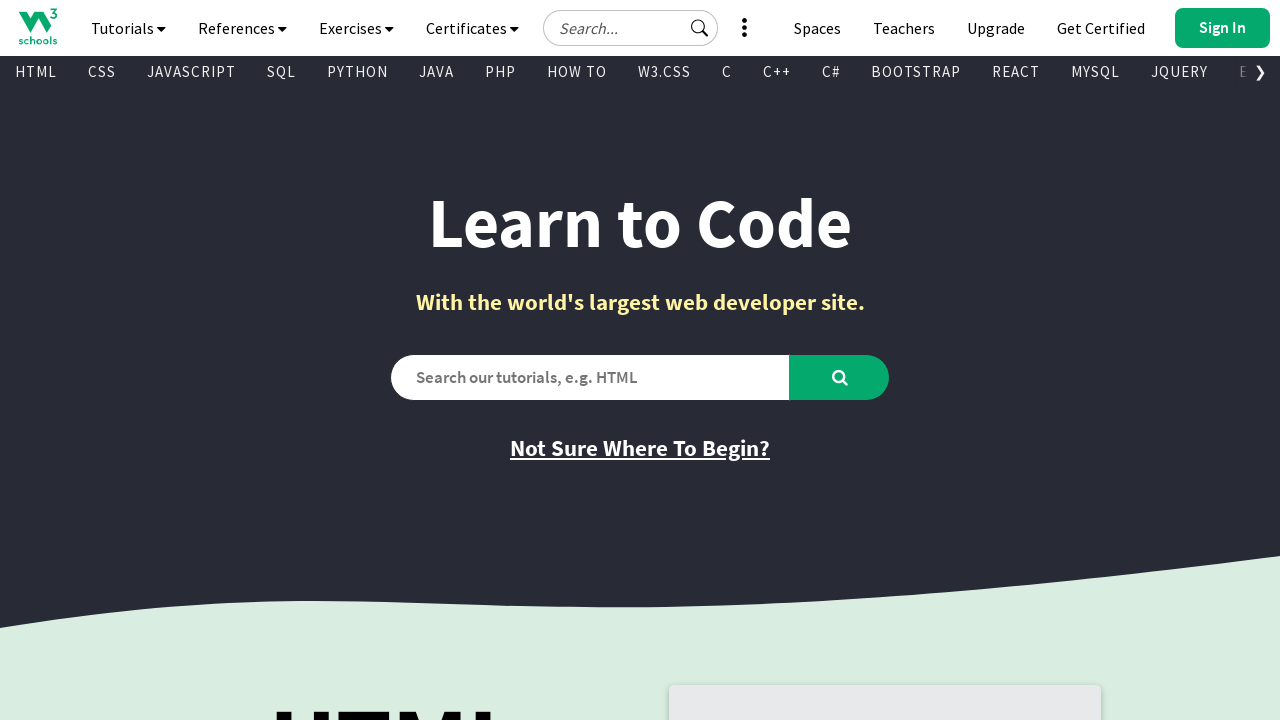

Retrieved text content from visible link: 'INTRO TO HTML & CSS'
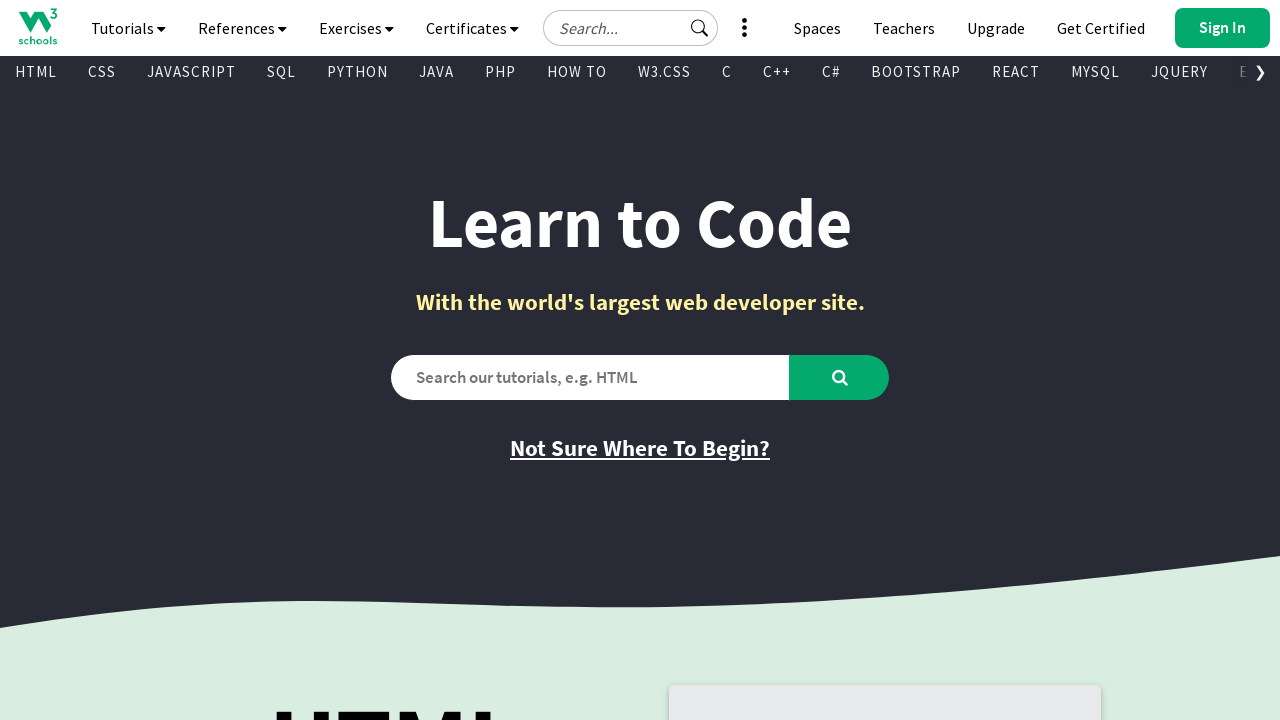

Retrieved href attribute from link: '/htmlcss/default.asp'
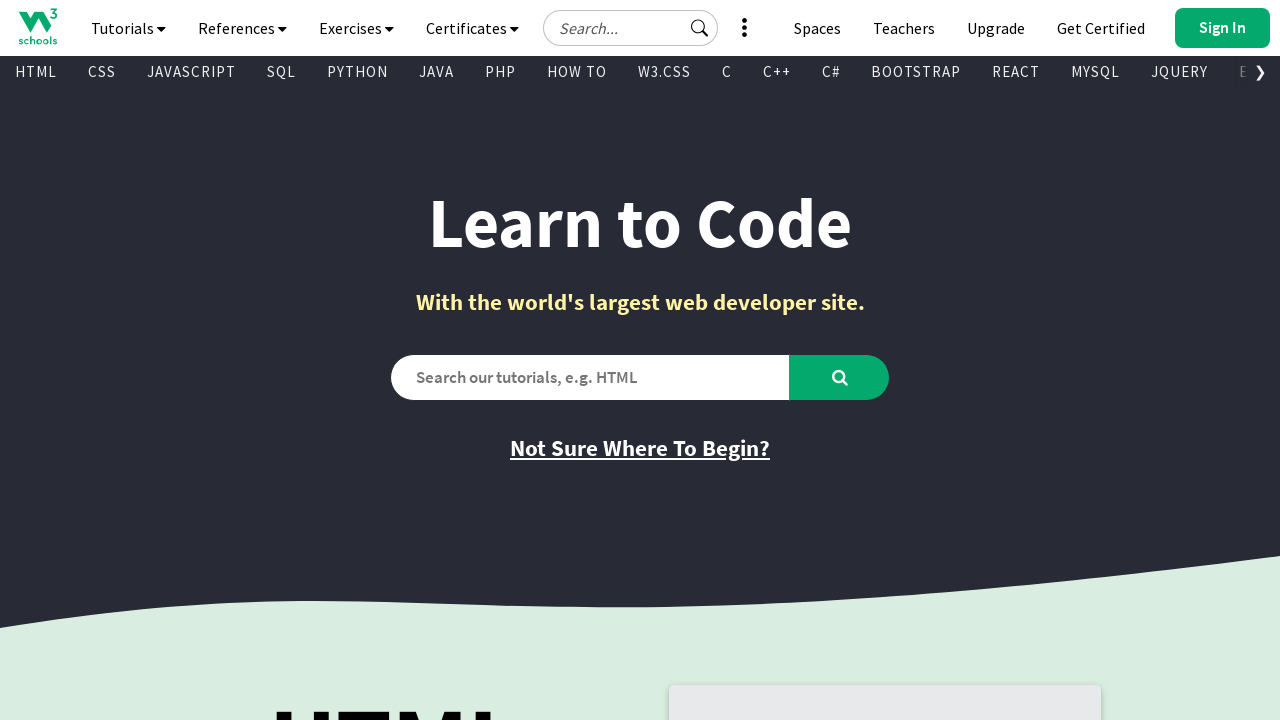

Retrieved text content from visible link: 'BASH'
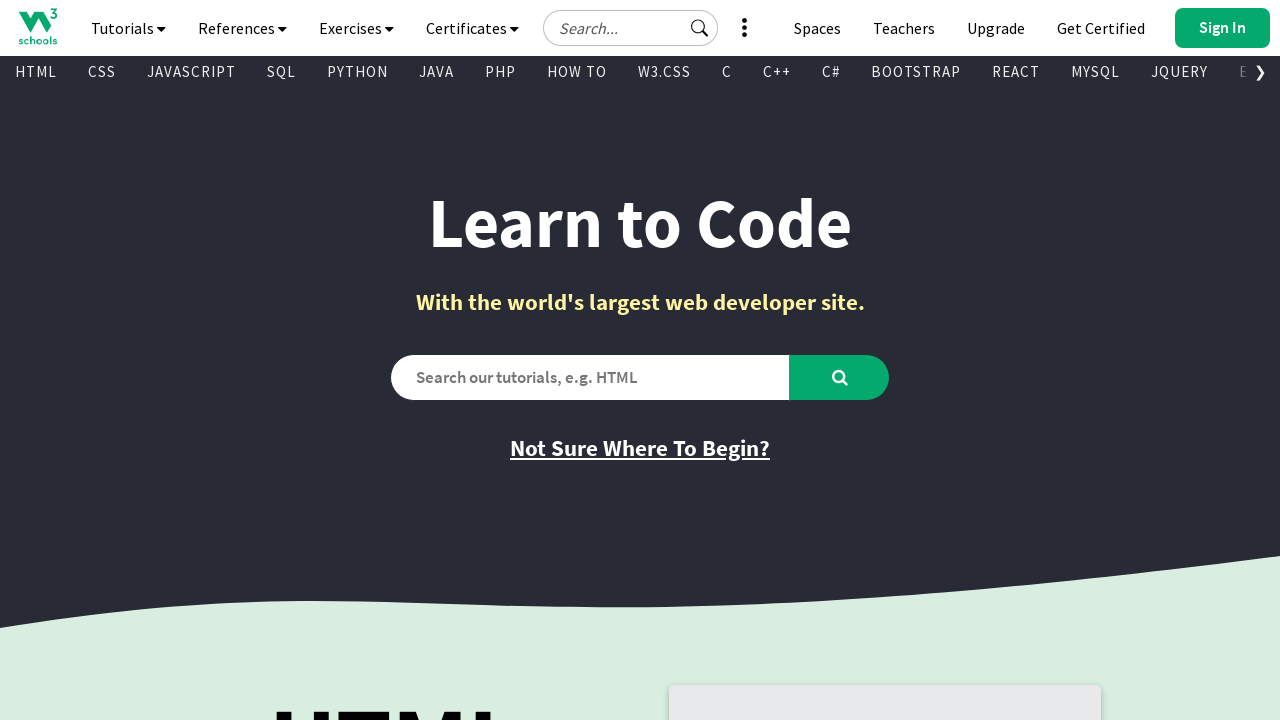

Retrieved href attribute from link: '/bash/index.php'
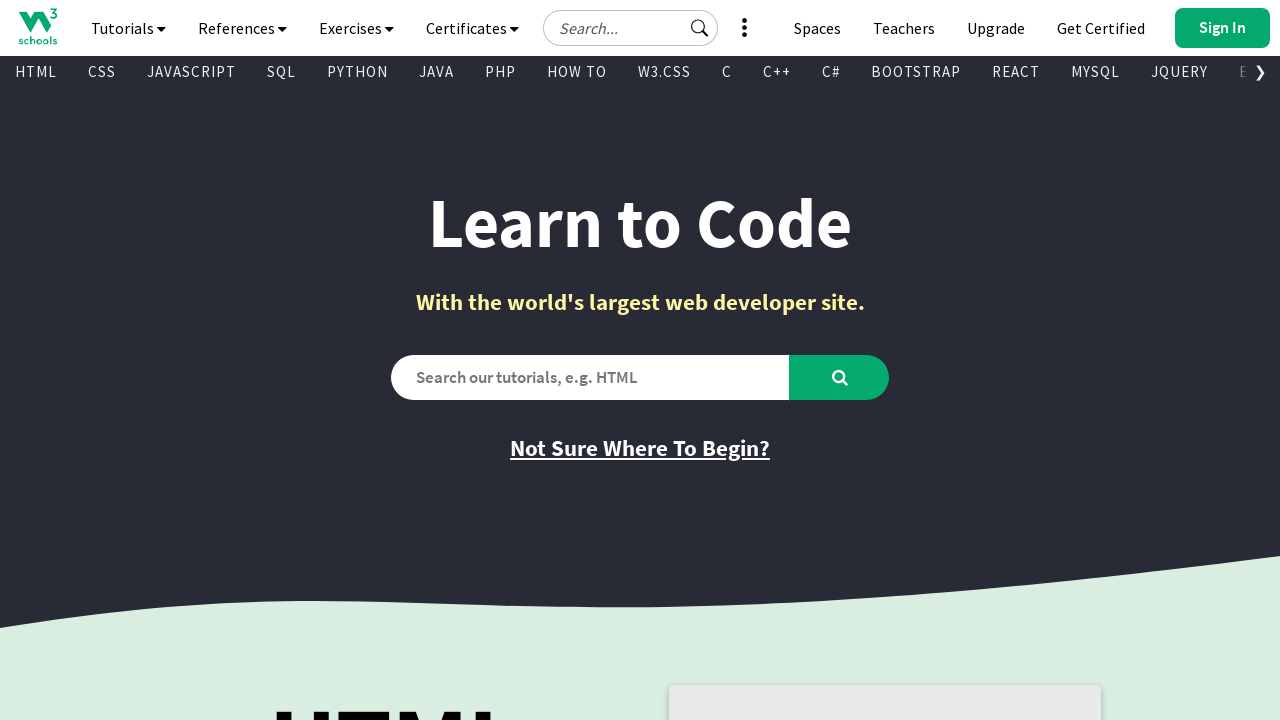

Retrieved text content from visible link: 'RUST'
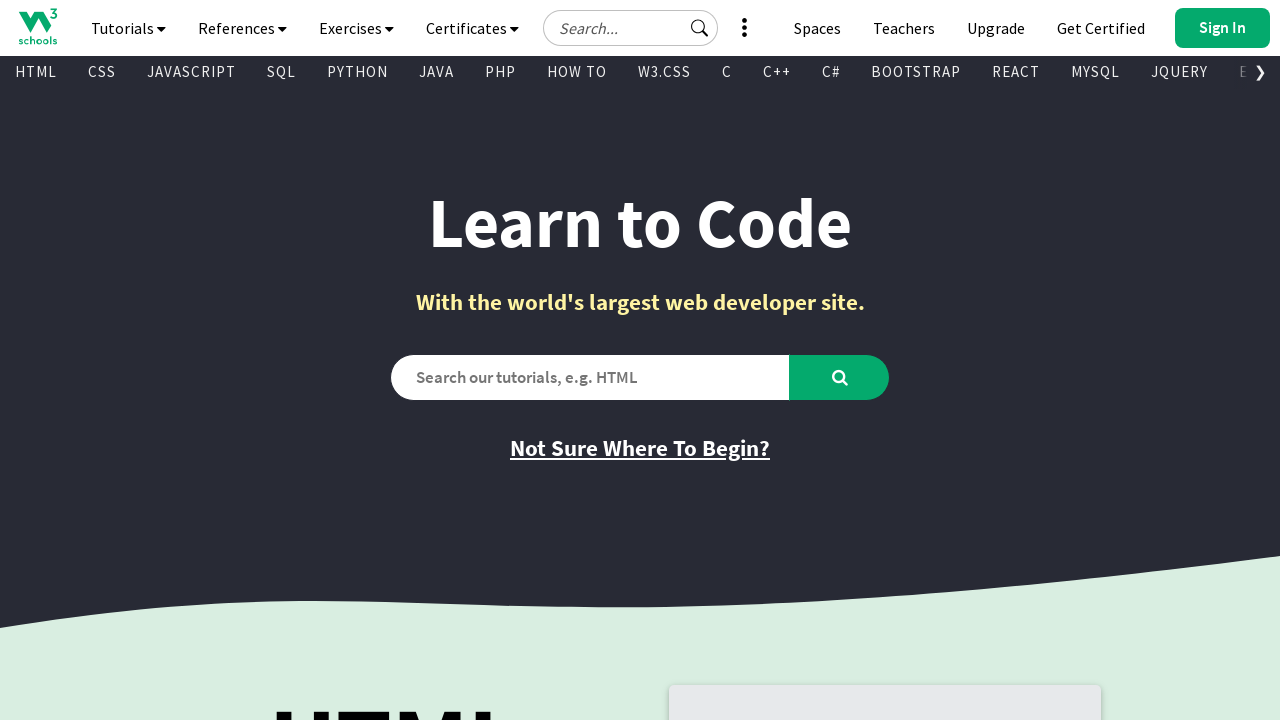

Retrieved href attribute from link: '/rust/index.php'
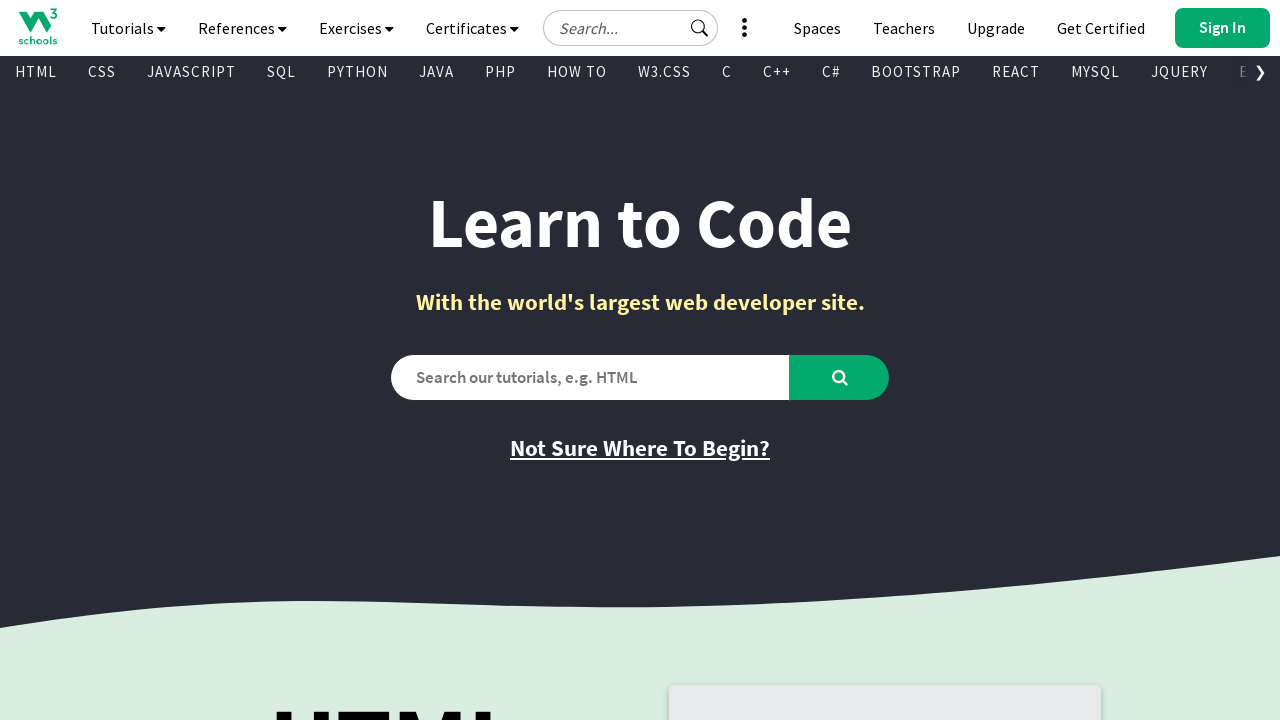

Retrieved text content from visible link: 'Not Sure Where To Begin?'
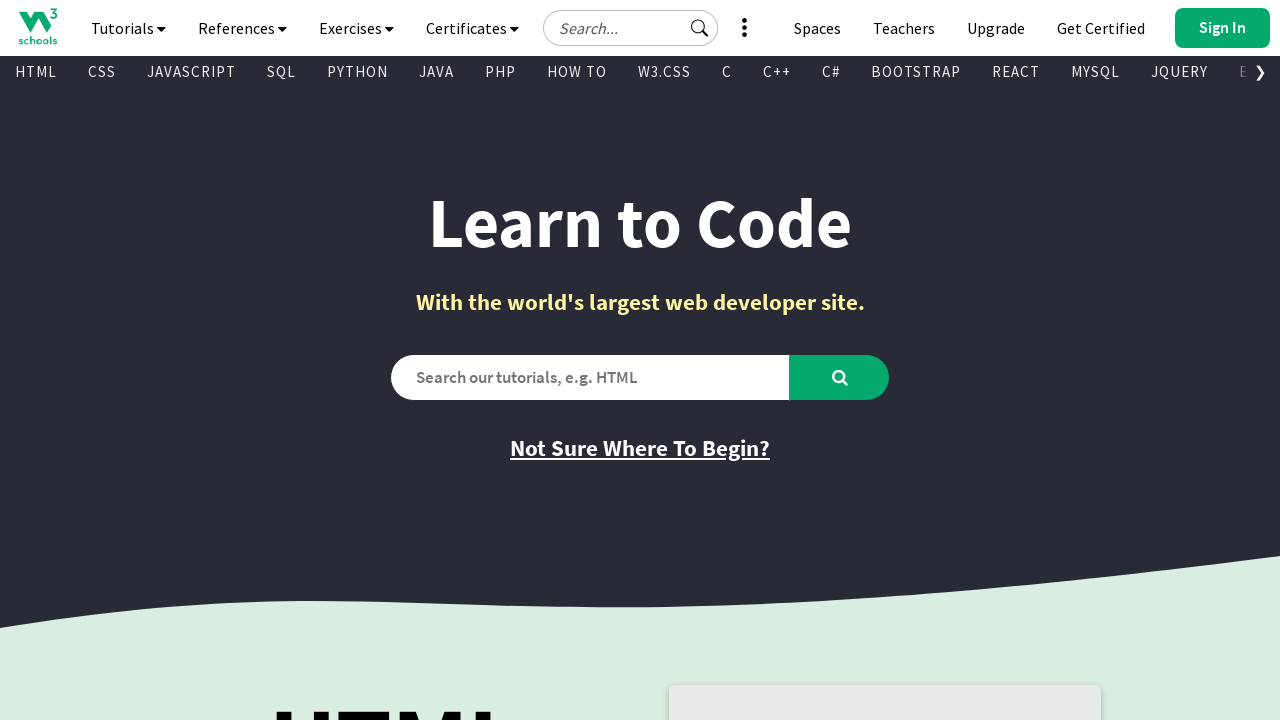

Retrieved href attribute from link: 'where_to_start.asp'
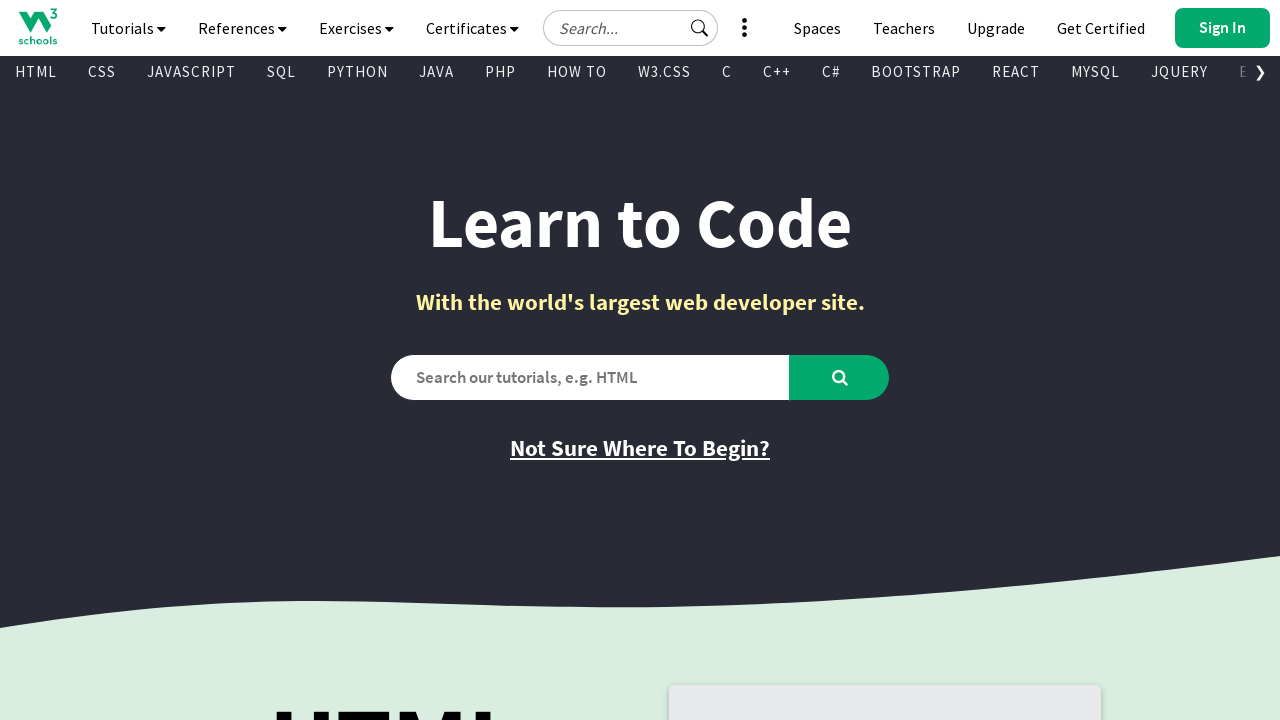

Retrieved text content from visible link: 'Learn HTML'
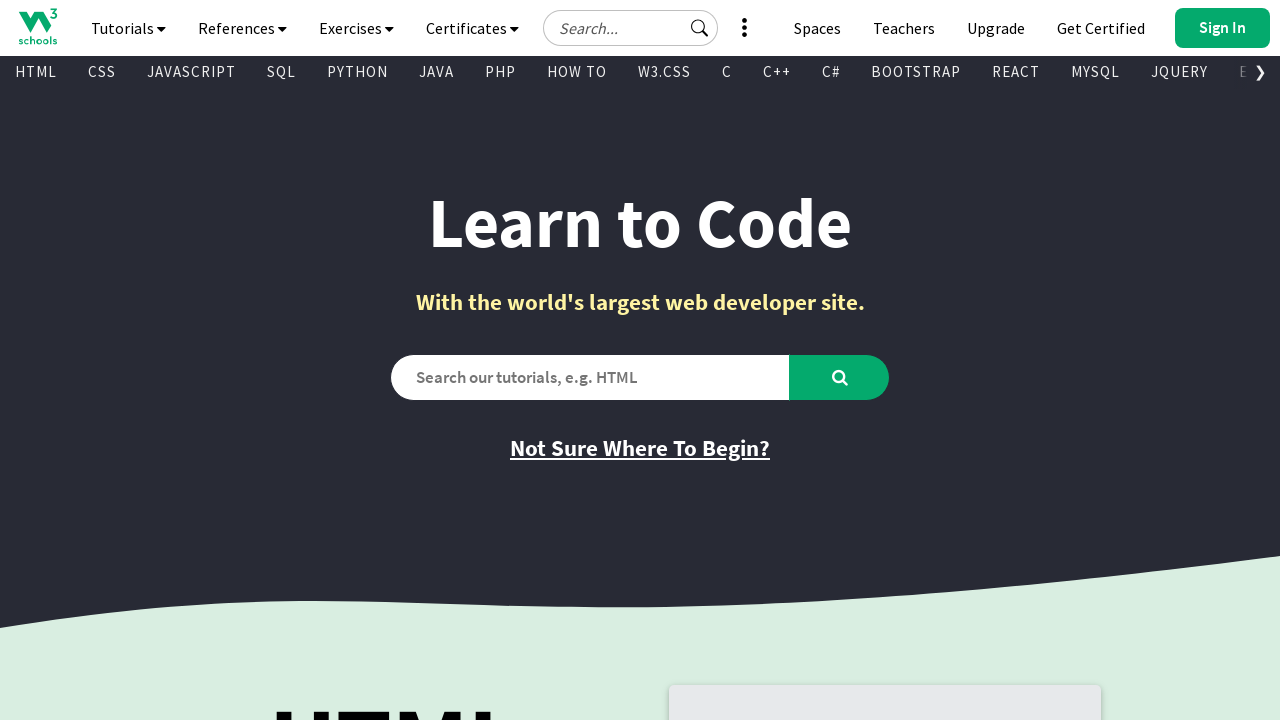

Retrieved href attribute from link: '/html/default.asp'
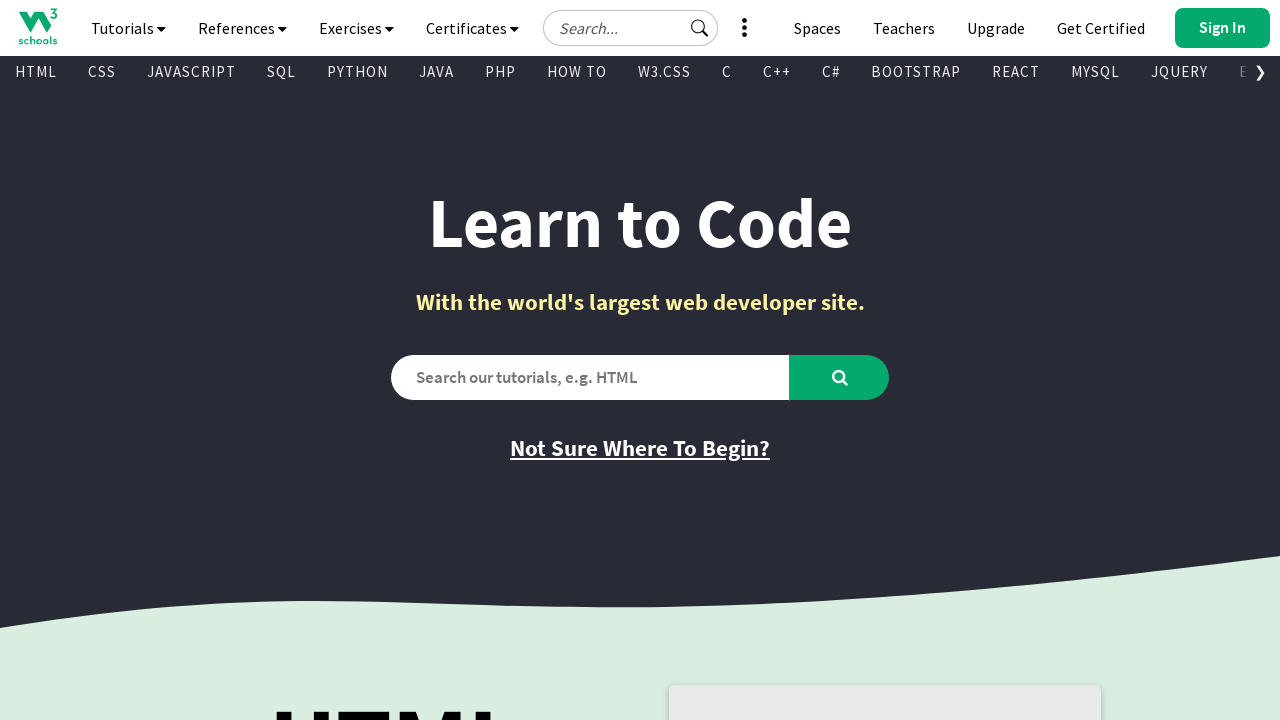

Retrieved text content from visible link: 'Video Tutorial'
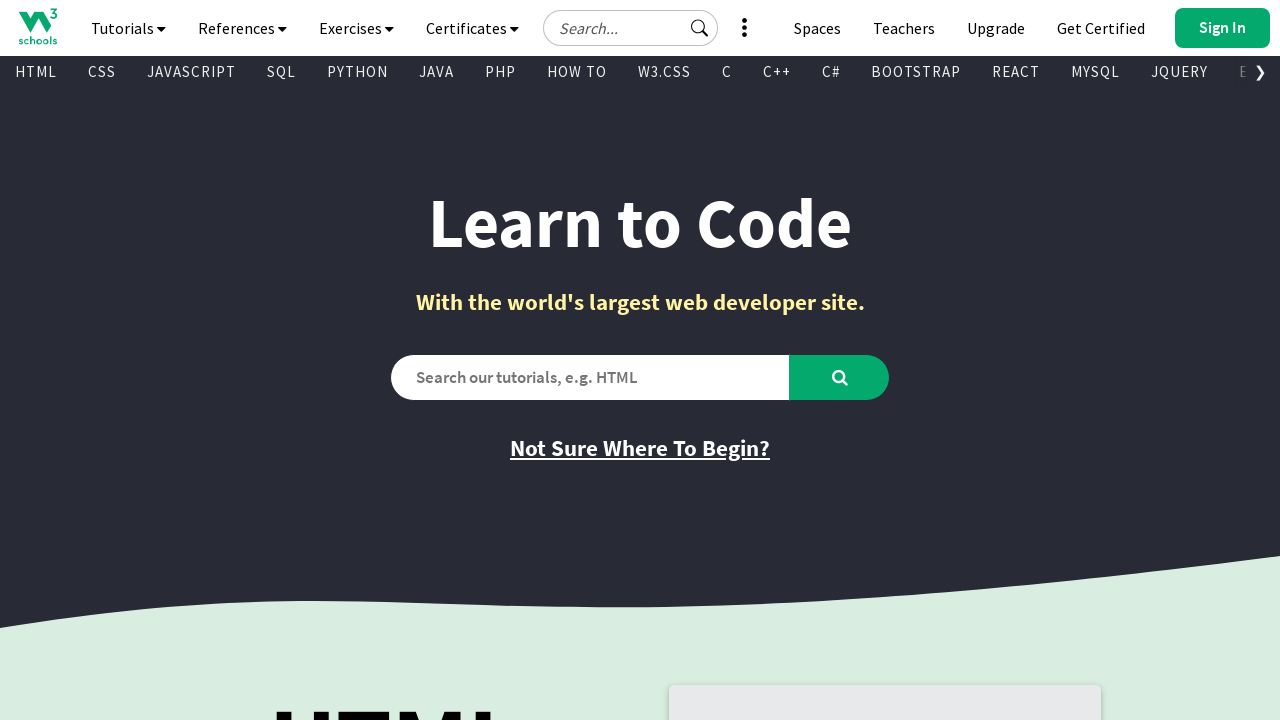

Retrieved href attribute from link: 'https://www.w3schools.com/videos/index.php'
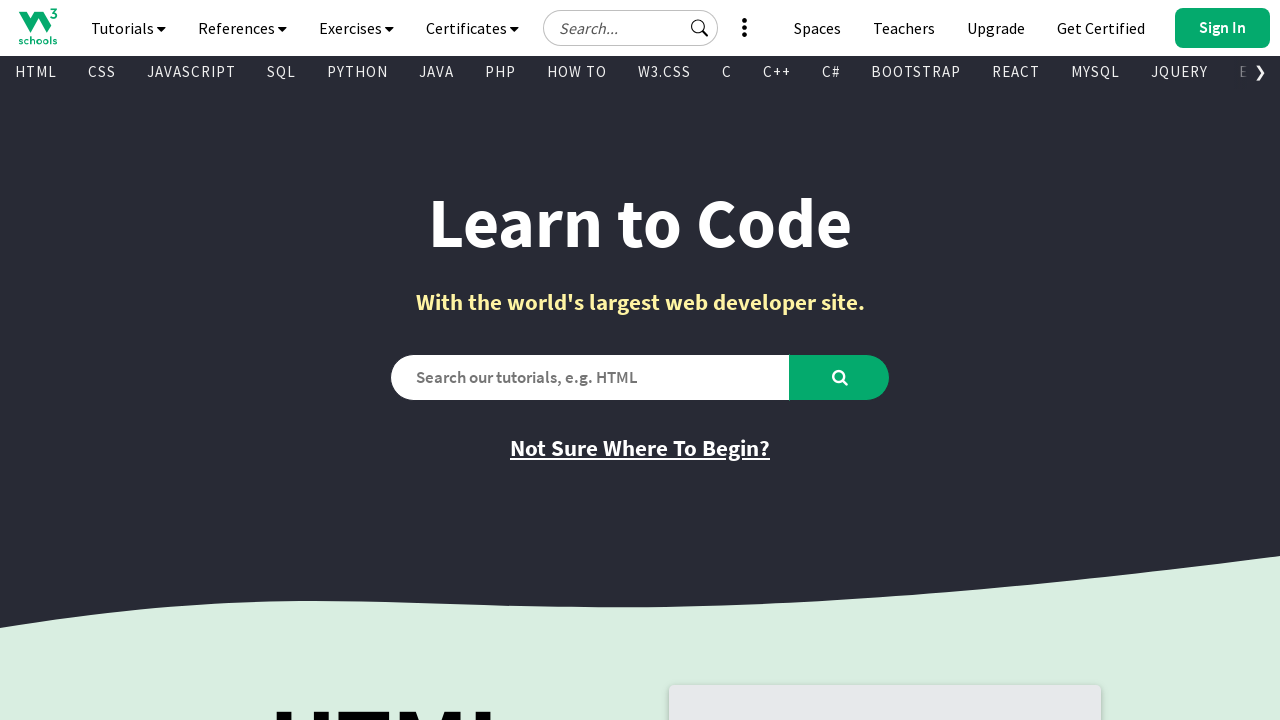

Retrieved text content from visible link: 'HTML Reference'
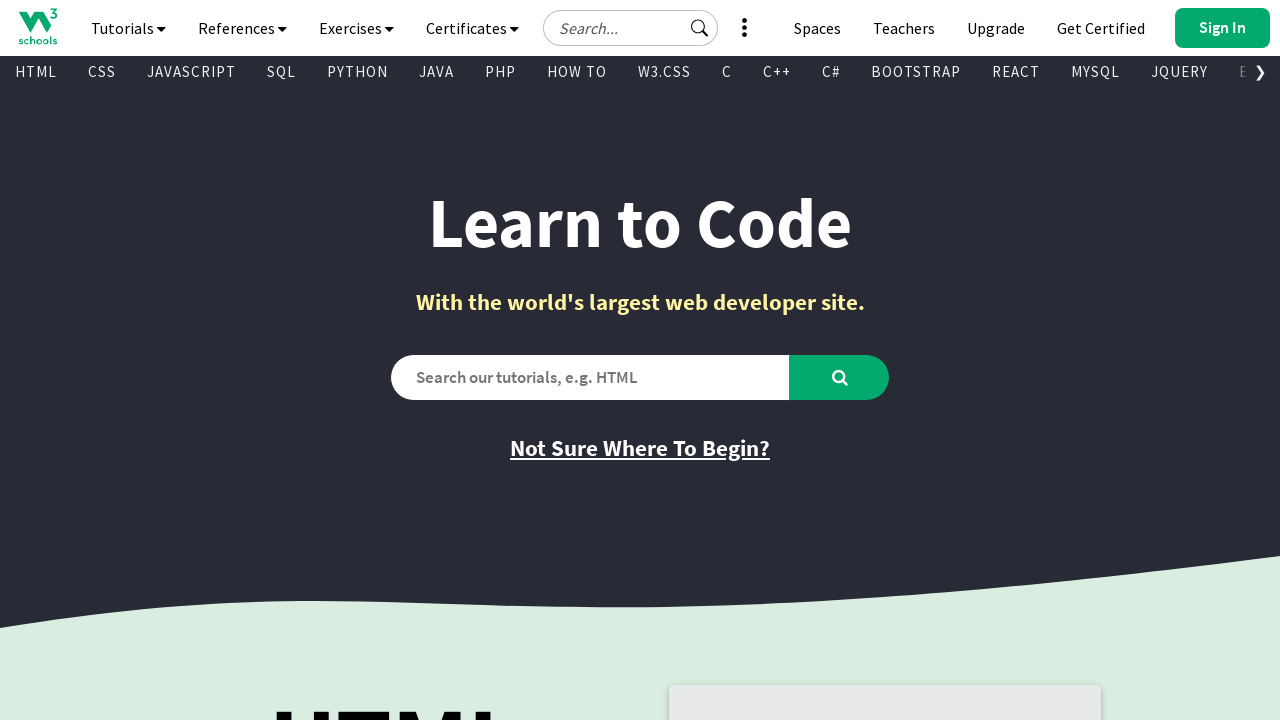

Retrieved href attribute from link: '/tags/default.asp'
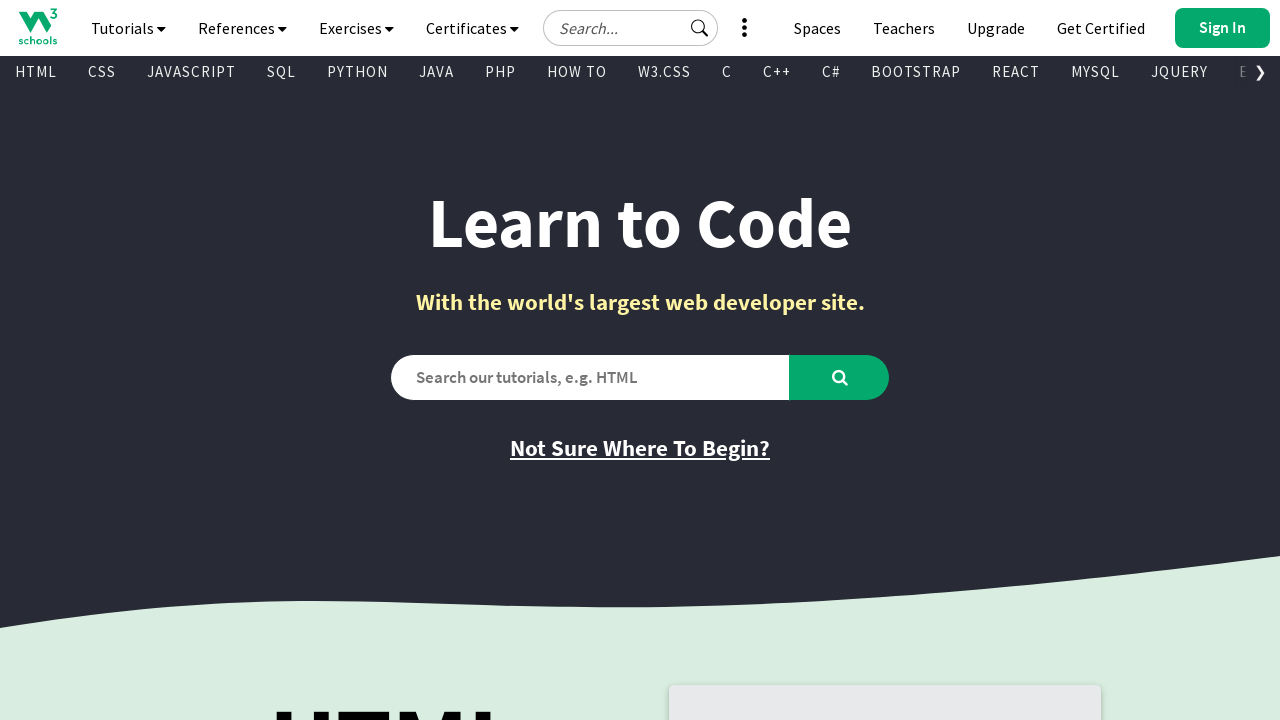

Retrieved text content from visible link: 'Get Certified'
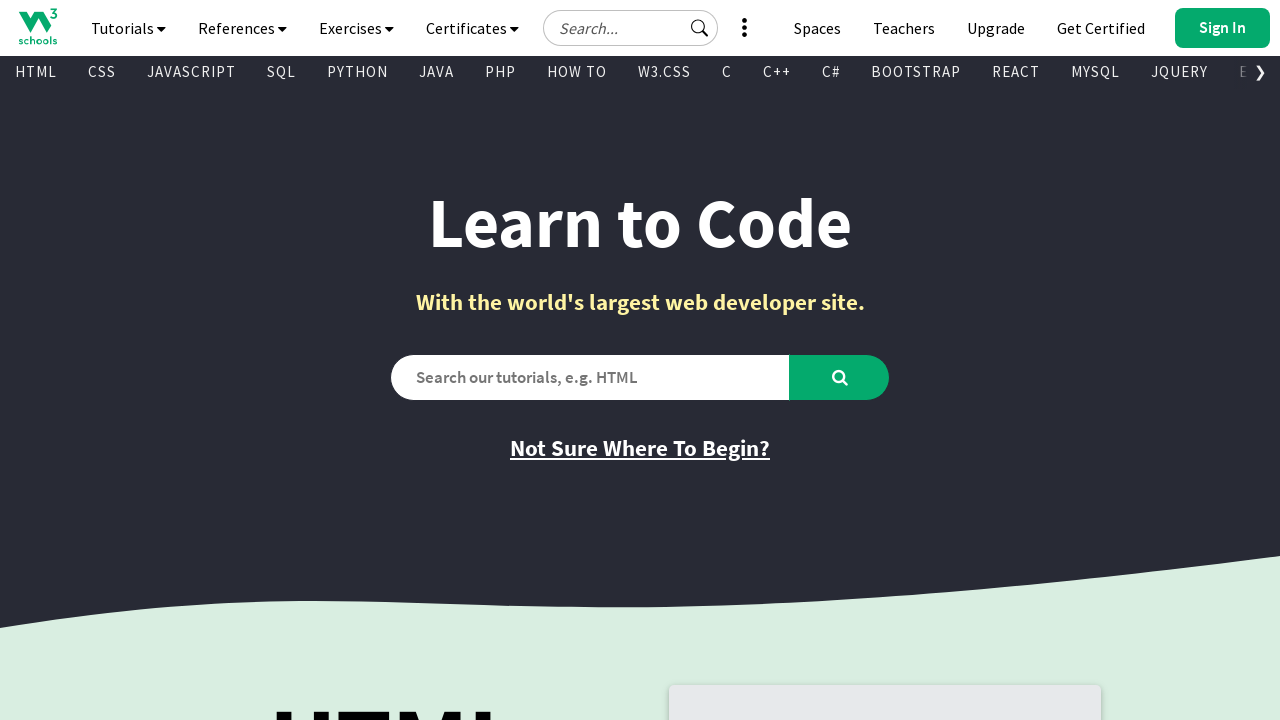

Retrieved href attribute from link: 'https://campus.w3schools.com/collections/certifications/products/html-certificate'
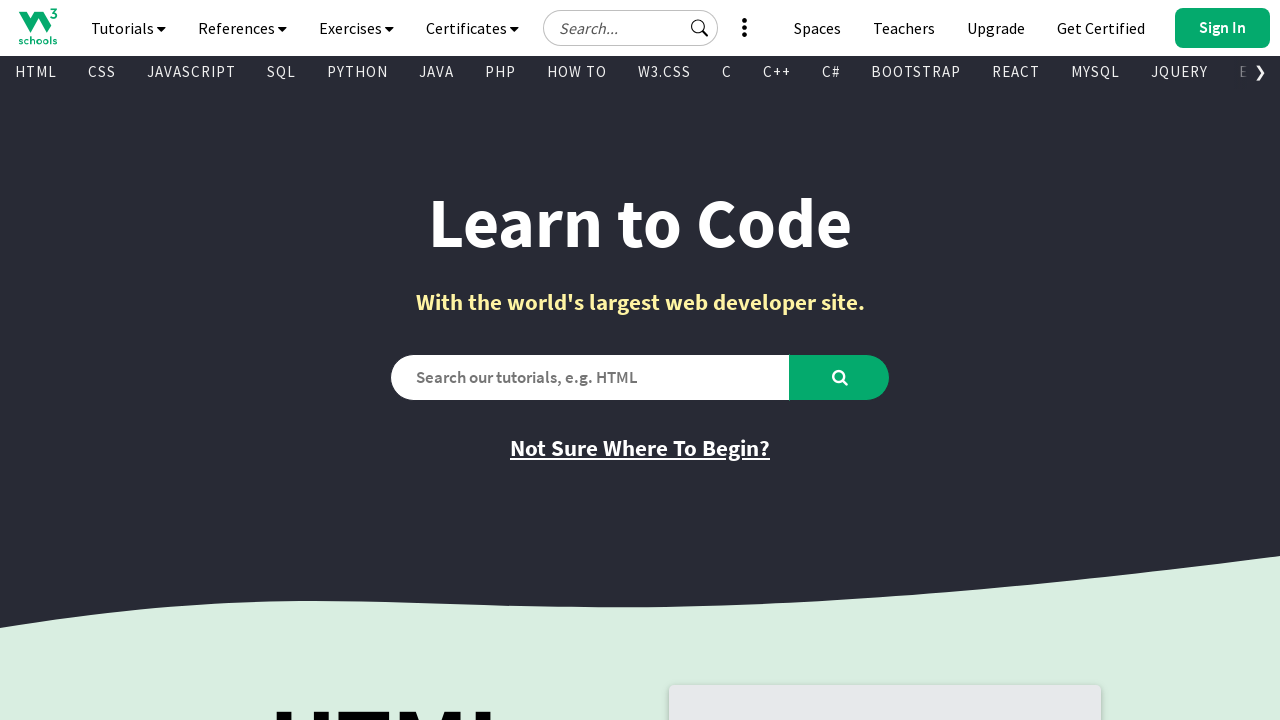

Retrieved text content from visible link: 'Try it Yourself'
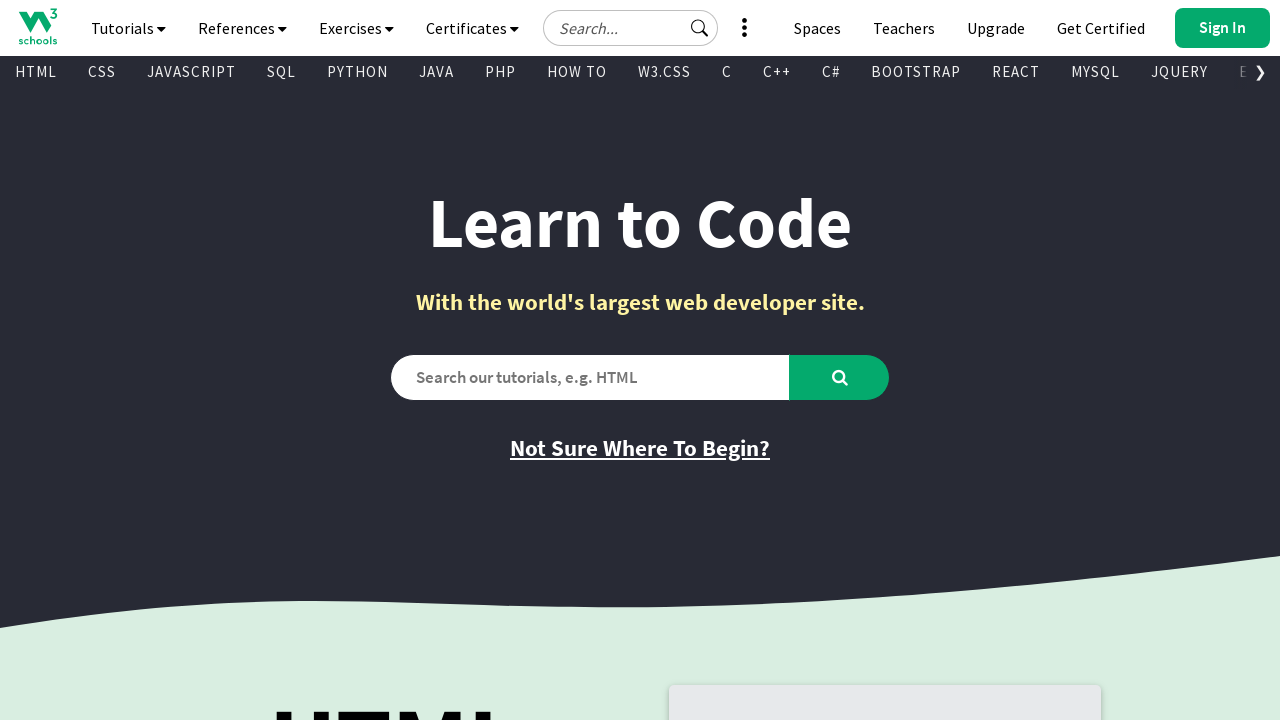

Retrieved href attribute from link: '/html/tryit.asp?filename=tryhtml_default_default'
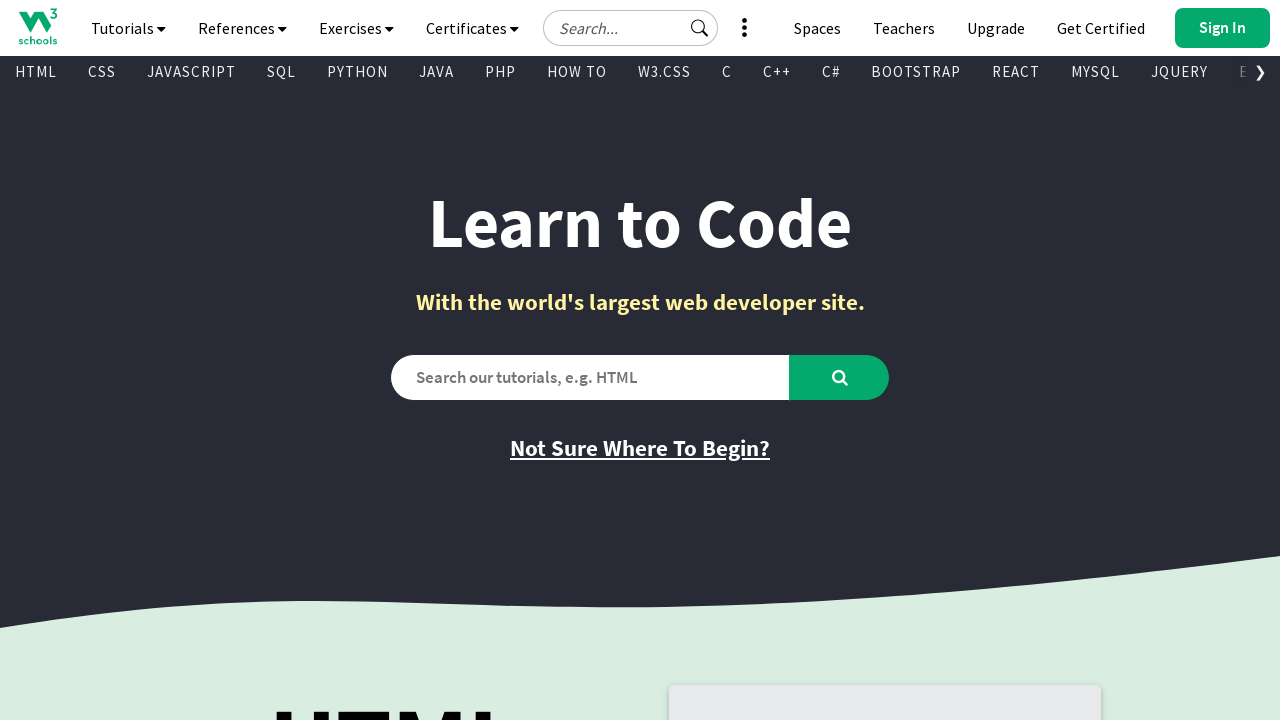

Retrieved text content from visible link: 'Learn CSS'
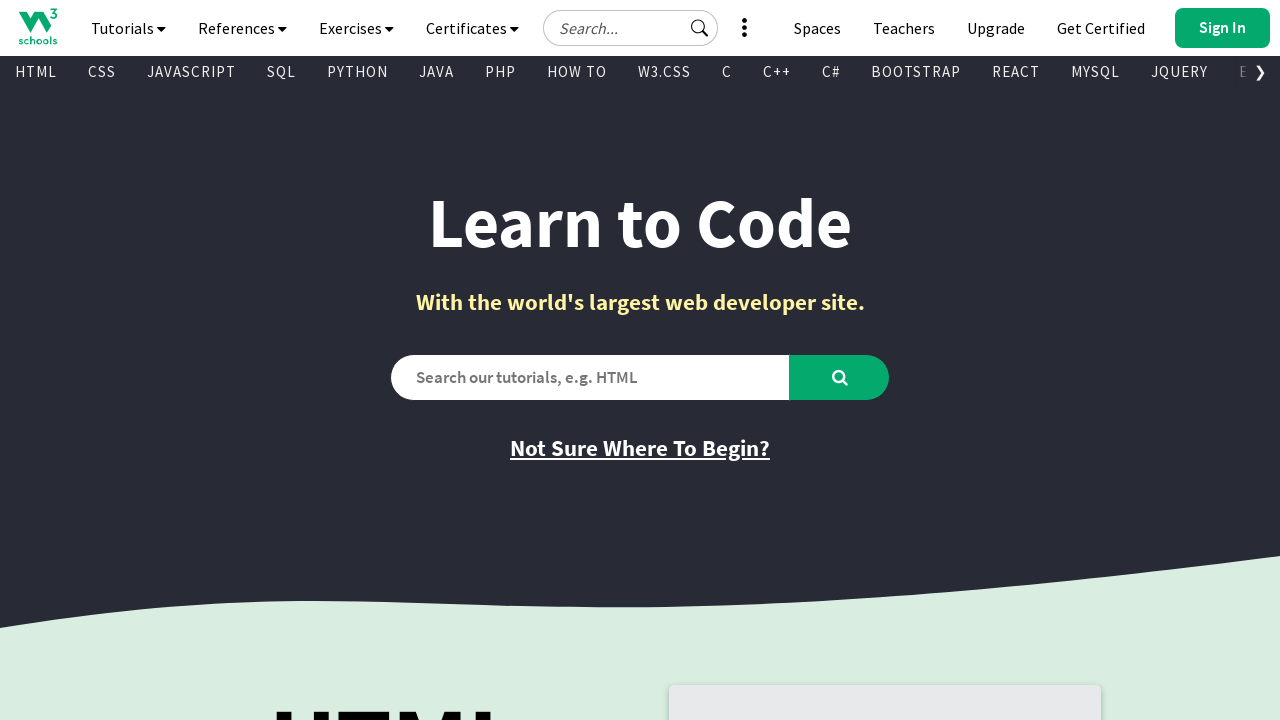

Retrieved href attribute from link: '/css/default.asp'
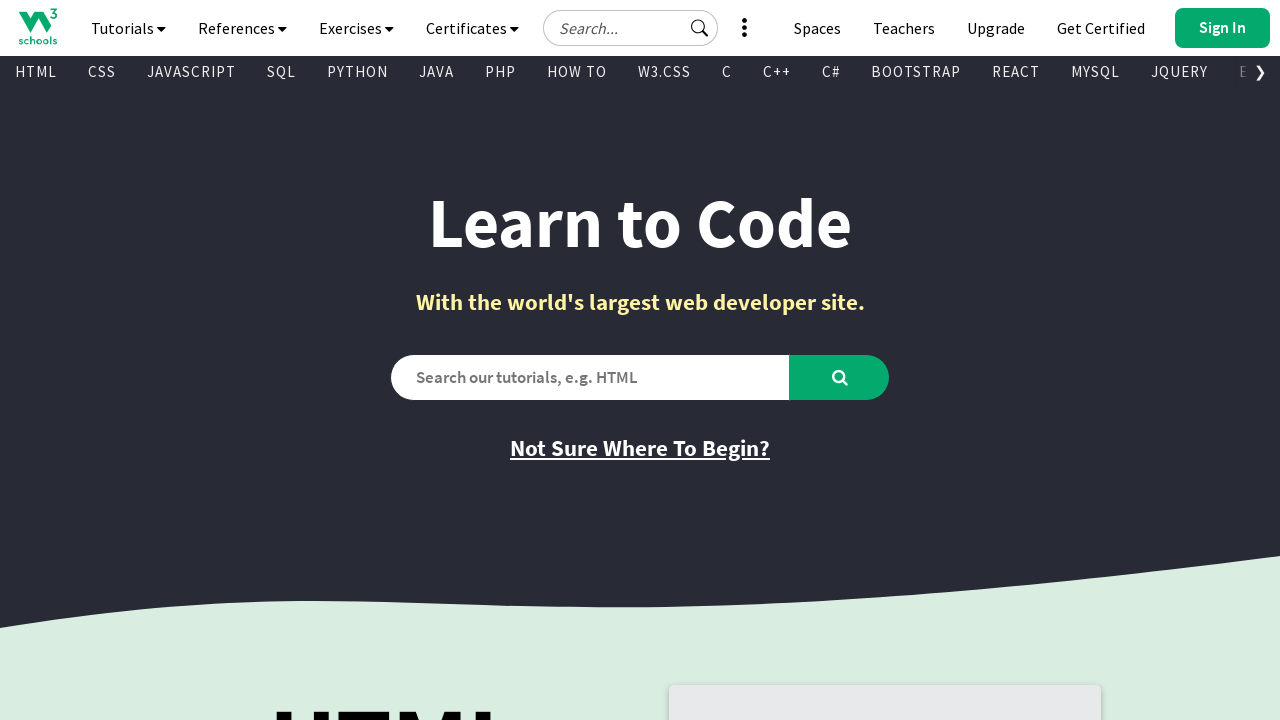

Retrieved text content from visible link: 'CSS Reference'
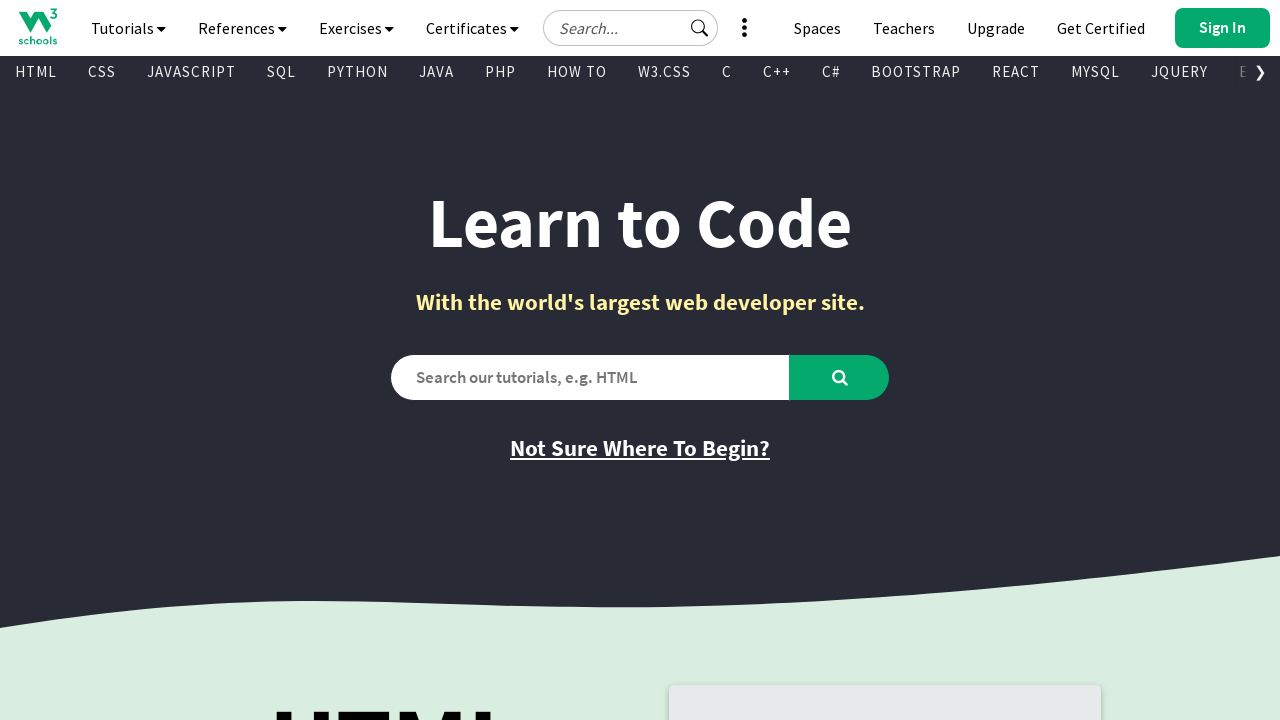

Retrieved href attribute from link: '/cssref/index.php'
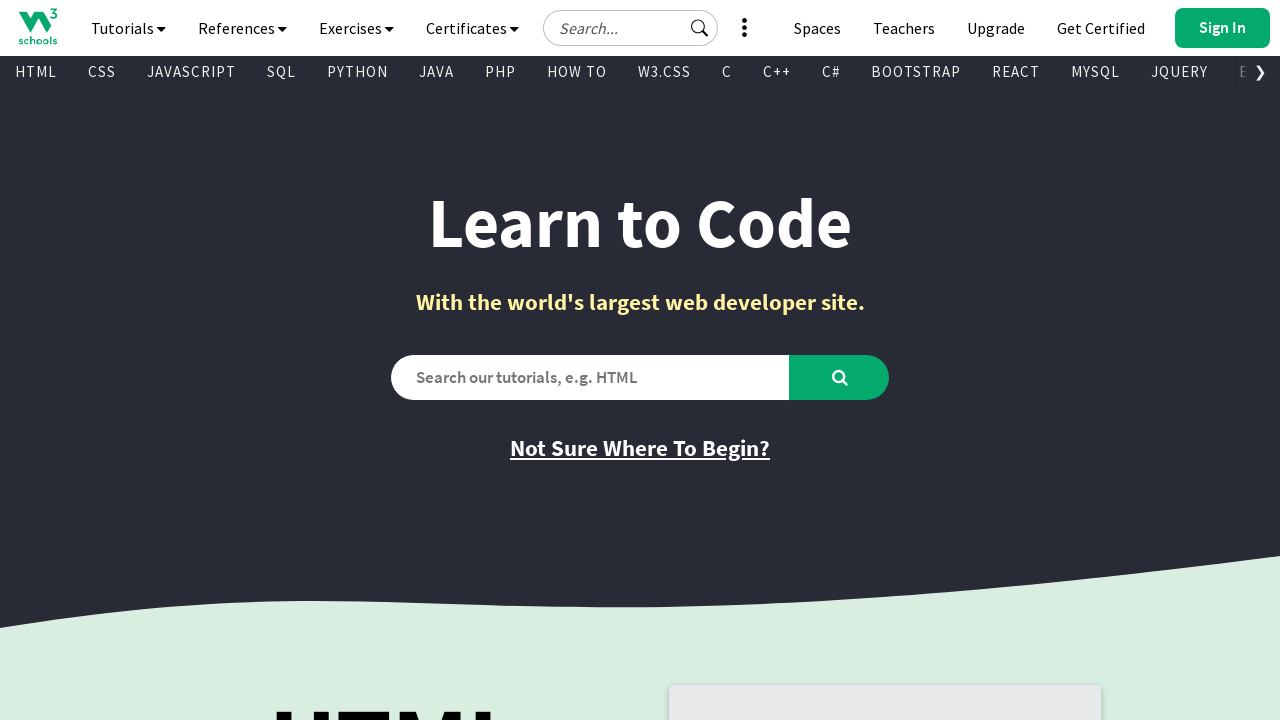

Retrieved text content from visible link: 'Get Certified'
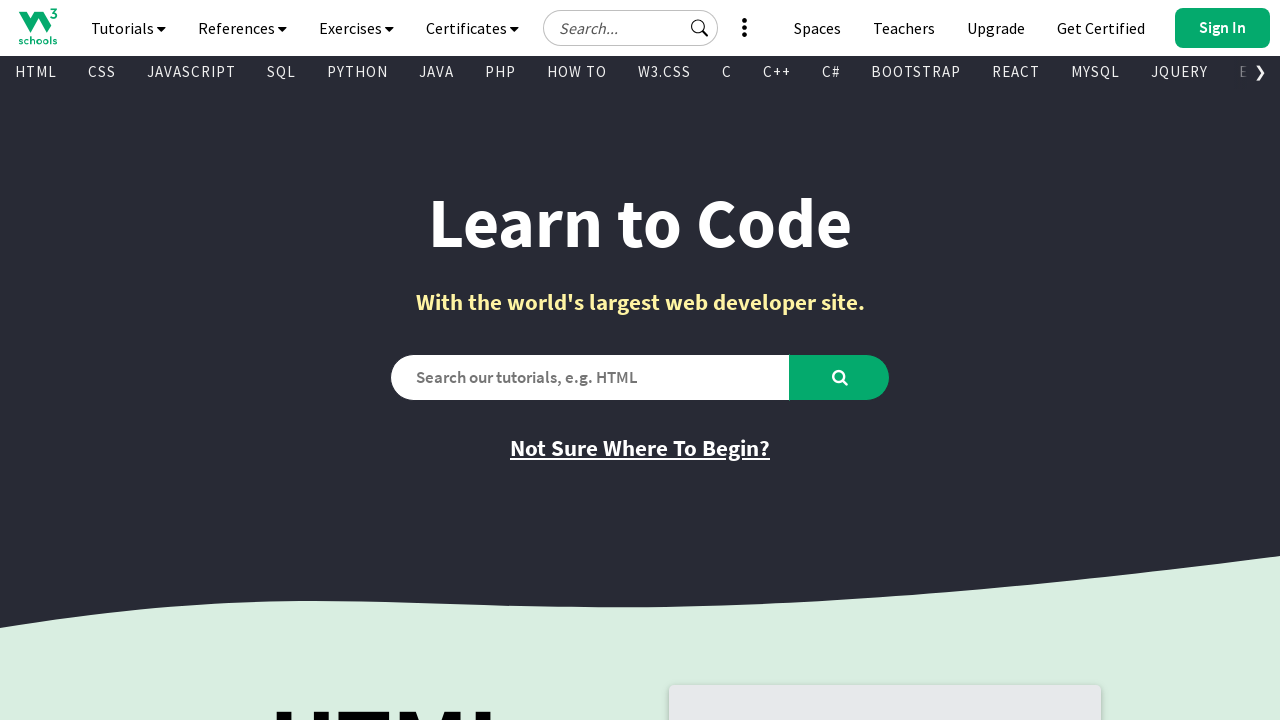

Retrieved href attribute from link: 'https://campus.w3schools.com/collections/certifications/products/css-certificate'
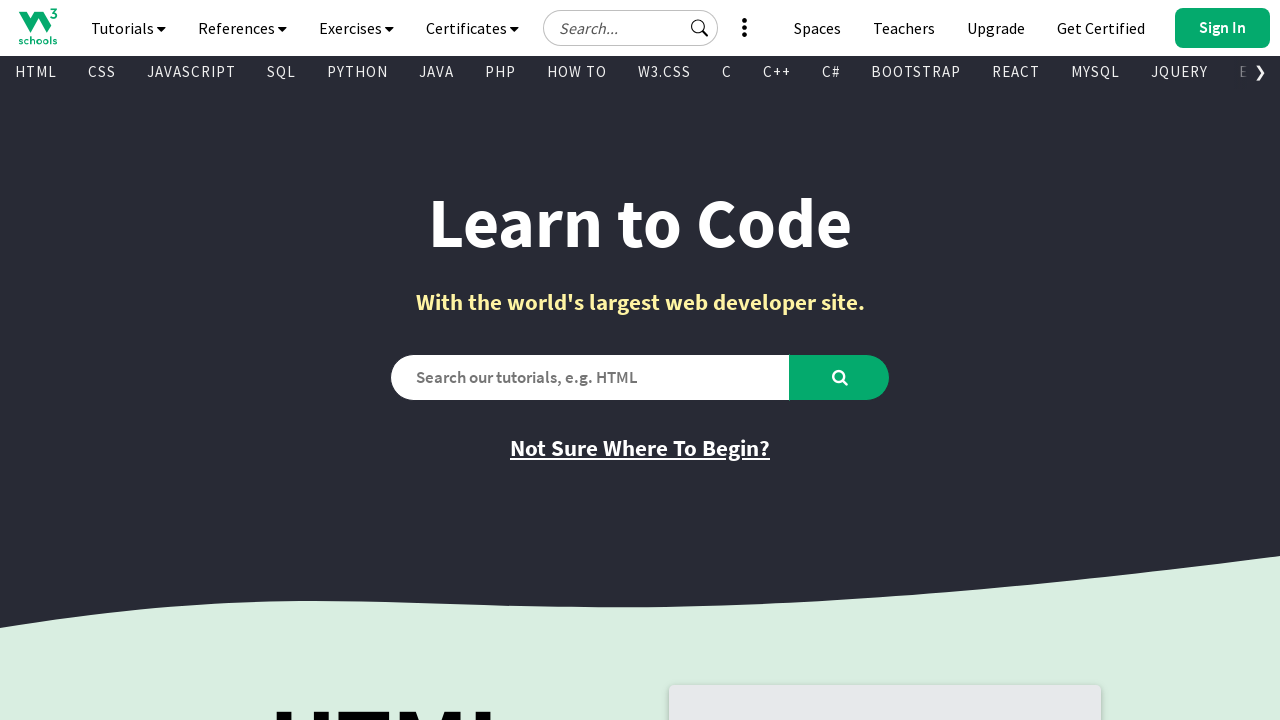

Retrieved text content from visible link: 'Try it Yourself'
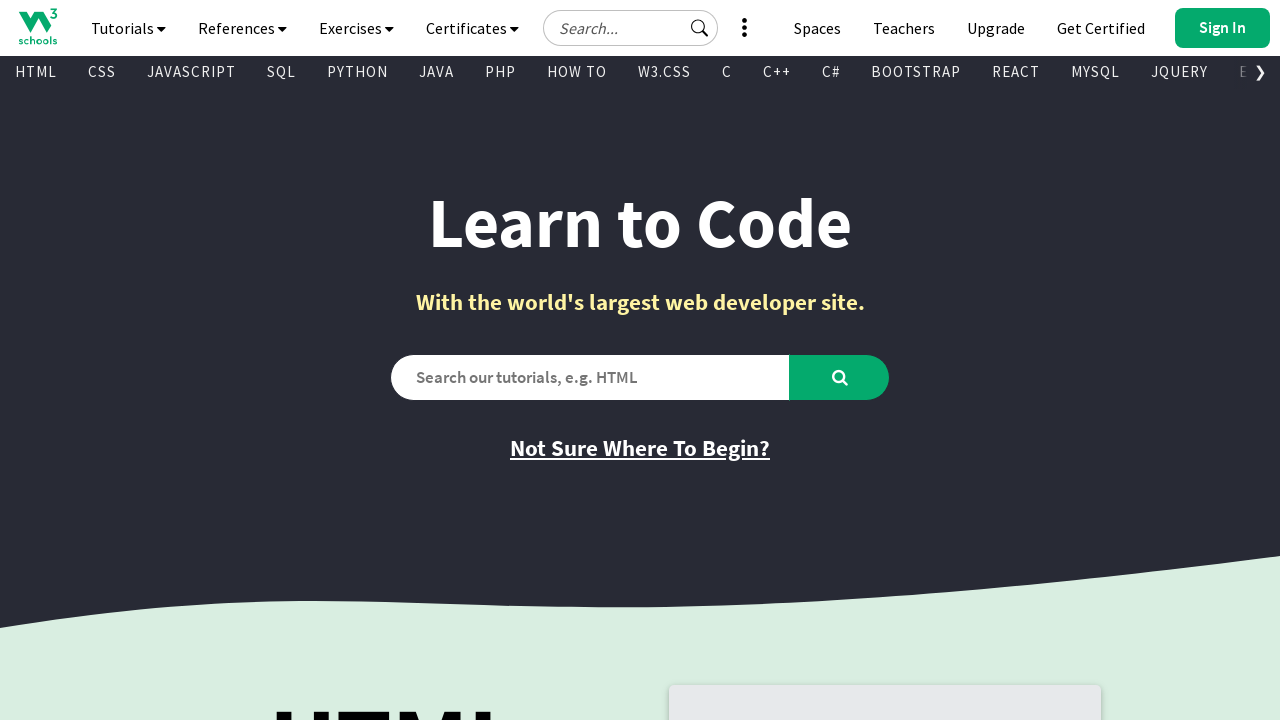

Retrieved href attribute from link: '/css/tryit.asp?filename=trycss_default'
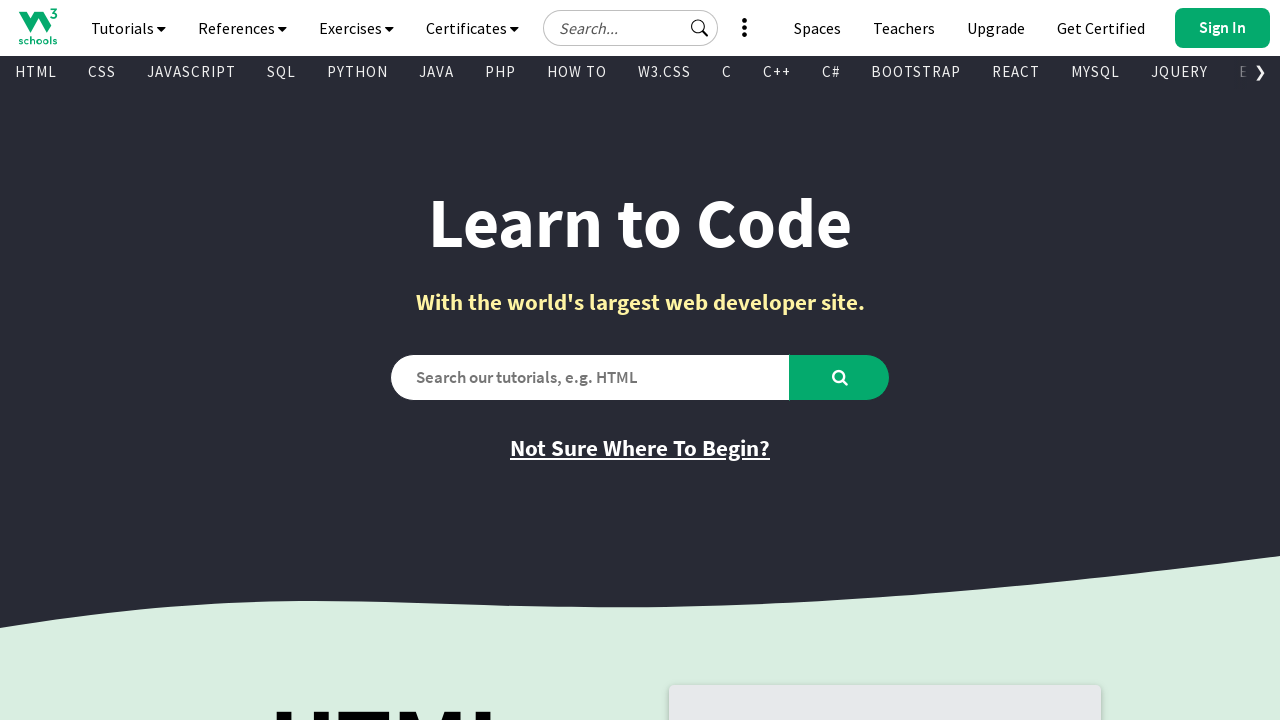

Retrieved text content from visible link: 'Learn JavaScript'
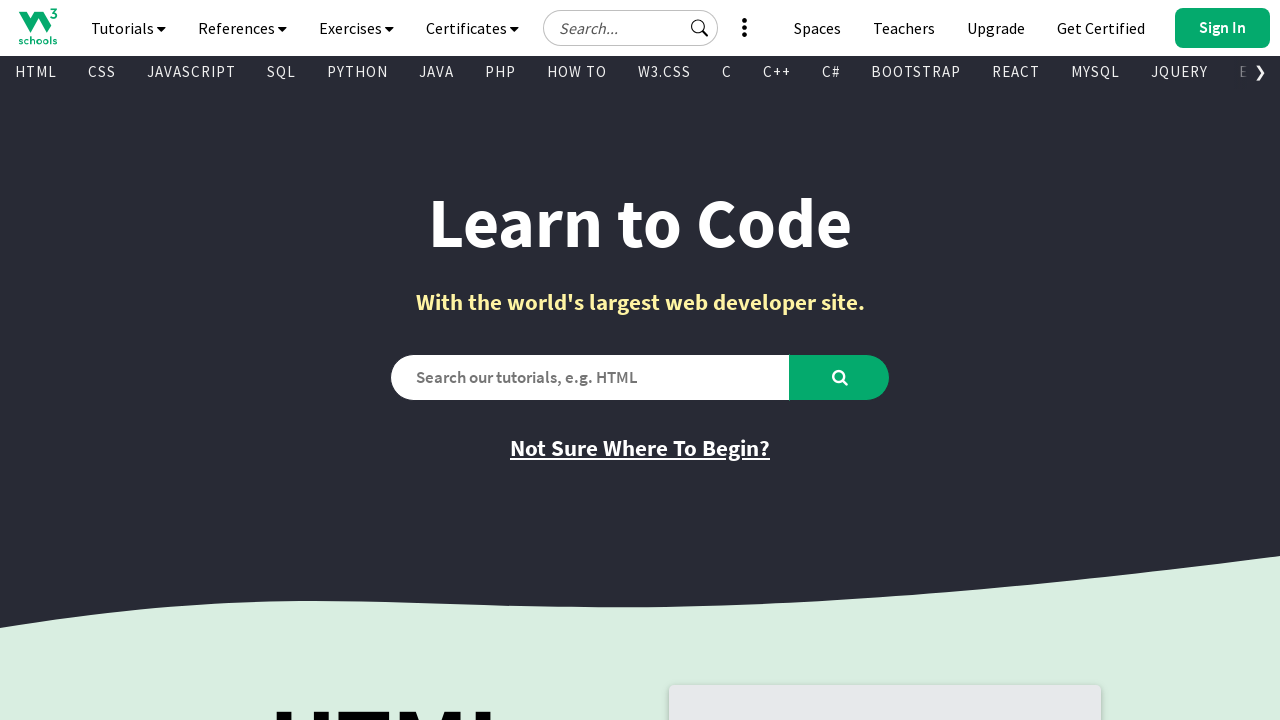

Retrieved href attribute from link: '/js/default.asp'
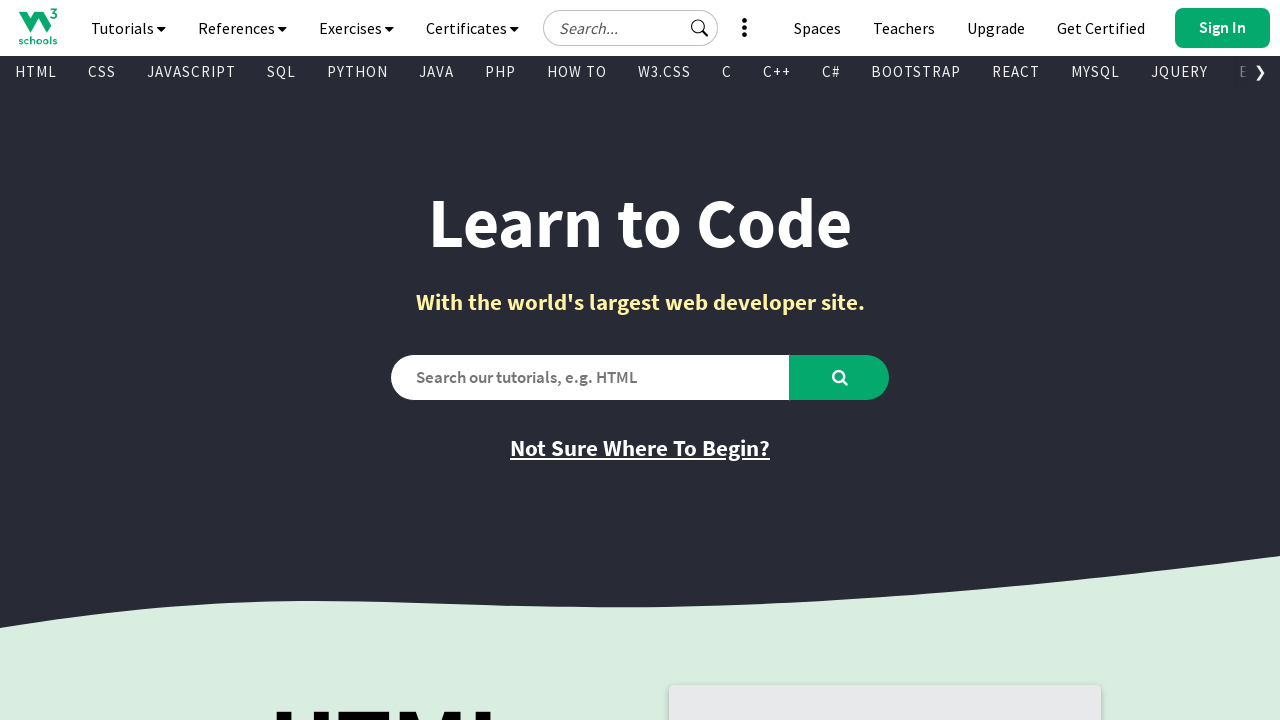

Retrieved text content from visible link: 'JavaScript Reference'
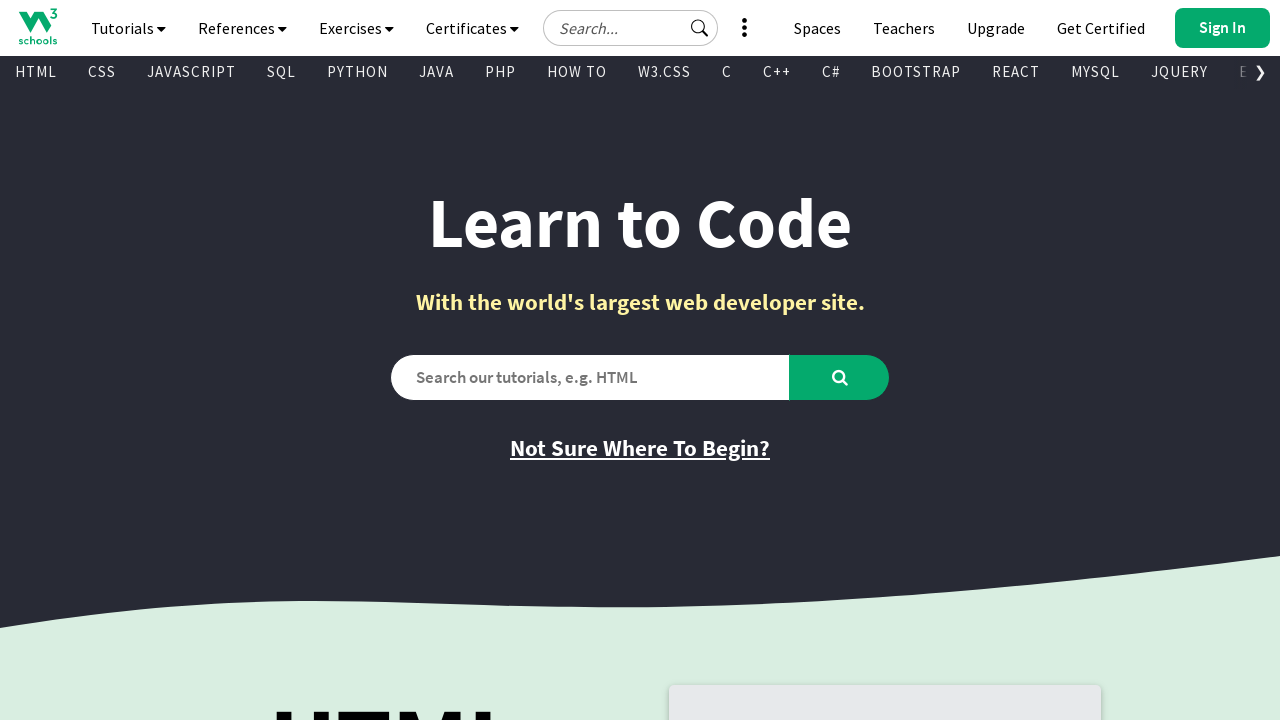

Retrieved href attribute from link: '/jsref/default.asp'
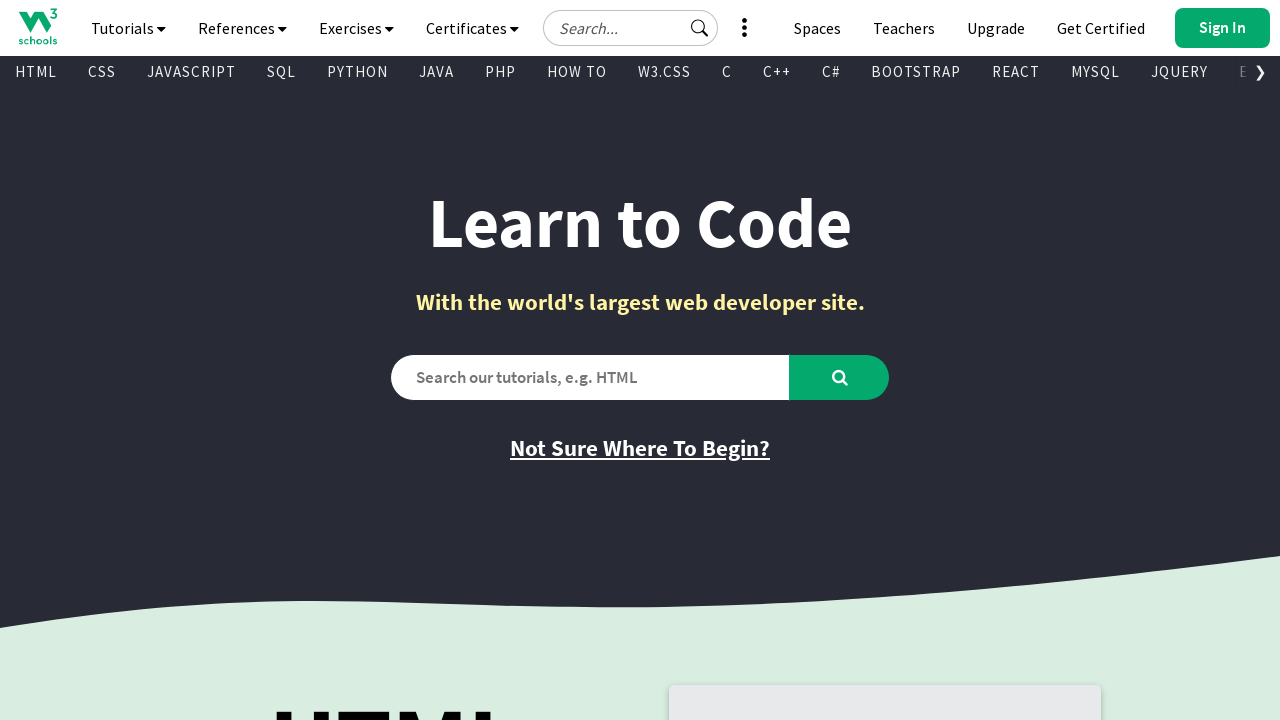

Retrieved text content from visible link: 'Get Certified'
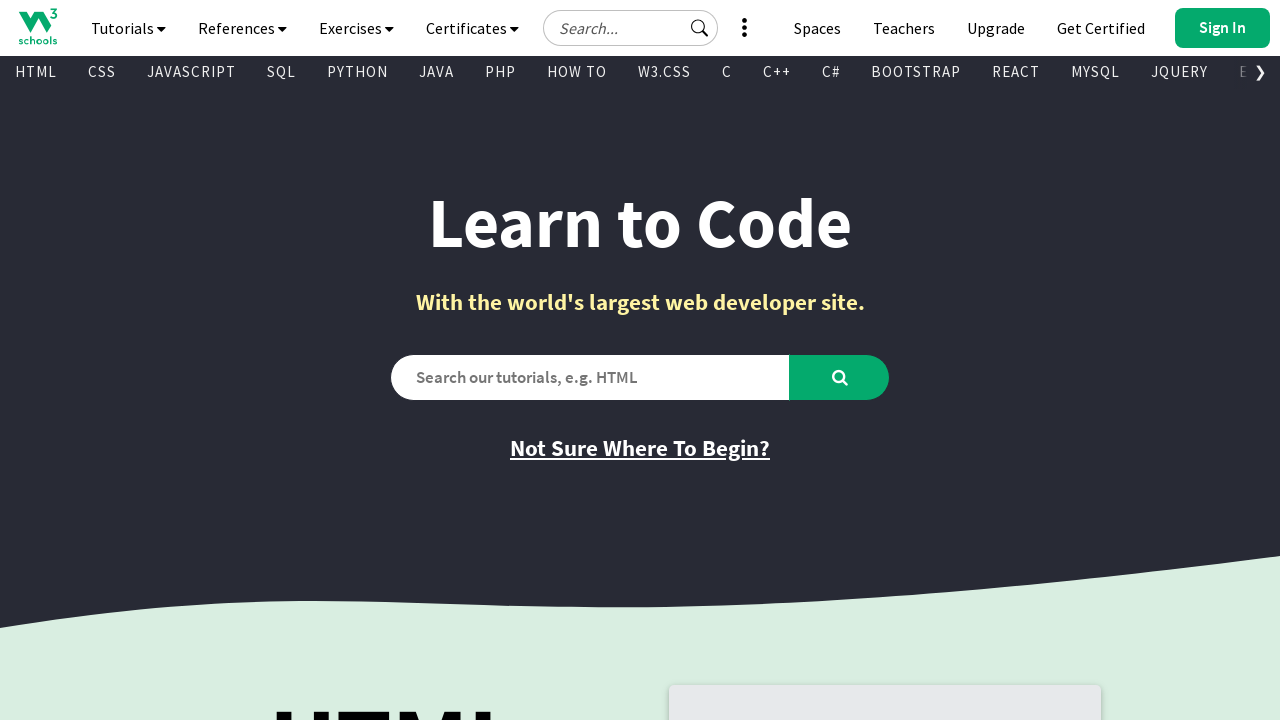

Retrieved href attribute from link: 'https://campus.w3schools.com/collections/certifications/products/javascript-certificate'
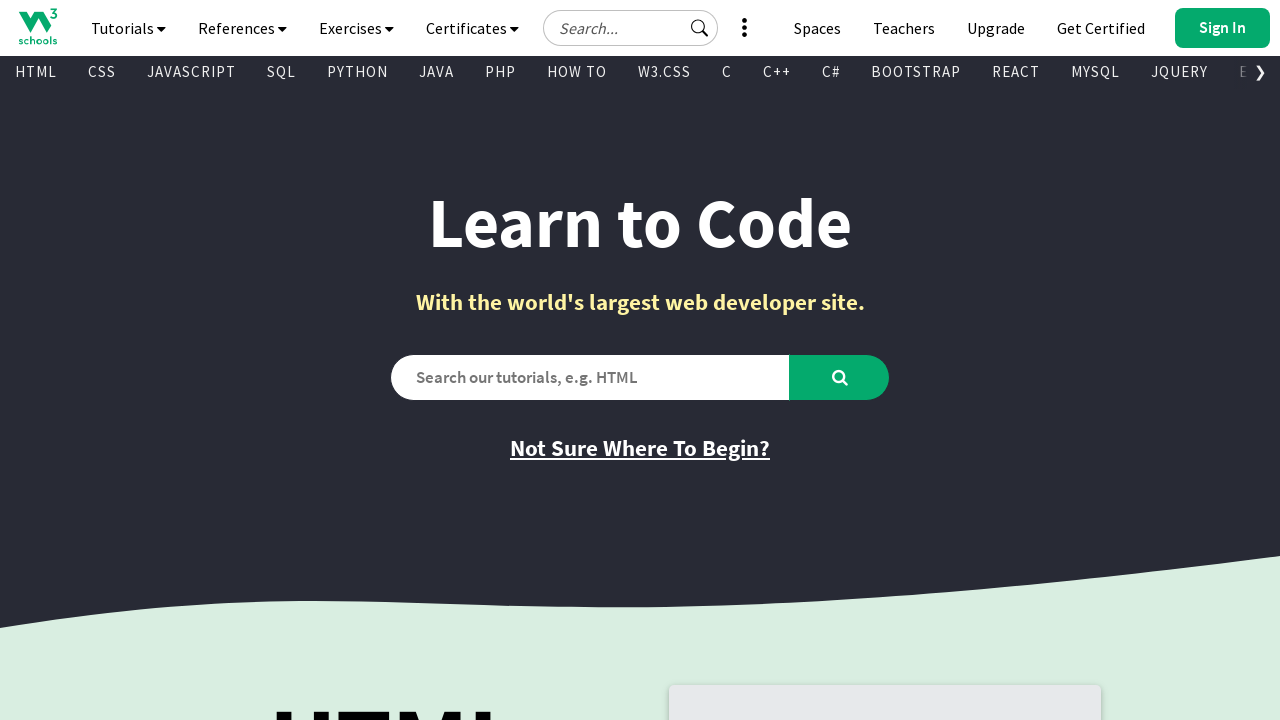

Retrieved text content from visible link: 'Try it Yourself'
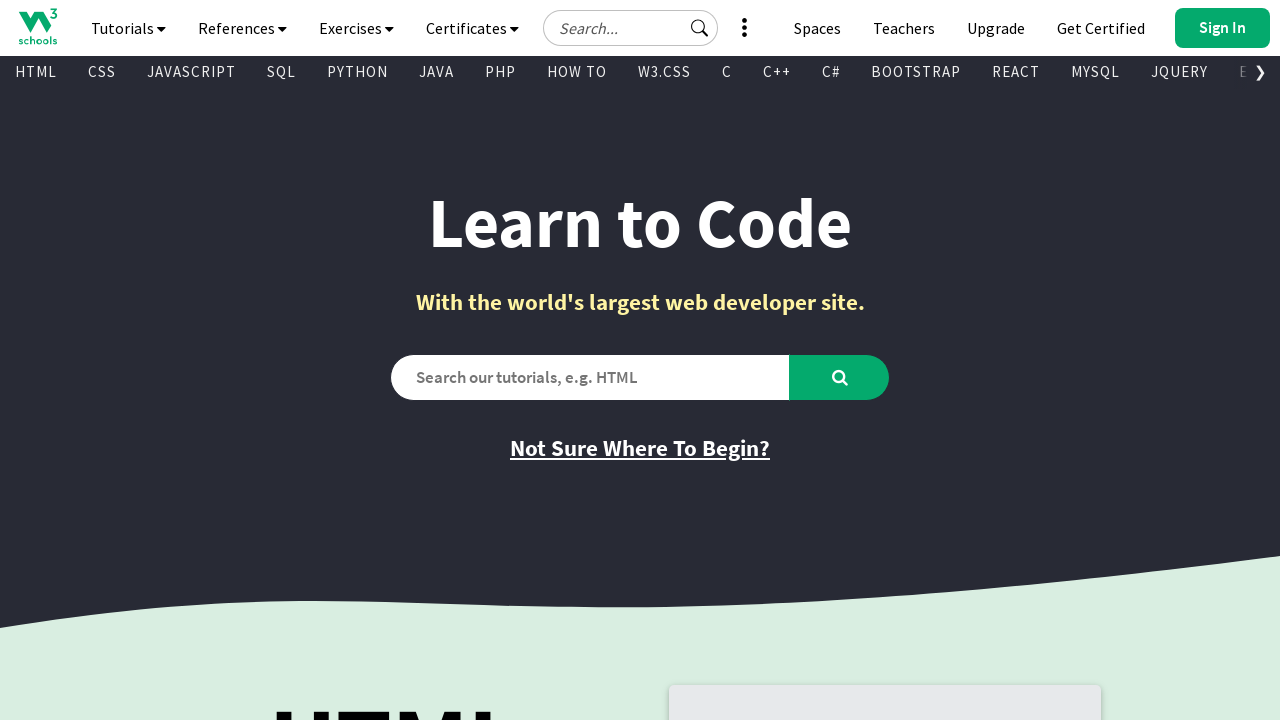

Retrieved href attribute from link: '/js/tryit.asp?filename=tryjs_default'
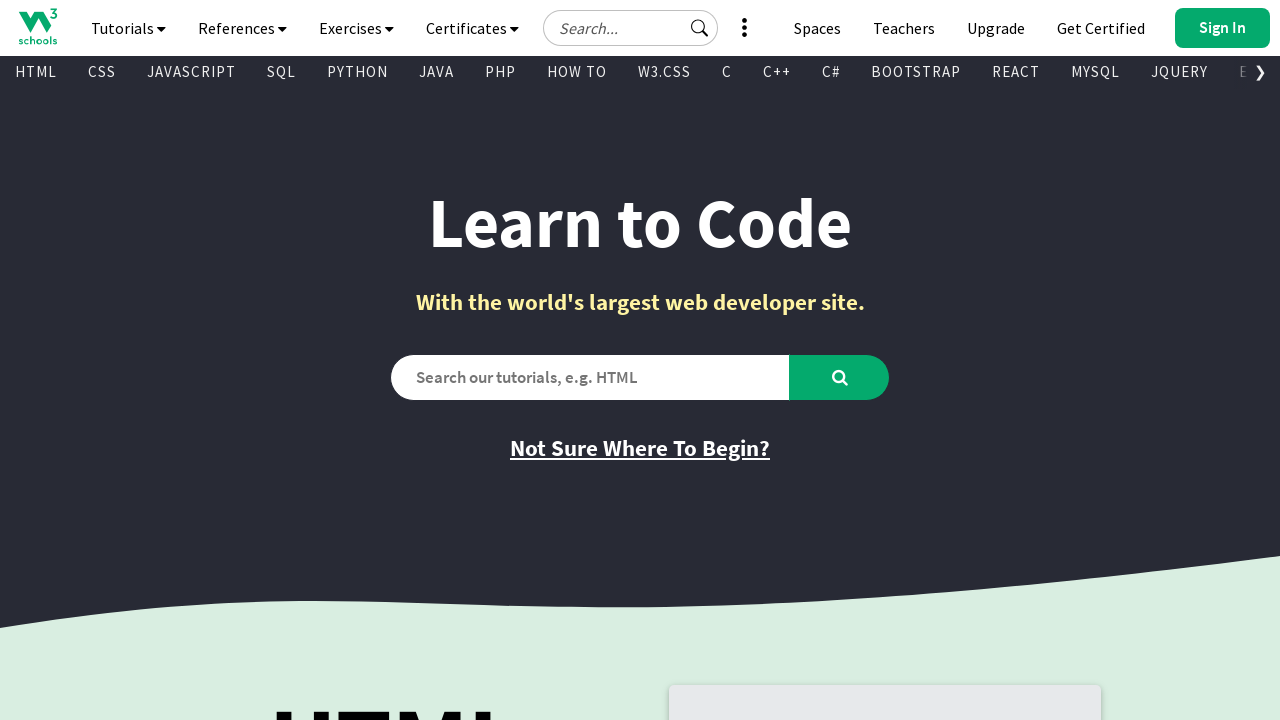

Retrieved text content from visible link: 'Learn Python'
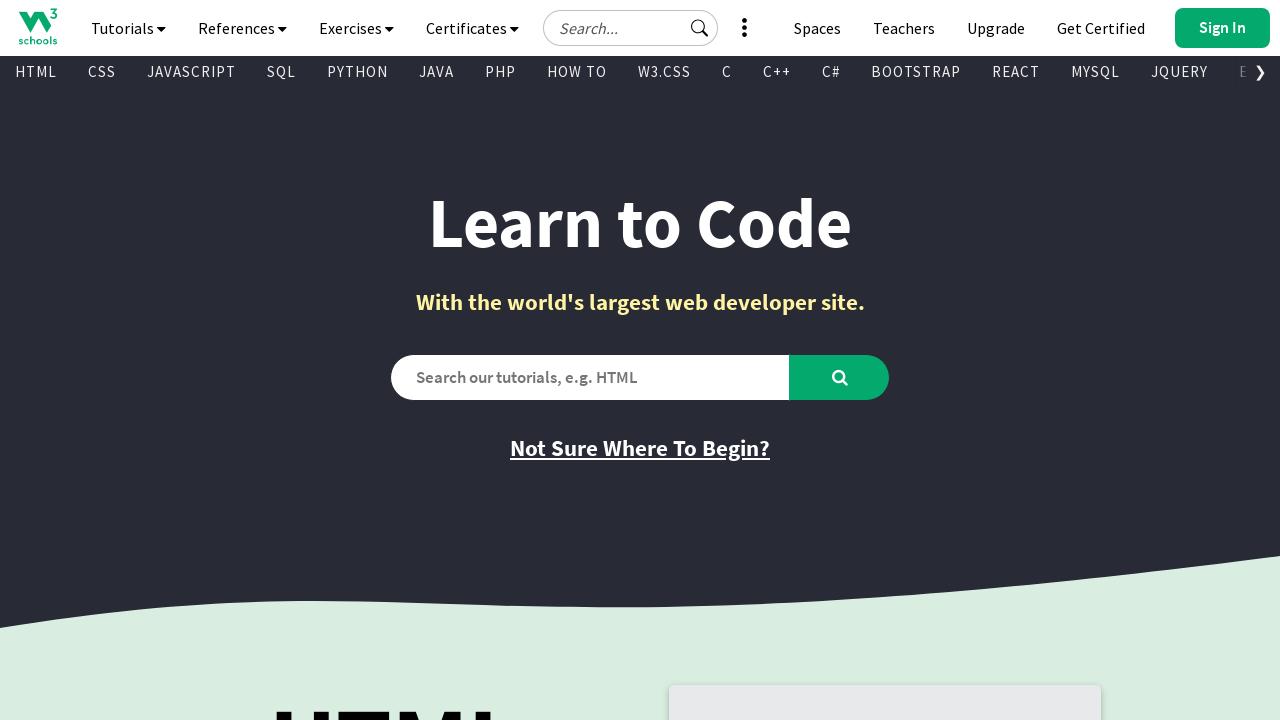

Retrieved href attribute from link: '/python/default.asp'
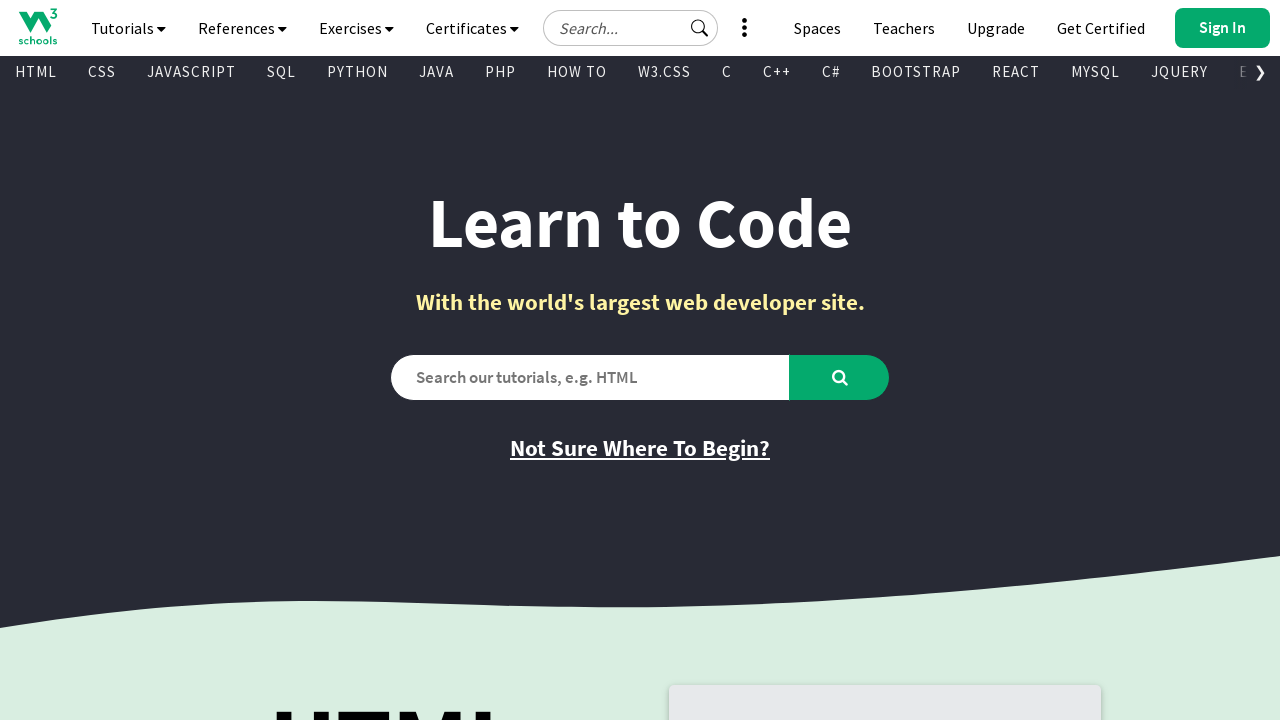

Retrieved text content from visible link: 'Python Reference'
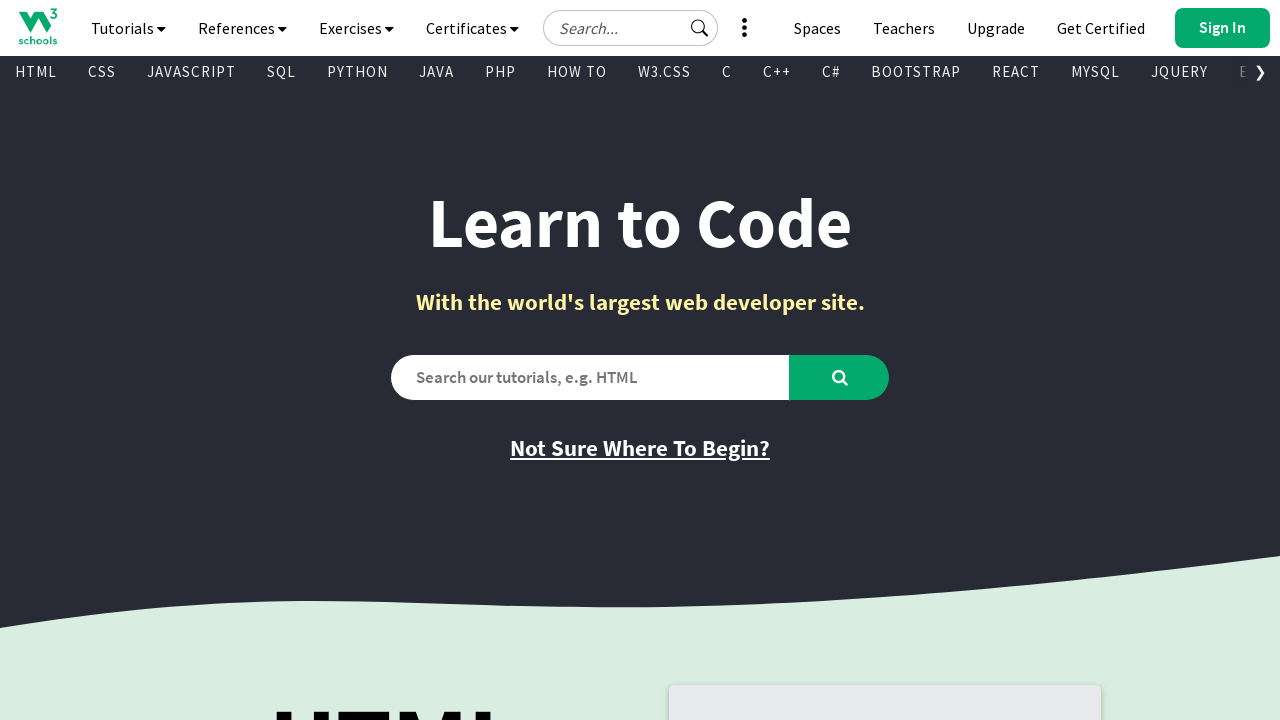

Retrieved href attribute from link: '/python/python_reference.asp'
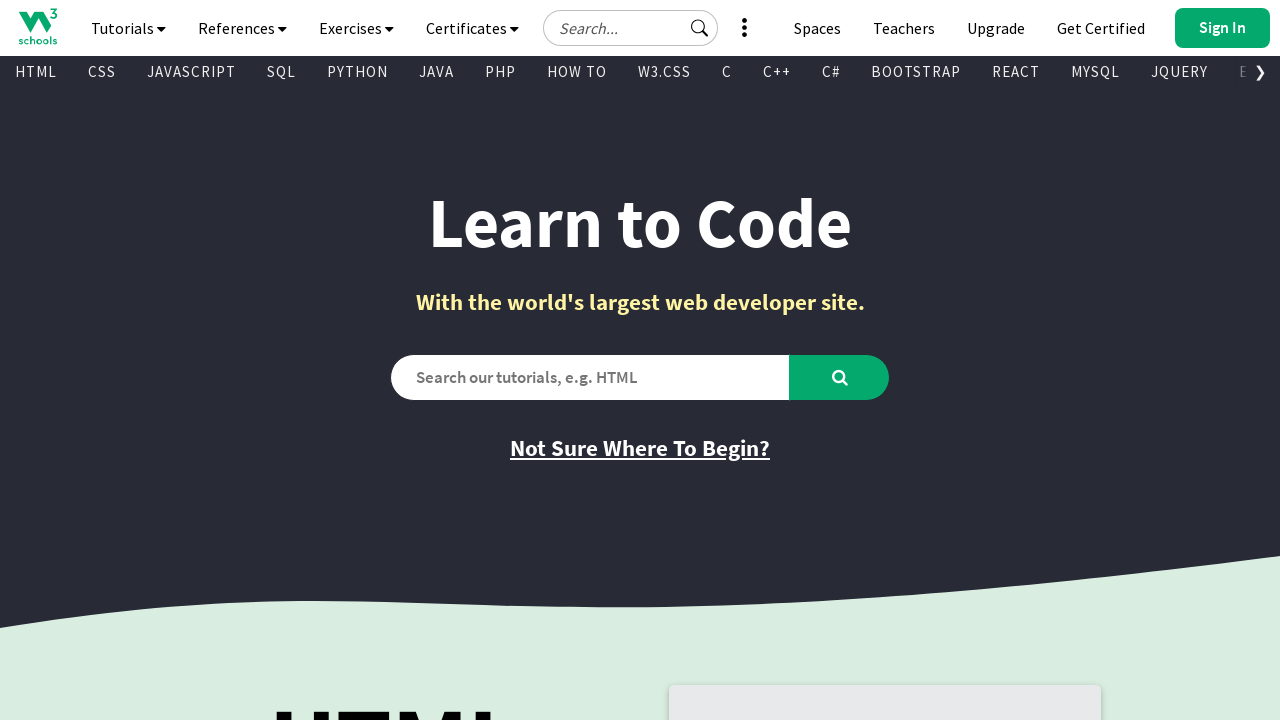

Retrieved text content from visible link: 'Get Certified'
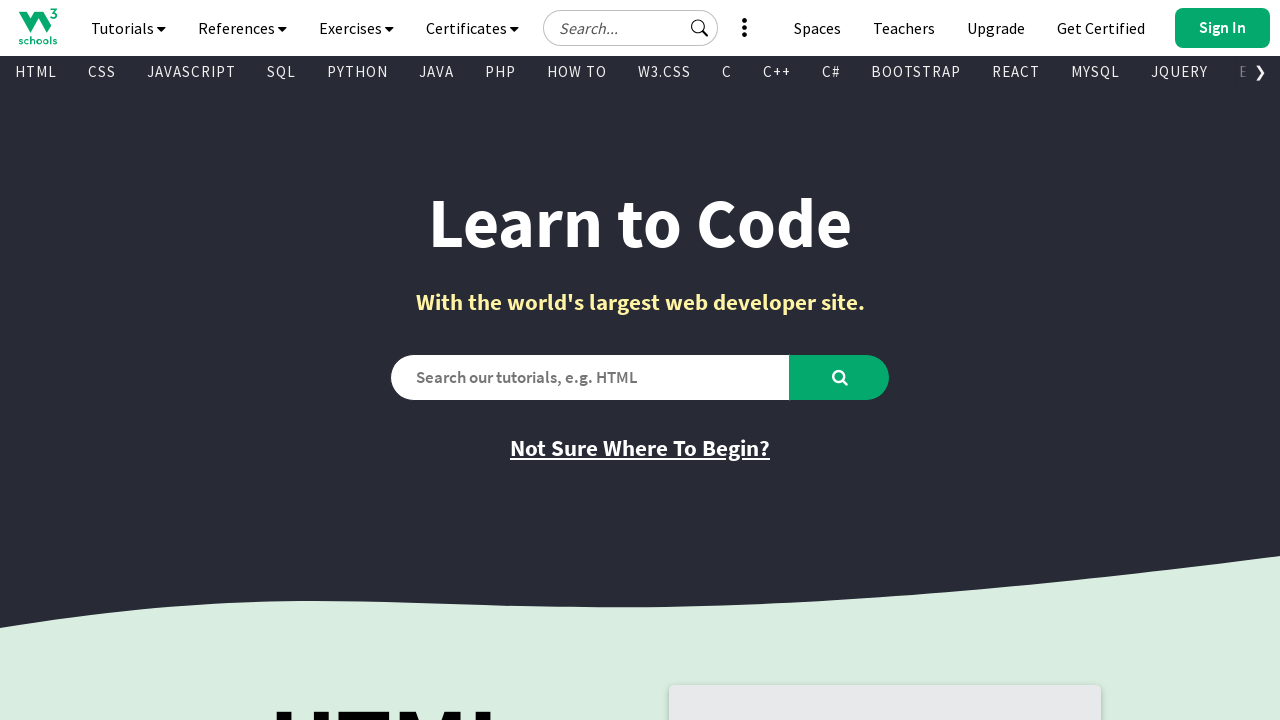

Retrieved href attribute from link: 'https://campus.w3schools.com/collections/certifications/products/python-certificate'
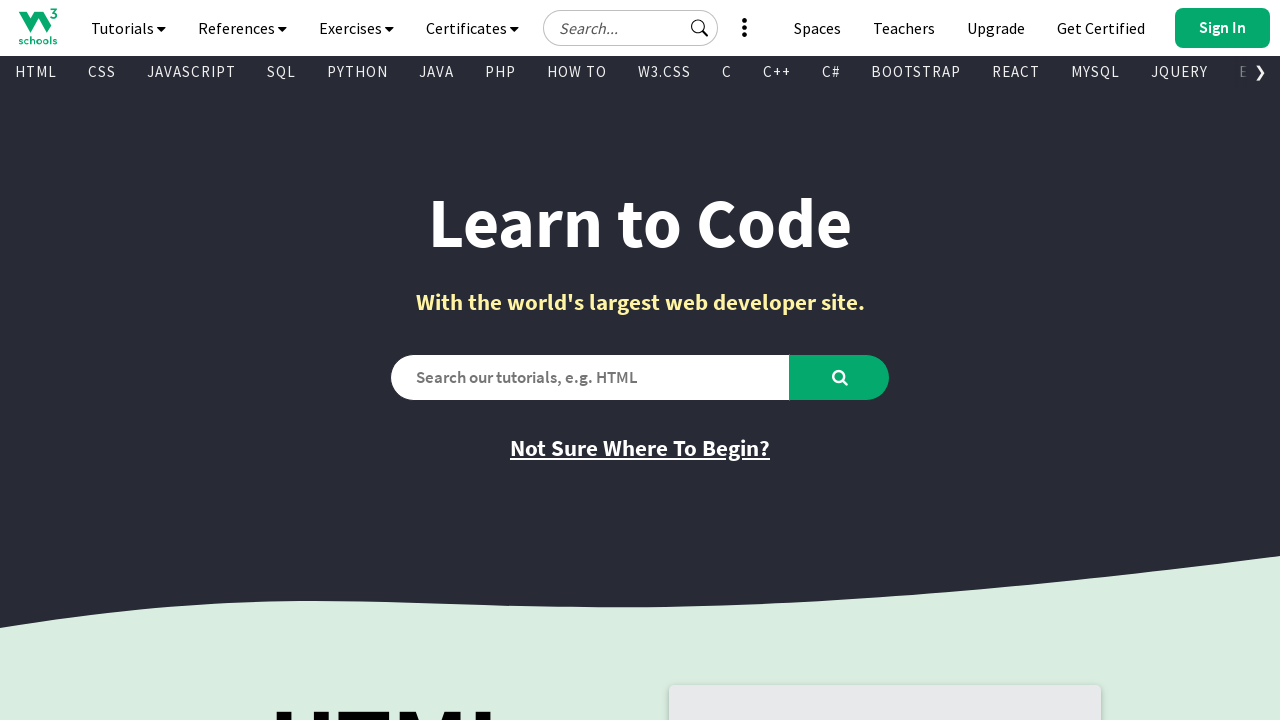

Retrieved text content from visible link: 'Try it Yourself'
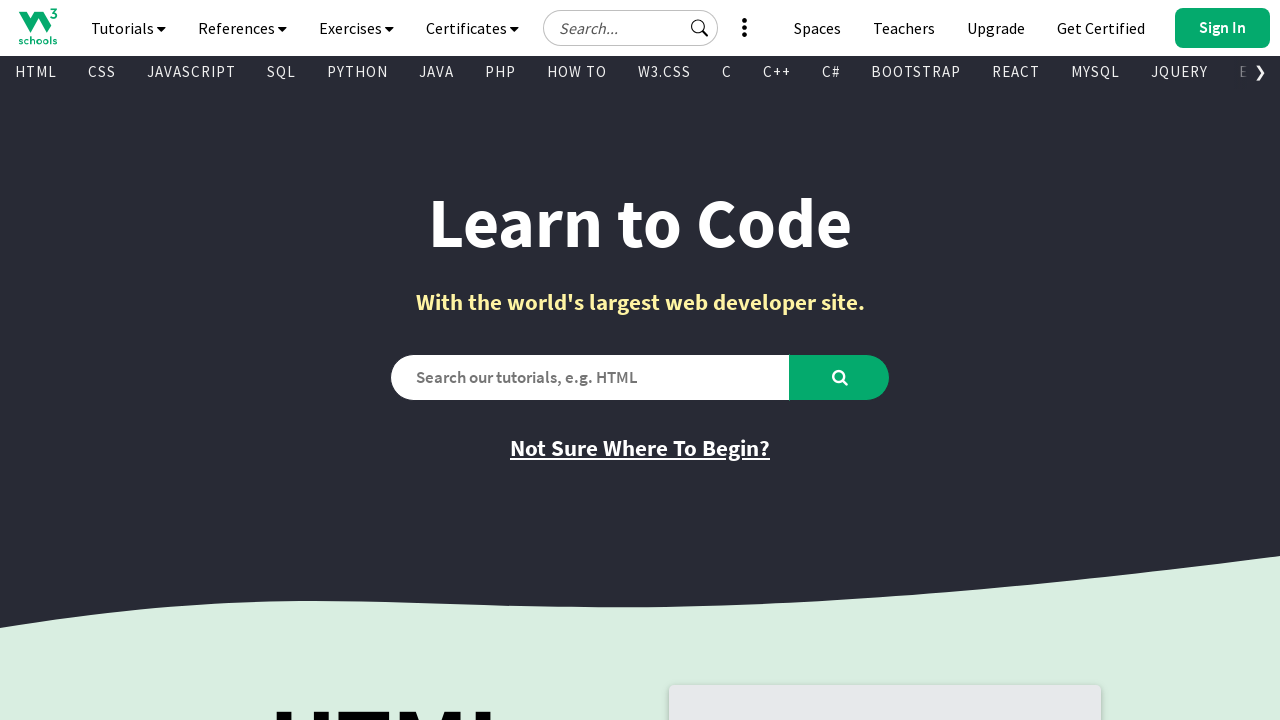

Retrieved href attribute from link: '/python/trypython.asp?filename=demo_indentation'
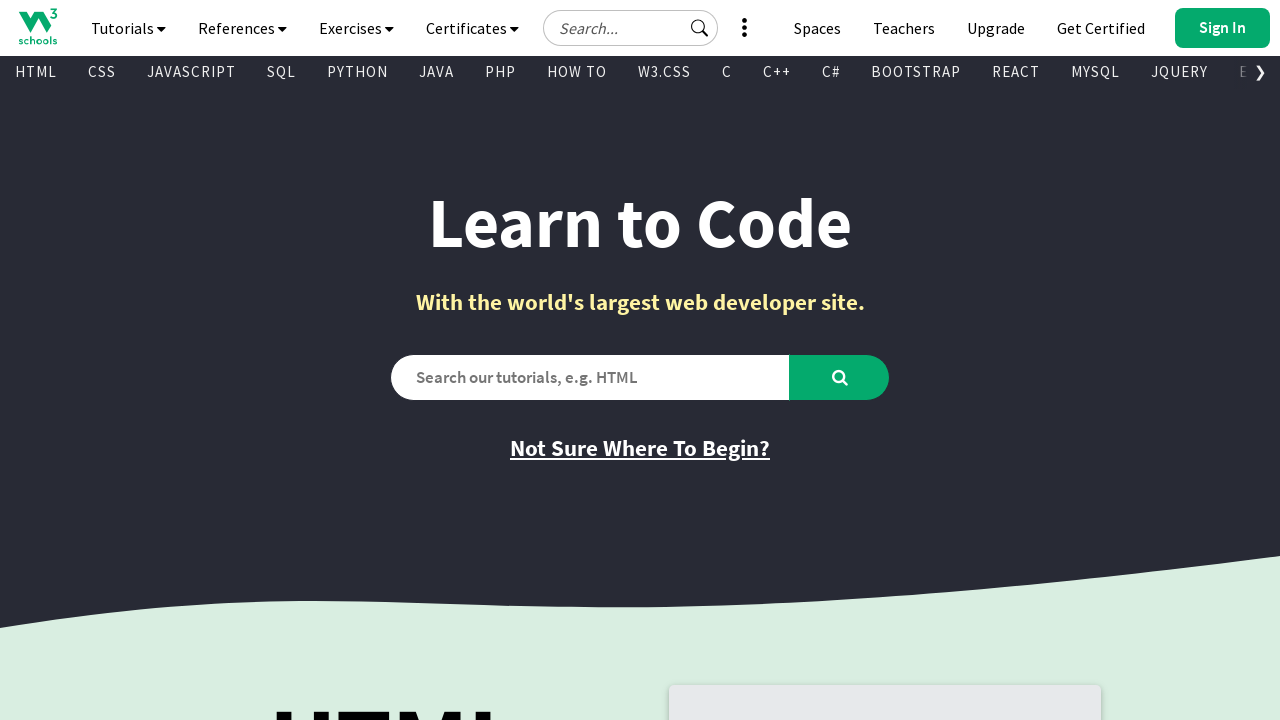

Retrieved text content from visible link: 'Learn SQL'
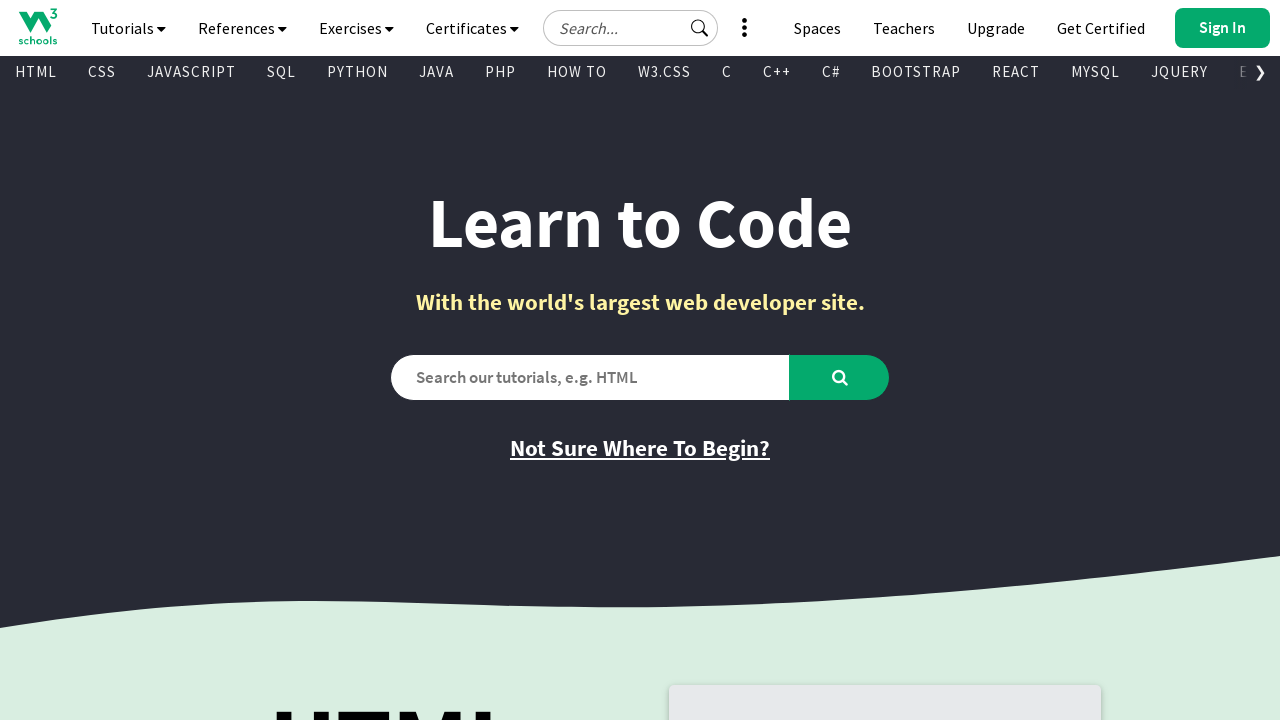

Retrieved href attribute from link: '/sql/default.asp'
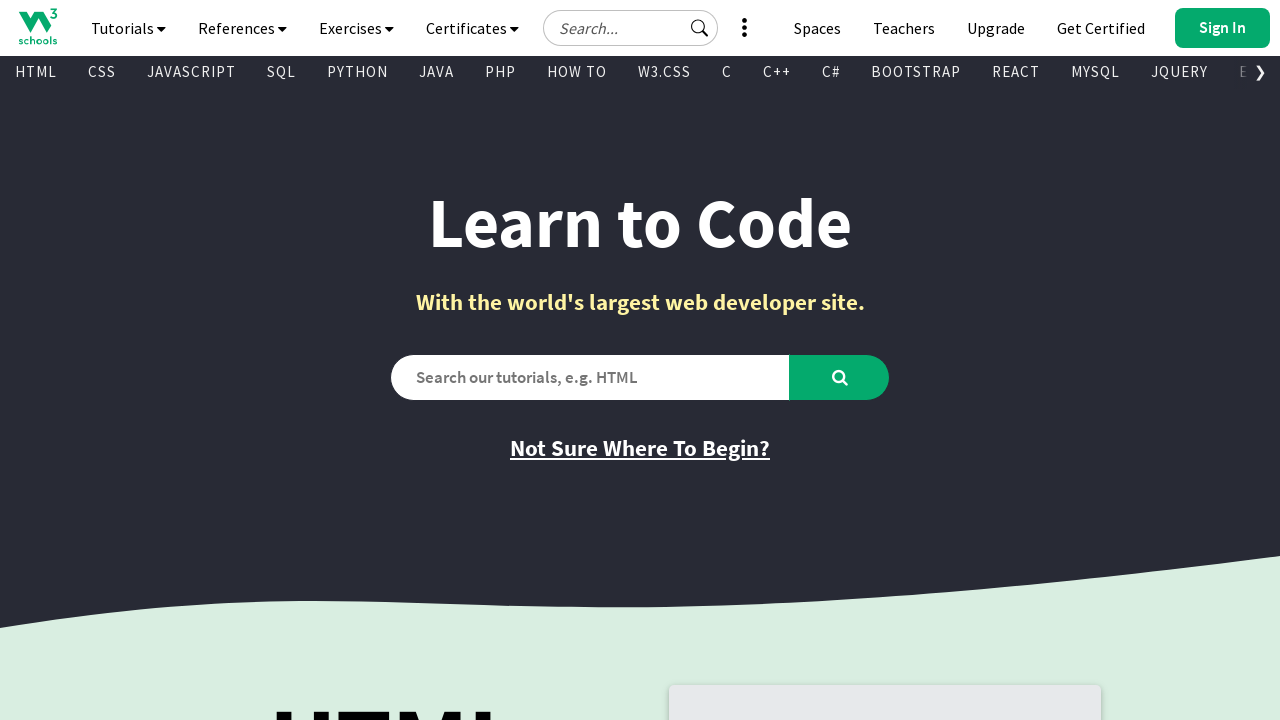

Retrieved text content from visible link: 'SQL Reference'
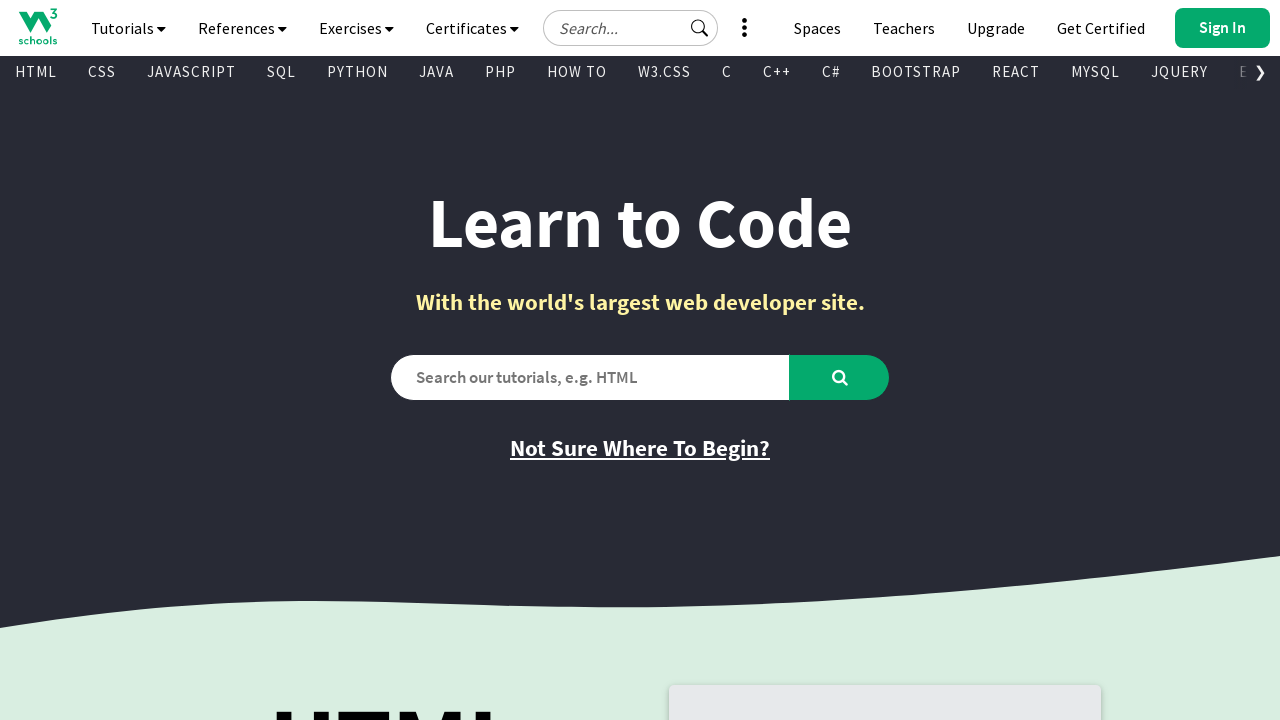

Retrieved href attribute from link: '/sql/sql_ref_keywords.asp'
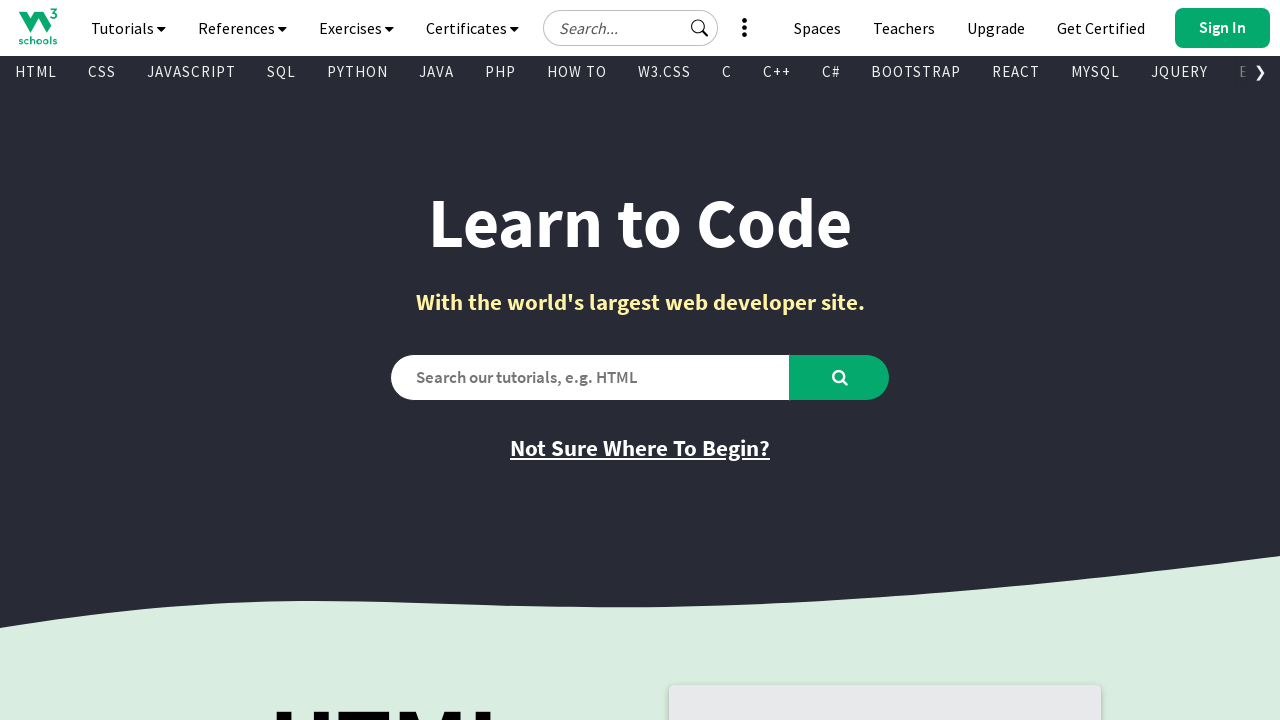

Retrieved text content from visible link: 'Get Certified'
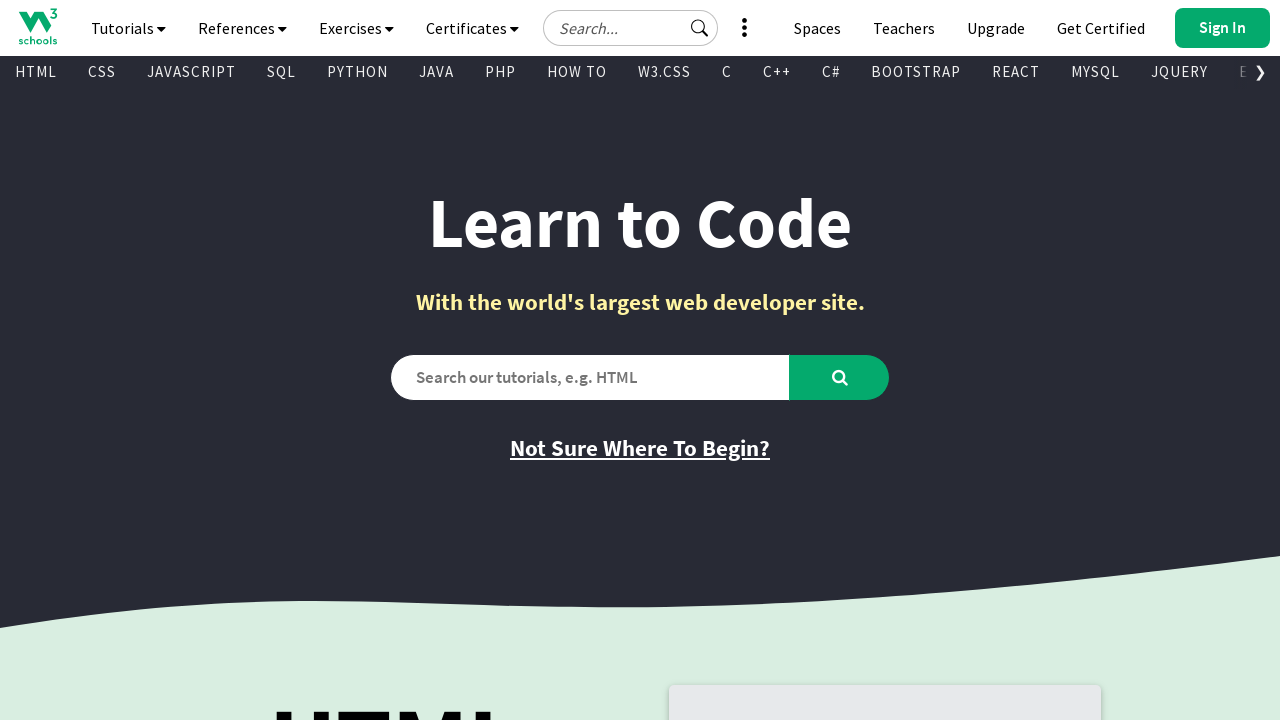

Retrieved href attribute from link: 'https://campus.w3schools.com/collections/certifications/products/sql-certificate'
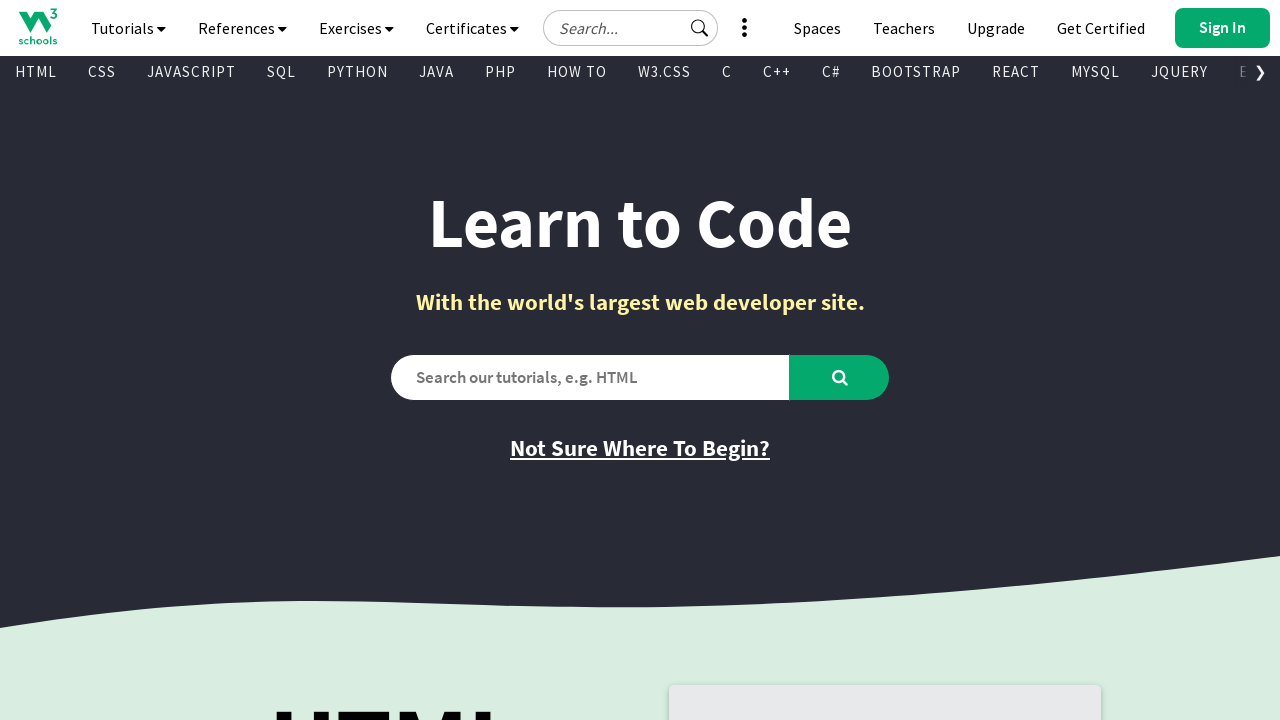

Retrieved text content from visible link: 'Try it Yourself'
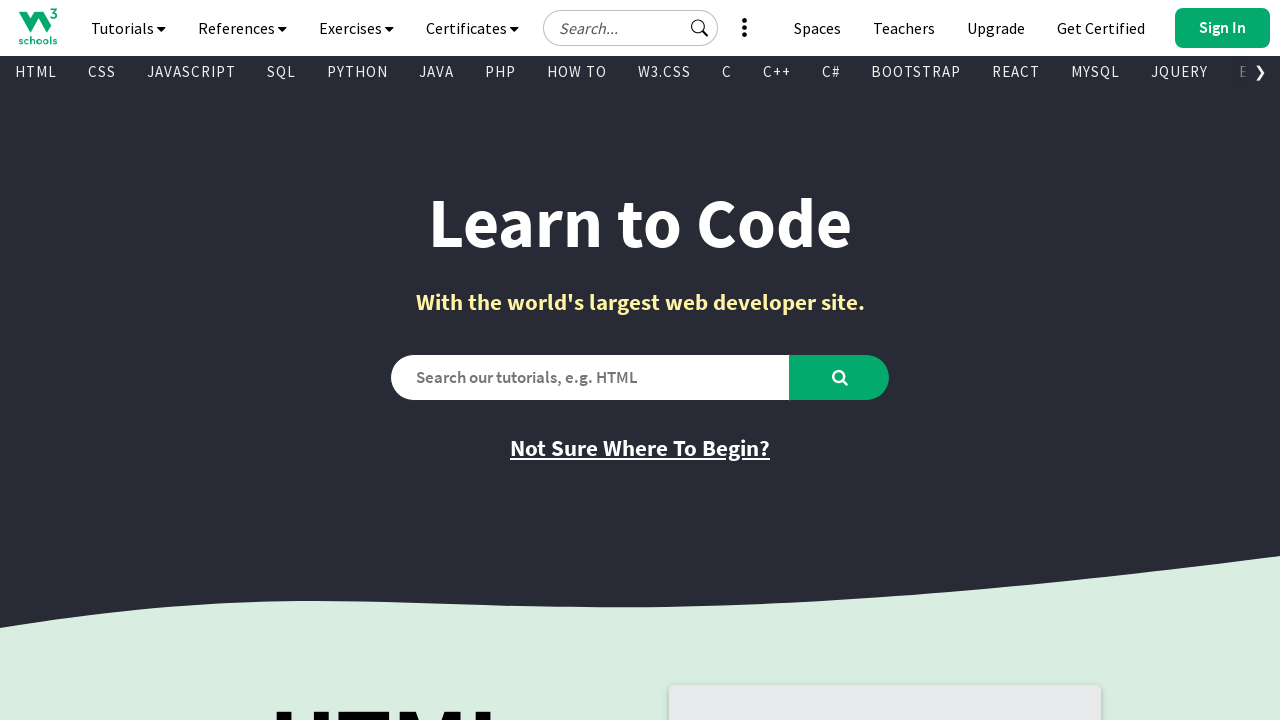

Retrieved href attribute from link: '/sql/trysql.asp?filename=trysql_select_where'
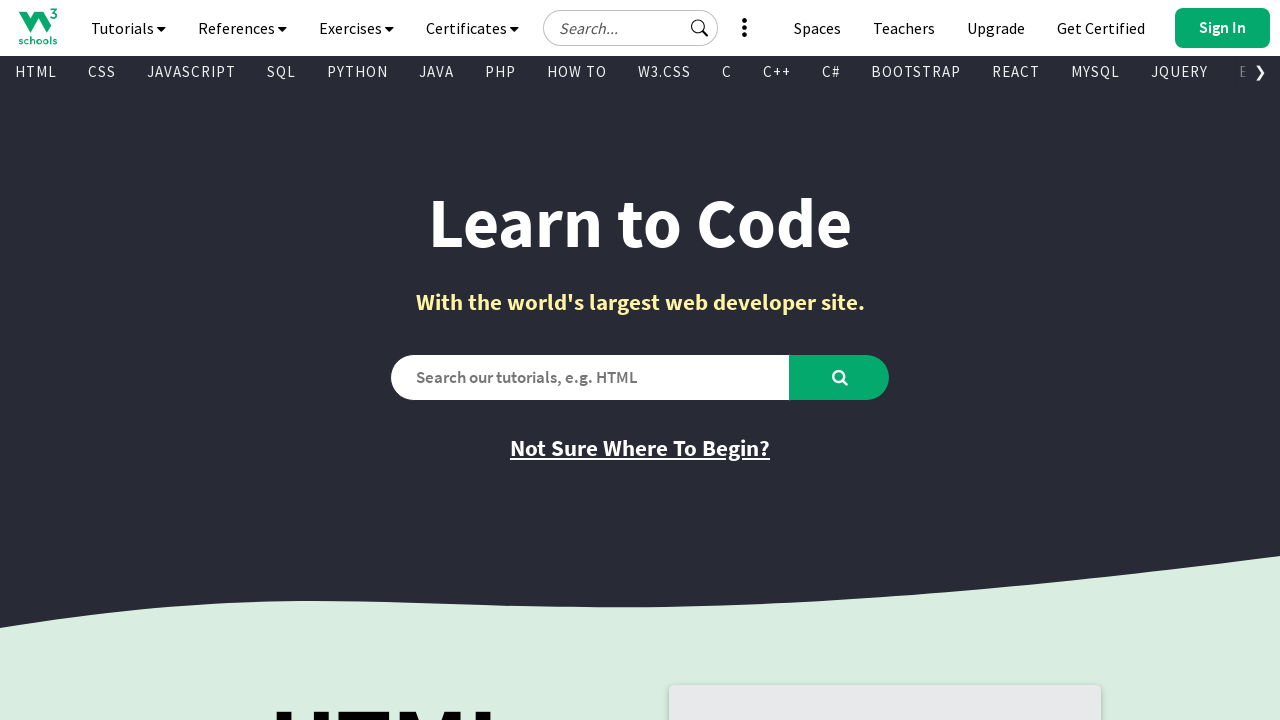

Retrieved text content from visible link: 'Learn PHP'
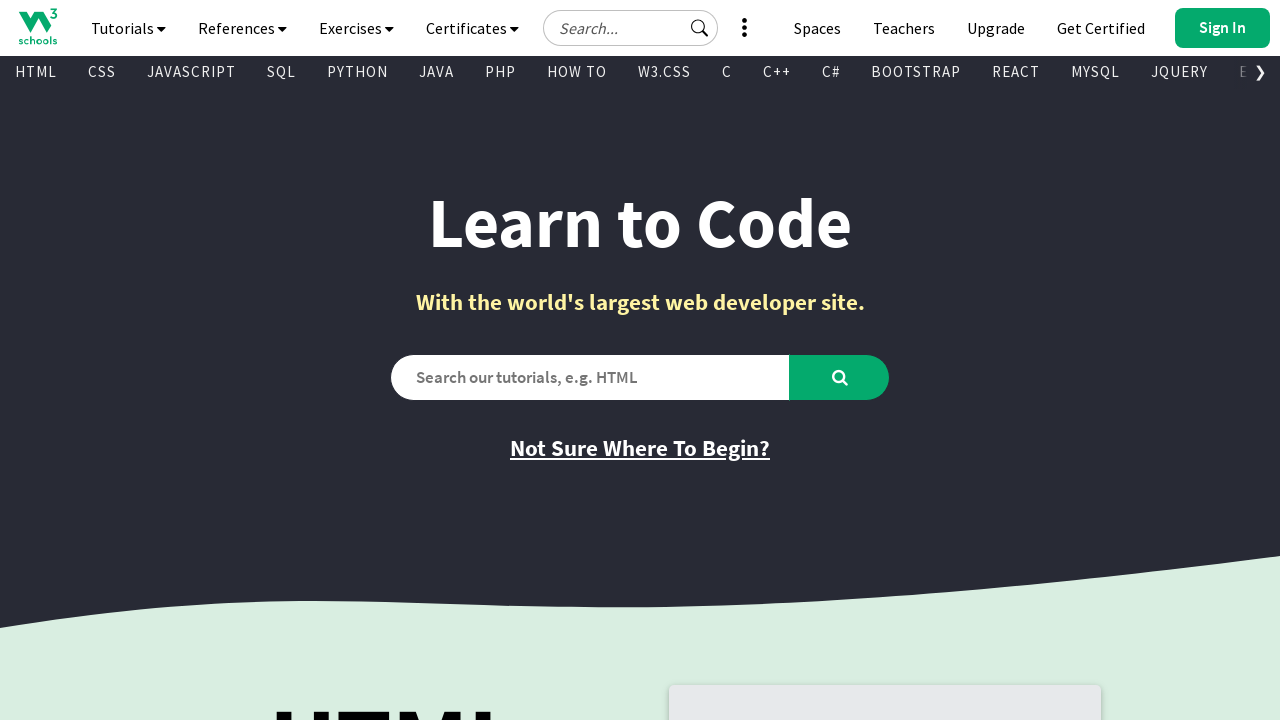

Retrieved href attribute from link: '/php/default.asp'
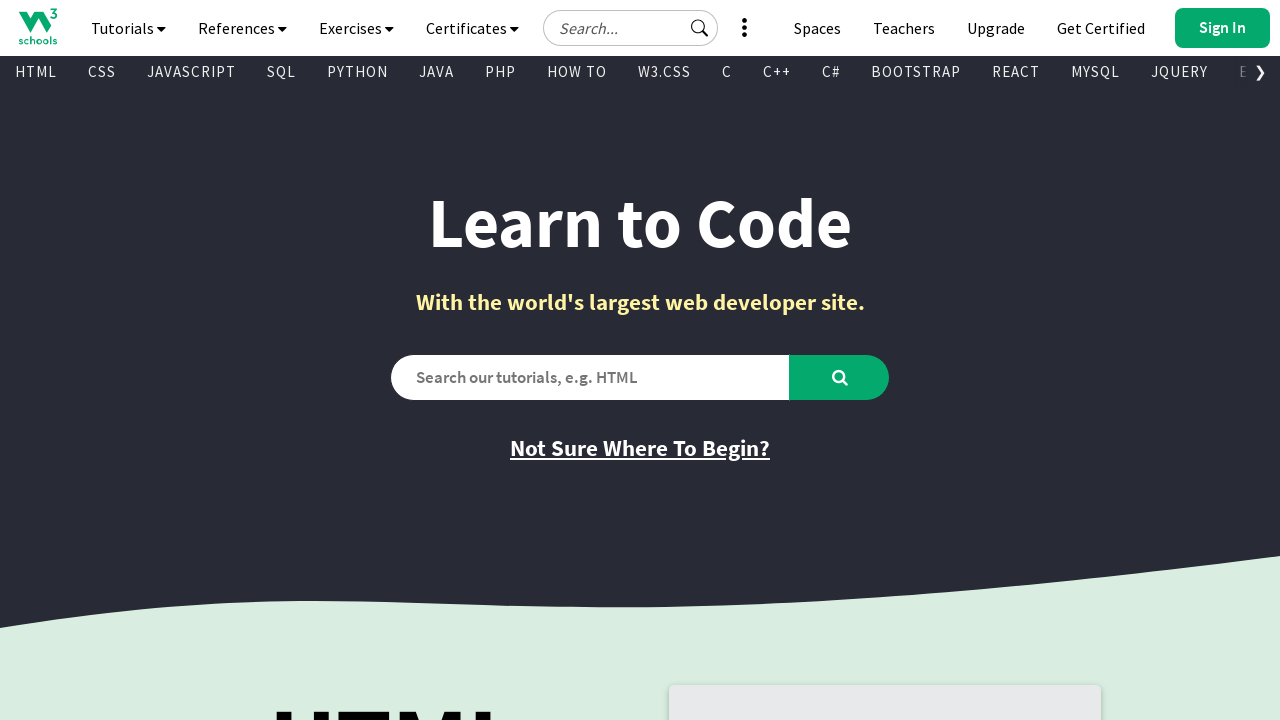

Retrieved text content from visible link: 'Learn jQuery'
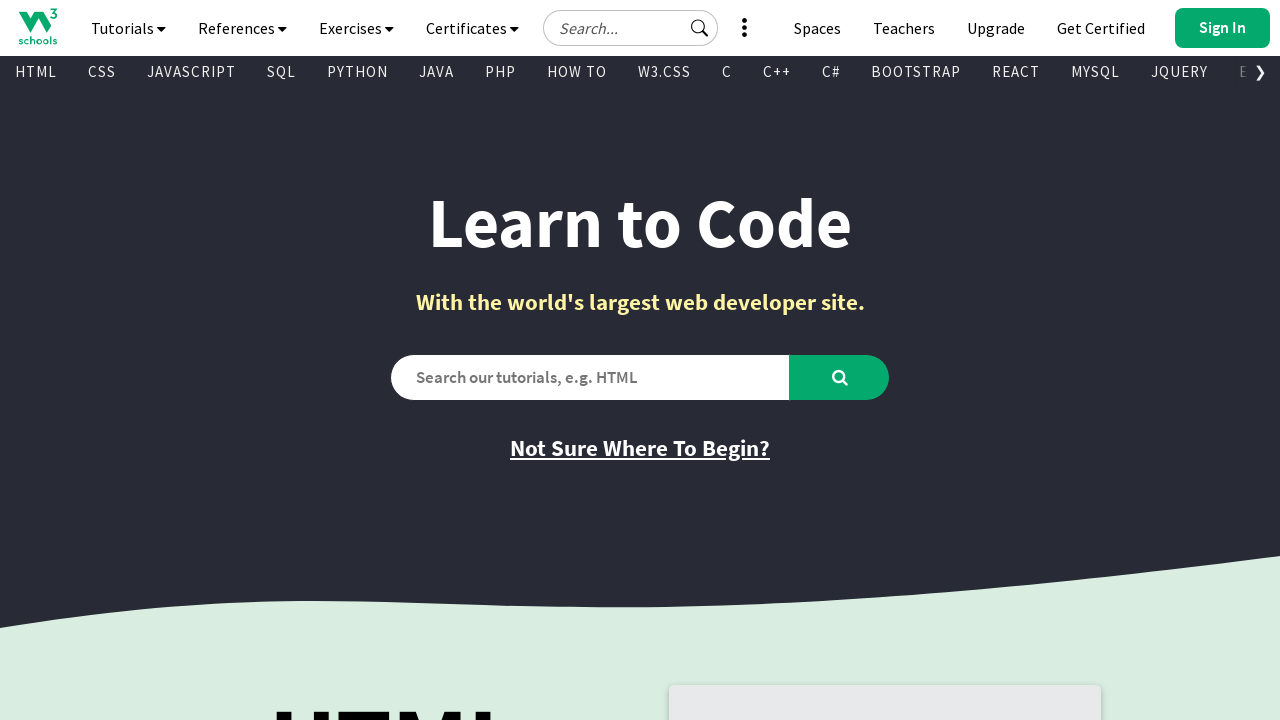

Retrieved href attribute from link: '/jquery/default.asp'
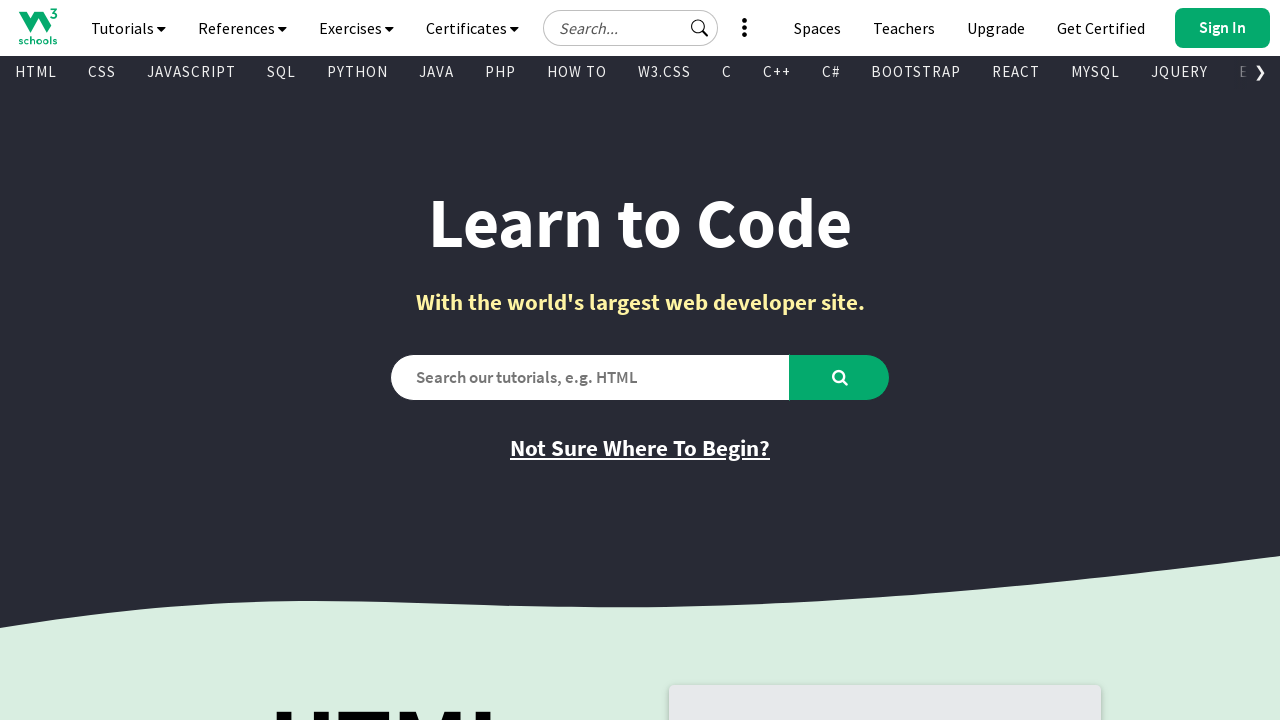

Retrieved text content from visible link: 'Learn Java'
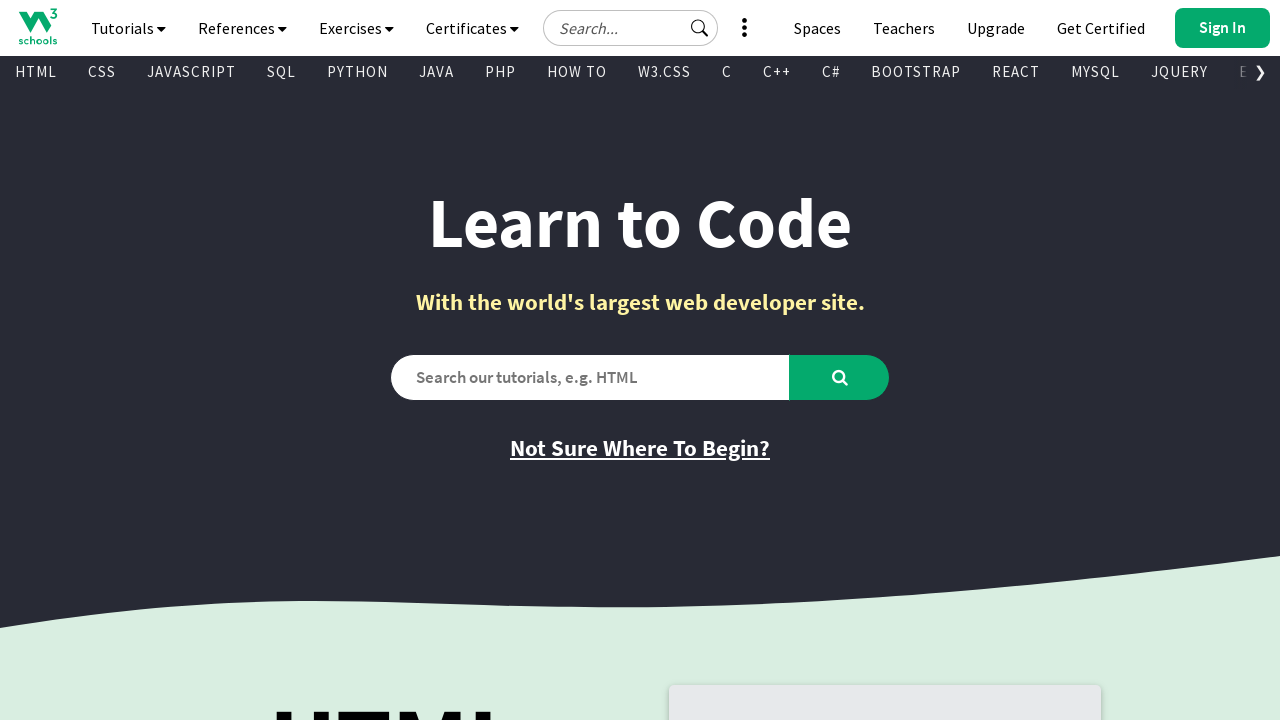

Retrieved href attribute from link: '/java/default.asp'
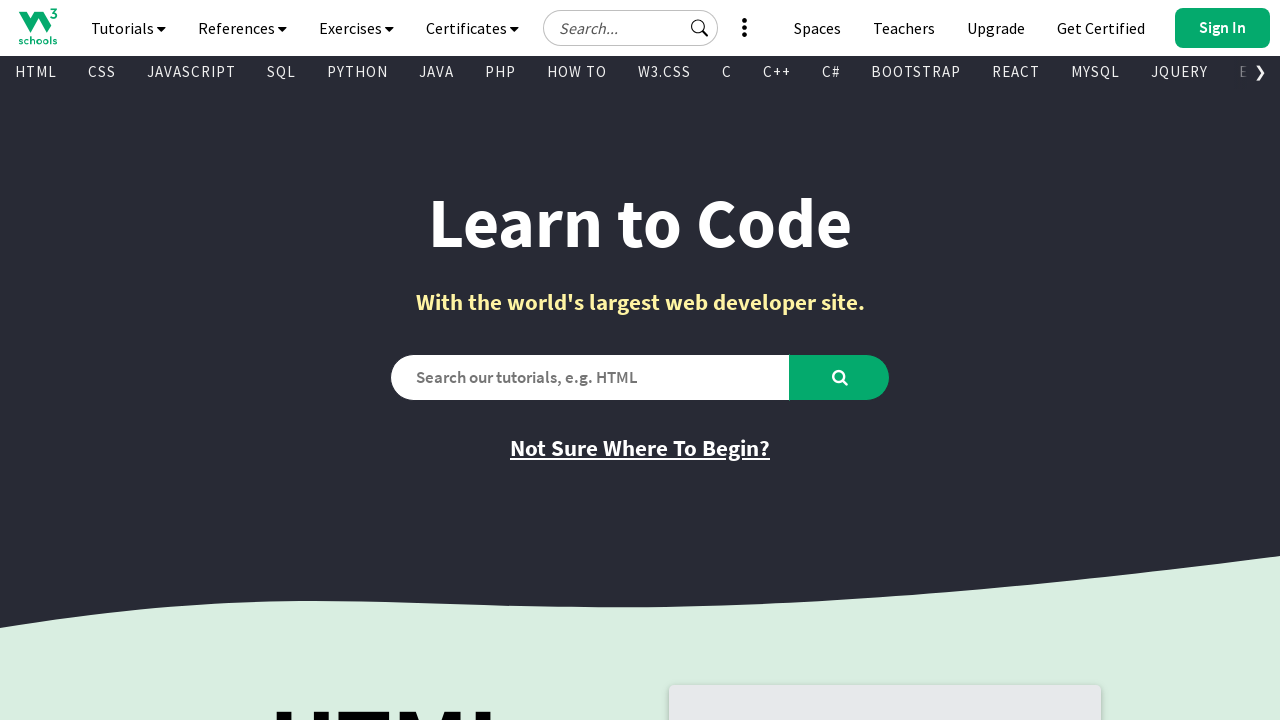

Retrieved text content from visible link: 'Learn C++'
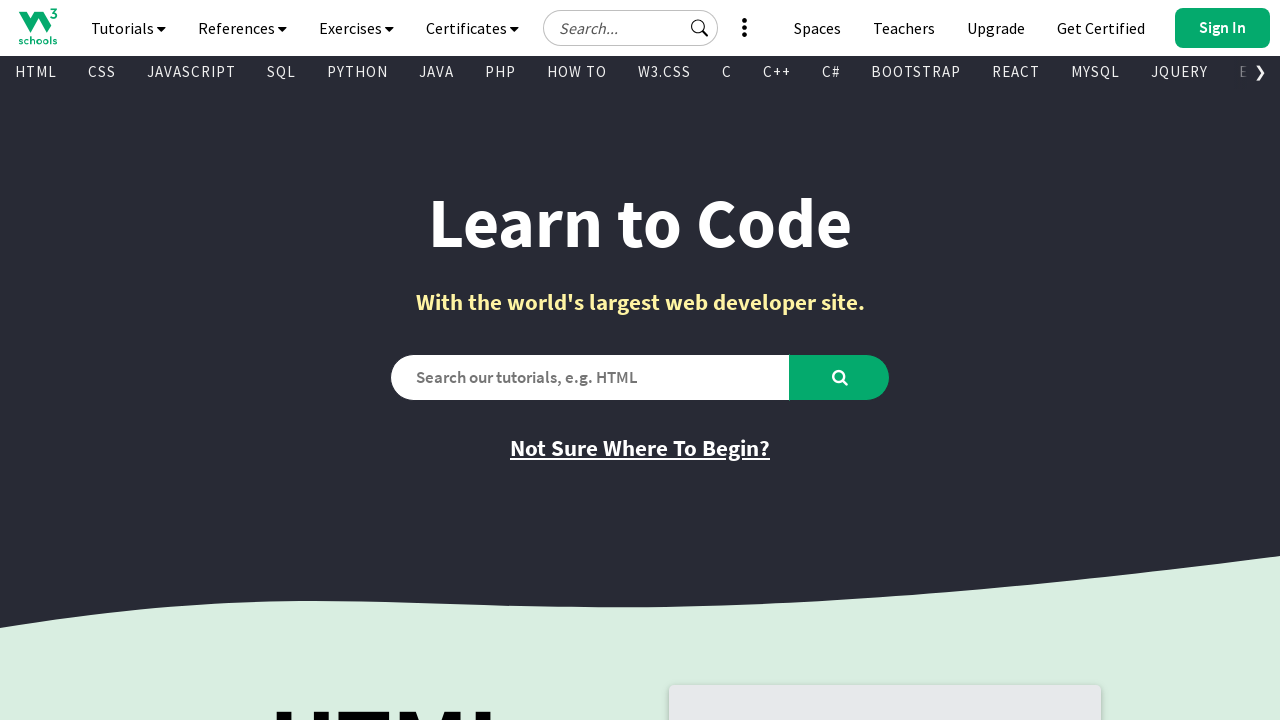

Retrieved href attribute from link: '/cpp/default.asp'
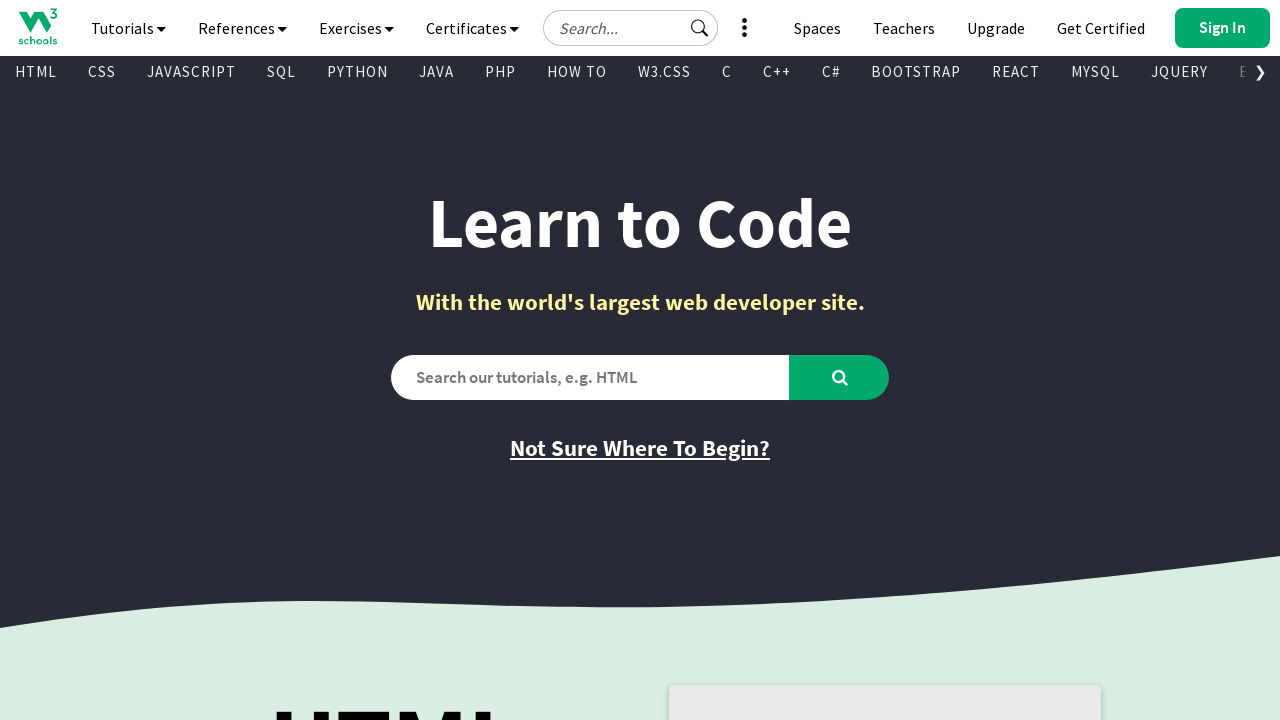

Retrieved text content from visible link: 'Learn W3.CSS'
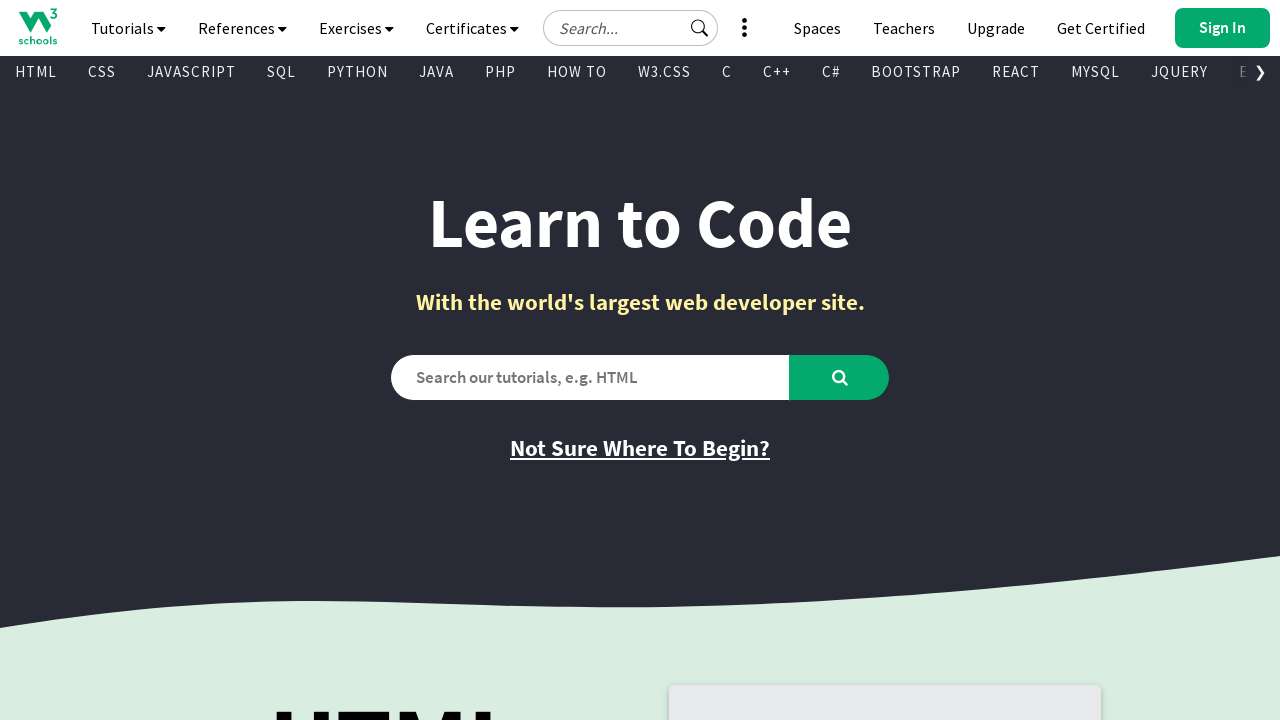

Retrieved href attribute from link: '/w3css/default.asp'
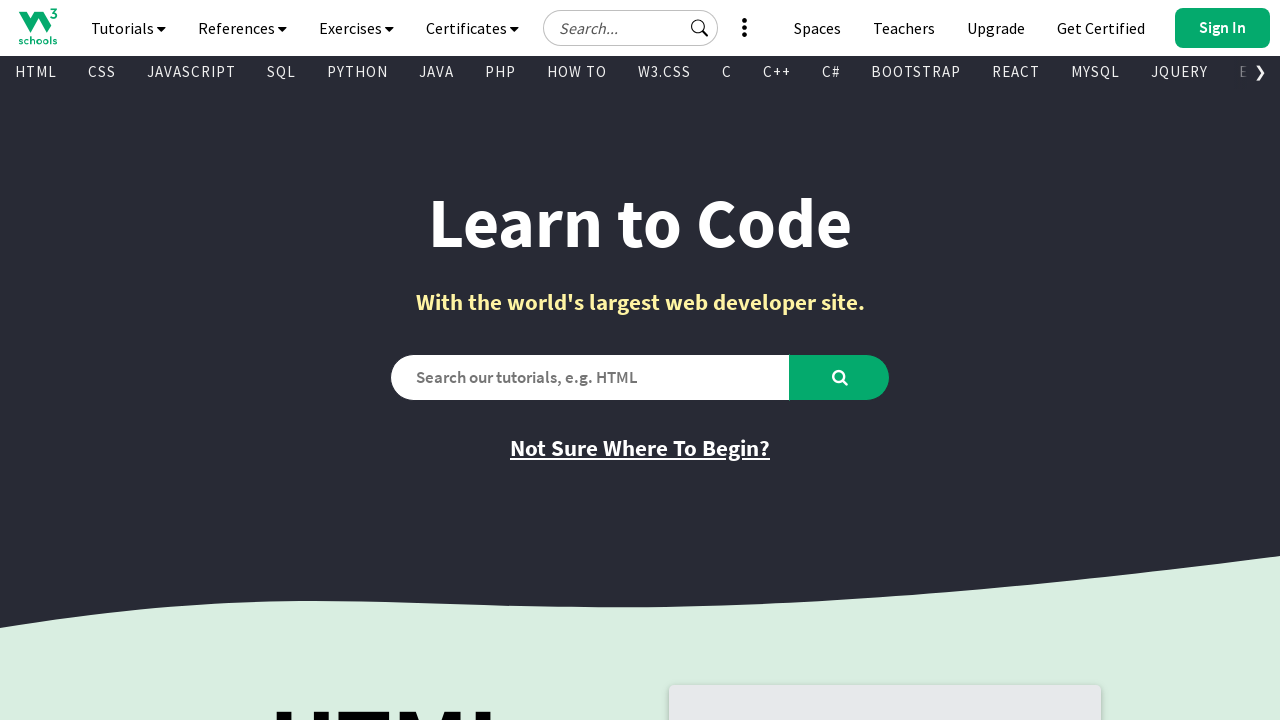

Retrieved text content from visible link: 'Learn Bootstrap'
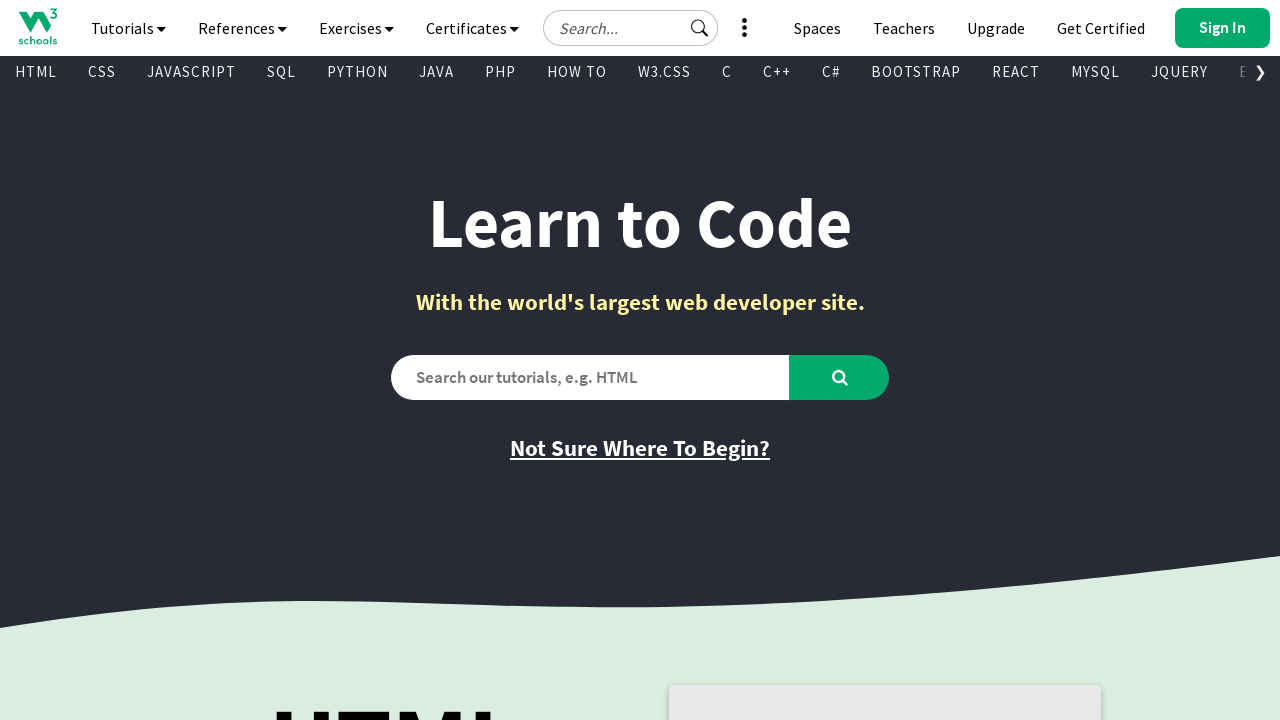

Retrieved href attribute from link: '/bootstrap/bootstrap_ver.asp'
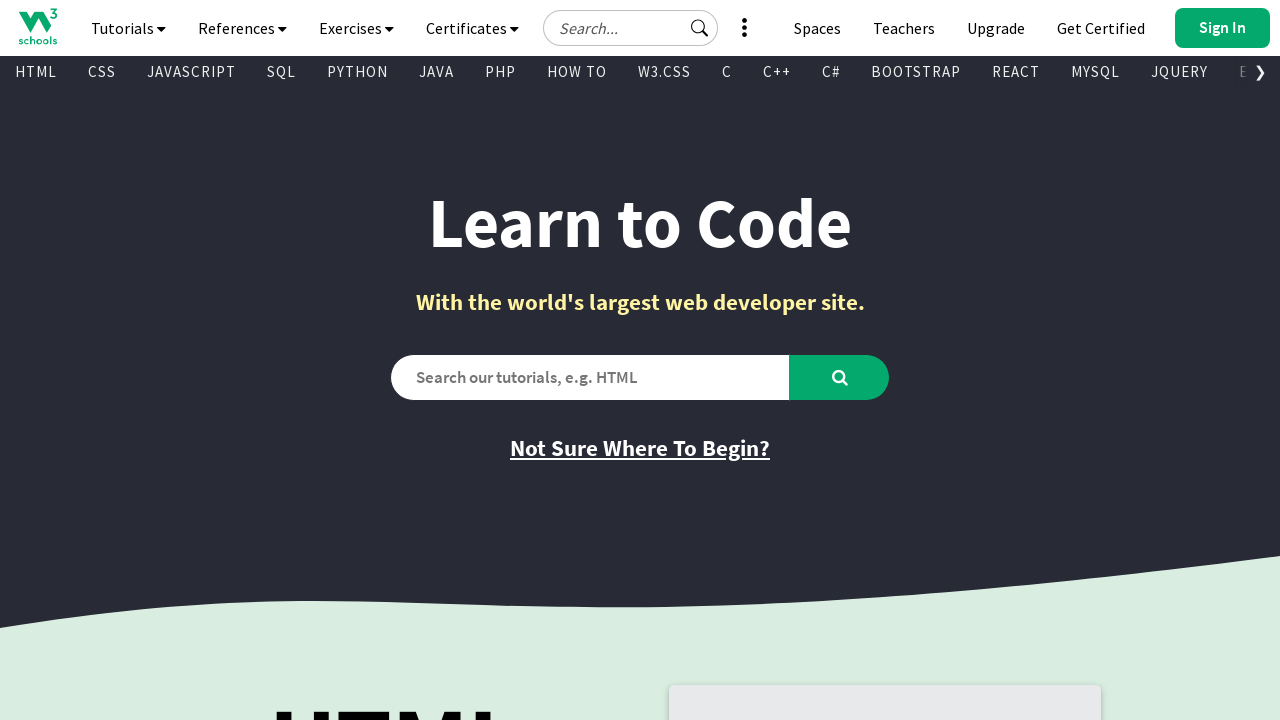

Retrieved text content from visible link: '
        
          C
        
      '
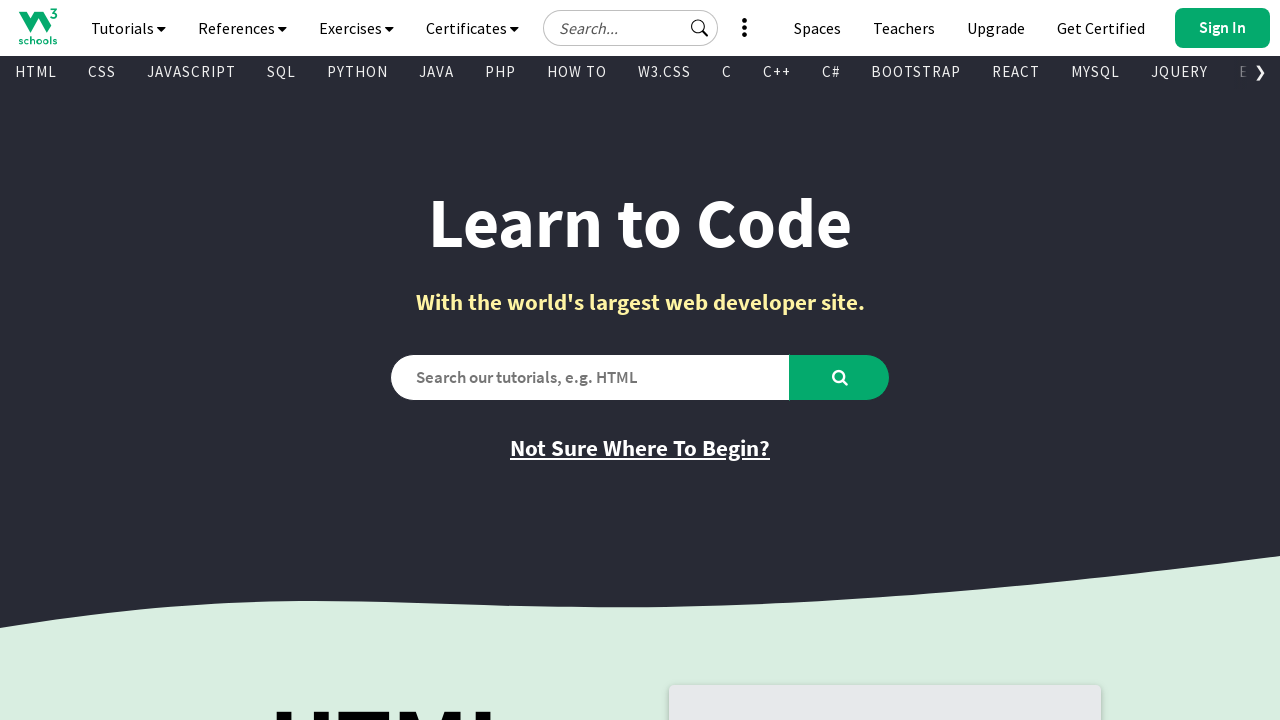

Retrieved href attribute from link: '/c/index.php'
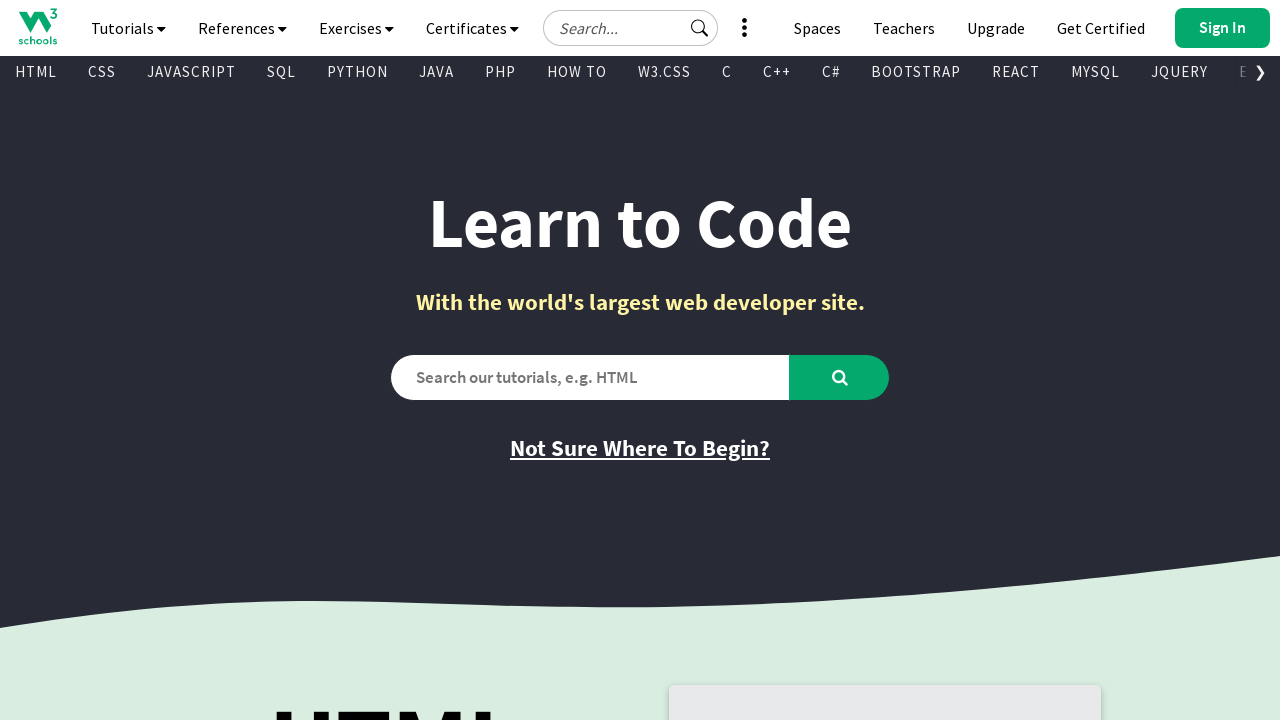

Retrieved text content from visible link: '
        
          C#
        
      '
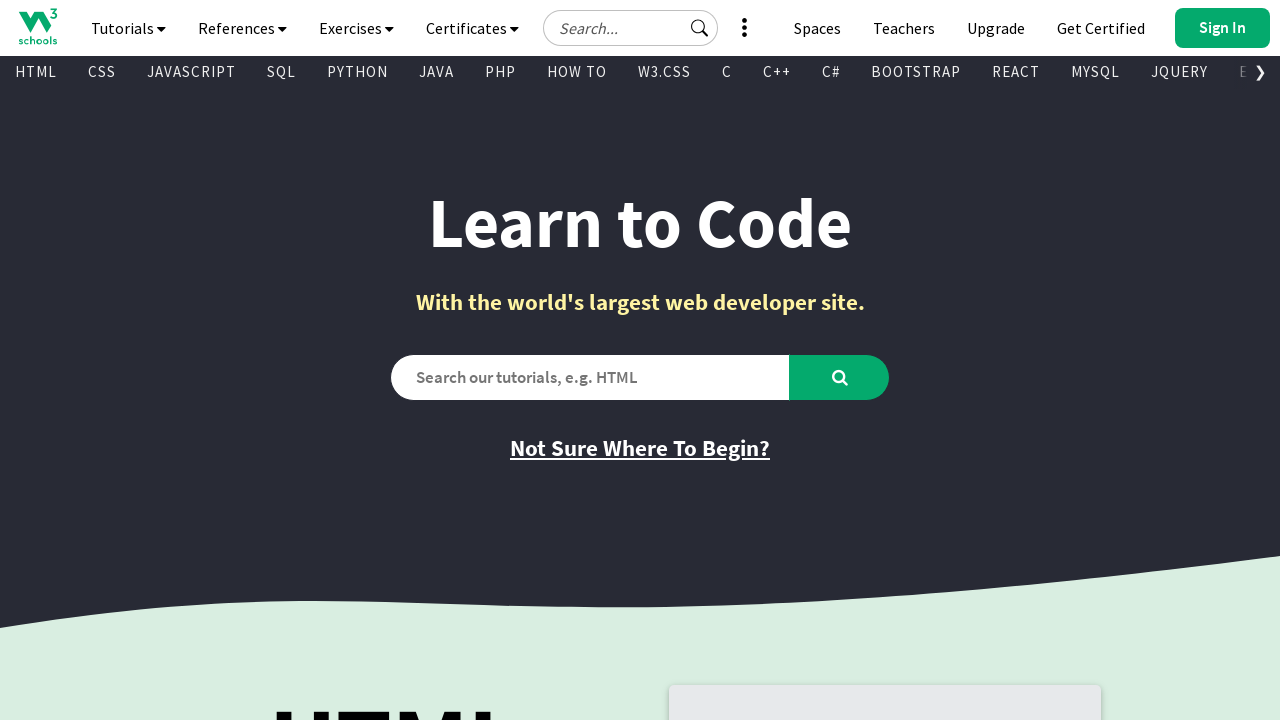

Retrieved href attribute from link: '/cs/index.php'
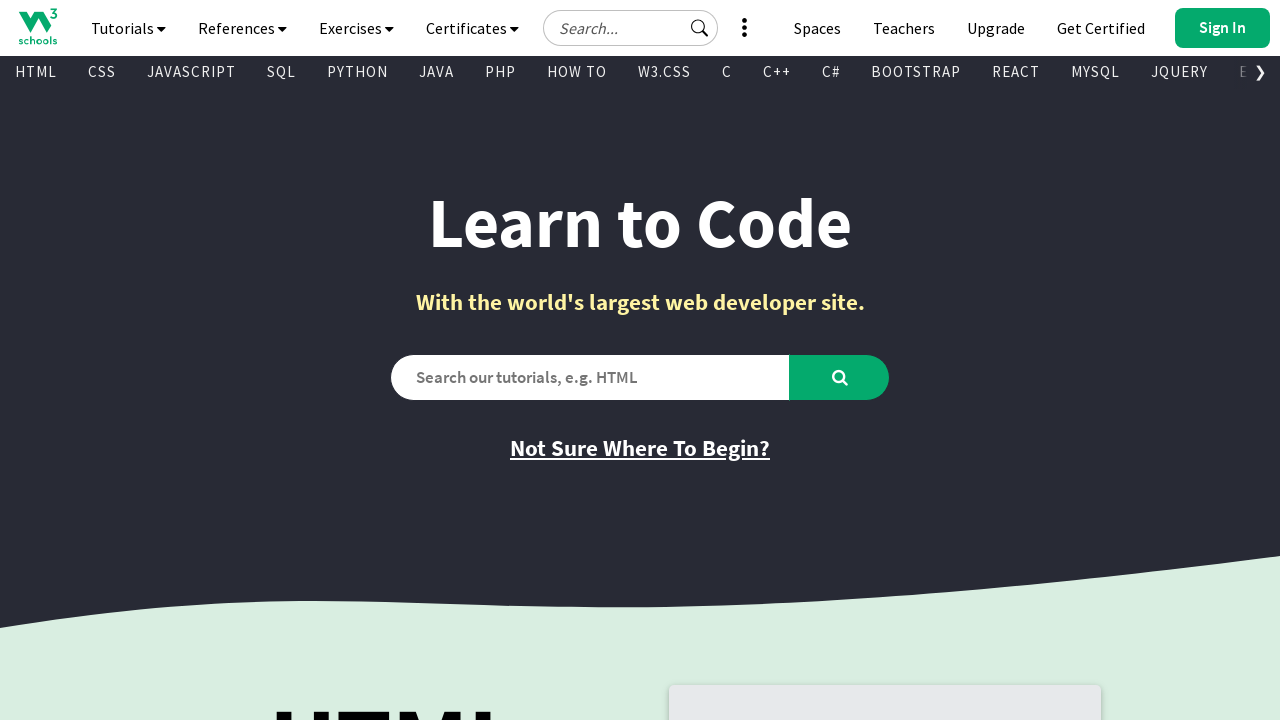

Retrieved text content from visible link: '
        
          R
        
      '
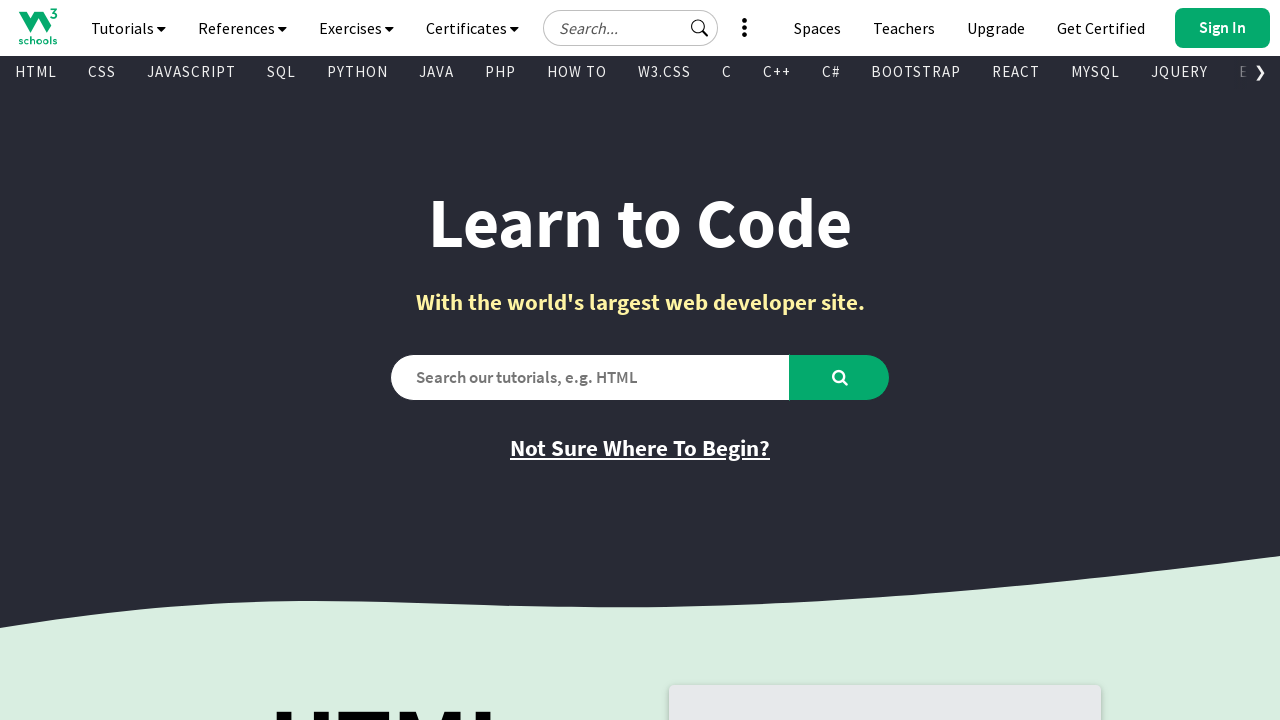

Retrieved href attribute from link: '/r/default.asp'
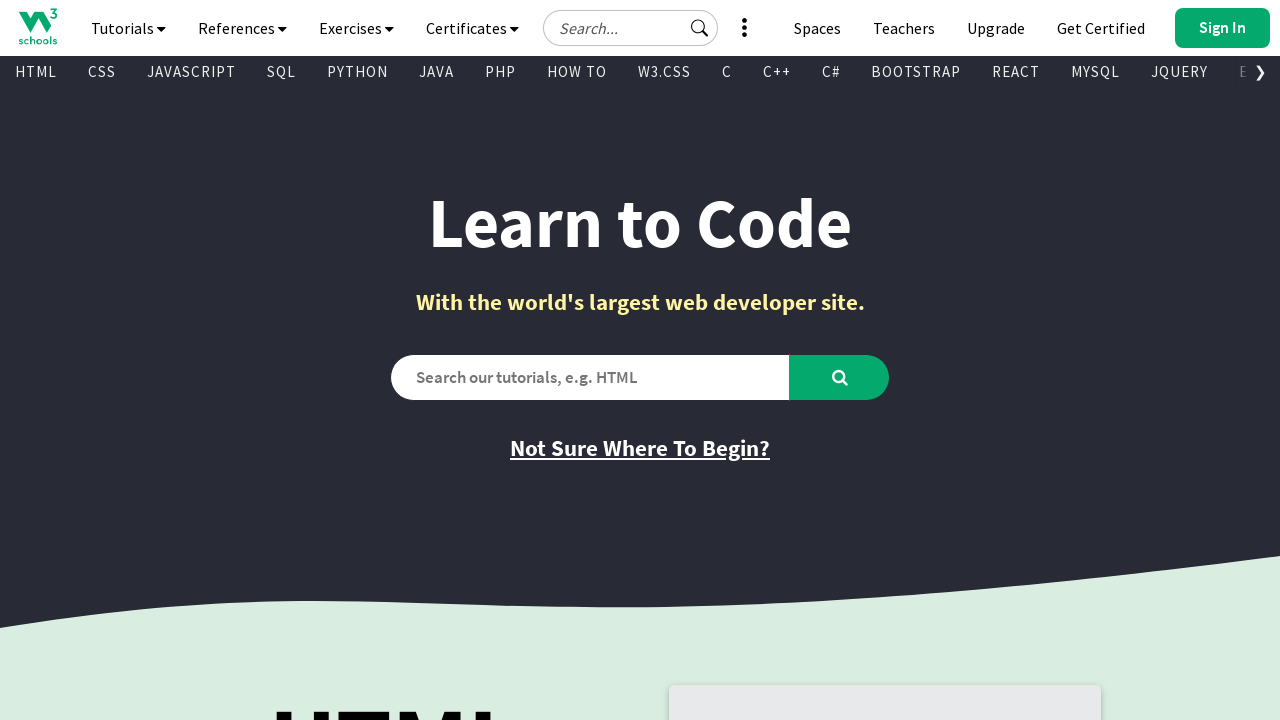

Retrieved text content from visible link: '
        
          Kotlin
        
      '
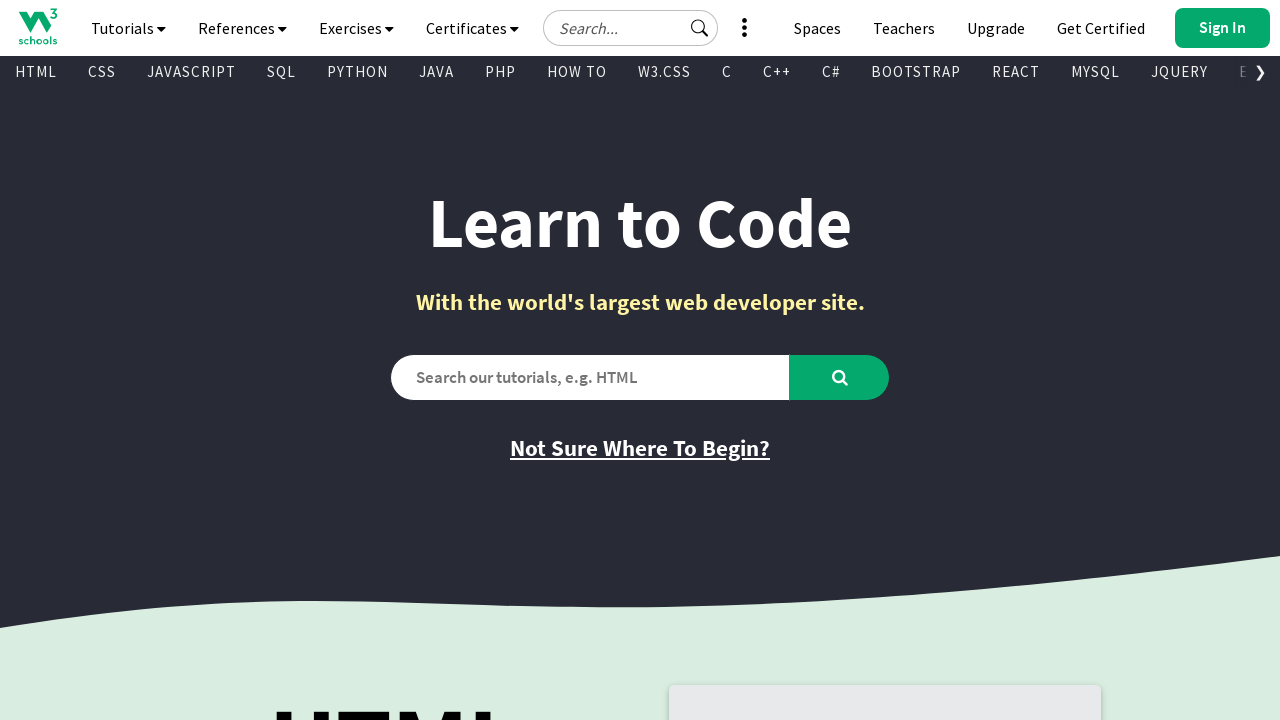

Retrieved href attribute from link: '/kotlin/index.php'
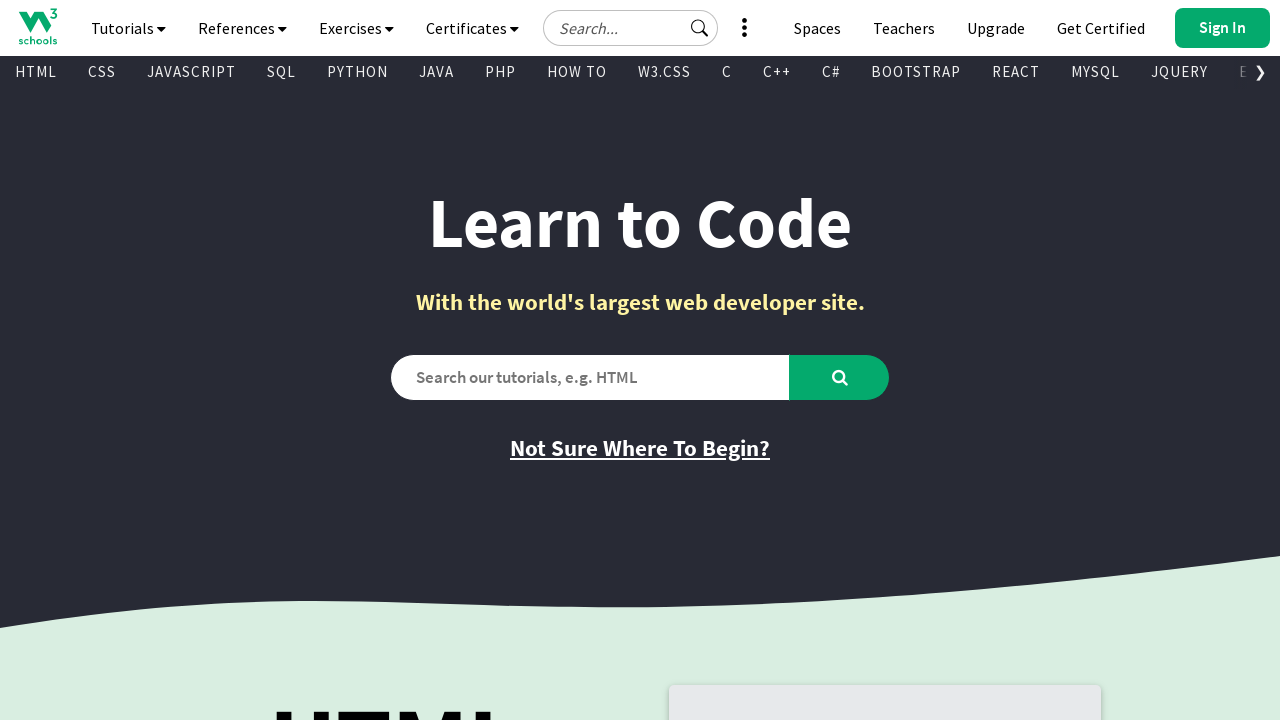

Retrieved text content from visible link: '
        
          Node.js
        
      '
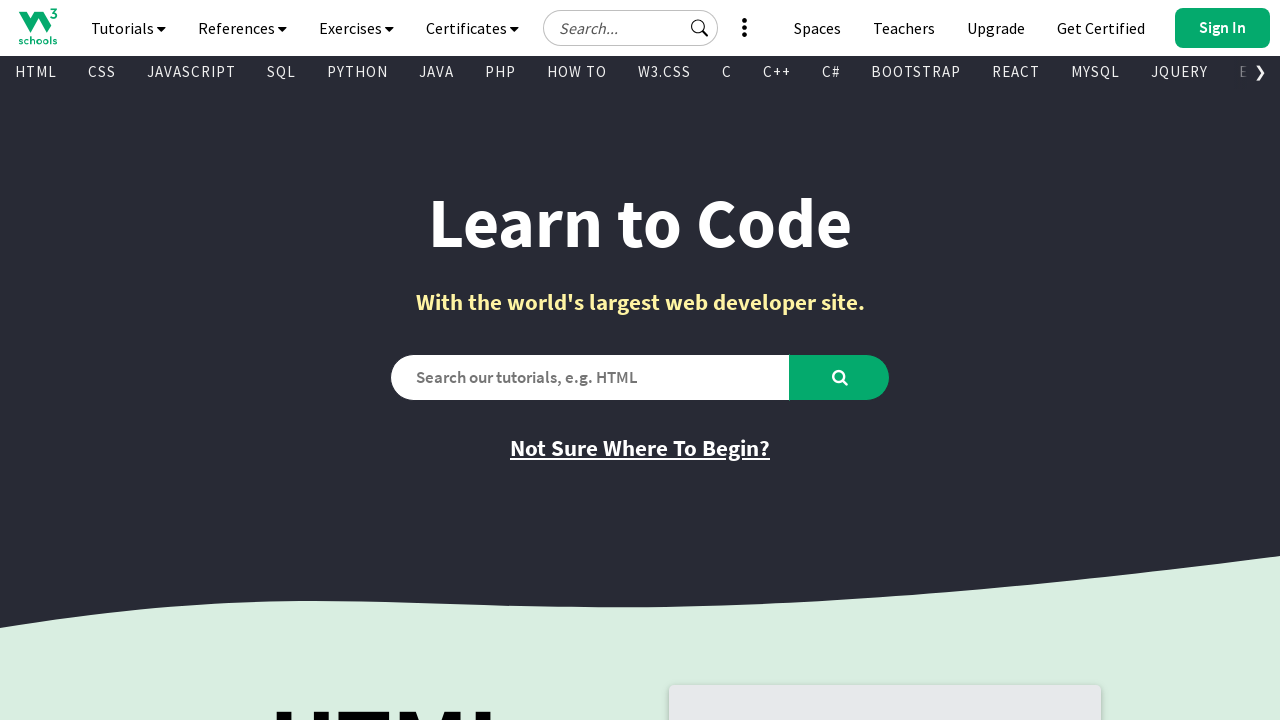

Retrieved href attribute from link: '/nodejs/default.asp'
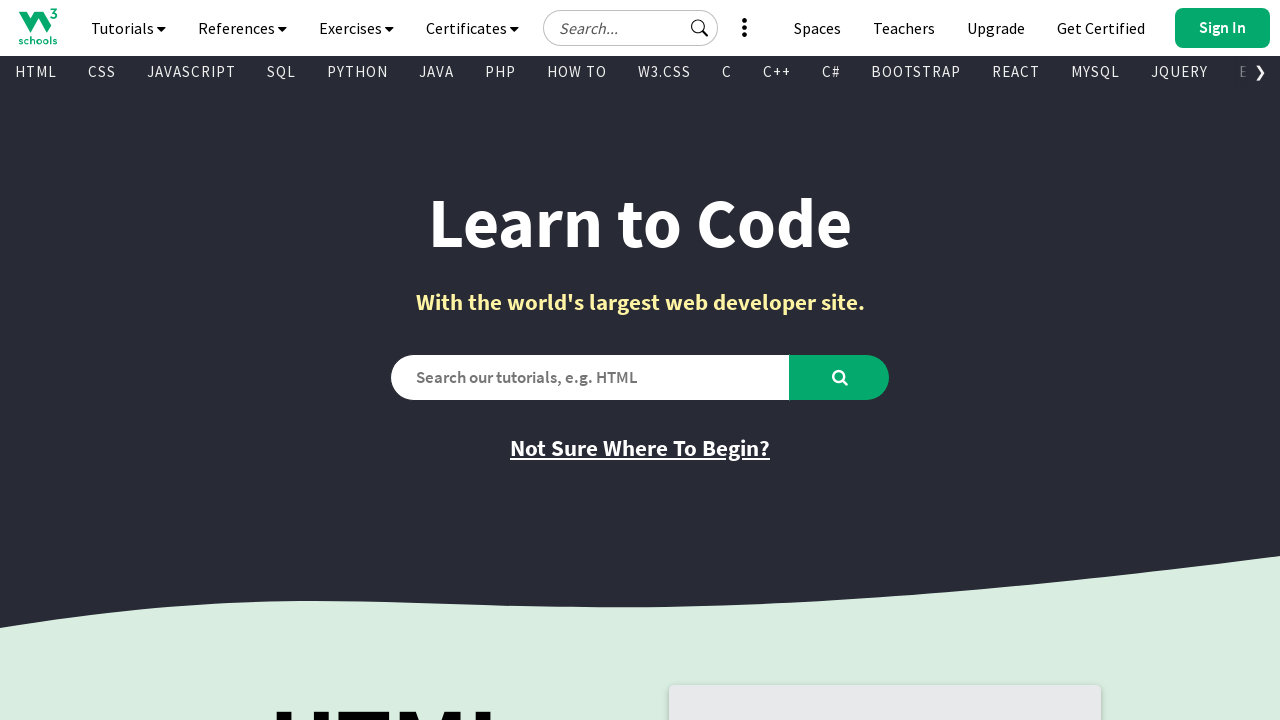

Retrieved text content from visible link: '
        
          React
        
      '
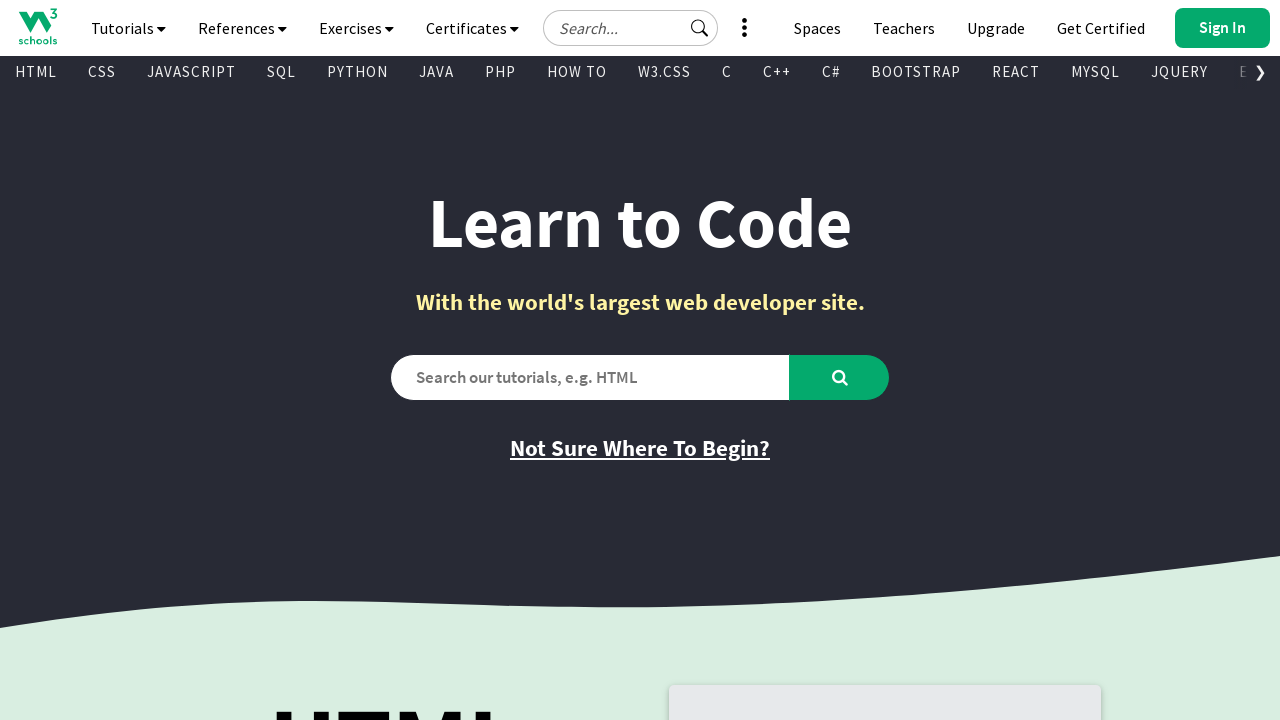

Retrieved href attribute from link: '/react/default.asp'
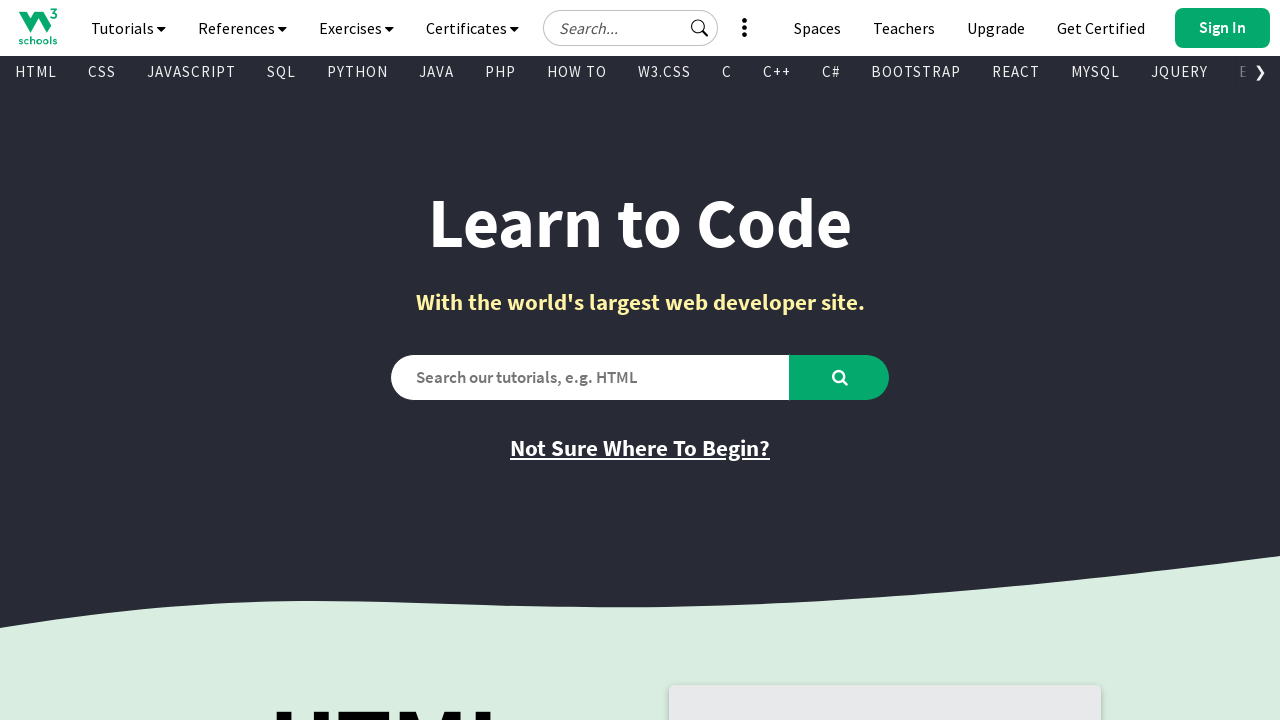

Retrieved text content from visible link: '
        
          JSON
        
      '
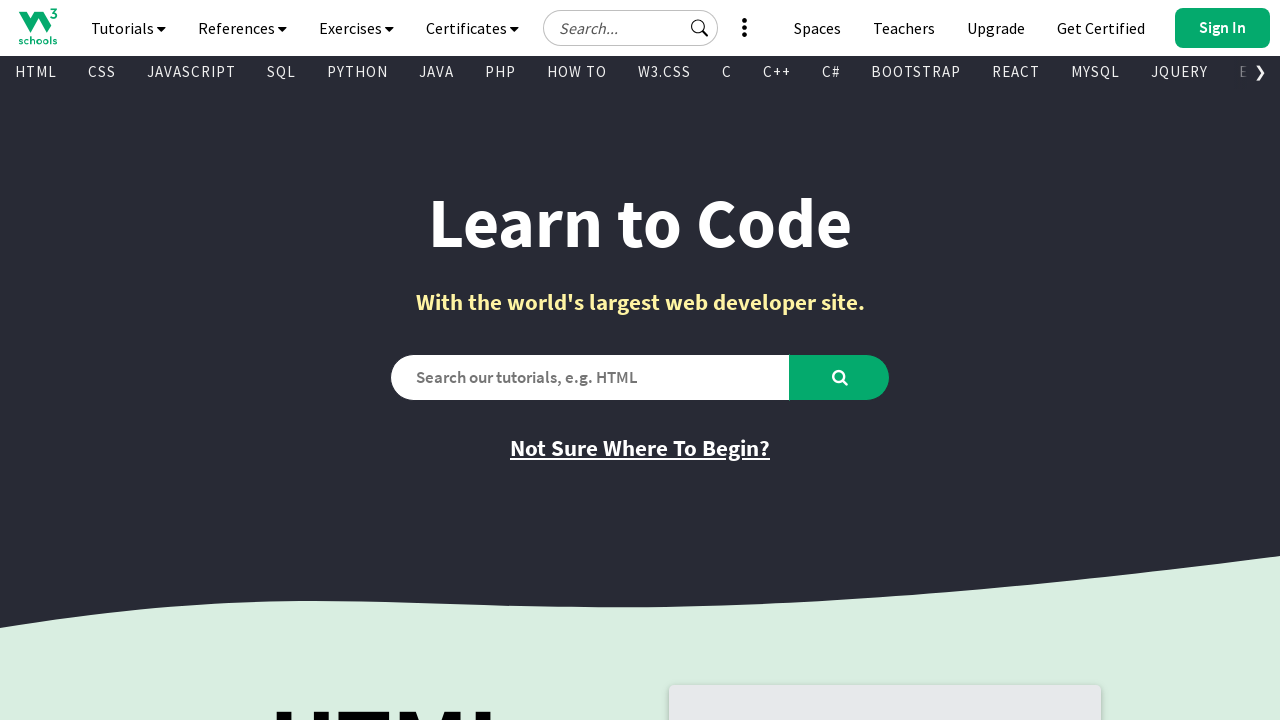

Retrieved href attribute from link: '/js/js_json.asp'
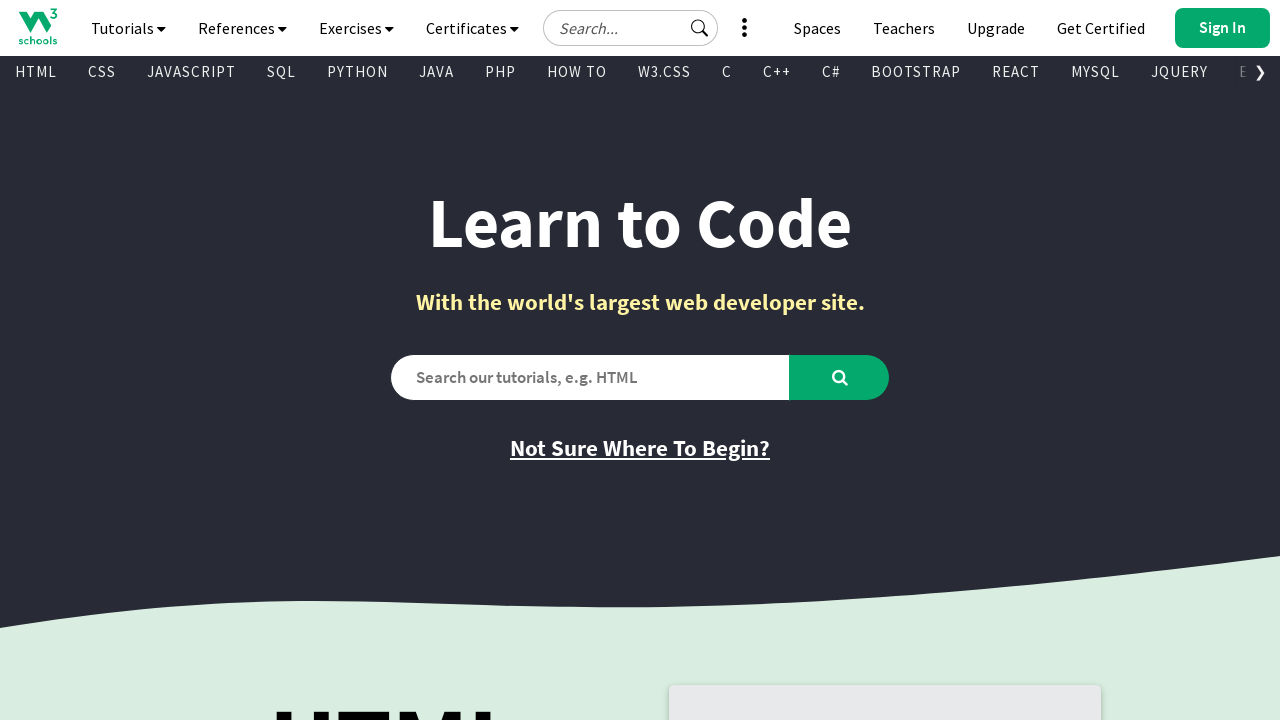

Retrieved text content from visible link: '
        
          Vue
        
      '
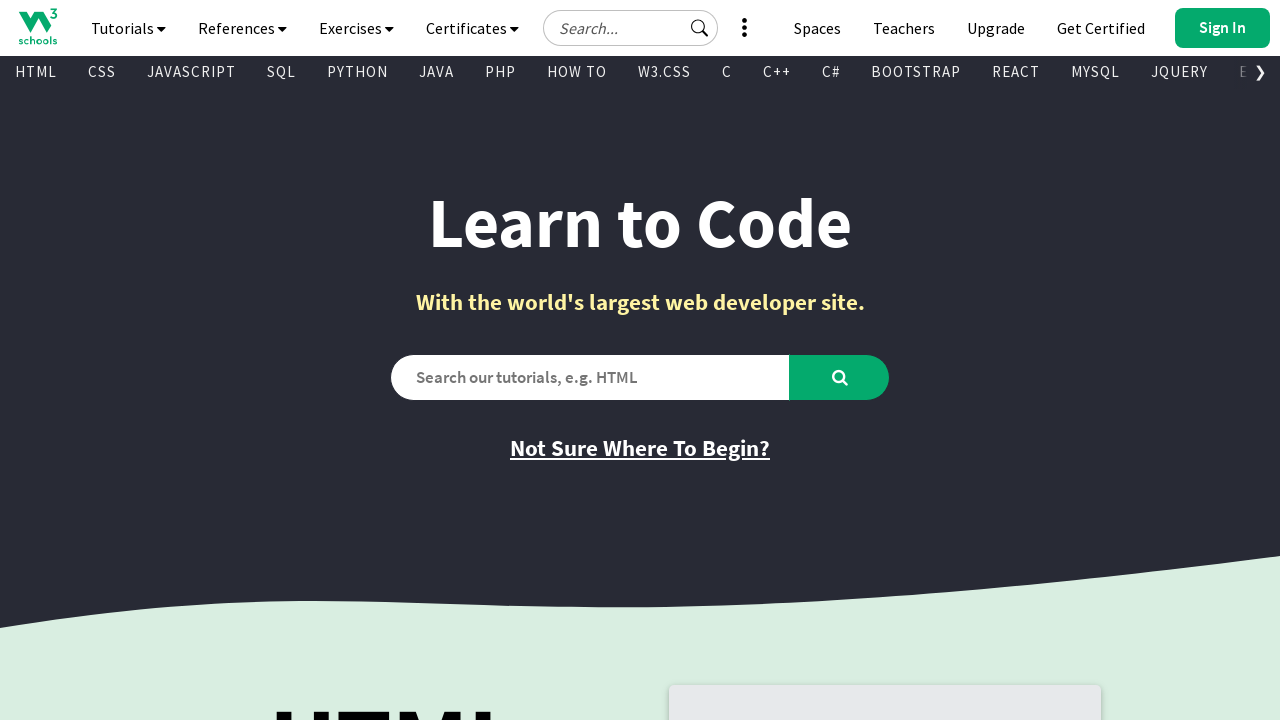

Retrieved href attribute from link: '/vue/index.php'
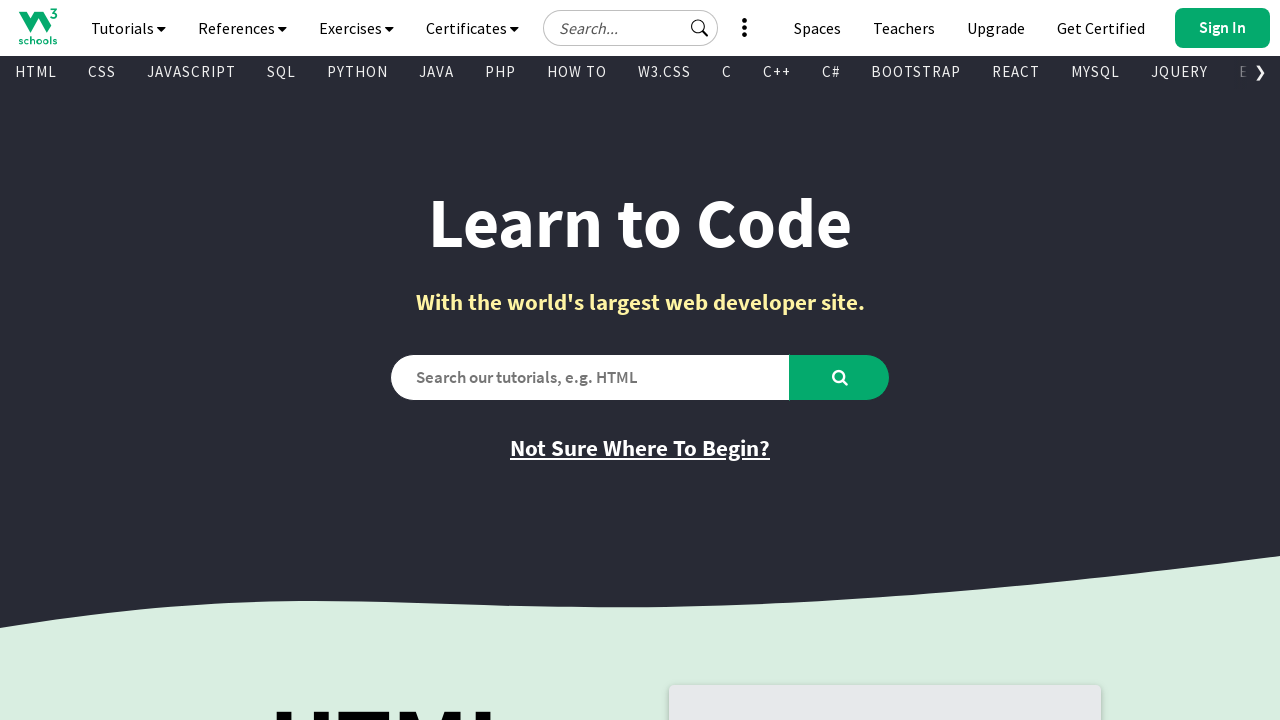

Retrieved text content from visible link: '
        
          MySQL
        
      '
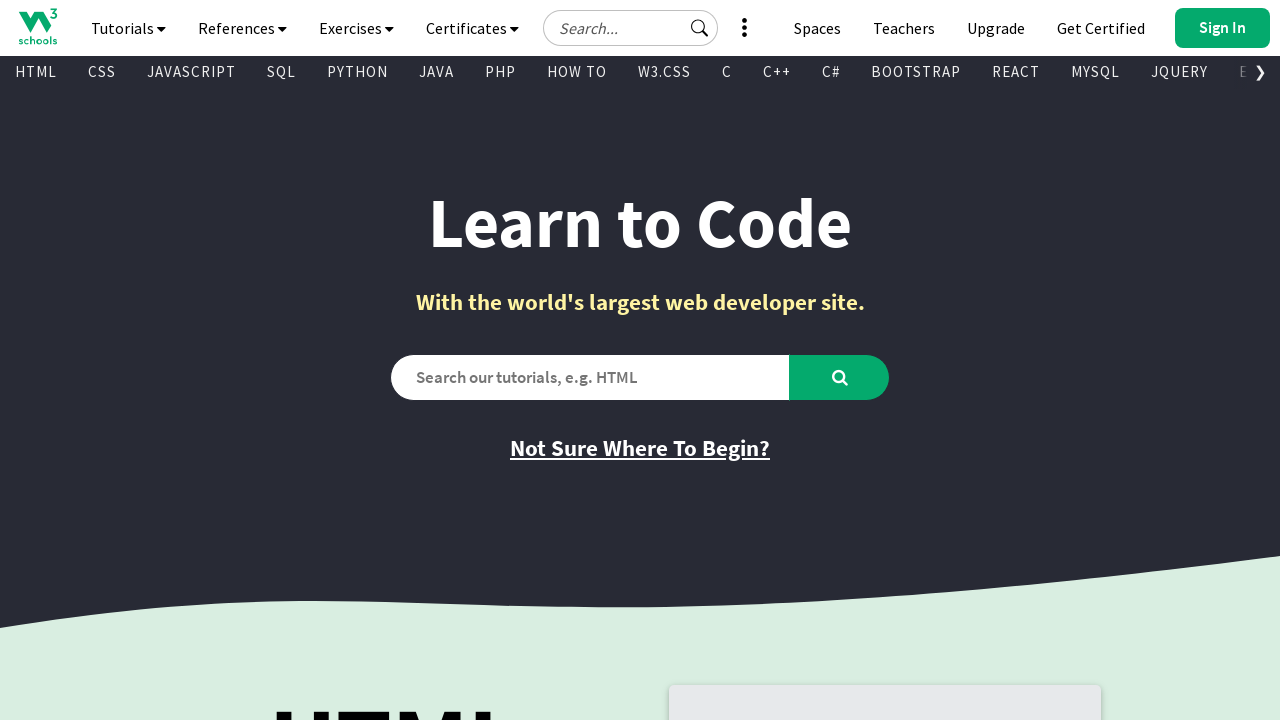

Retrieved href attribute from link: '/mysql/default.asp'
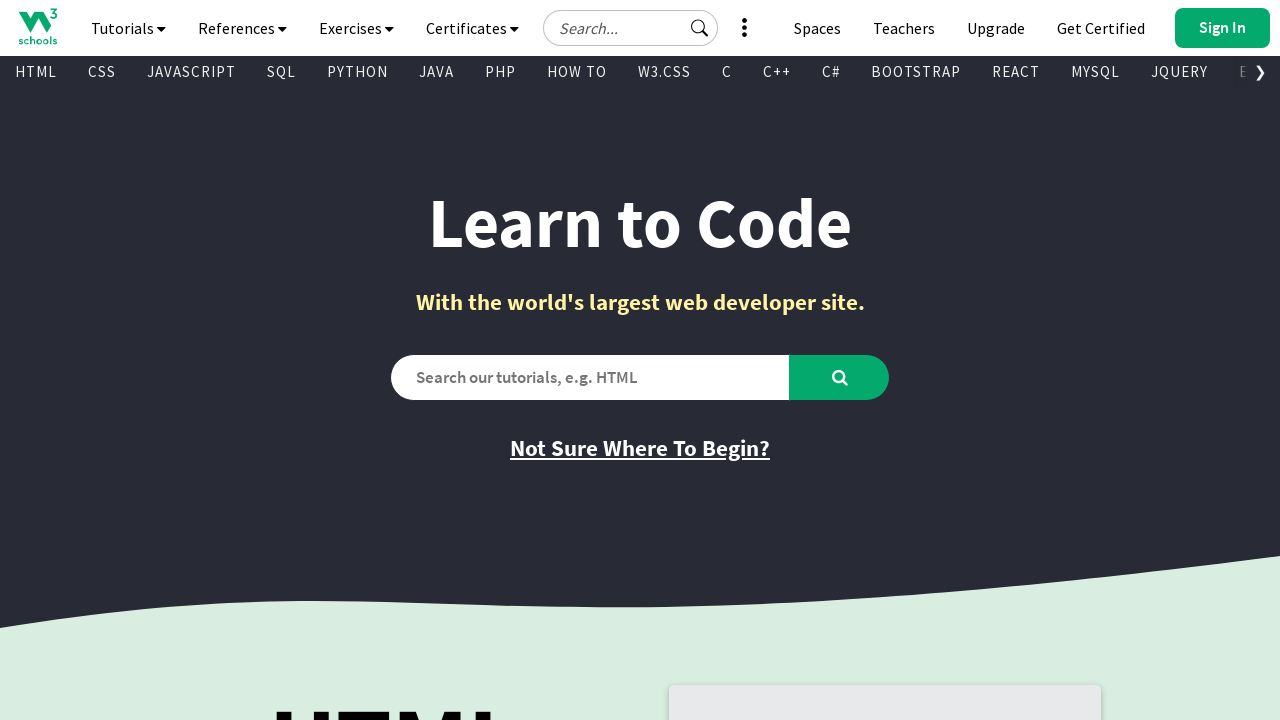

Retrieved text content from visible link: '
        
          XML
        
      '
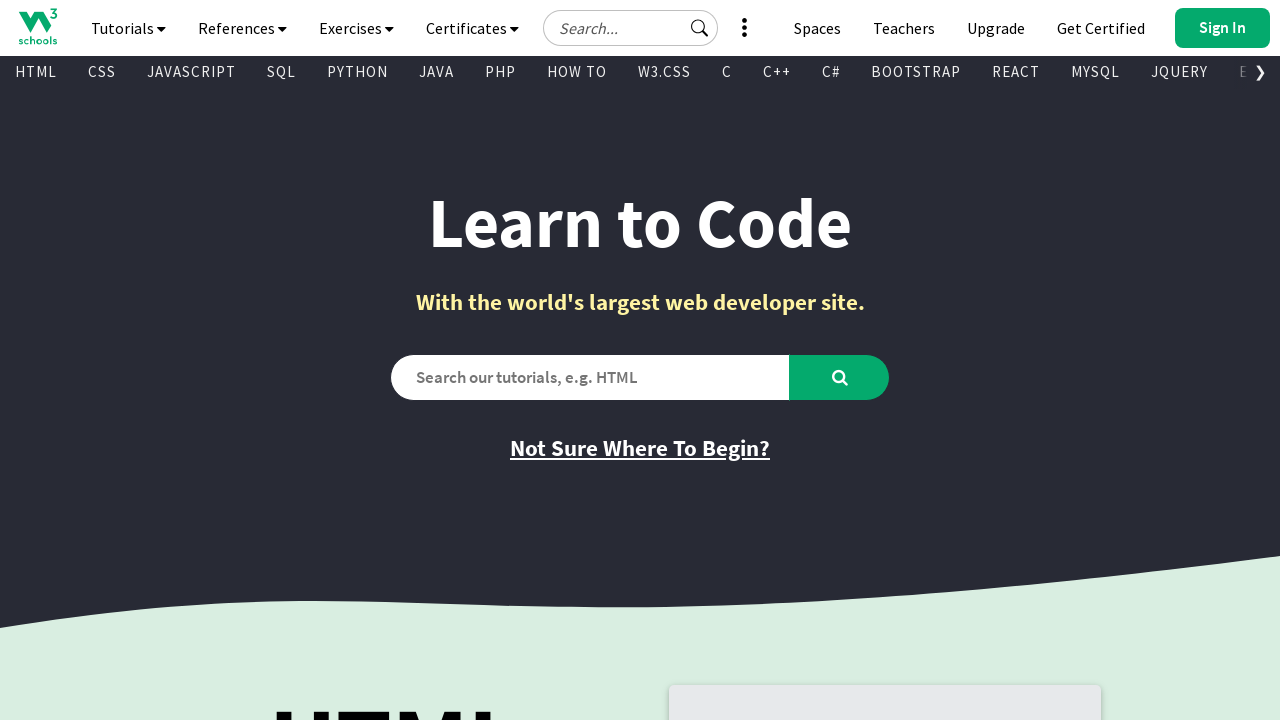

Retrieved href attribute from link: '/xml/default.asp'
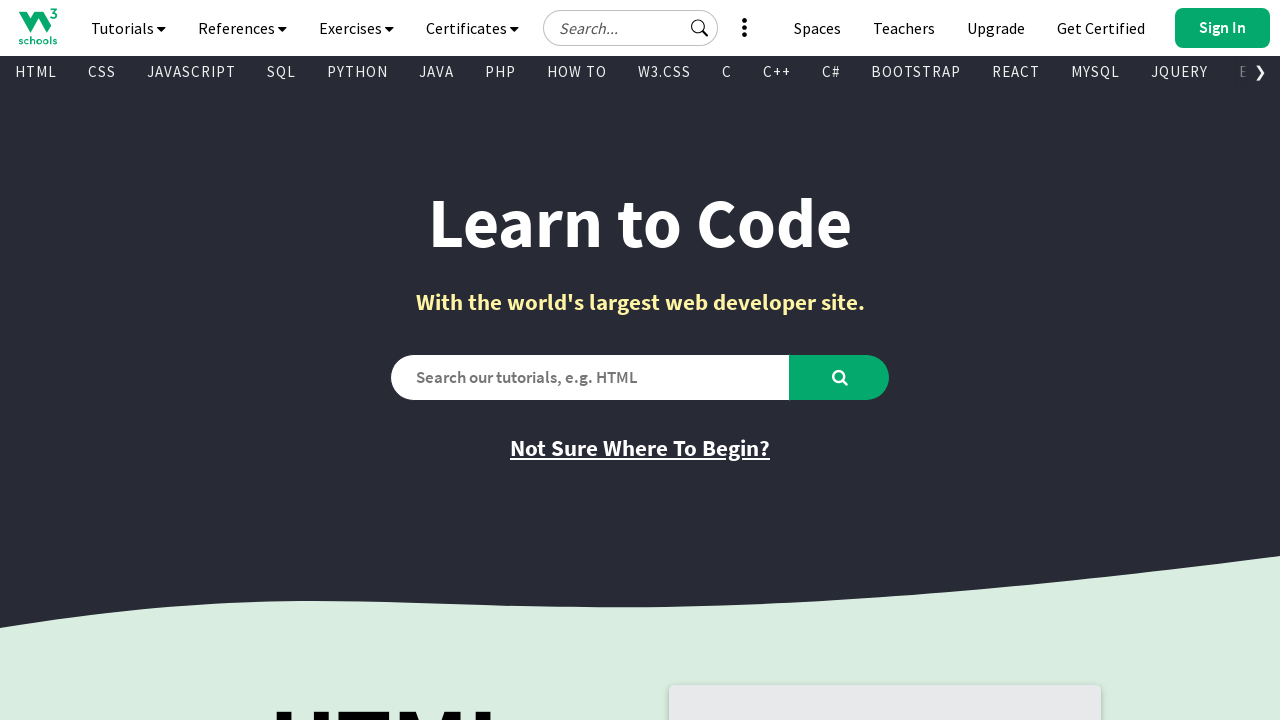

Retrieved text content from visible link: '
        
          Sass
        
      '
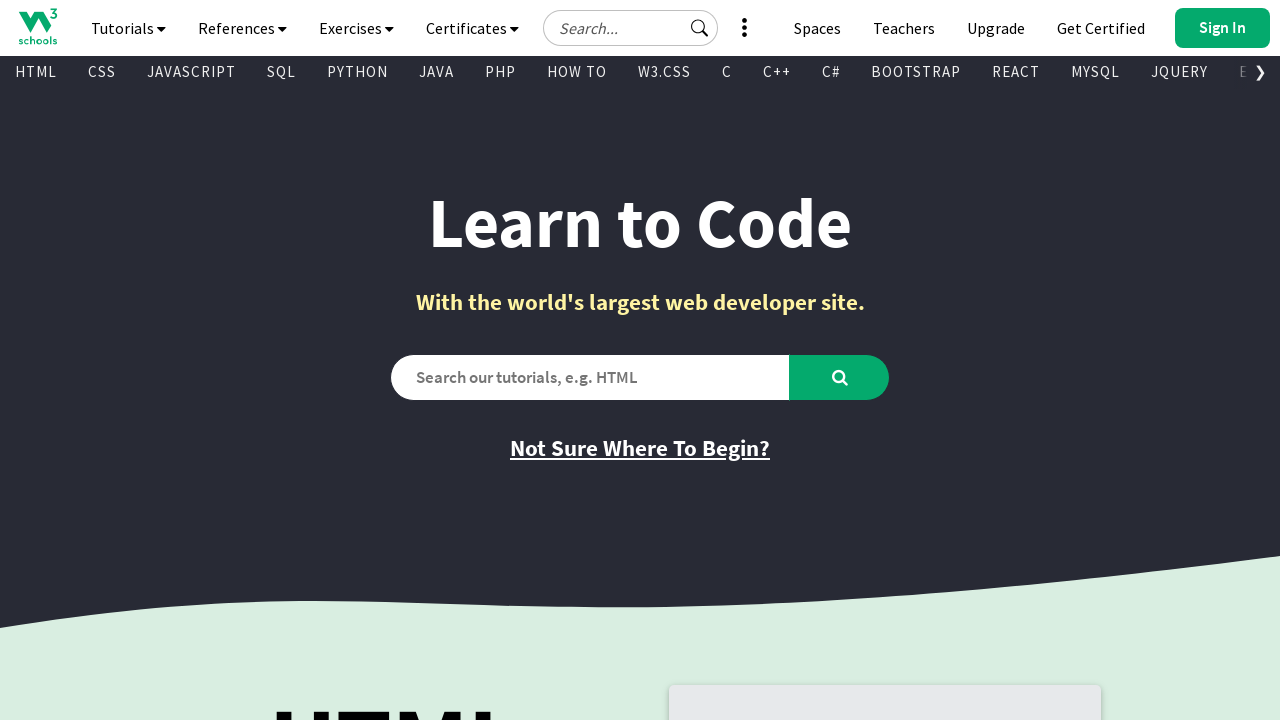

Retrieved href attribute from link: '/sass/default.asp'
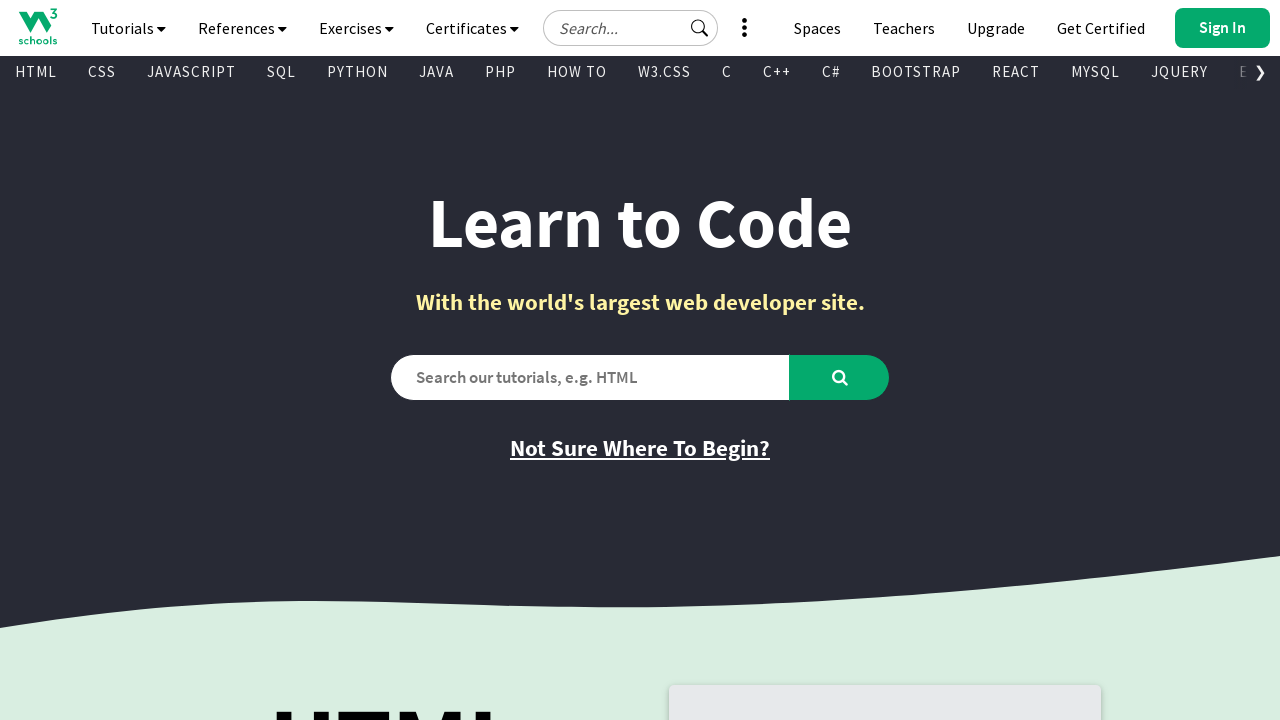

Retrieved text content from visible link: '
        
          Icons
        
      '
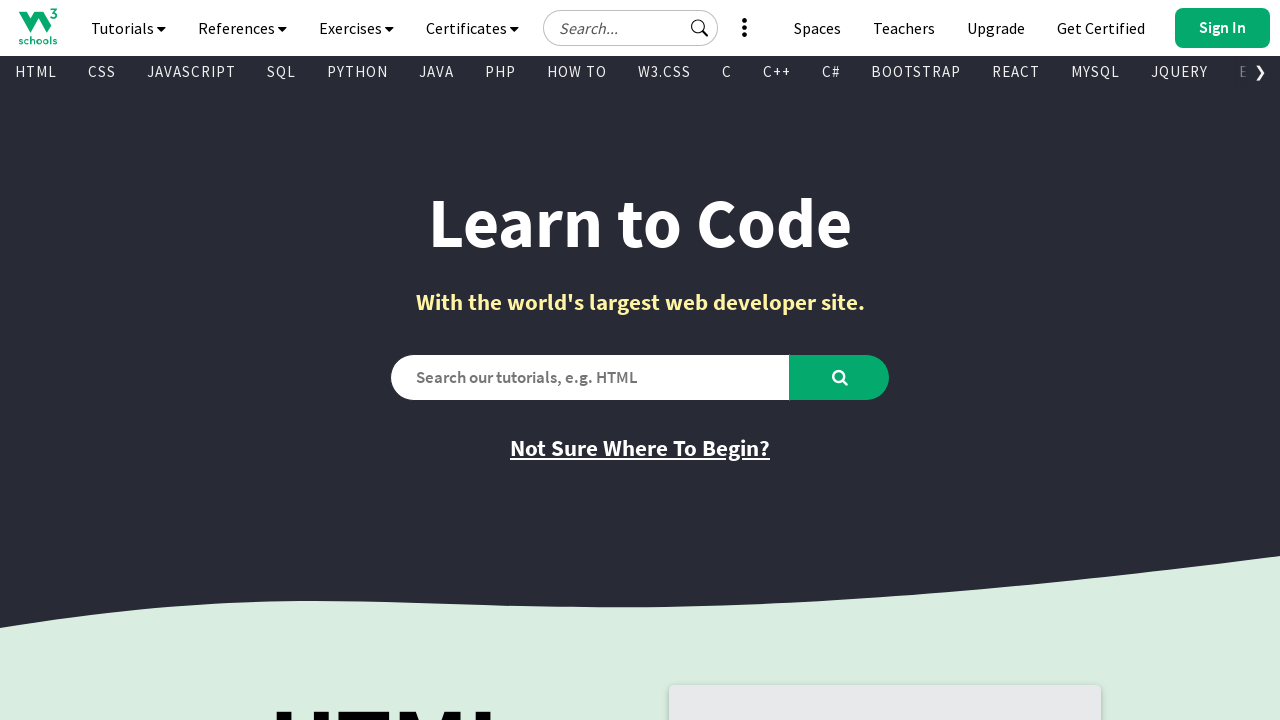

Retrieved href attribute from link: '/icons/default.asp'
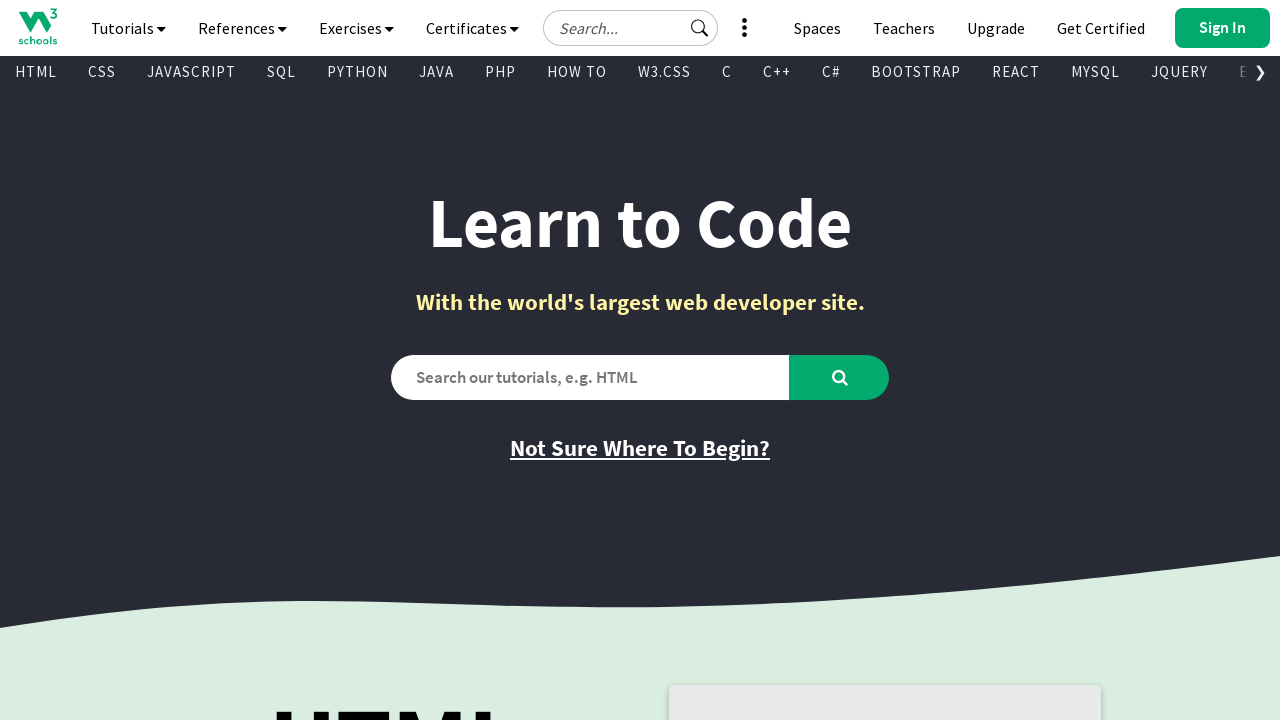

Retrieved text content from visible link: '
        
          RWD
        
      '
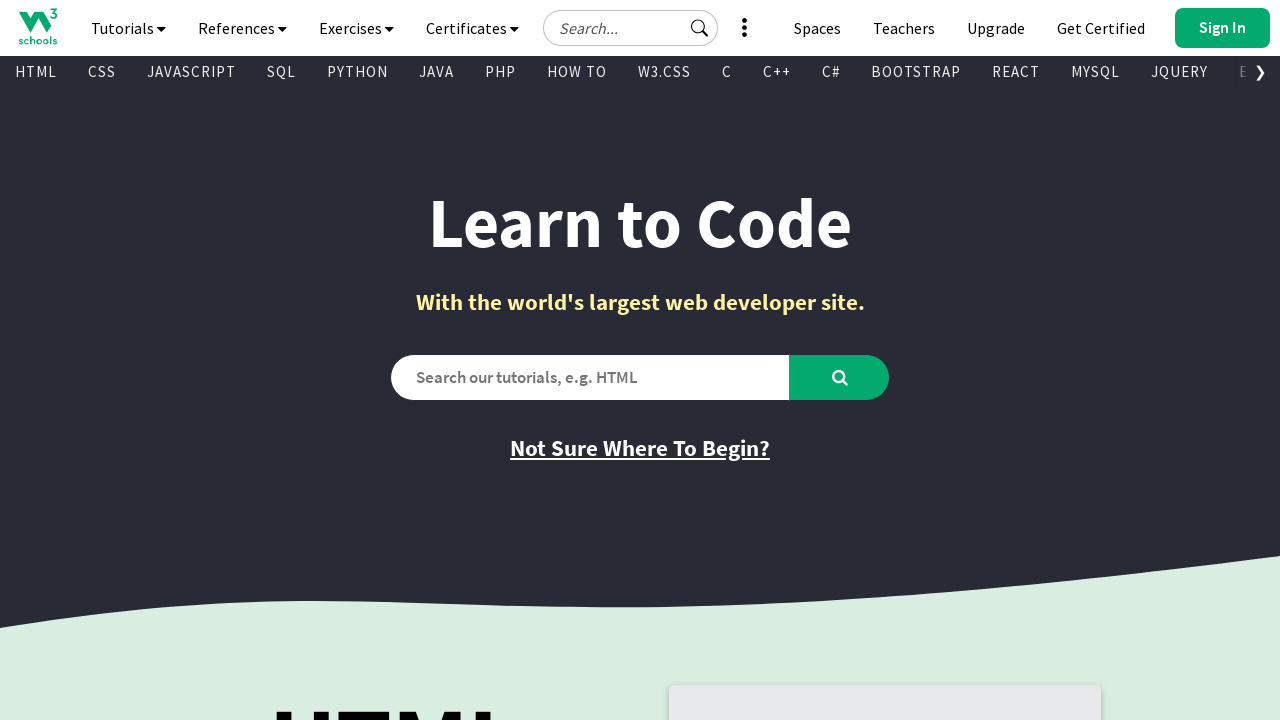

Retrieved href attribute from link: '/css/css_rwd_intro.asp'
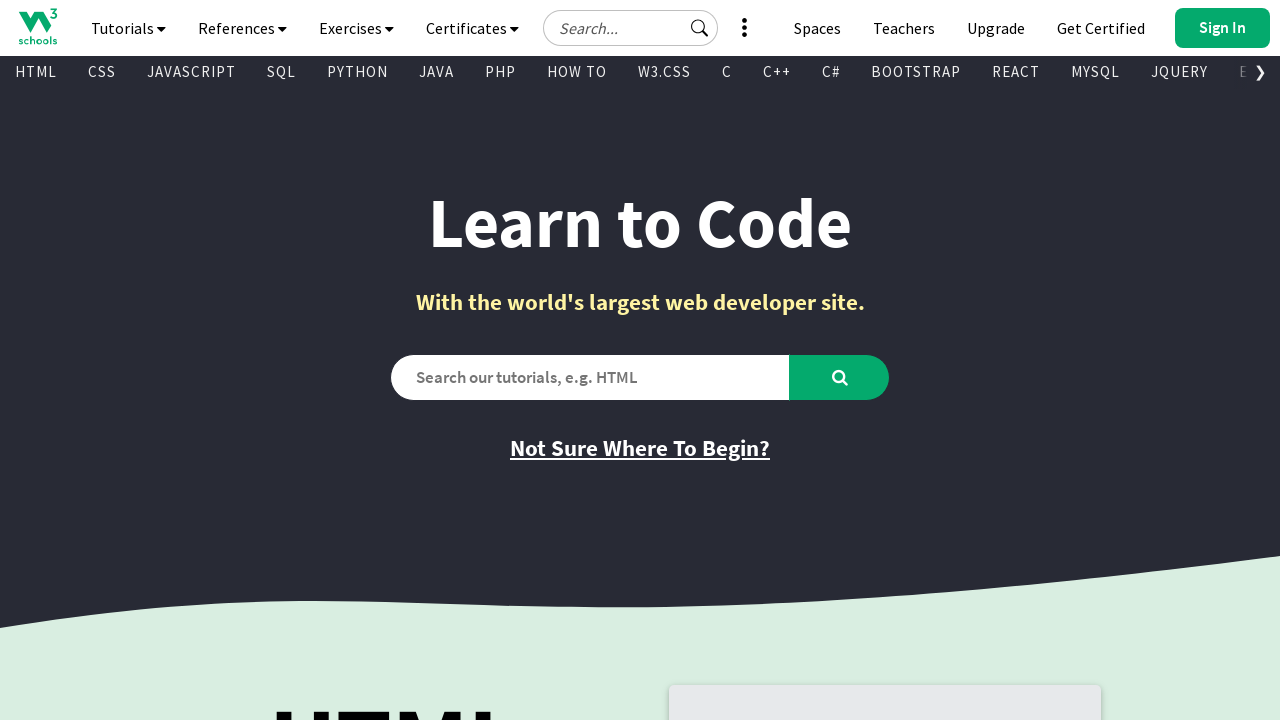

Retrieved text content from visible link: '
        
          Graphics
        
      '
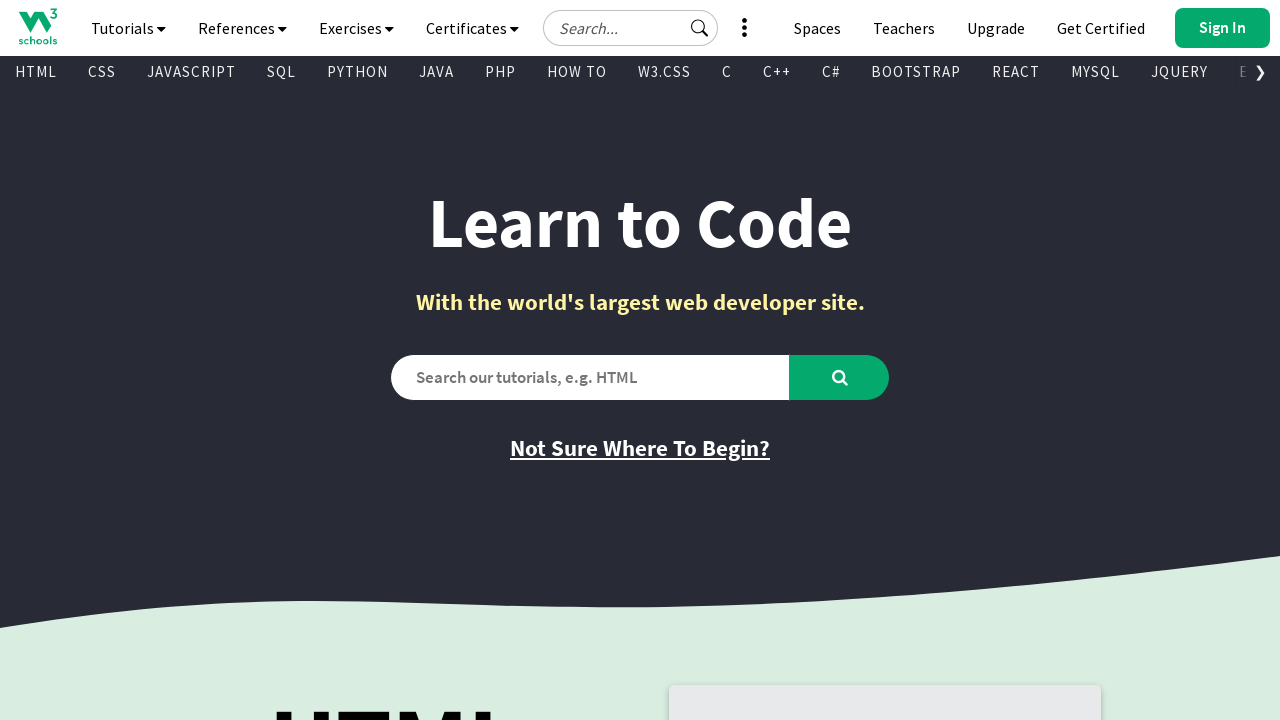

Retrieved href attribute from link: '/graphics/default.asp'
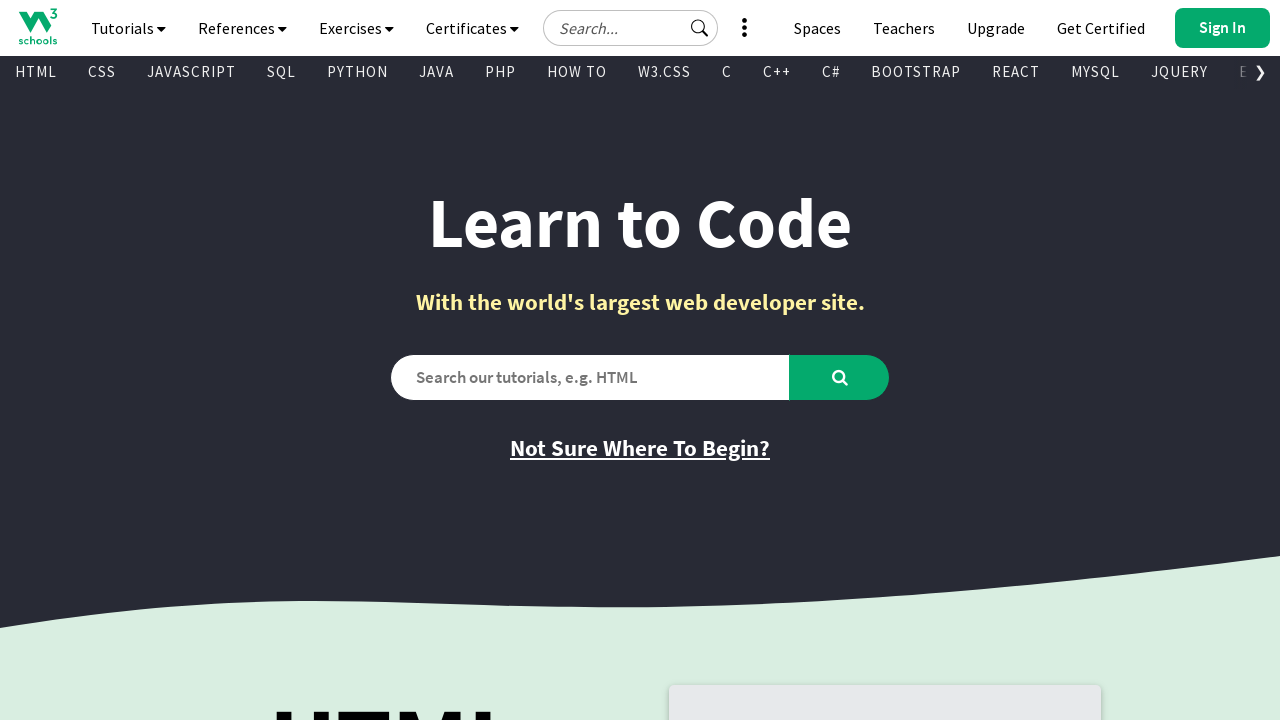

Retrieved text content from visible link: '
        
          SVG
        
      '
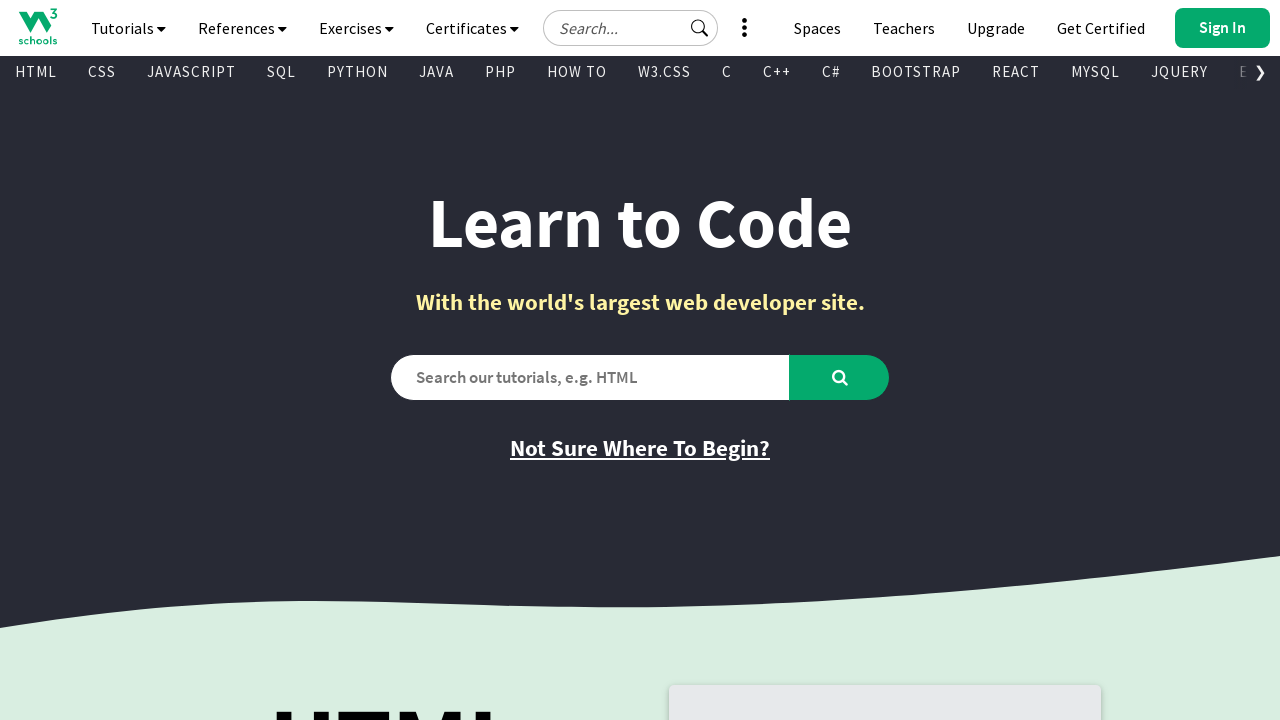

Retrieved href attribute from link: '/graphics/svg_intro.asp'
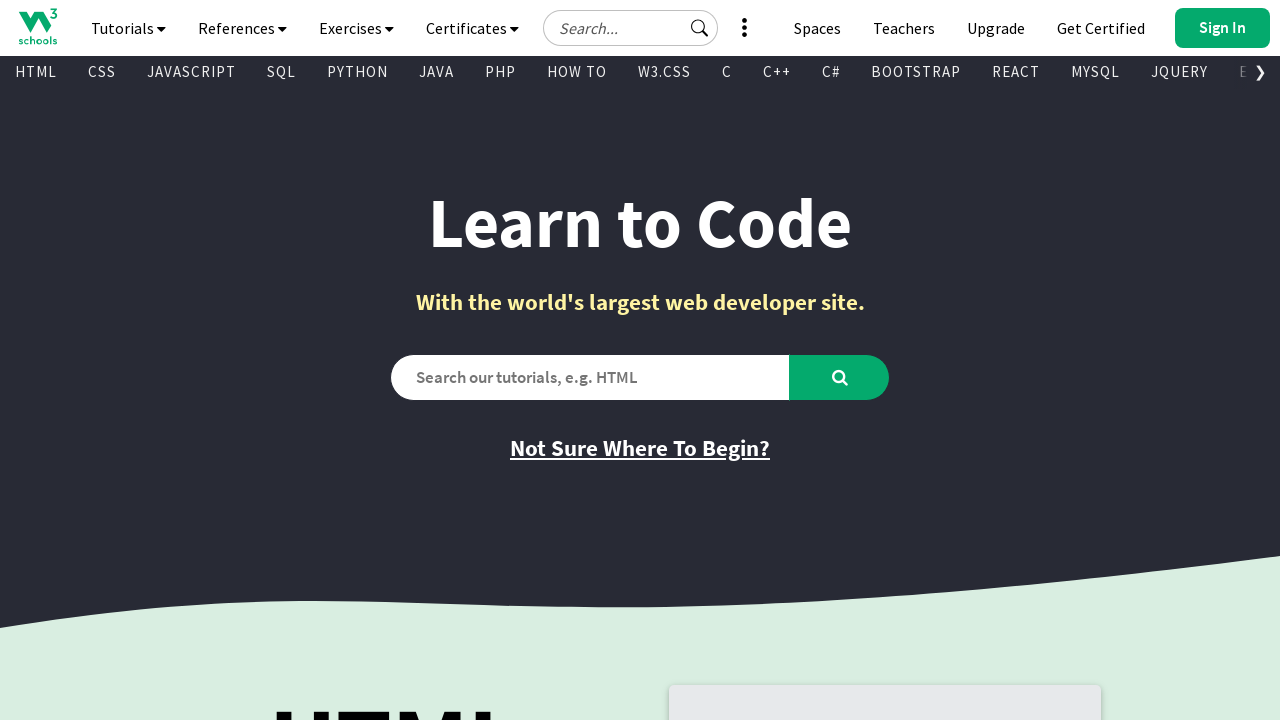

Retrieved text content from visible link: '
        
          Canvas
        
      '
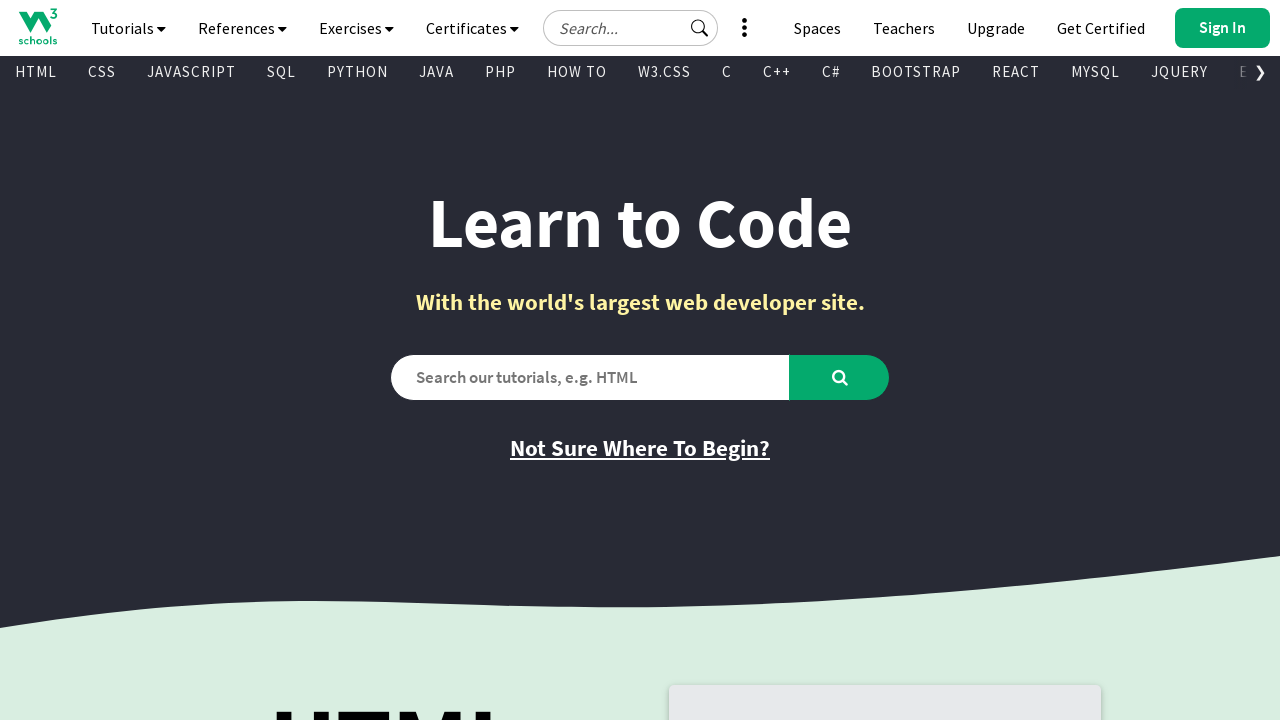

Retrieved href attribute from link: '/graphics/canvas_intro.asp'
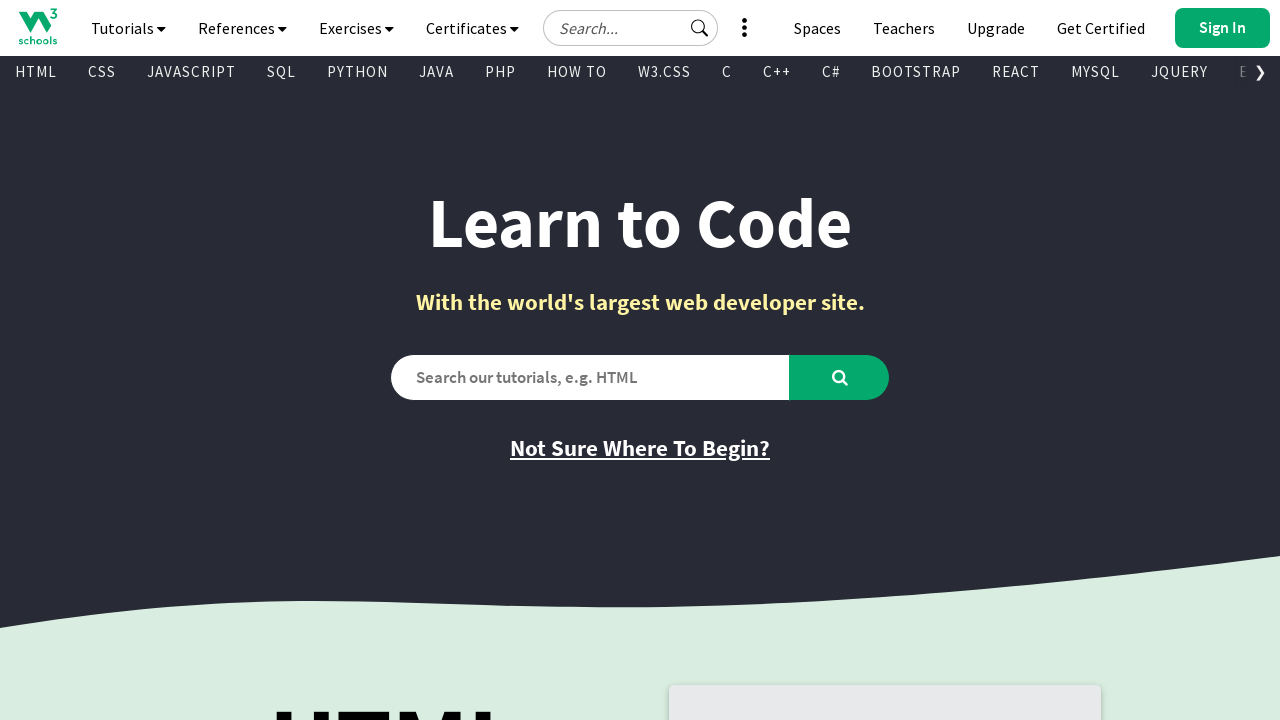

Retrieved text content from visible link: '
        
          Raspberry Pi
        
      '
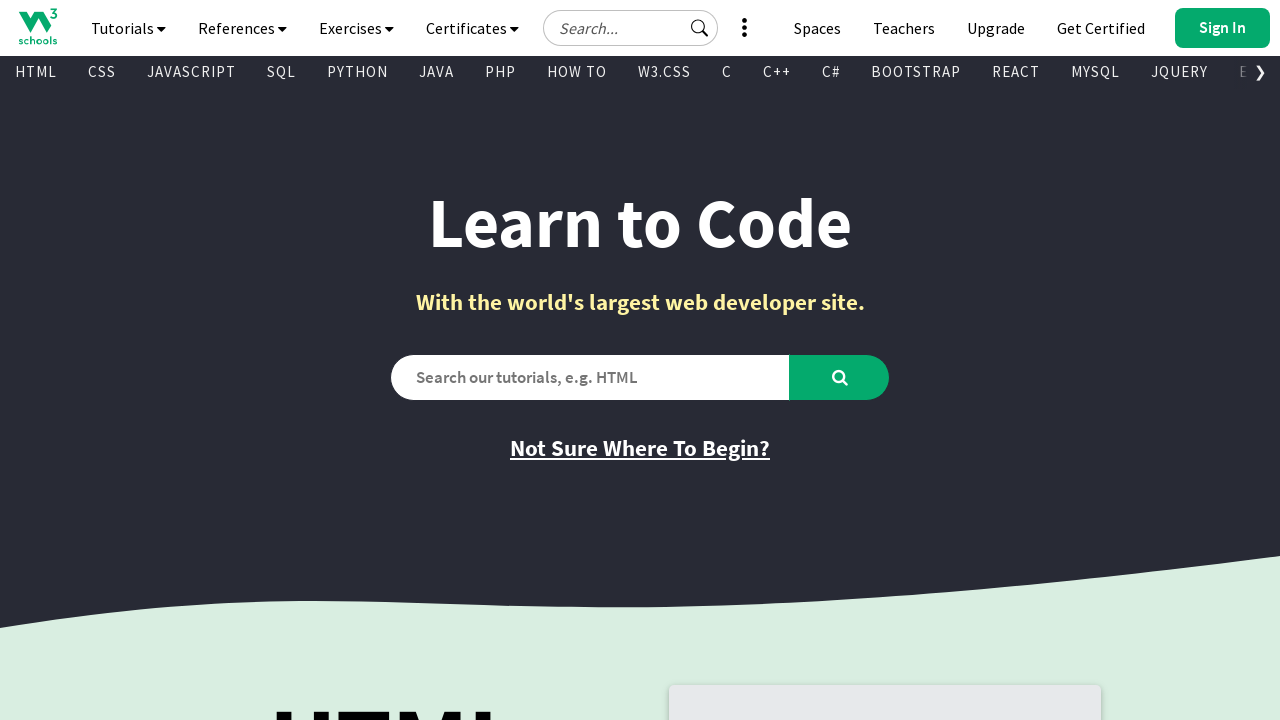

Retrieved href attribute from link: '/nodejs/nodejs_raspberrypi.asp'
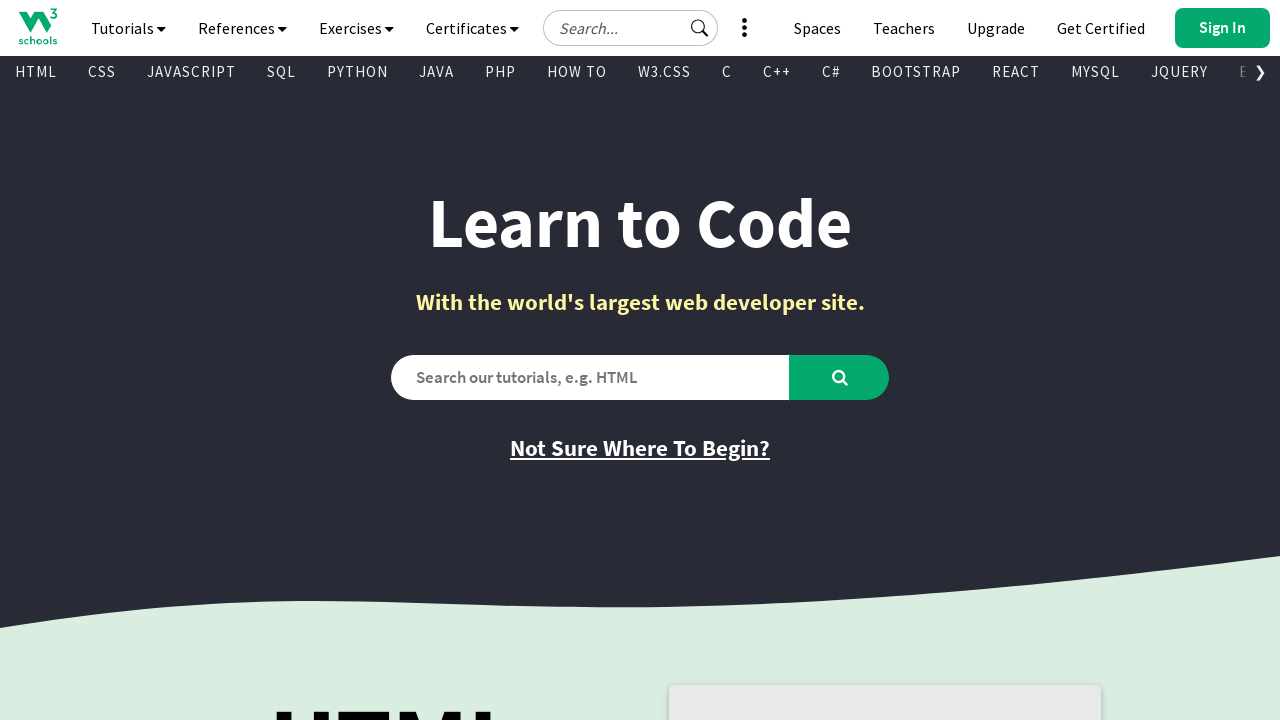

Retrieved text content from visible link: '
        
          Cyber Security
        
      '
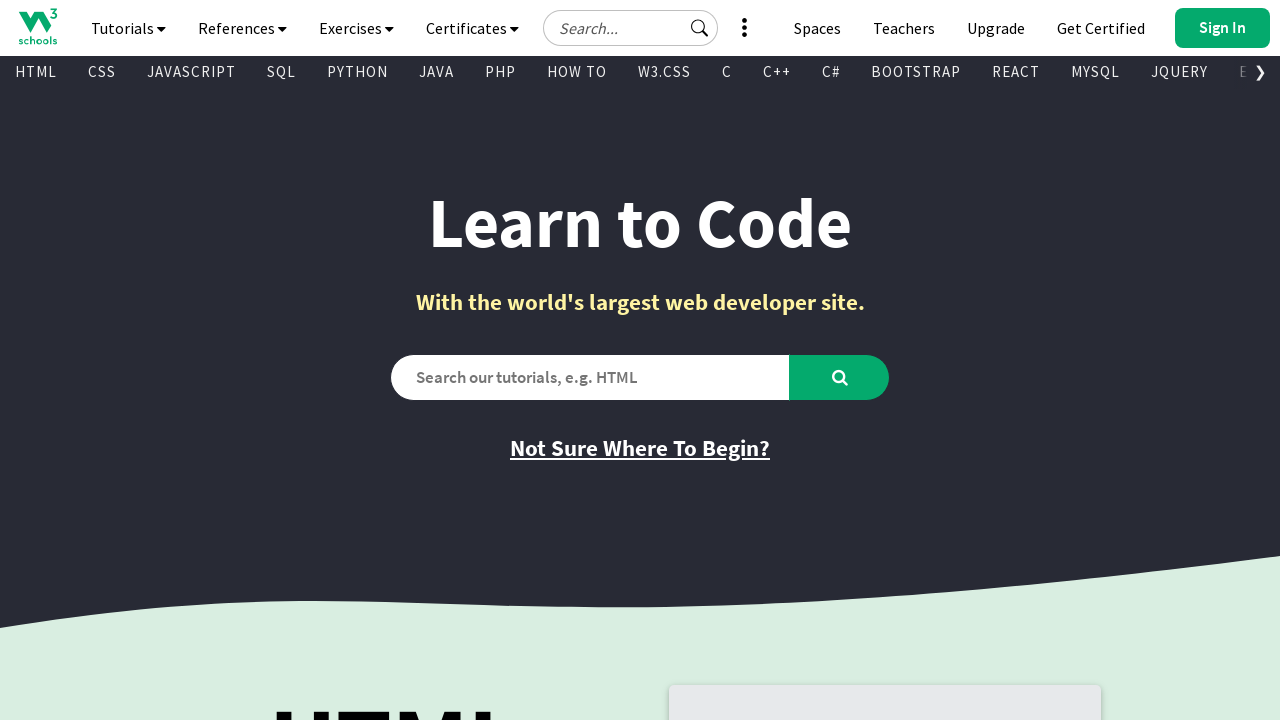

Retrieved href attribute from link: '/cybersecurity/index.php'
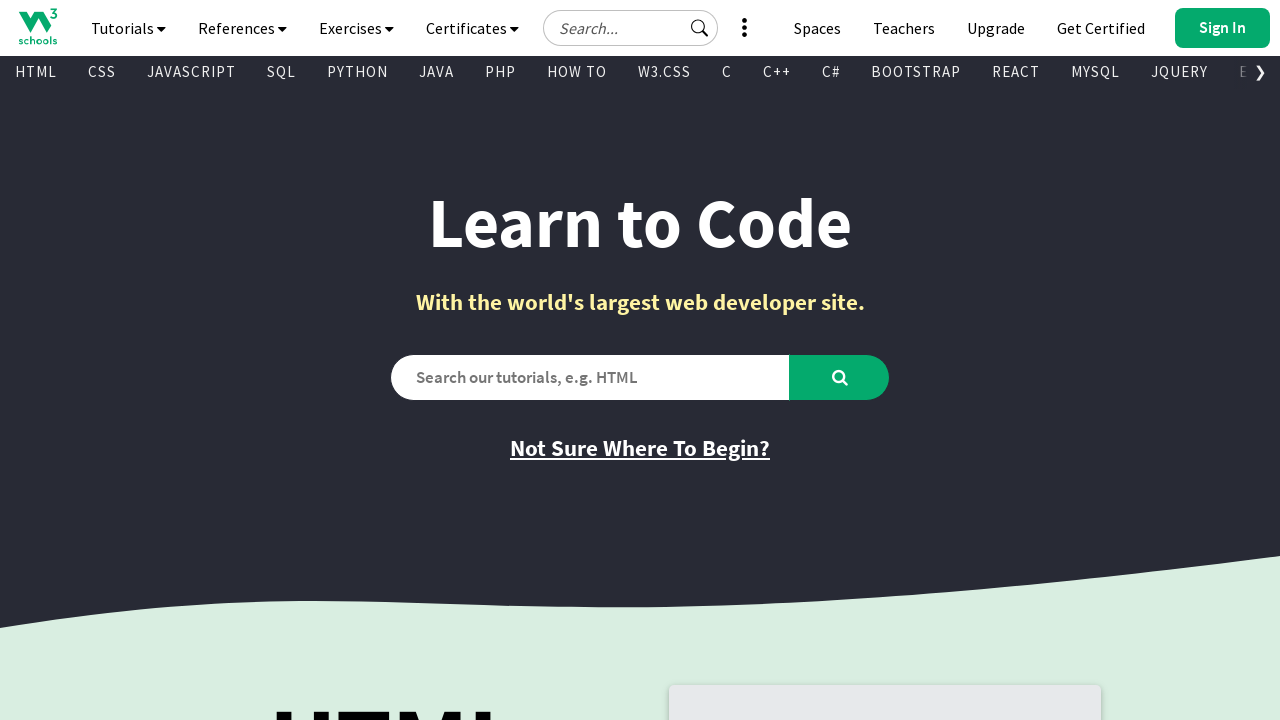

Retrieved text content from visible link: '
        
          Colors
        
      '
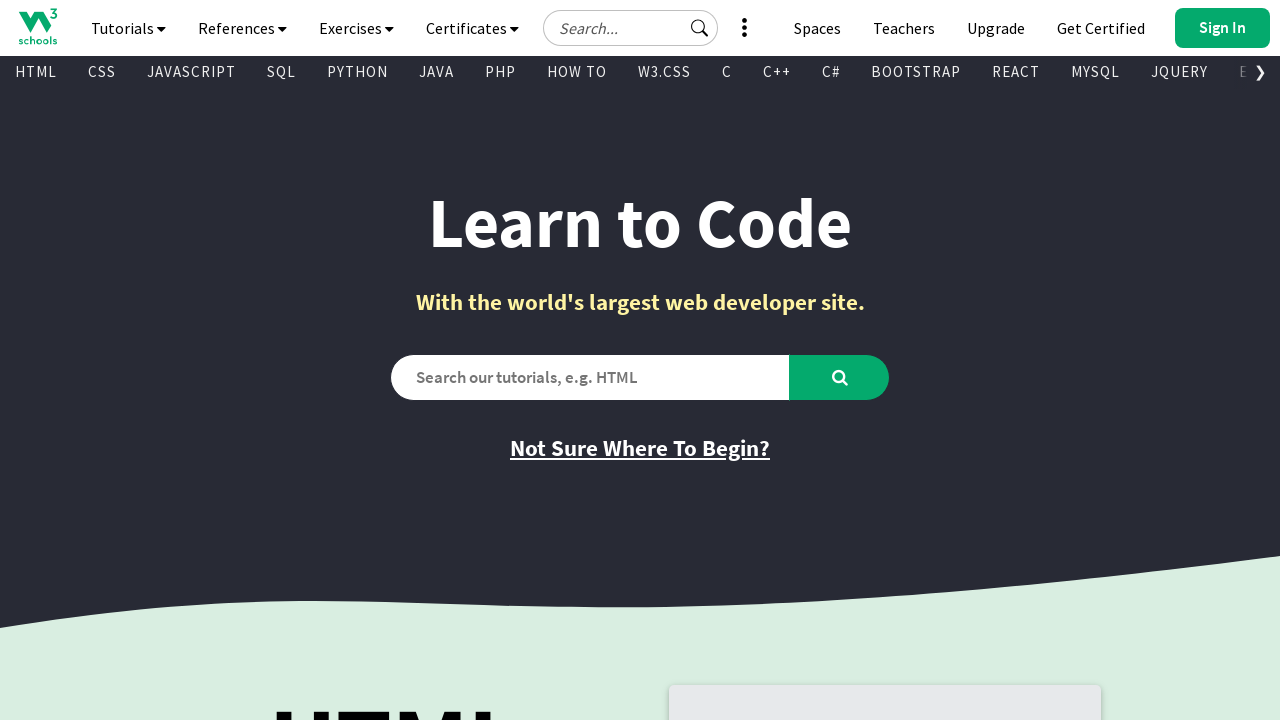

Retrieved href attribute from link: '/colors/default.asp'
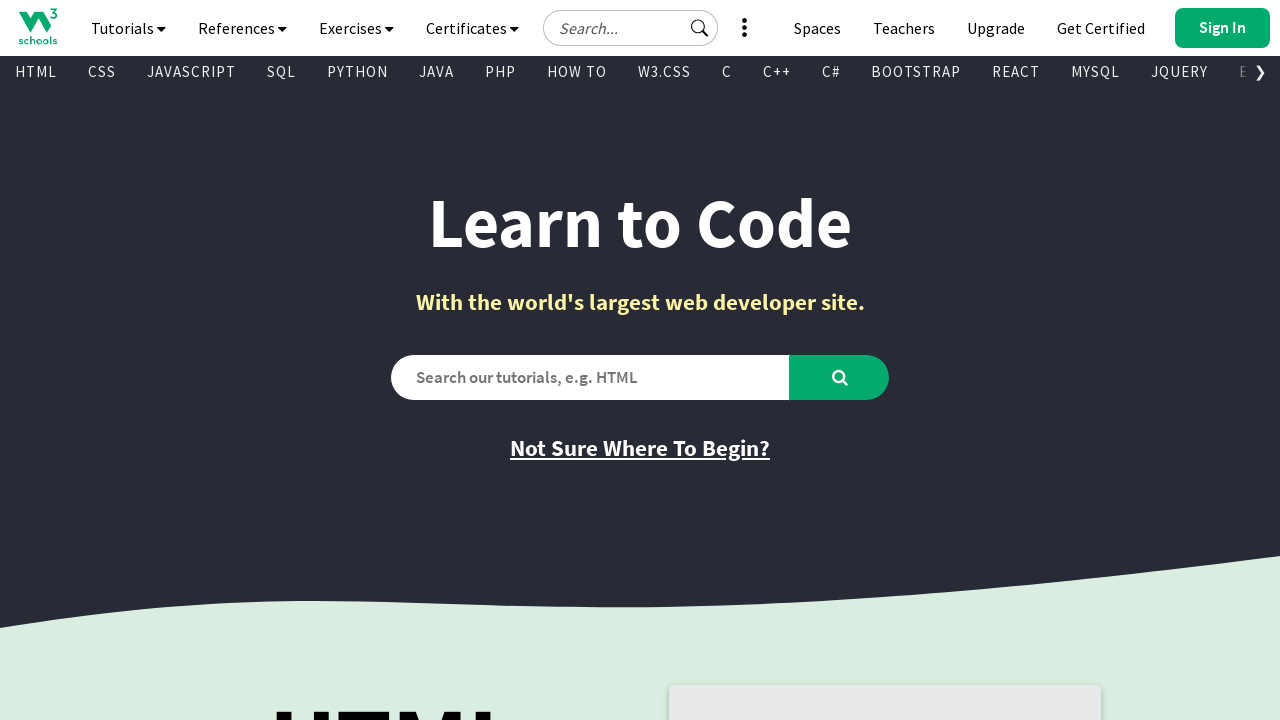

Retrieved text content from visible link: '
        
          Git
        
      '
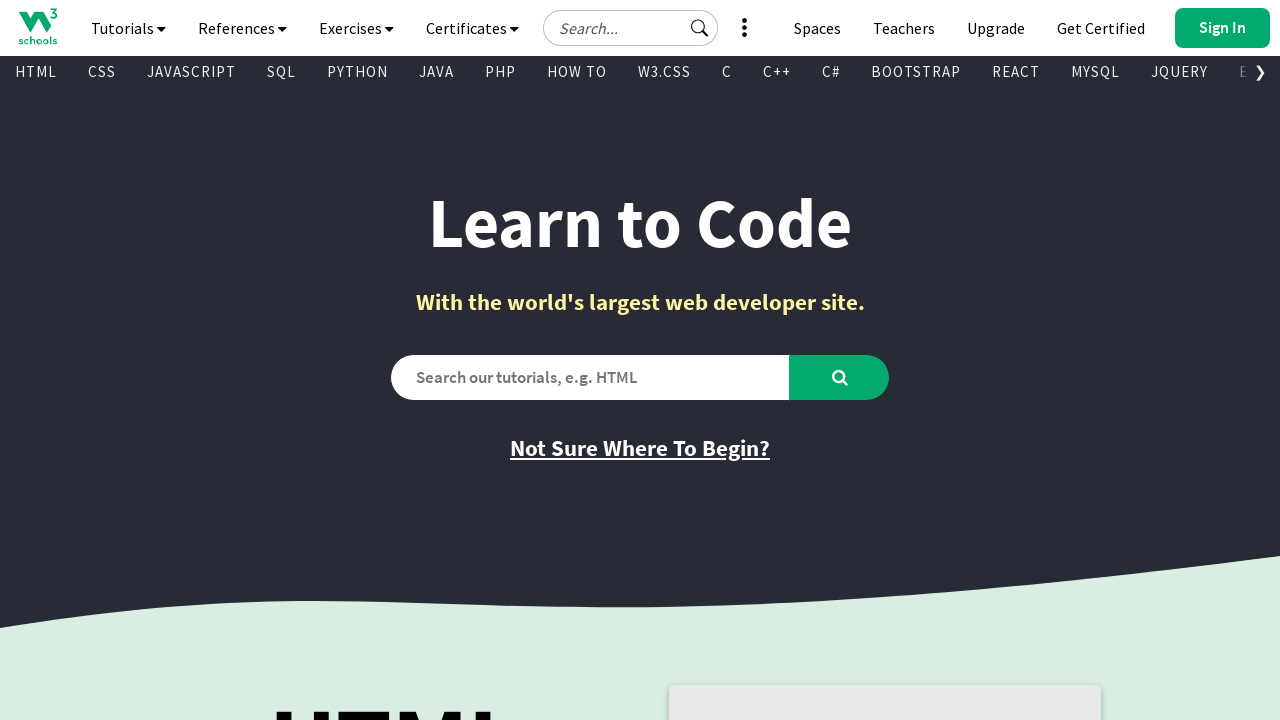

Retrieved href attribute from link: '/git/default.asp'
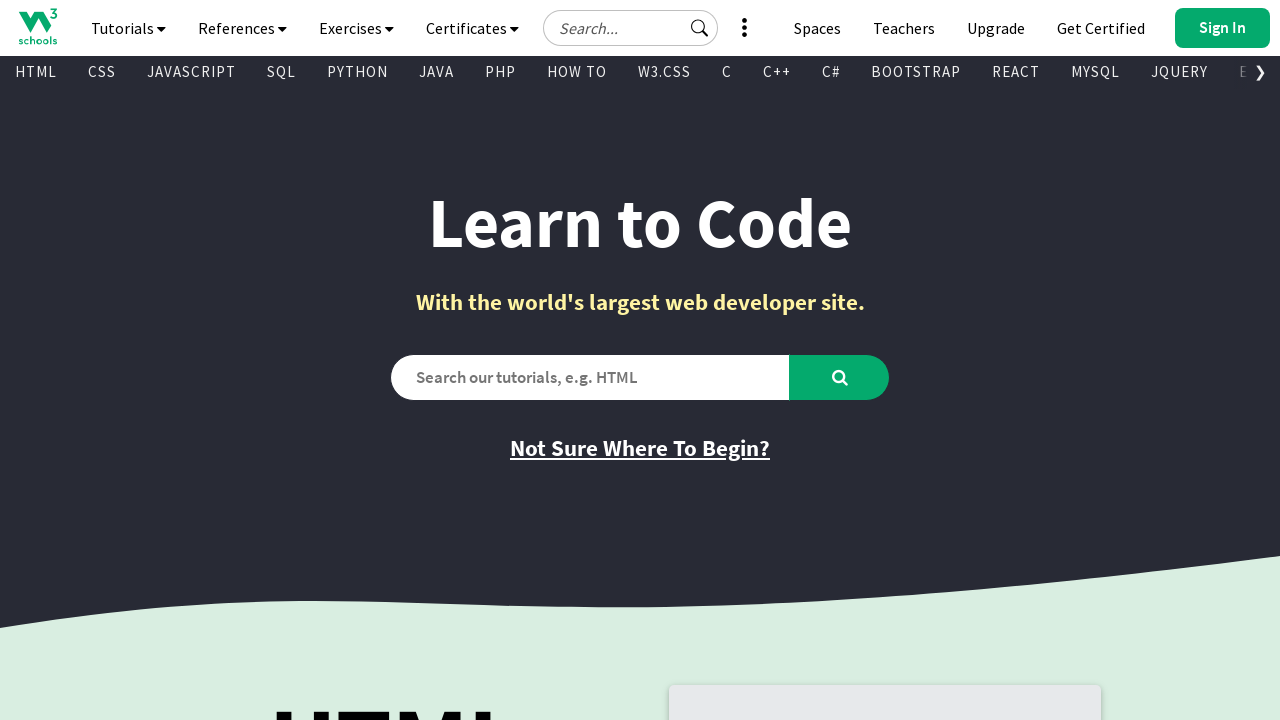

Retrieved text content from visible link: '
        
          Matplotlib
        
      '
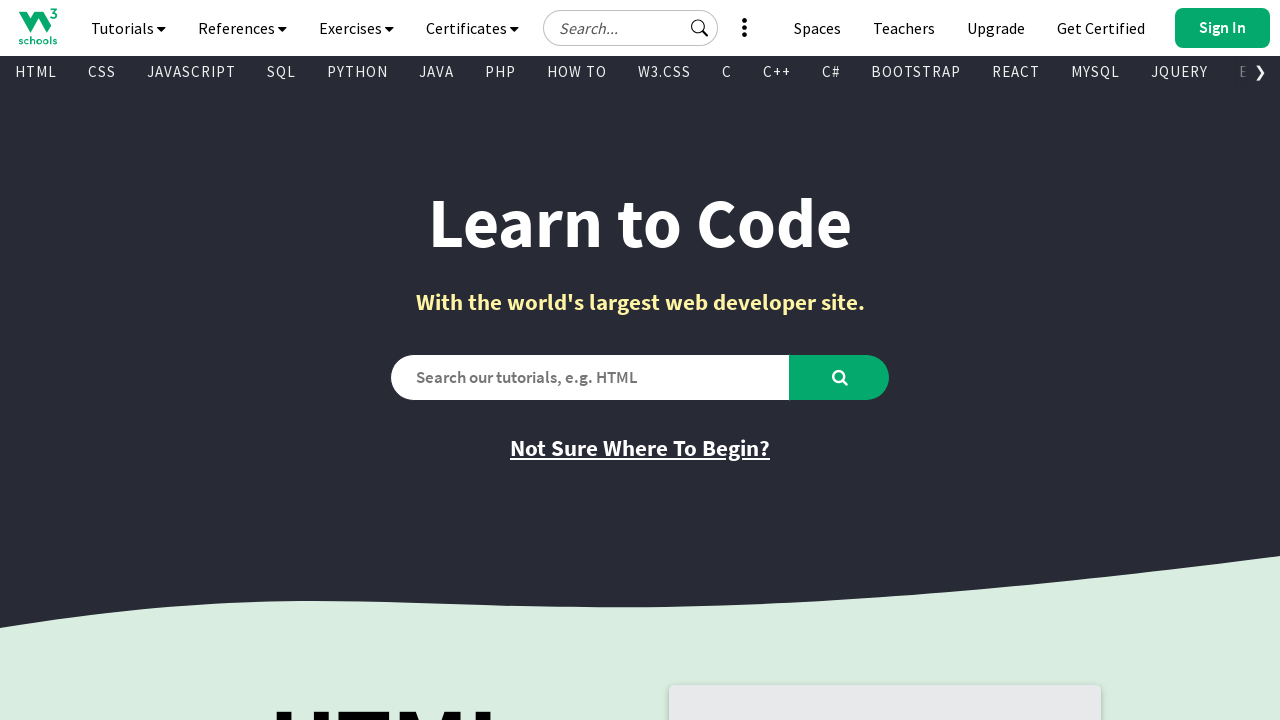

Retrieved href attribute from link: '/python/matplotlib_intro.asp'
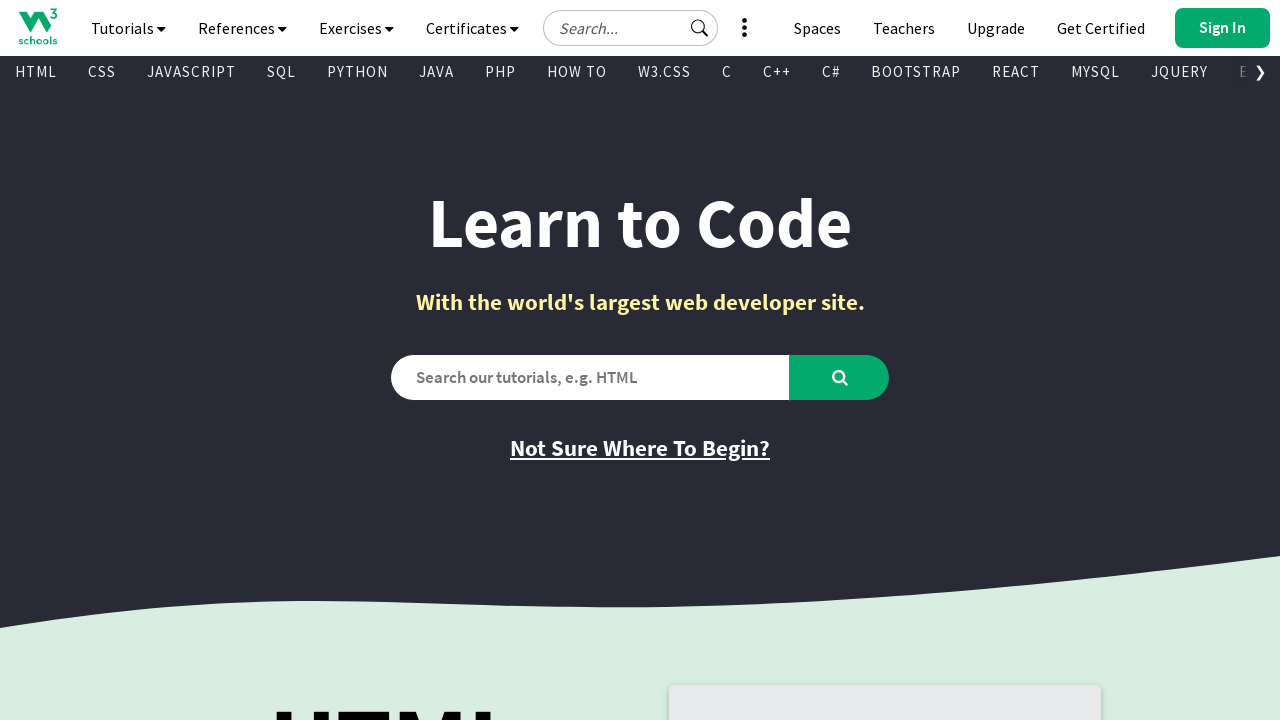

Retrieved text content from visible link: '
        
          NumPy
        
      '
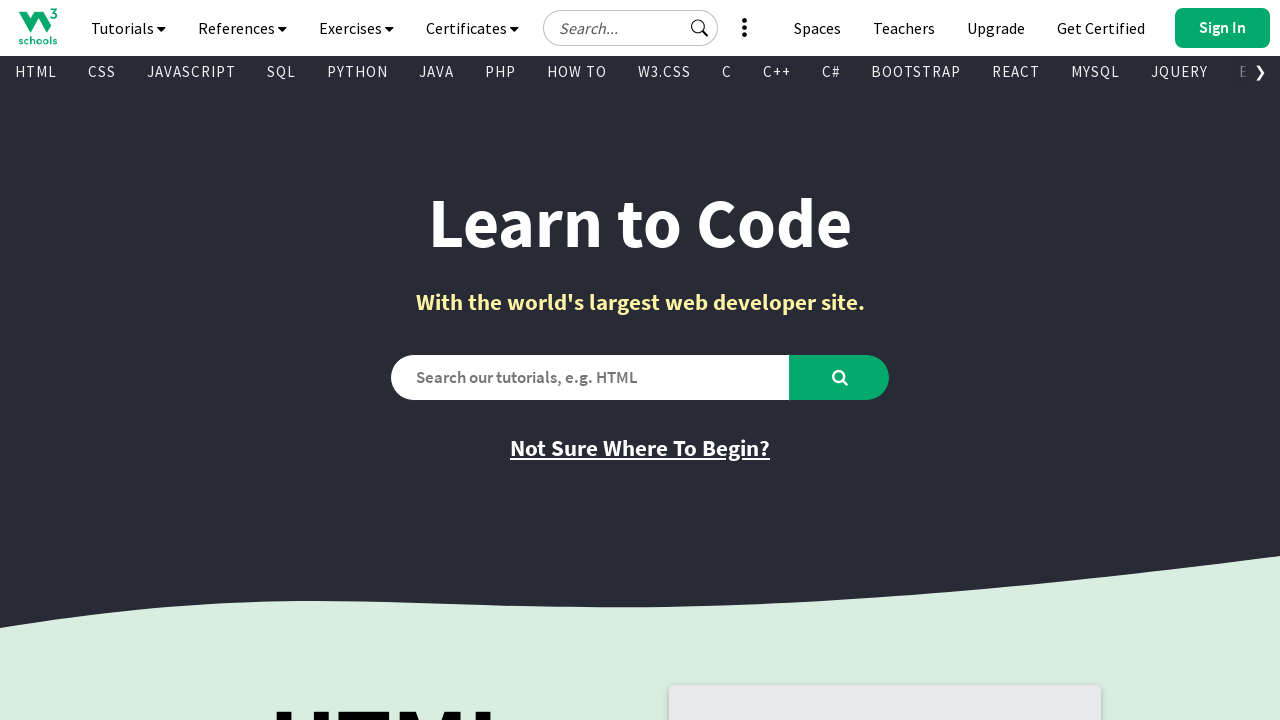

Retrieved href attribute from link: '/python/numpy/default.asp'
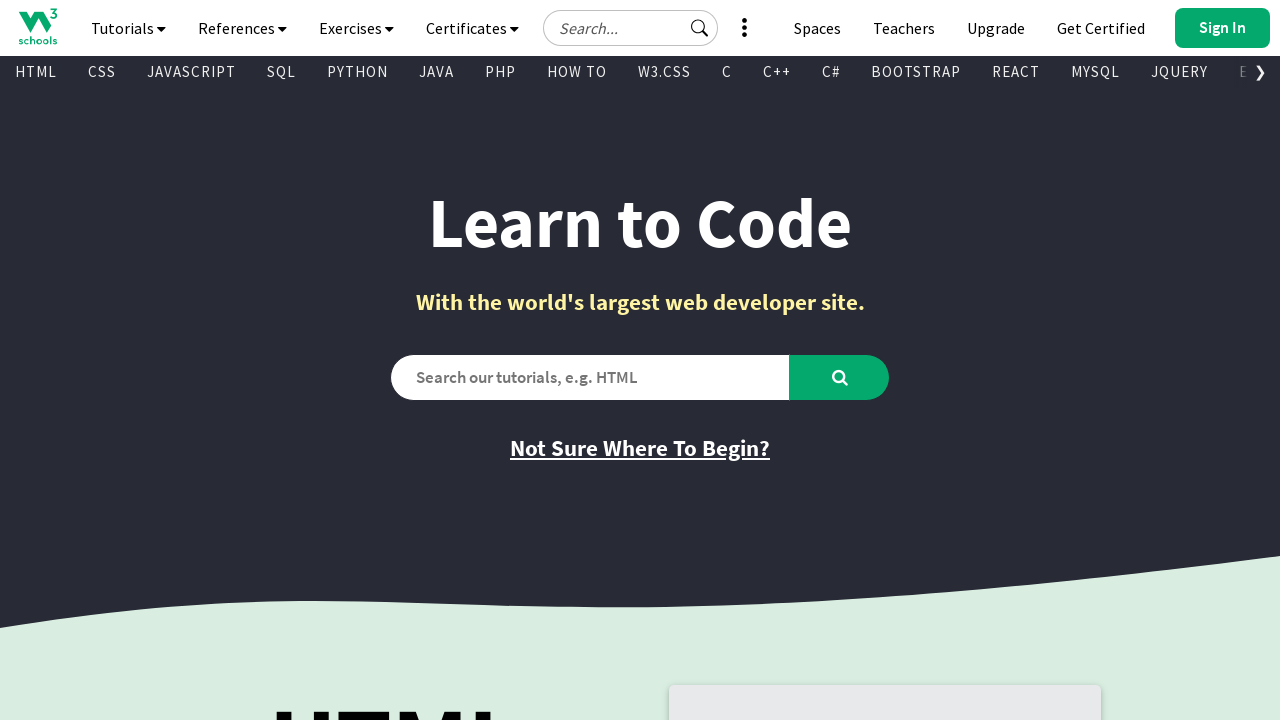

Retrieved text content from visible link: '
        
          Pandas
        
      '
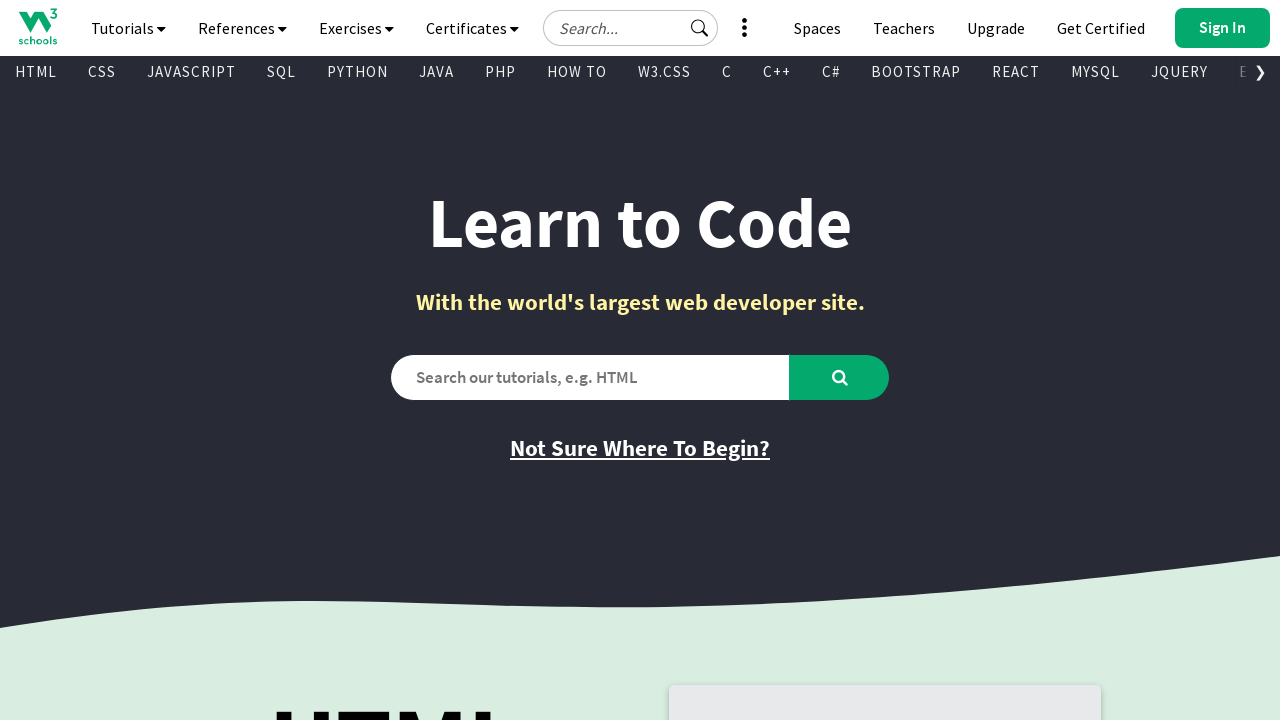

Retrieved href attribute from link: '/python/pandas/default.asp'
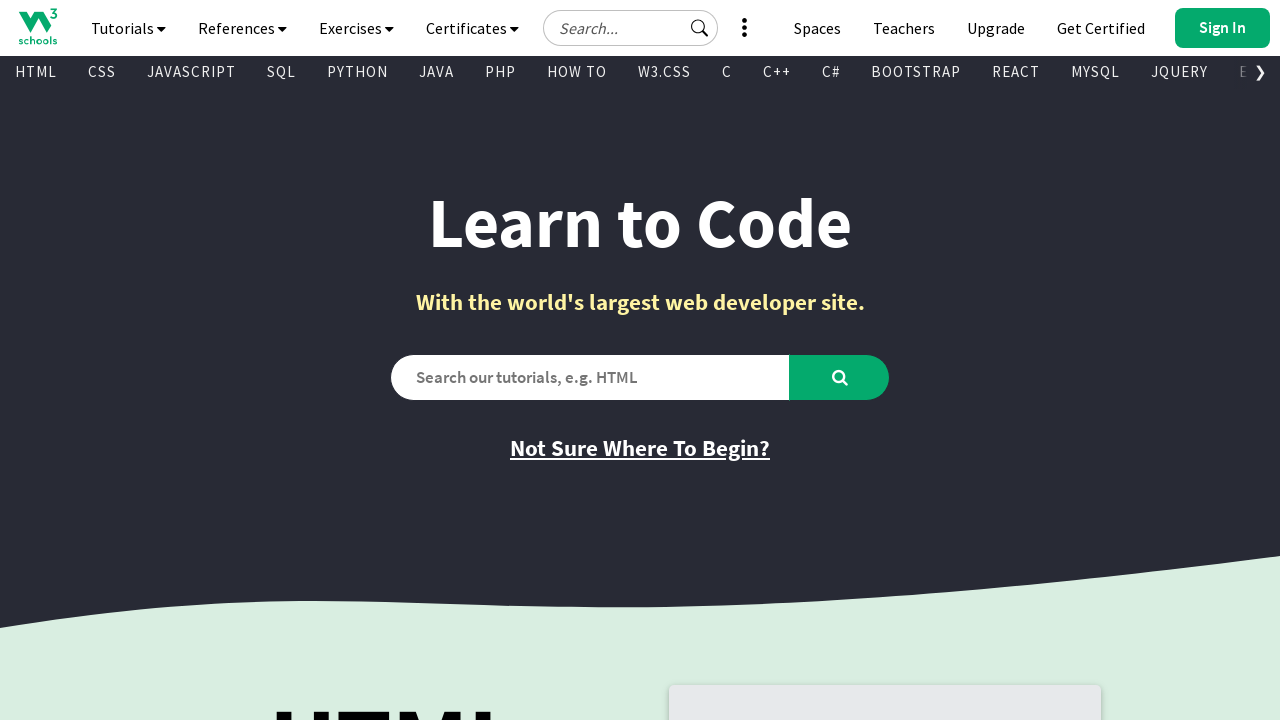

Retrieved text content from visible link: '
        
          SciPy
        
      '
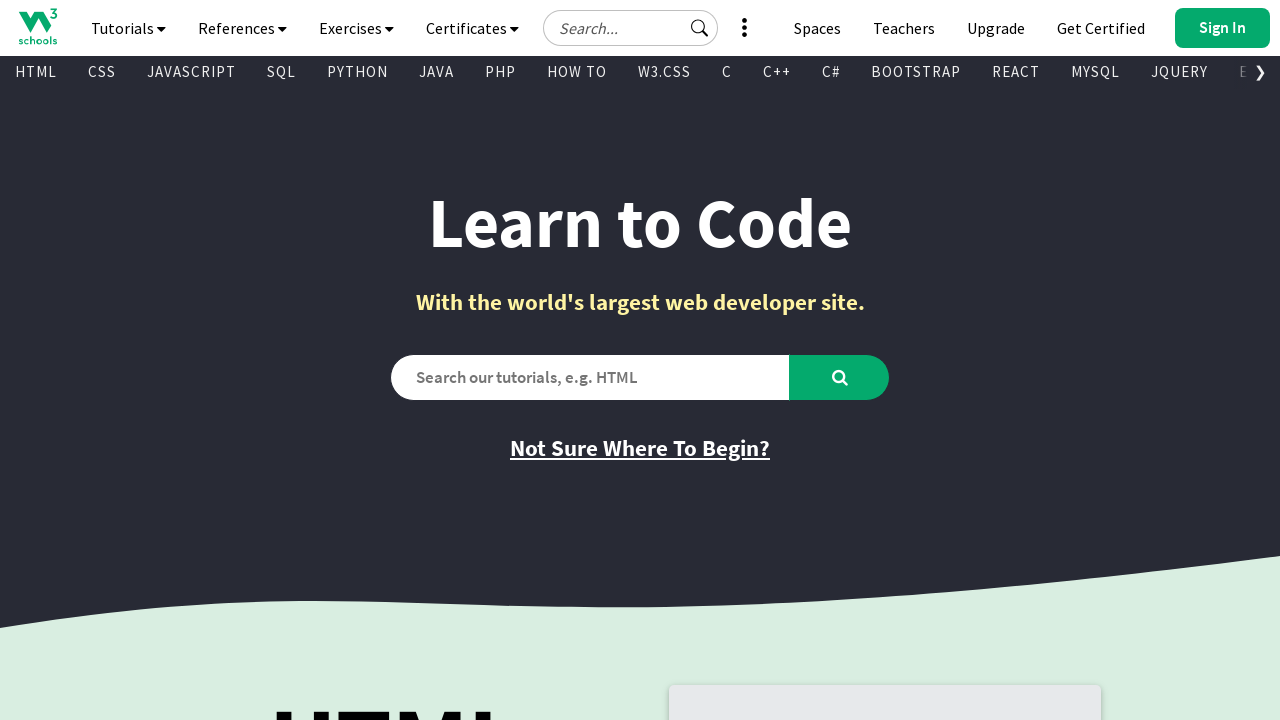

Retrieved href attribute from link: '/python/scipy/index.php'
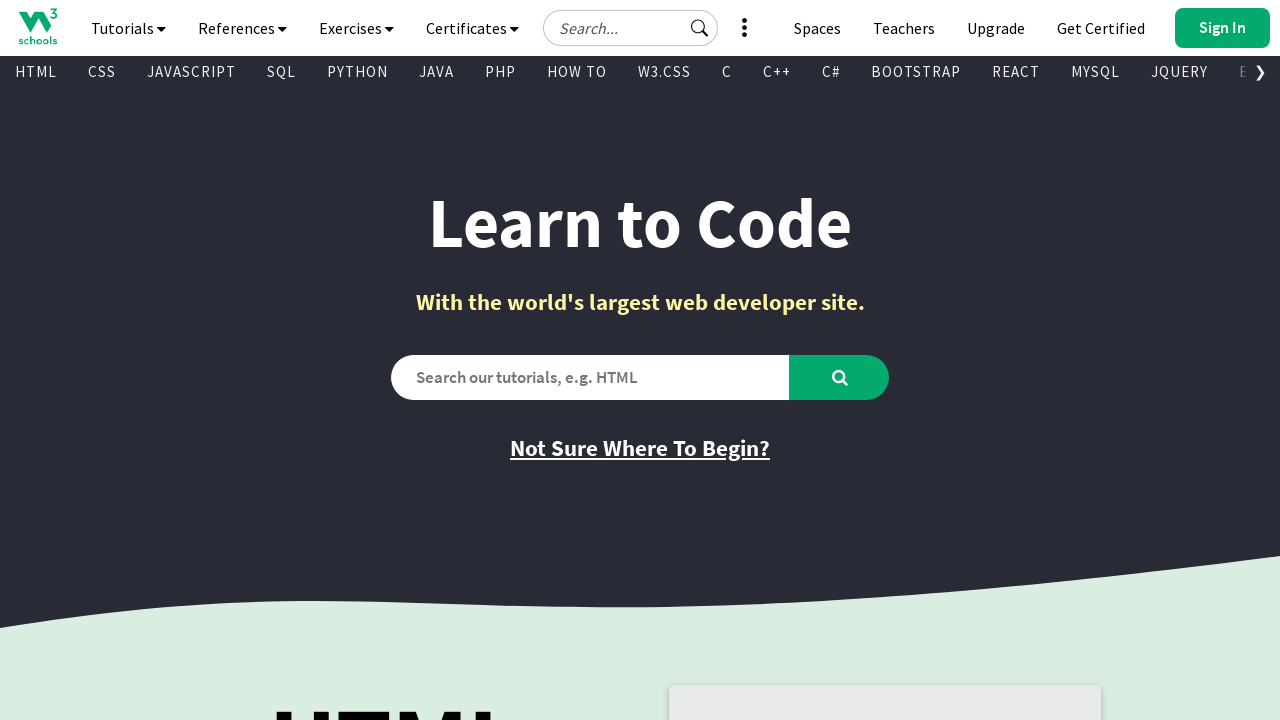

Retrieved text content from visible link: '
        
          ASP
        
      '
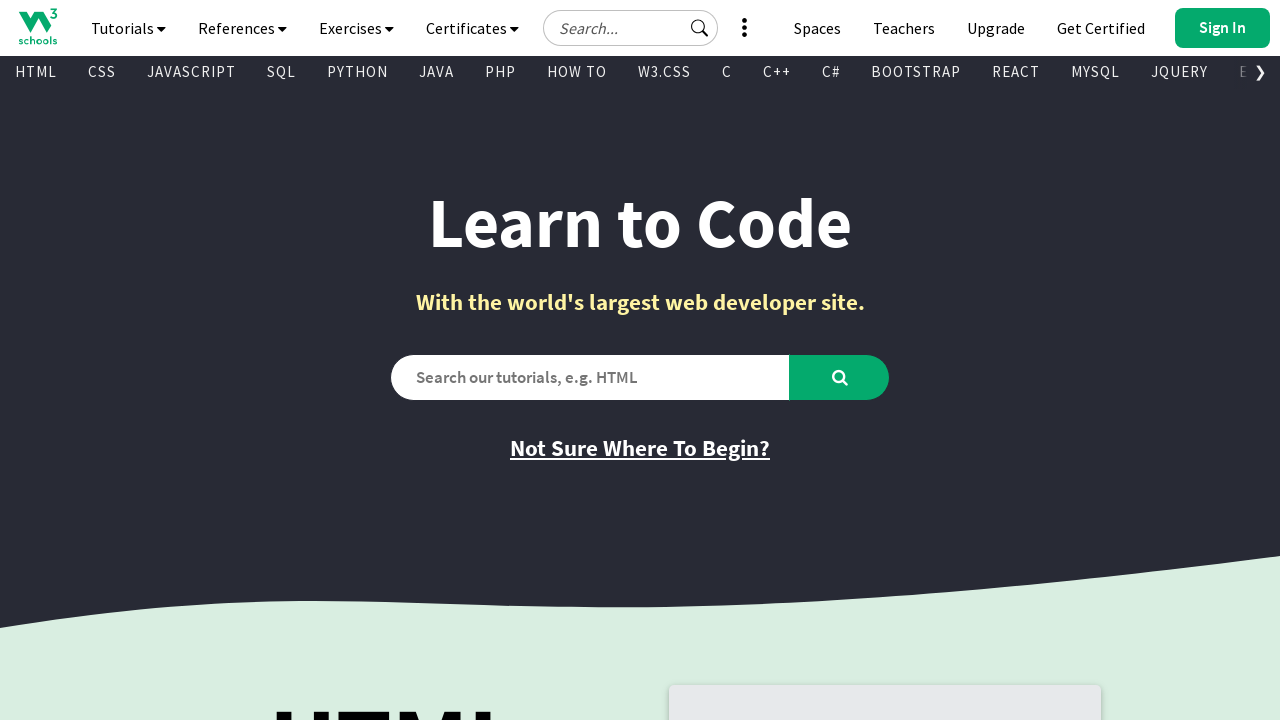

Retrieved href attribute from link: '/asp/default.asp'
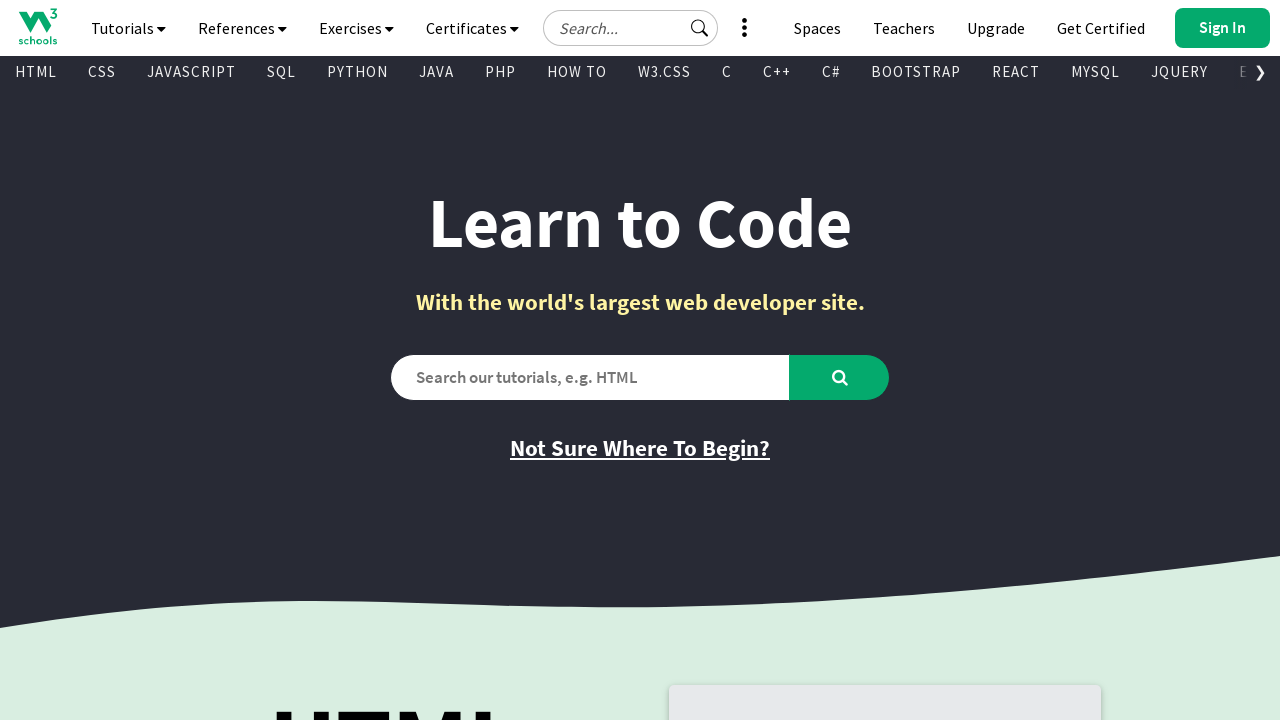

Retrieved text content from visible link: '
        
          AngularJS
        
      '
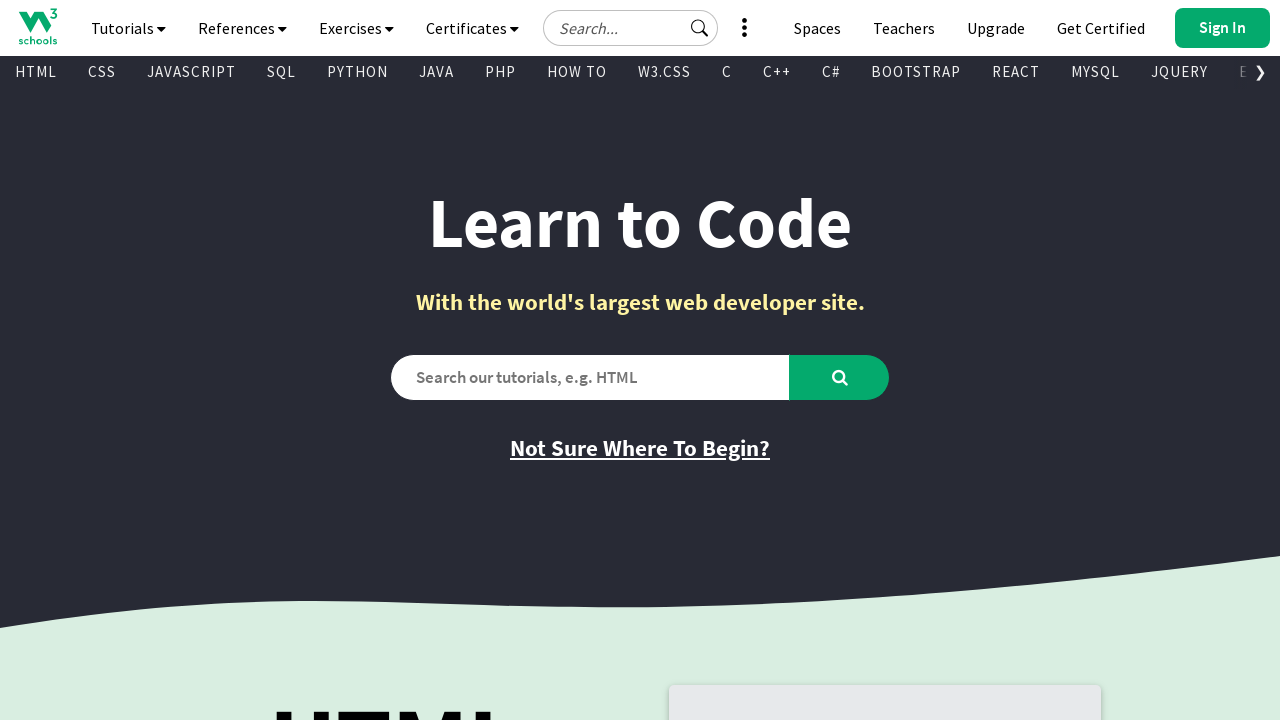

Retrieved href attribute from link: '/angularjs/default.asp'
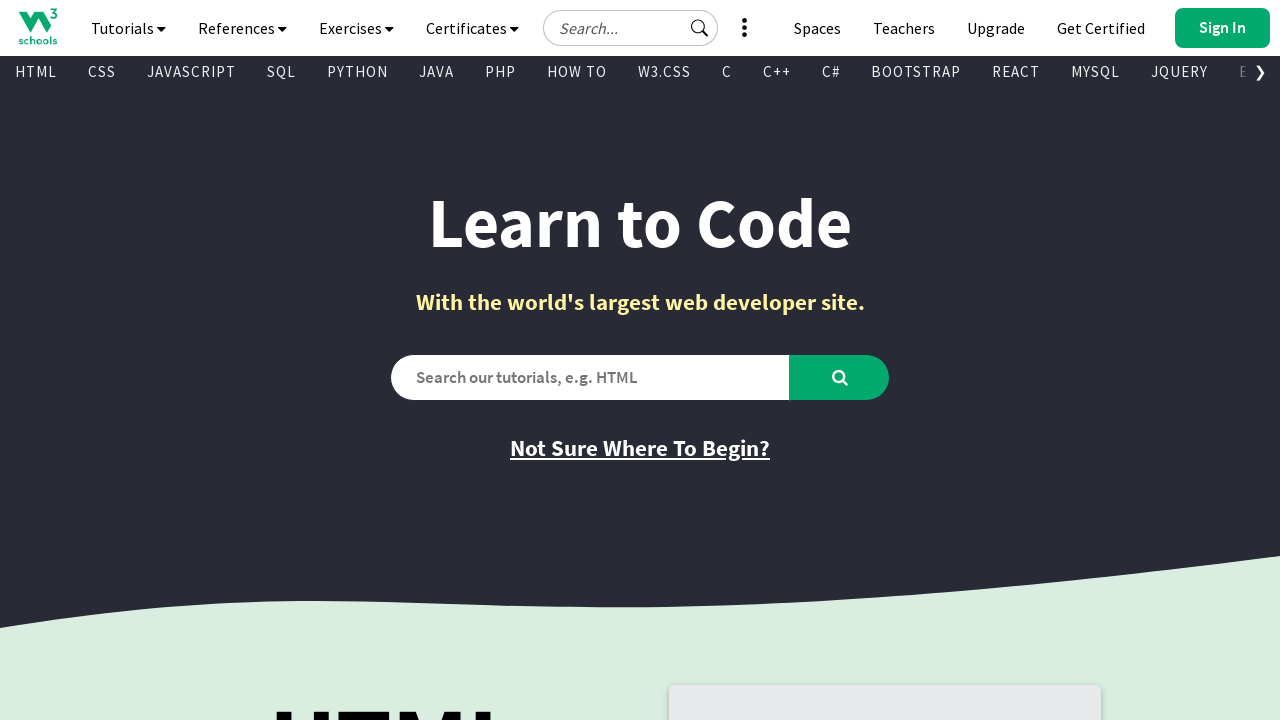

Retrieved text content from visible link: '
        
          AppML
        
      '
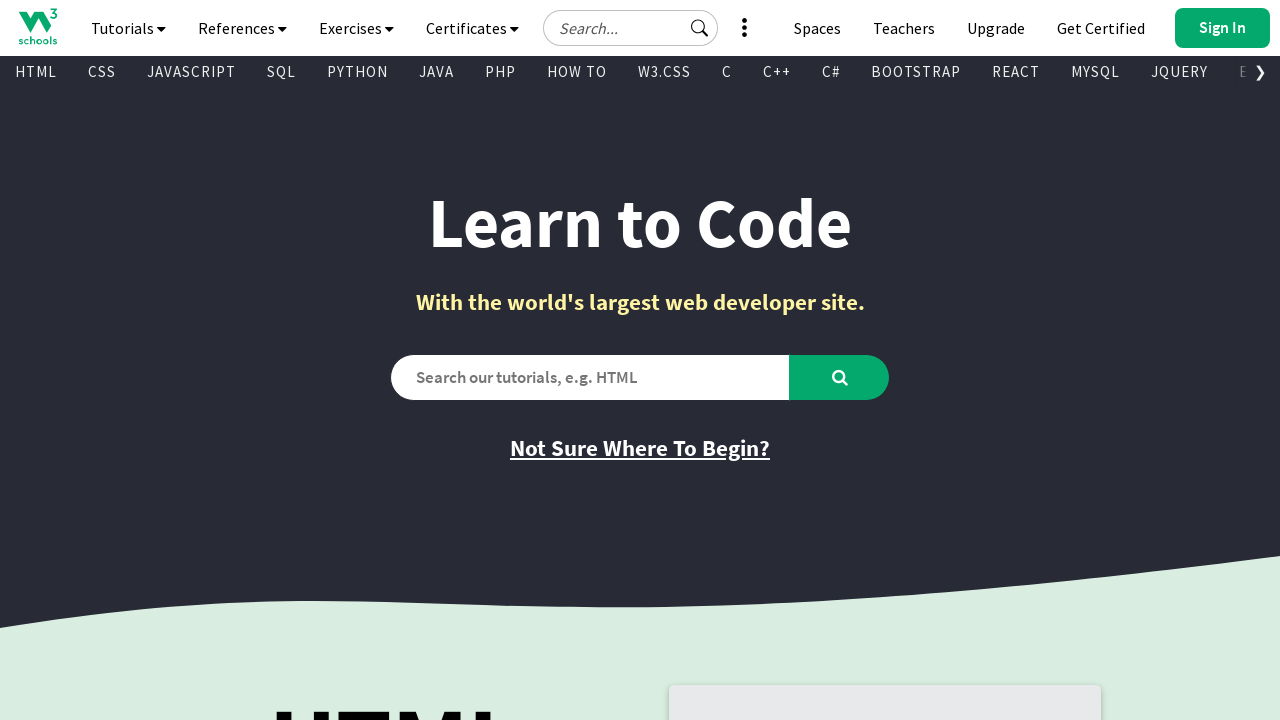

Retrieved href attribute from link: '/appml/default.asp'
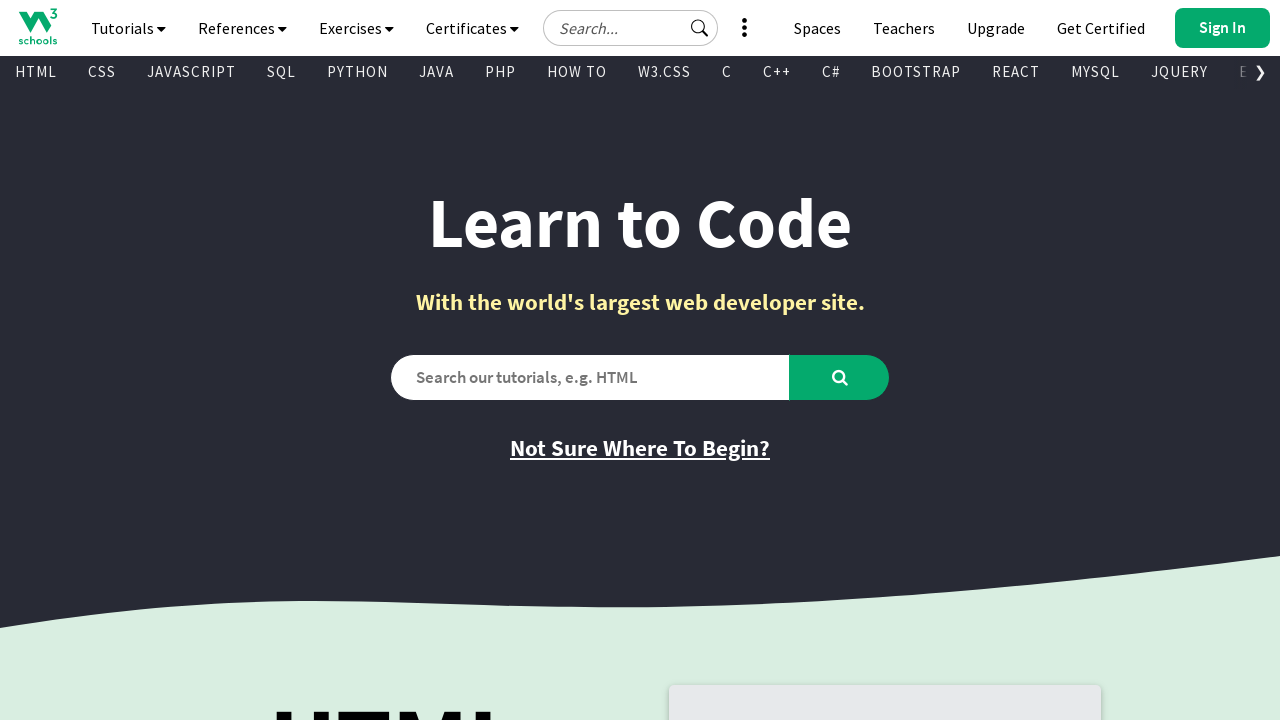

Retrieved text content from visible link: '
        
          Go
        
      '
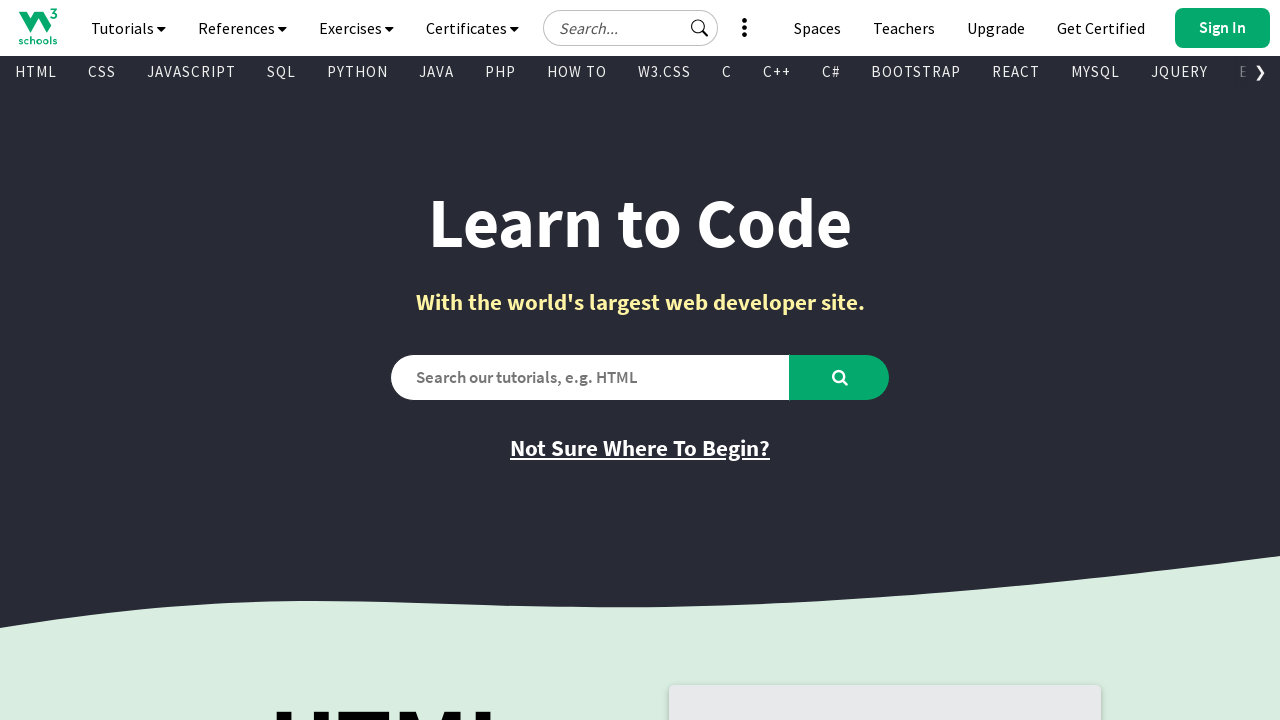

Retrieved href attribute from link: '/go/index.php'
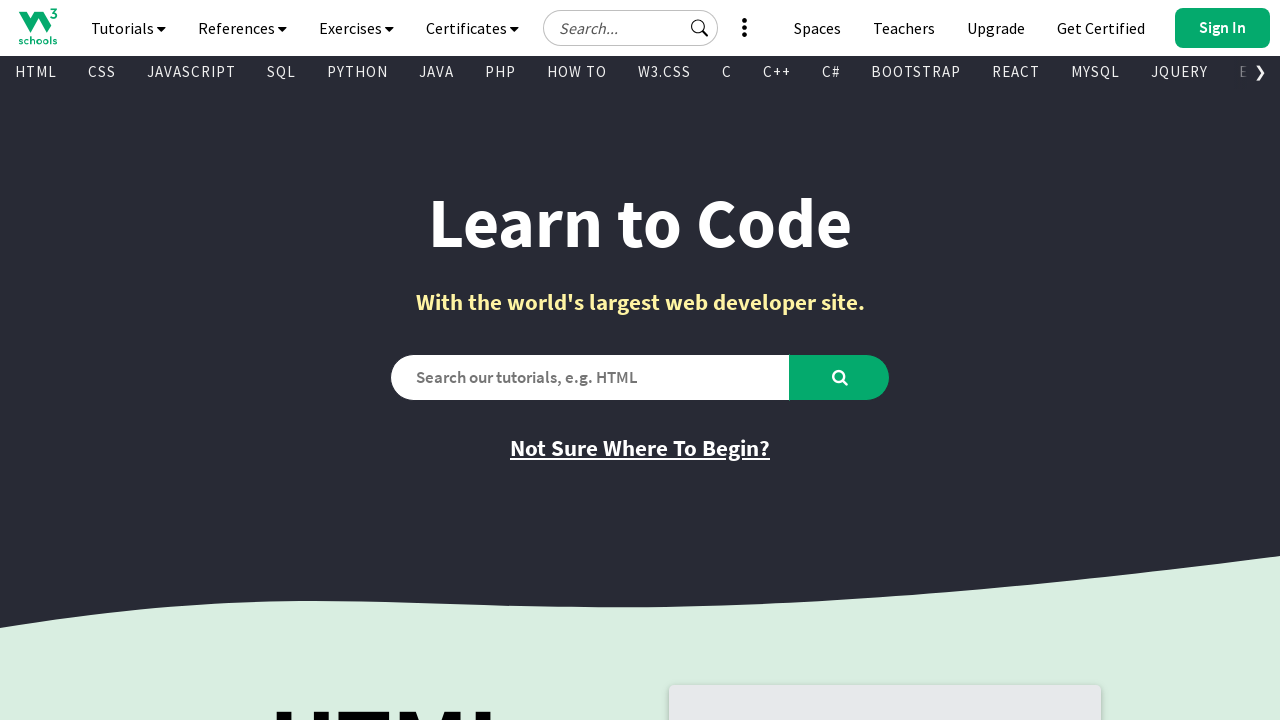

Retrieved text content from visible link: '
        
          TypeScript
        
      '
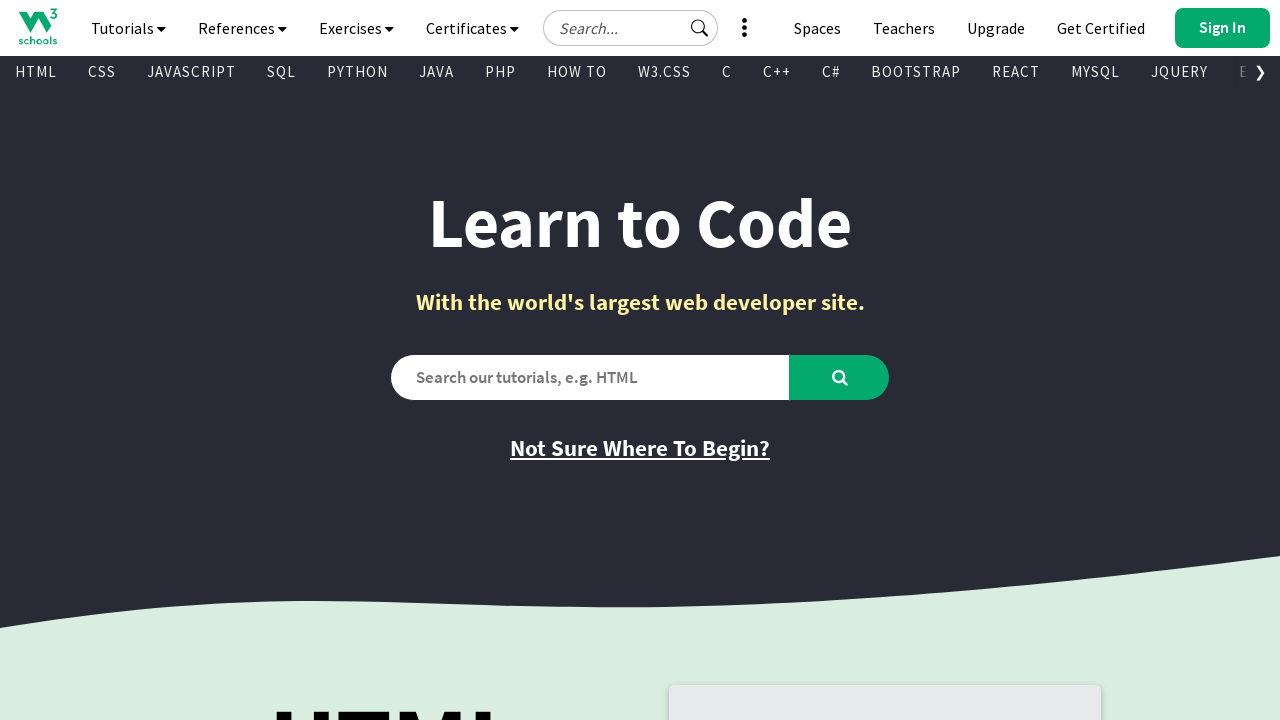

Retrieved href attribute from link: '/typescript/index.php'
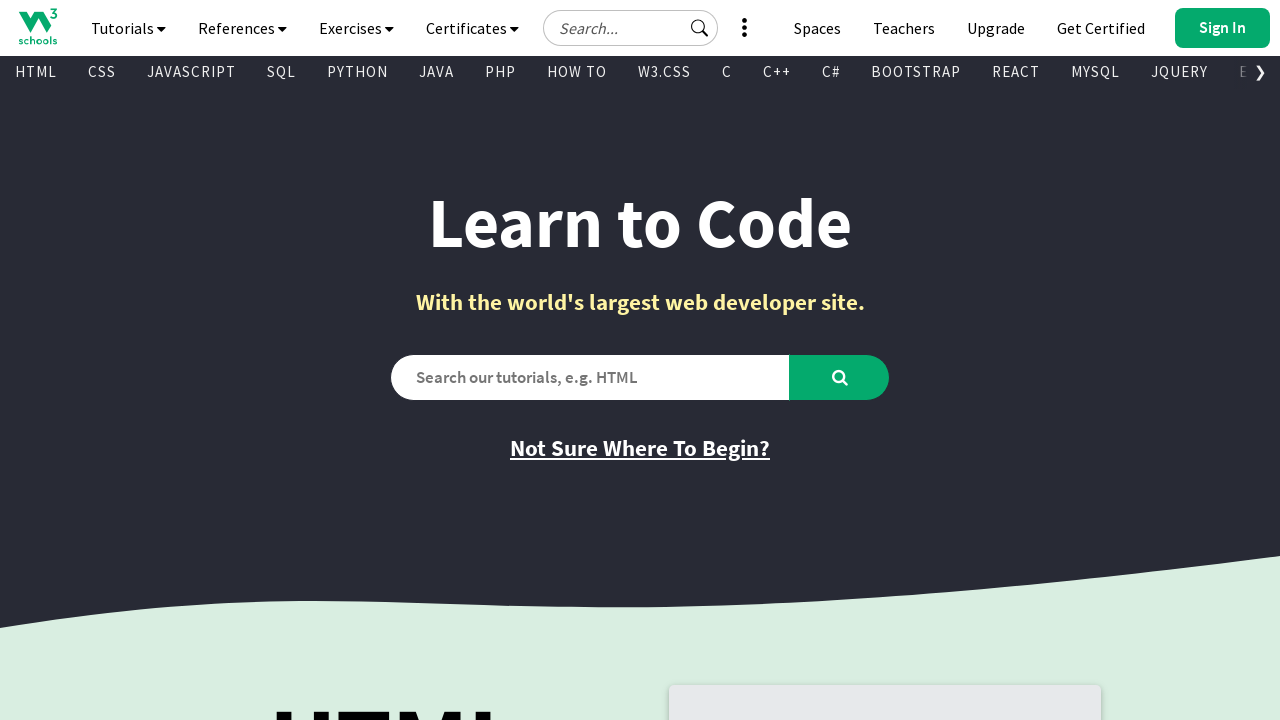

Retrieved text content from visible link: '
        
          Django
        
      '
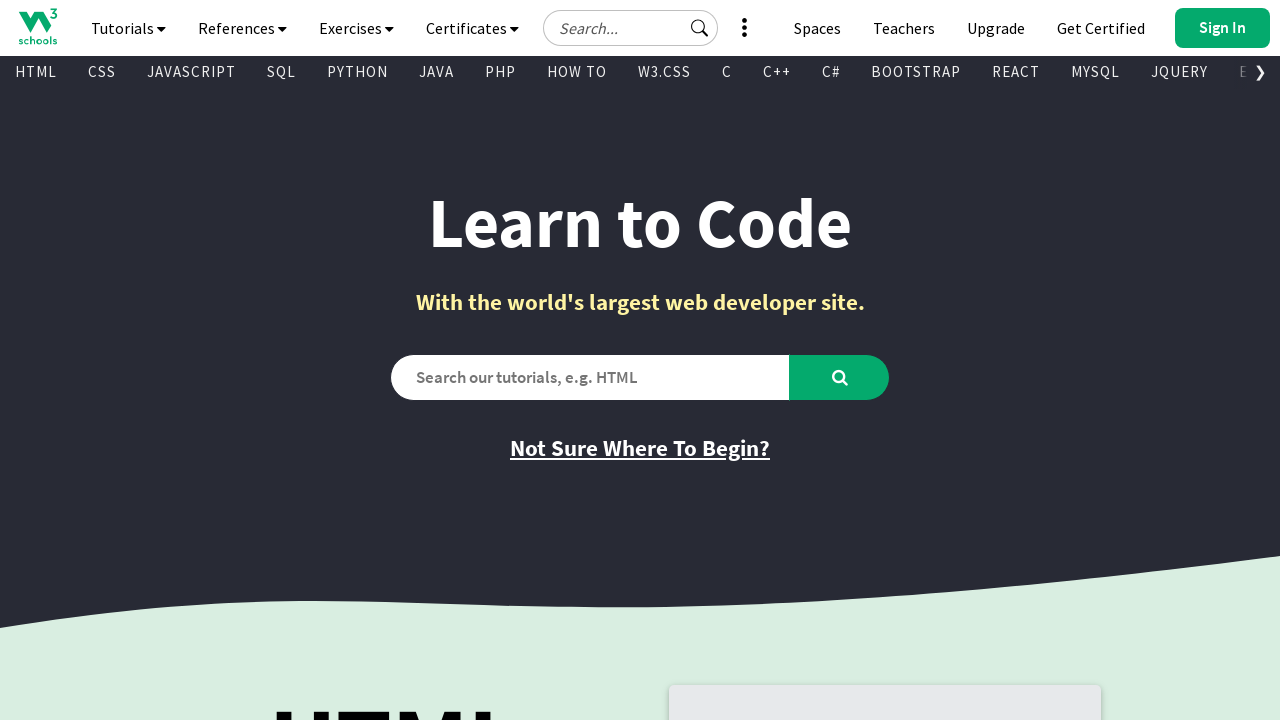

Retrieved href attribute from link: '/django/index.php'
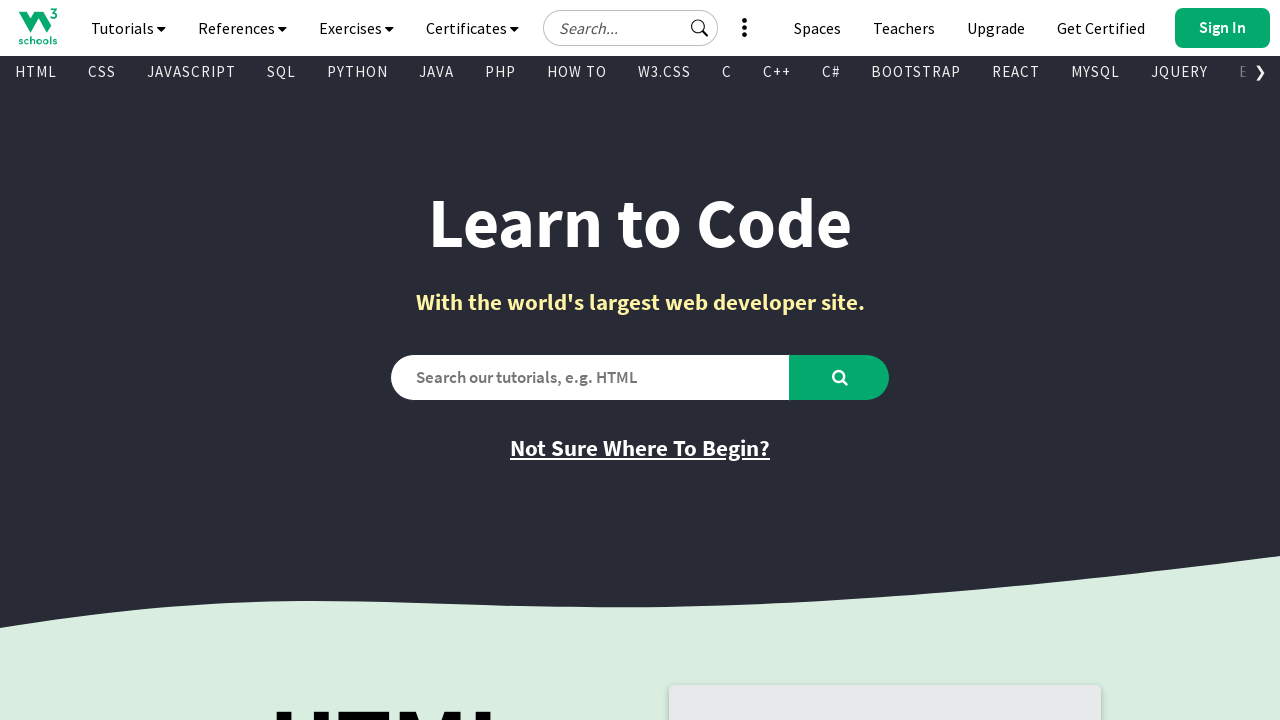

Retrieved text content from visible link: '
        
          MongoDB
        
      '
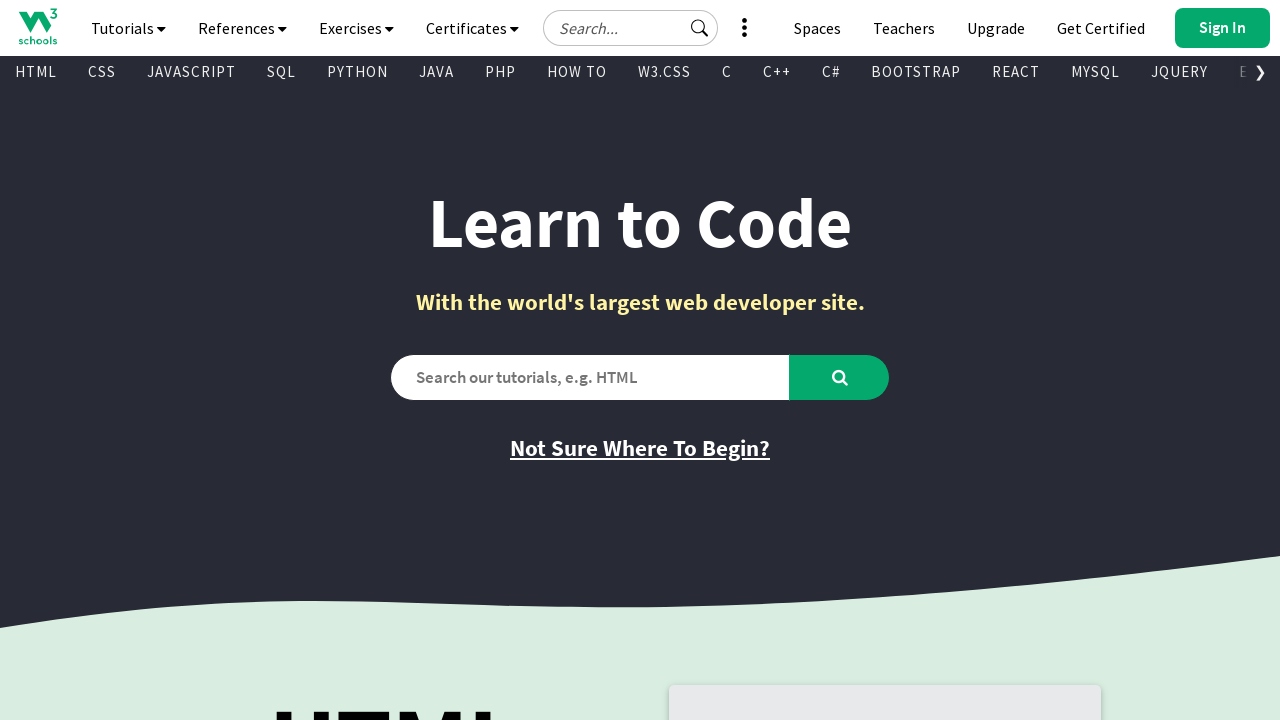

Retrieved href attribute from link: '/mongodb/index.php'
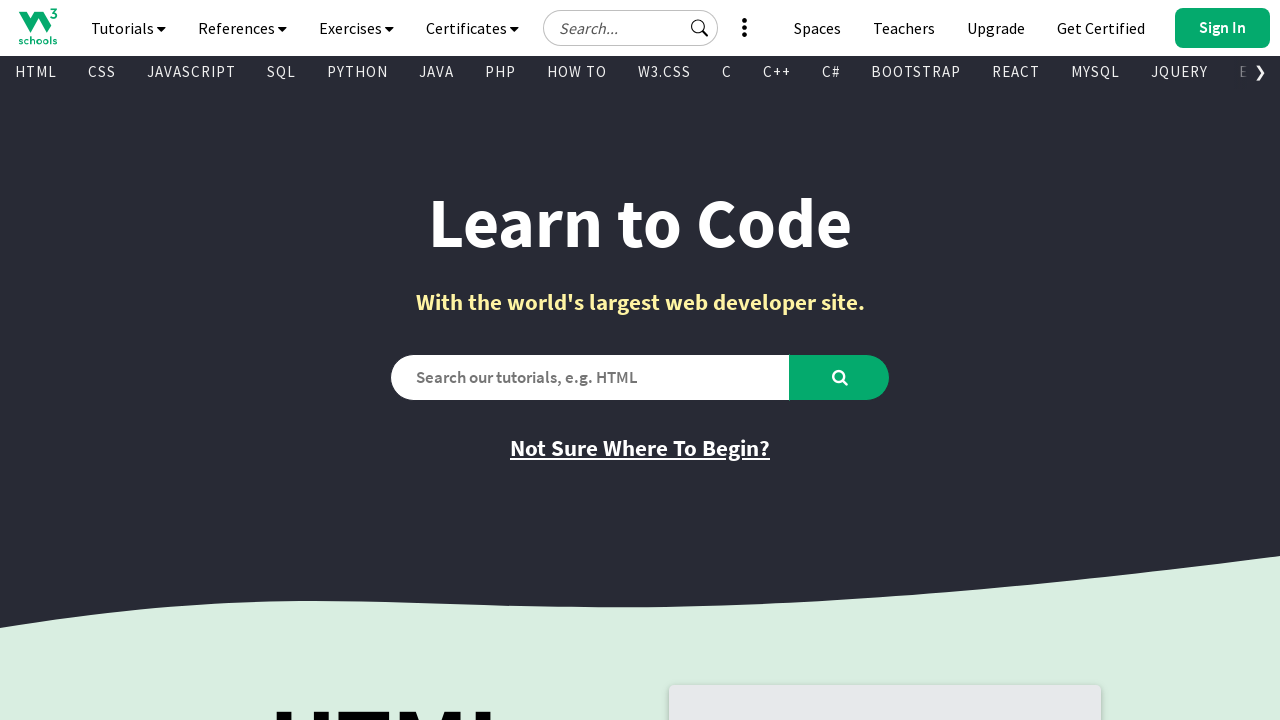

Retrieved text content from visible link: '
        
          Statistics
        
      '
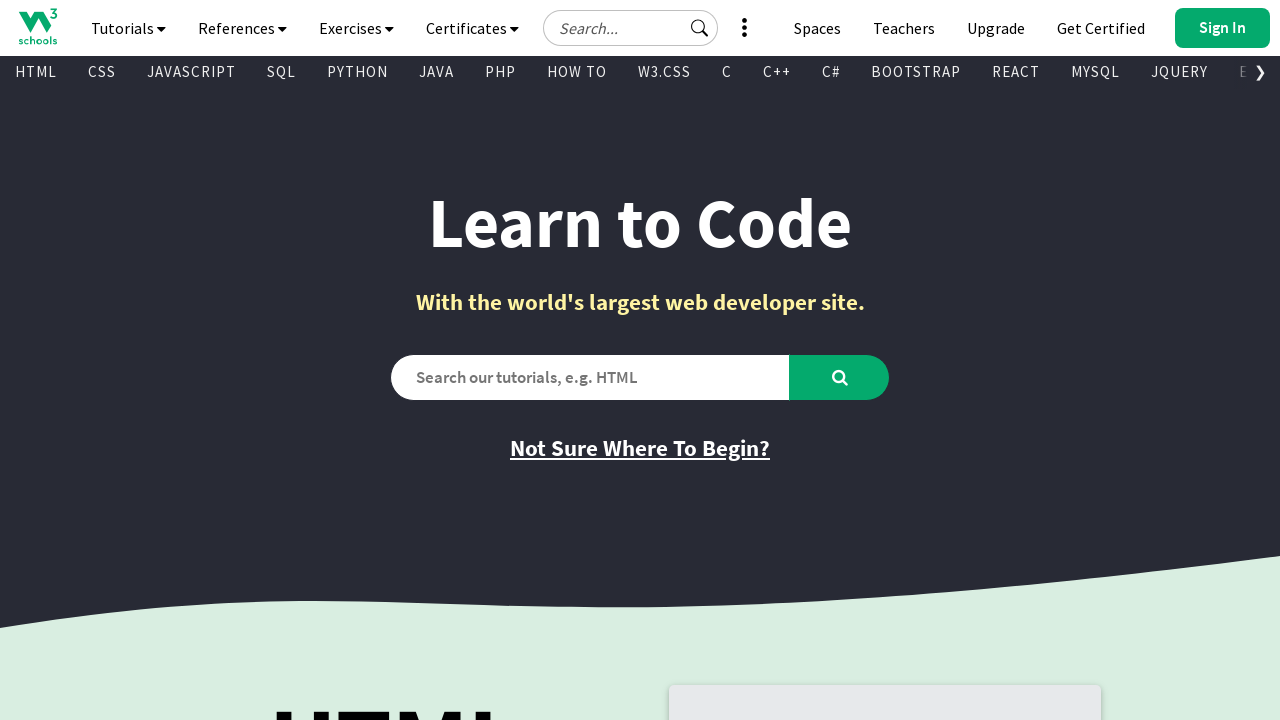

Retrieved href attribute from link: '/statistics/index.php'
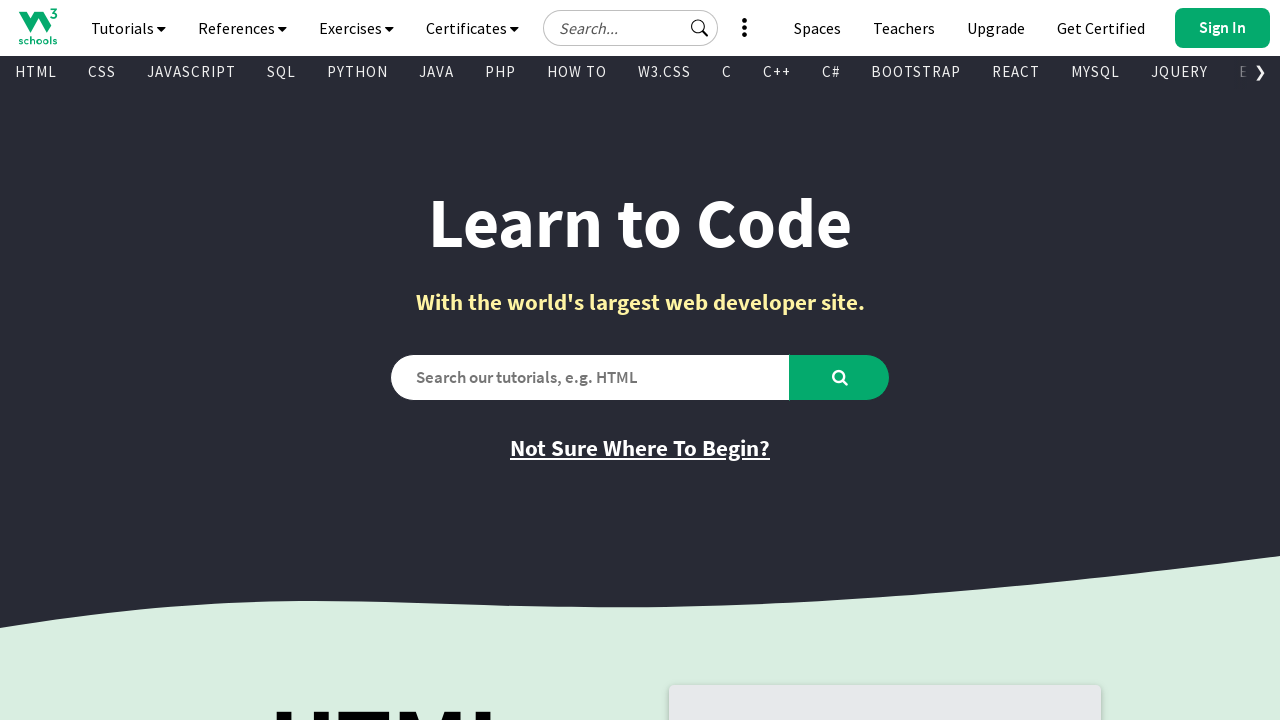

Retrieved text content from visible link: '
        
          Data Science
        
      '
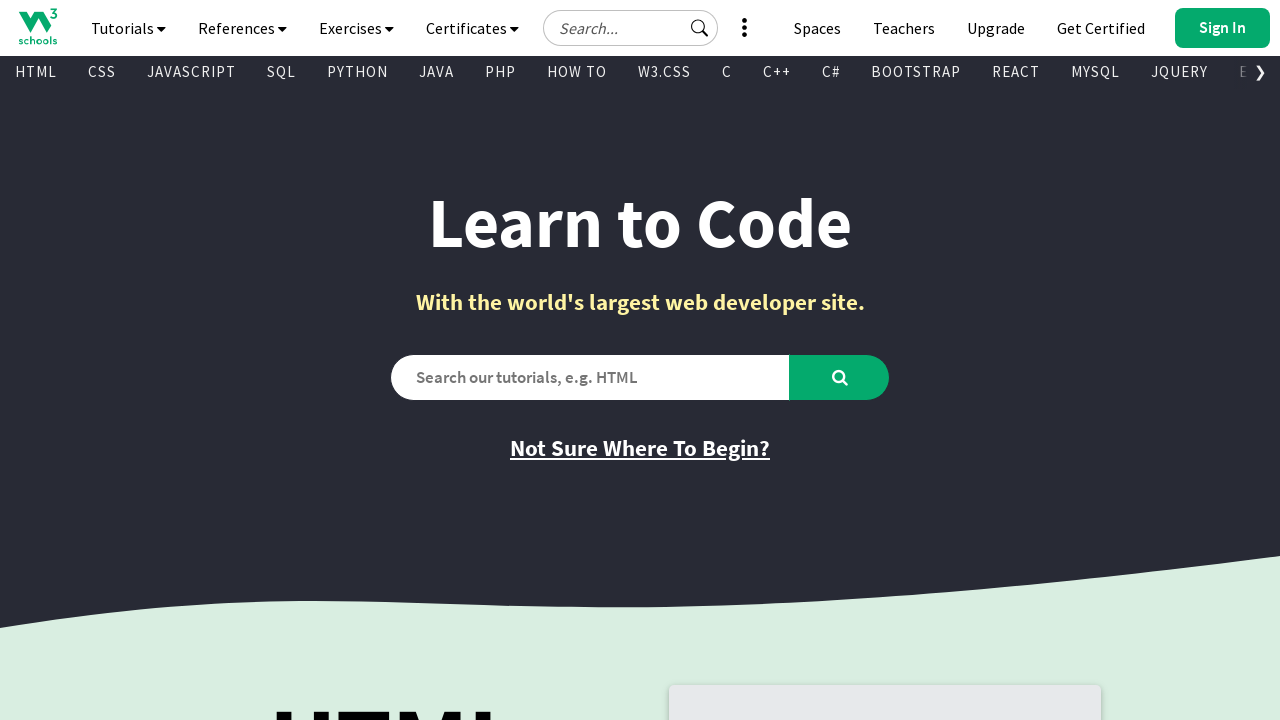

Retrieved href attribute from link: '/datascience/default.asp'
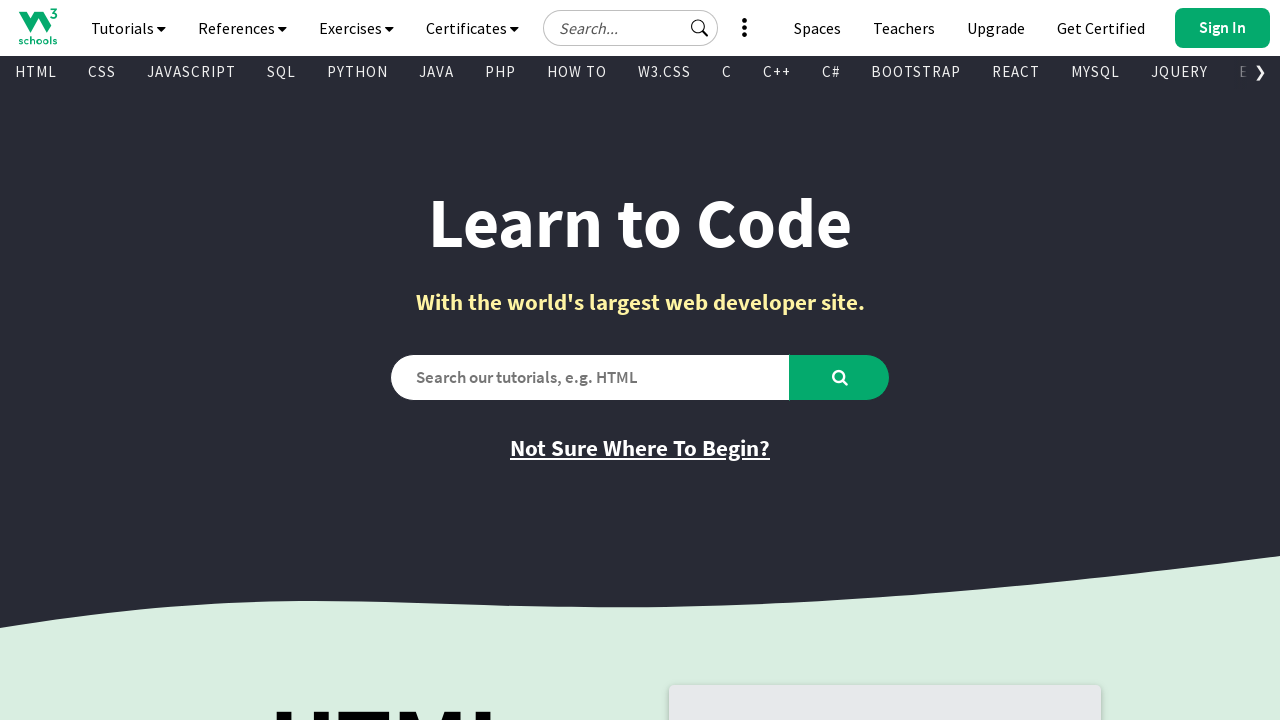

Retrieved text content from visible link: '
        
          PostgreSQL
        
      '
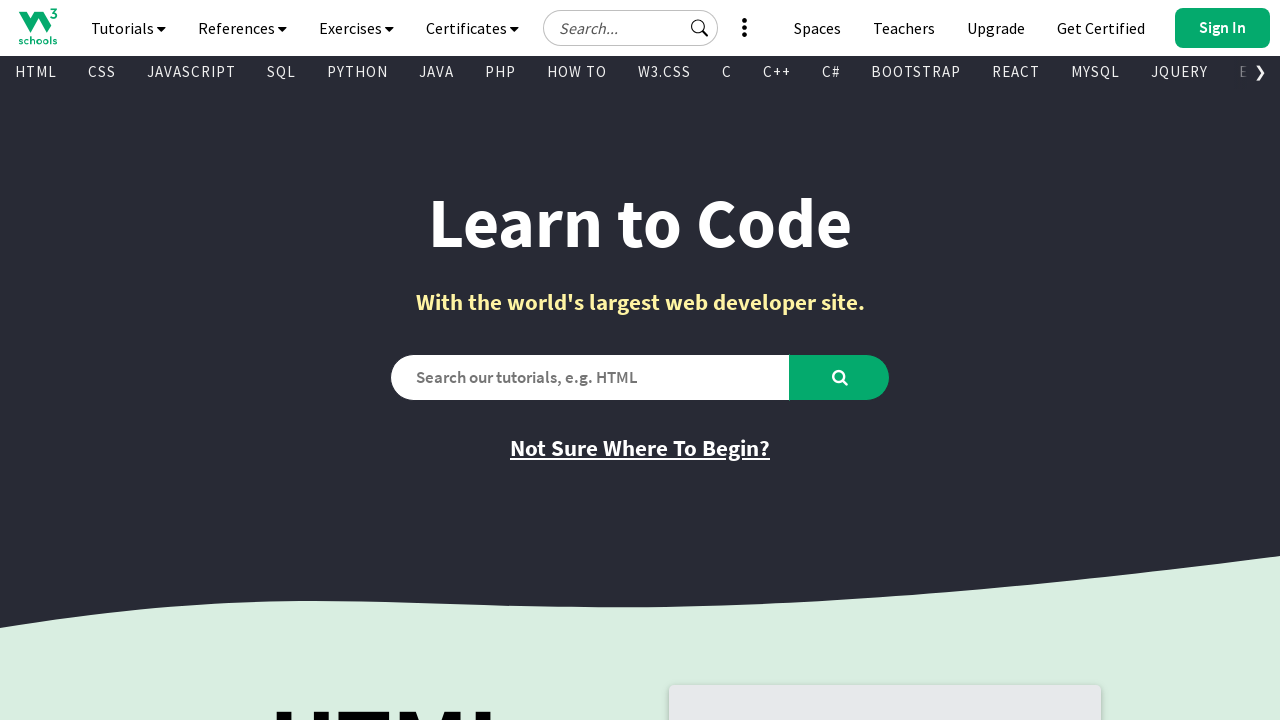

Retrieved href attribute from link: '/postgresql/index.php'
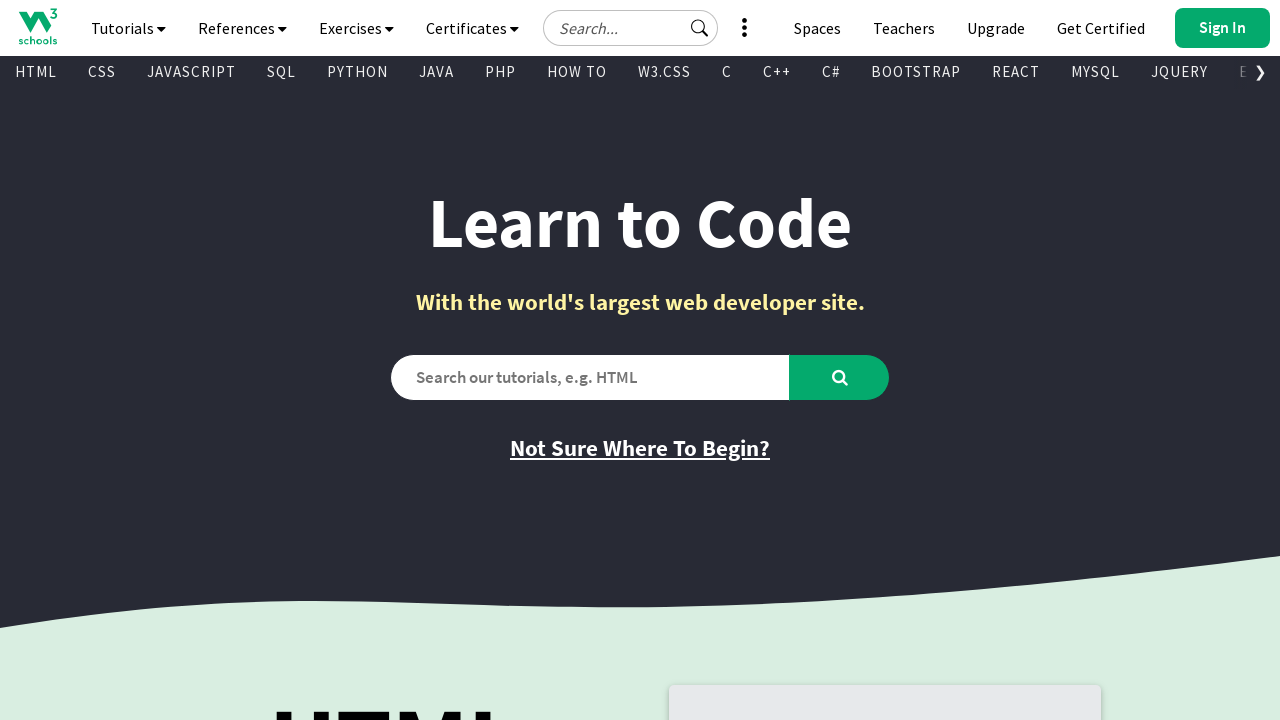

Retrieved text content from visible link: '
        
          HowTo
        
      '
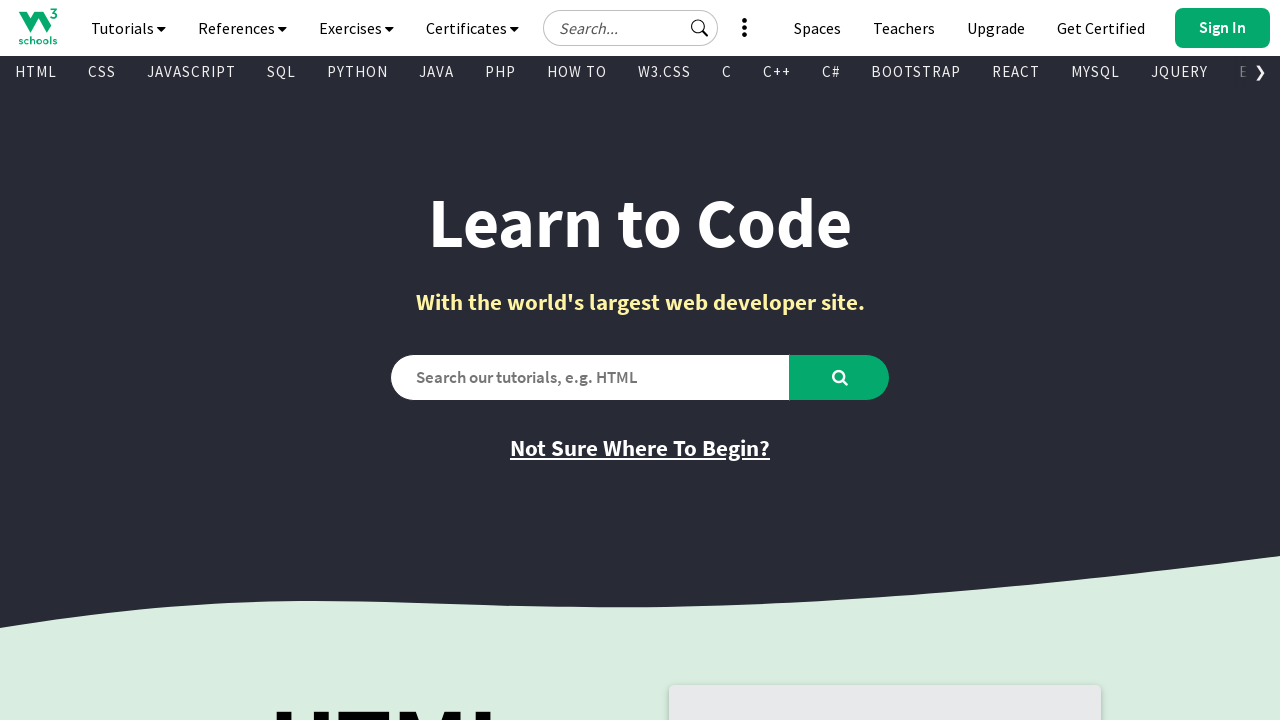

Retrieved href attribute from link: '/howto/default.asp'
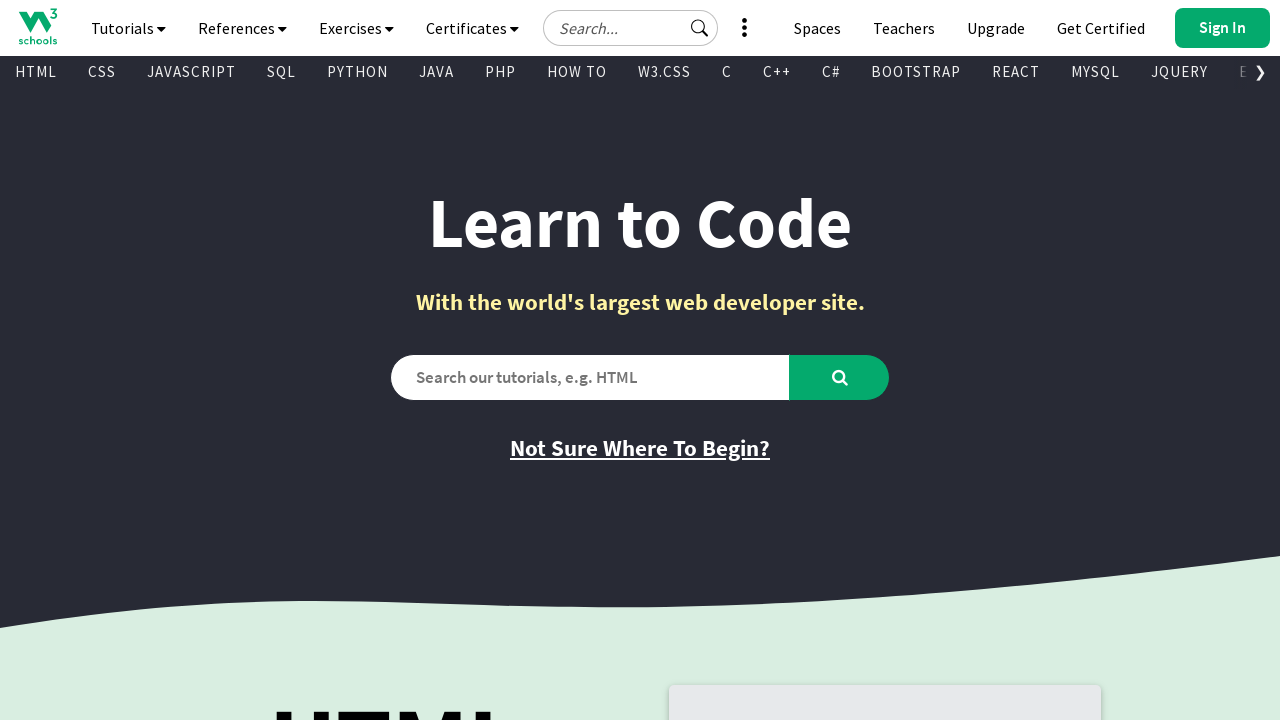

Retrieved text content from visible link: '
        
          Rust
        
      '
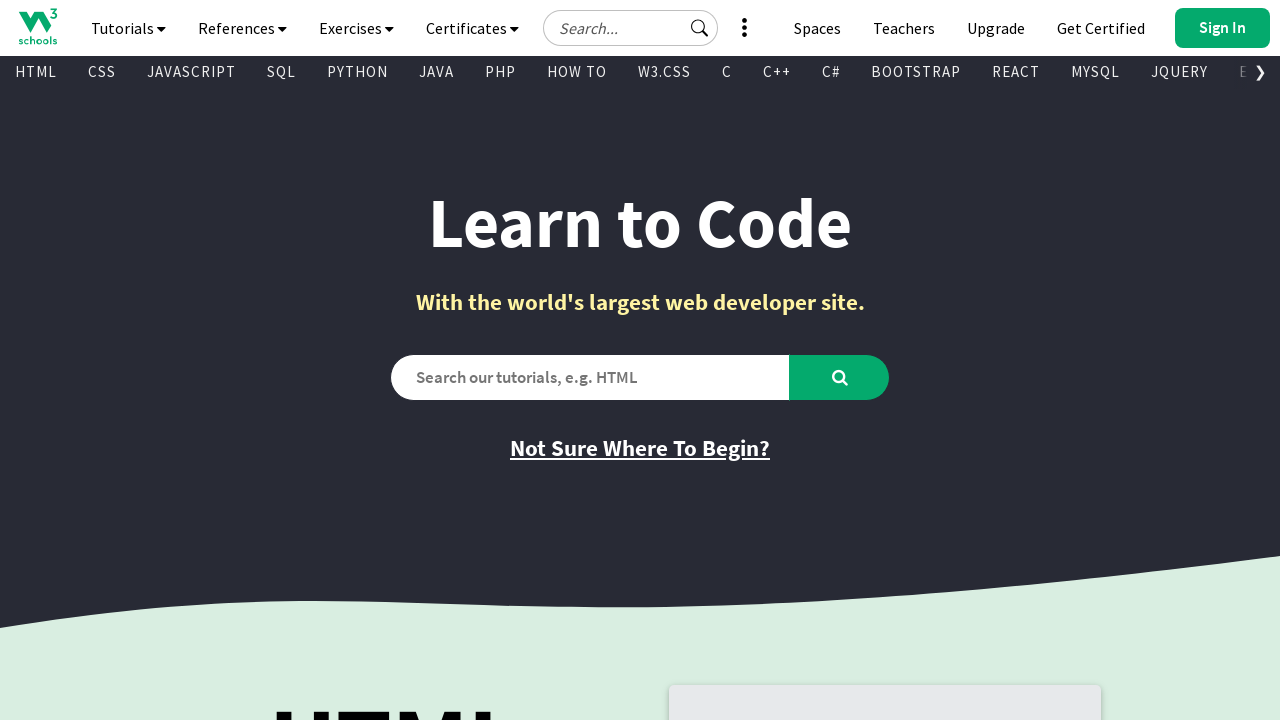

Retrieved href attribute from link: '/rust/index.php'
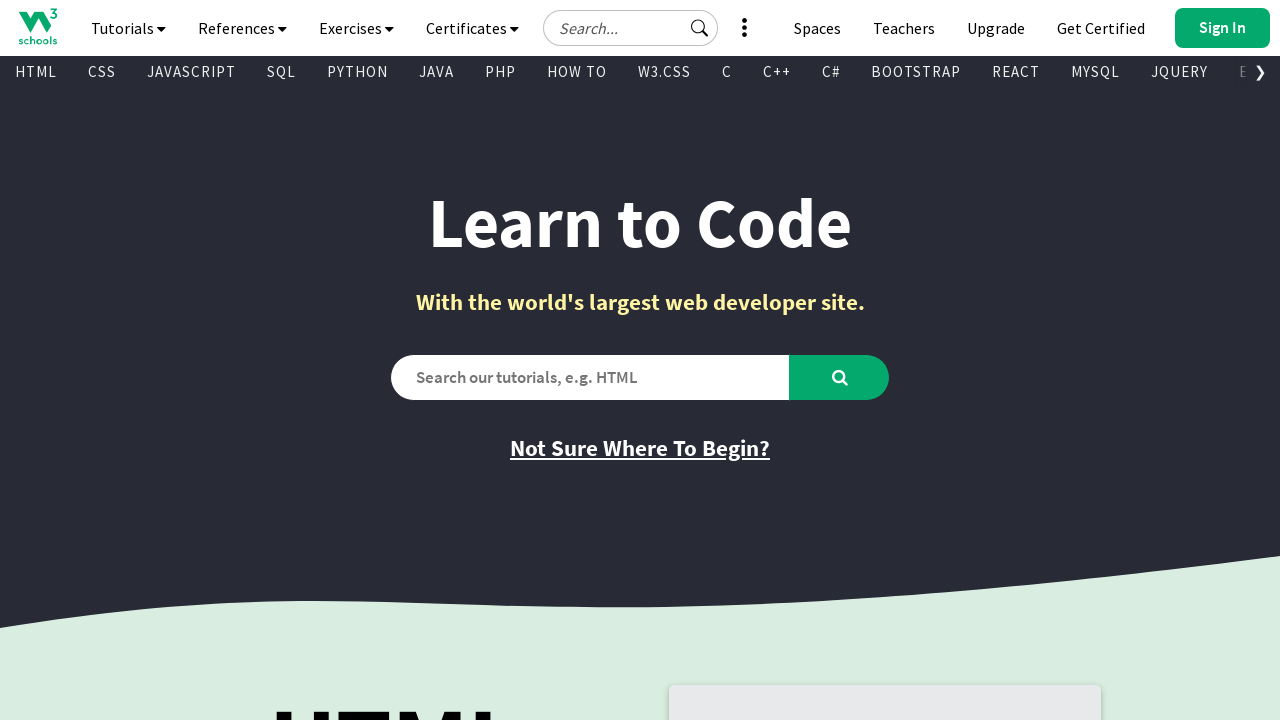

Retrieved text content from visible link: '
        
          Spaces
        
      '
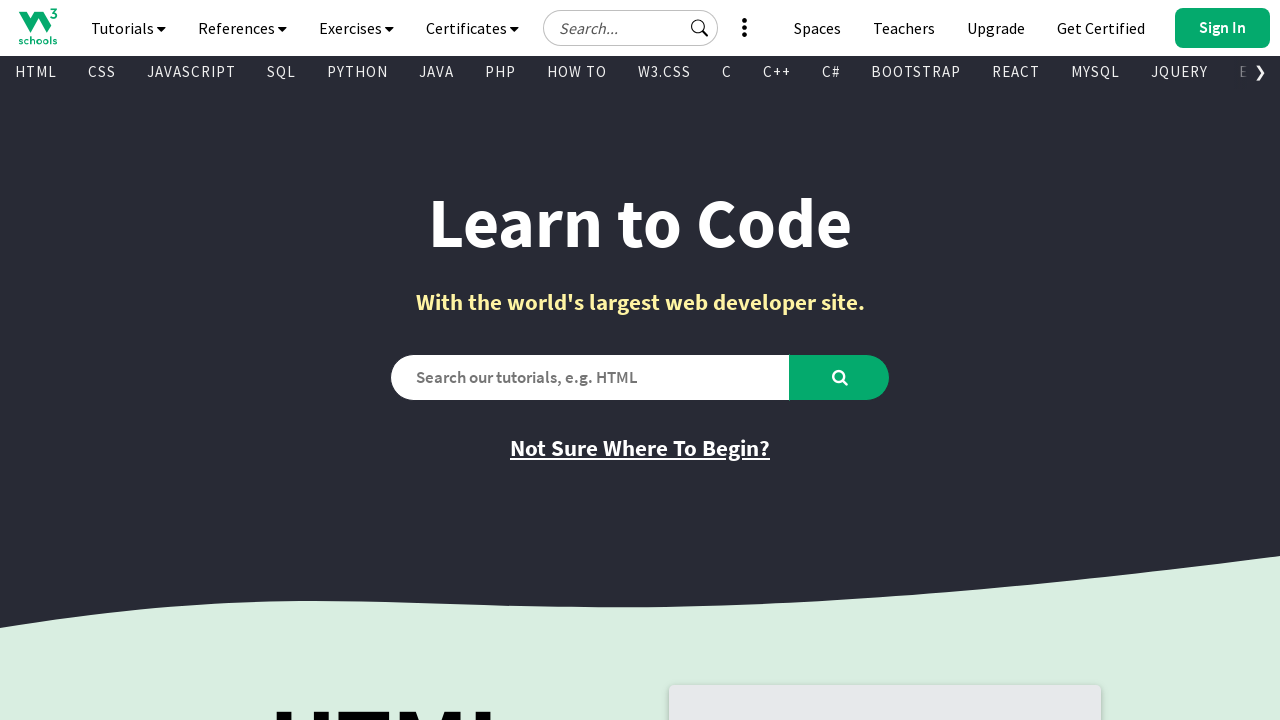

Retrieved href attribute from link: '/spaces/index.php'
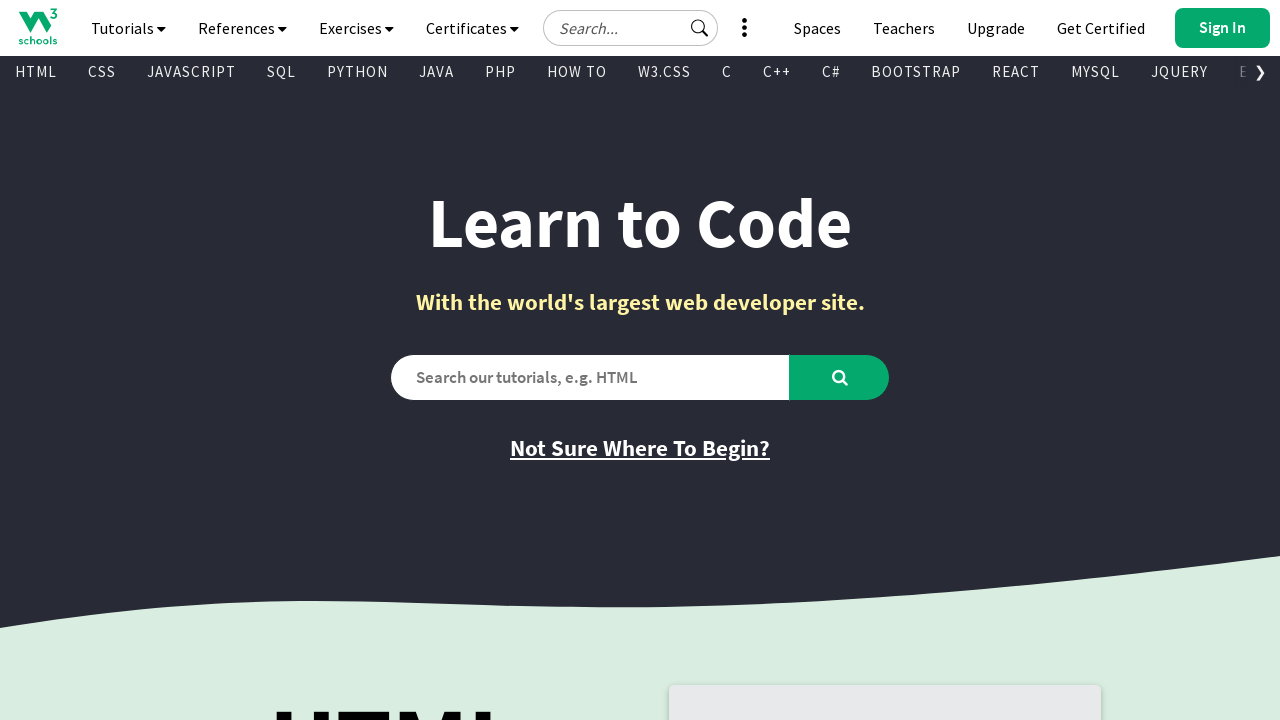

Retrieved text content from visible link: '
        
          Typing Speed
        
      '
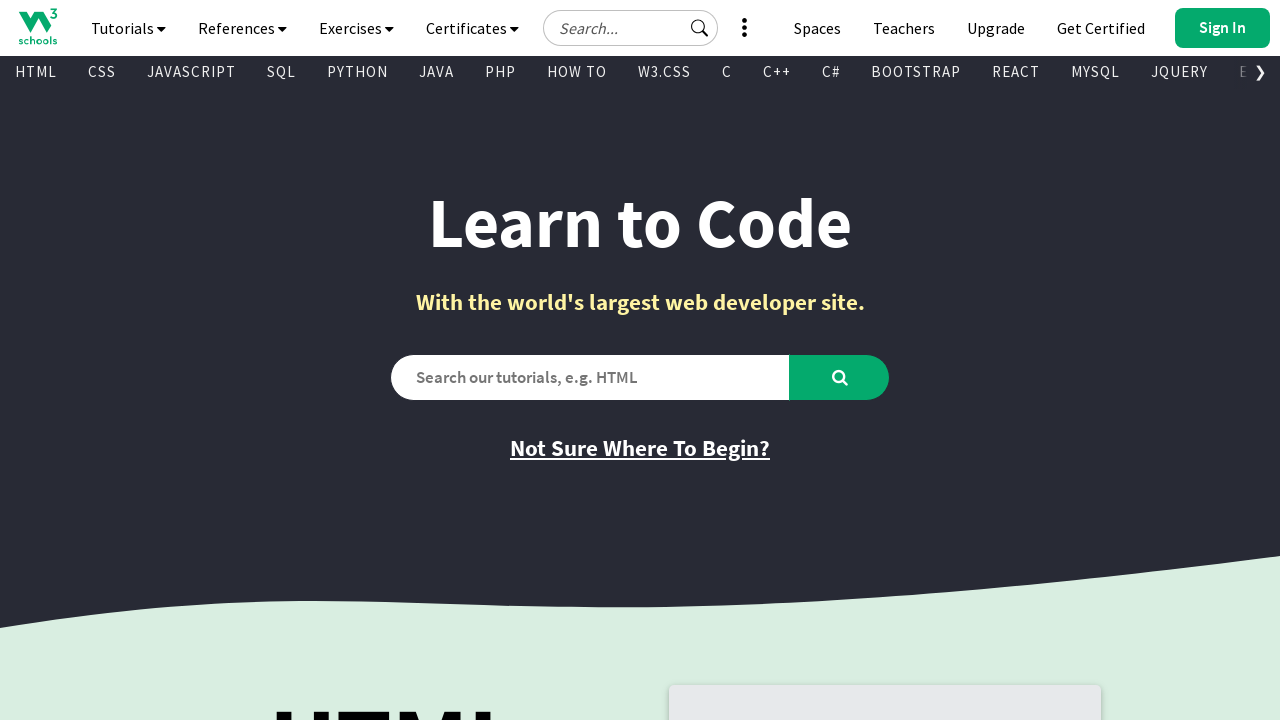

Retrieved href attribute from link: '/typingspeed/default.asp'
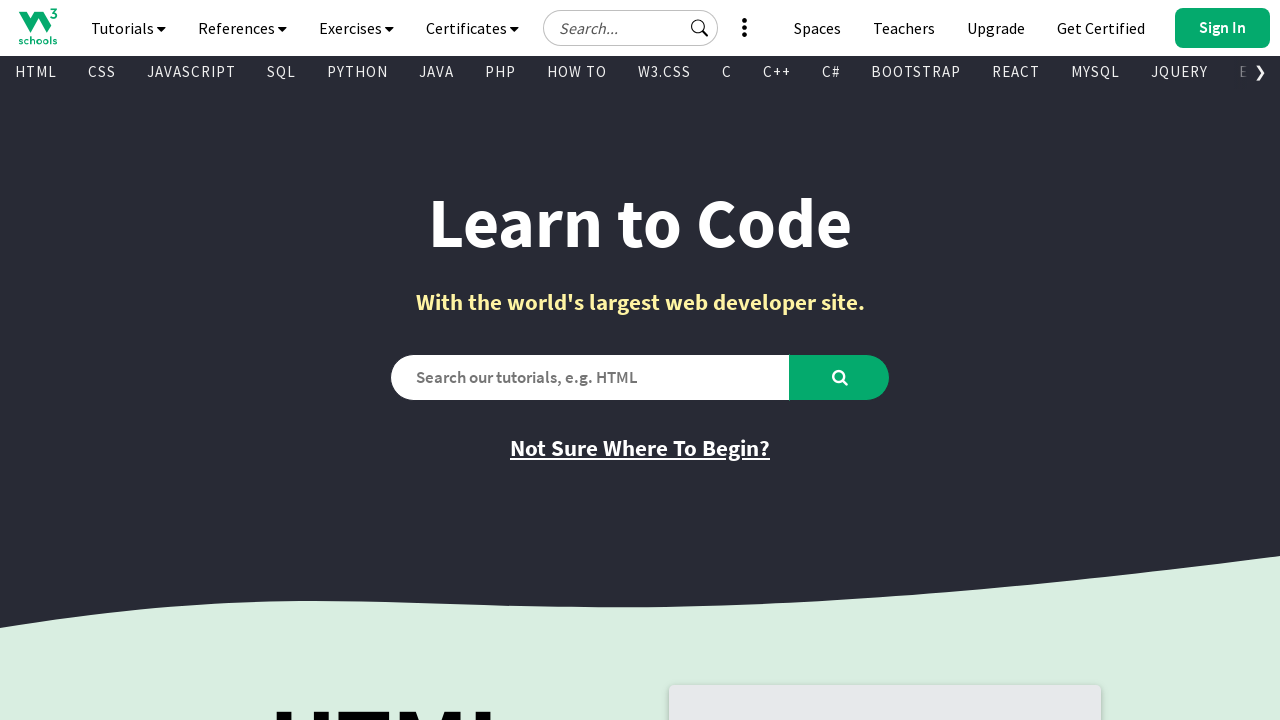

Retrieved text content from visible link: '
        
          Excel
        
      '
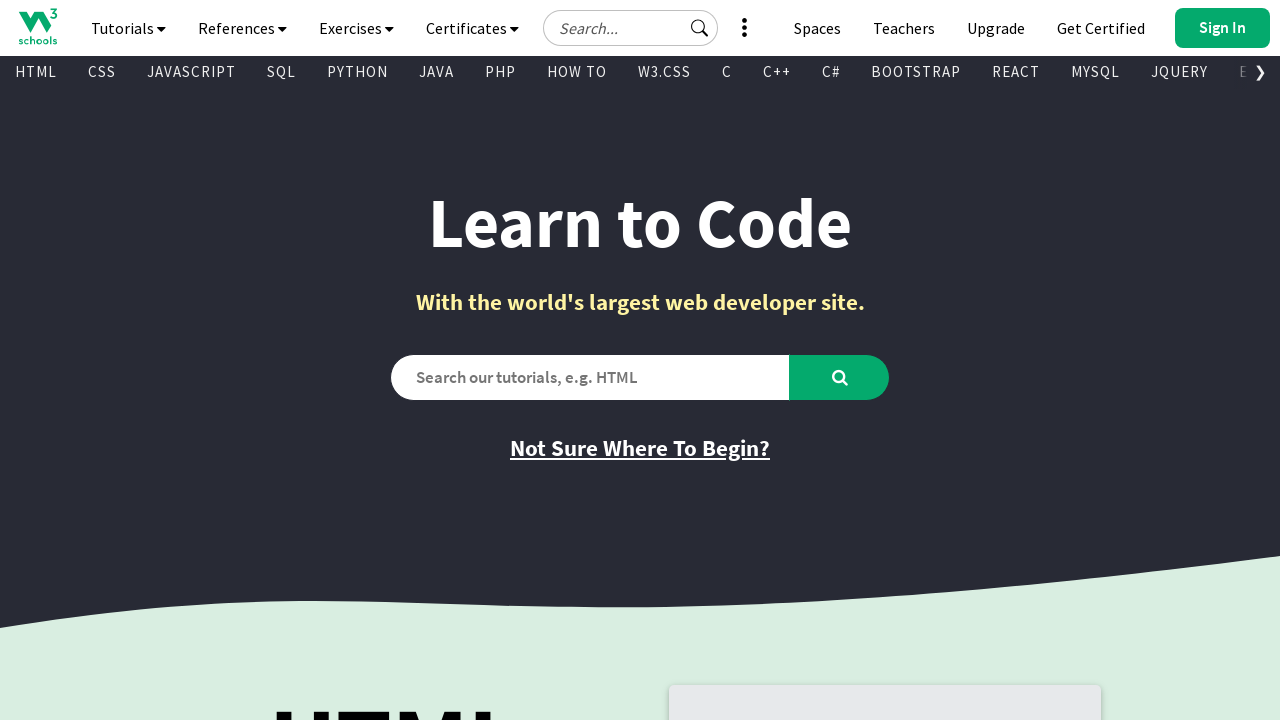

Retrieved href attribute from link: '/excel/index.php'
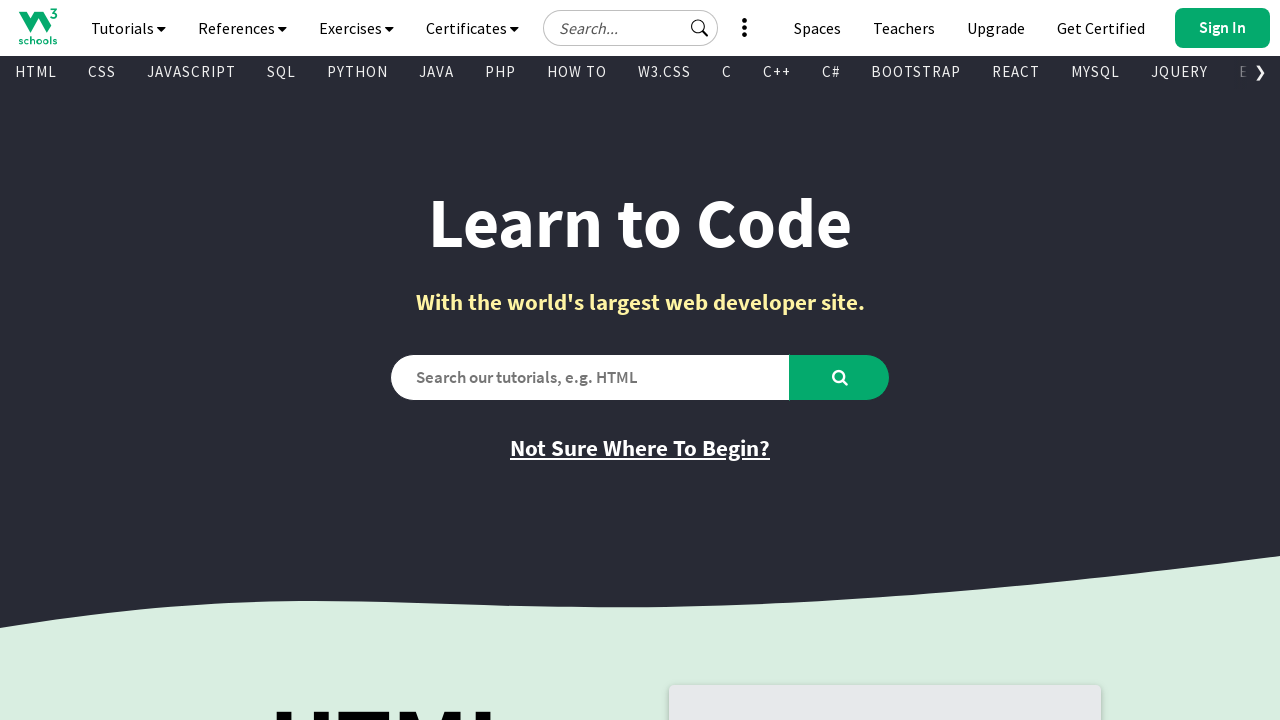

Retrieved text content from visible link: '
        
          DSA - Data Structures and Algorithms
        
      '
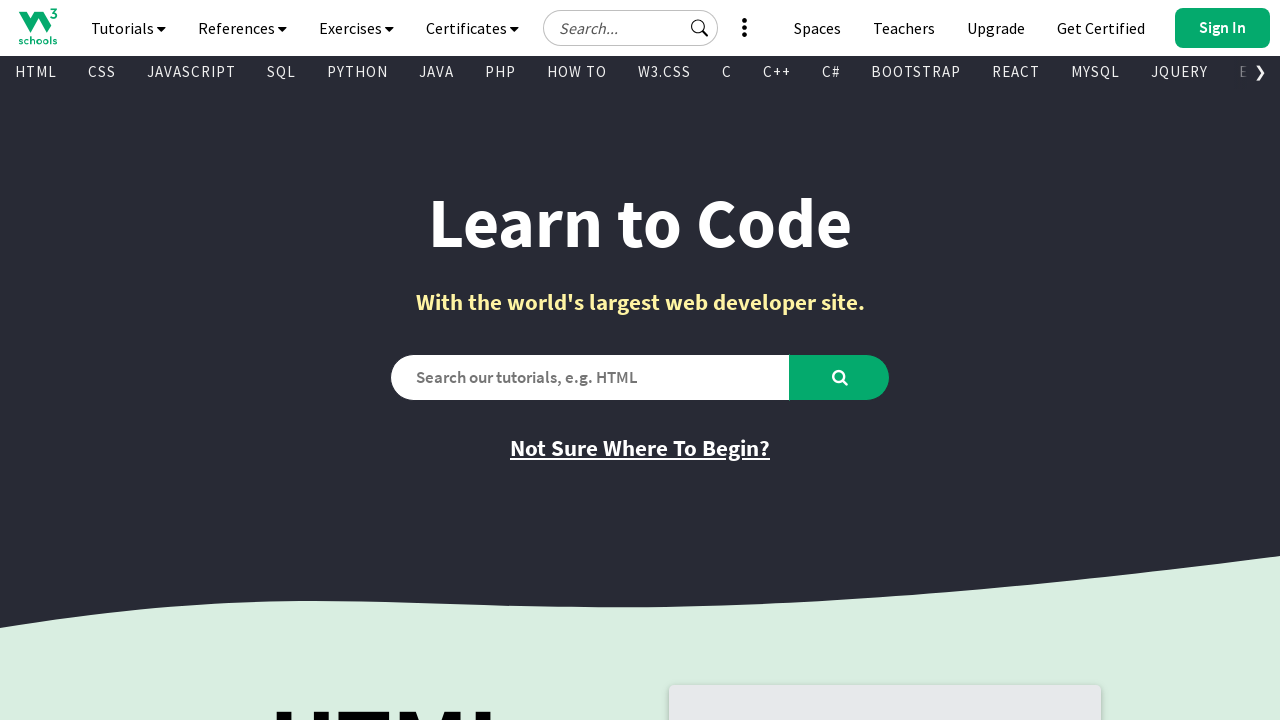

Retrieved href attribute from link: '/dsa/index.php'
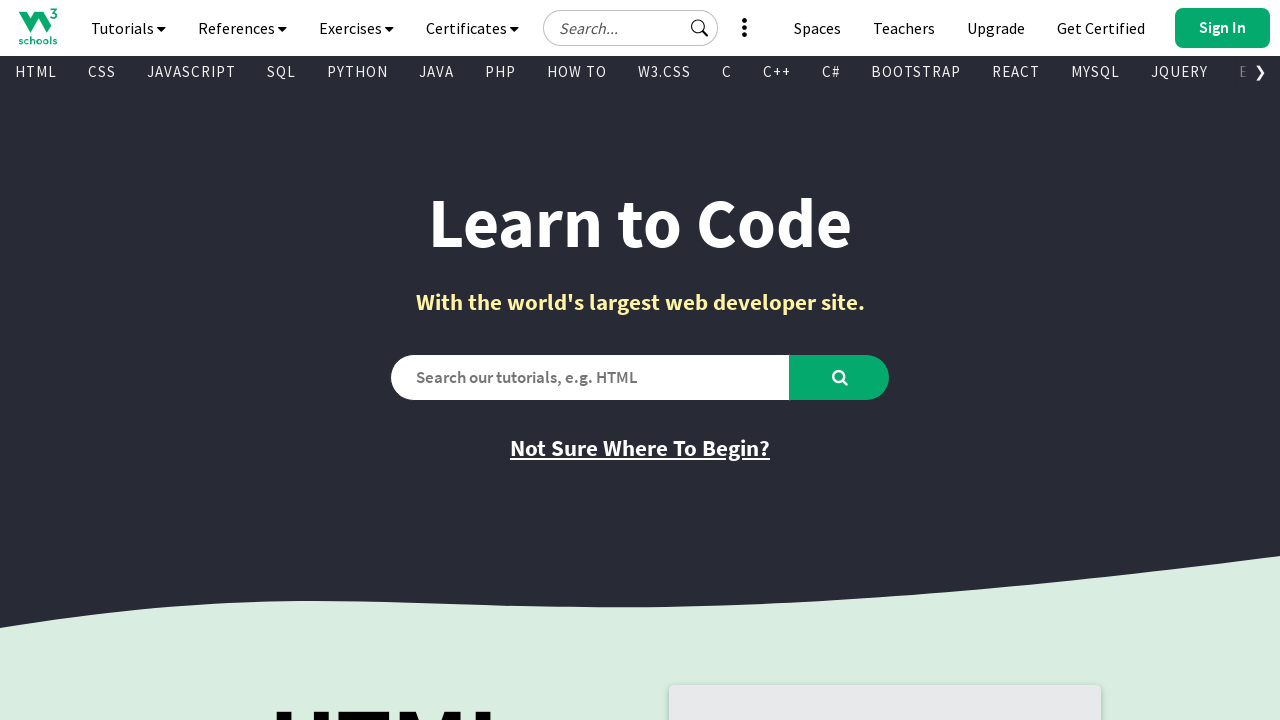

Retrieved text content from visible link: '
        
          Machine Learning
        
      '
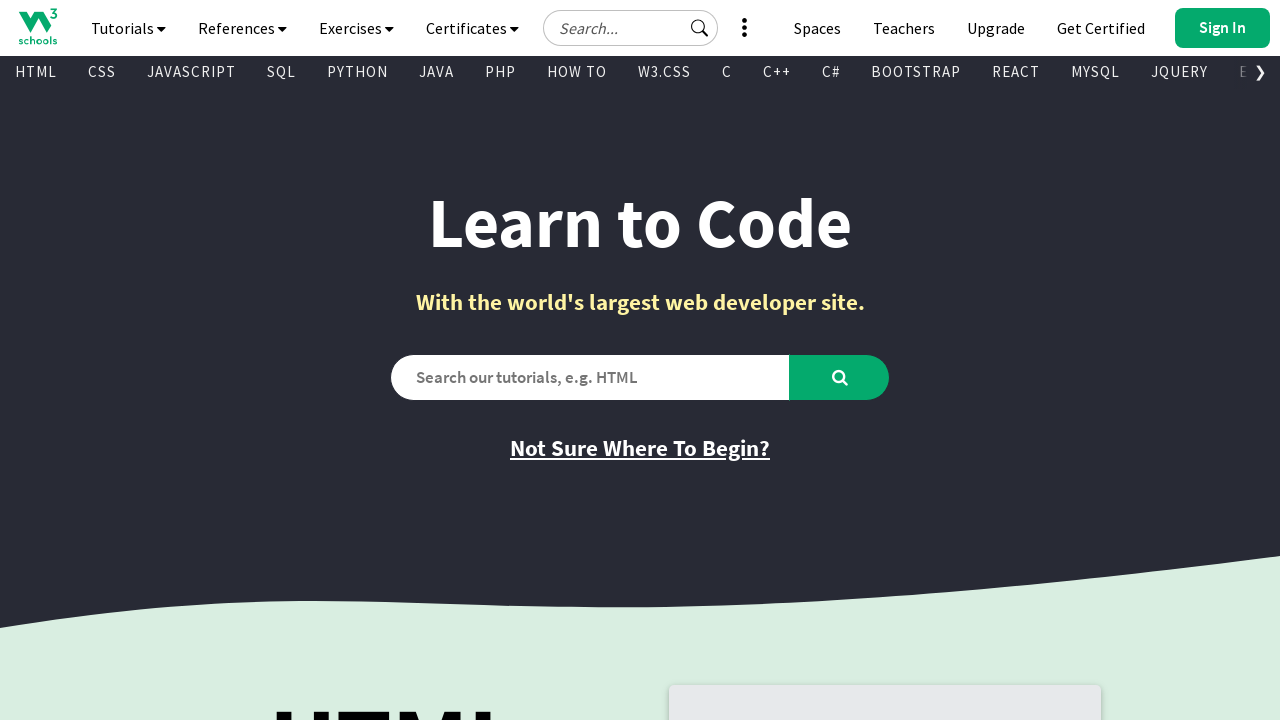

Retrieved href attribute from link: '/python/python_ml_getting_started.asp'
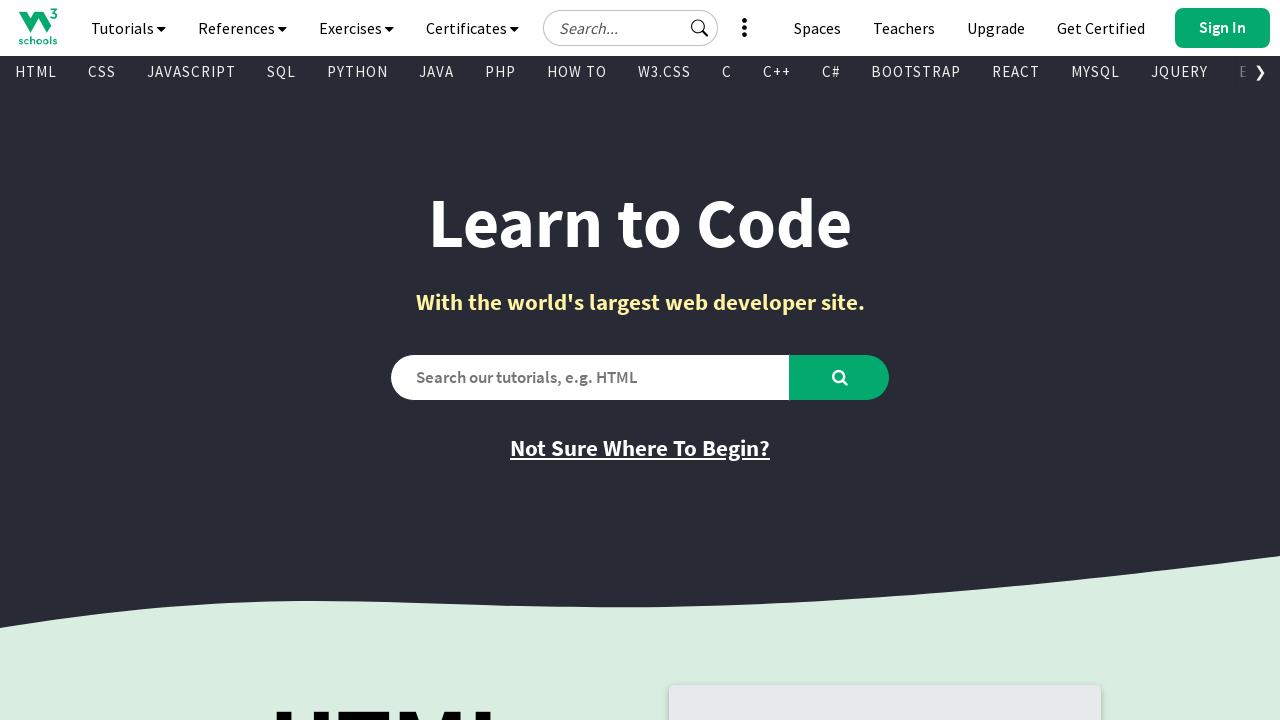

Retrieved text content from visible link: '
        
          Artificial Intelligence
        
      '
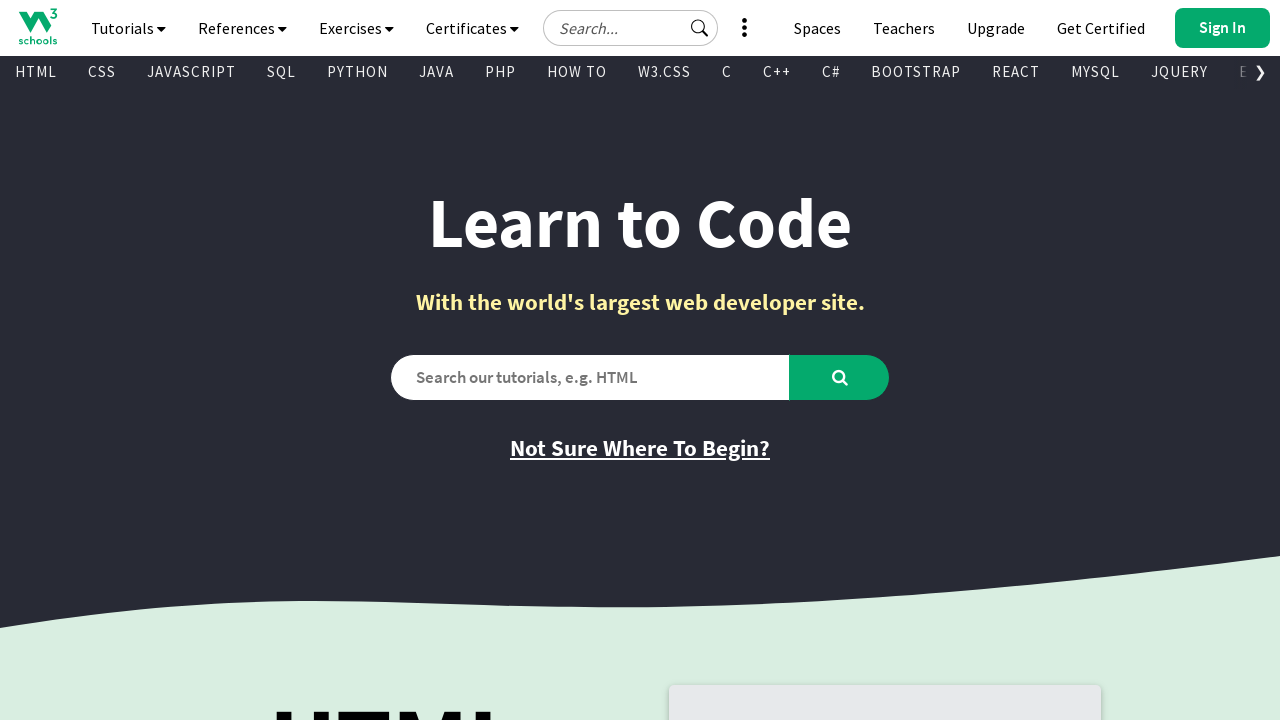

Retrieved href attribute from link: '/ai/default.asp'
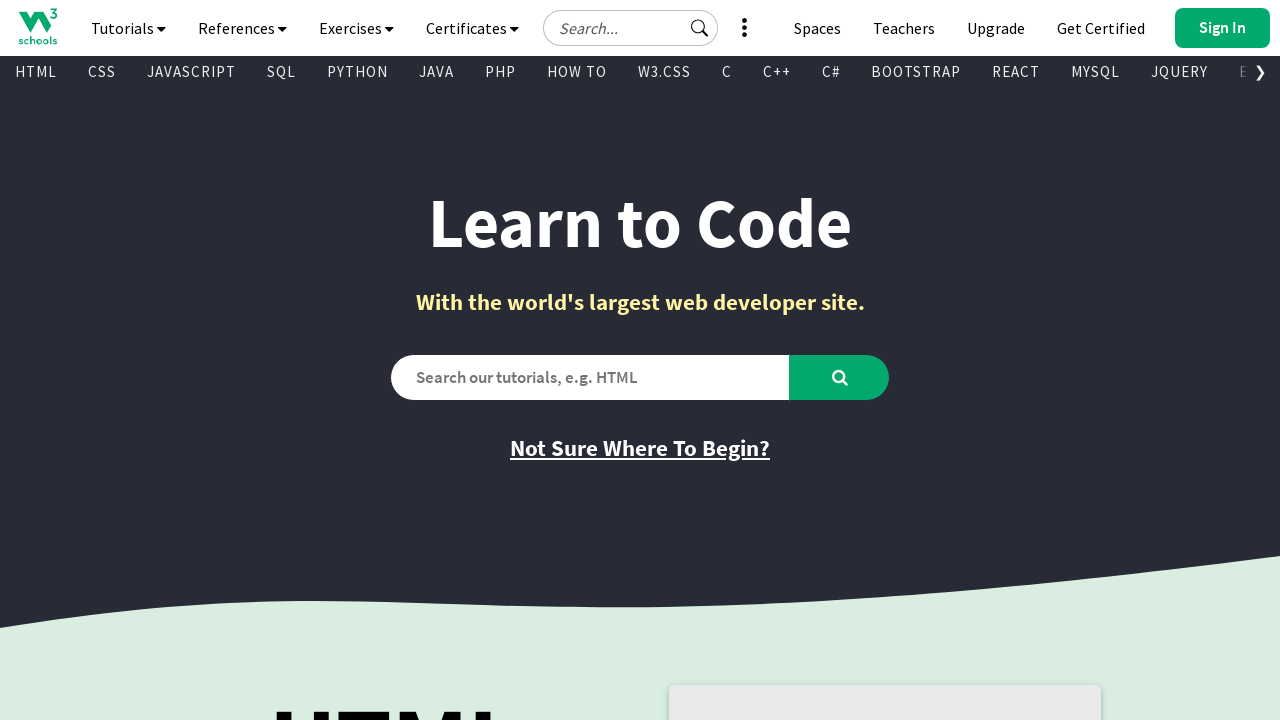

Retrieved text content from visible link: '
        
          Introduction to Programming
        
      '
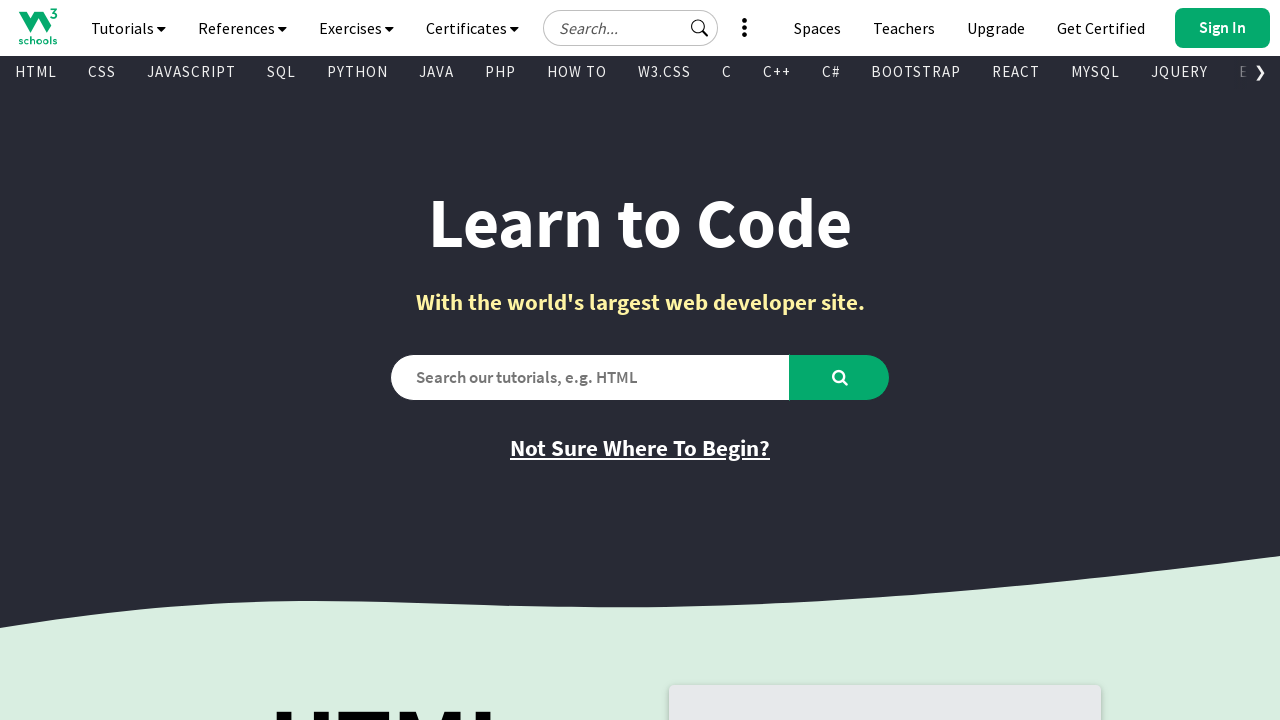

Retrieved href attribute from link: '/programming/index.php'
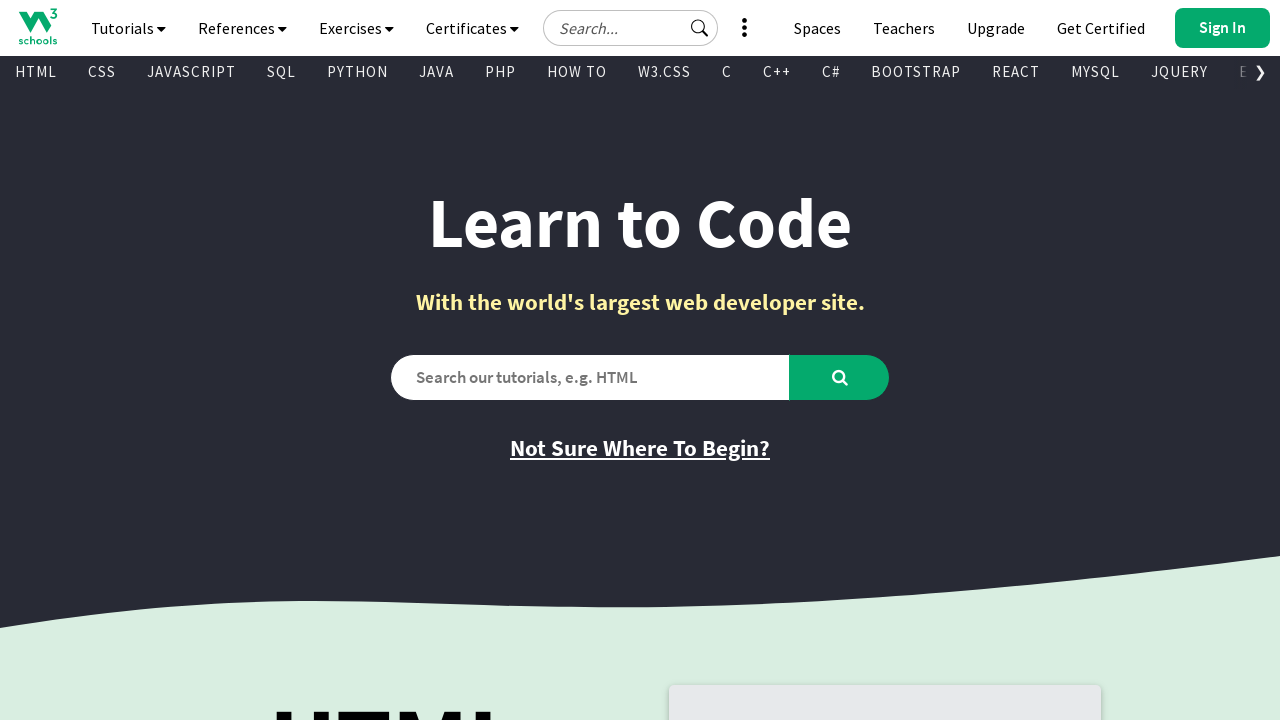

Retrieved text content from visible link: '
        
          Bash
        
      '
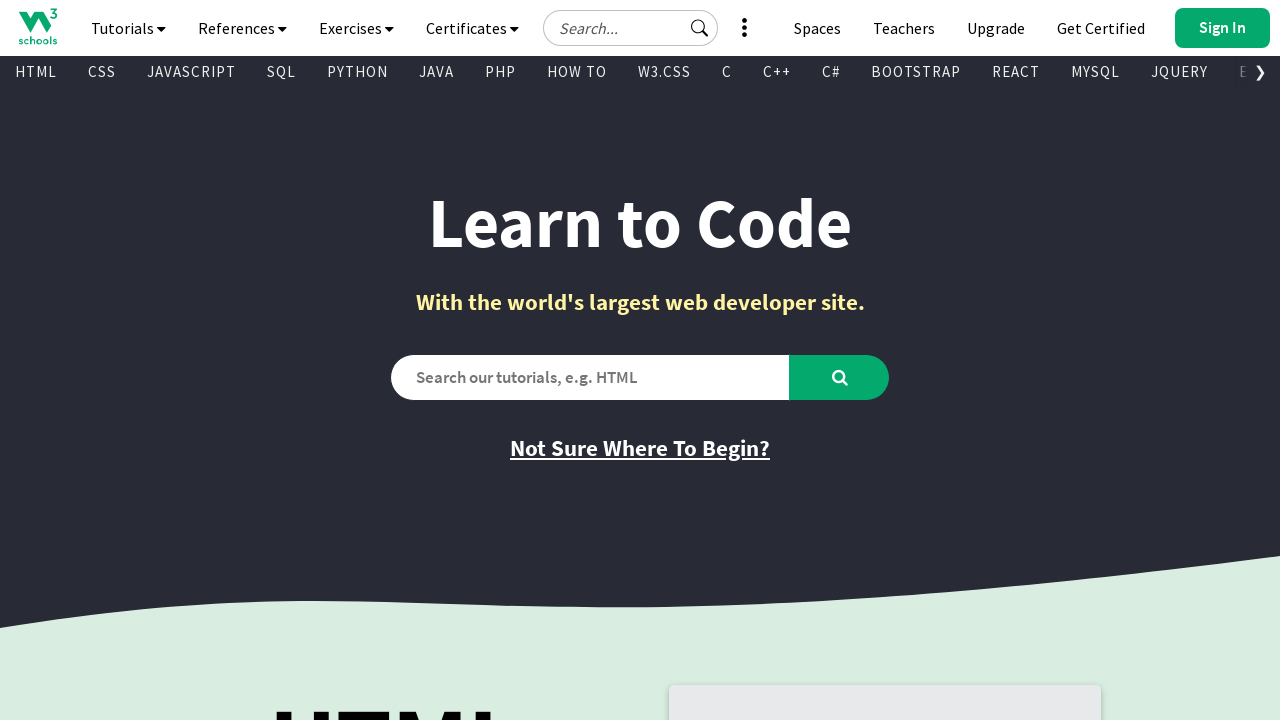

Retrieved href attribute from link: '/bash/index.php'
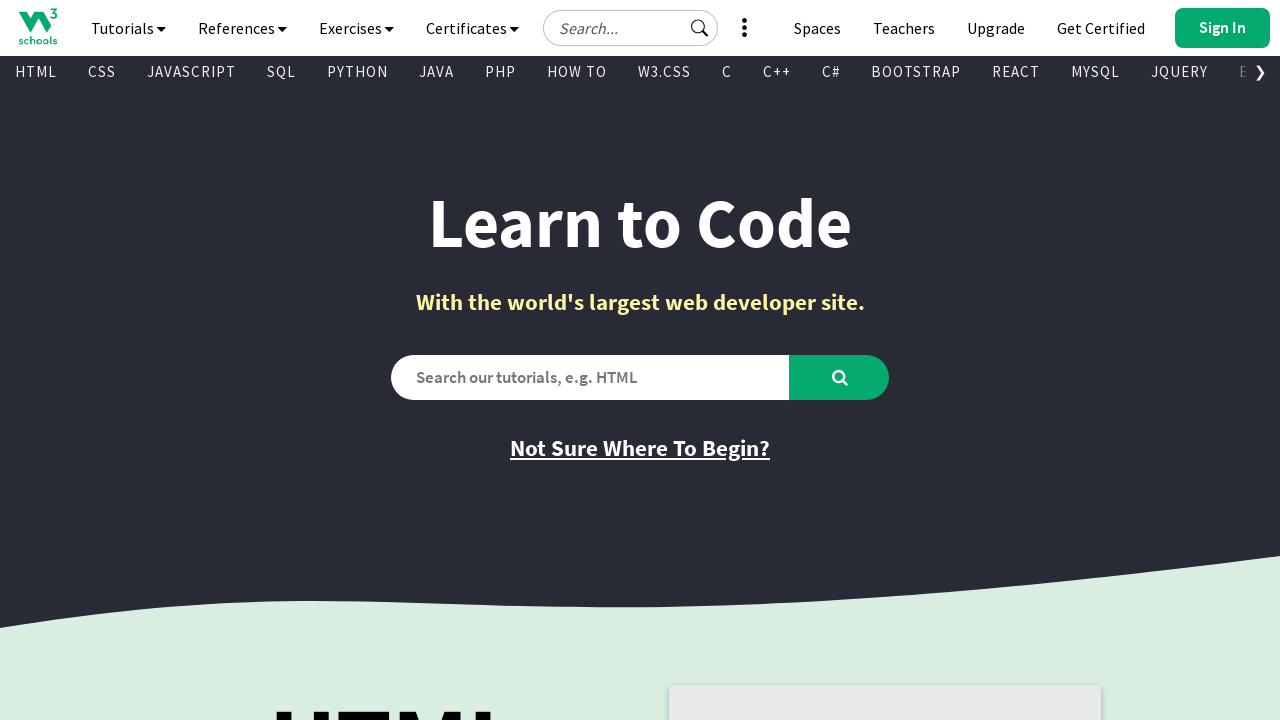

Retrieved text content from visible link: '
        
          Swift
        
      '
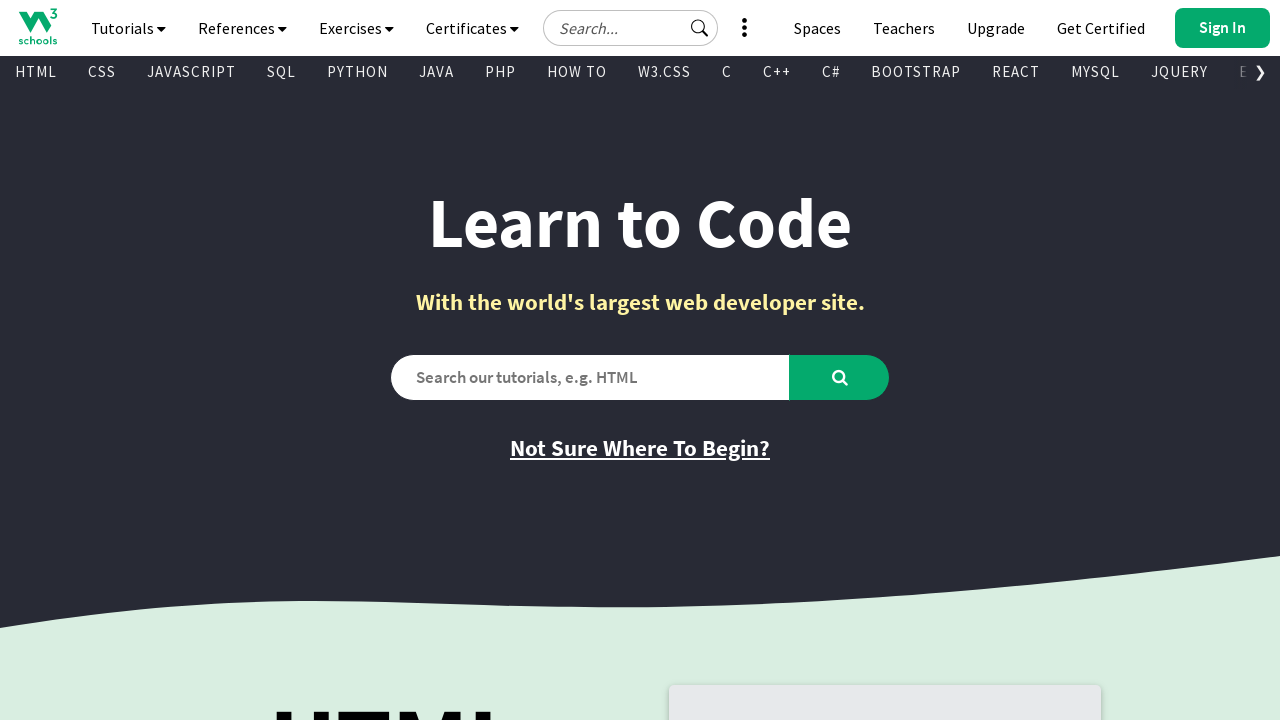

Retrieved href attribute from link: '/swift/default.asp'
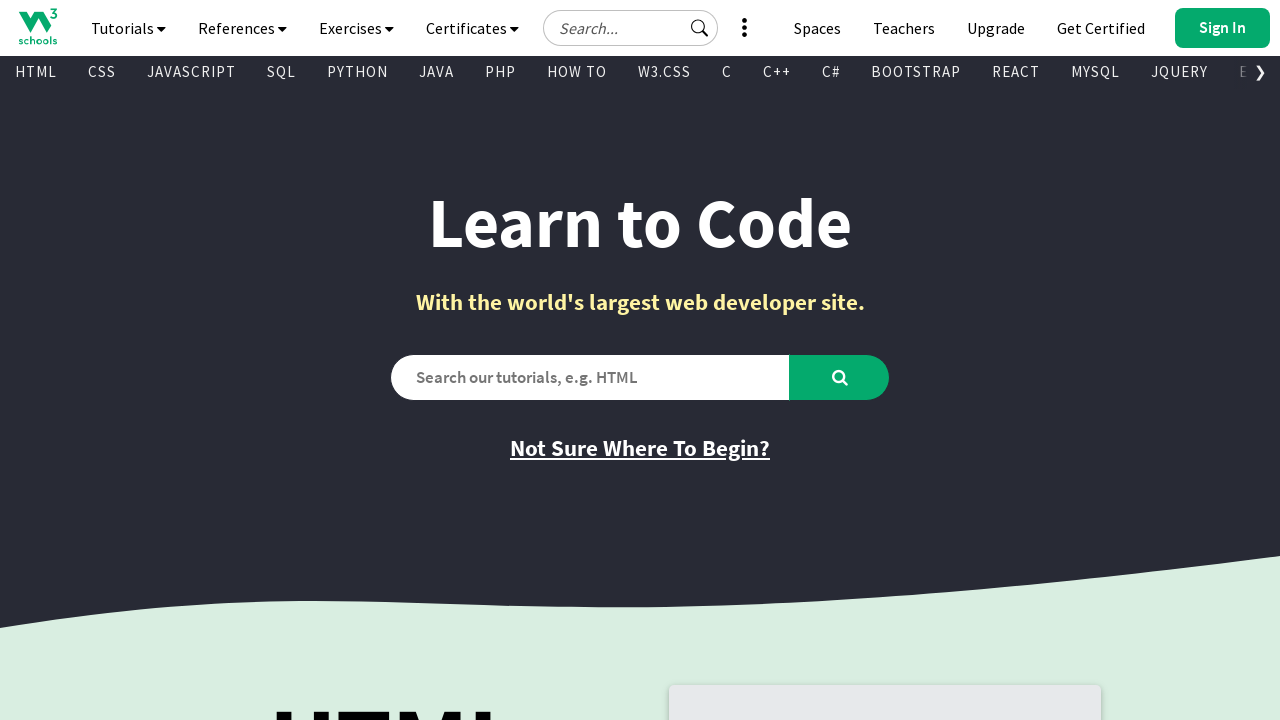

Retrieved text content from visible link: '
        
          Angular
        
      '
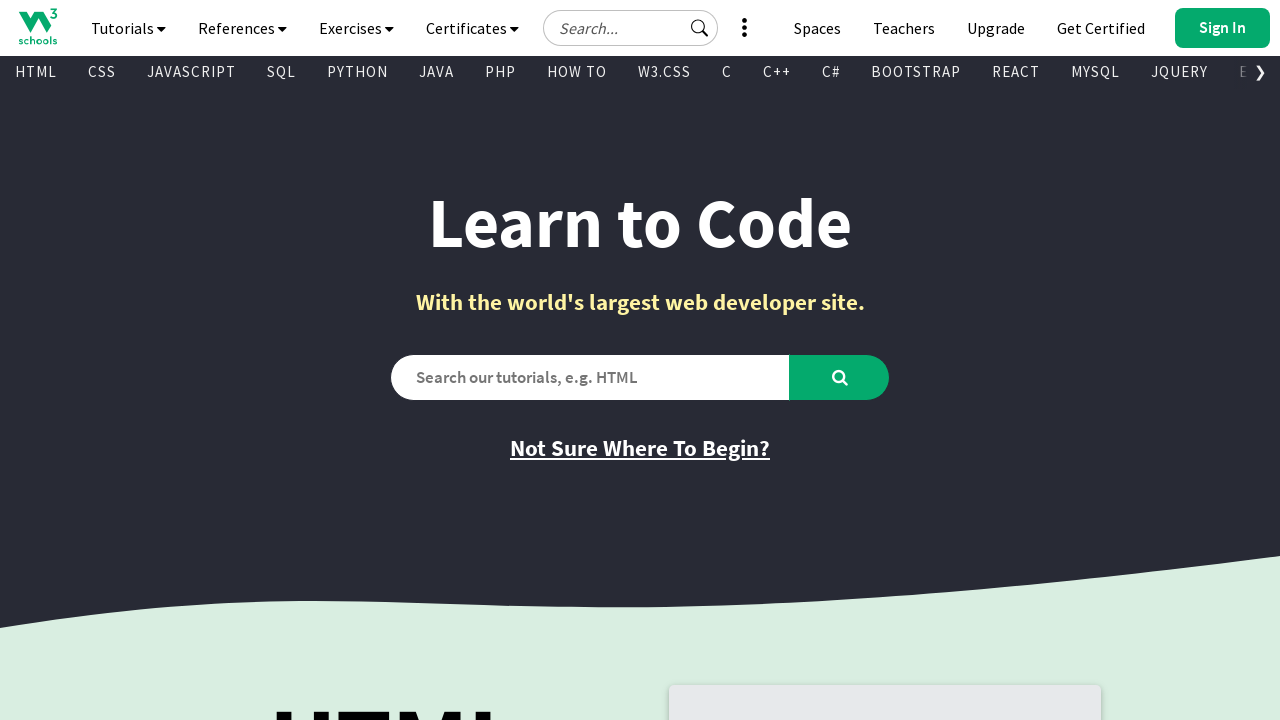

Retrieved href attribute from link: '/angular/default.asp'
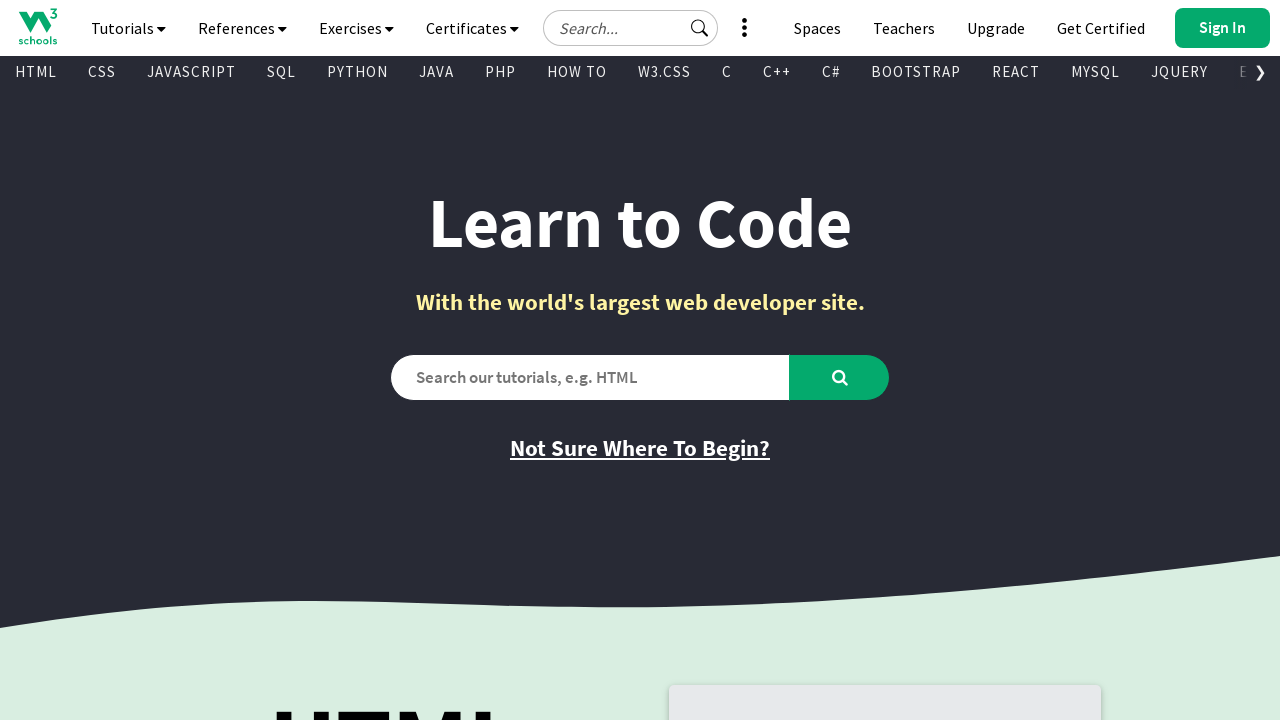

Retrieved text content from visible link: 'Sign Up'
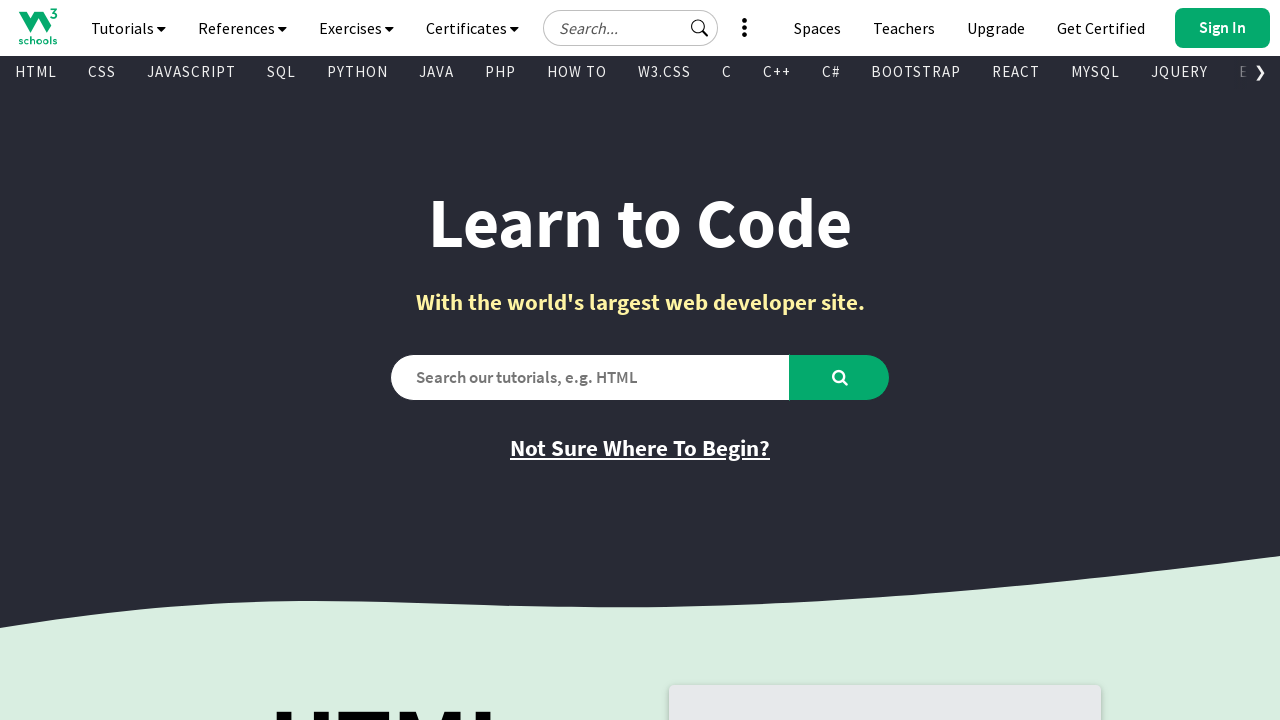

Retrieved href attribute from link: 'https://profile.w3schools.com/sign-up?redirect_url=https%3A%2F%2Fwww.w3schools.com%2F'
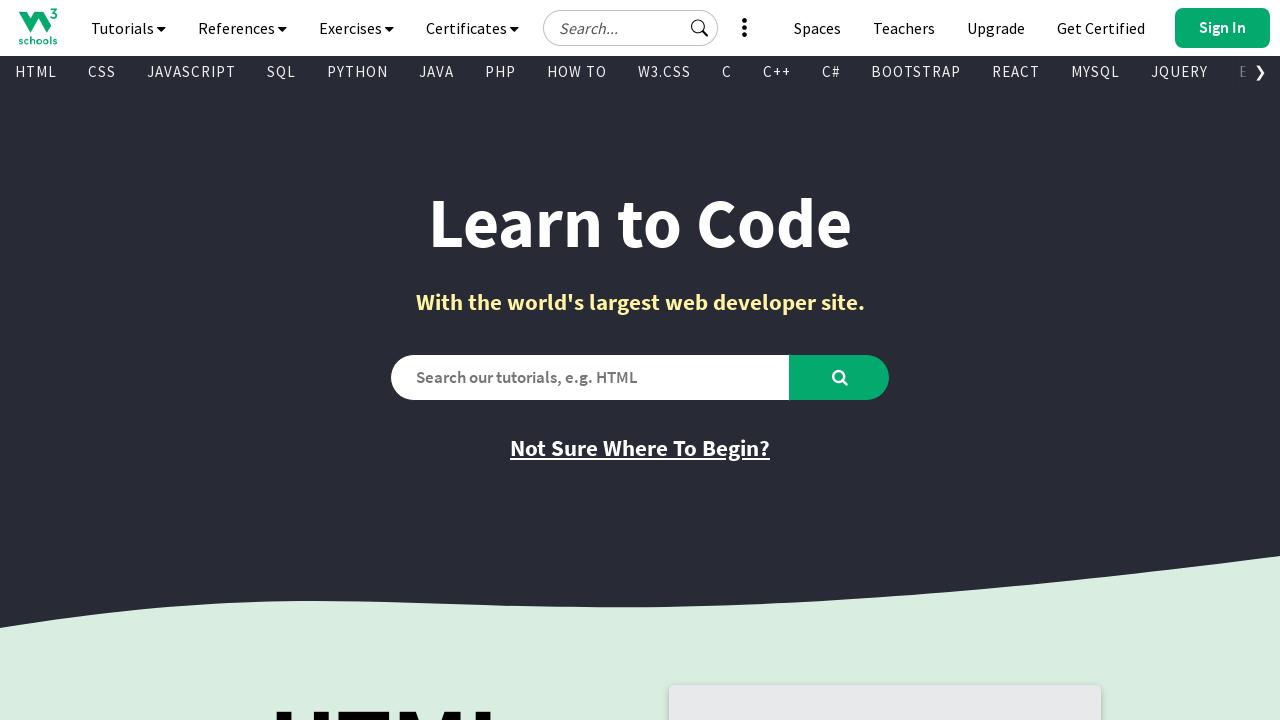

Retrieved text content from visible link: 'Try Frontend Editor (HTML/CSS/JS)'
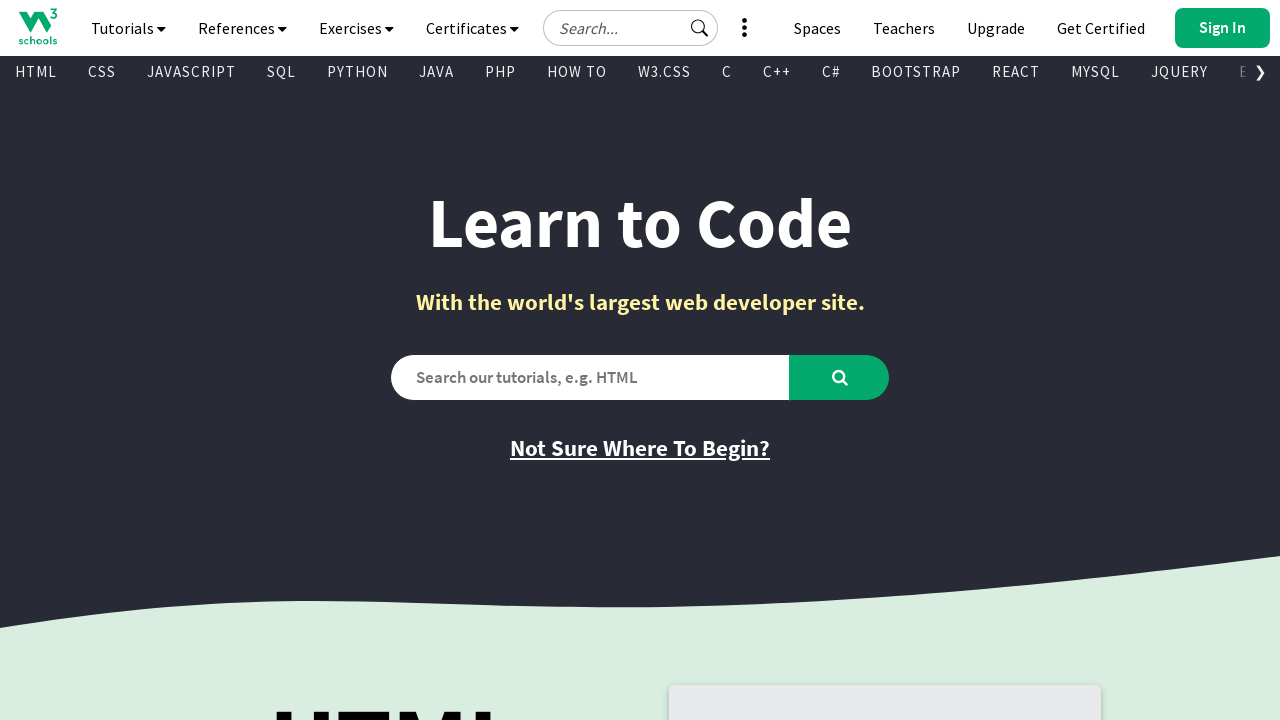

Retrieved href attribute from link: '/tryit/tryit.asp?filename=tryhtml_hello'
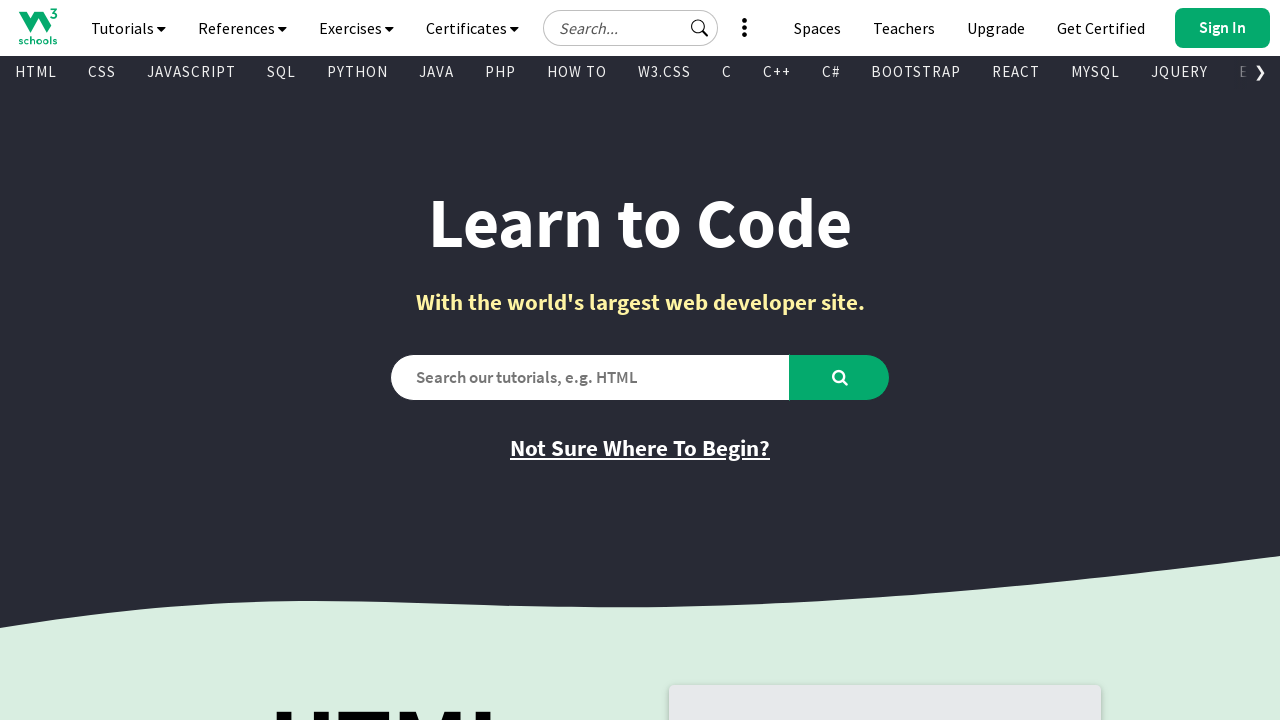

Retrieved text content from visible link: 'Try Backend Editor (Python/PHP/Java/C..)'
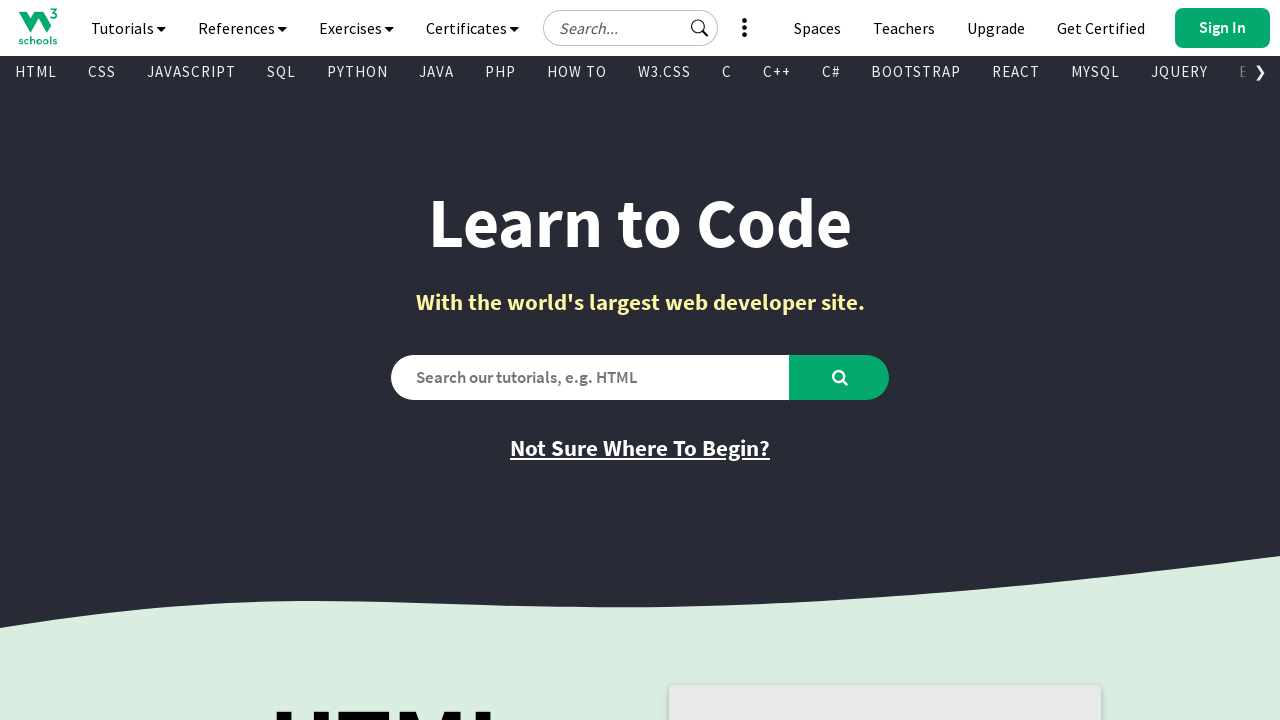

Retrieved href attribute from link: '/tryit/trycompiler.asp?filename=demo_python'
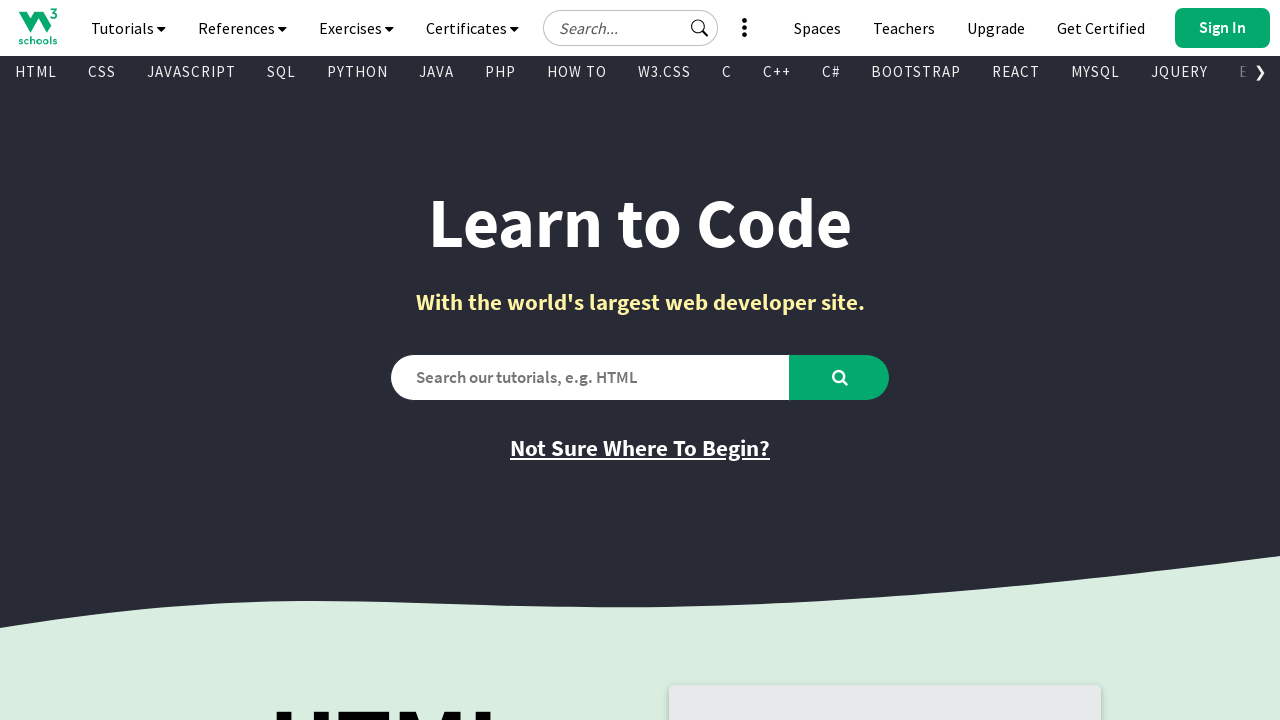

Retrieved text content from visible link: 'W3Schools Spaces'
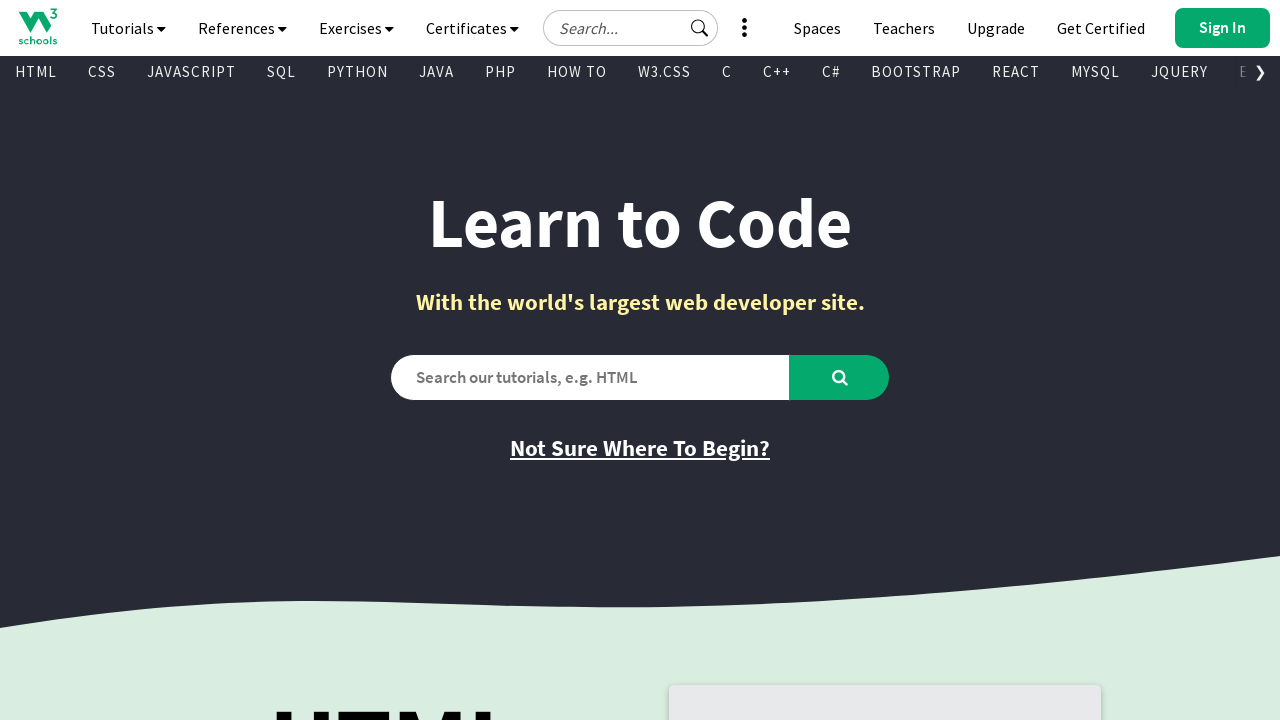

Retrieved href attribute from link: '/spaces/index.php'
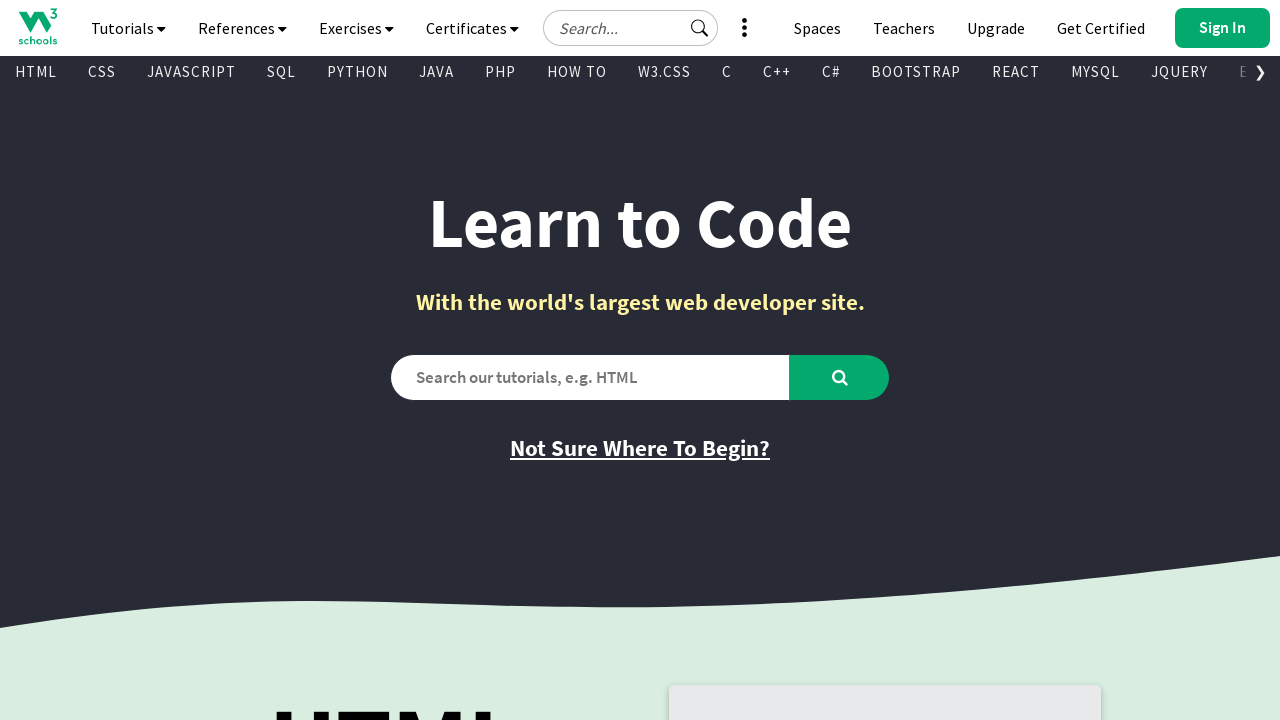

Retrieved text content from visible link: 'Learn More'
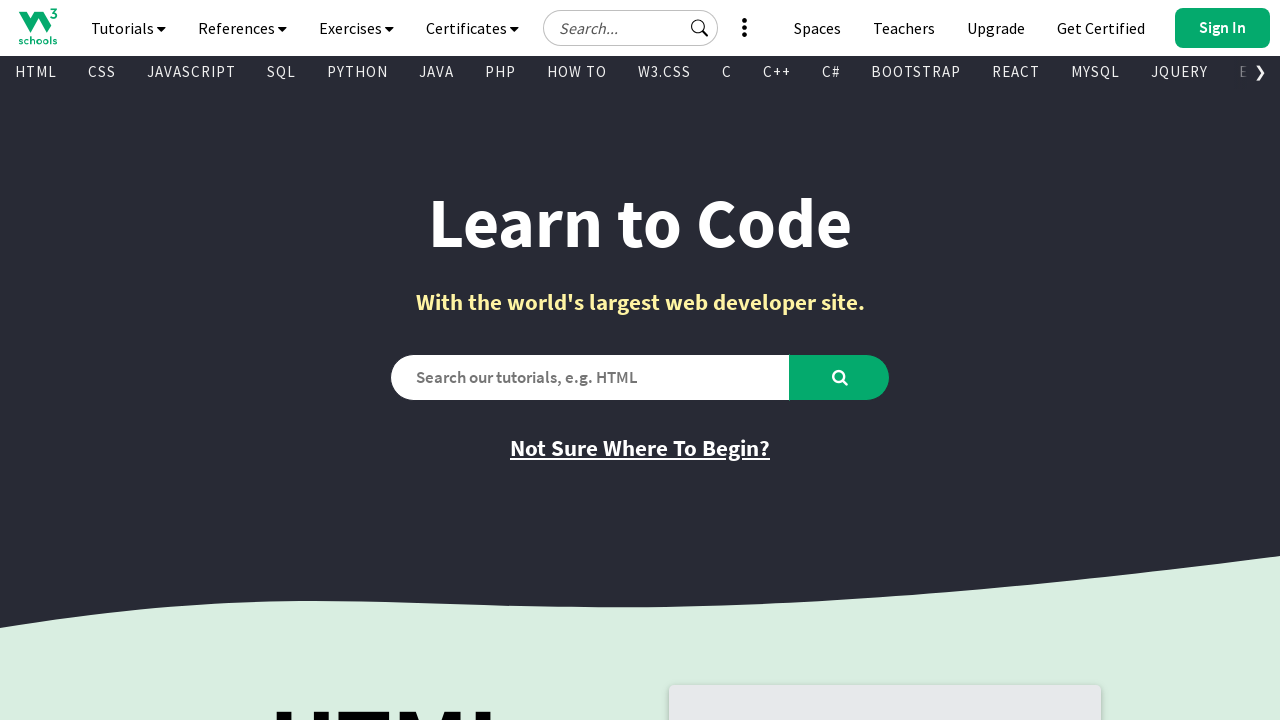

Retrieved href attribute from link: '/spaces/index.php'
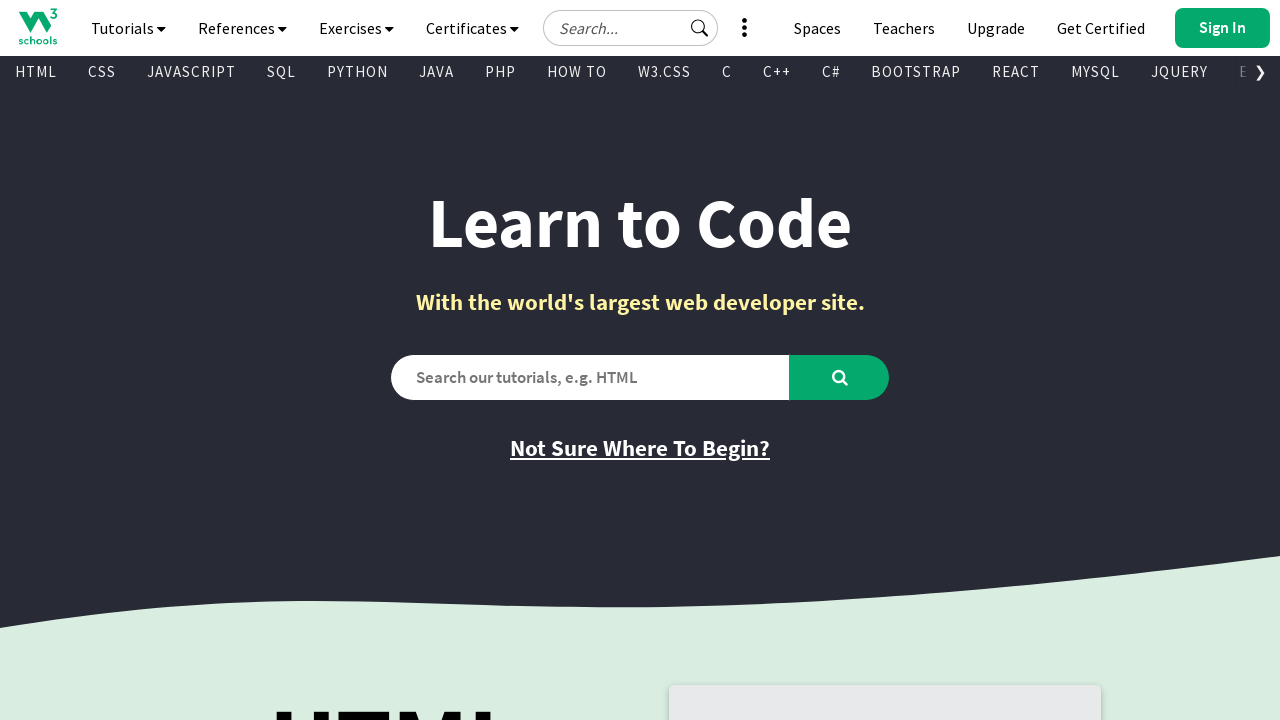

Retrieved text content from visible link: 'Learn More'
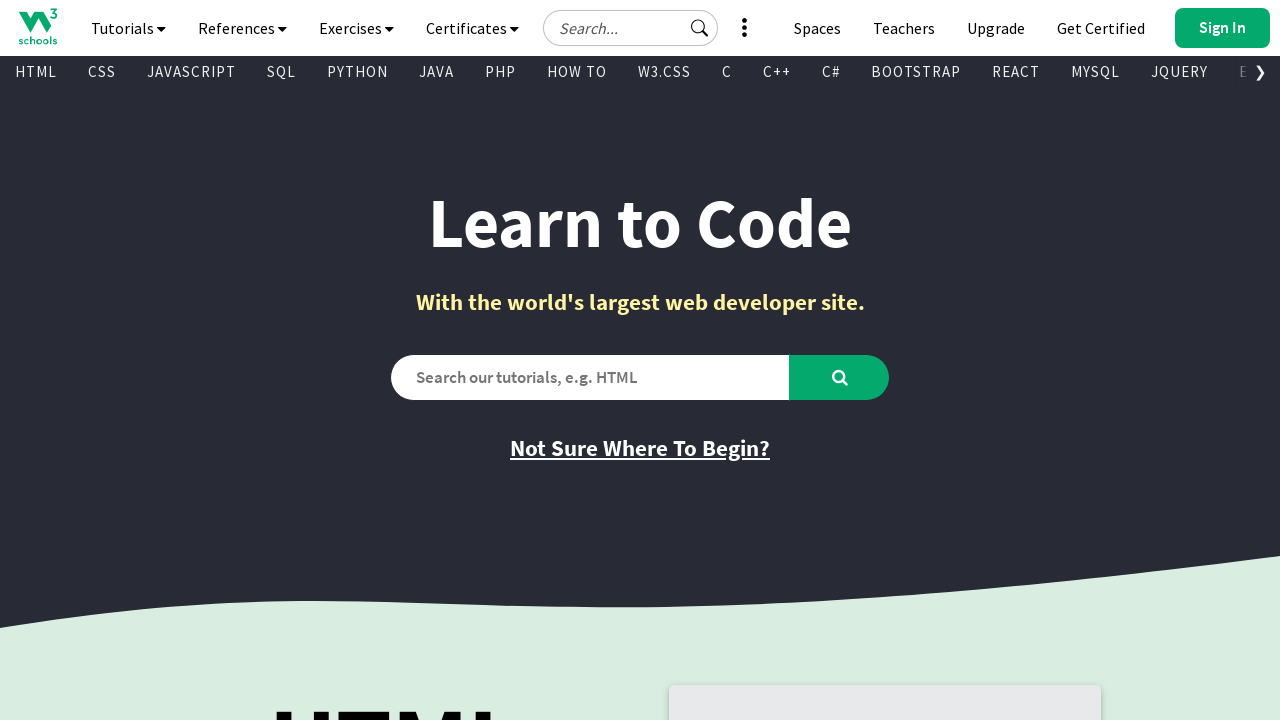

Retrieved href attribute from link: 'https://order.w3schools.com/plans'
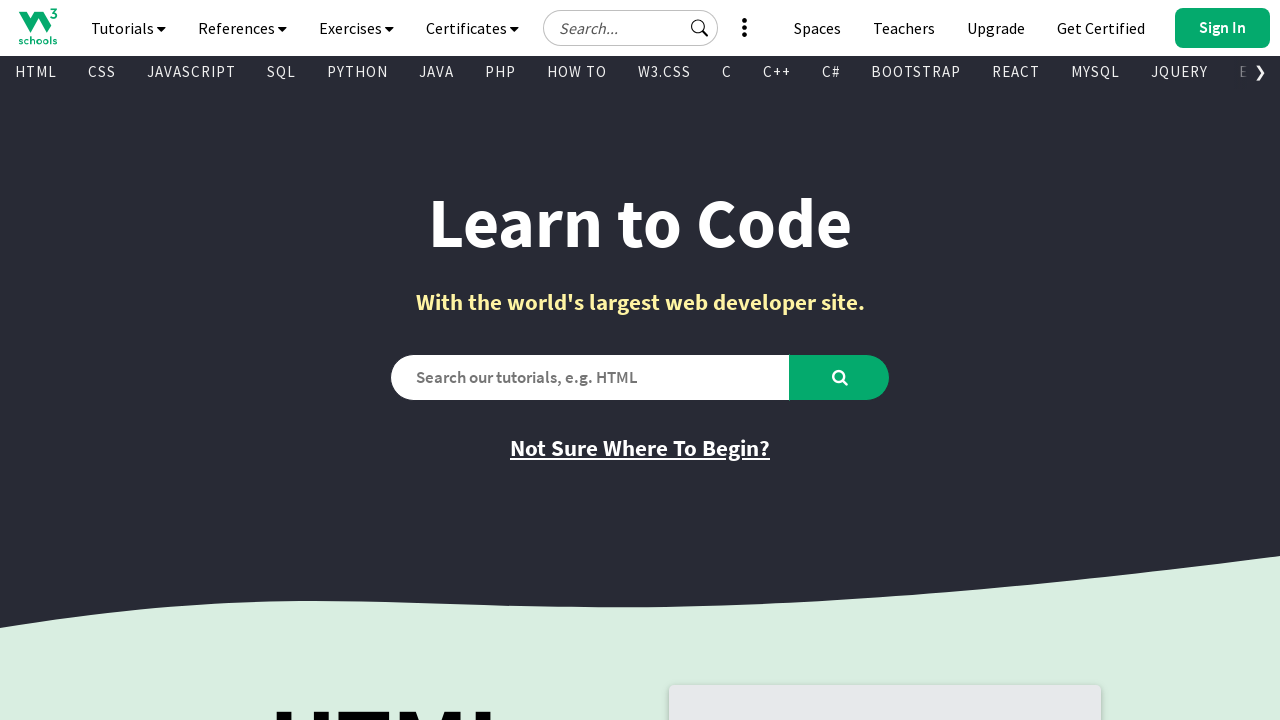

Retrieved text content from visible link: 'Learn More'
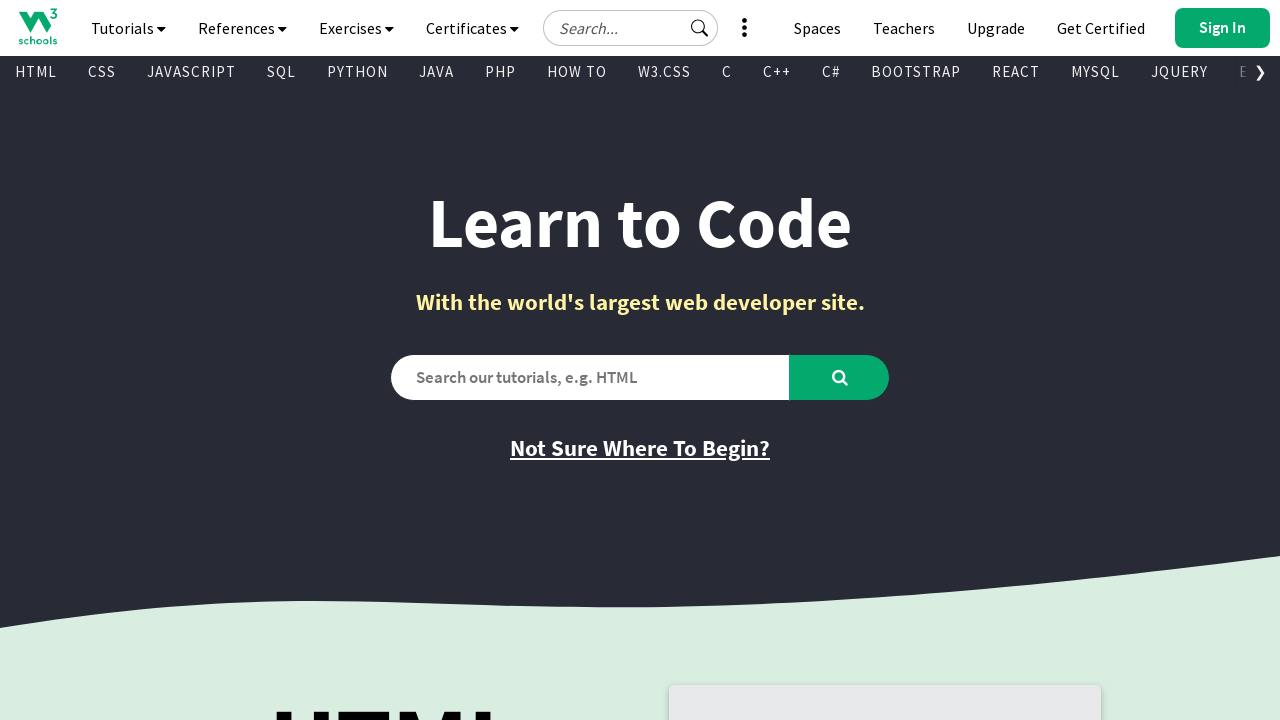

Retrieved href attribute from link: '/academy/index.php'
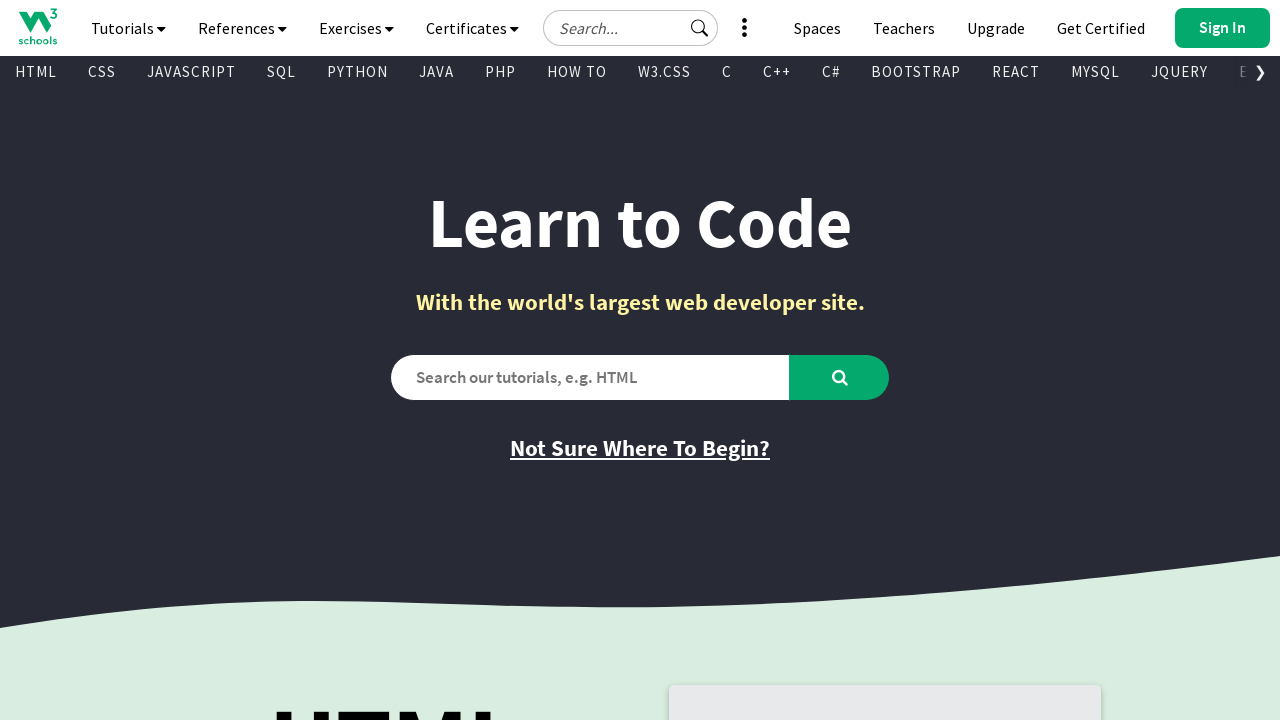

Retrieved text content from visible link: '
      
        
        
      
      '
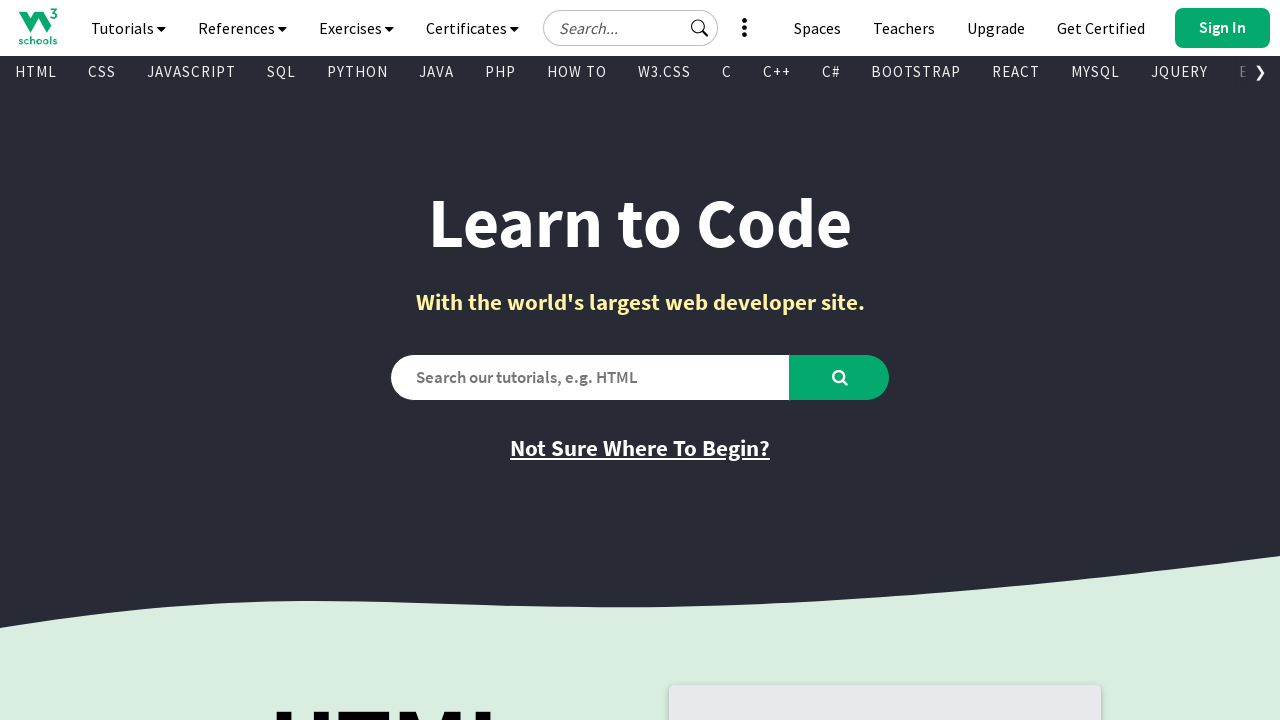

Retrieved href attribute from link: '/academy/index.php'
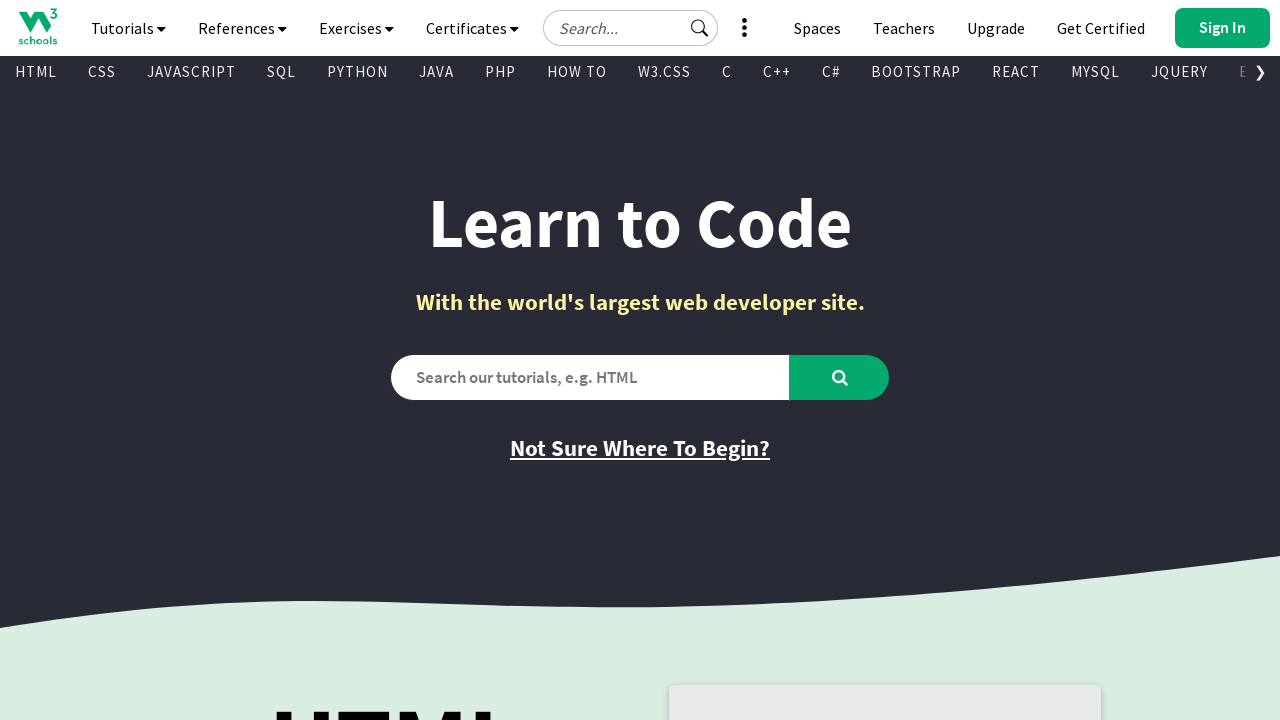

Retrieved text content from visible link: '
    
      
      
    
  '
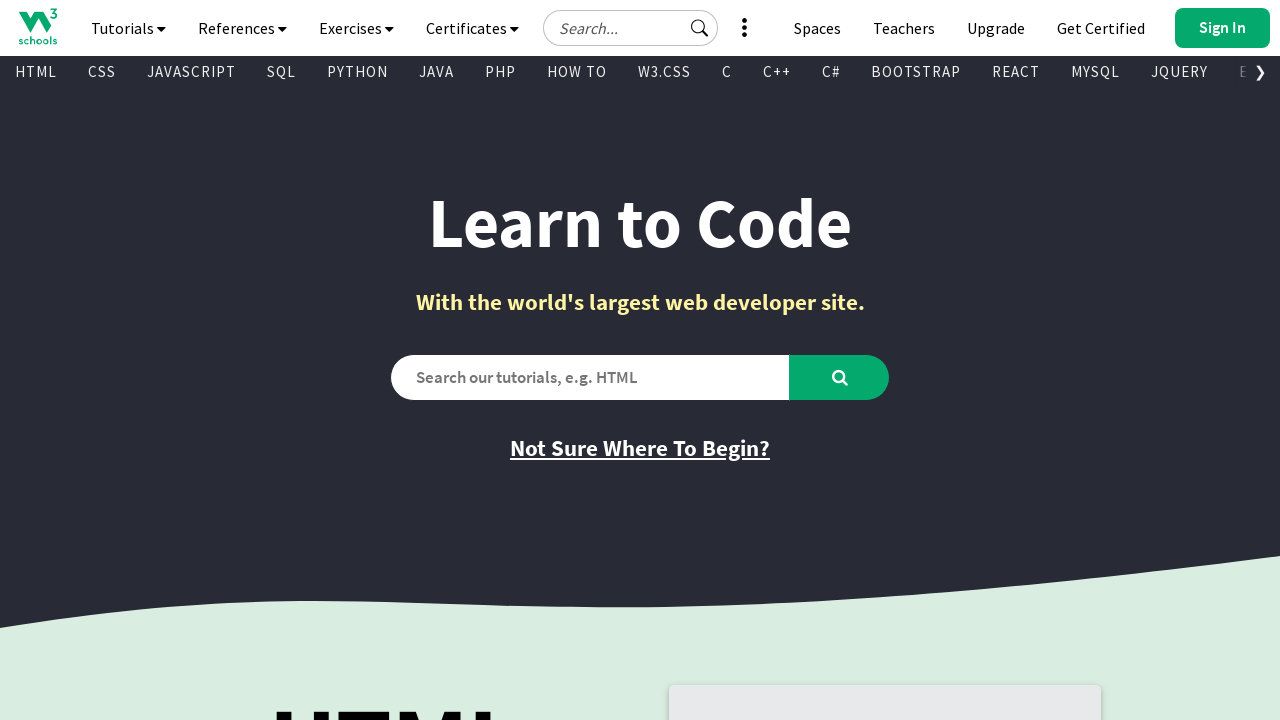

Retrieved href attribute from link: '/colors/colors_picker.asp'
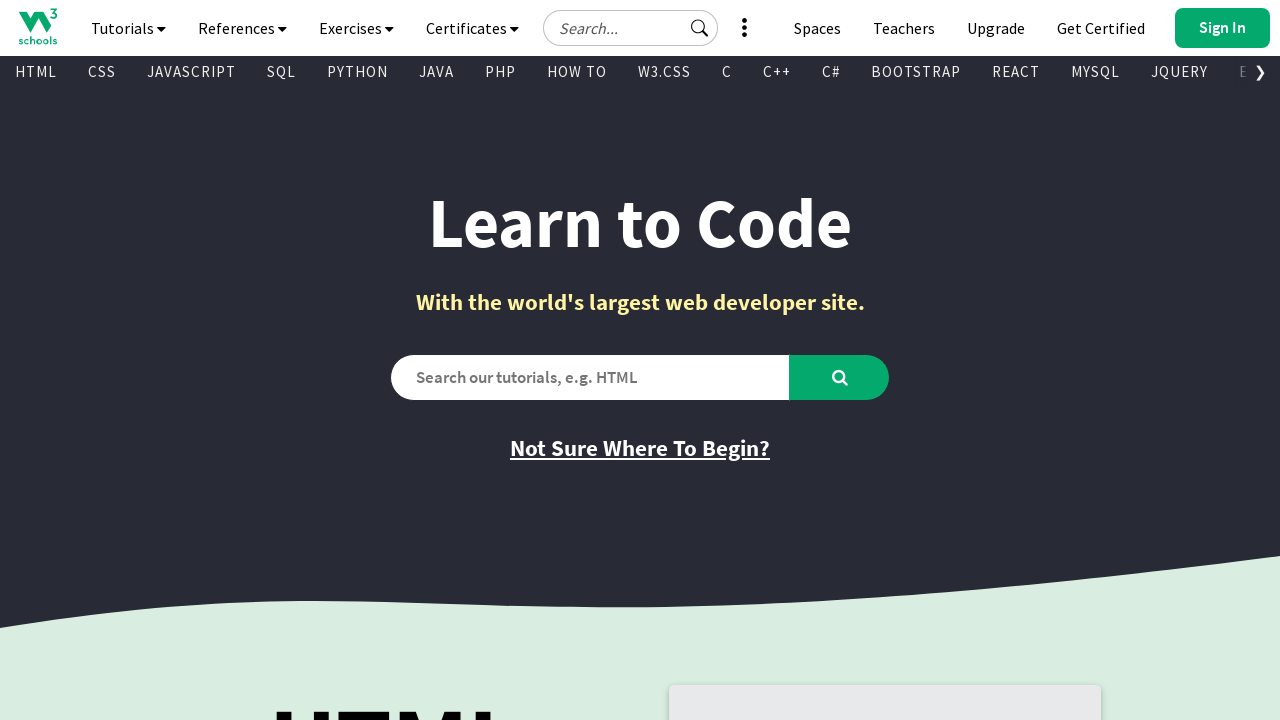

Retrieved text content from visible link: 'Play Game'
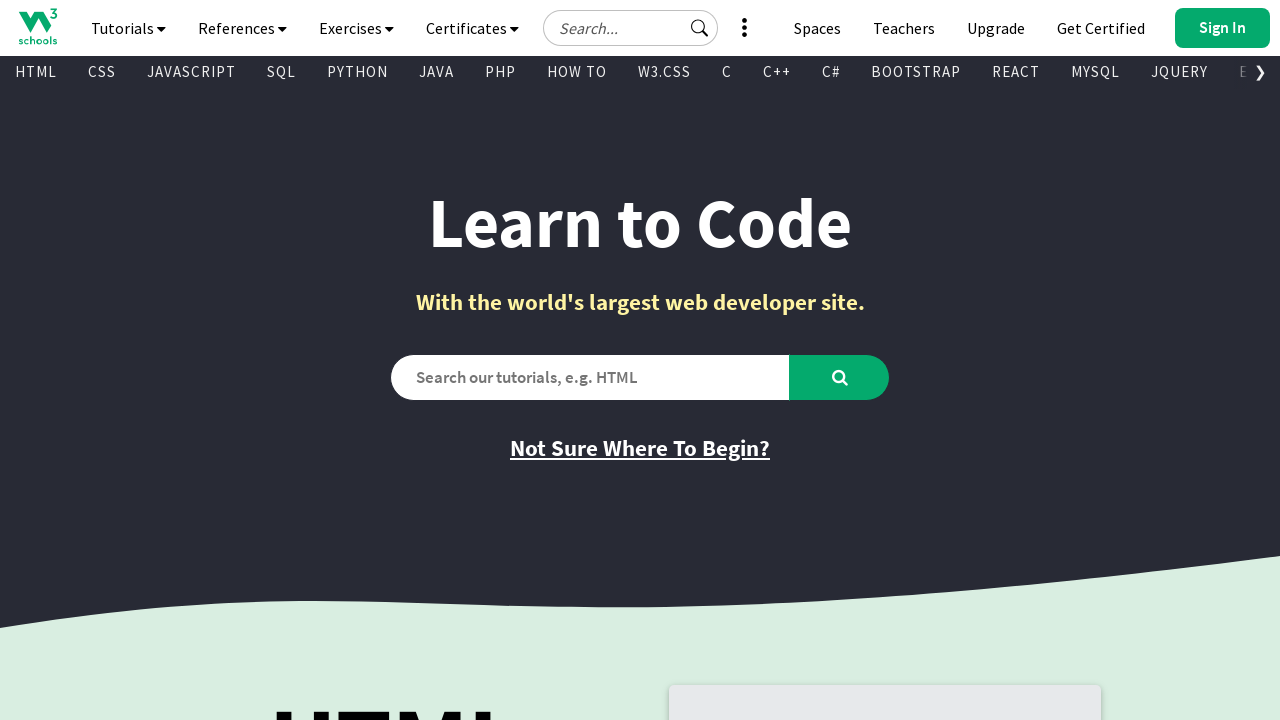

Retrieved href attribute from link: '/codegame/index.html'
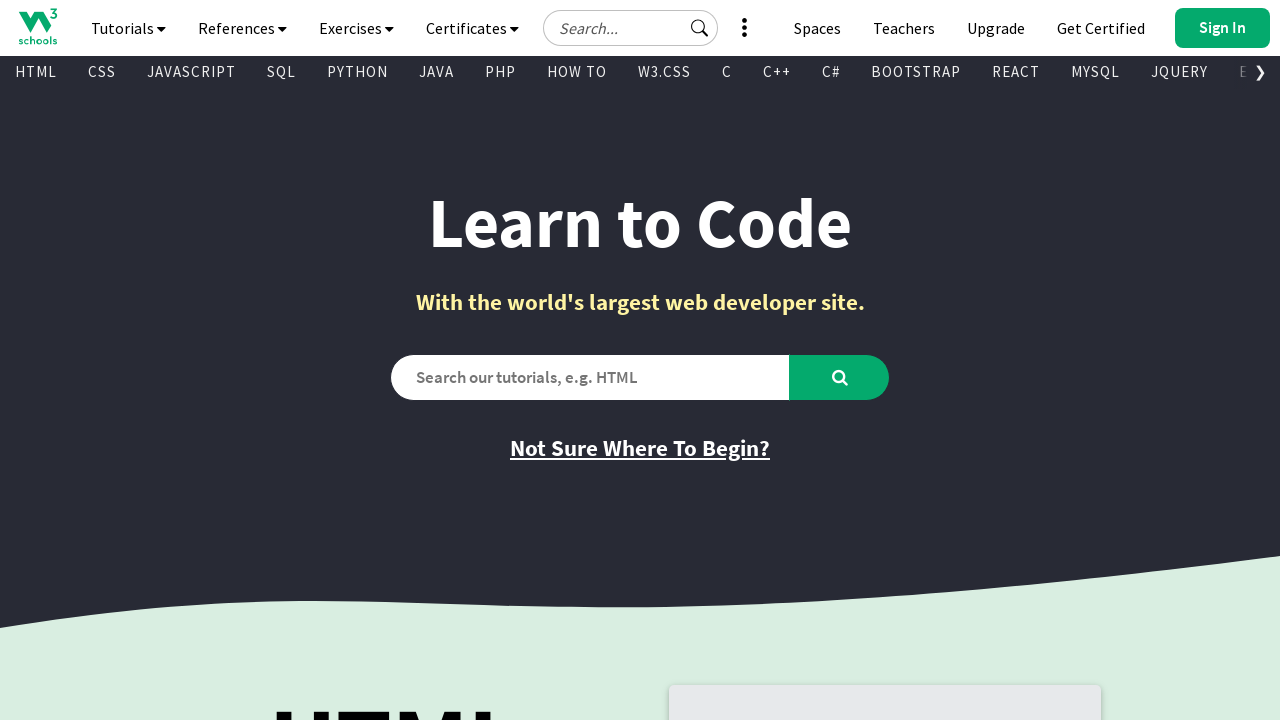

Retrieved text content from visible link: 'Exercises'
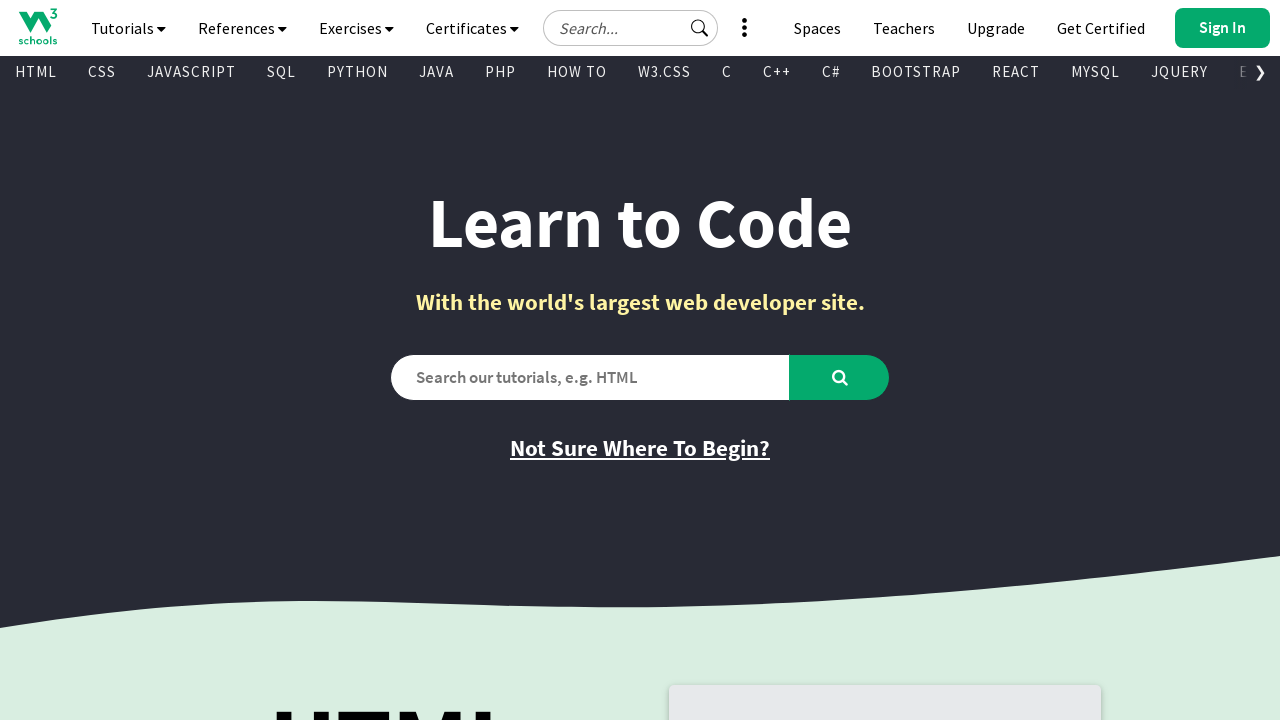

Retrieved href attribute from link: '/exercises/index.php'
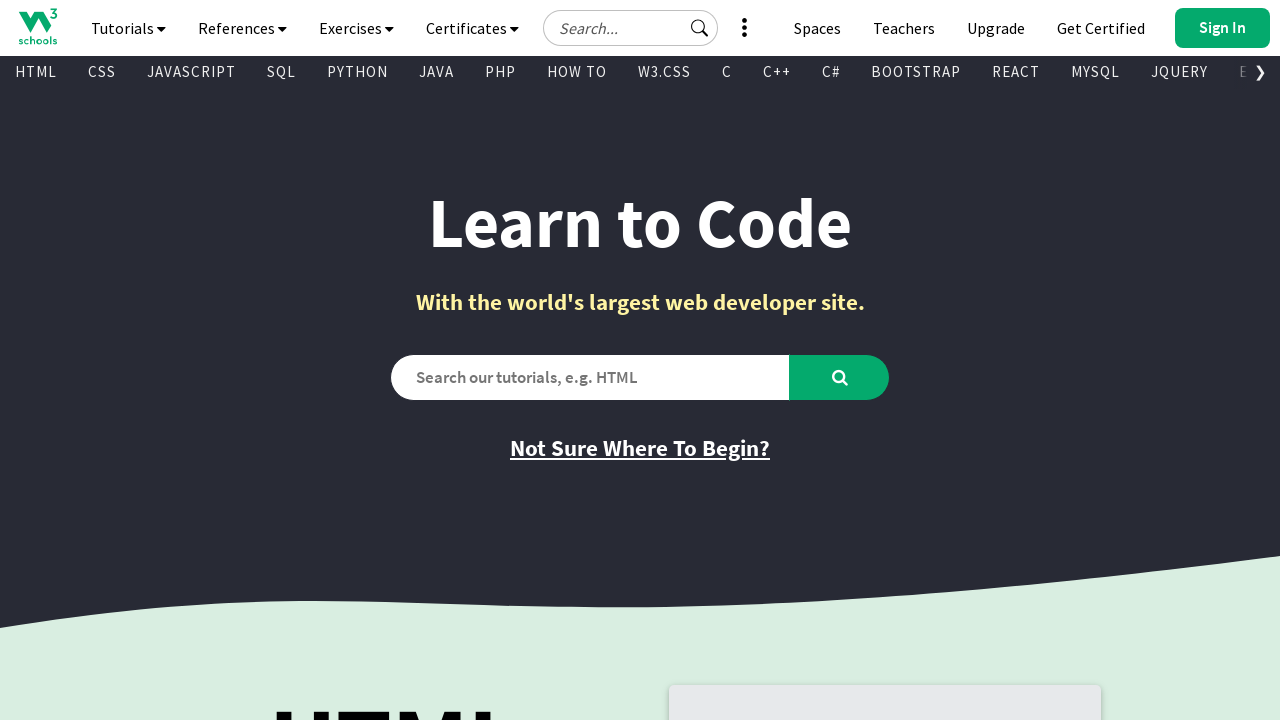

Retrieved text content from visible link: 'Quizzes'
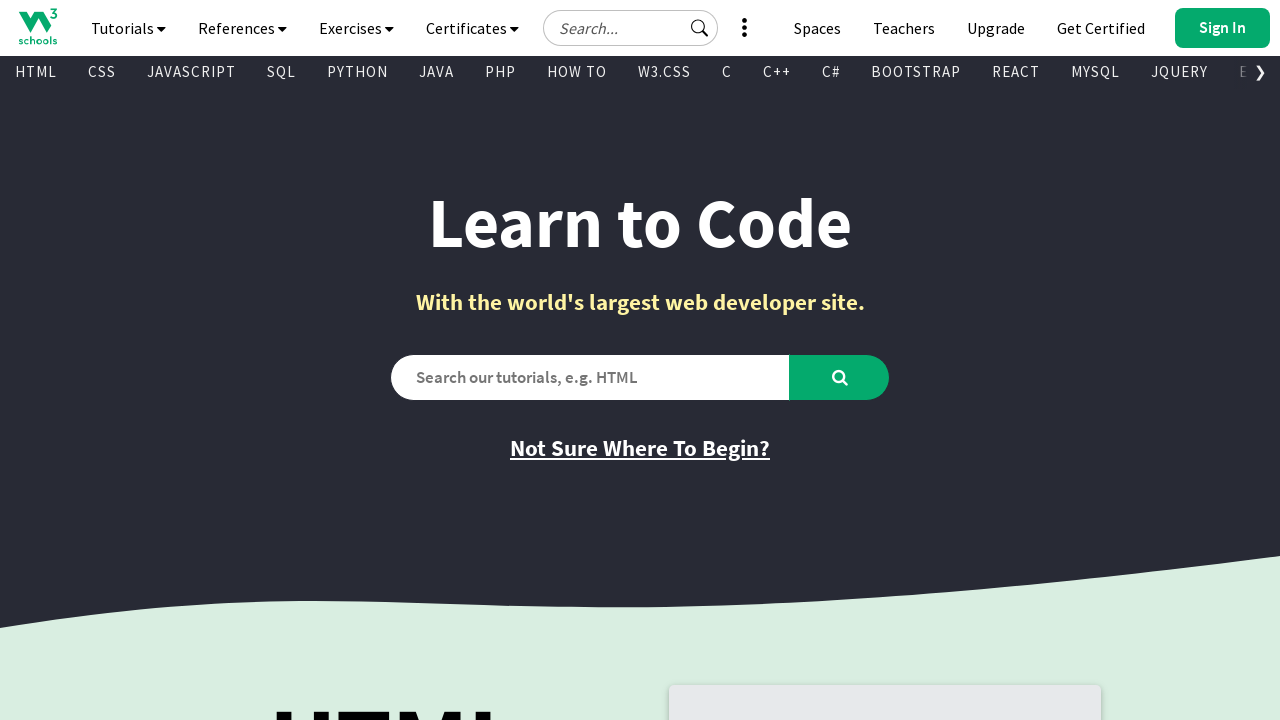

Retrieved href attribute from link: '/quiztest/default.asp'
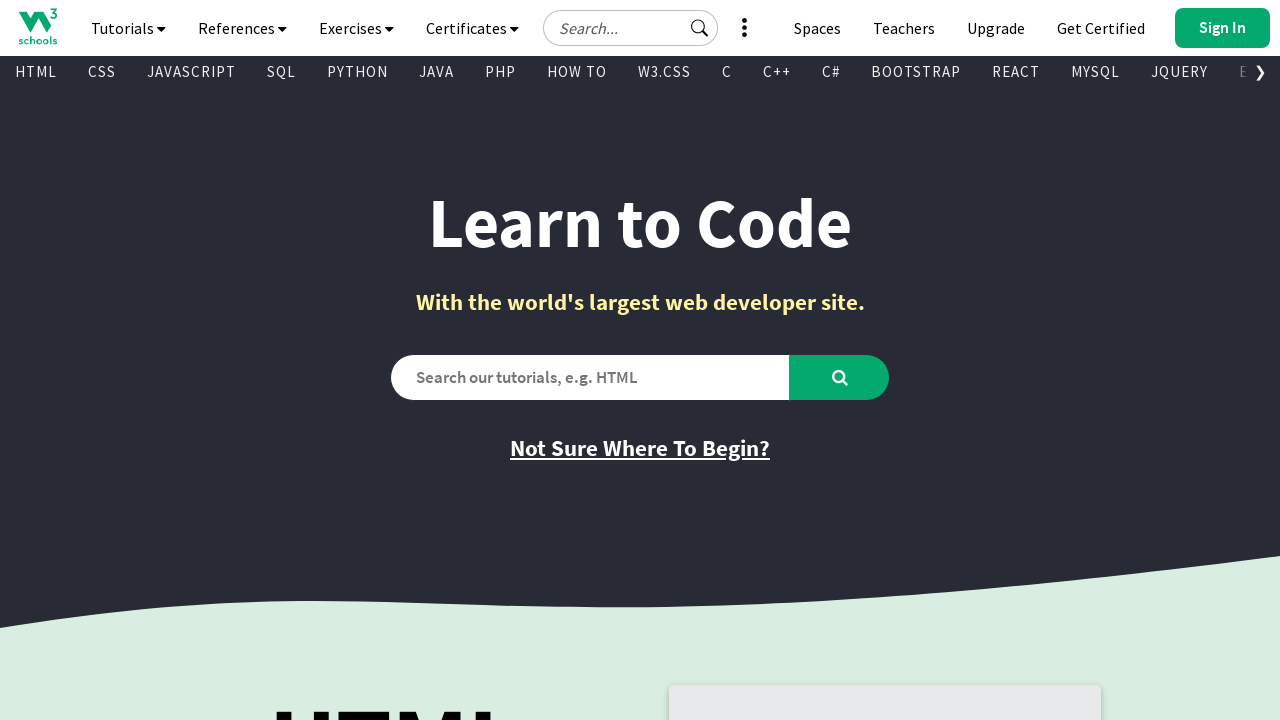

Retrieved text content from visible link: '
      
        
        
      
    '
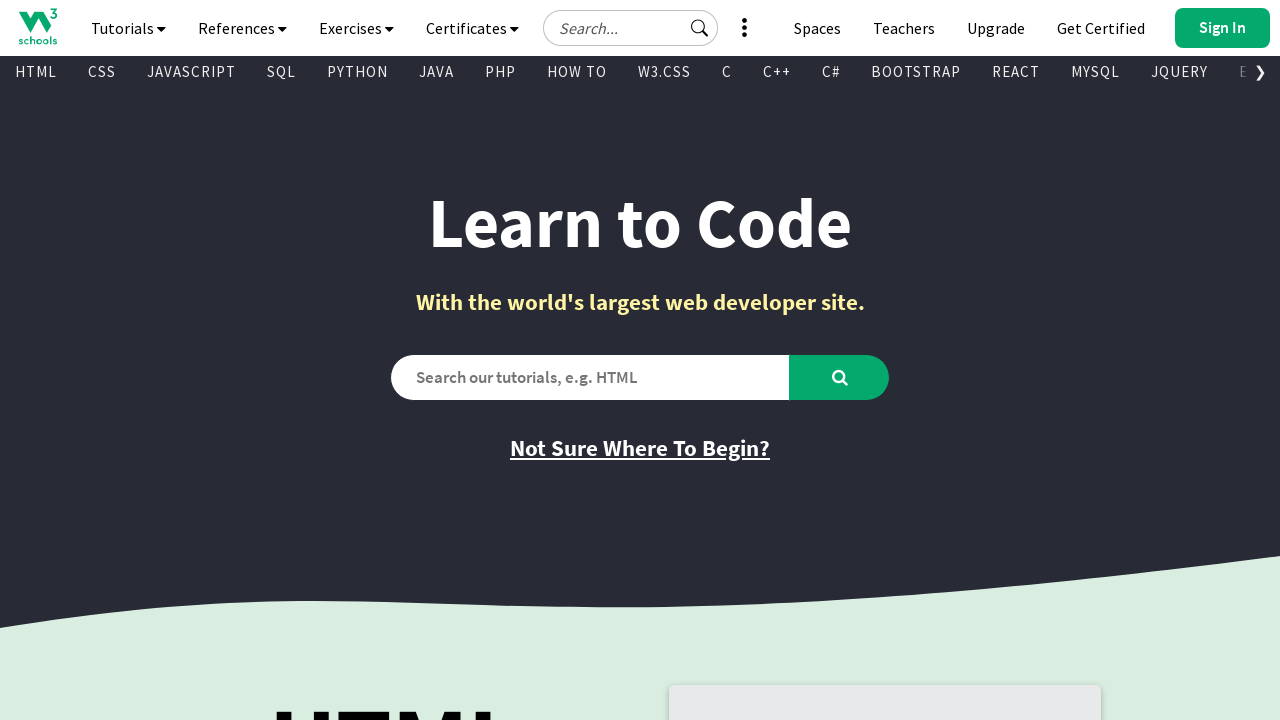

Retrieved href attribute from link: '/w3css/w3css_templates.asp'
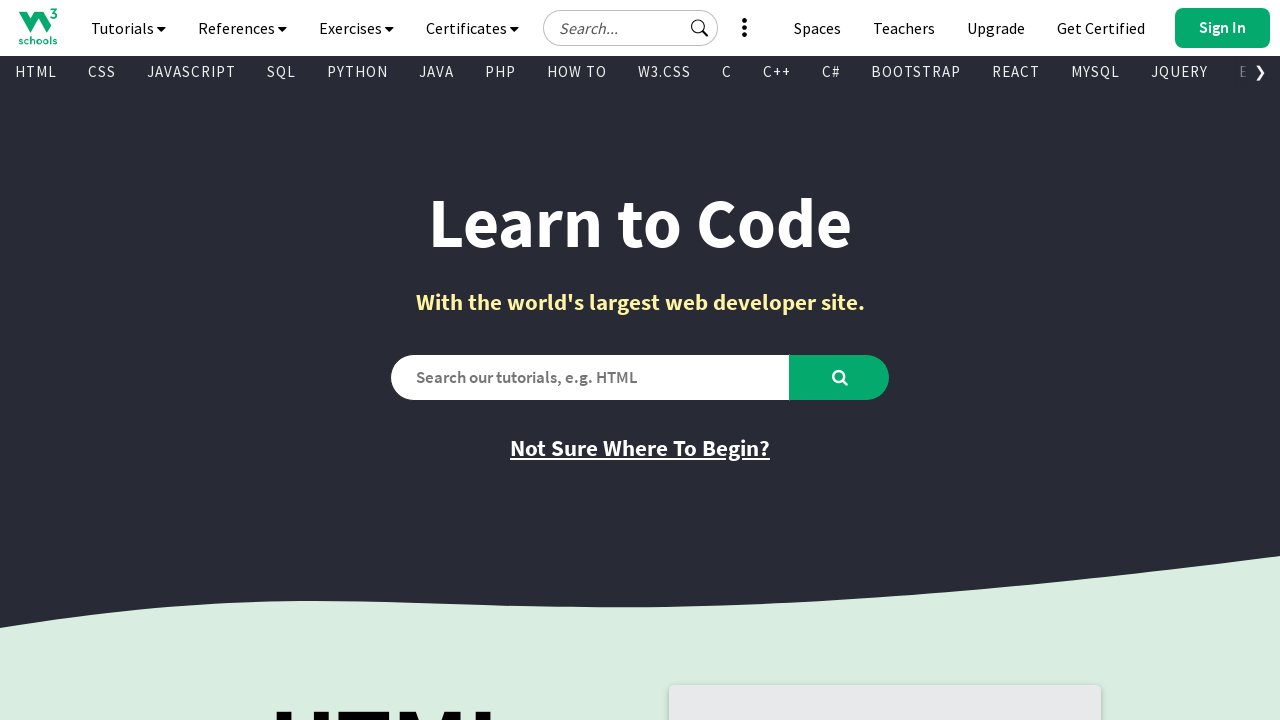

Retrieved text content from visible link: 'Browse Templates'
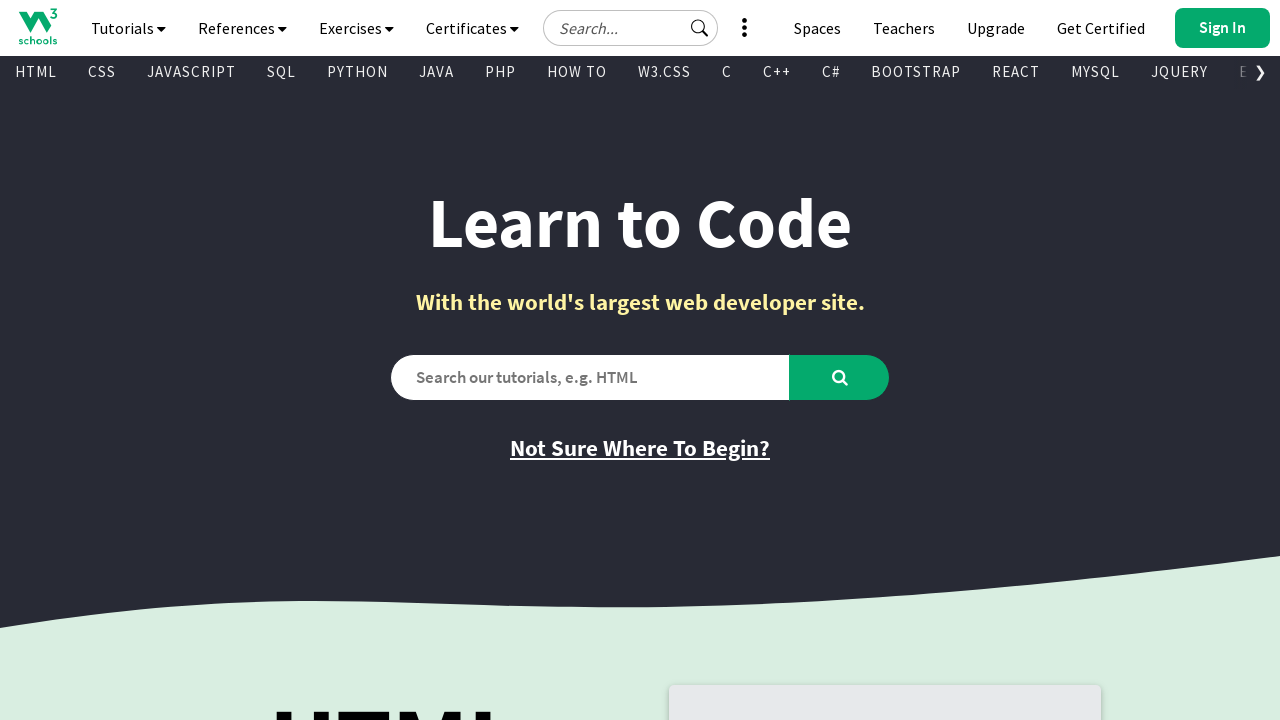

Retrieved href attribute from link: '/w3css/w3css_templates.asp'
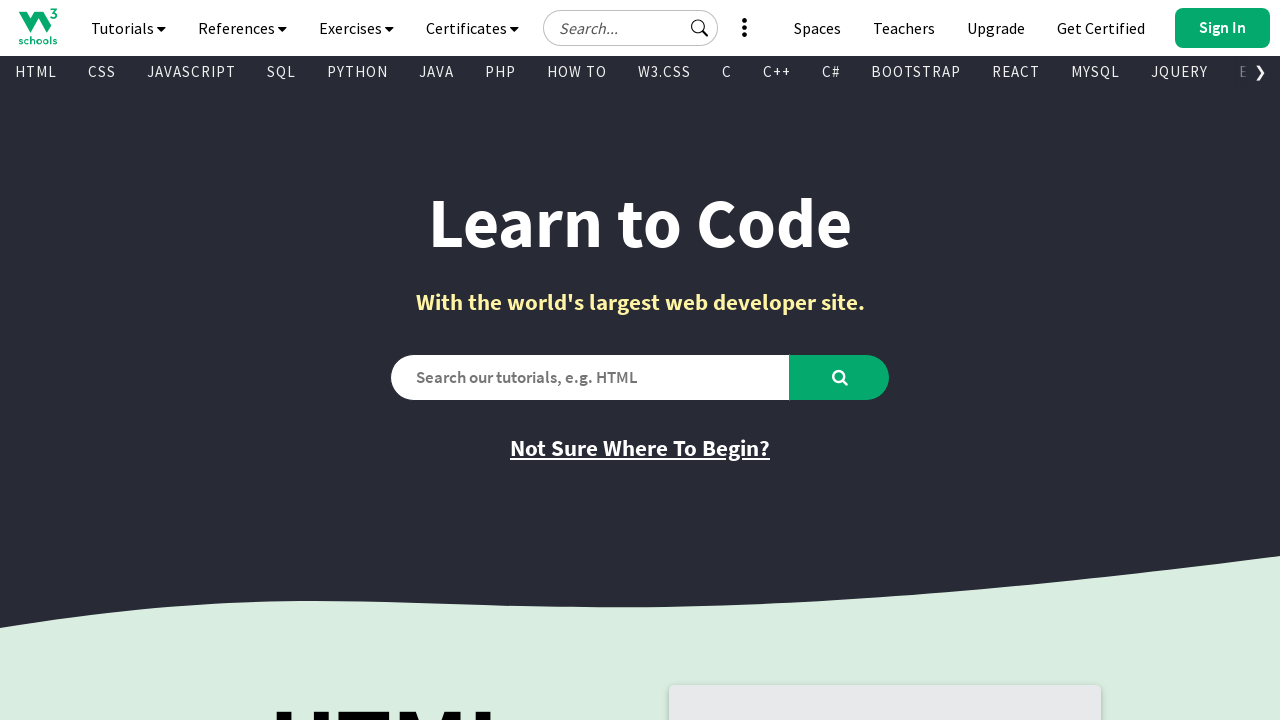

Retrieved text content from visible link: 'Get started'
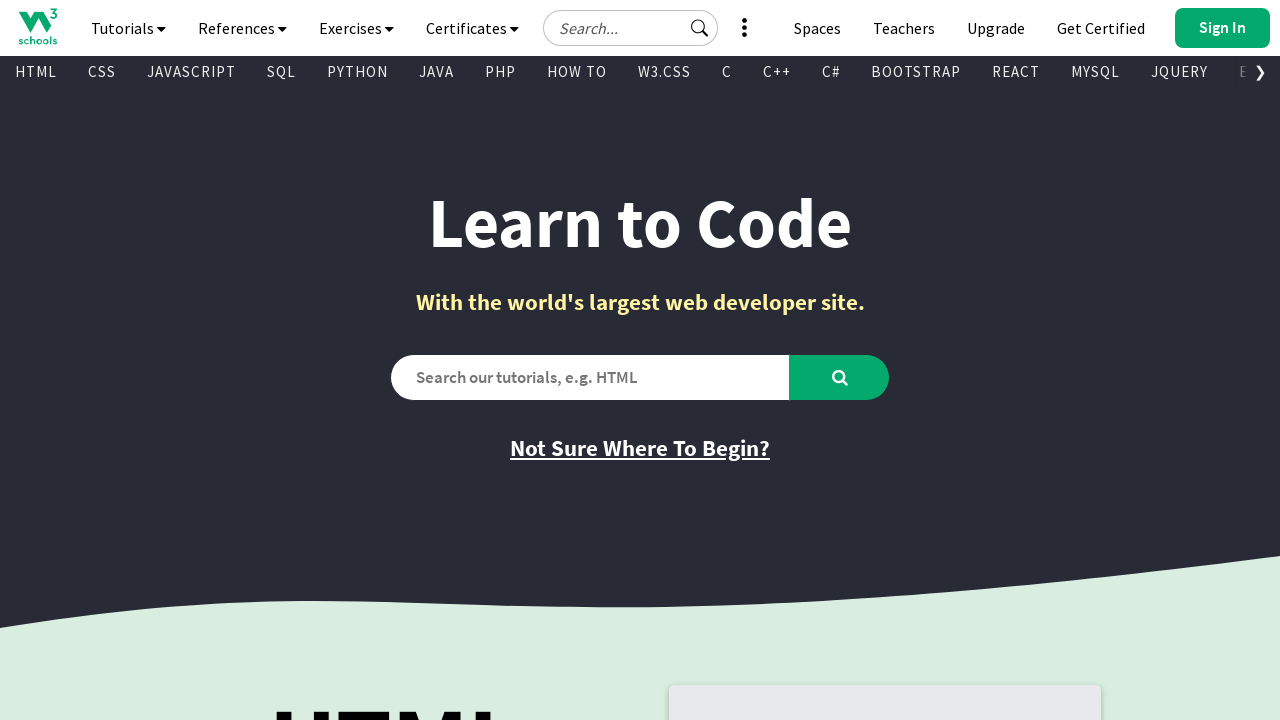

Retrieved href attribute from link: 'https://campus.w3schools.com/collections/course-catalog'
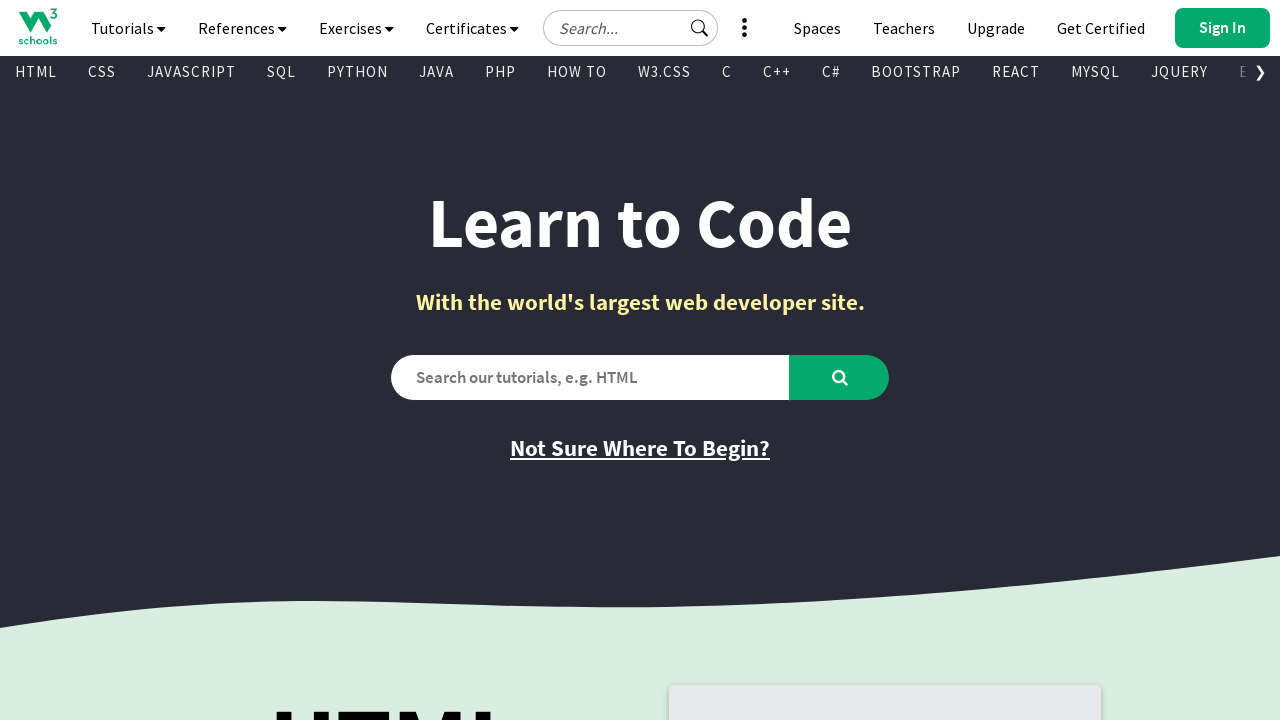

Retrieved text content from visible link: 'Learn How To'
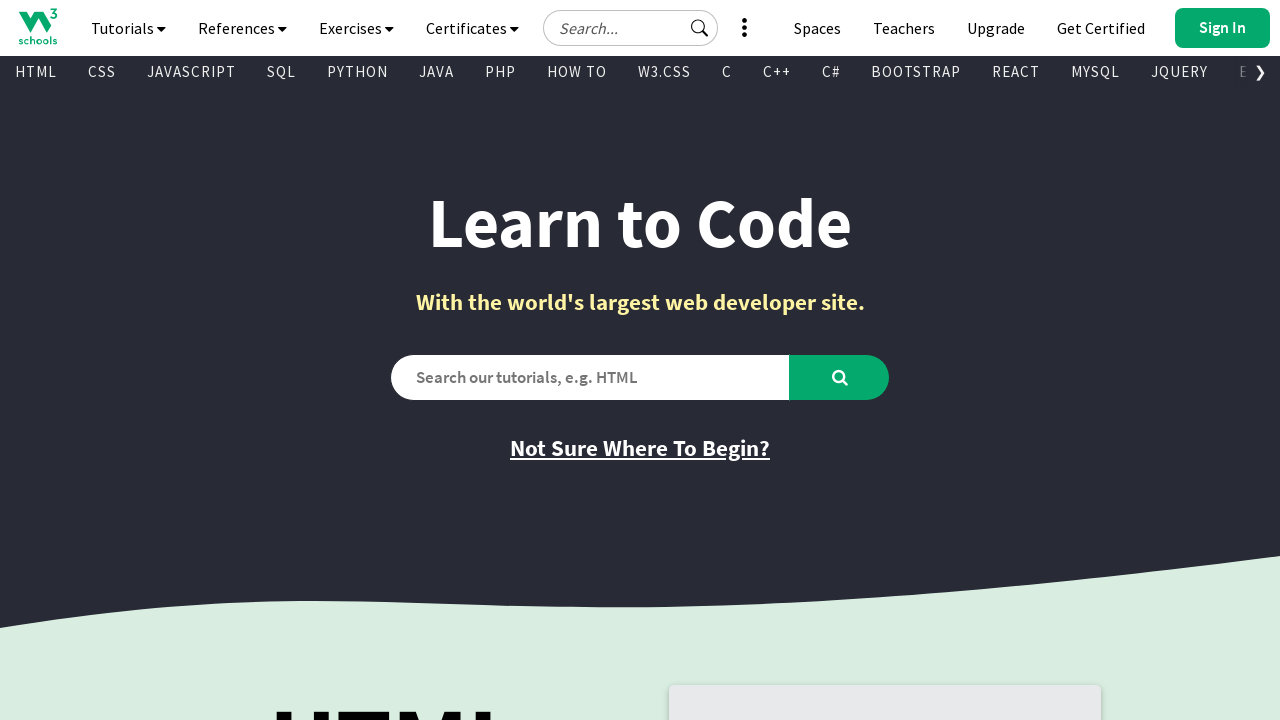

Retrieved href attribute from link: '/howto/default.asp'
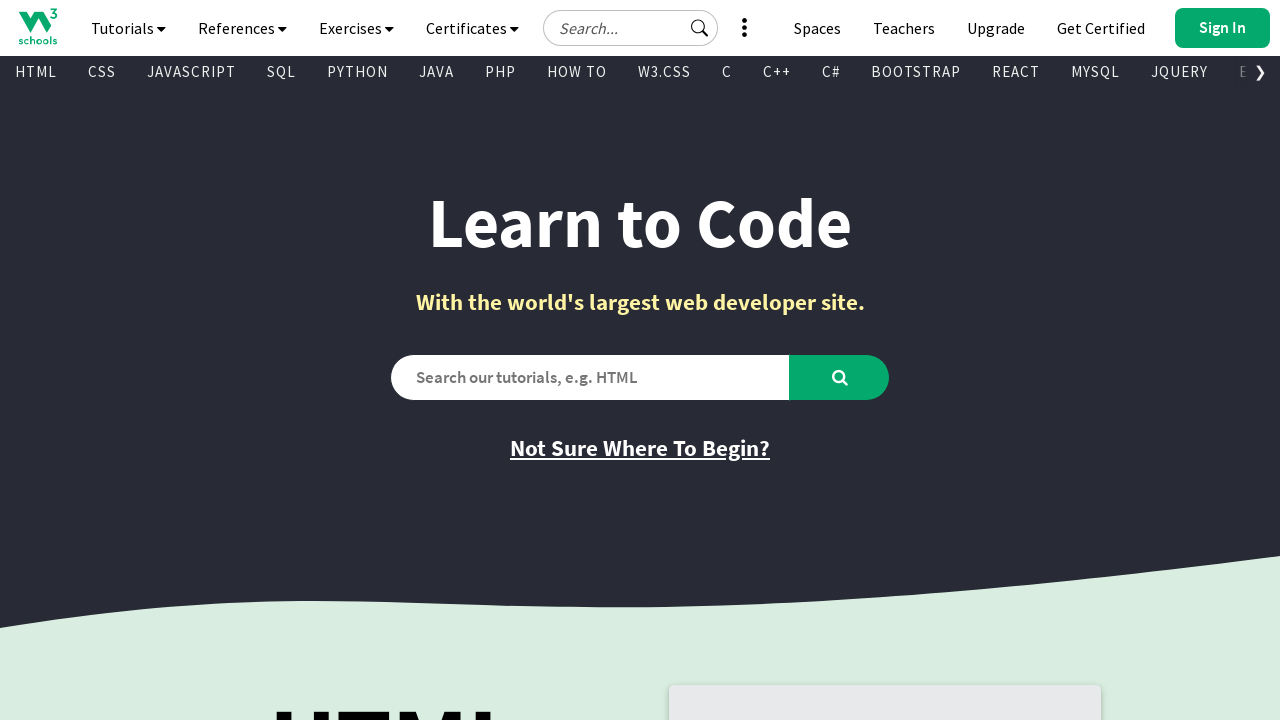

Retrieved text content from visible link: '
    
  '
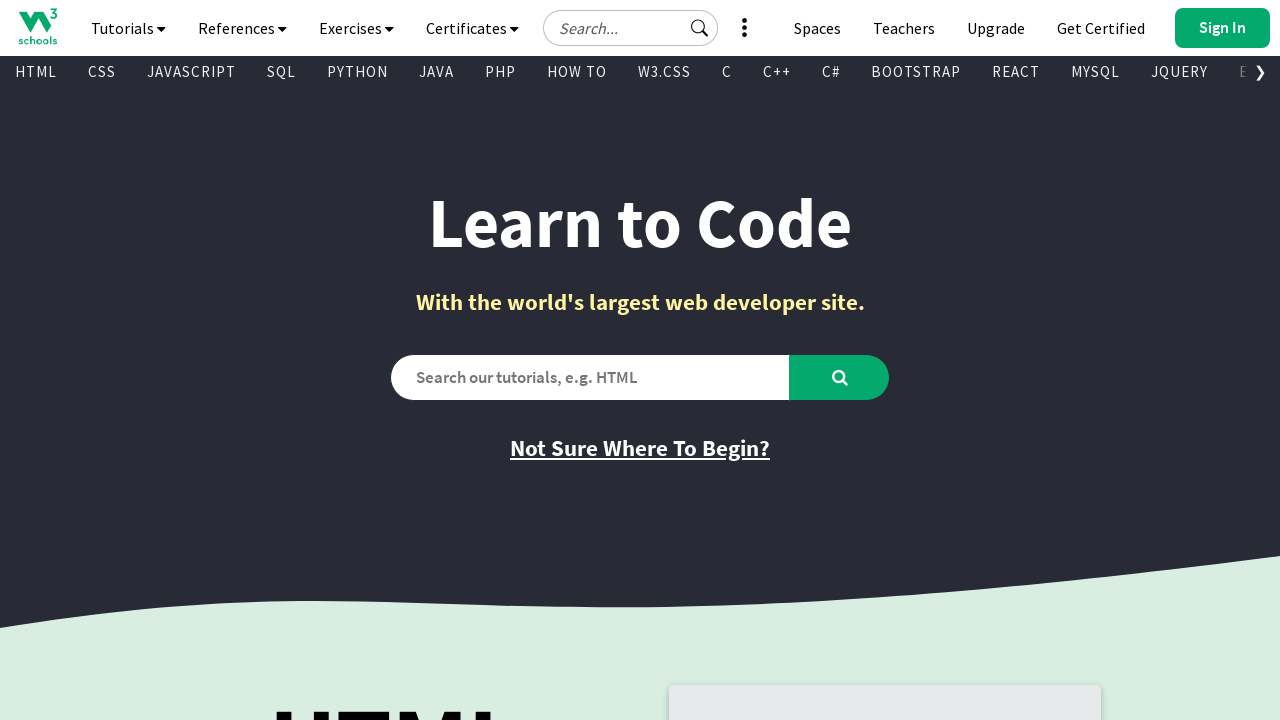

Retrieved href attribute from link: '//www.w3schools.com'
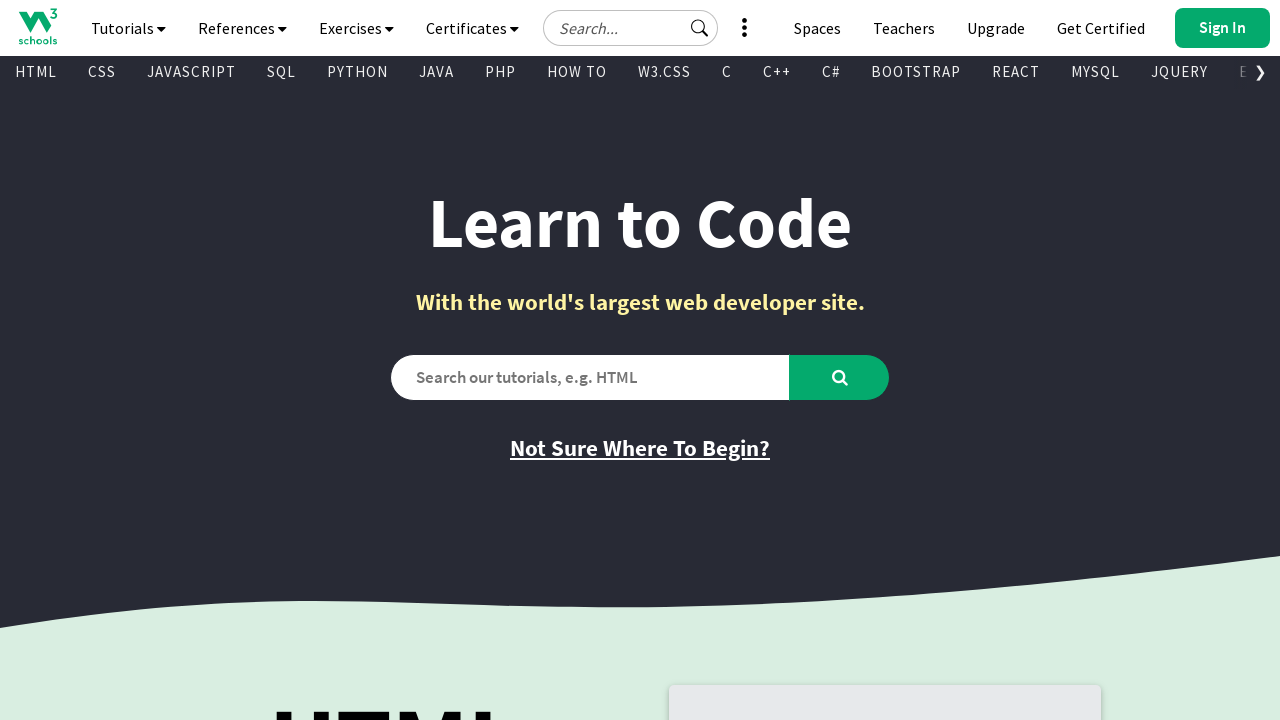

Retrieved text content from visible link: 'PLUS'
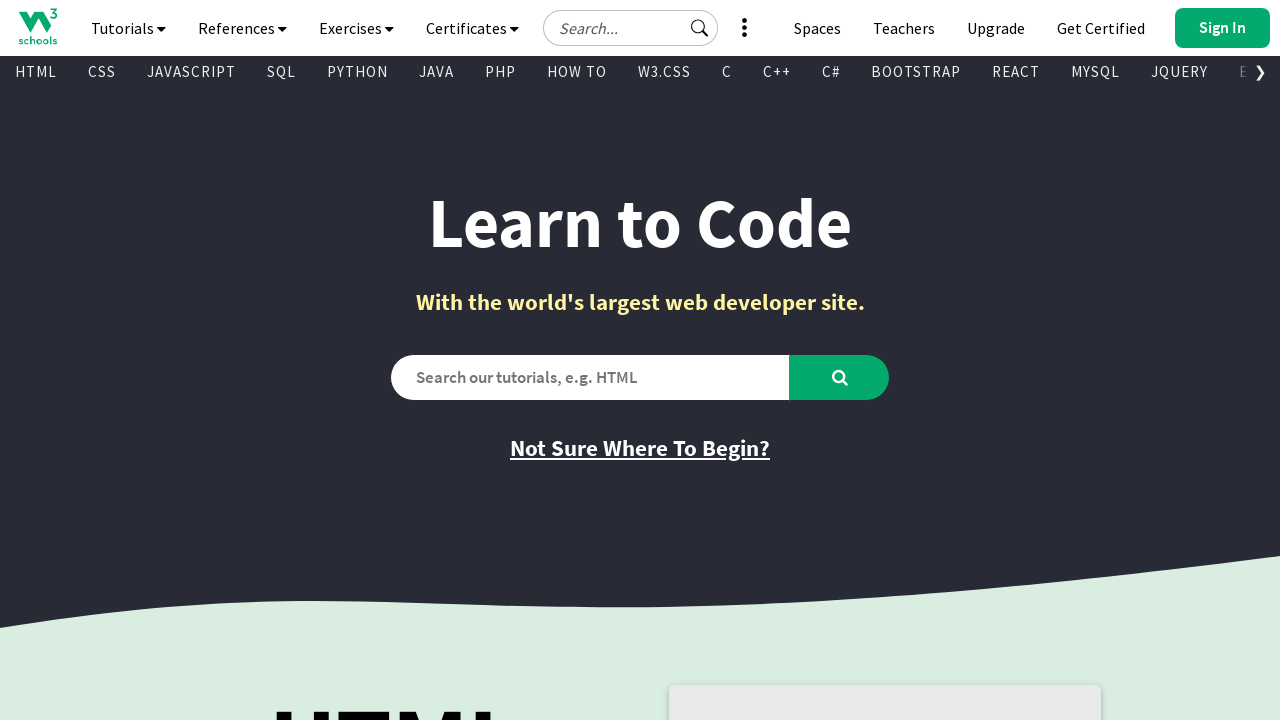

Retrieved href attribute from link: 'https://order.w3schools.com/plans'
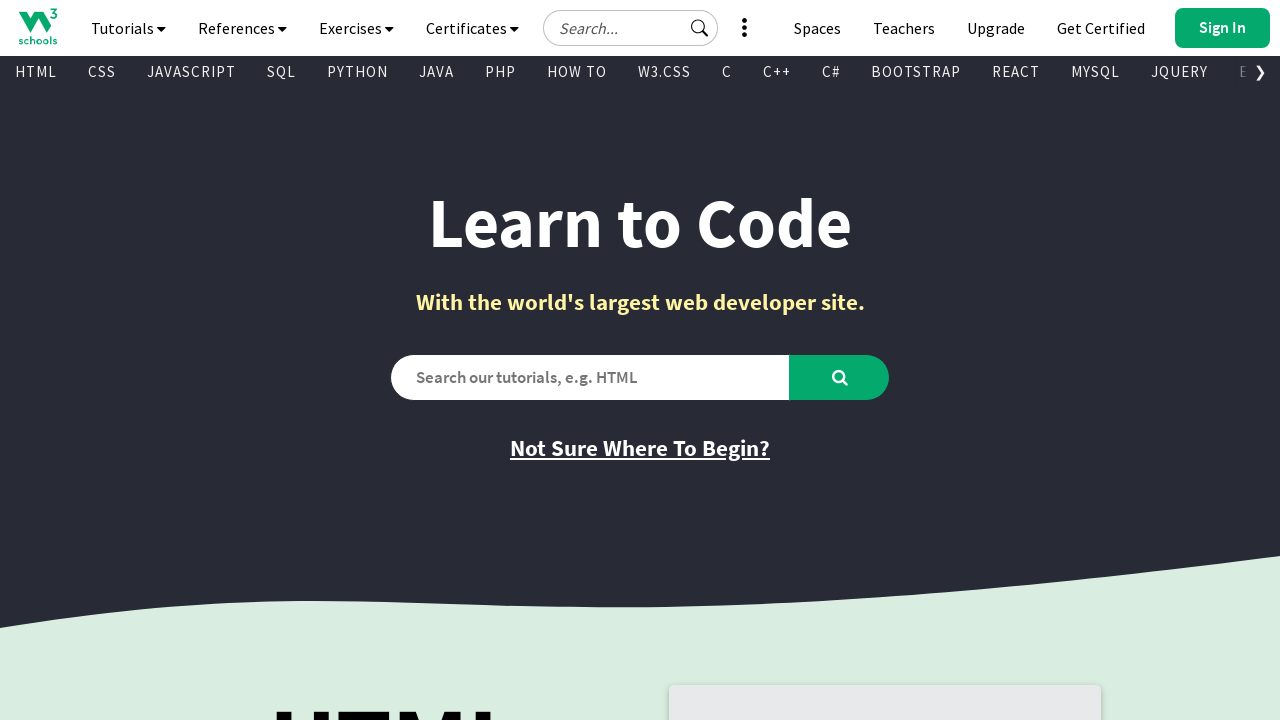

Retrieved text content from visible link: 'SPACES'
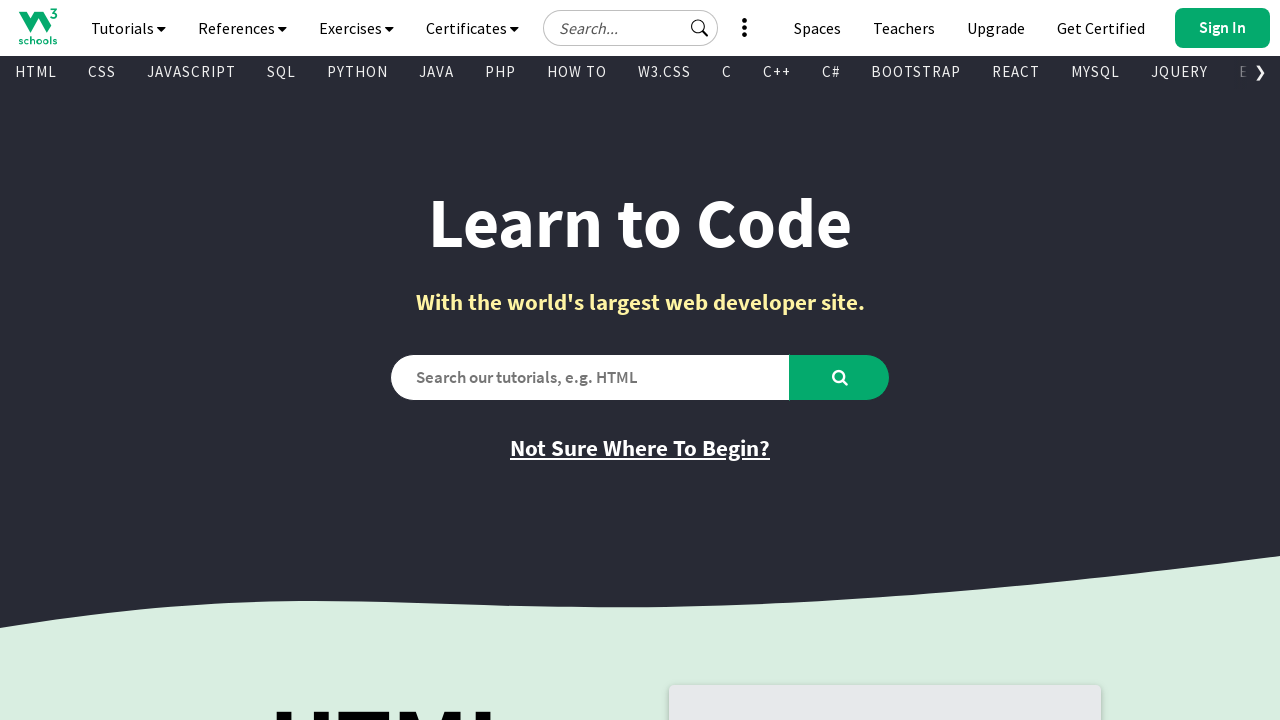

Retrieved href attribute from link: '/spaces/index.php'
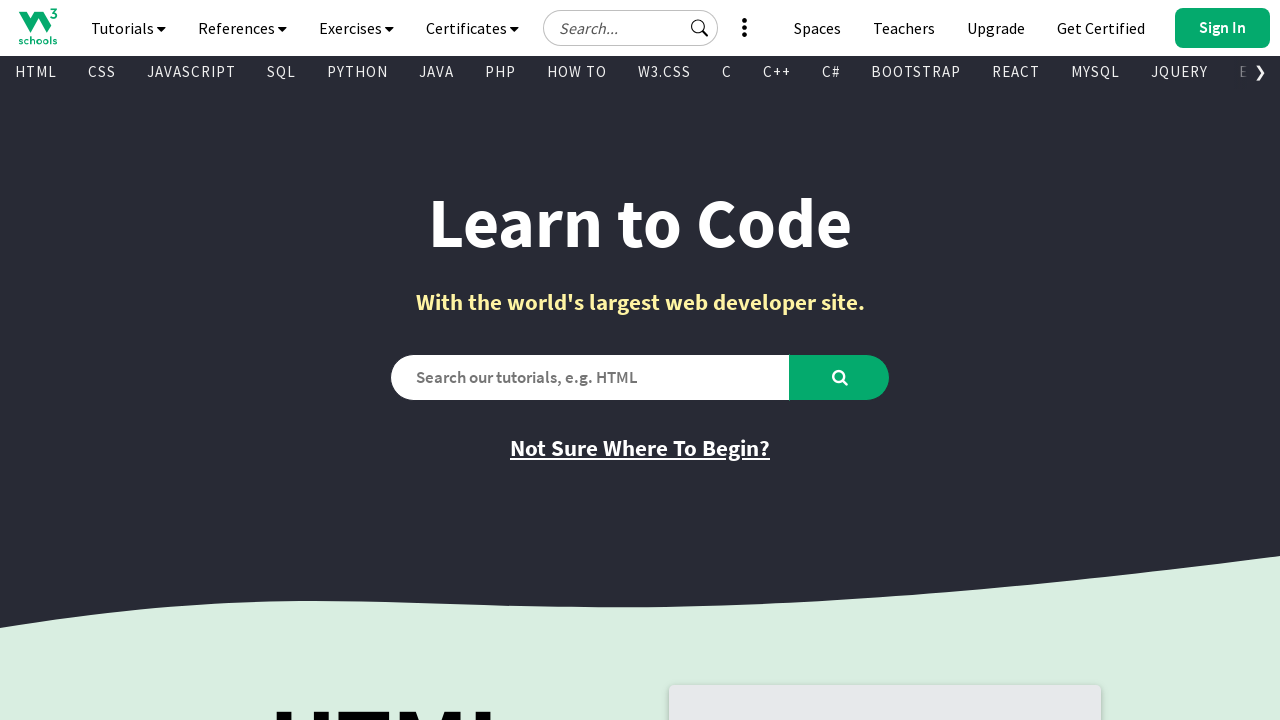

Retrieved text content from visible link: 'GET CERTIFIED'
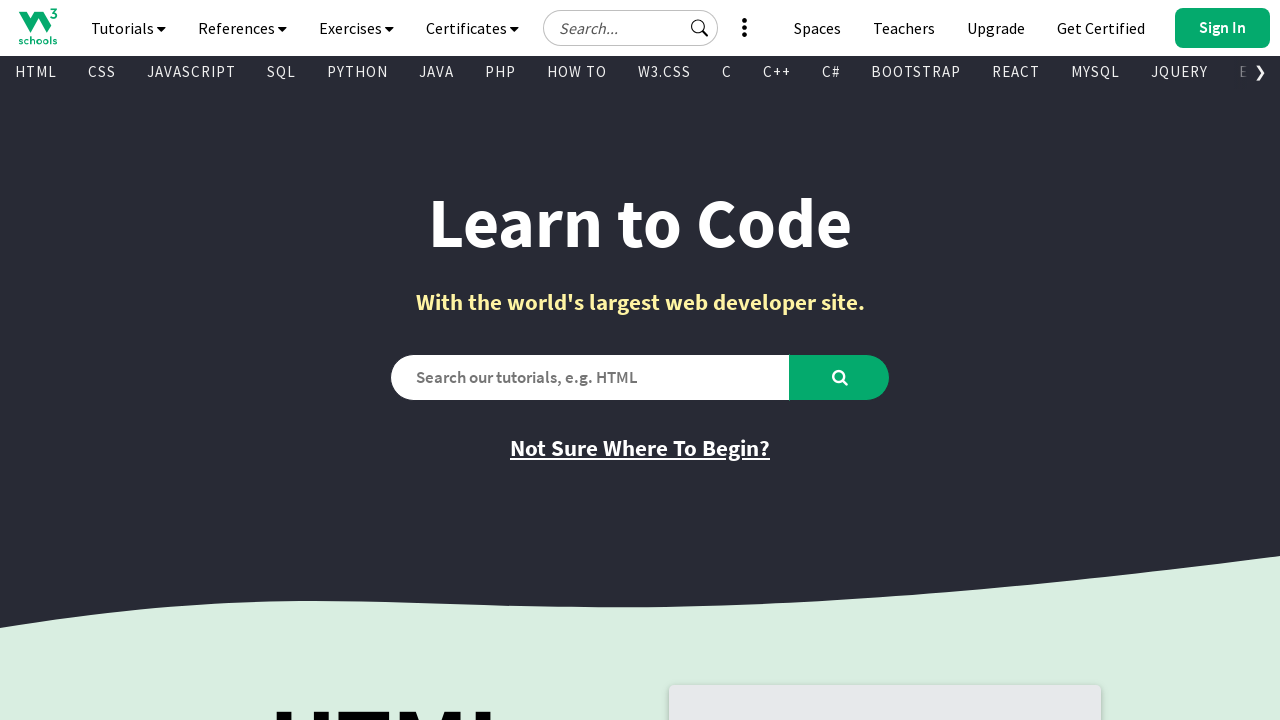

Retrieved href attribute from link: 'https://campus.w3schools.com/collections/certifications'
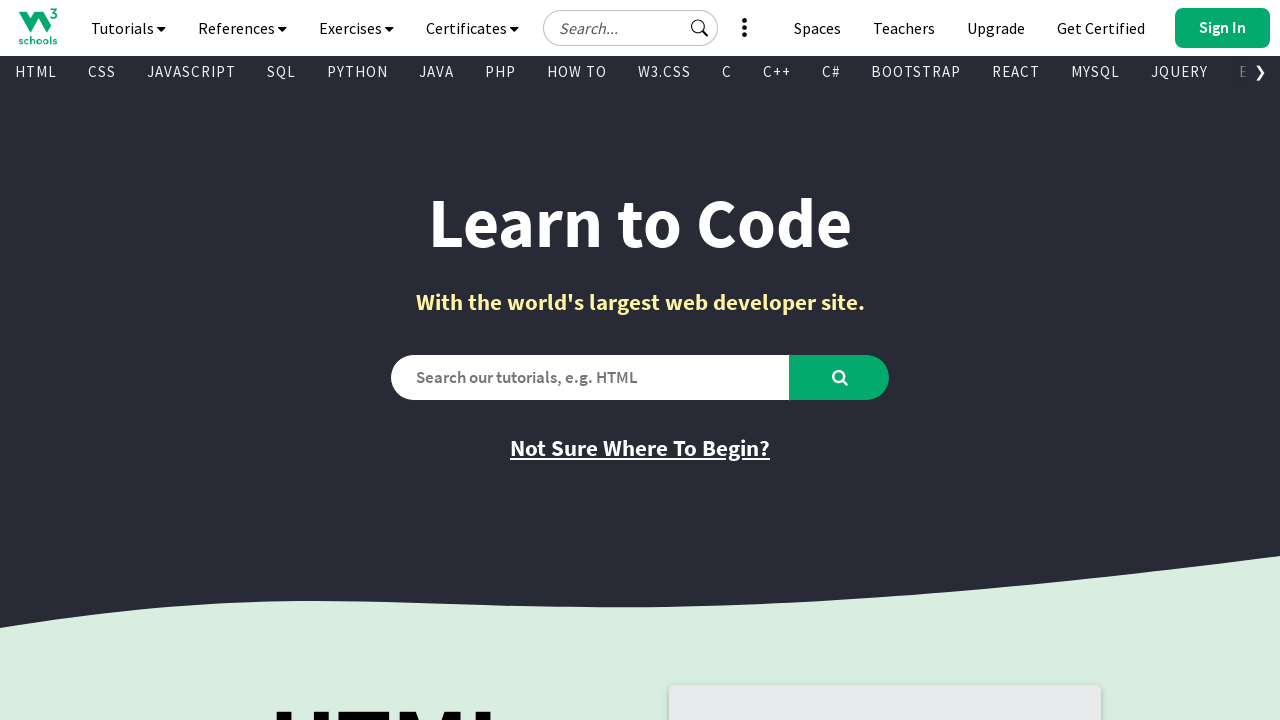

Retrieved text content from visible link: 'FOR TEACHERS'
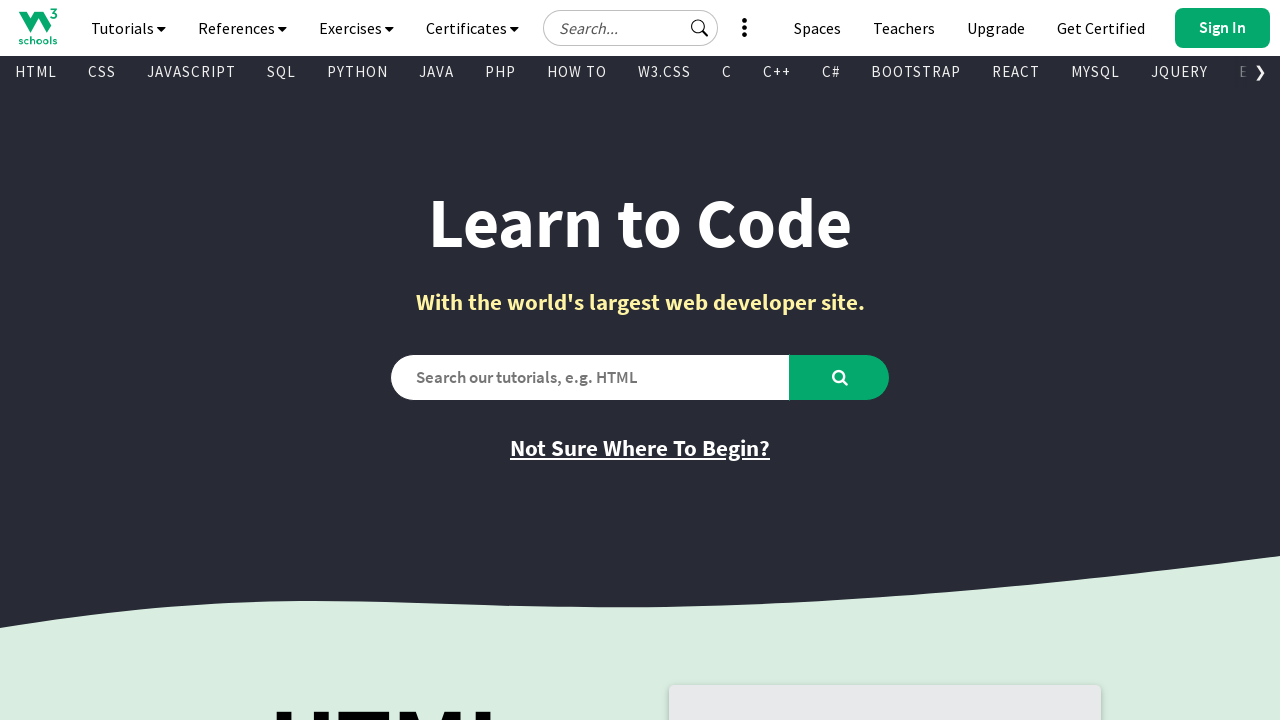

Retrieved href attribute from link: '/academy/index.php'
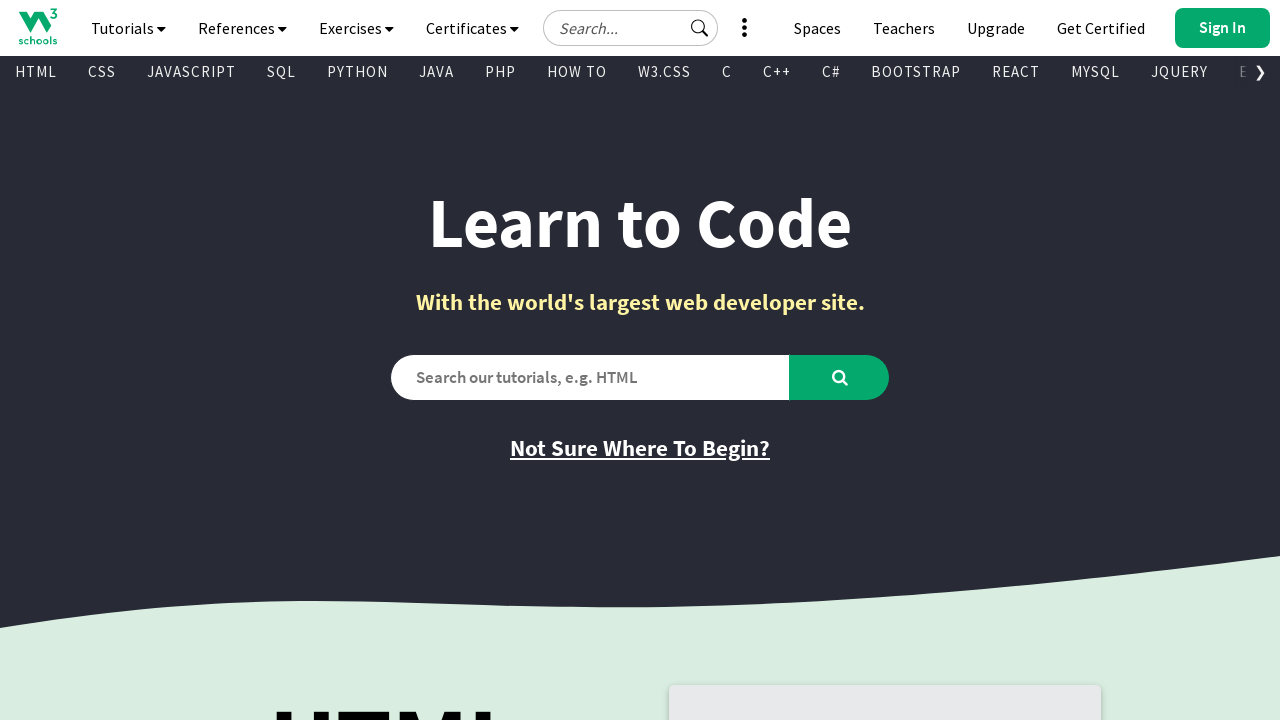

Retrieved text content from visible link: 'BOOTCAMPS'
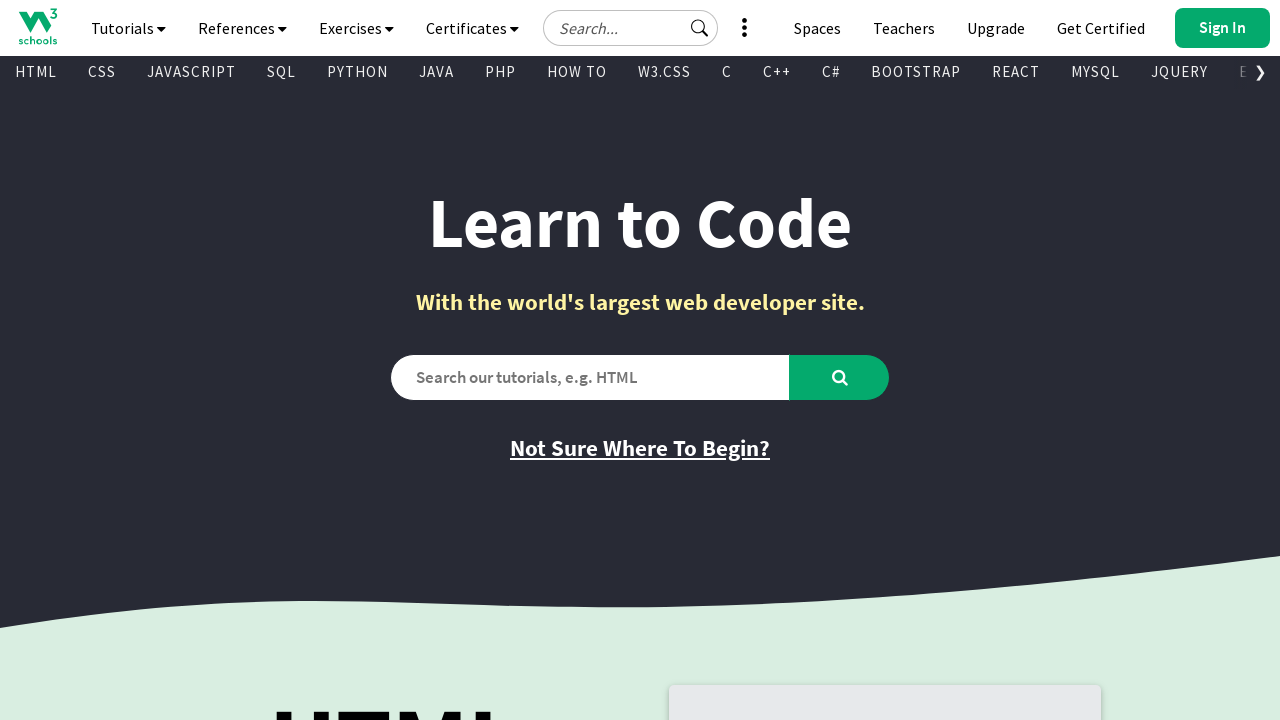

Retrieved href attribute from link: '/bootcamp/index.php'
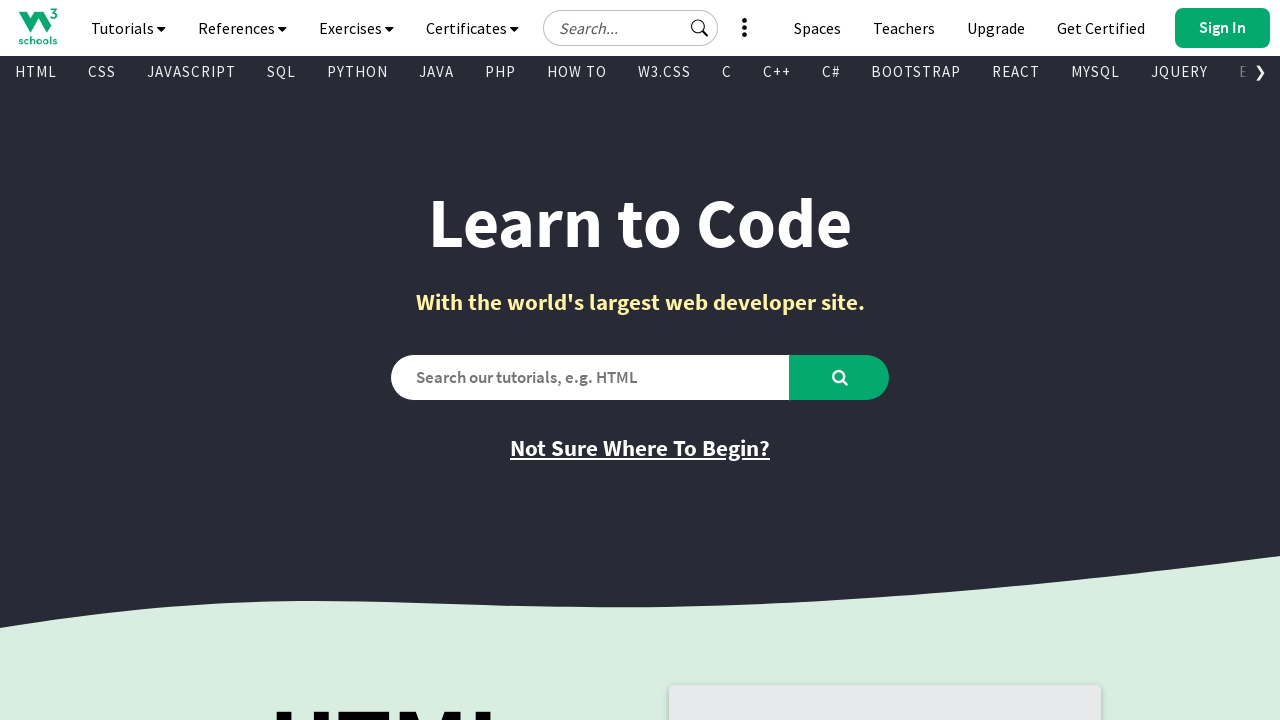

Retrieved text content from visible link: 'CONTACT US'
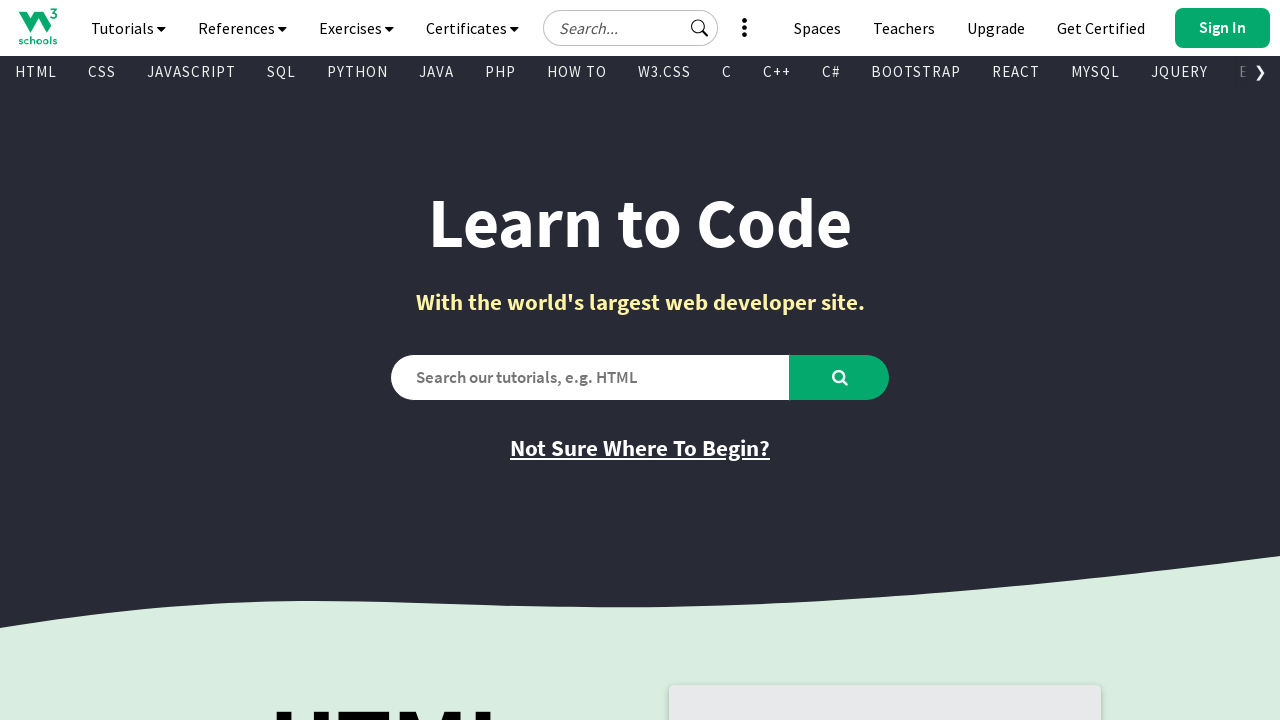

Retrieved href attribute from link: 'javascript:void(0);'
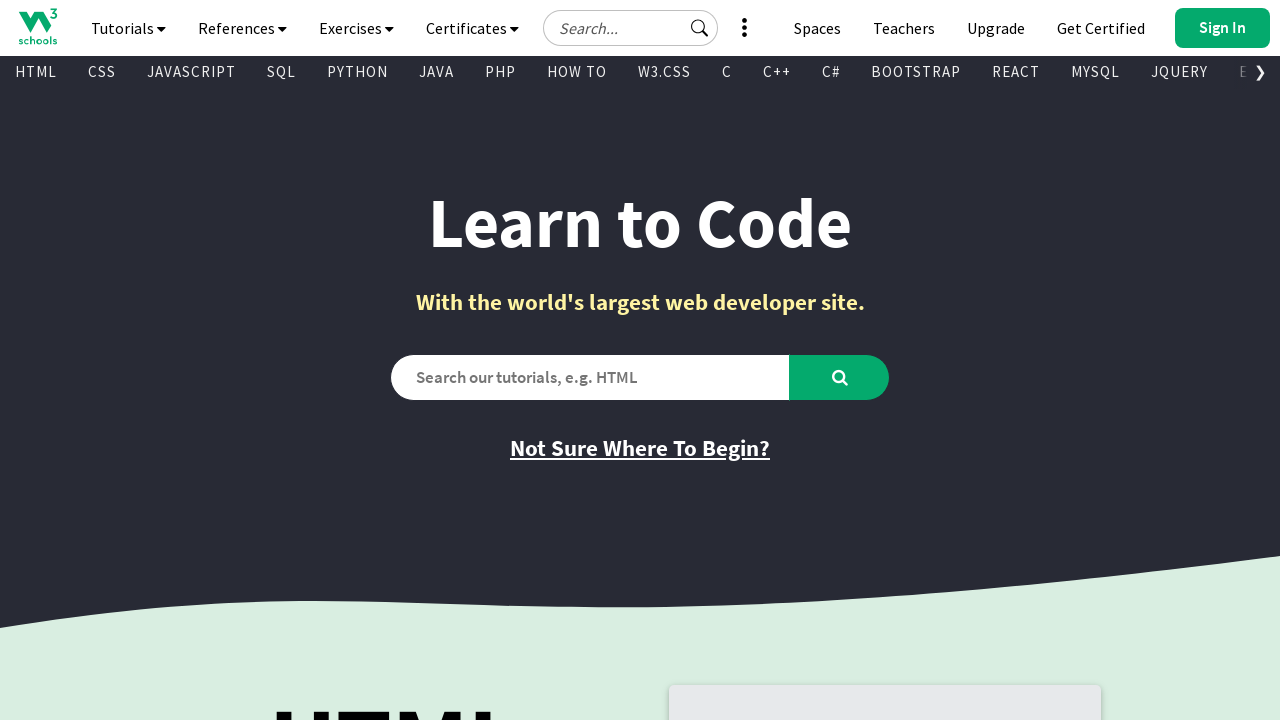

Retrieved text content from visible link: 'HTML Tutorial'
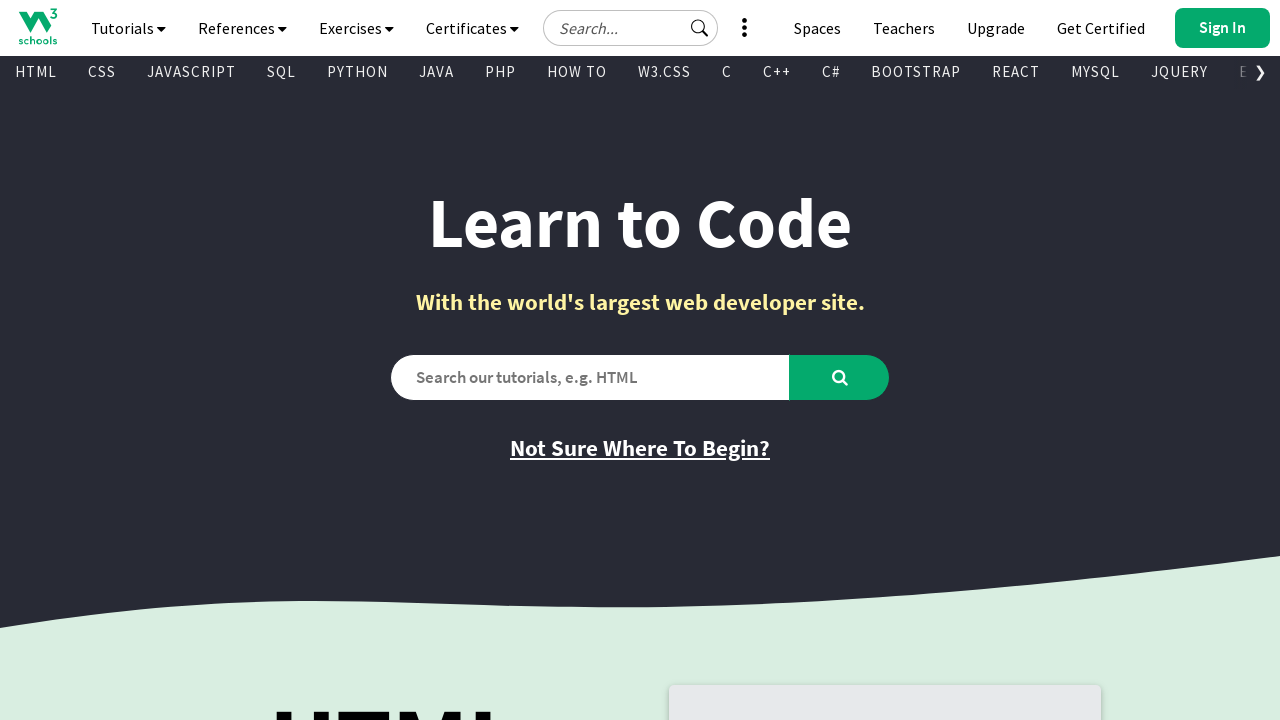

Retrieved href attribute from link: '/html/default.asp'
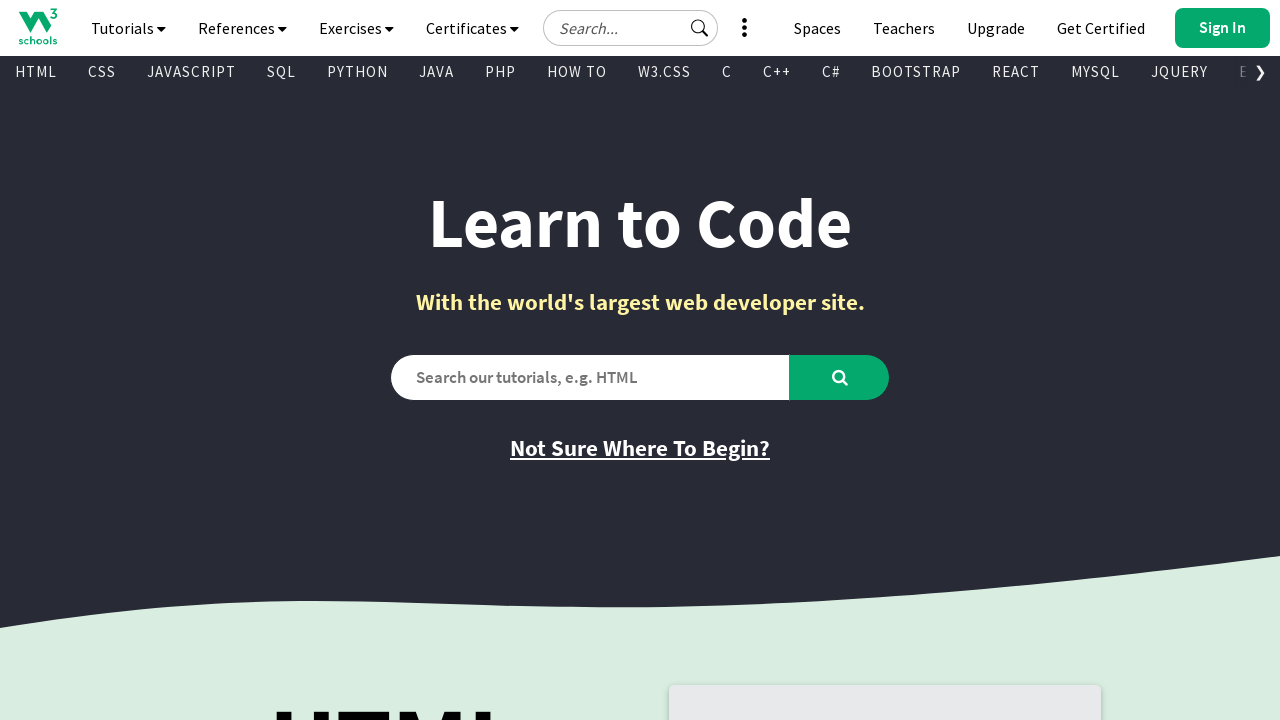

Retrieved text content from visible link: 'CSS Tutorial'
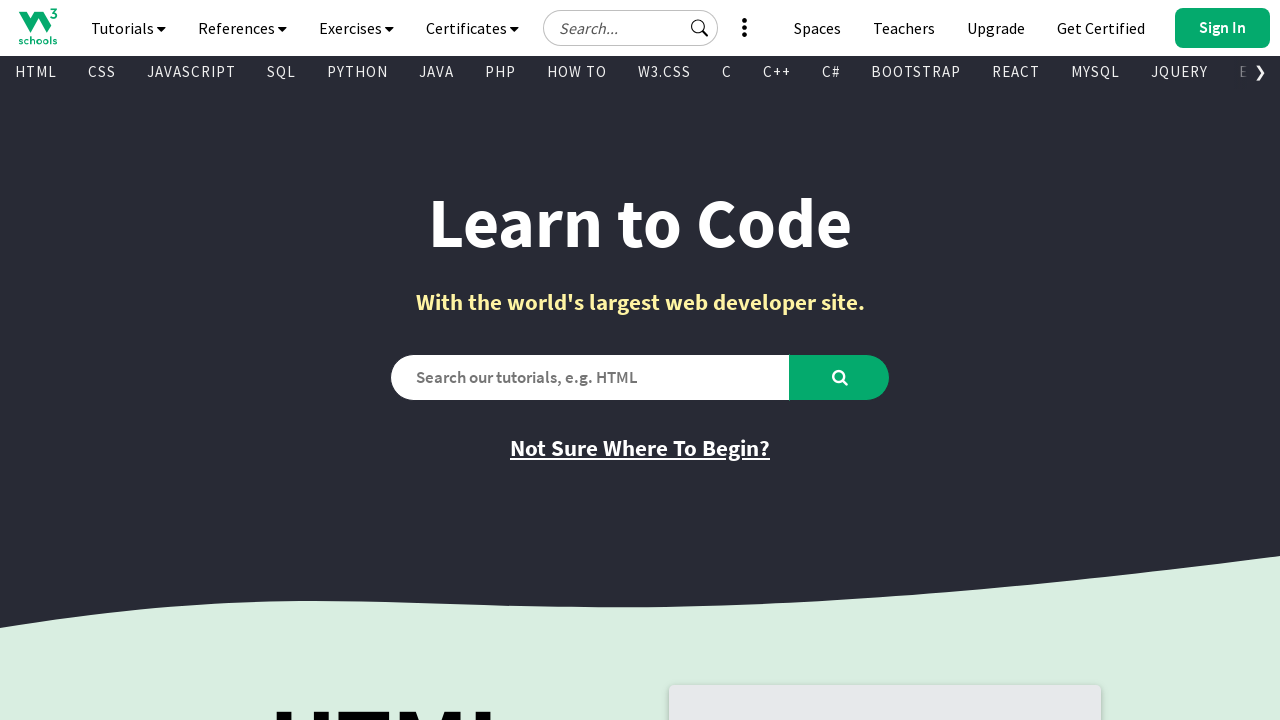

Retrieved href attribute from link: '/css/default.asp'
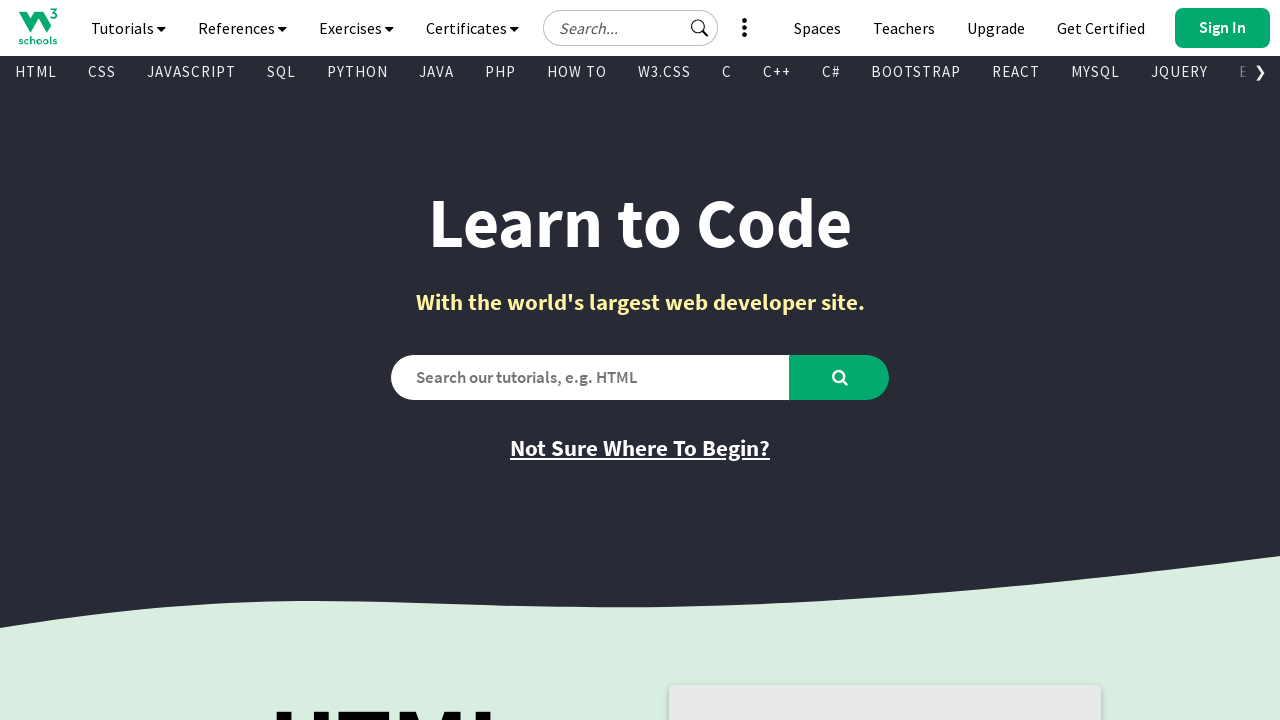

Retrieved text content from visible link: 'JavaScript Tutorial'
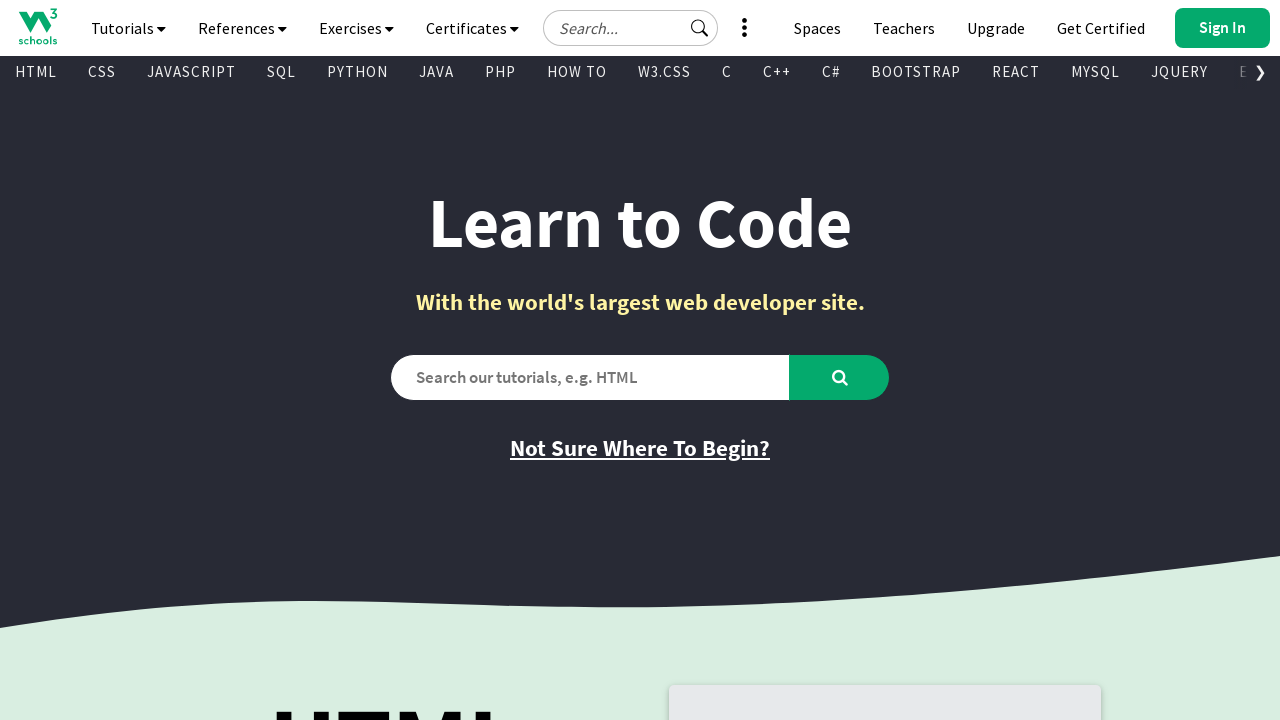

Retrieved href attribute from link: '/js/default.asp'
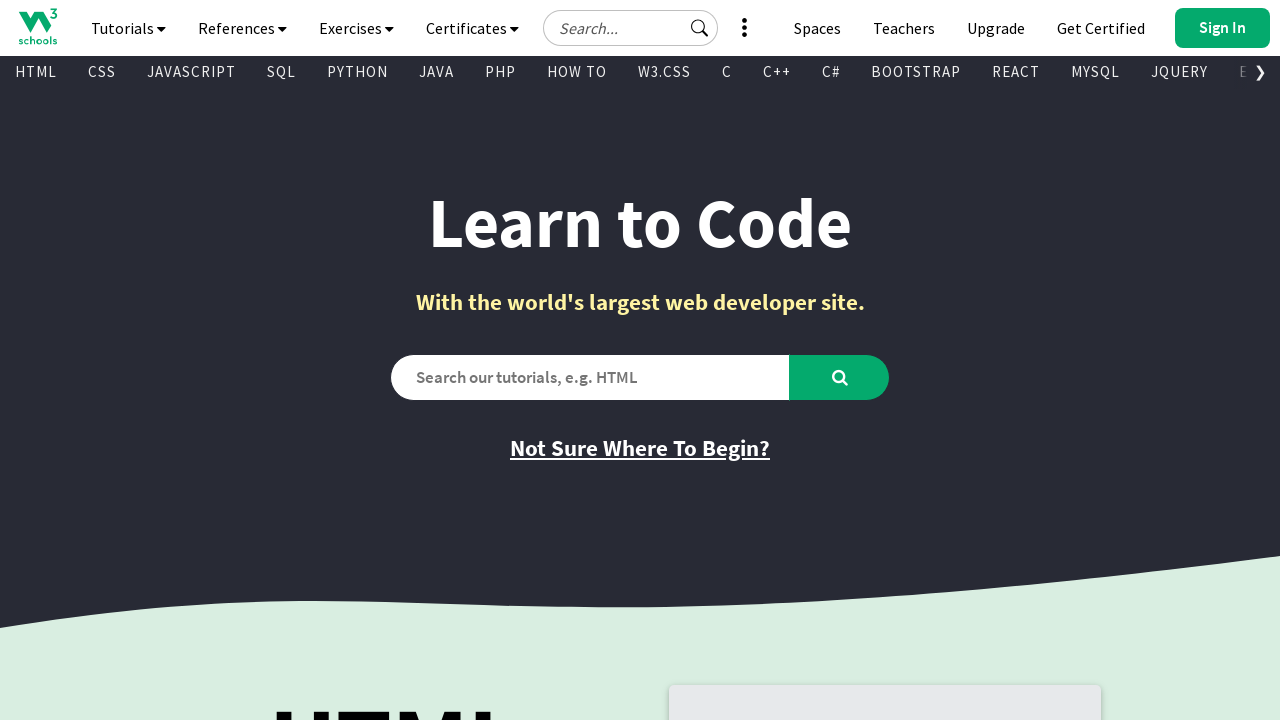

Retrieved text content from visible link: 'How To Tutorial'
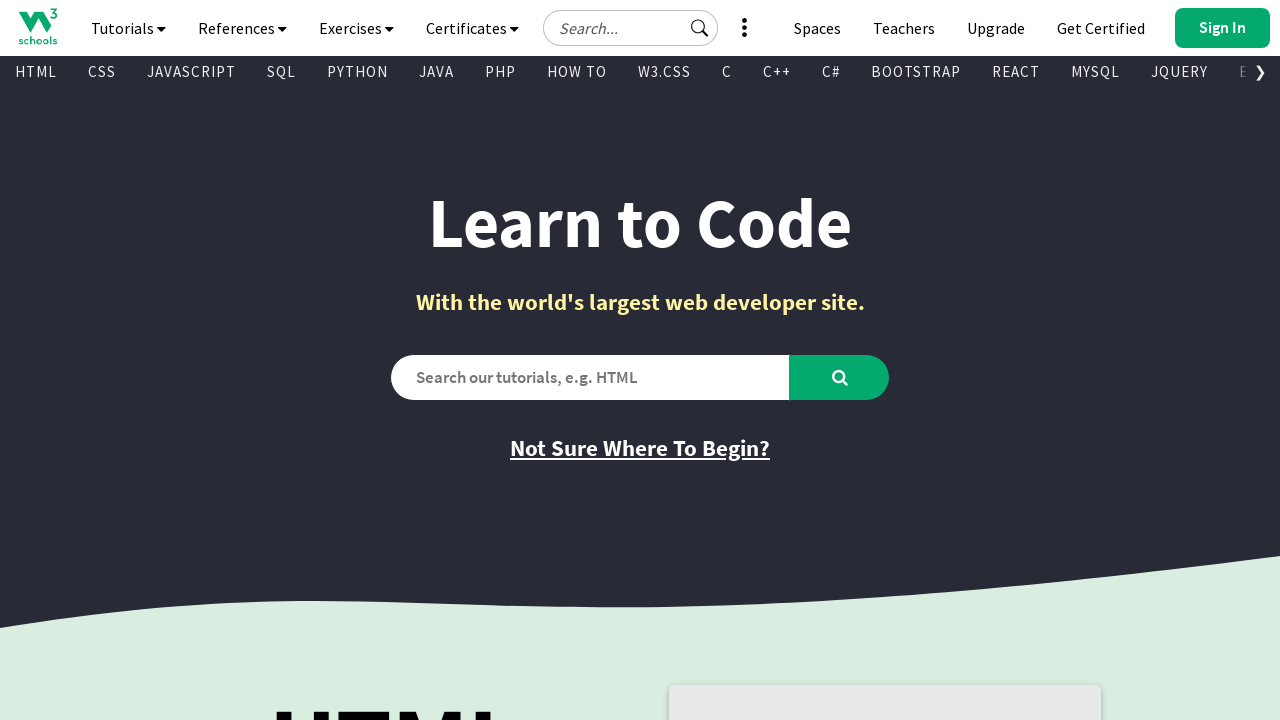

Retrieved href attribute from link: '/howto/default.asp'
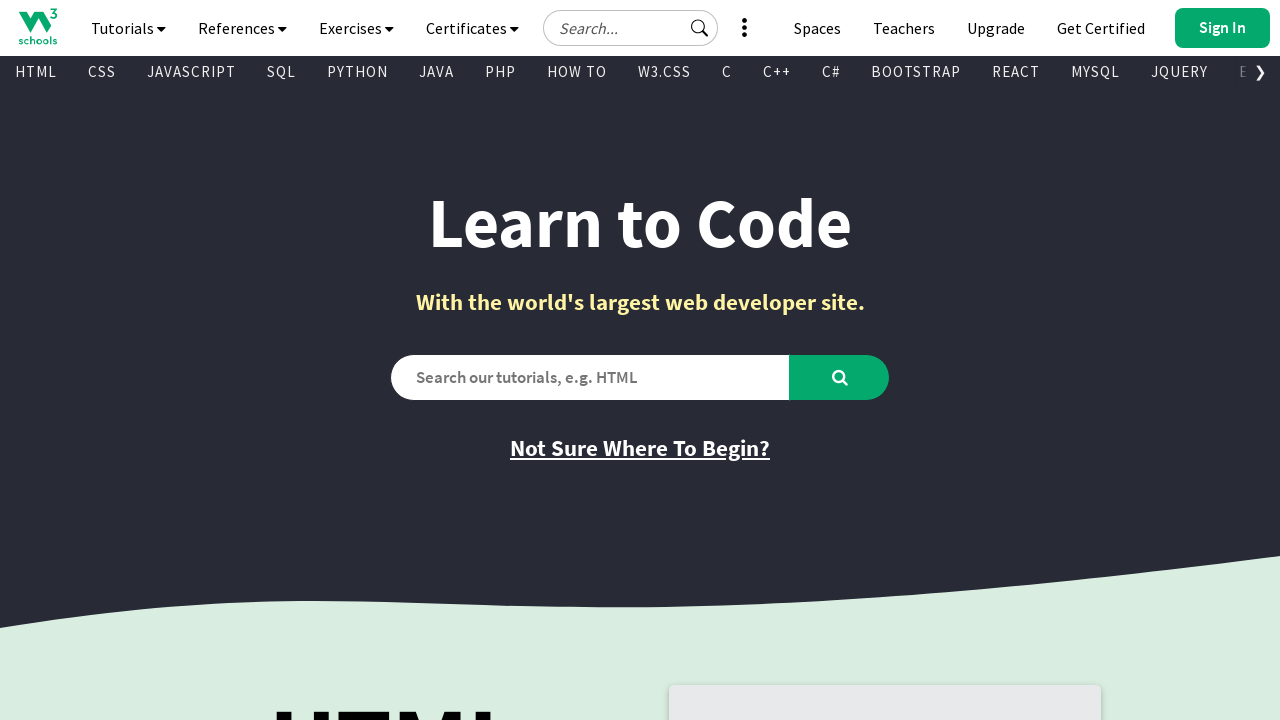

Retrieved text content from visible link: 'SQL Tutorial'
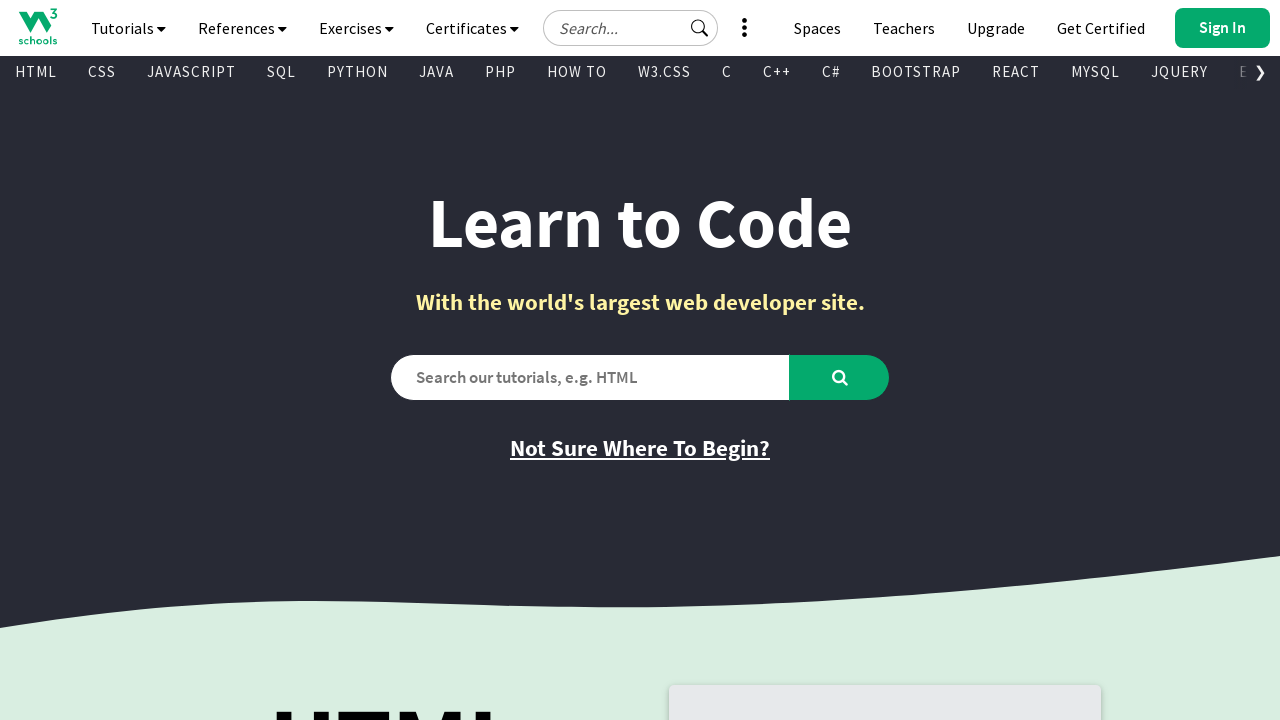

Retrieved href attribute from link: '/sql/default.asp'
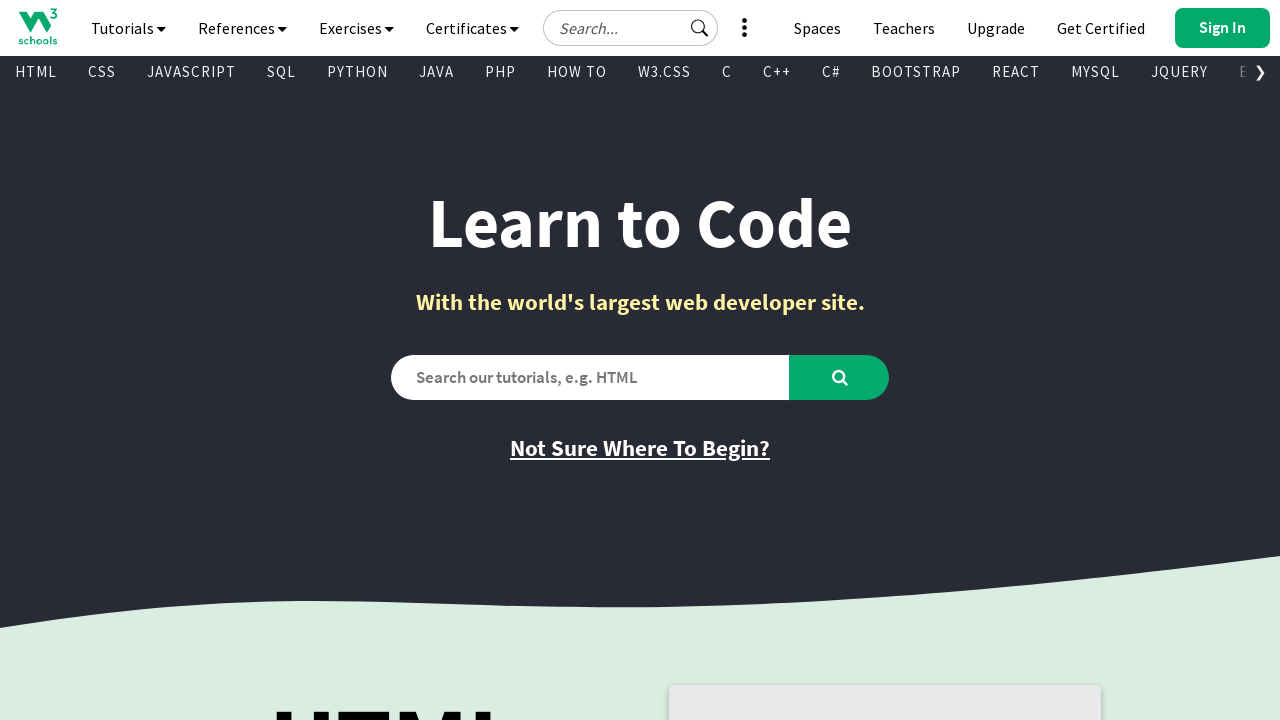

Retrieved text content from visible link: 'Python Tutorial'
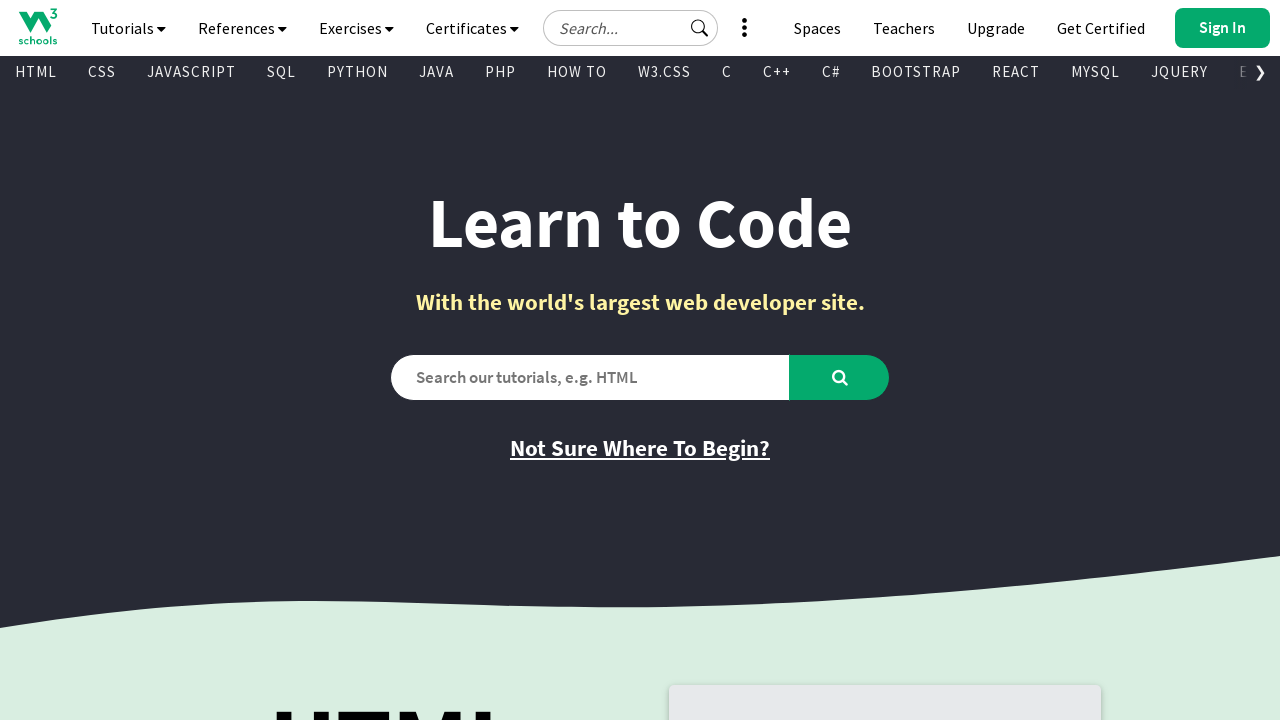

Retrieved href attribute from link: '/python/default.asp'
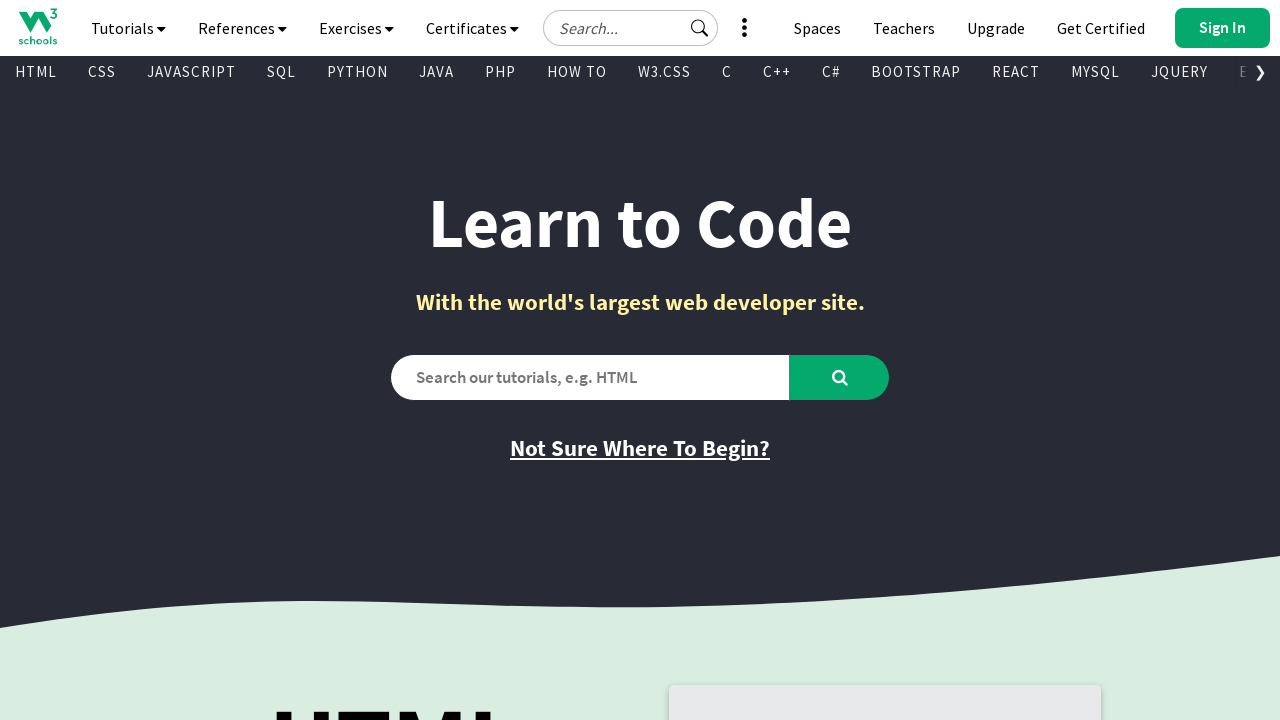

Retrieved text content from visible link: 'W3.CSS Tutorial'
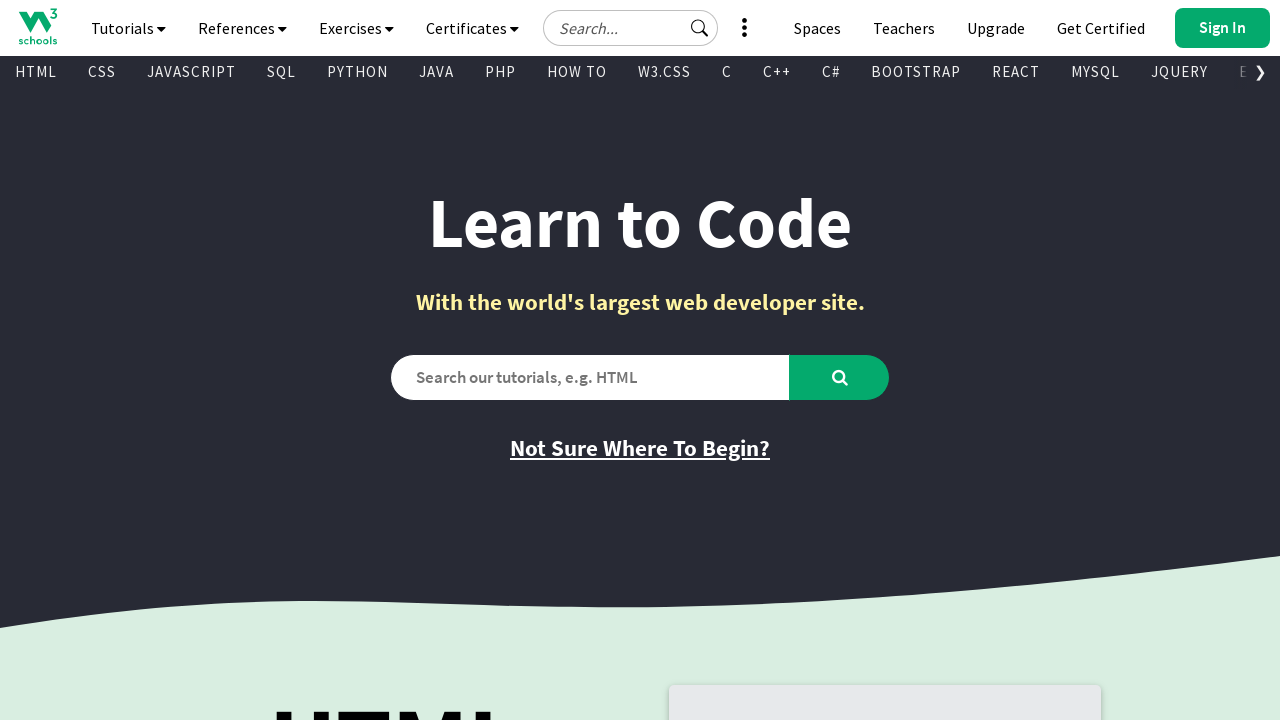

Retrieved href attribute from link: '/w3css/default.asp'
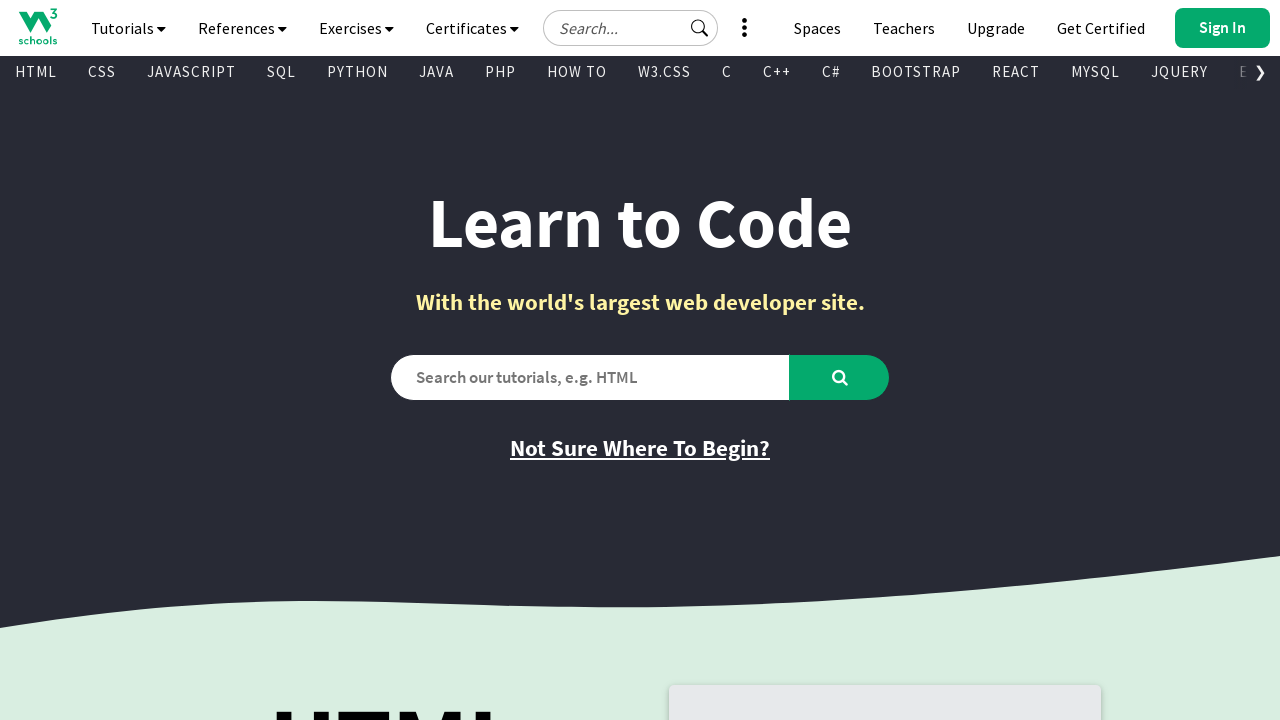

Retrieved text content from visible link: 'Bootstrap Tutorial'
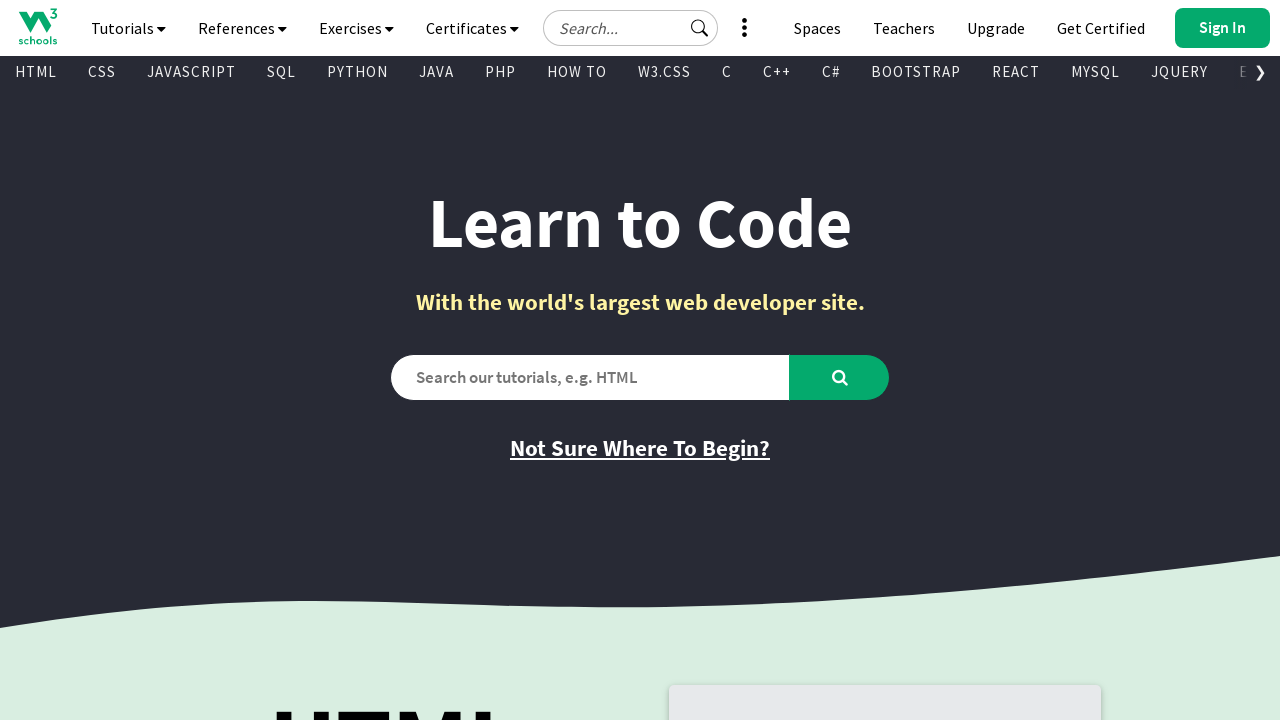

Retrieved href attribute from link: '/bootstrap/bootstrap_ver.asp'
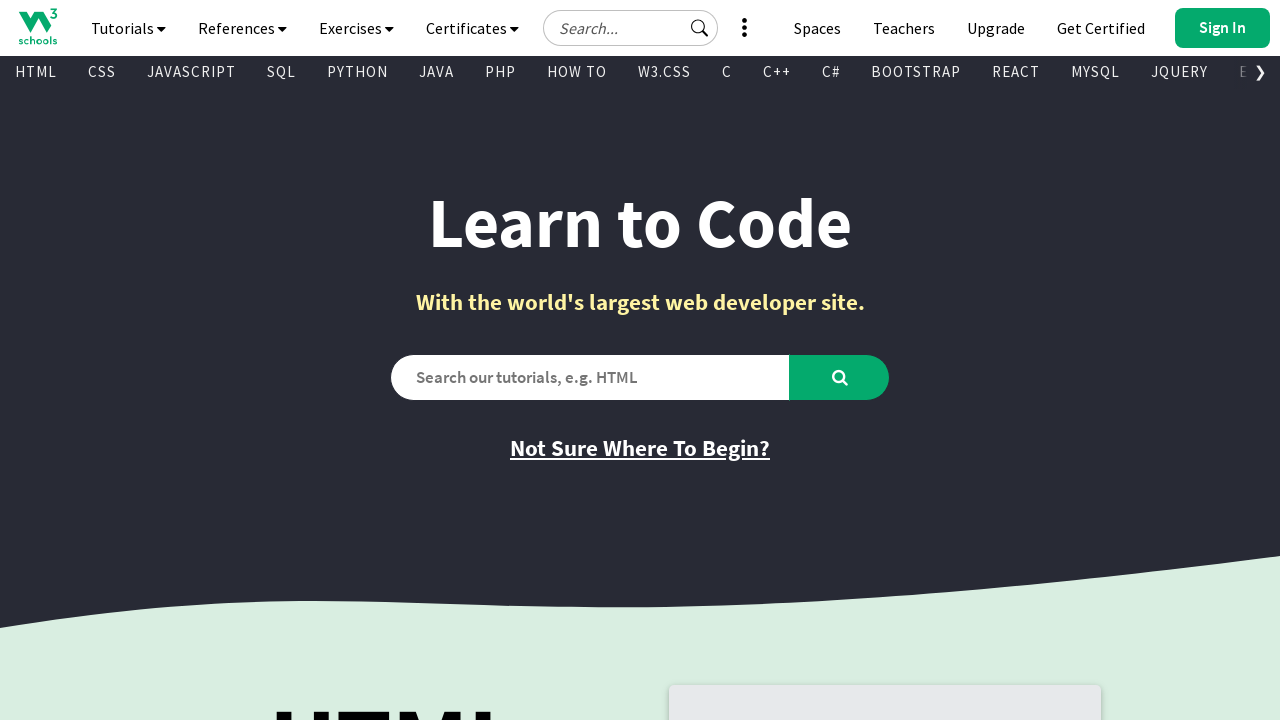

Retrieved text content from visible link: 'PHP Tutorial'
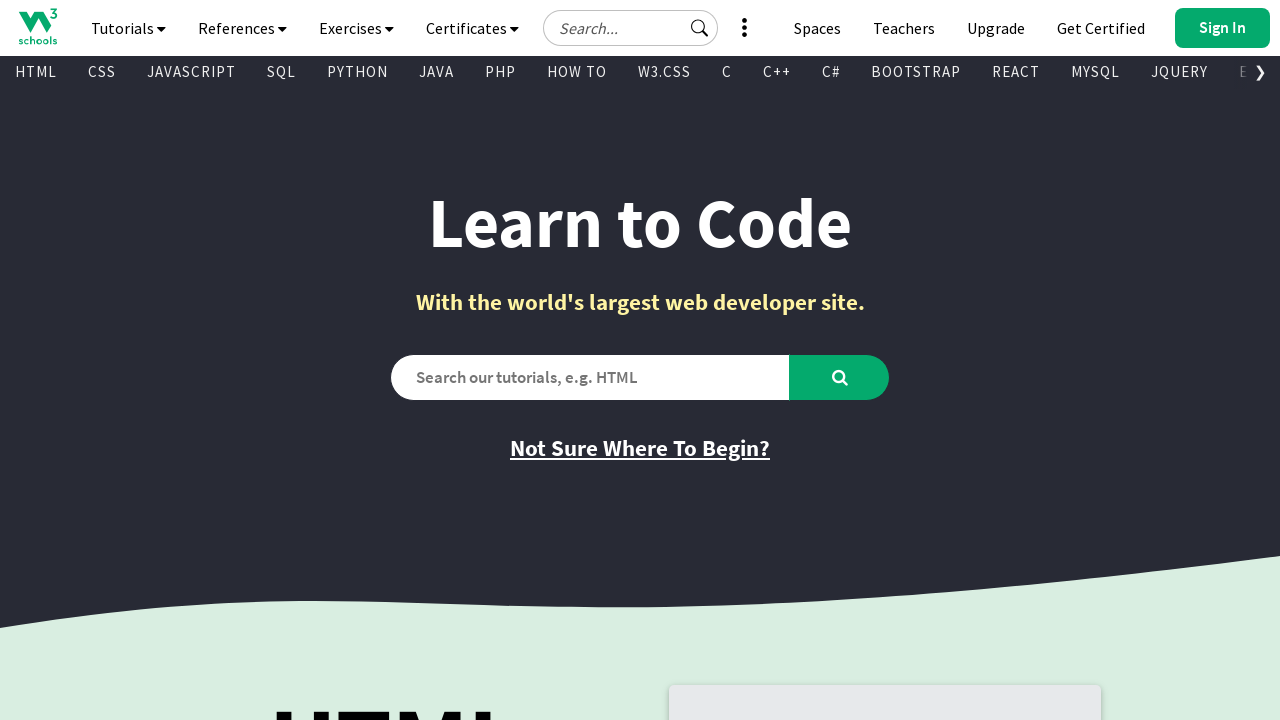

Retrieved href attribute from link: '/php/default.asp'
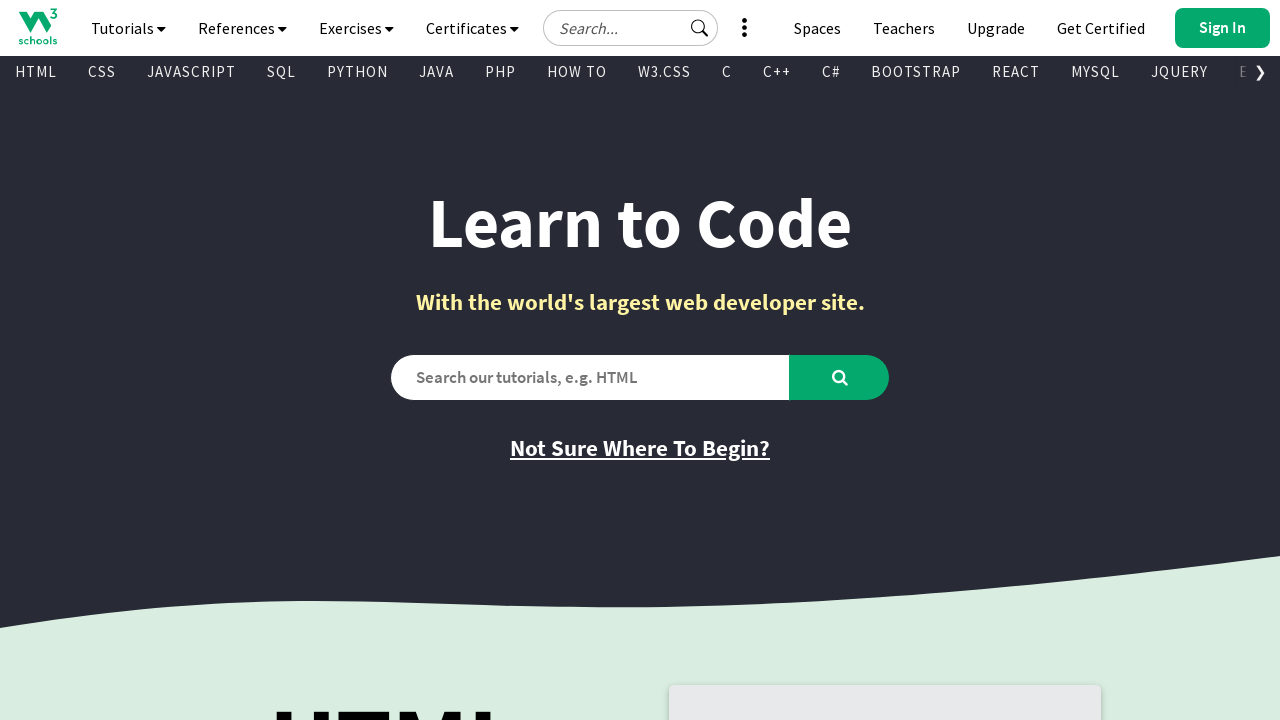

Retrieved text content from visible link: 'Java Tutorial'
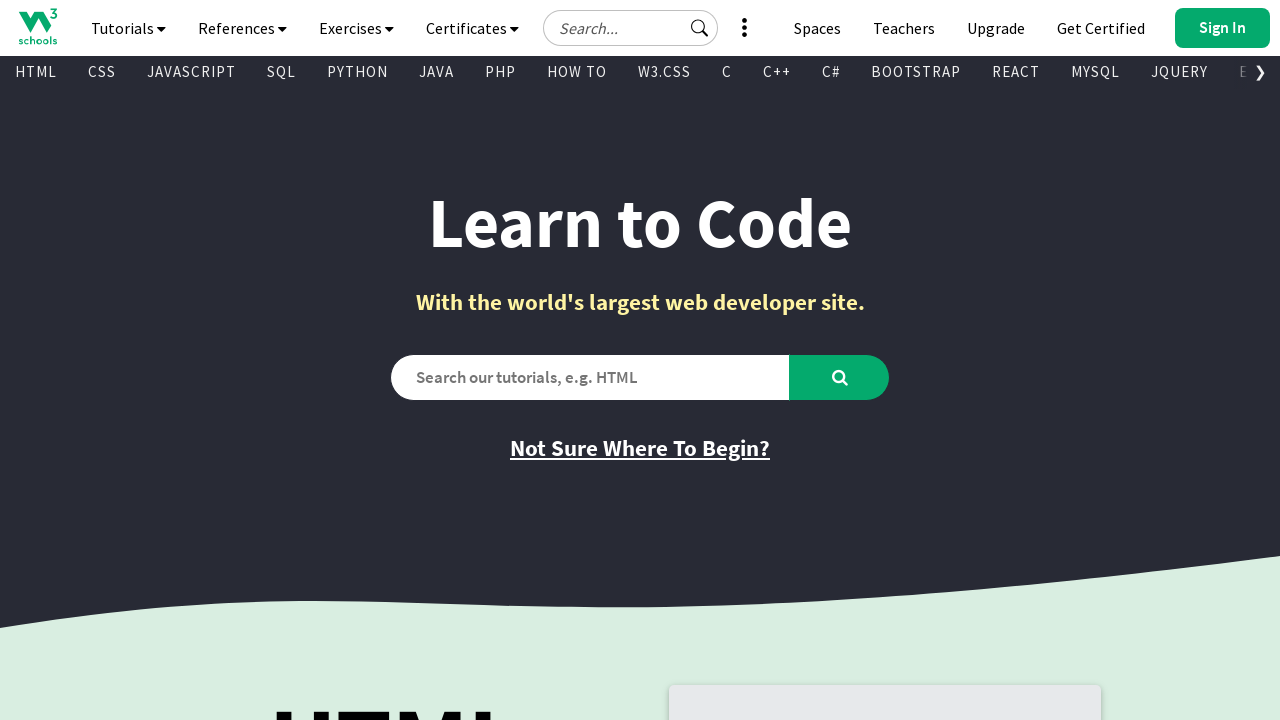

Retrieved href attribute from link: '/java/default.asp'
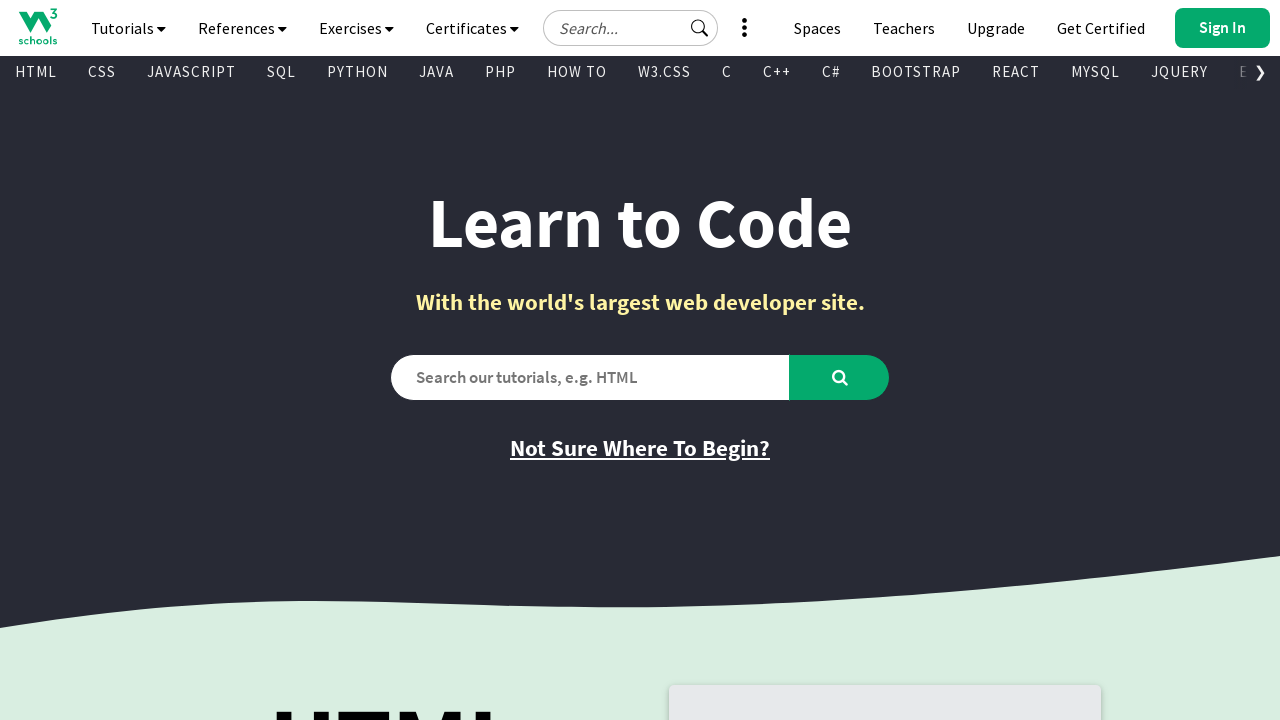

Retrieved text content from visible link: 'C++ Tutorial'
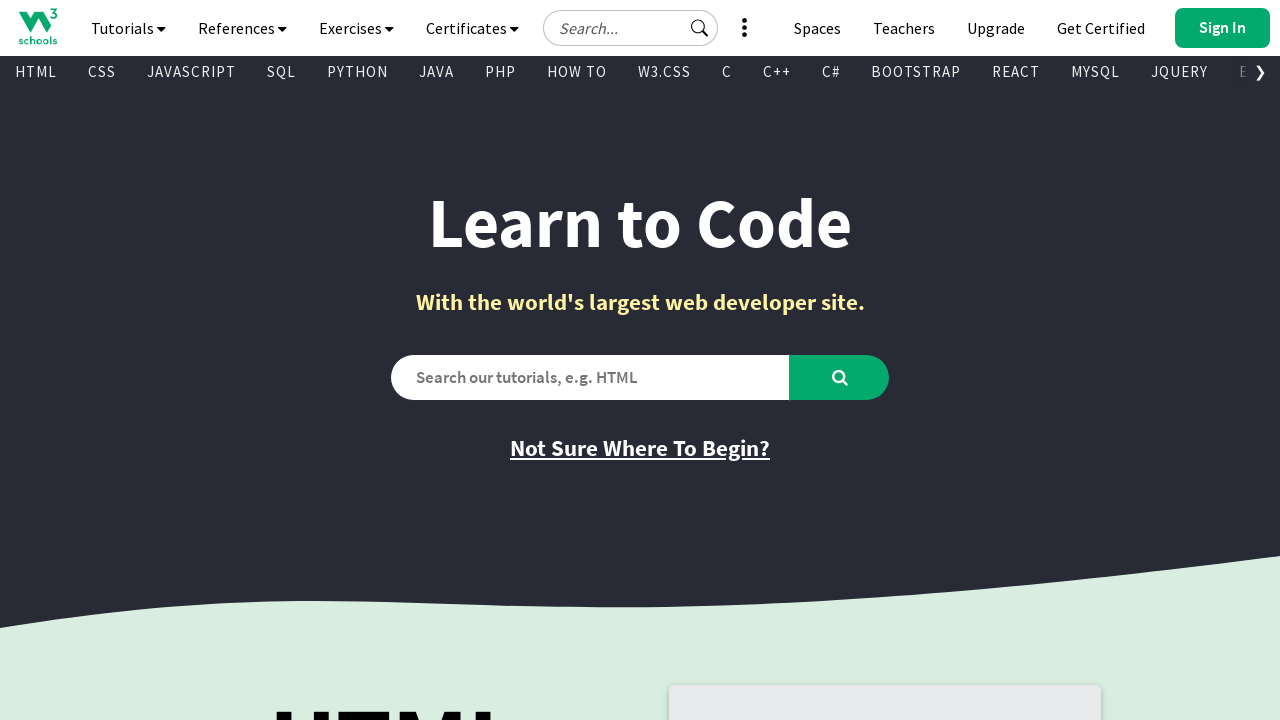

Retrieved href attribute from link: '/cpp/default.asp'
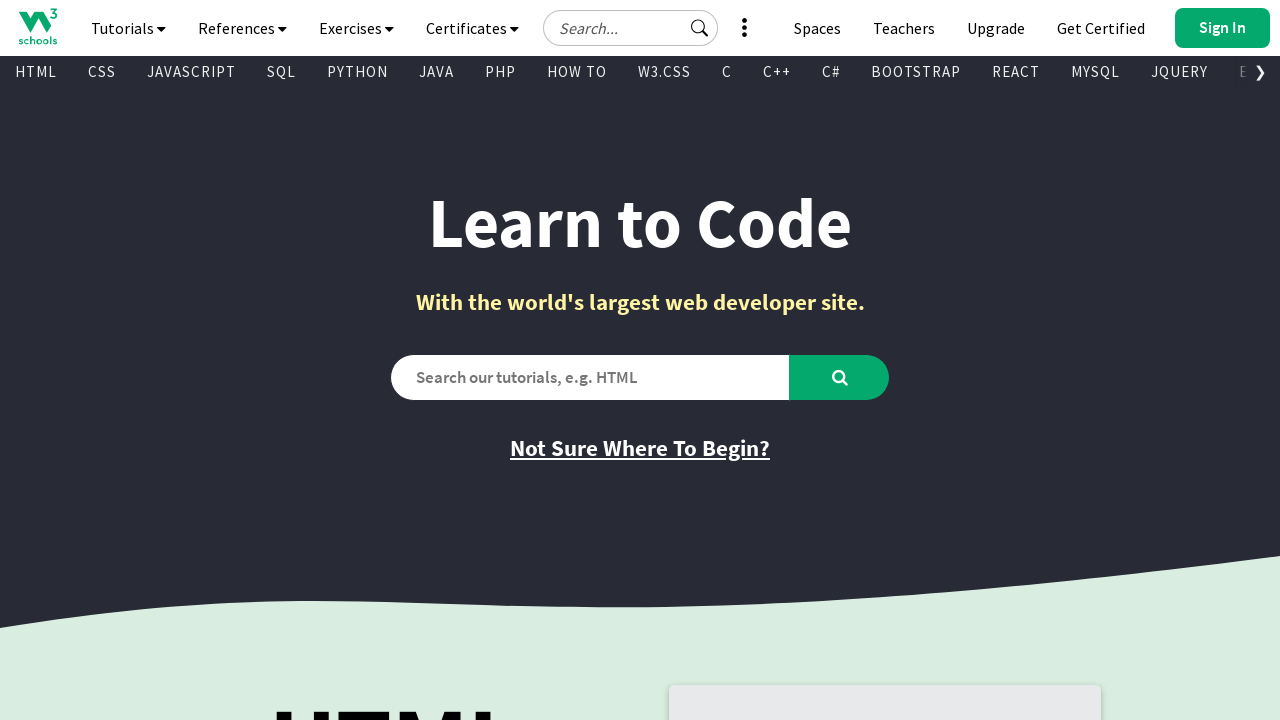

Retrieved text content from visible link: 'jQuery Tutorial'
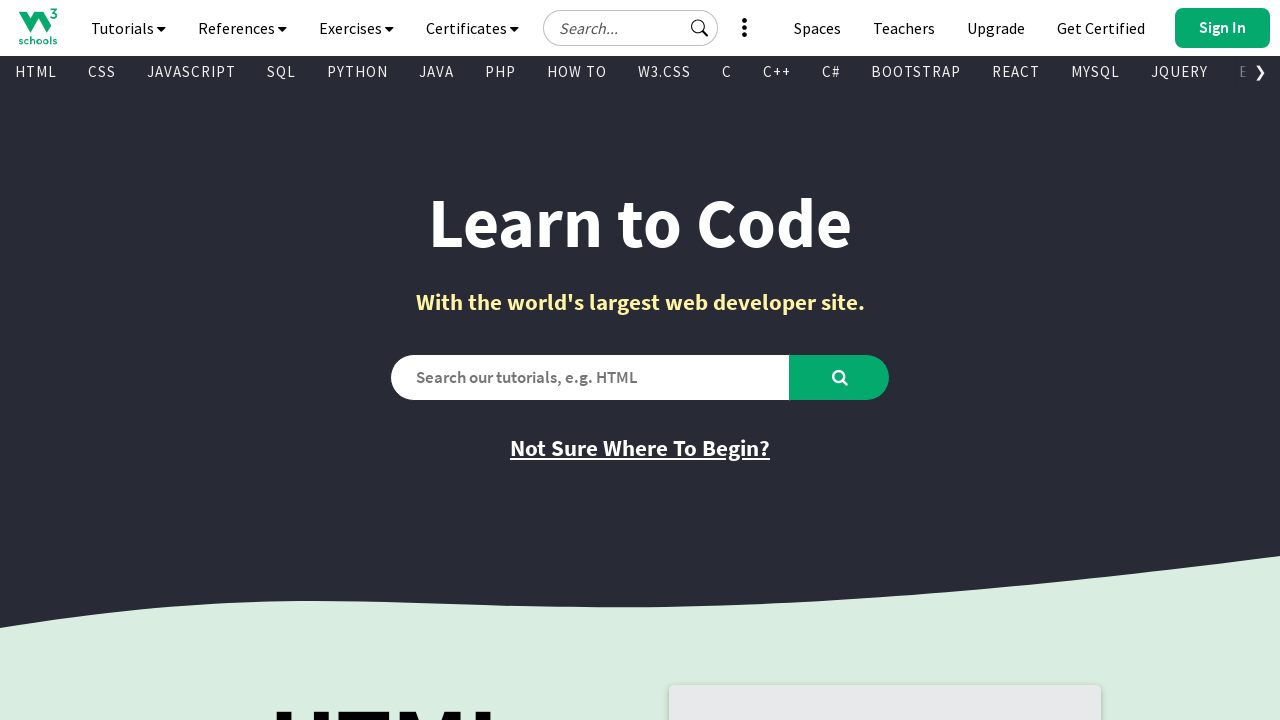

Retrieved href attribute from link: '/jquery/default.asp'
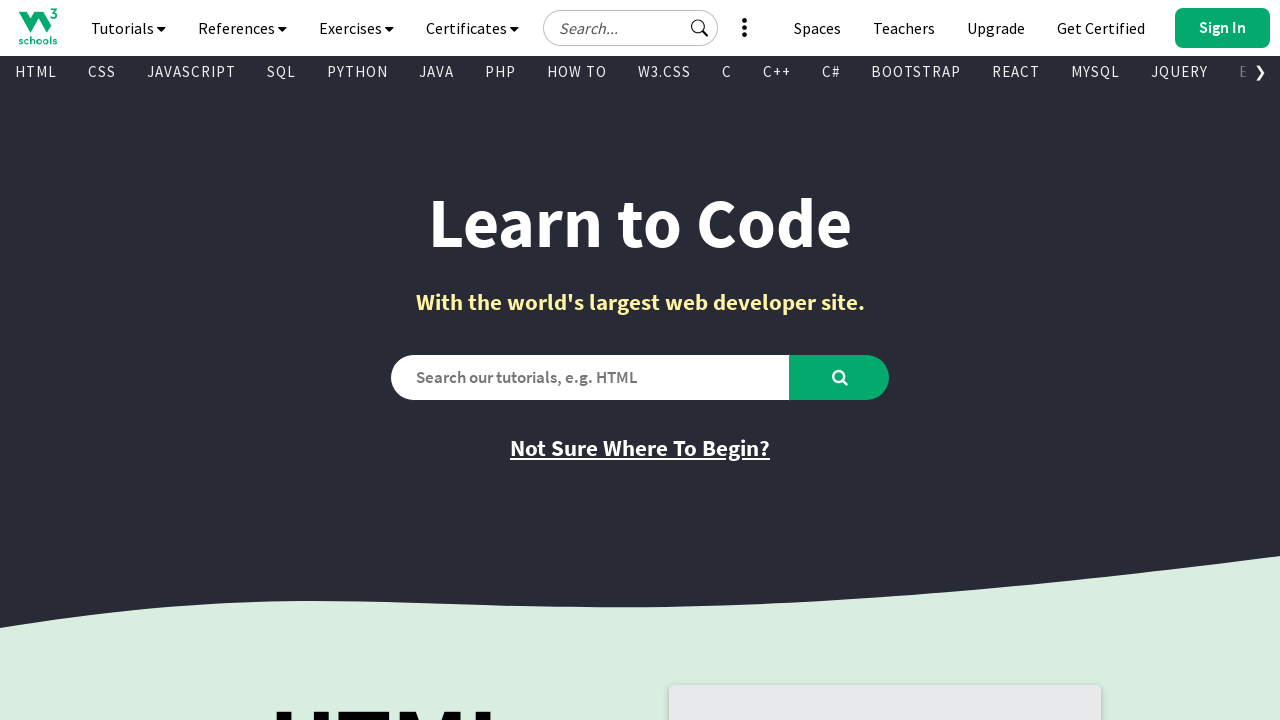

Retrieved text content from visible link: 'HTML Reference'
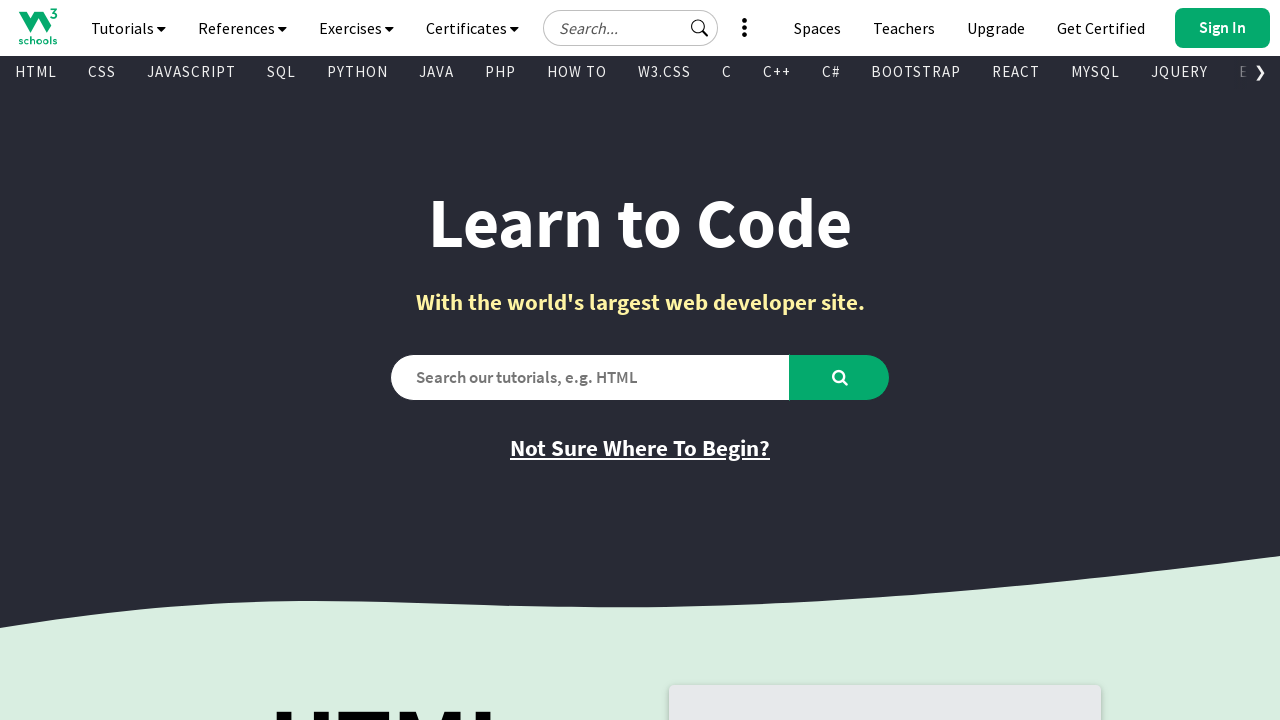

Retrieved href attribute from link: '/tags/default.asp'
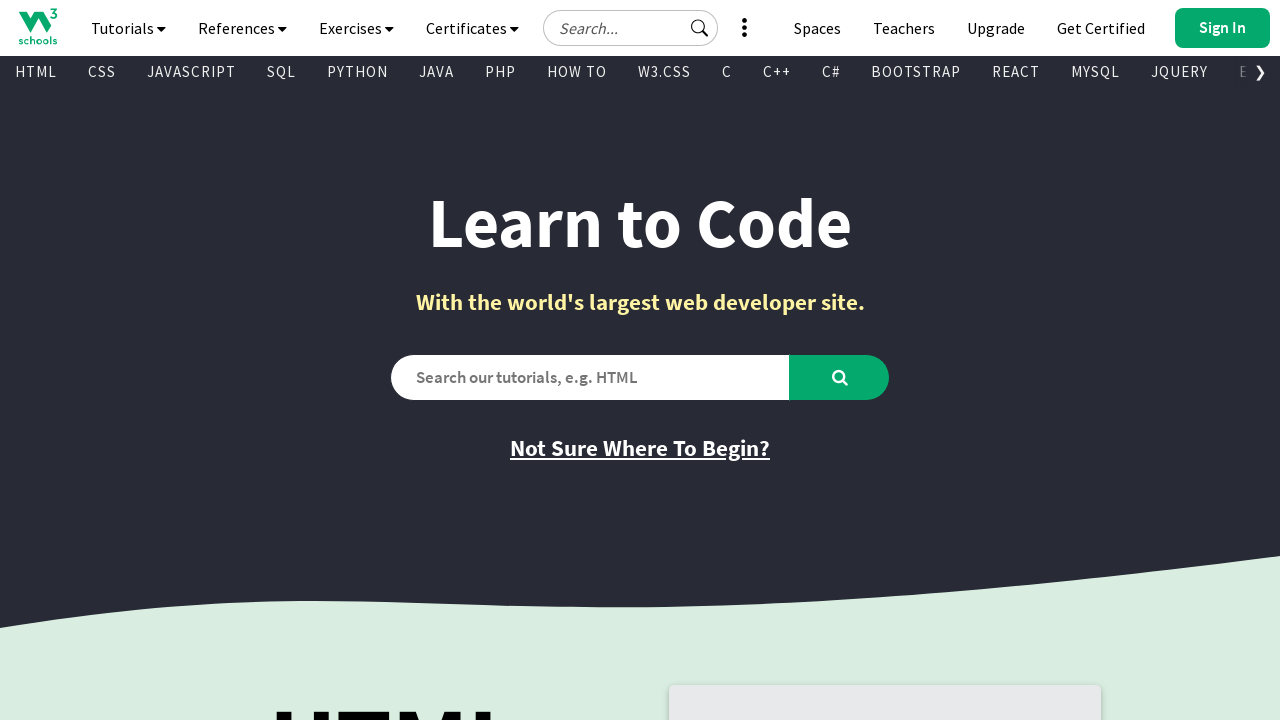

Retrieved text content from visible link: 'CSS Reference'
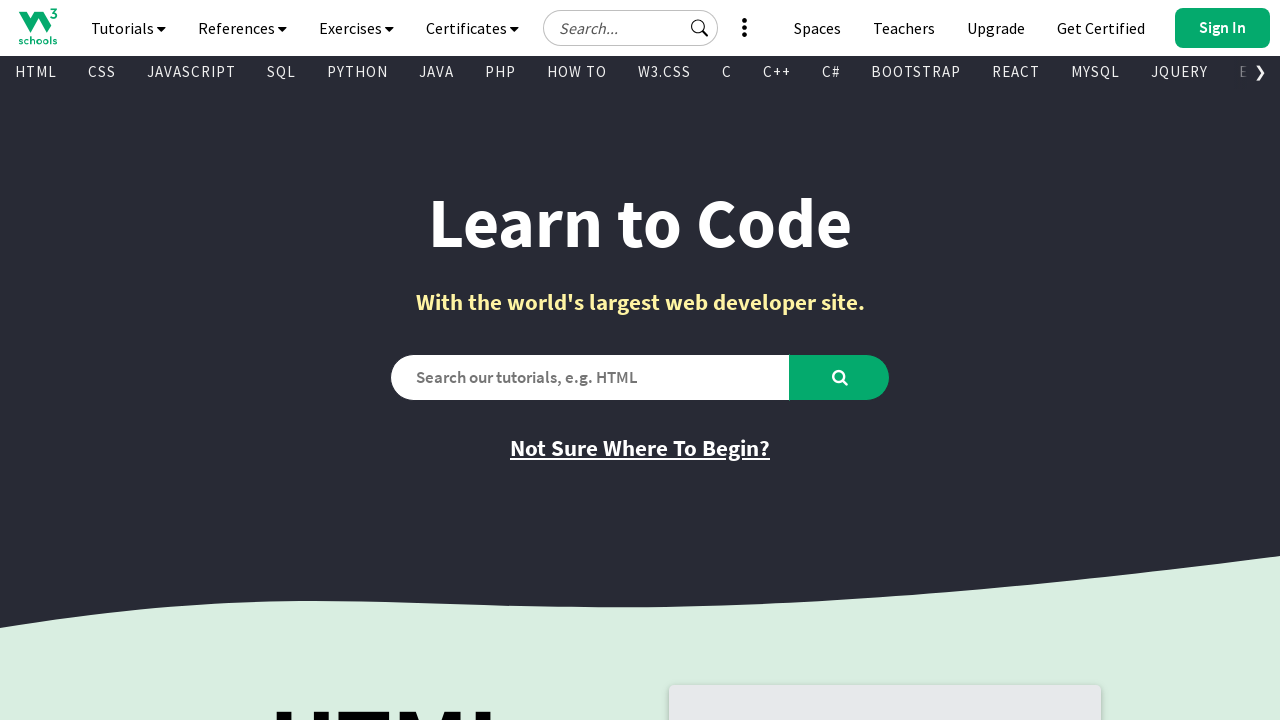

Retrieved href attribute from link: '/cssref/index.php'
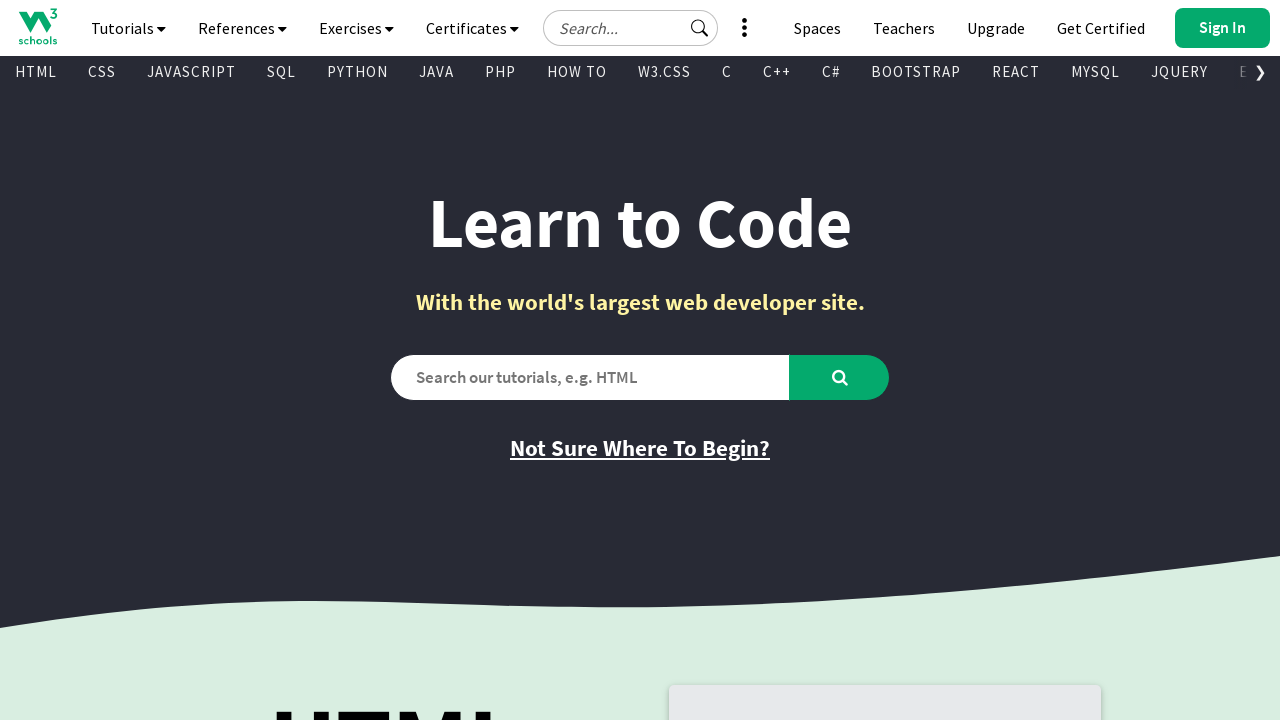

Retrieved text content from visible link: 'JavaScript Reference'
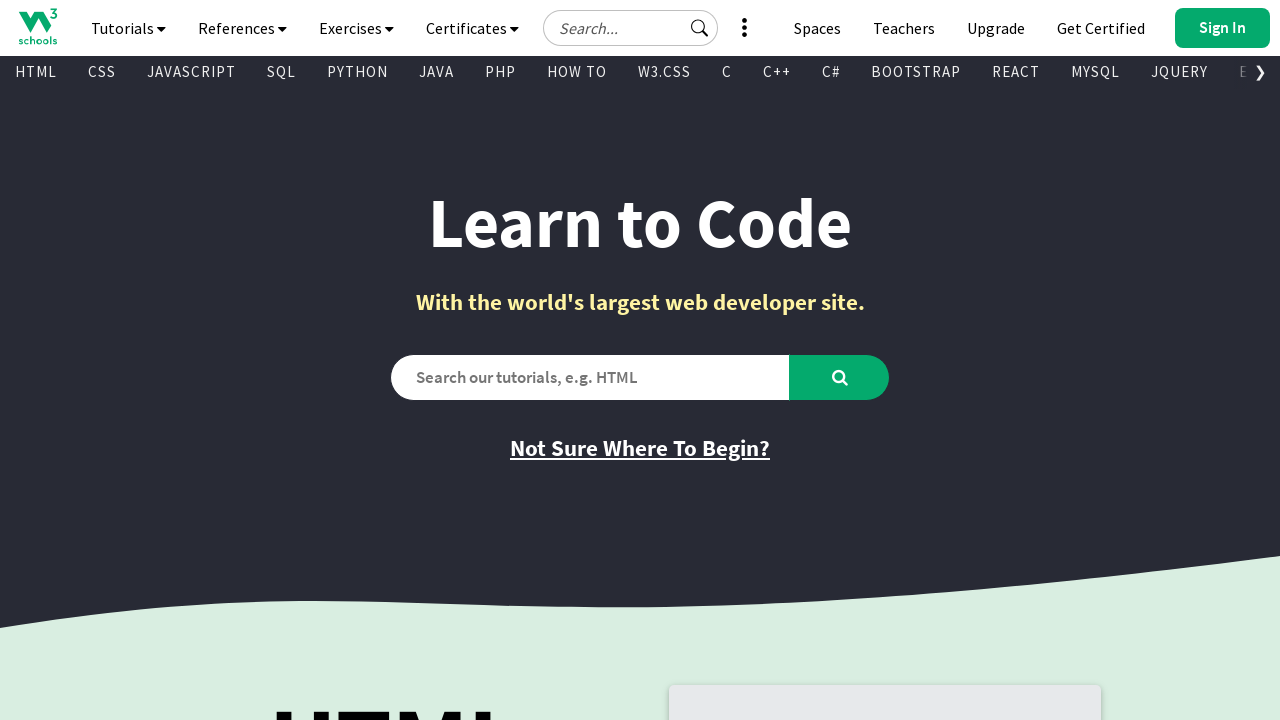

Retrieved href attribute from link: '/jsref/default.asp'
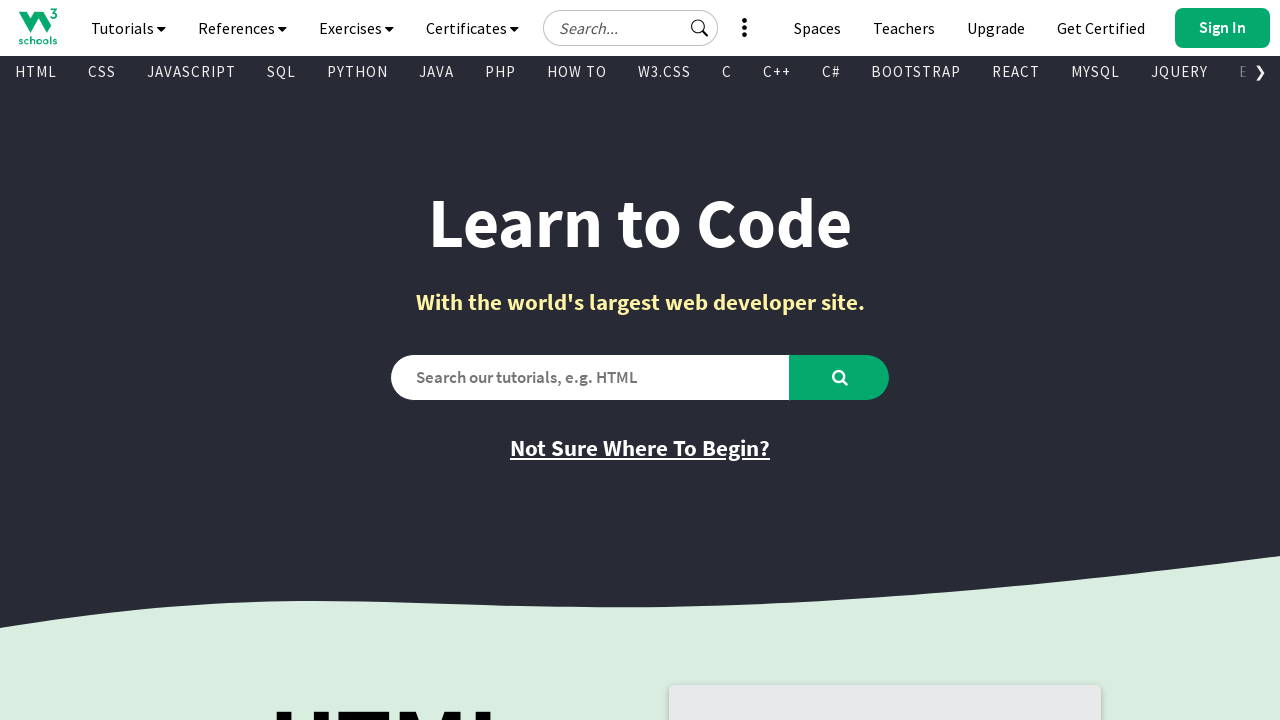

Retrieved text content from visible link: 'SQL Reference'
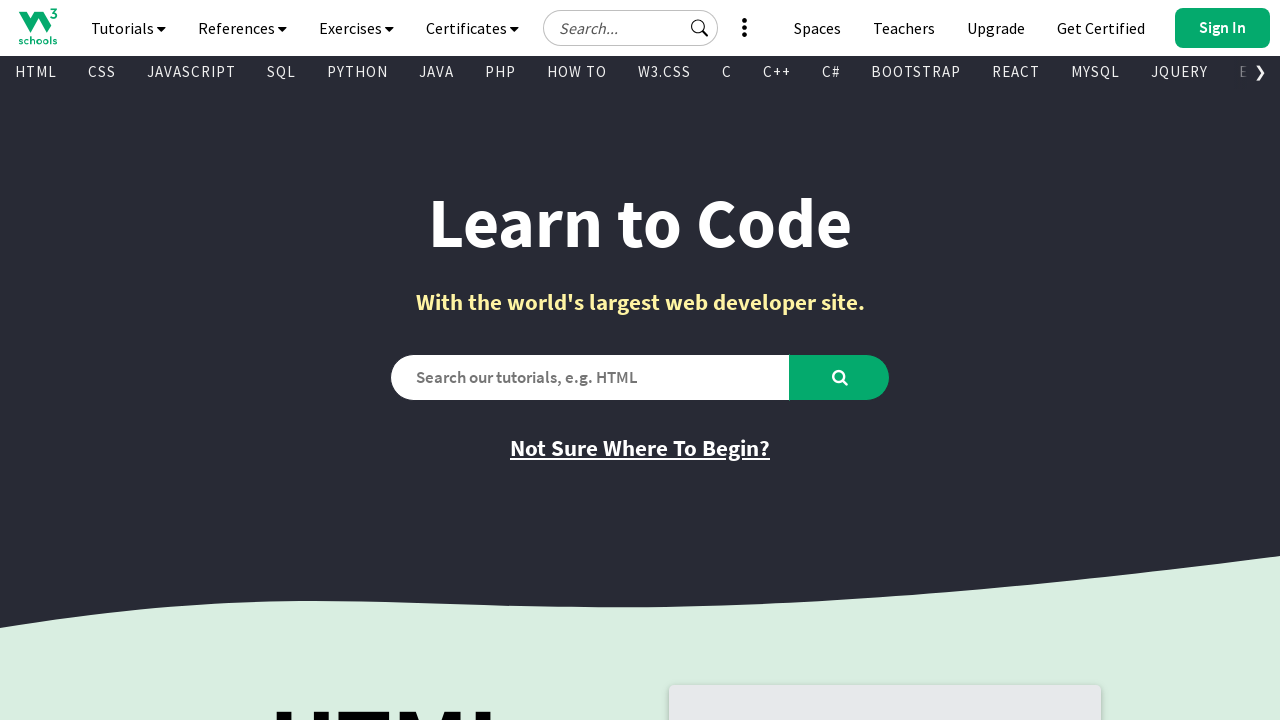

Retrieved href attribute from link: '/sql/sql_ref_keywords.asp'
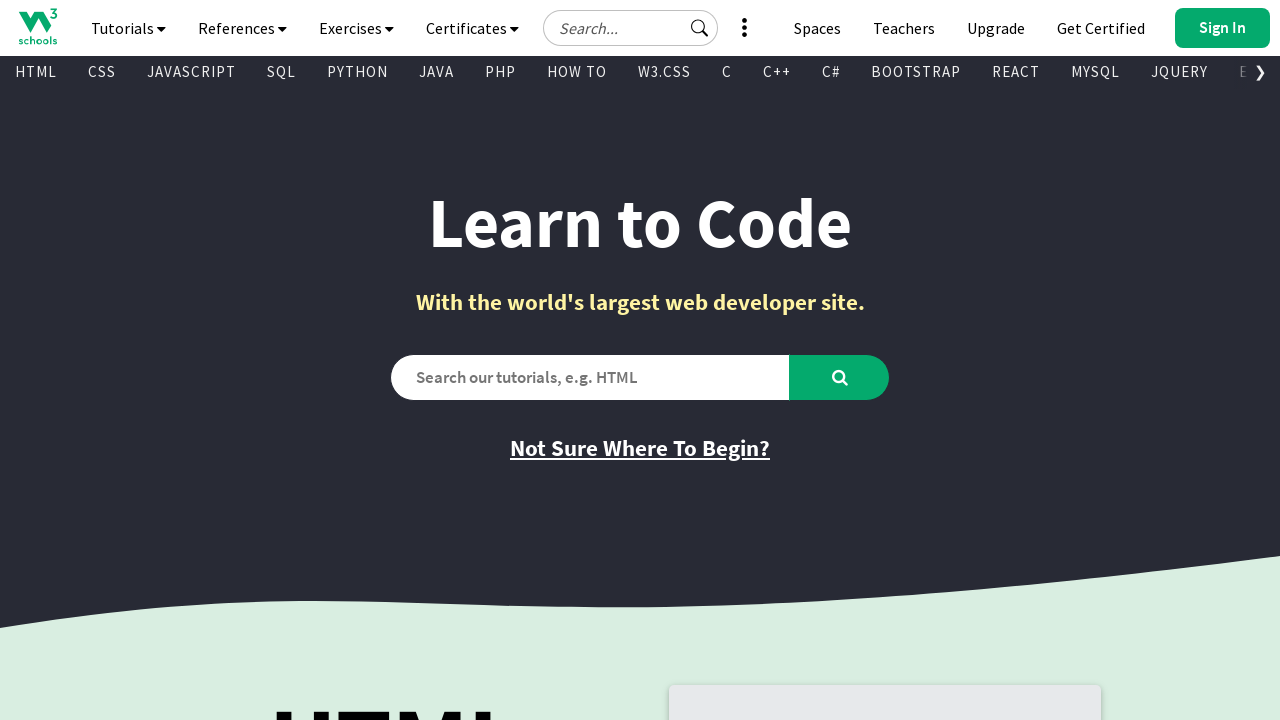

Retrieved text content from visible link: 'Python Reference'
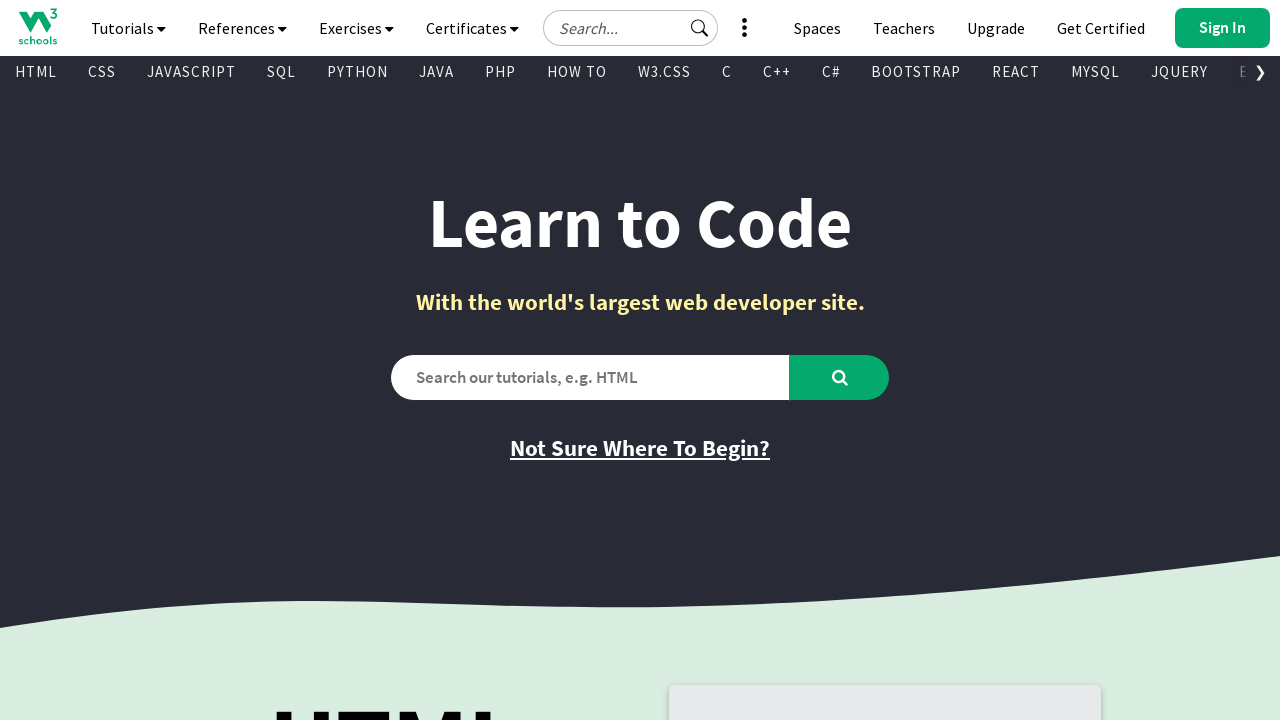

Retrieved href attribute from link: '/python/python_reference.asp'
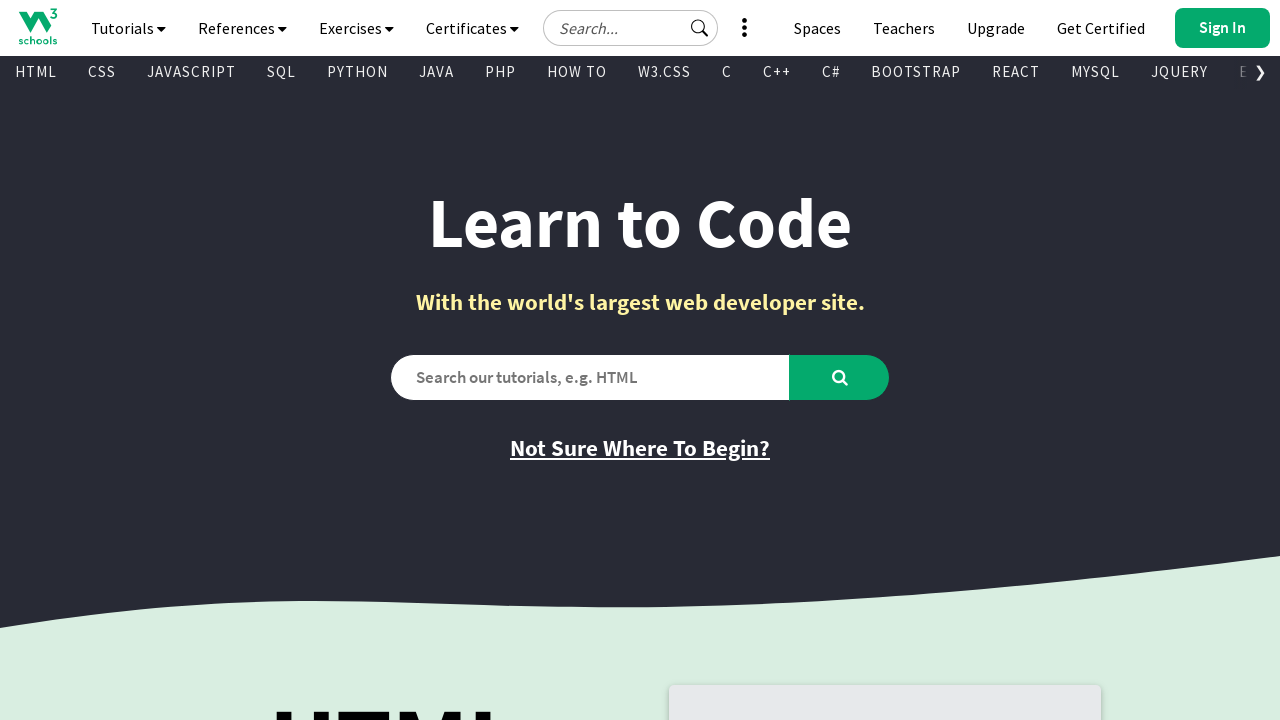

Retrieved text content from visible link: 'W3.CSS Reference'
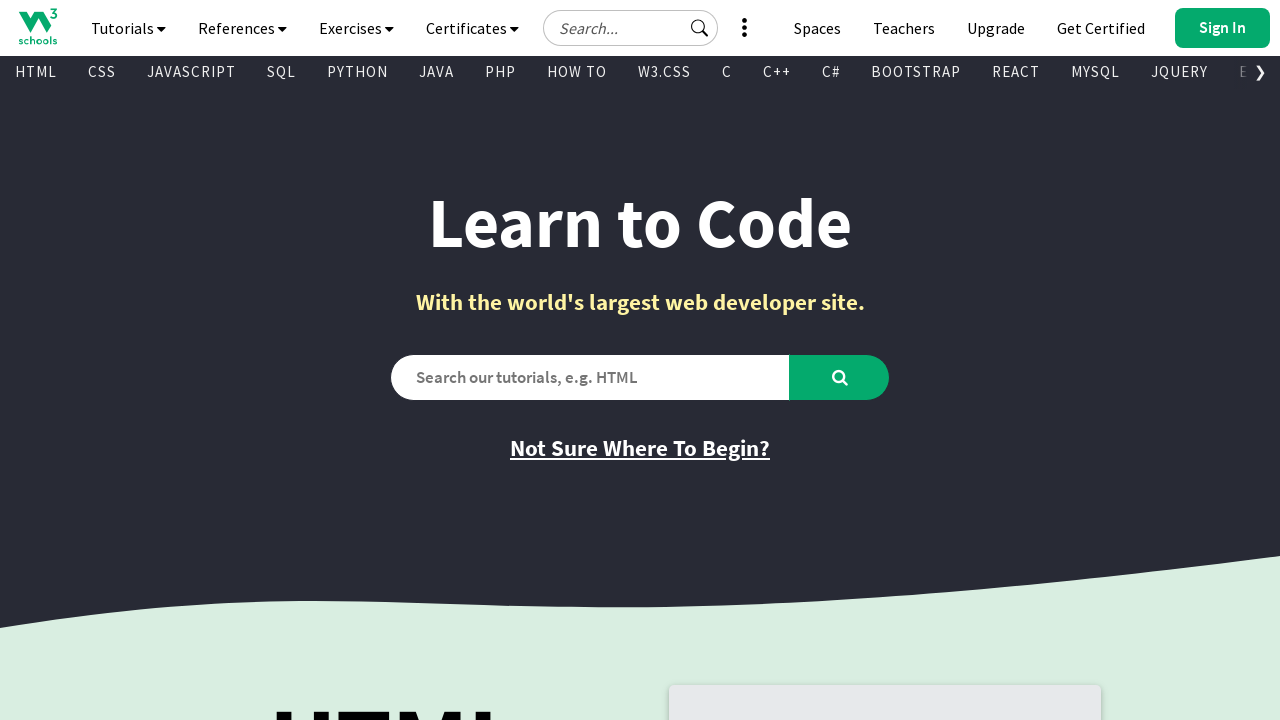

Retrieved href attribute from link: '/w3css/w3css_references.asp'
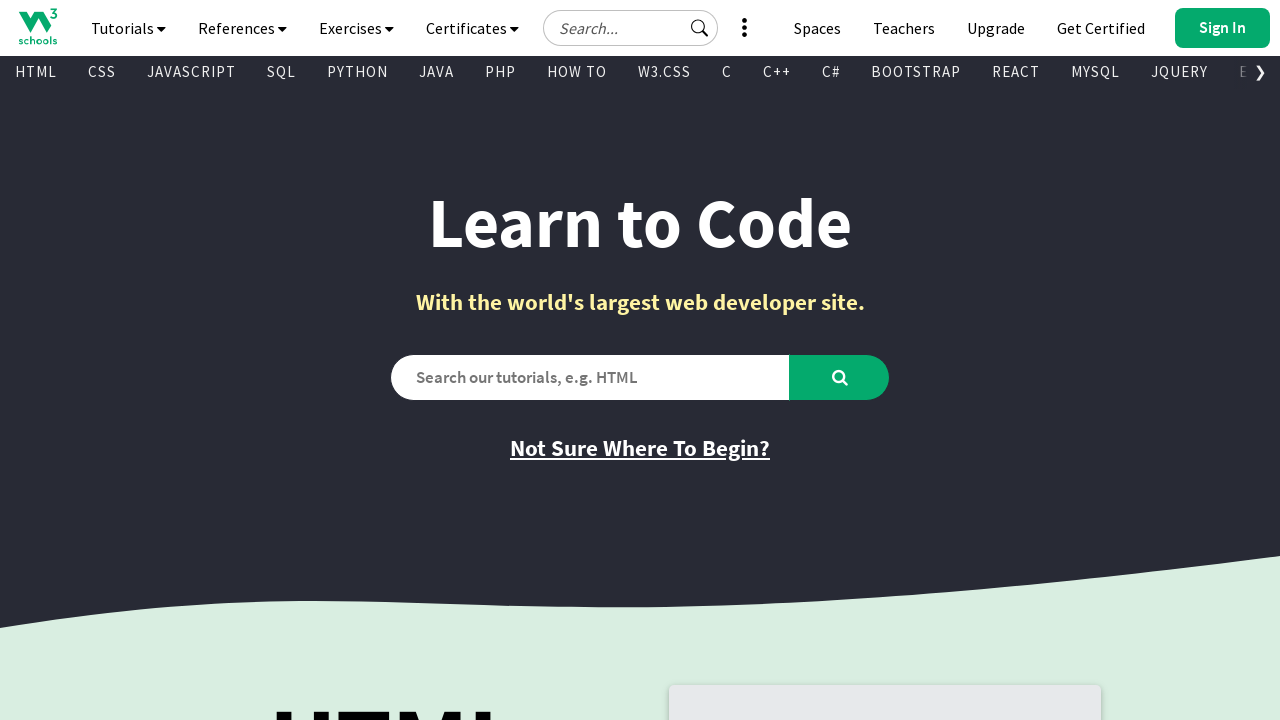

Retrieved text content from visible link: 'Bootstrap Reference'
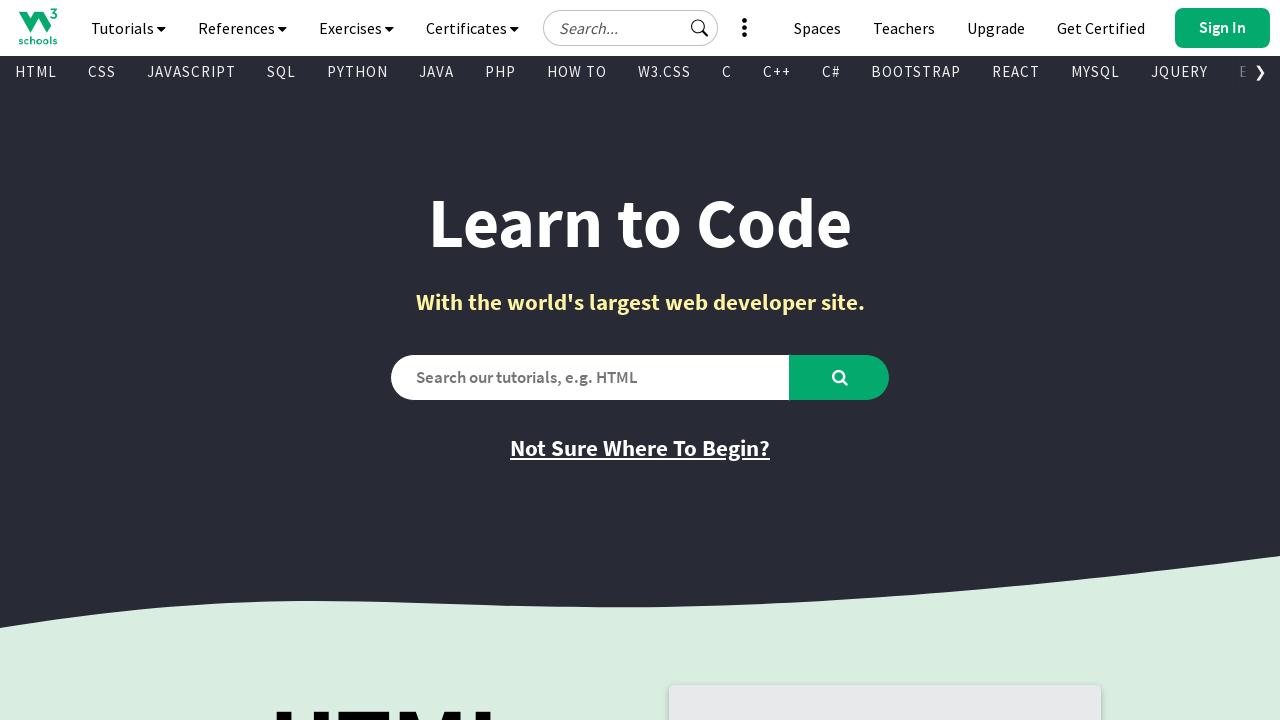

Retrieved href attribute from link: '/bootstrap/bootstrap_ref_all_classes.asp'
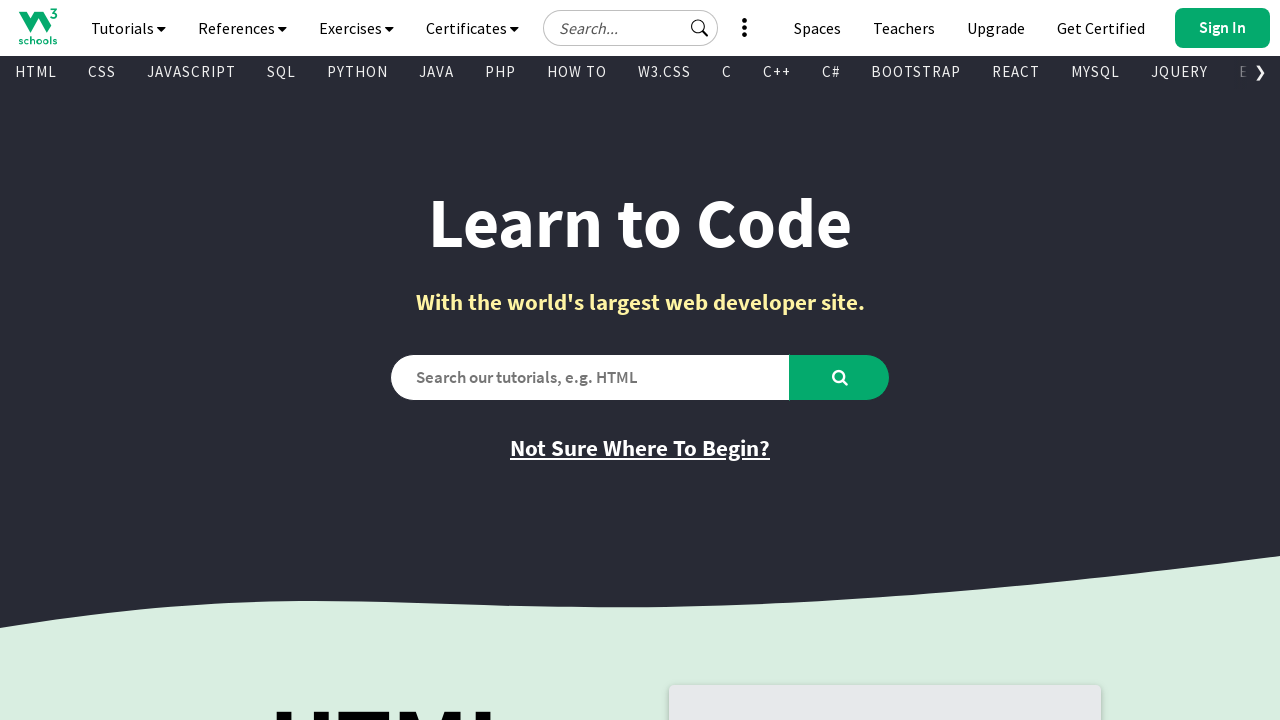

Retrieved text content from visible link: 'PHP Reference'
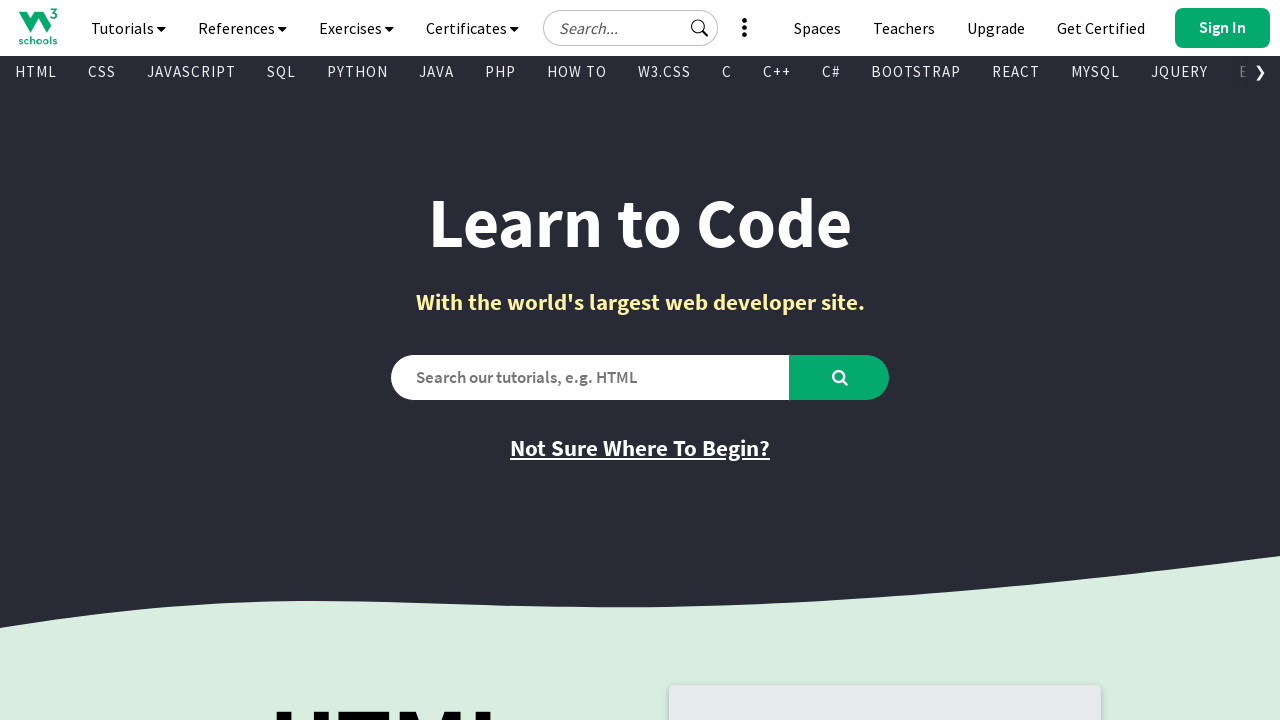

Retrieved href attribute from link: '/php/php_ref_overview.asp'
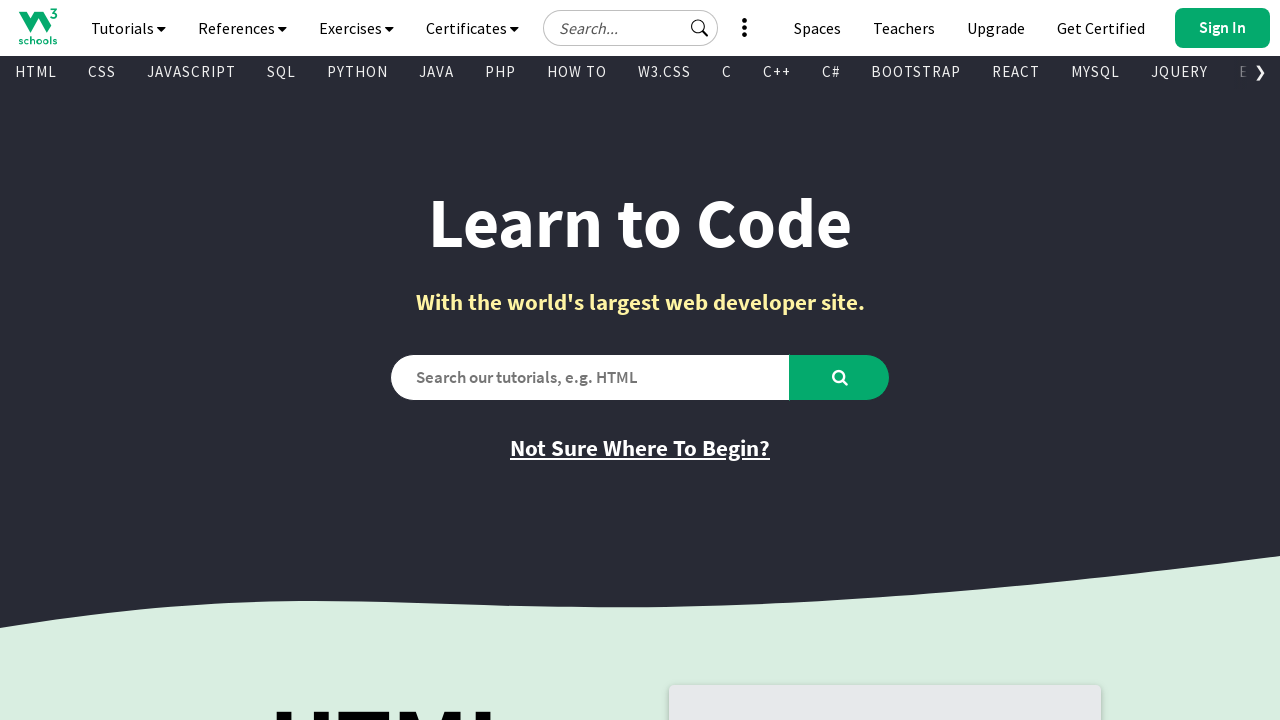

Retrieved text content from visible link: 'HTML Colors'
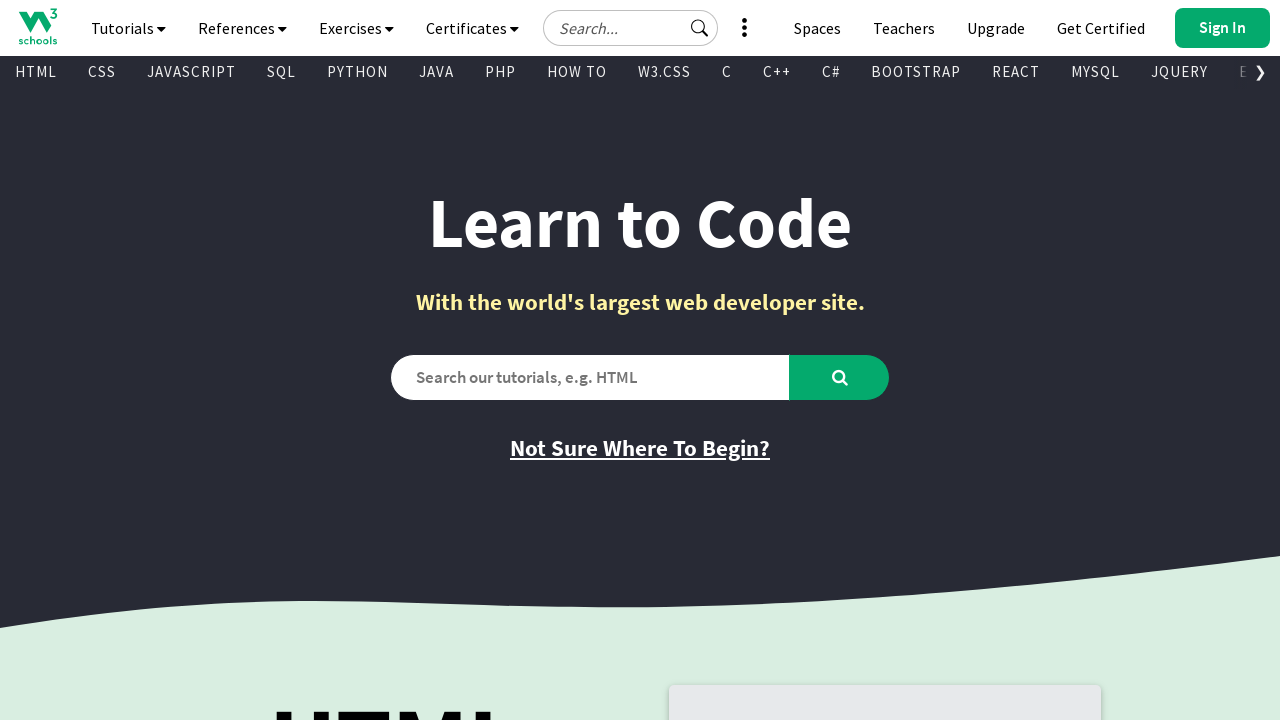

Retrieved href attribute from link: '/colors/colors_names.asp'
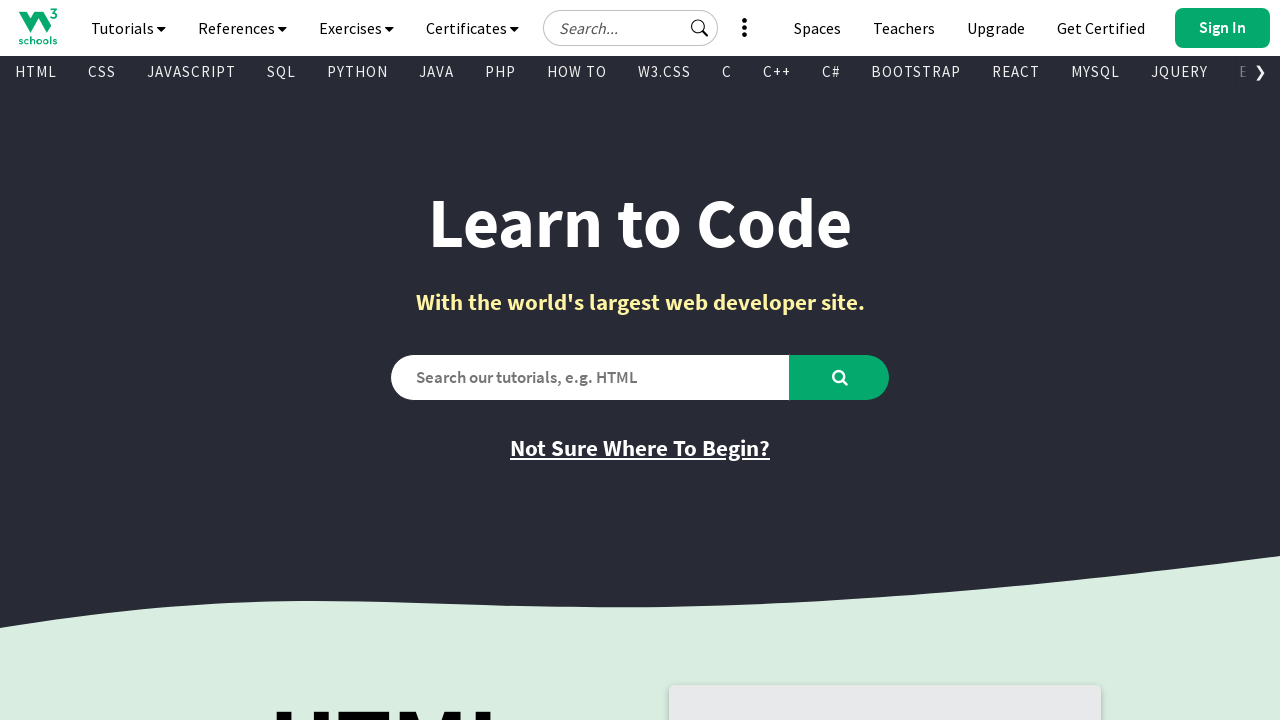

Retrieved text content from visible link: 'Java Reference'
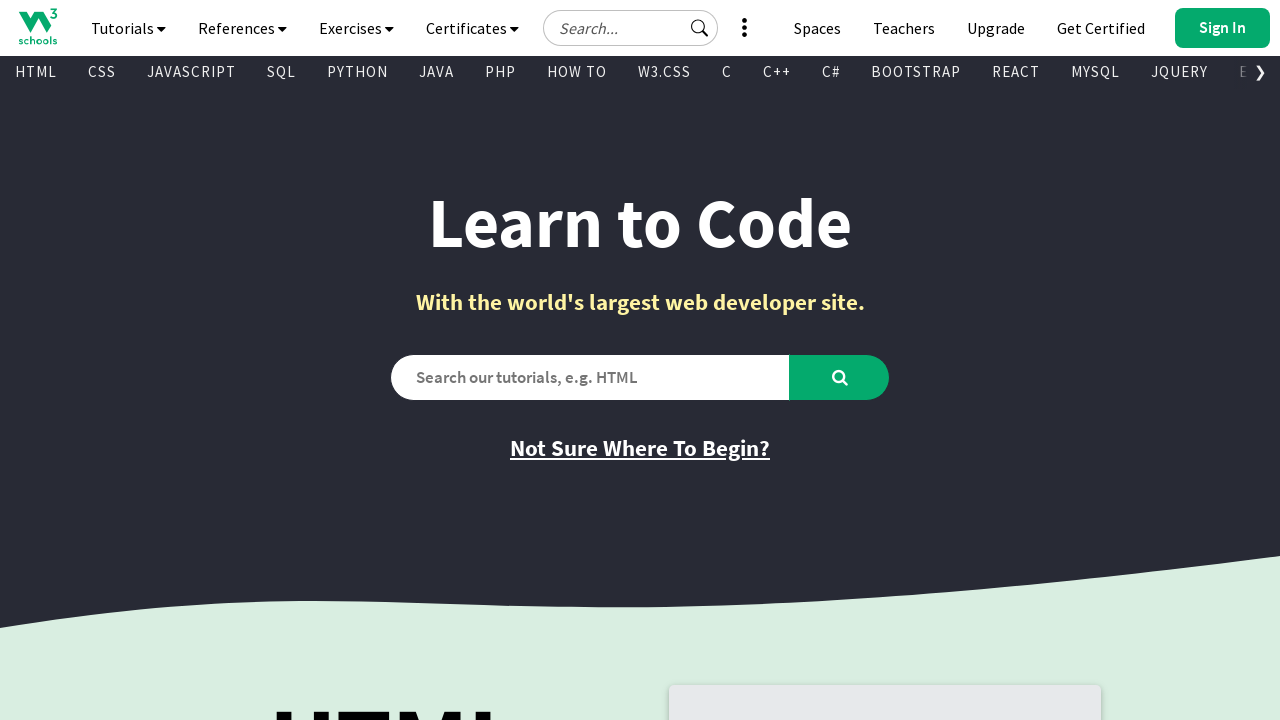

Retrieved href attribute from link: '/java/java_ref_keywords.asp'
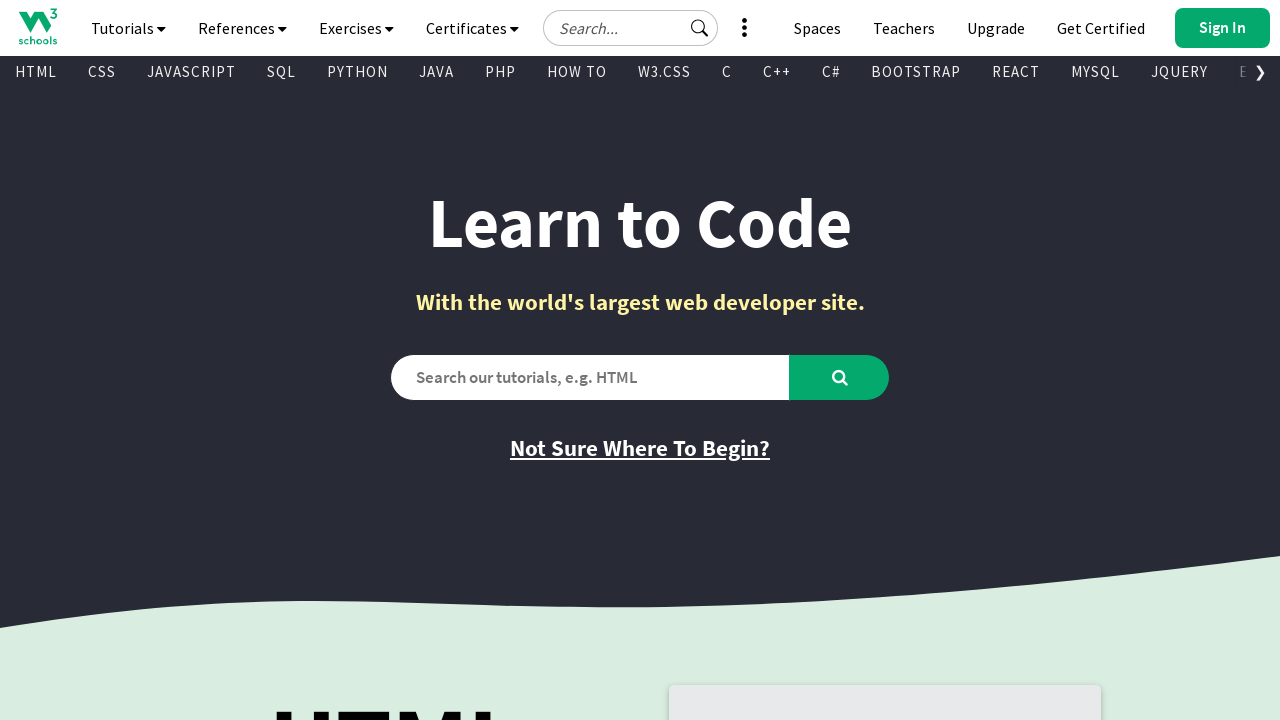

Retrieved text content from visible link: 'AngularJS Reference'
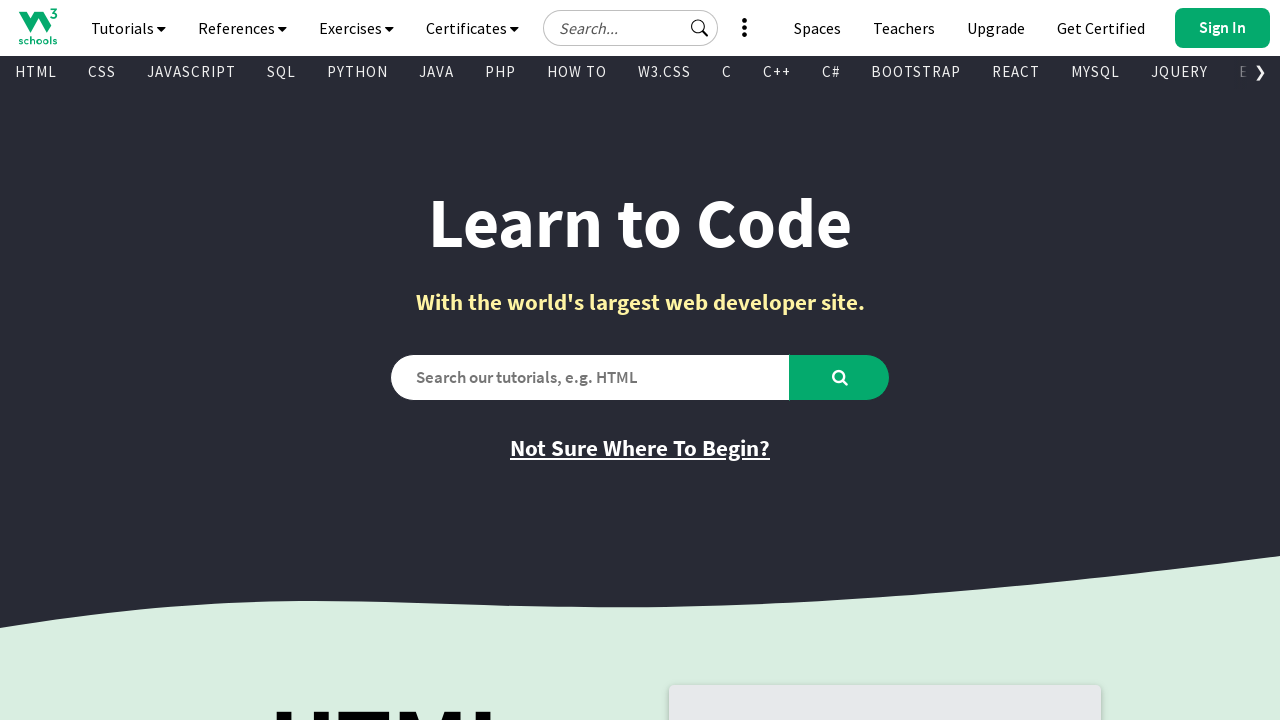

Retrieved href attribute from link: '/angularjs/angularjs_ref_directives.asp'
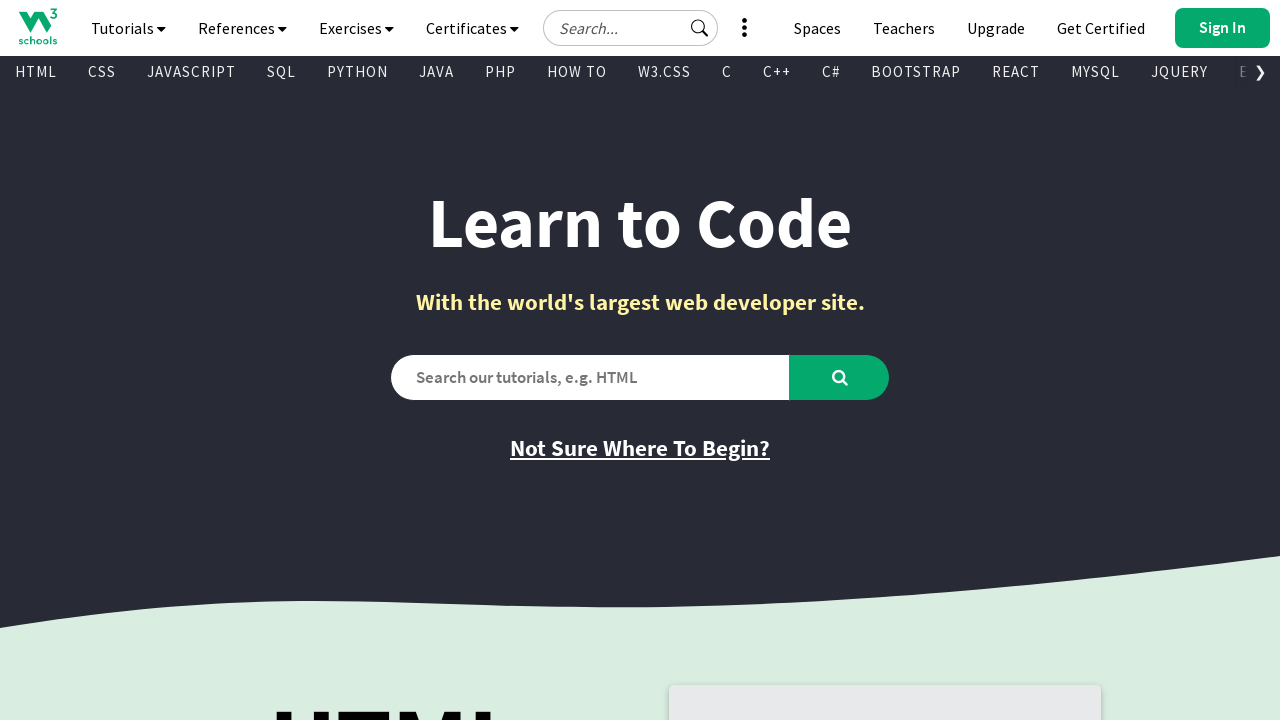

Retrieved text content from visible link: 'jQuery Reference'
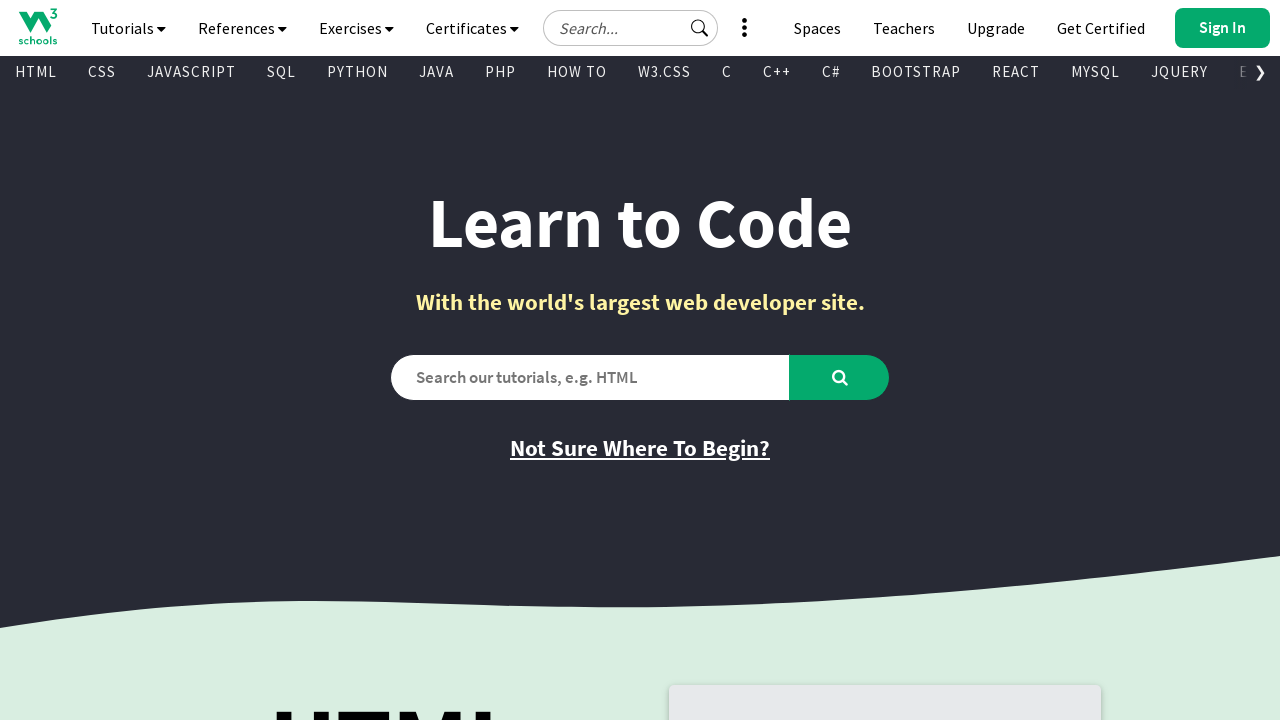

Retrieved href attribute from link: '/jquery/jquery_ref_overview.asp'
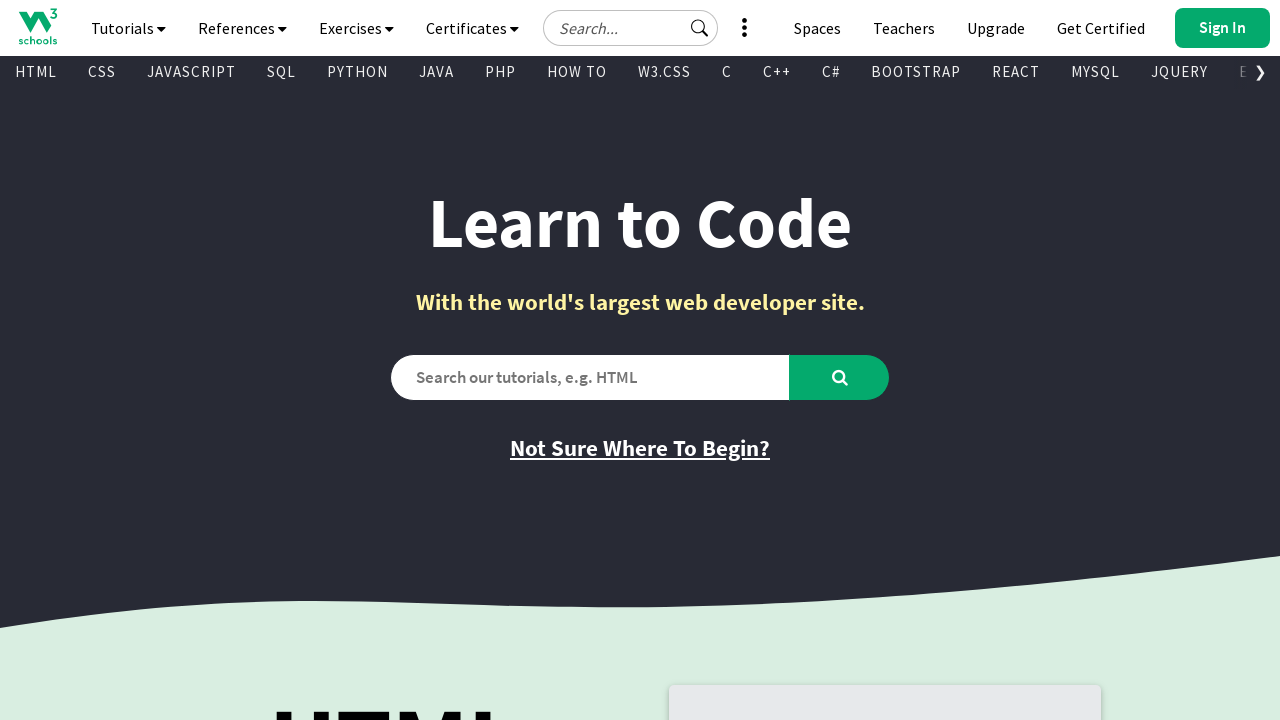

Retrieved text content from visible link: 'HTML Examples'
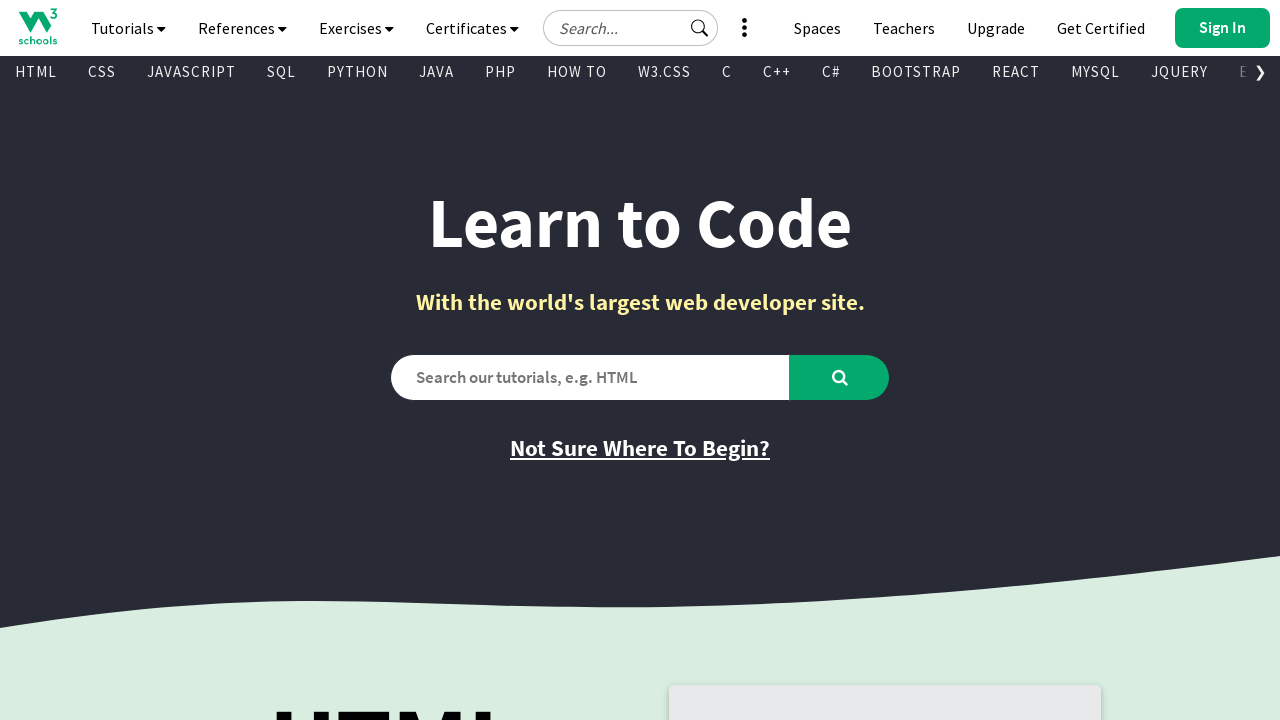

Retrieved href attribute from link: '/html/html_examples.asp'
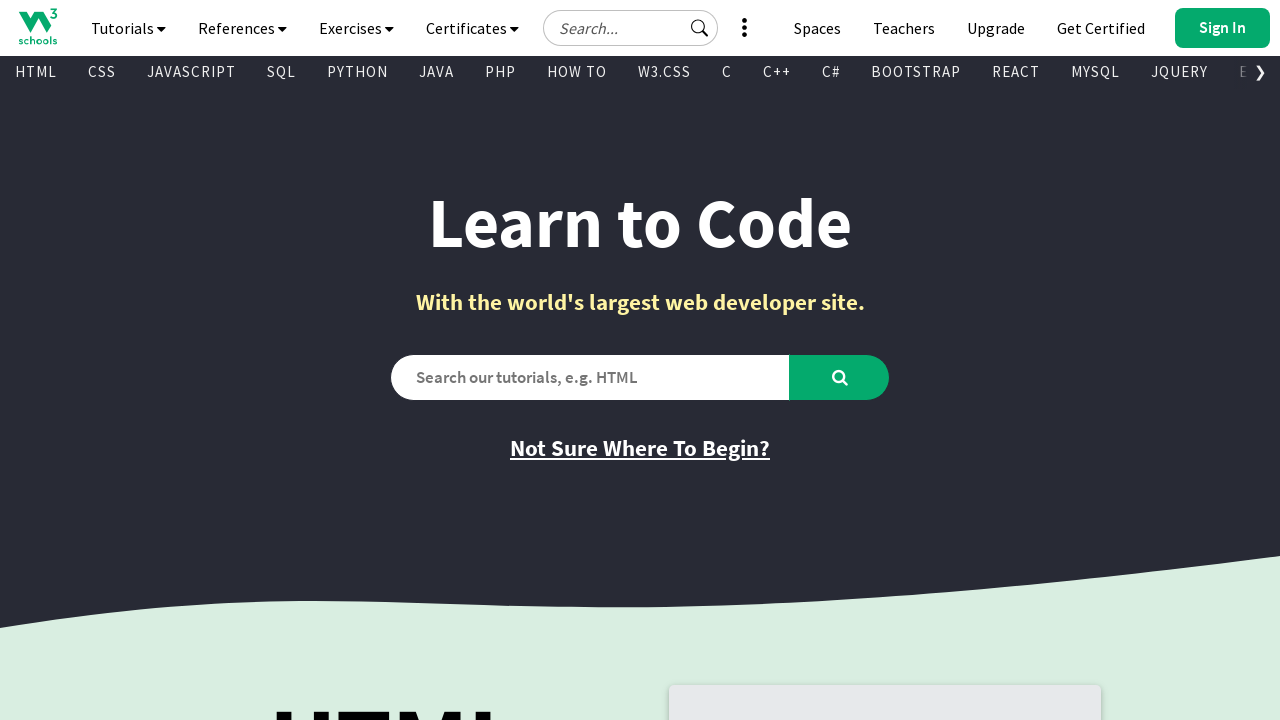

Retrieved text content from visible link: 'CSS Examples'
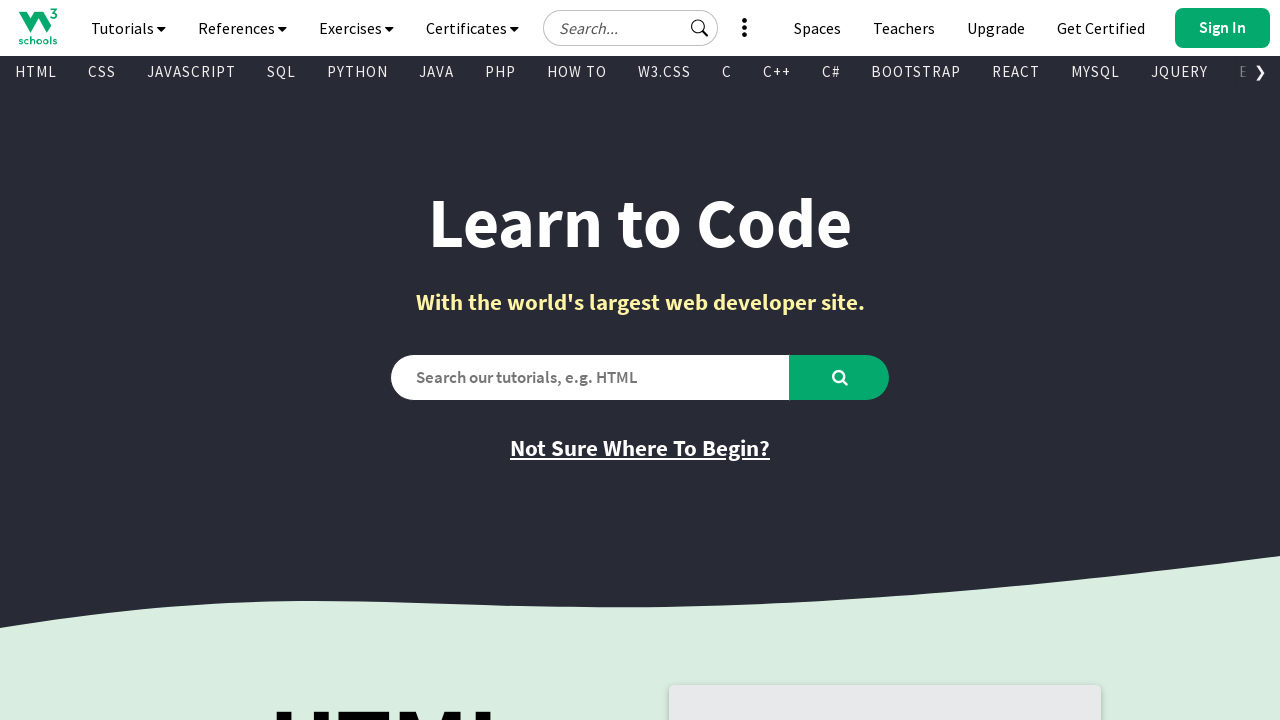

Retrieved href attribute from link: '/css/css_examples.asp'
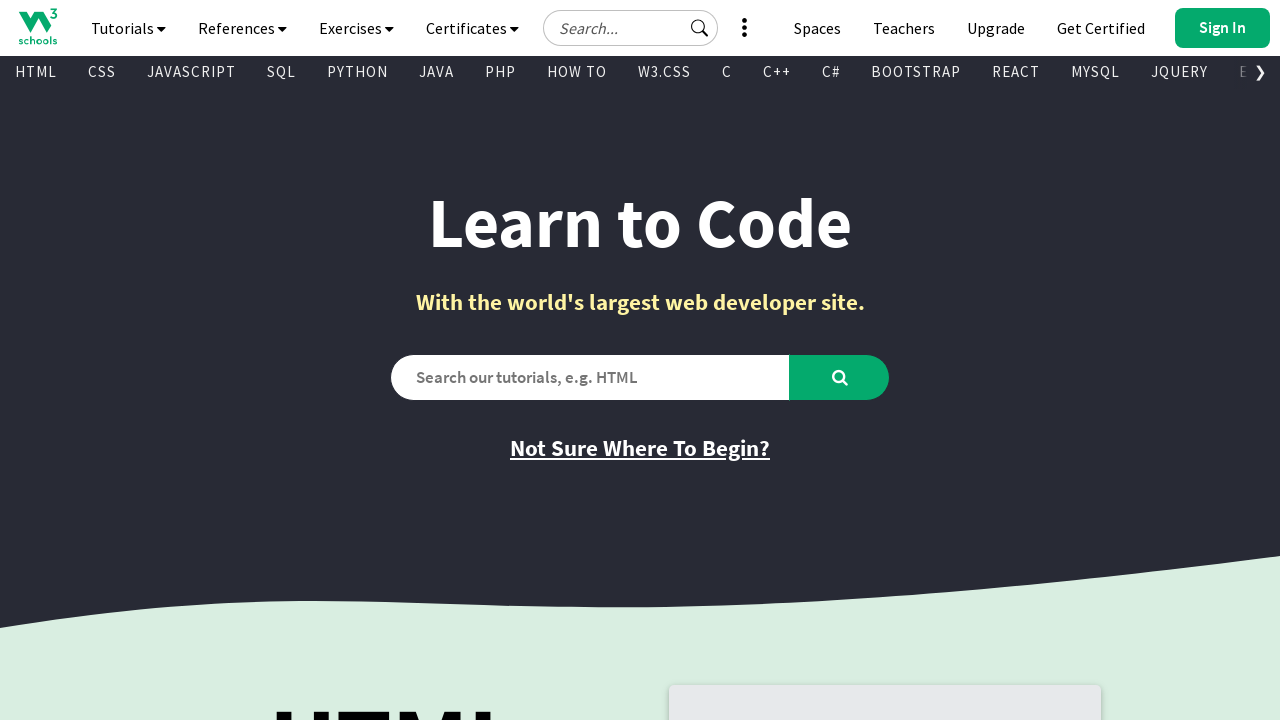

Retrieved text content from visible link: 'JavaScript Examples'
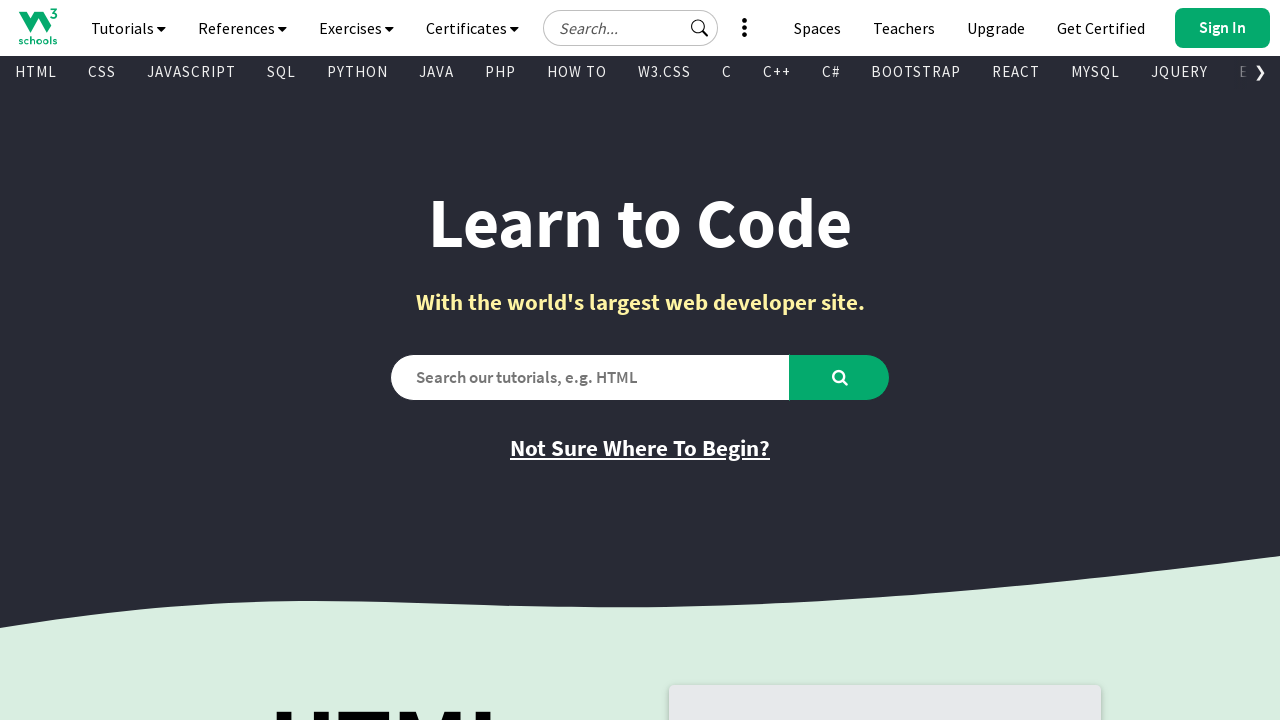

Retrieved href attribute from link: '/js/js_examples.asp'
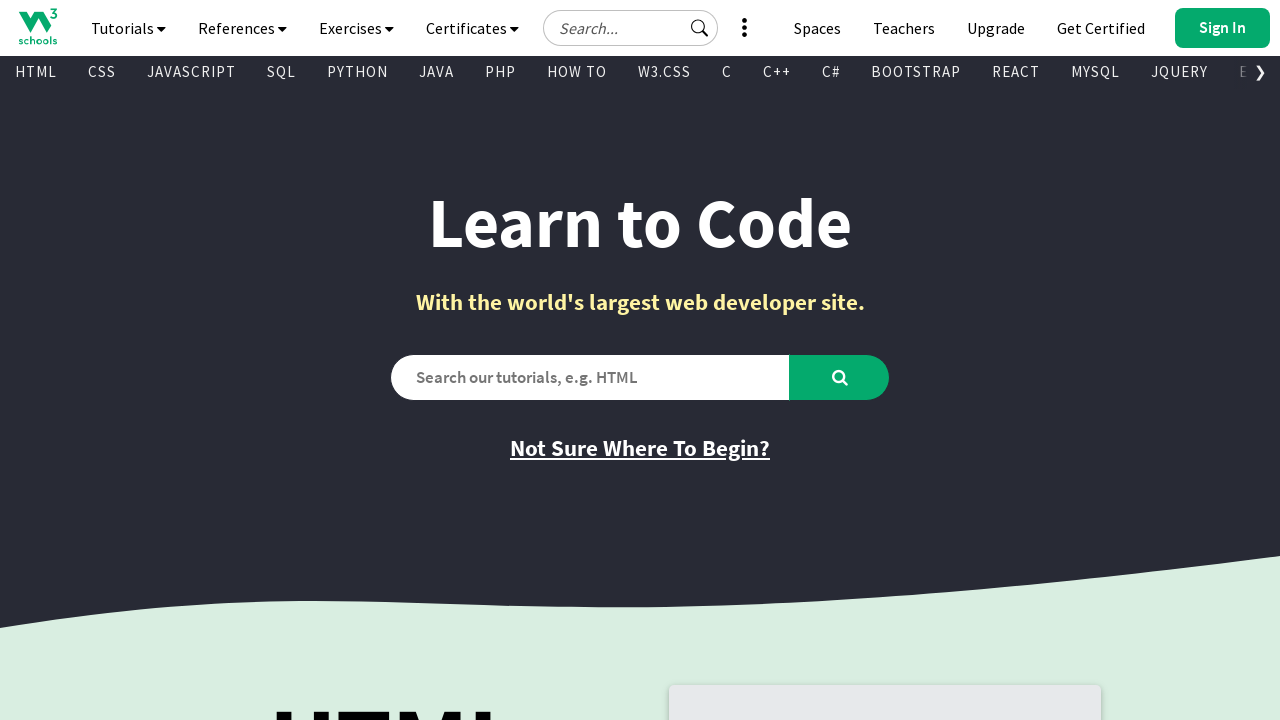

Retrieved text content from visible link: 'How To Examples'
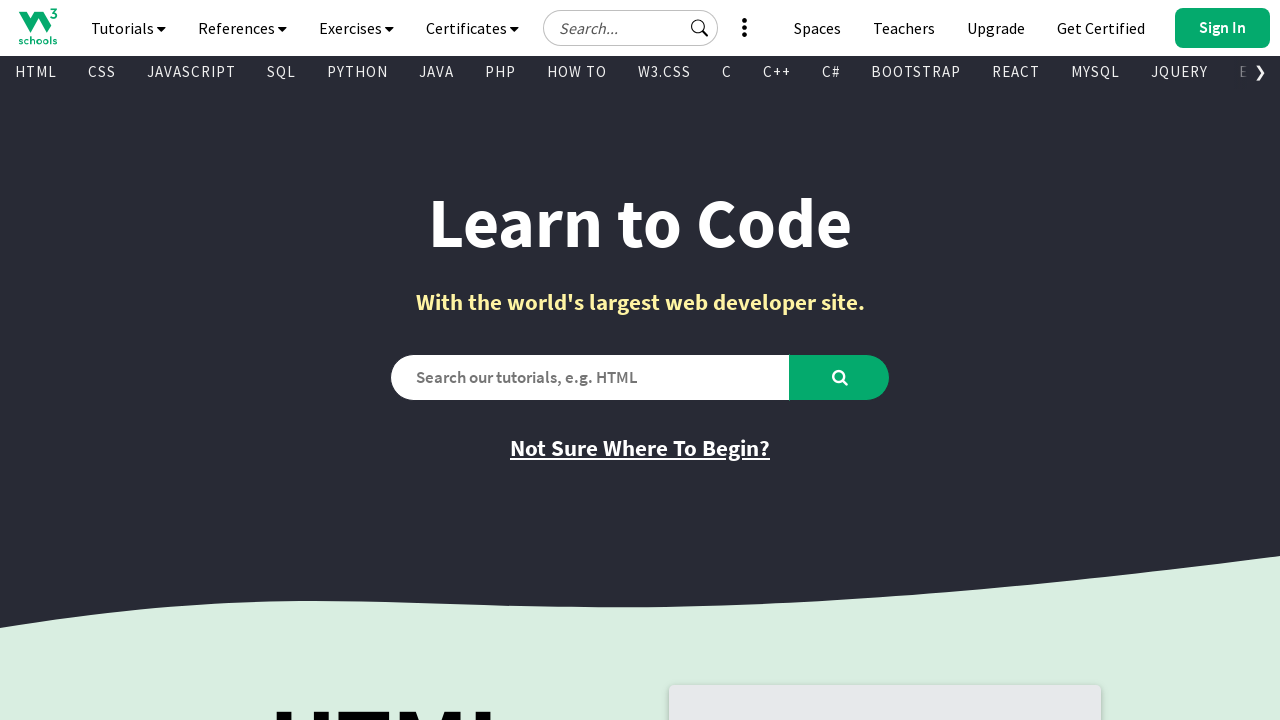

Retrieved href attribute from link: '/howto/default.asp'
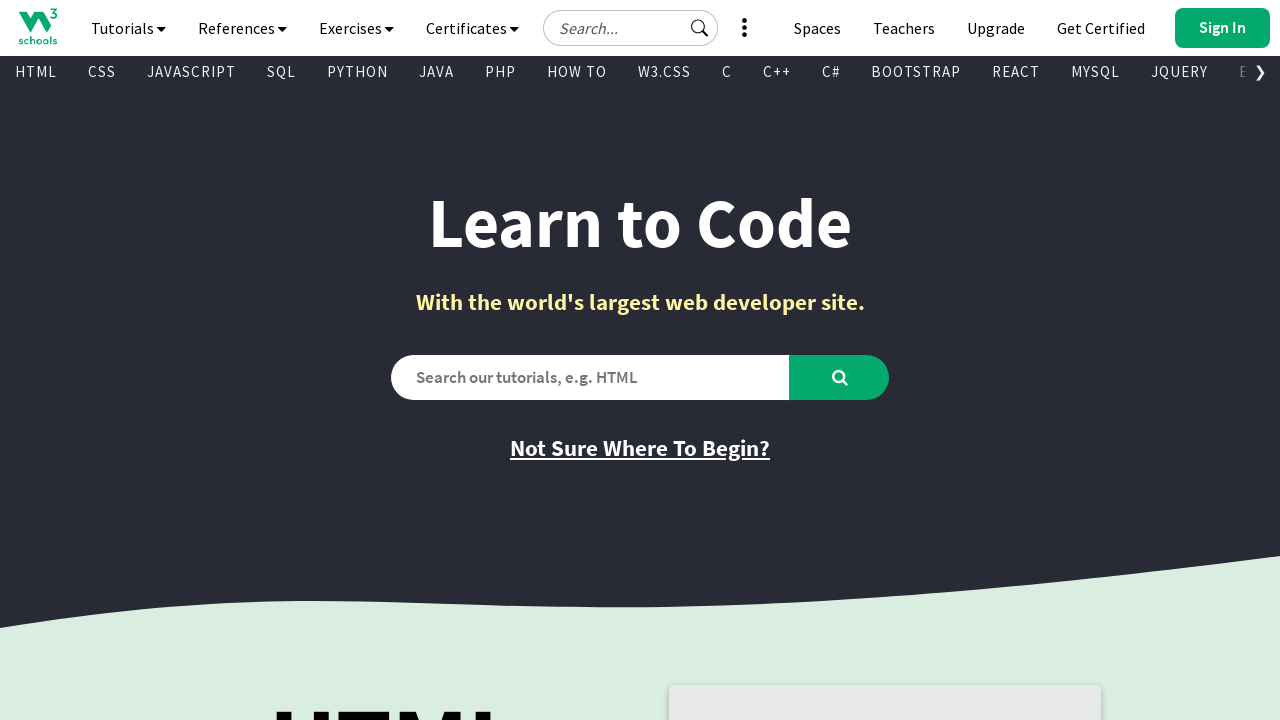

Retrieved text content from visible link: 'SQL Examples'
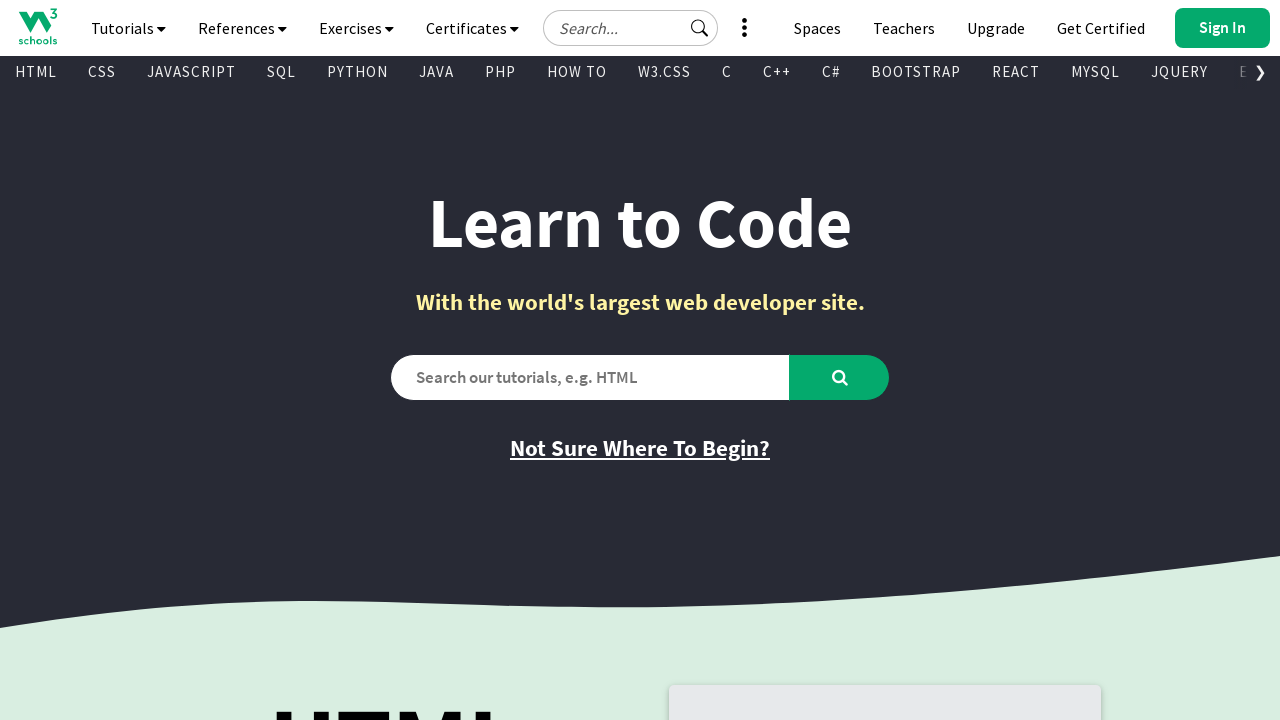

Retrieved href attribute from link: '/sql/sql_examples.asp'
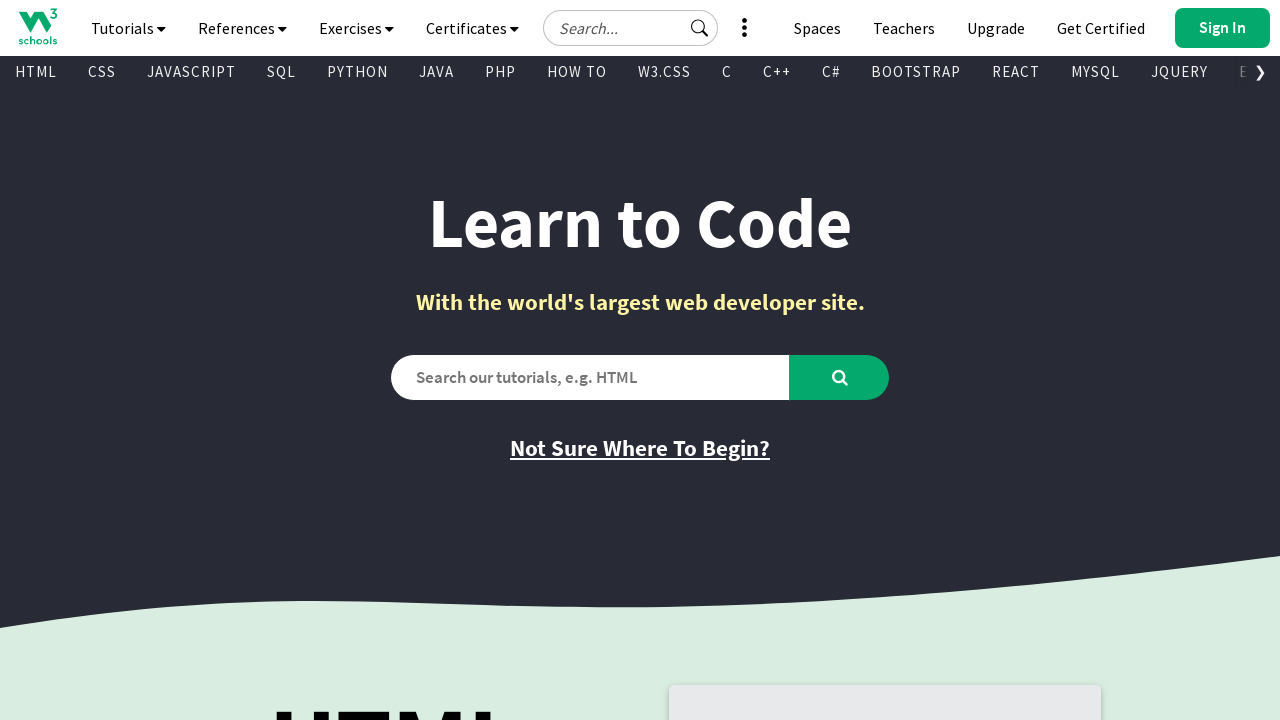

Retrieved text content from visible link: 'Python Examples'
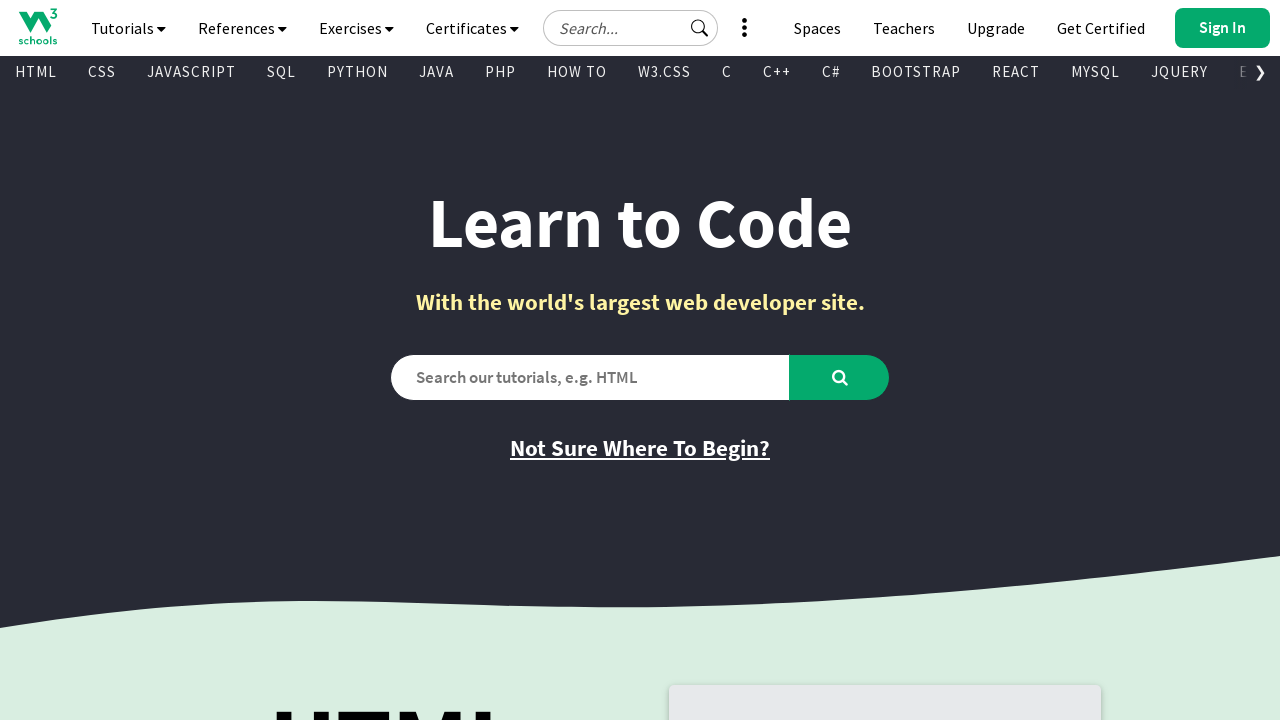

Retrieved href attribute from link: '/python/python_examples.asp'
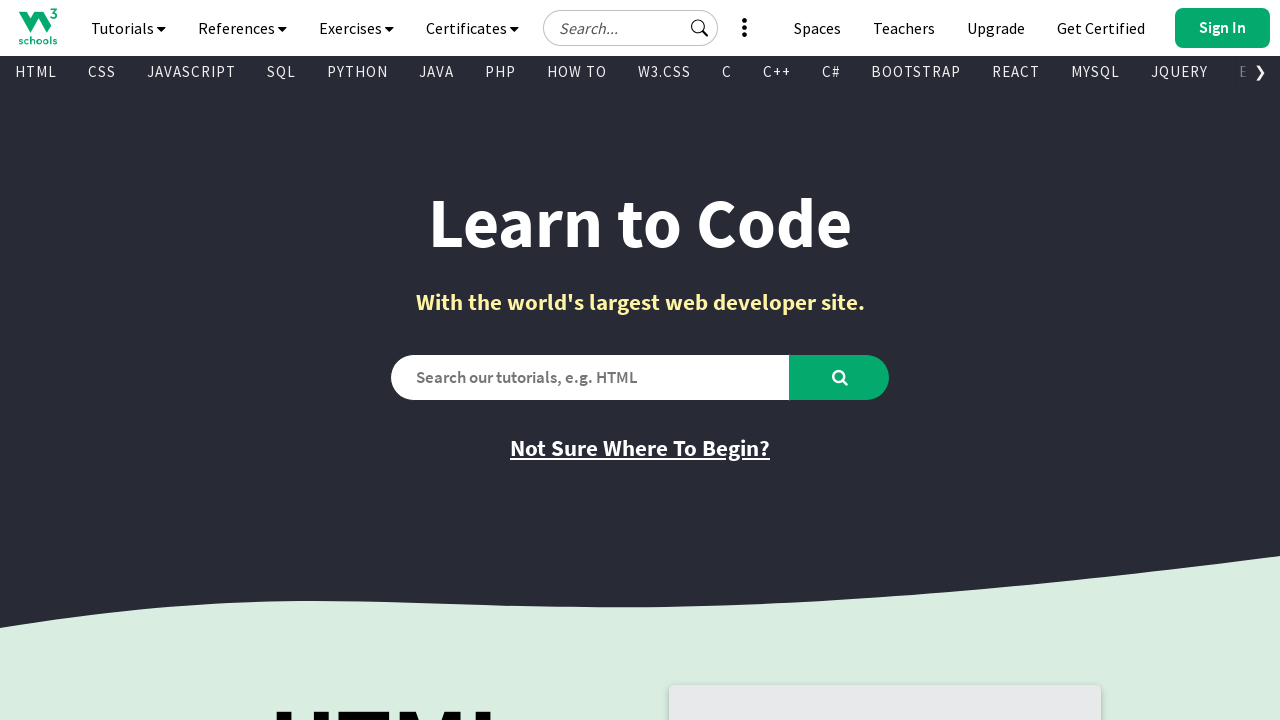

Retrieved text content from visible link: 'W3.CSS Examples'
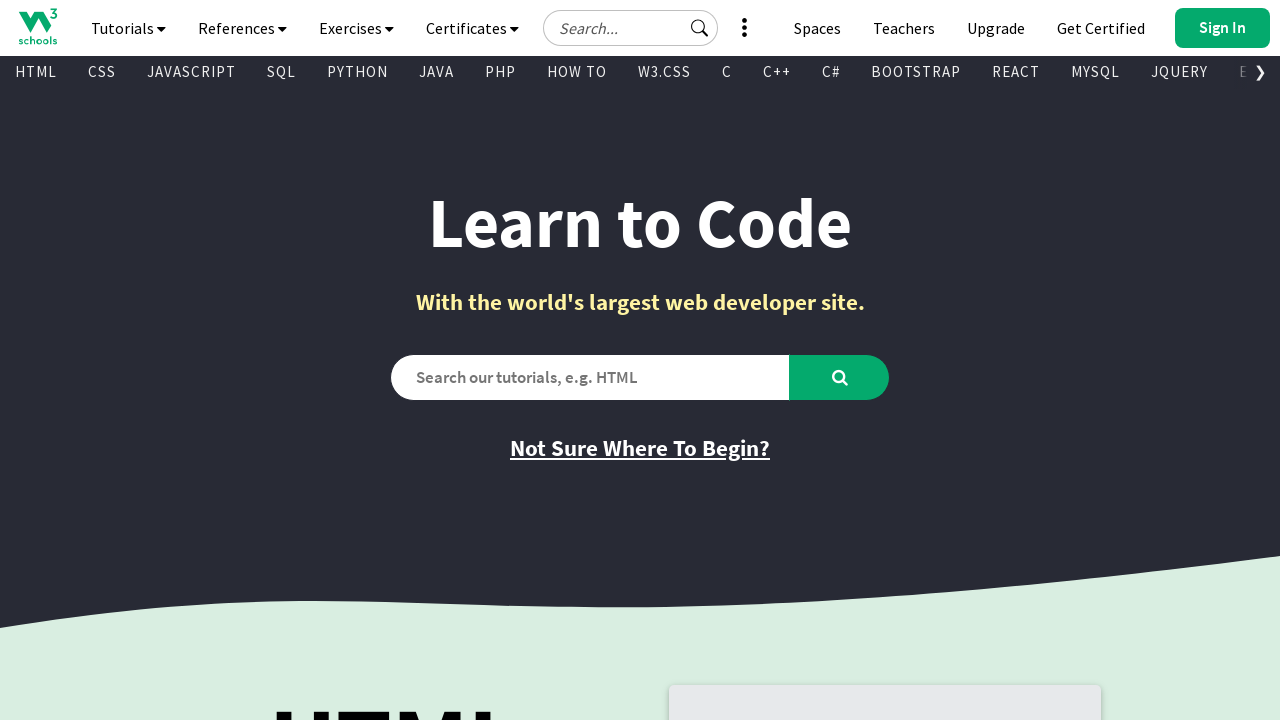

Retrieved href attribute from link: '/w3css/w3css_examples.asp'
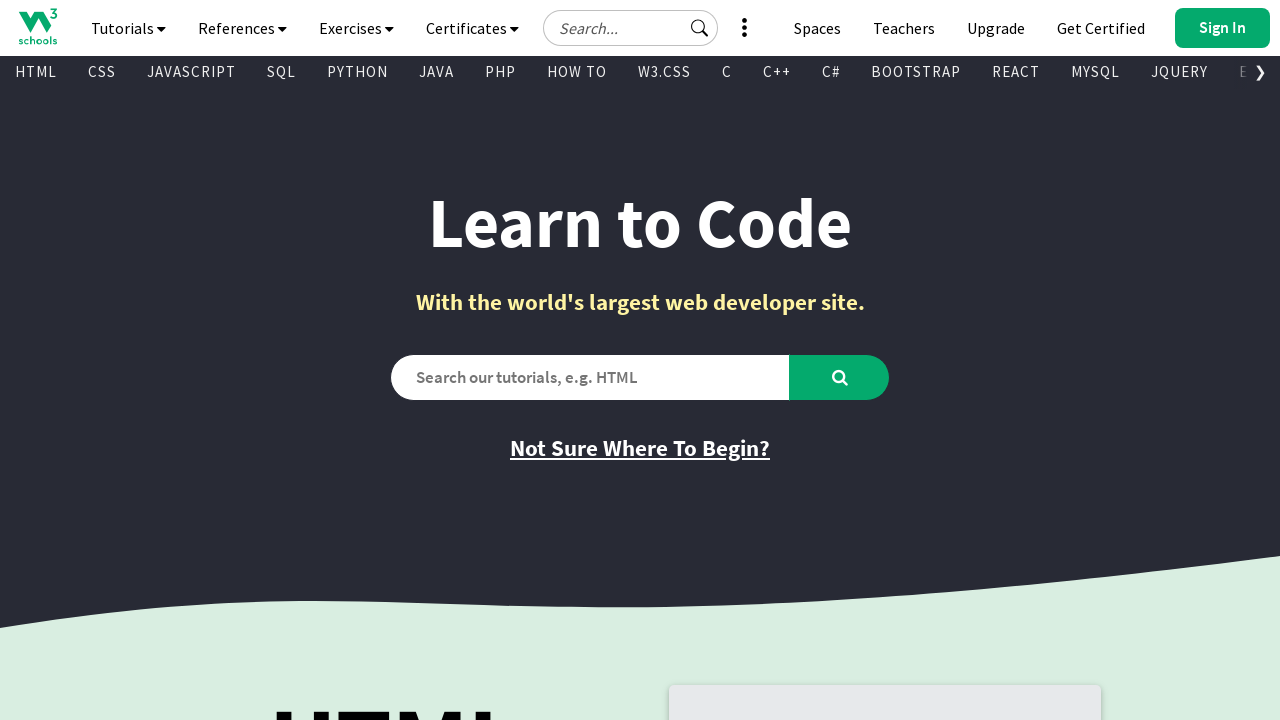

Retrieved text content from visible link: 'Bootstrap Examples'
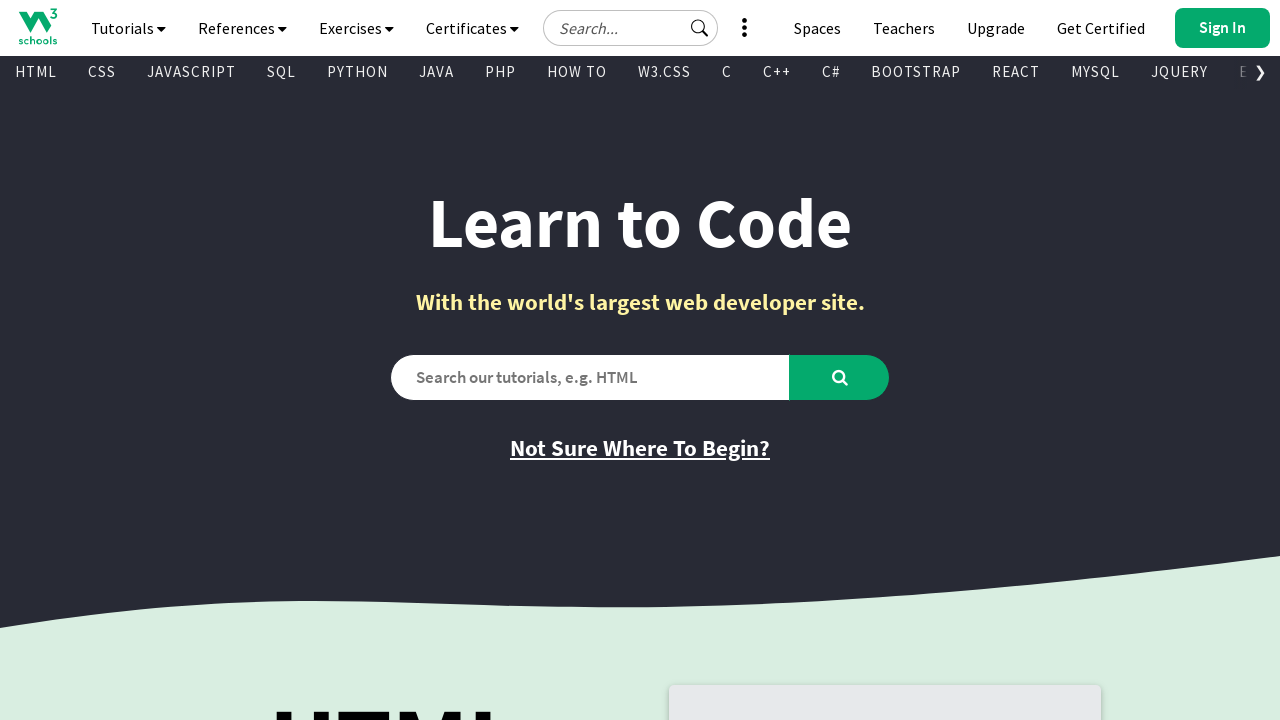

Retrieved href attribute from link: '/bootstrap/bootstrap_examples.asp'
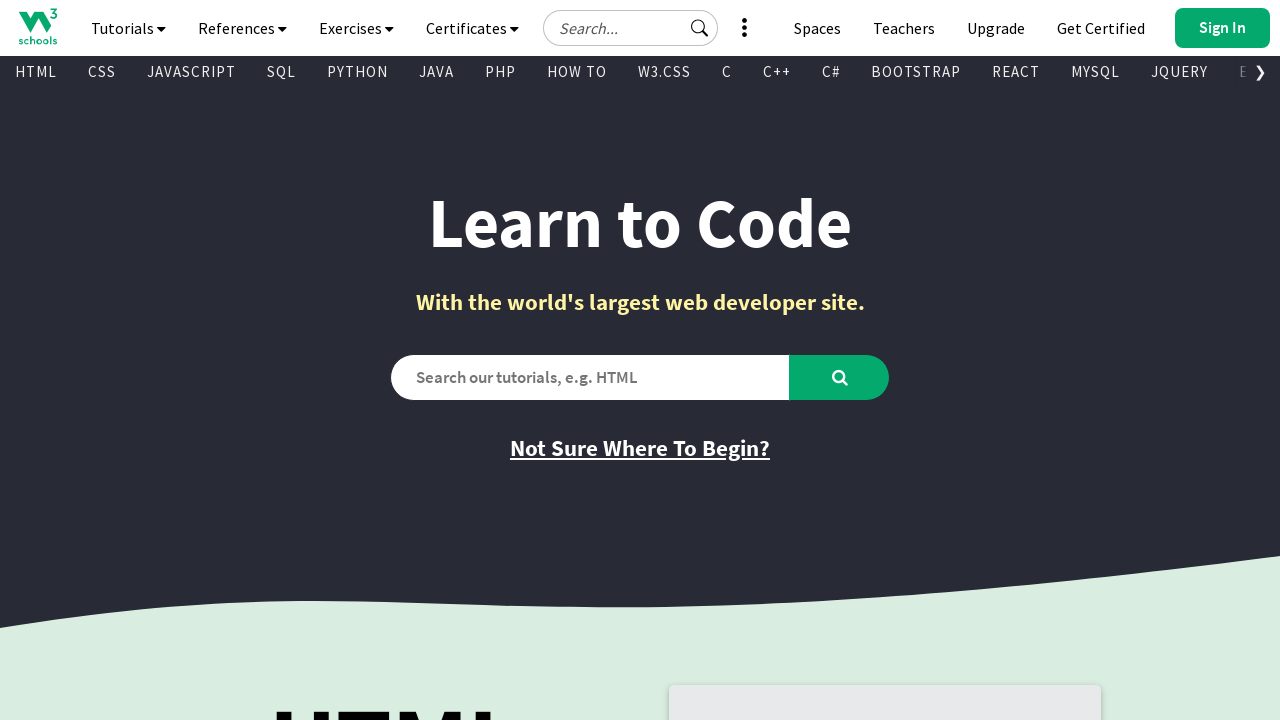

Retrieved text content from visible link: 'PHP Examples'
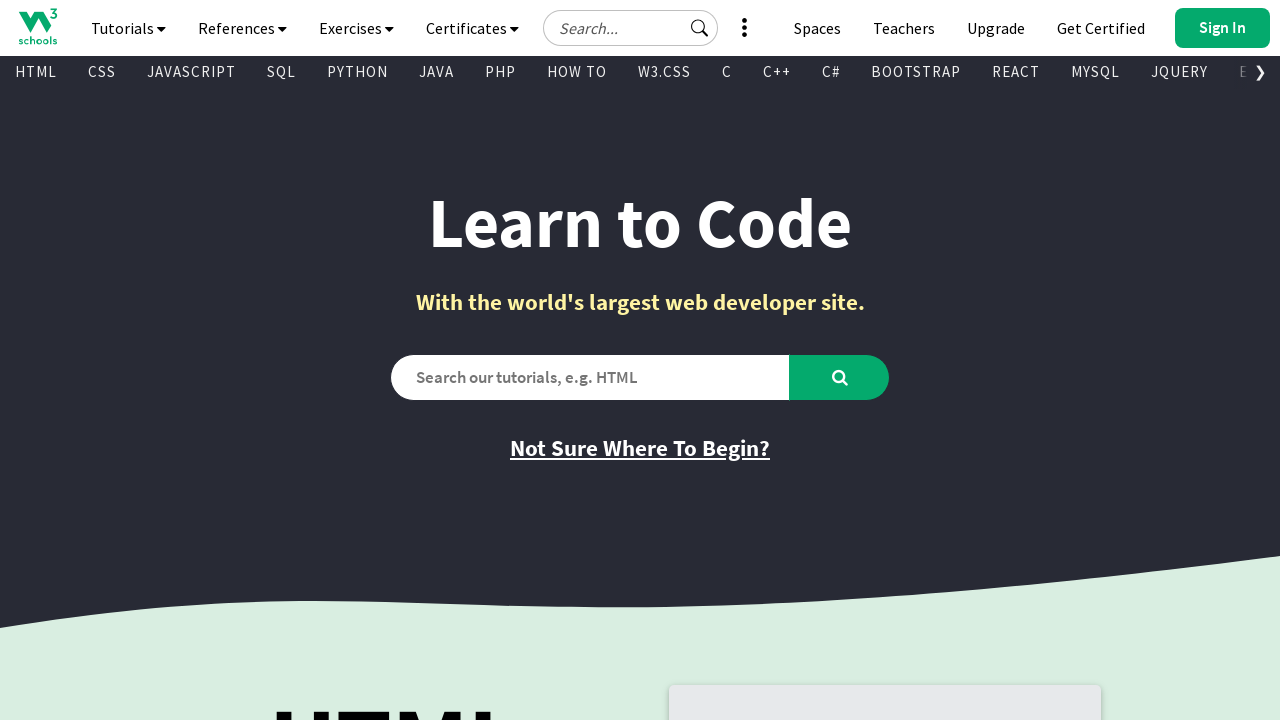

Retrieved href attribute from link: '/php/php_examples.asp'
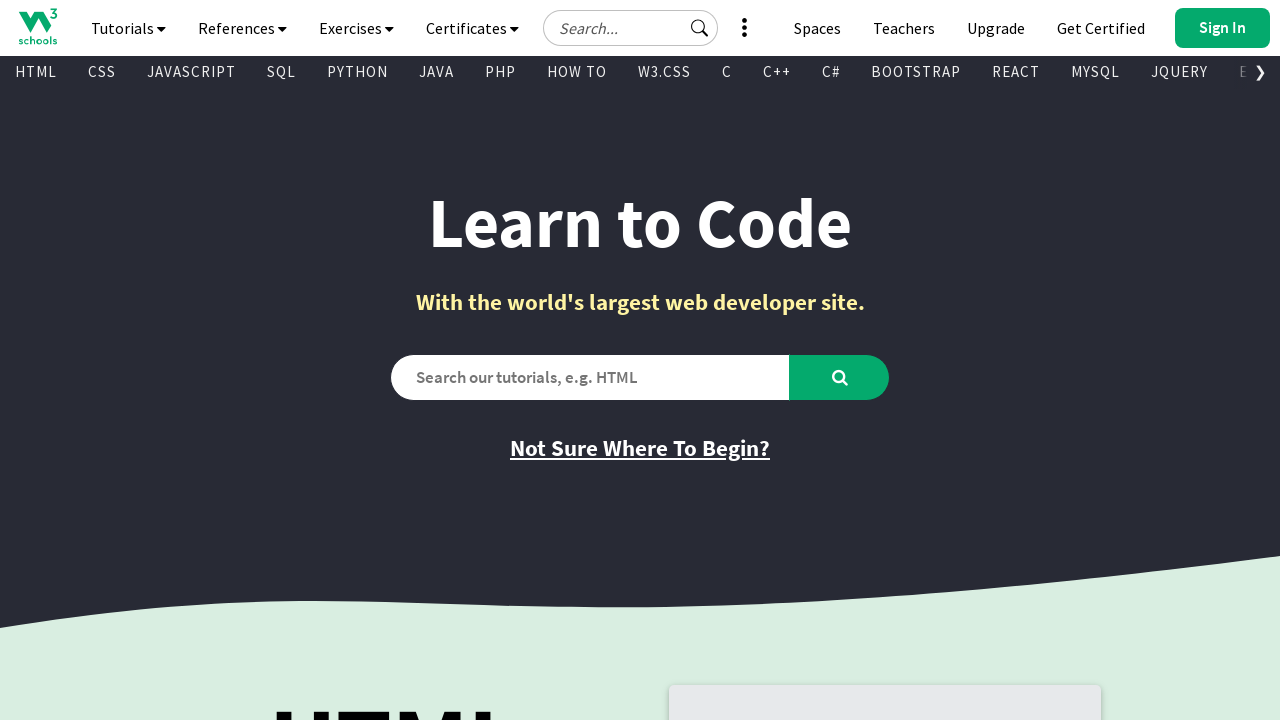

Retrieved text content from visible link: 'Java Examples'
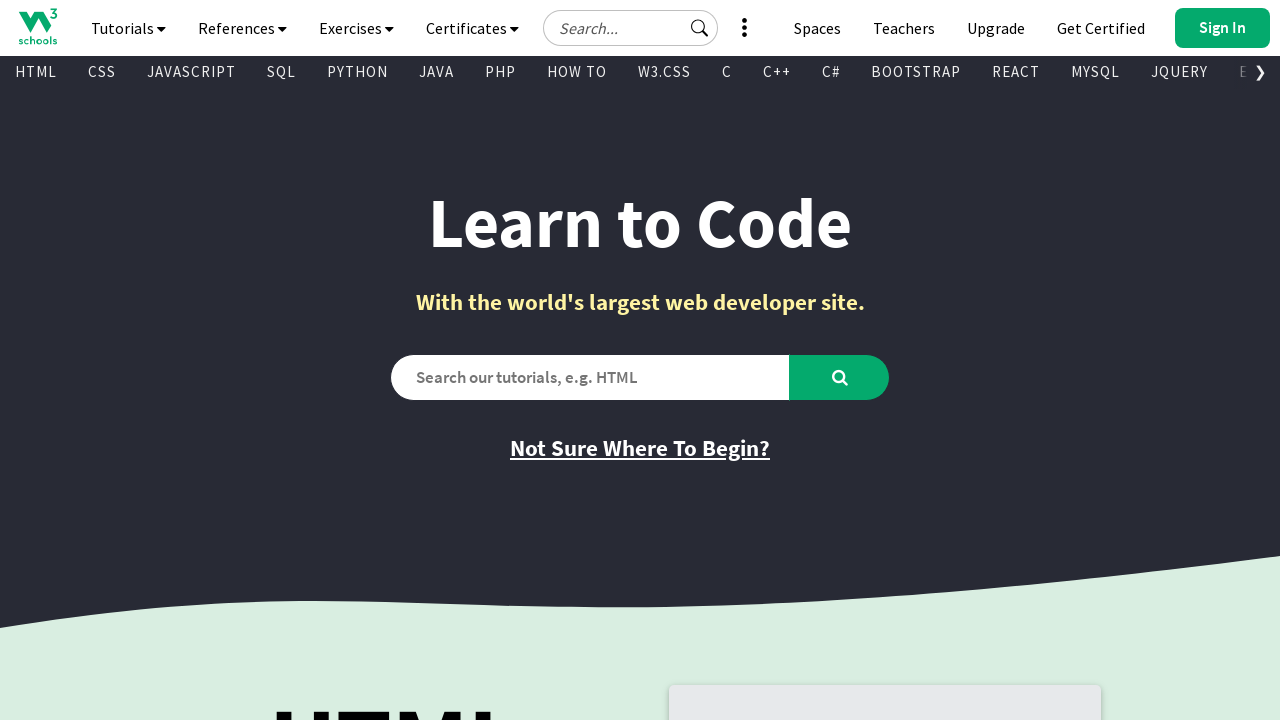

Retrieved href attribute from link: '/java/java_examples.asp'
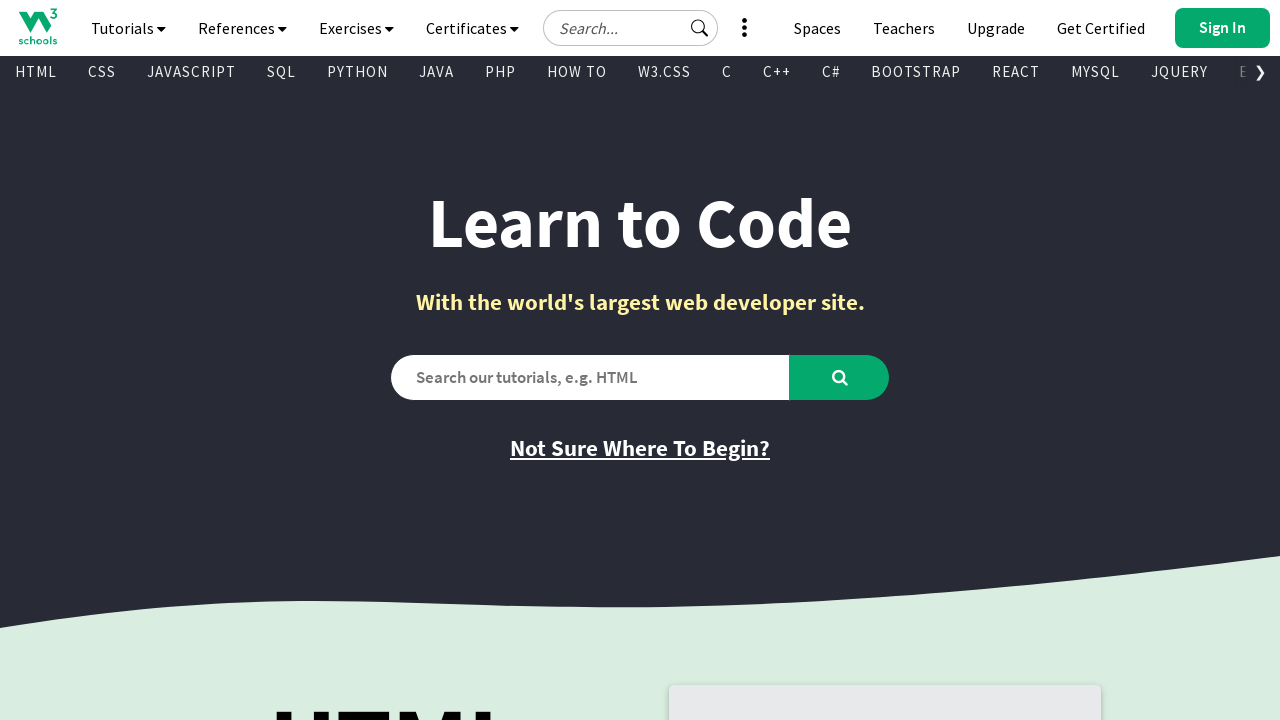

Retrieved text content from visible link: 'XML Examples'
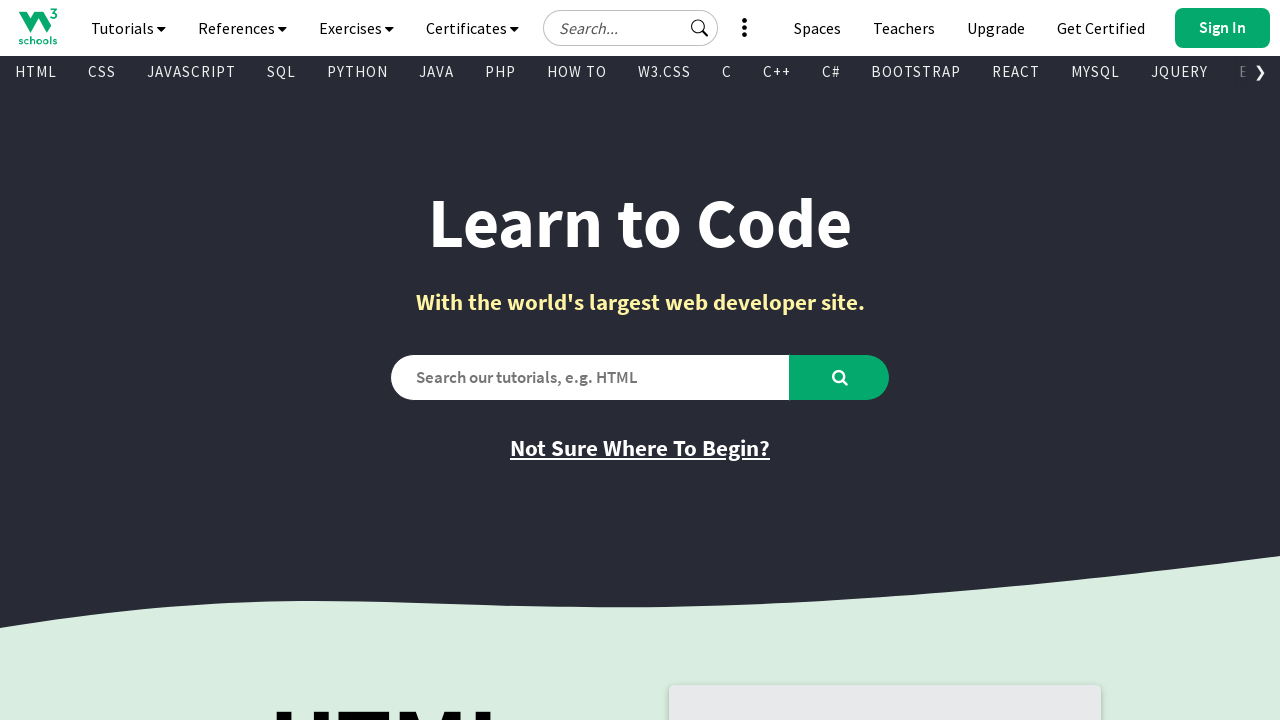

Retrieved href attribute from link: '/xml/xml_examples.asp'
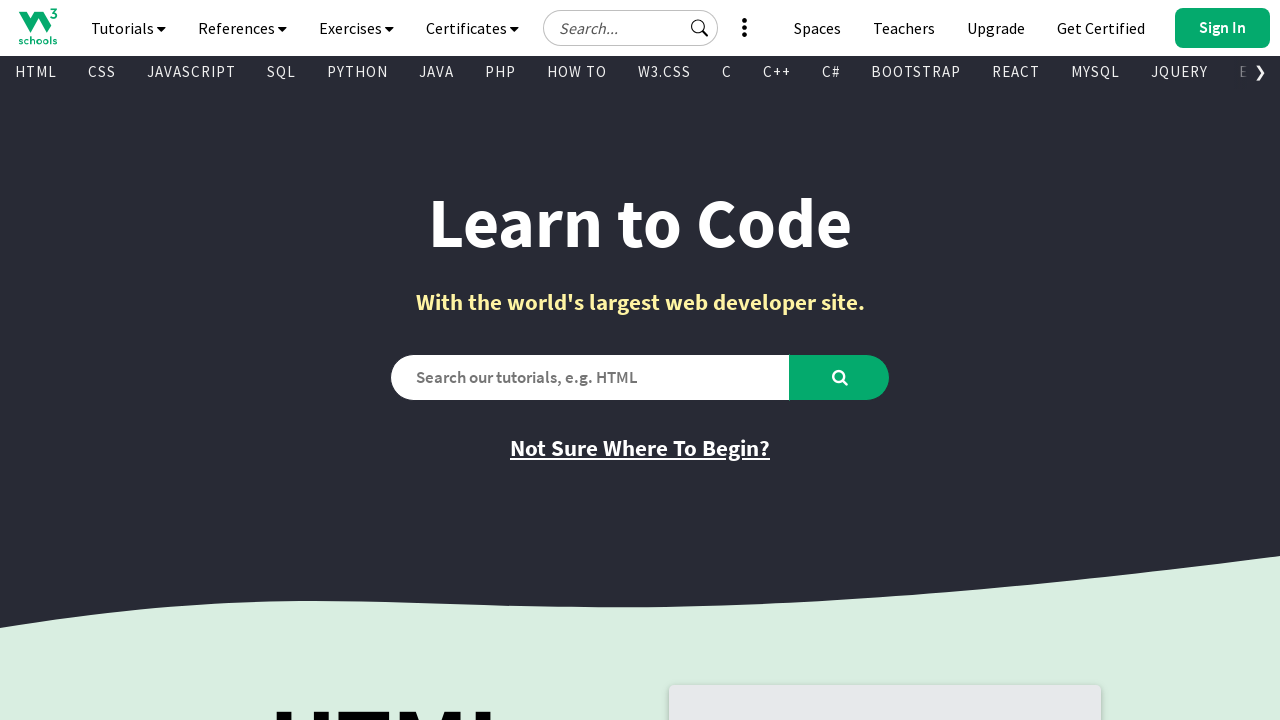

Retrieved text content from visible link: 'jQuery Examples'
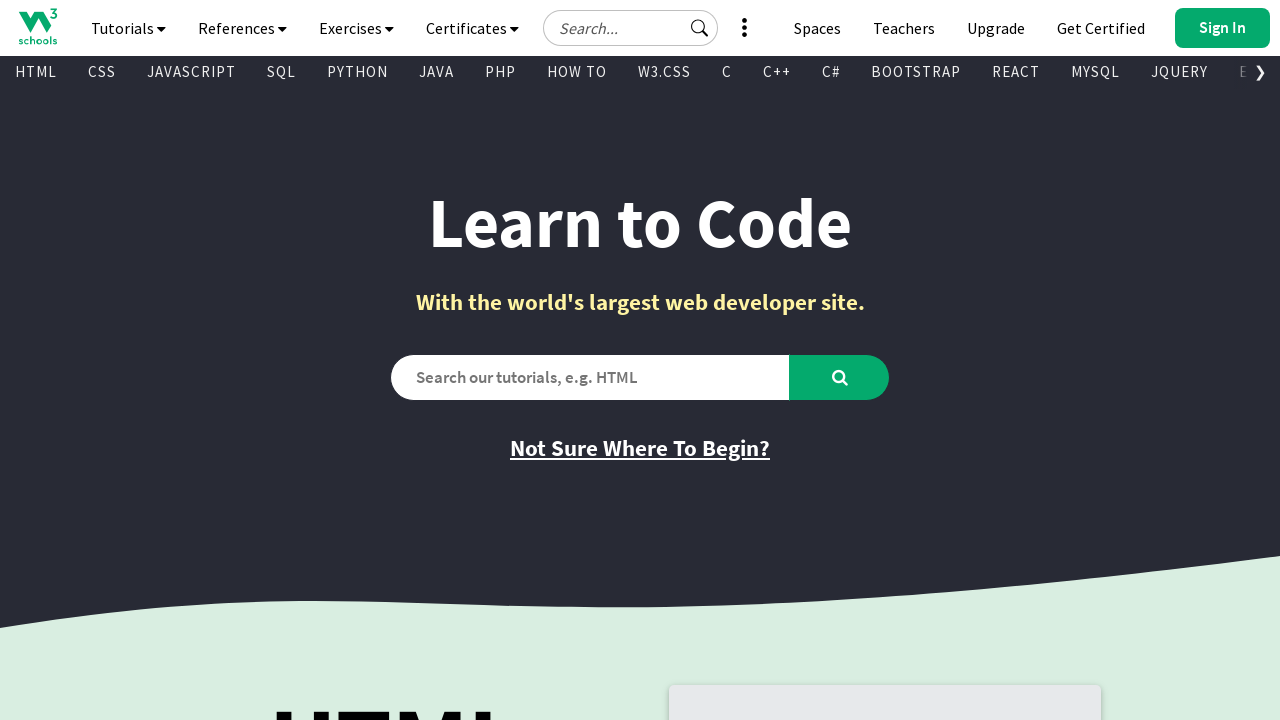

Retrieved href attribute from link: '/jquery/jquery_examples.asp'
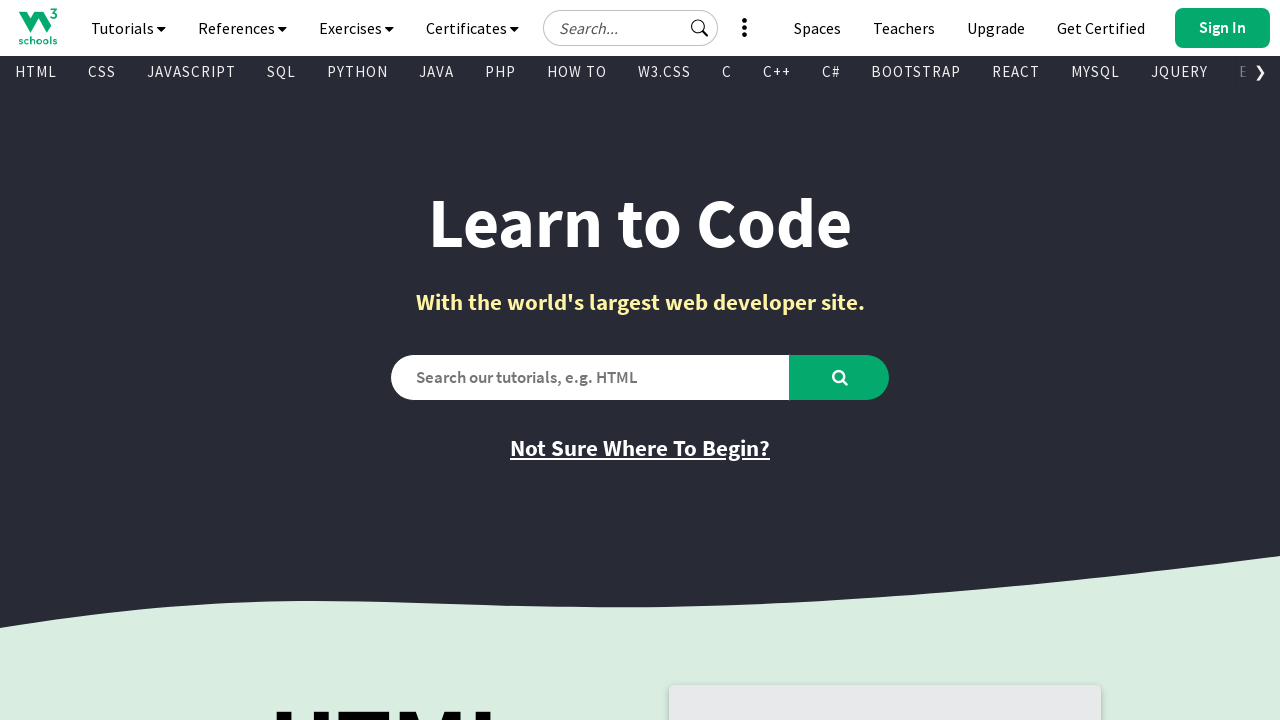

Retrieved text content from visible link: 'Get Certified'
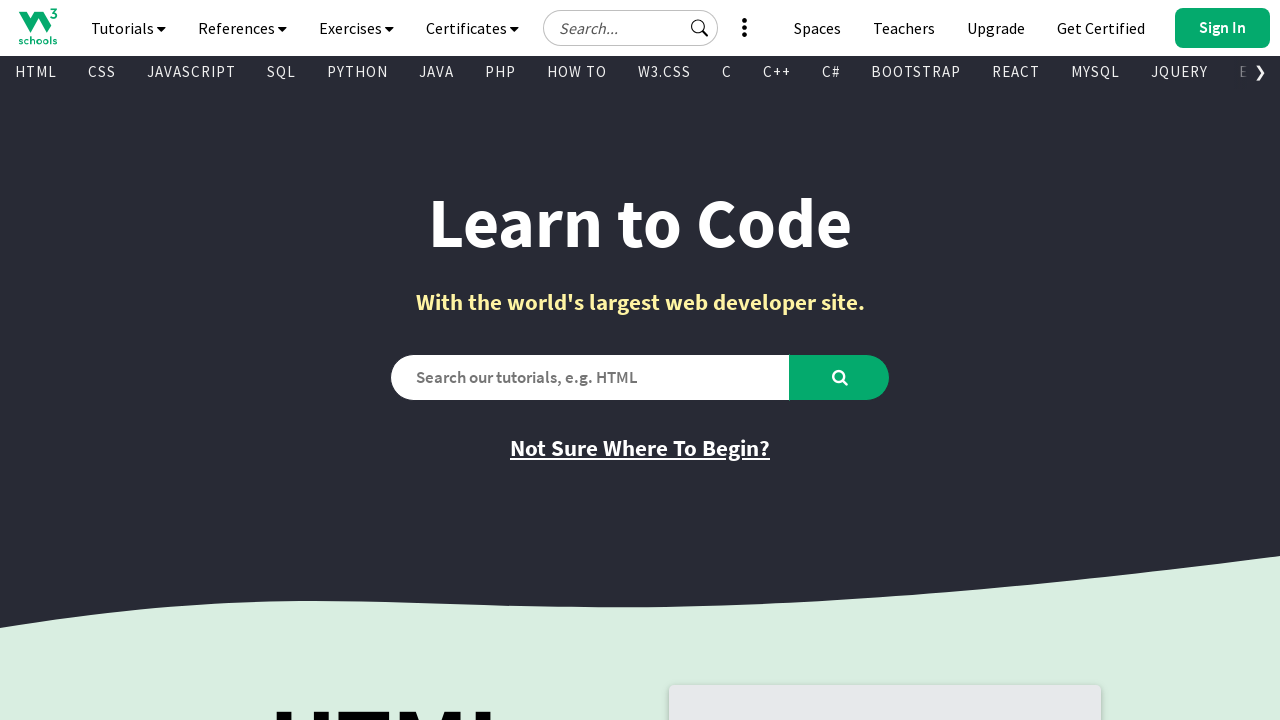

Retrieved href attribute from link: 'https://campus.w3schools.com/collections/course-catalog'
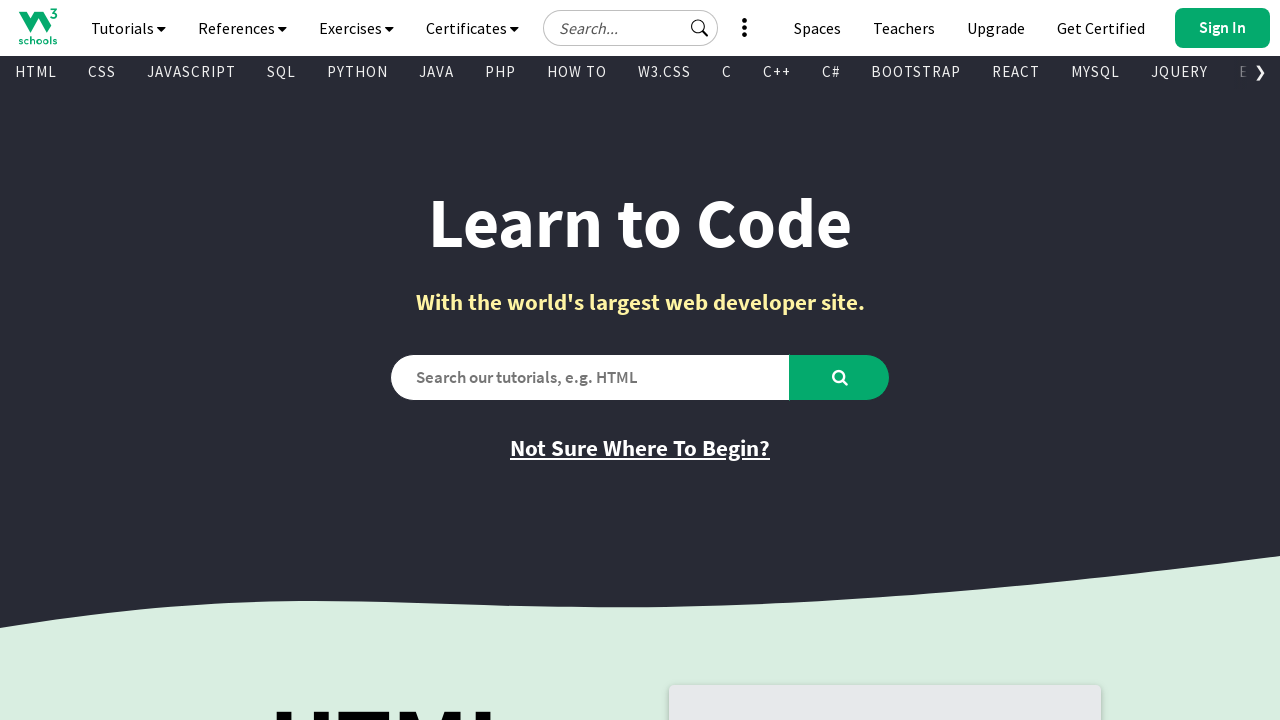

Retrieved text content from visible link: 'HTML Certificate'
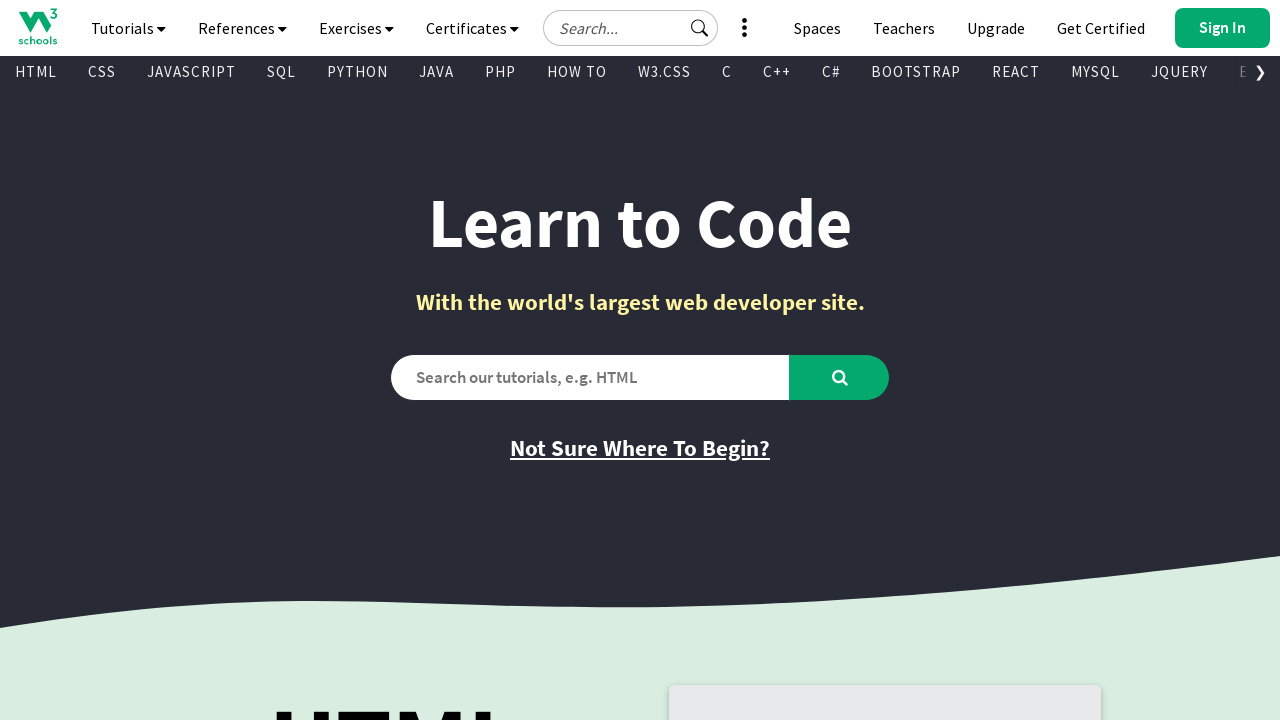

Retrieved href attribute from link: 'https://campus.w3schools.com/collections/certifications/products/html-certificate'
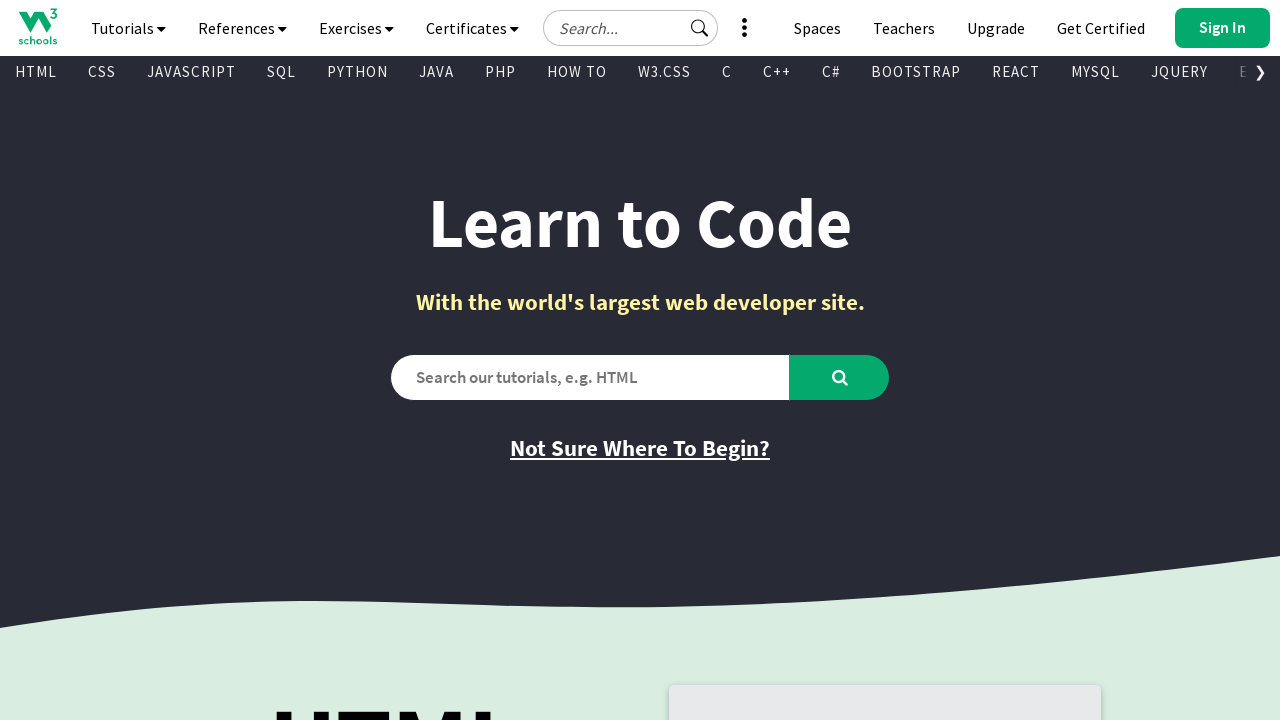

Retrieved text content from visible link: 'CSS Certificate'
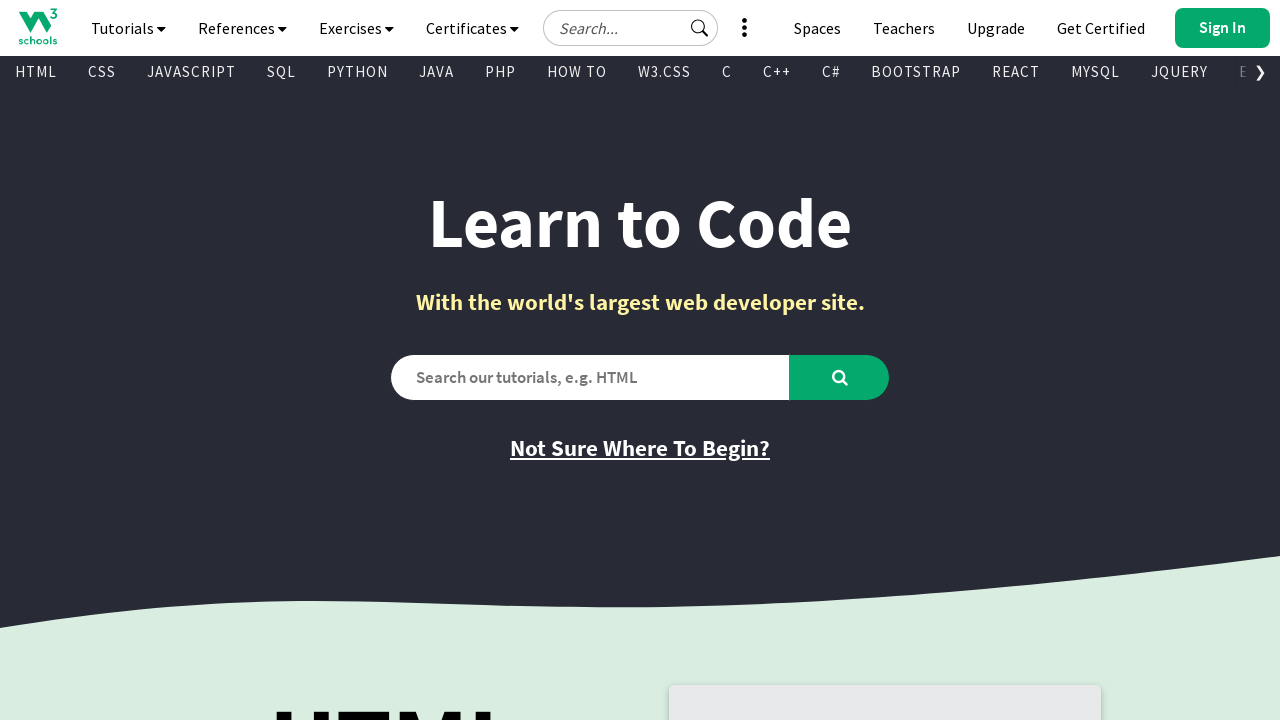

Retrieved href attribute from link: 'https://campus.w3schools.com/collections/certifications/products/css-certificate'
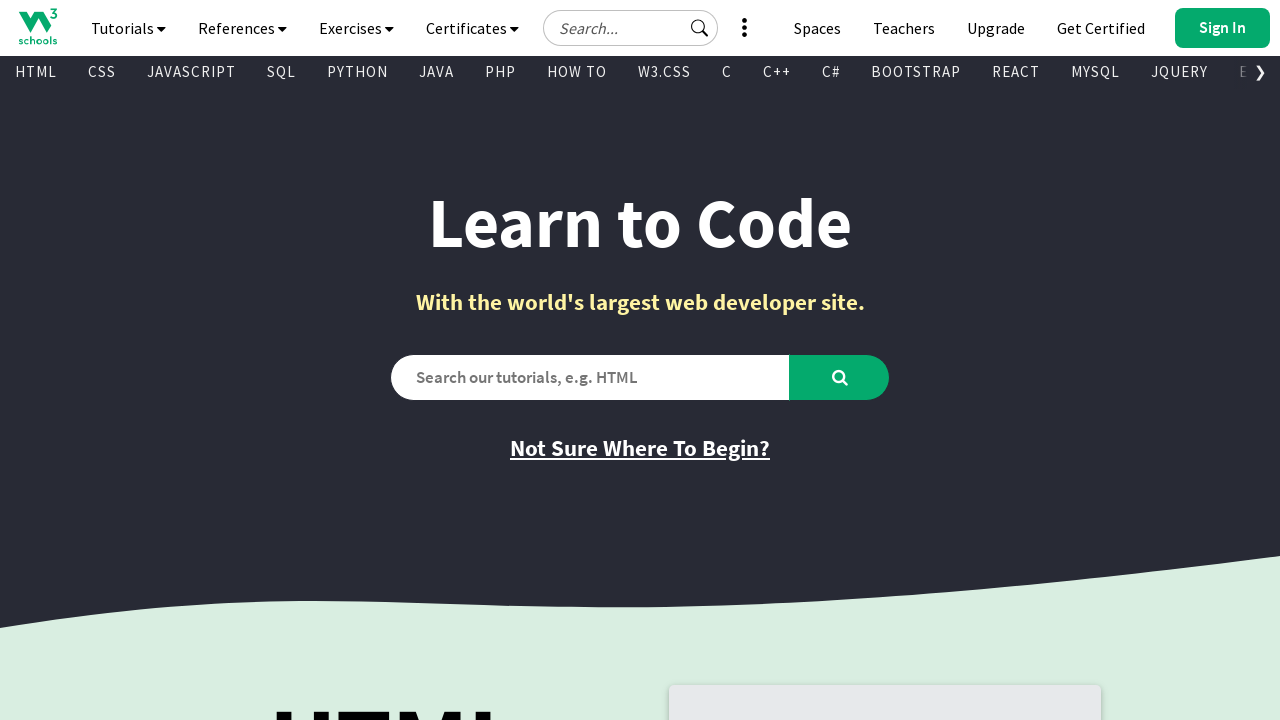

Retrieved text content from visible link: 'JavaScript Certificate'
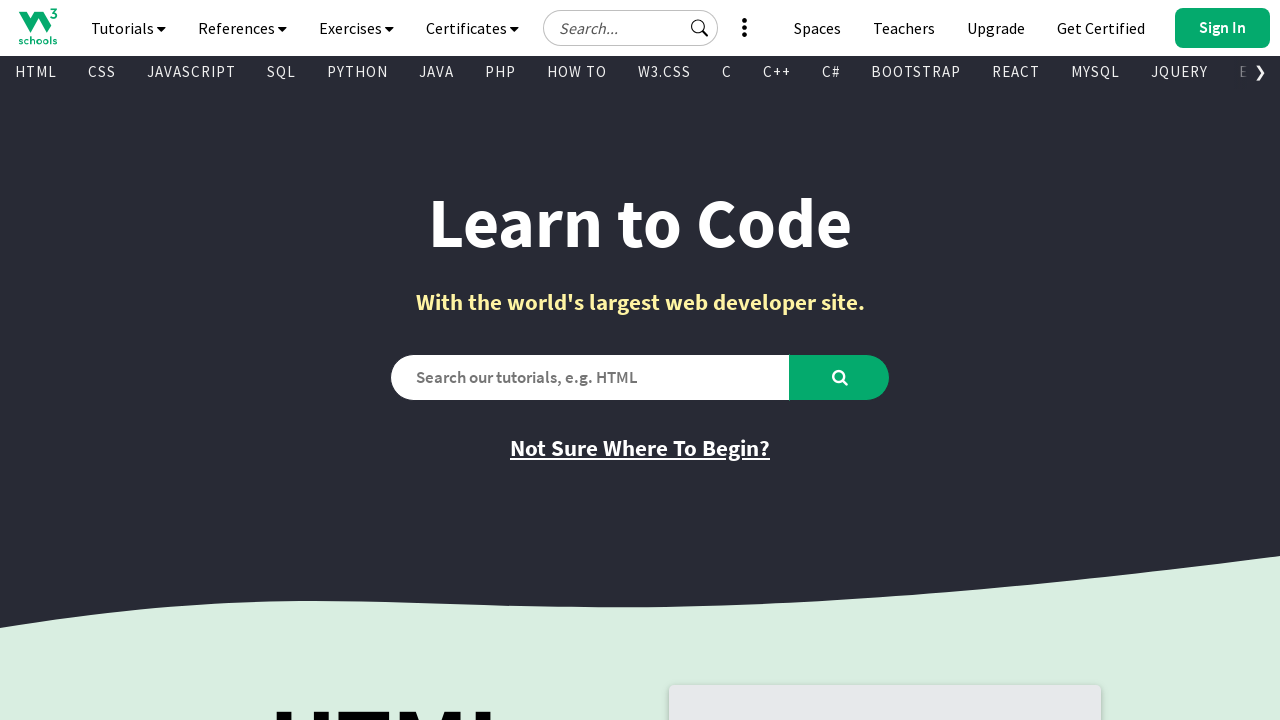

Retrieved href attribute from link: 'https://campus.w3schools.com/collections/certifications/products/javascript-certificate'
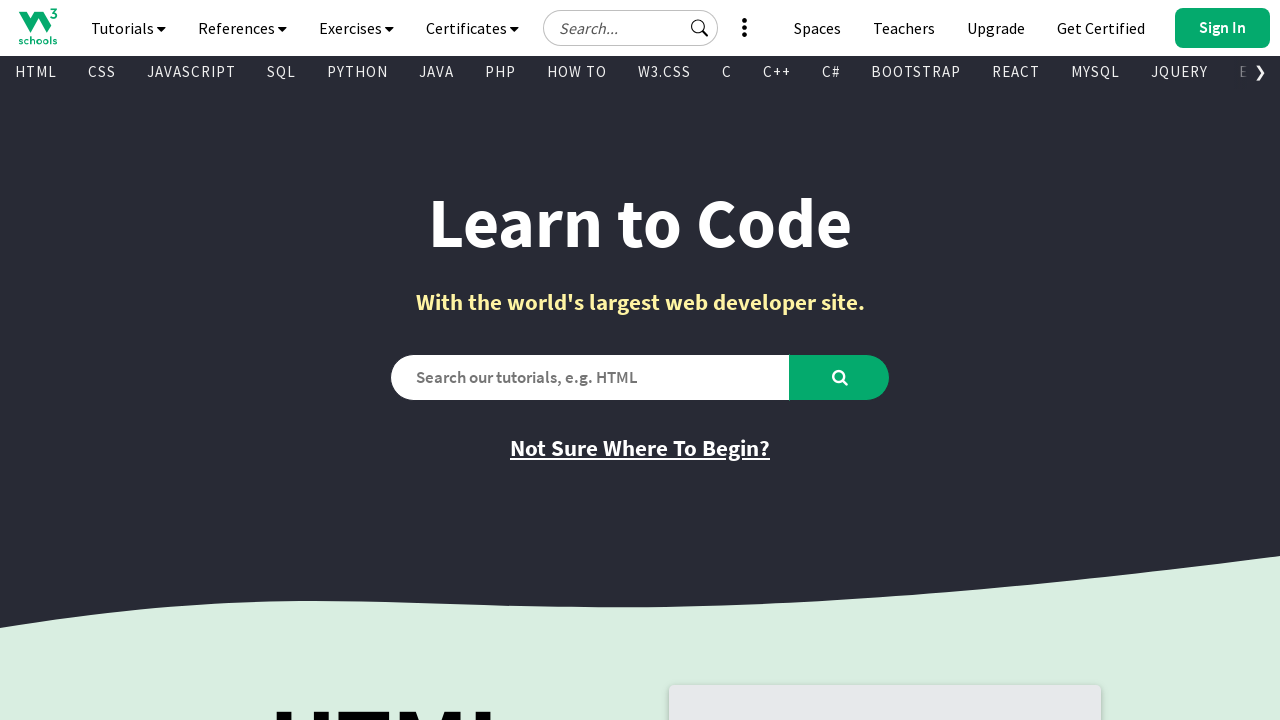

Retrieved text content from visible link: 'Front End Certificate'
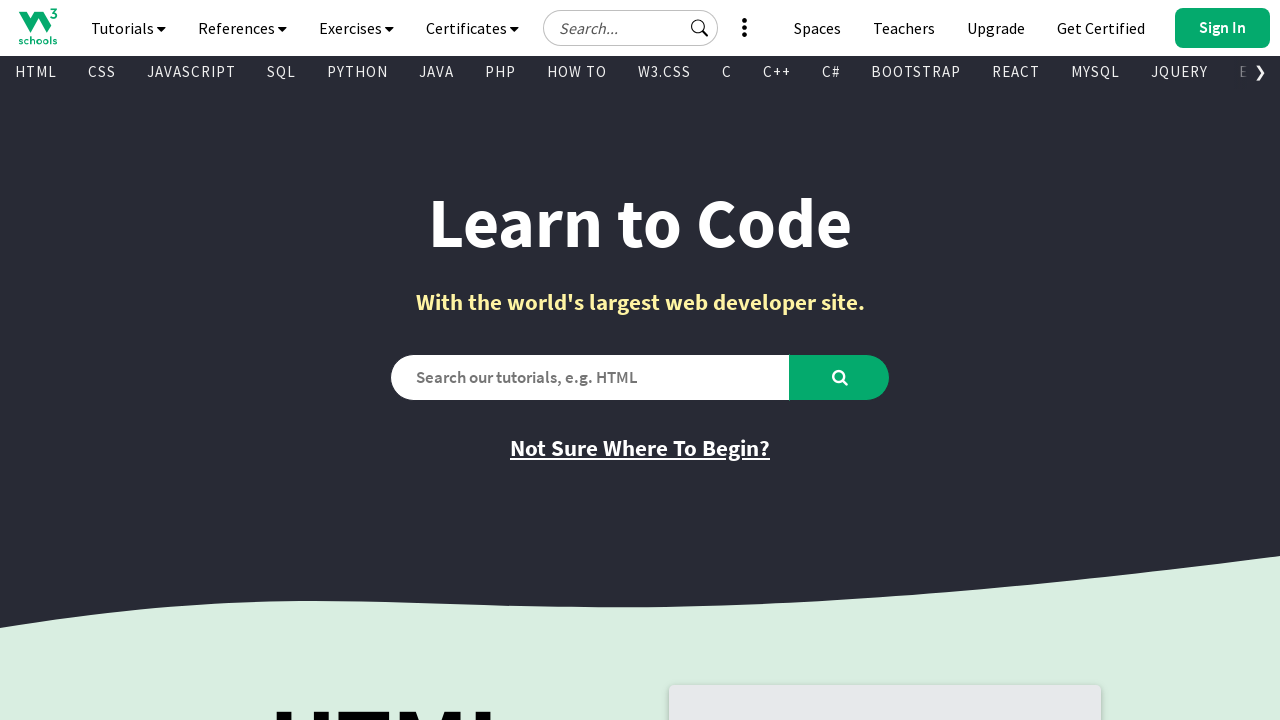

Retrieved href attribute from link: 'https://campus.w3schools.com/collections/certifications/products/front-end-certificate'
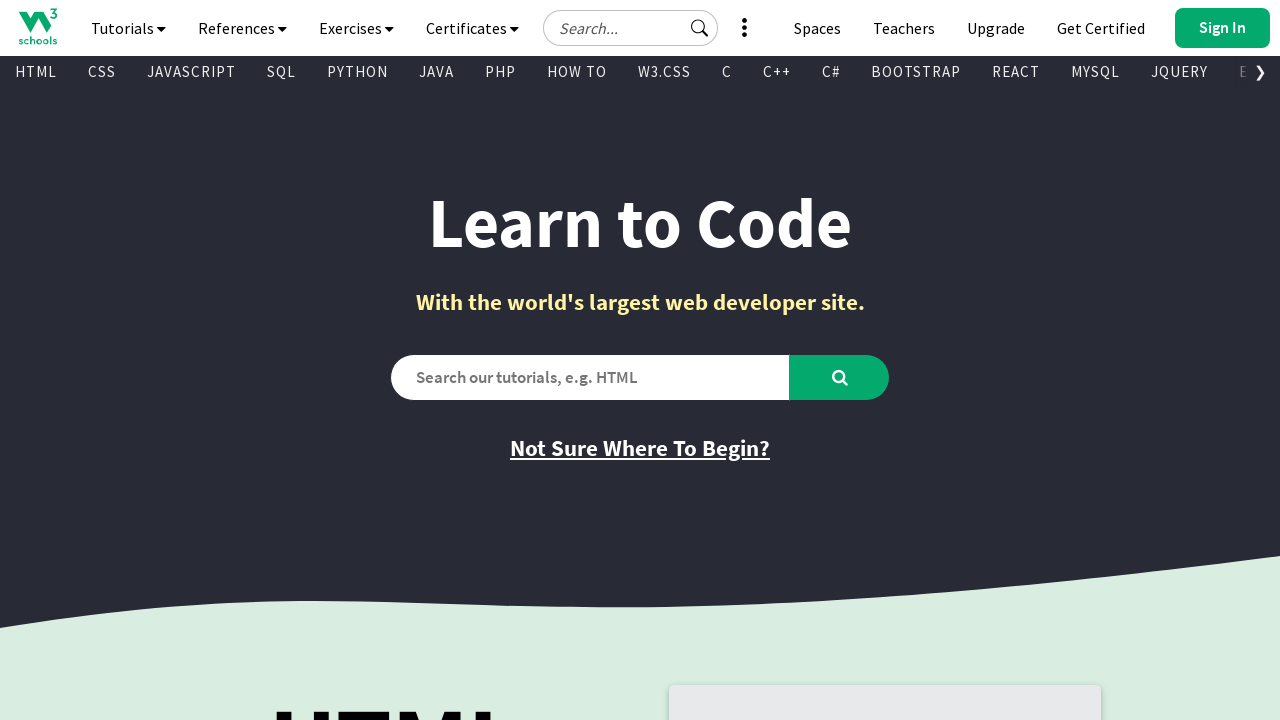

Retrieved text content from visible link: 'SQL Certificate'
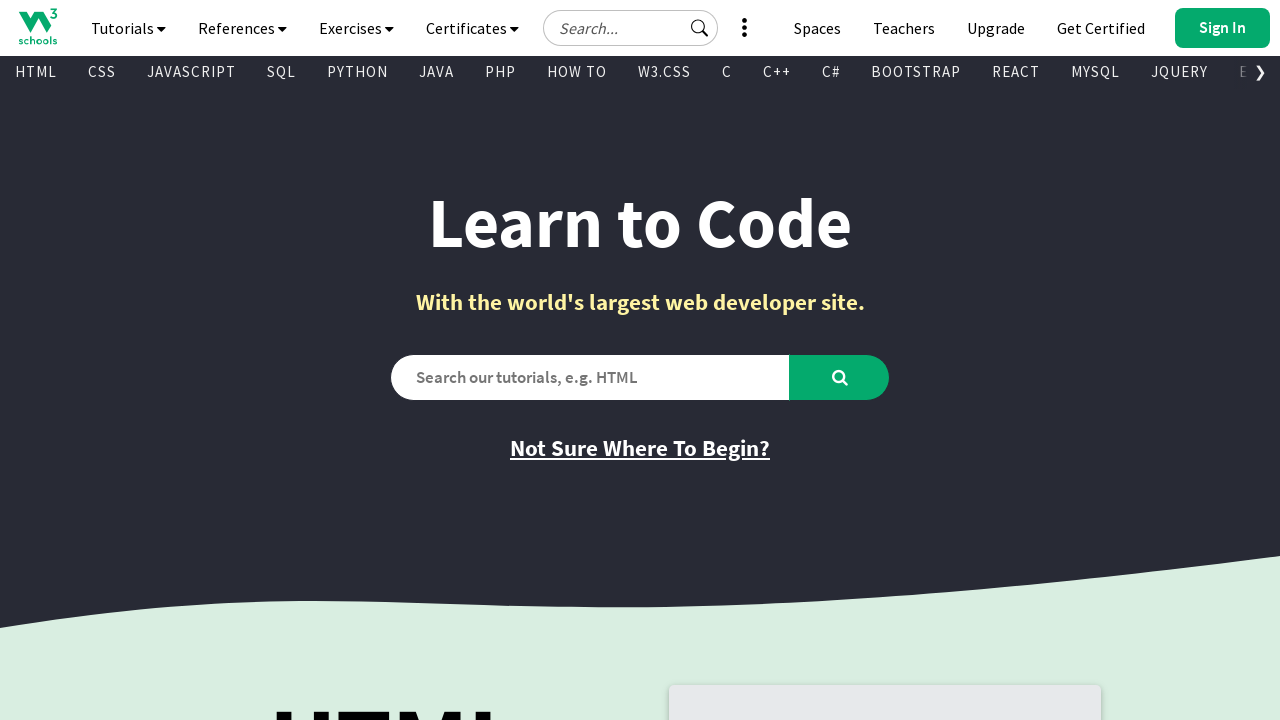

Retrieved href attribute from link: 'https://campus.w3schools.com/collections/certifications/products/sql-certificate'
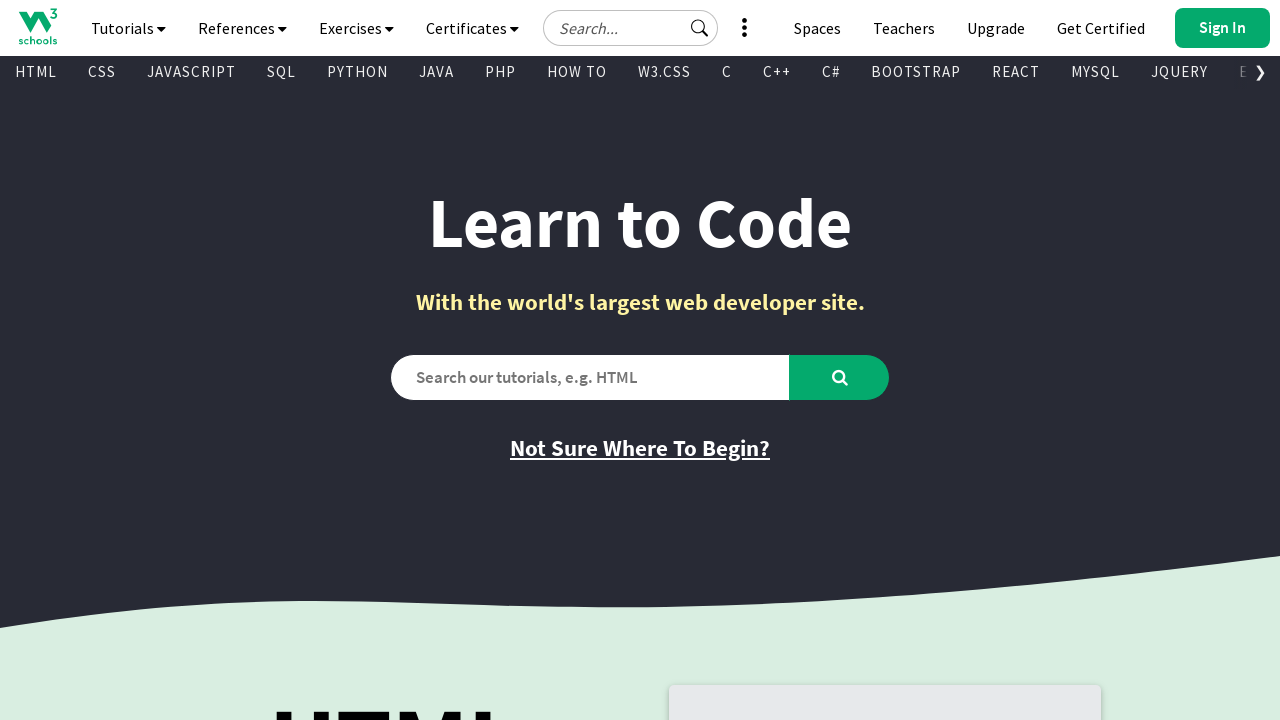

Retrieved text content from visible link: 'Python Certificate'
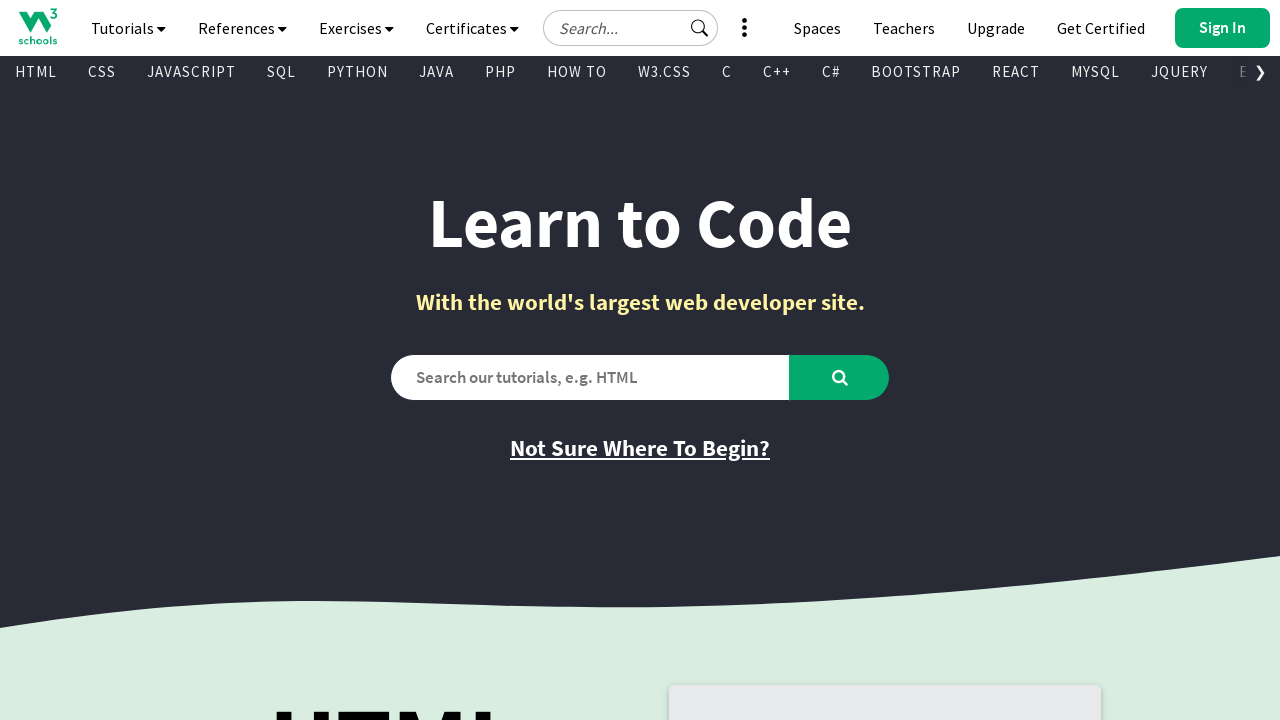

Retrieved href attribute from link: 'https://campus.w3schools.com/collections/certifications/products/python-certificate'
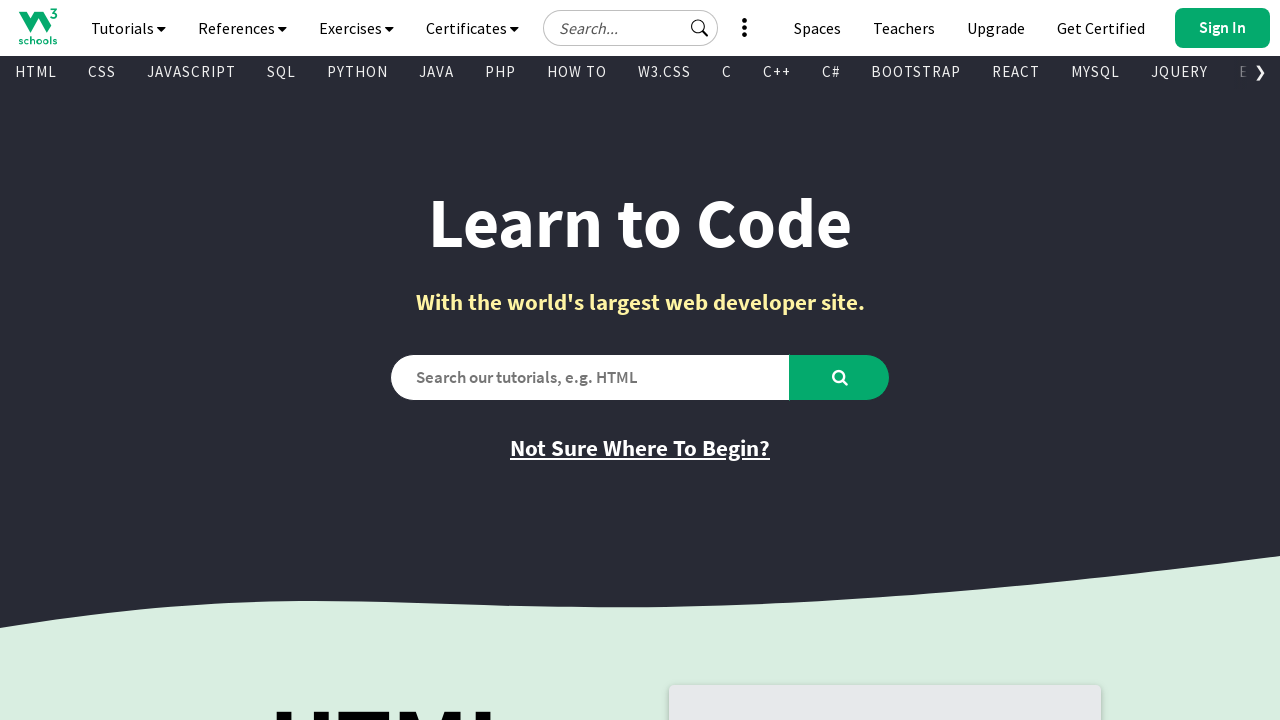

Retrieved text content from visible link: 'PHP Certificate'
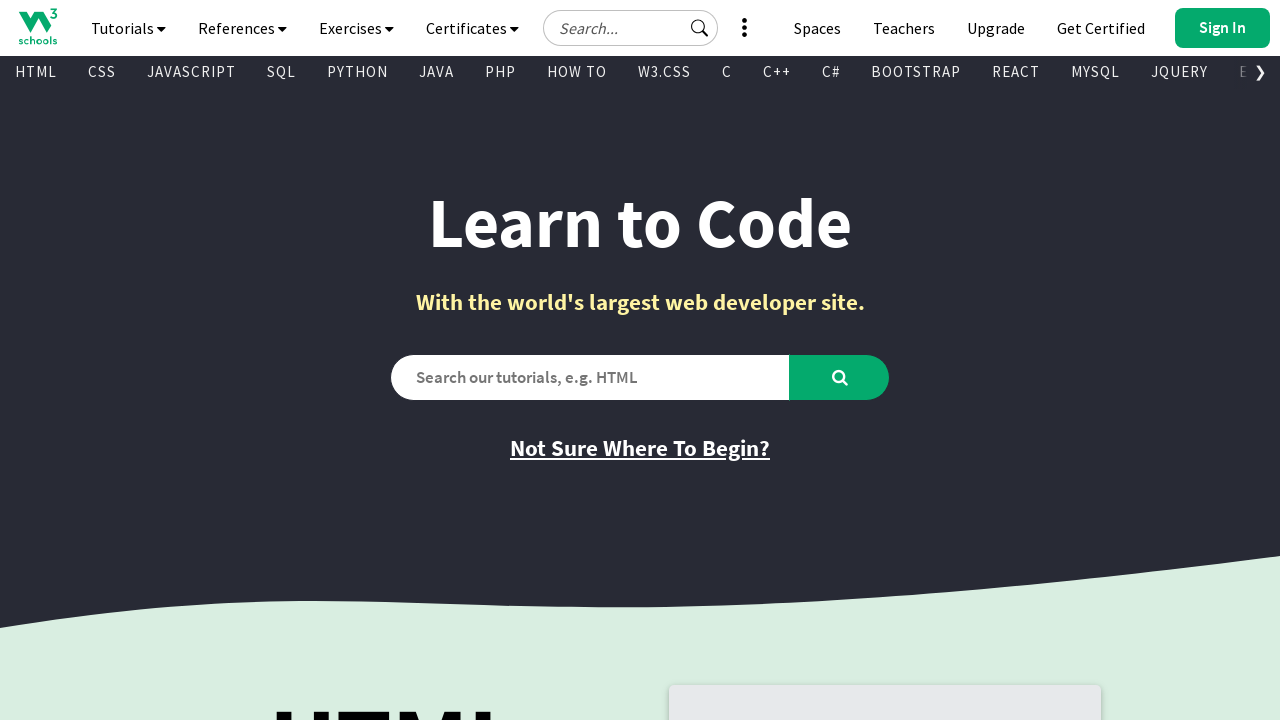

Retrieved href attribute from link: 'https://campus.w3schools.com/collections/certifications/products/php-certificate'
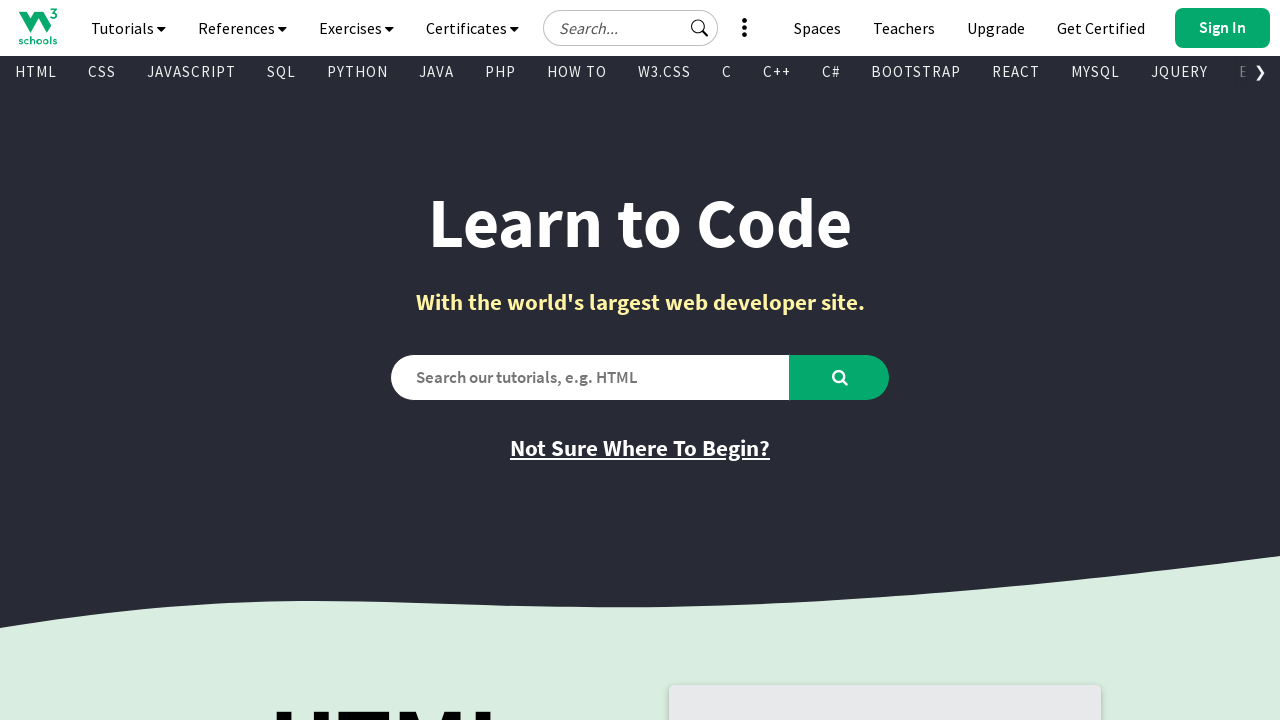

Retrieved text content from visible link: 'jQuery Certificate'
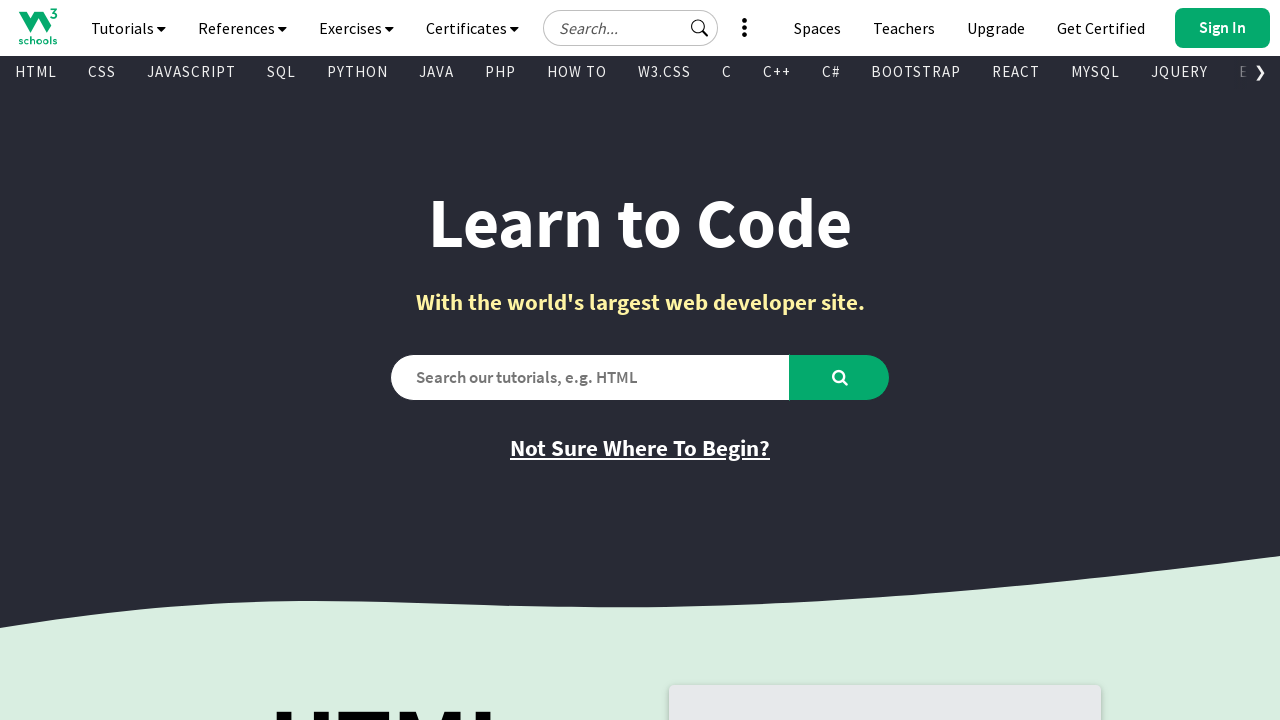

Retrieved href attribute from link: 'https://campus.w3schools.com/collections/certifications/products/jquery-certificate'
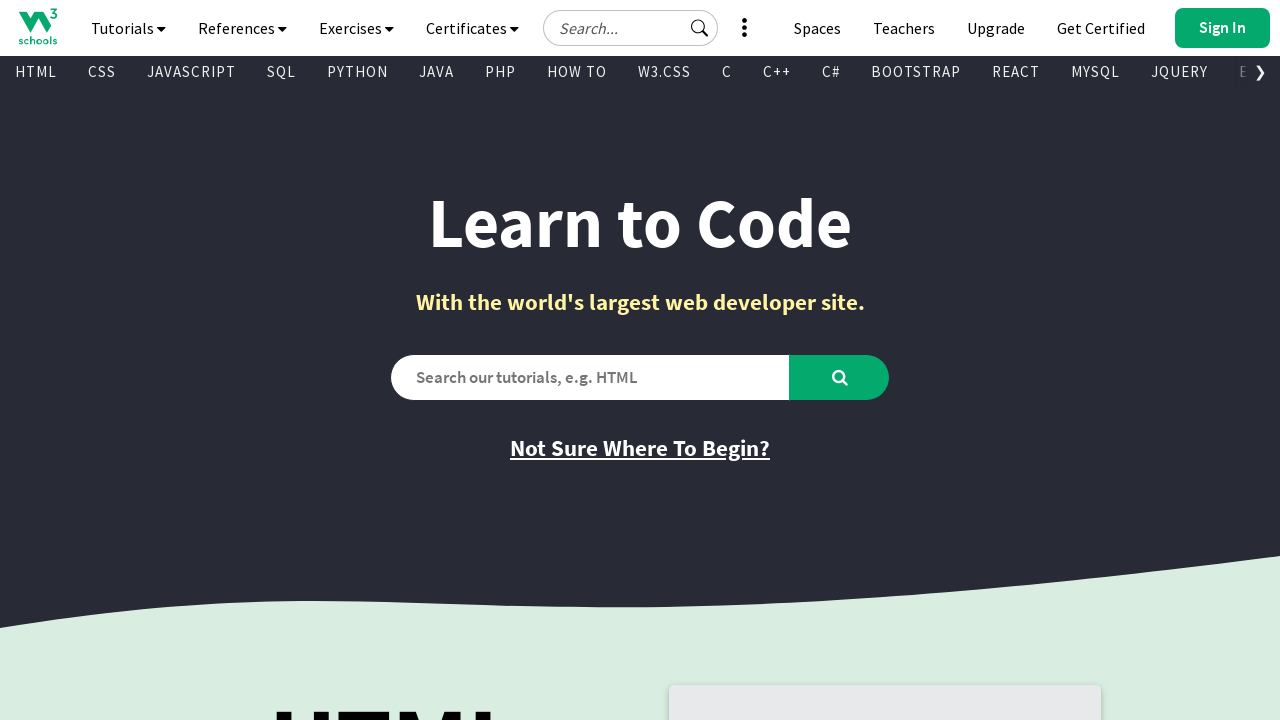

Retrieved text content from visible link: 'Java Certificate'
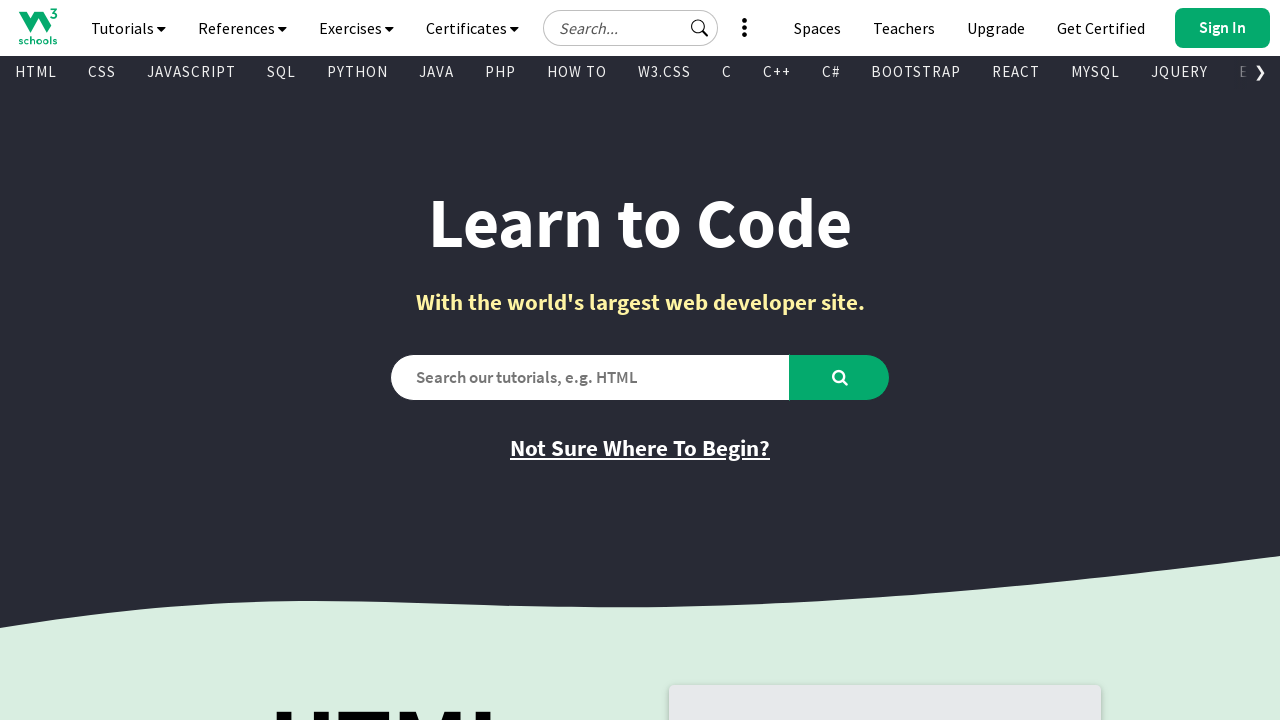

Retrieved href attribute from link: 'https://campus.w3schools.com/collections/certifications/products/java-certificate'
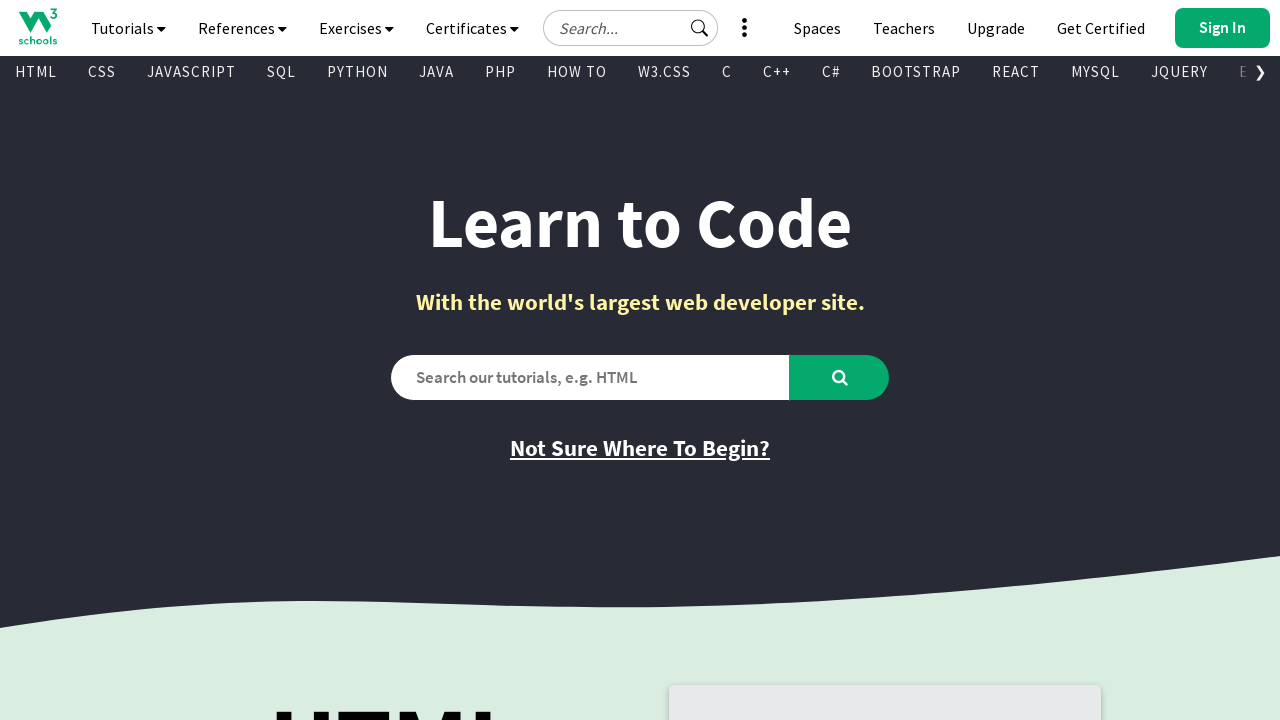

Retrieved text content from visible link: 'C++ Certificate'
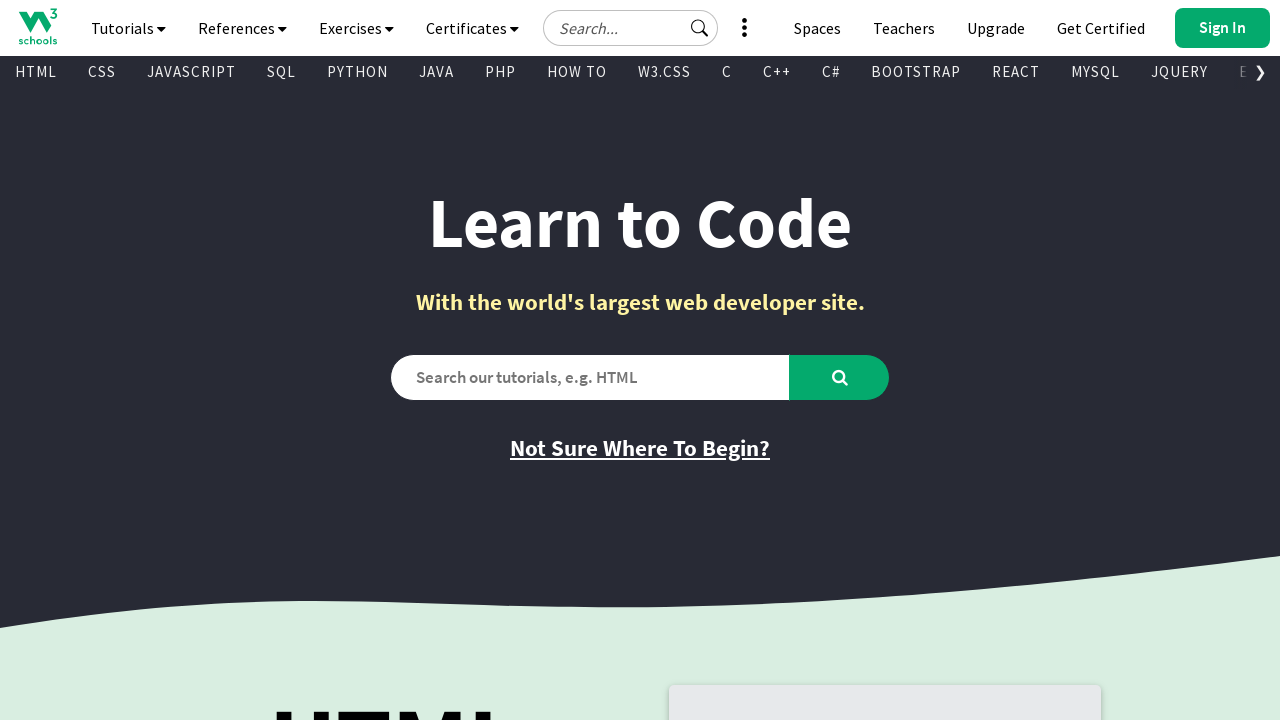

Retrieved href attribute from link: 'https://campus.w3schools.com/collections/certifications/products/c-certificate'
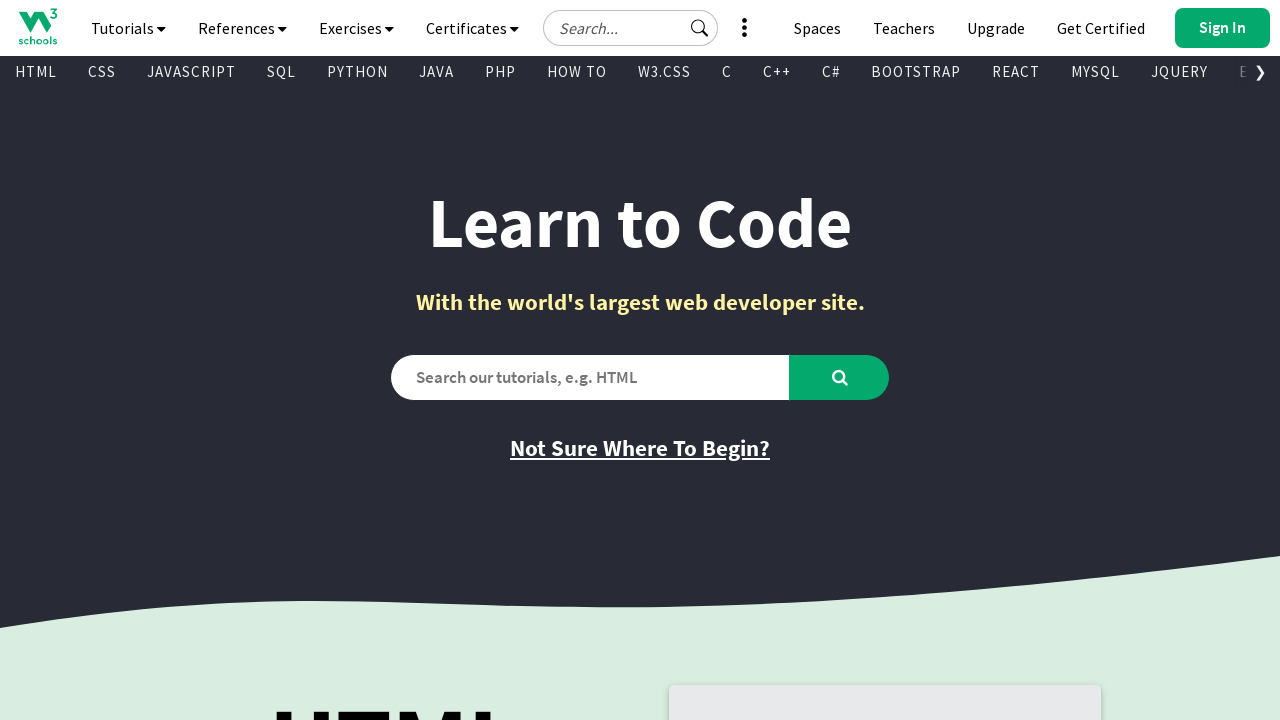

Retrieved text content from visible link: 'C# Certificate'
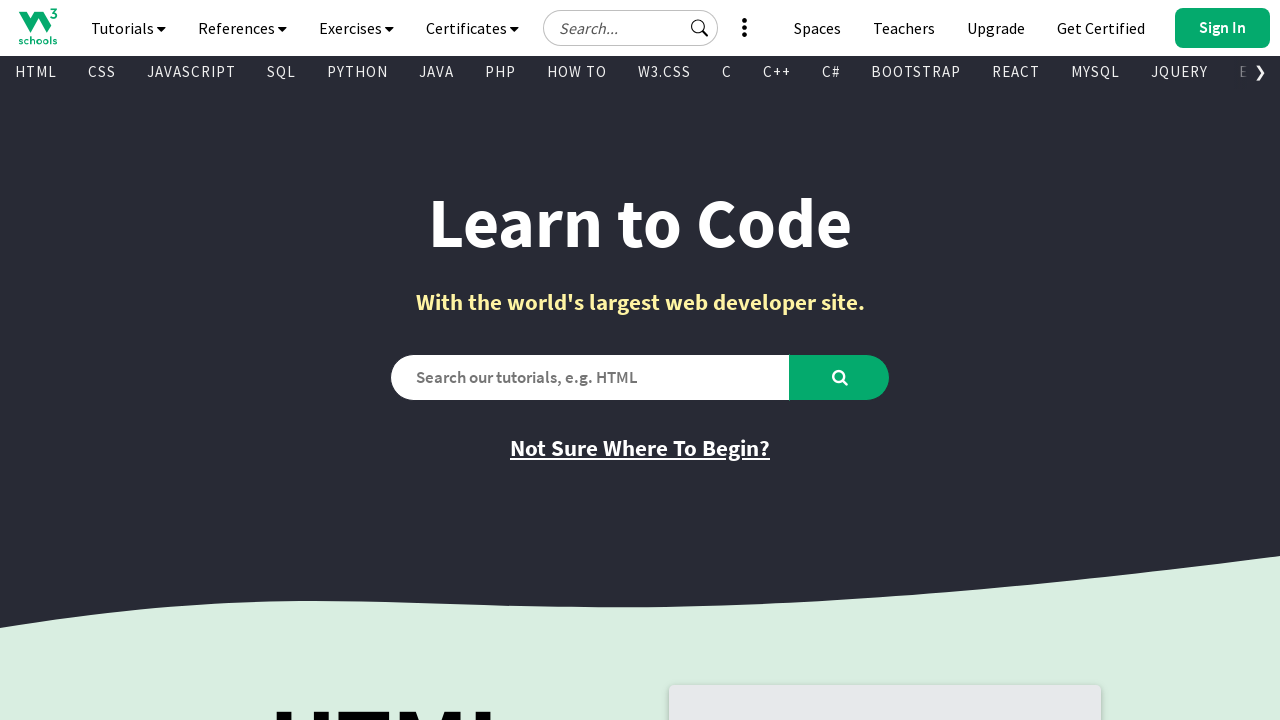

Retrieved href attribute from link: 'https://campus.w3schools.com/collections/certifications/products/c-certificate-1'
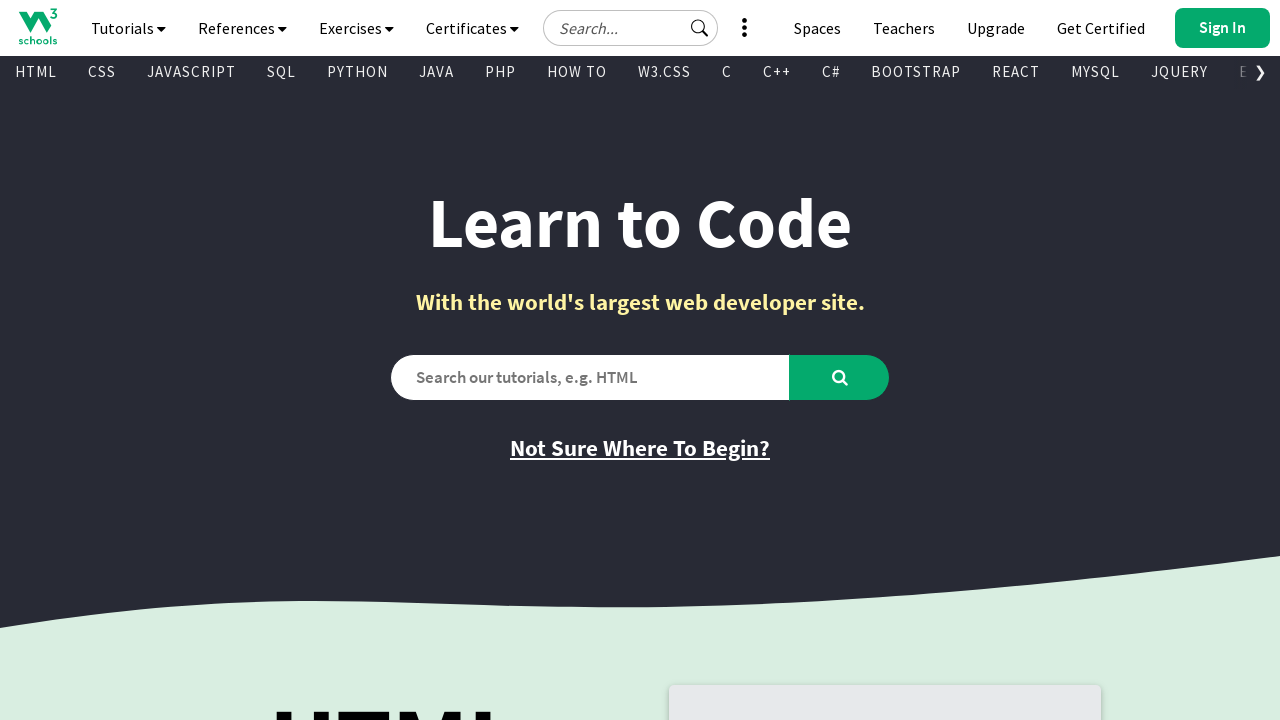

Retrieved text content from visible link: 'XML Certificate'
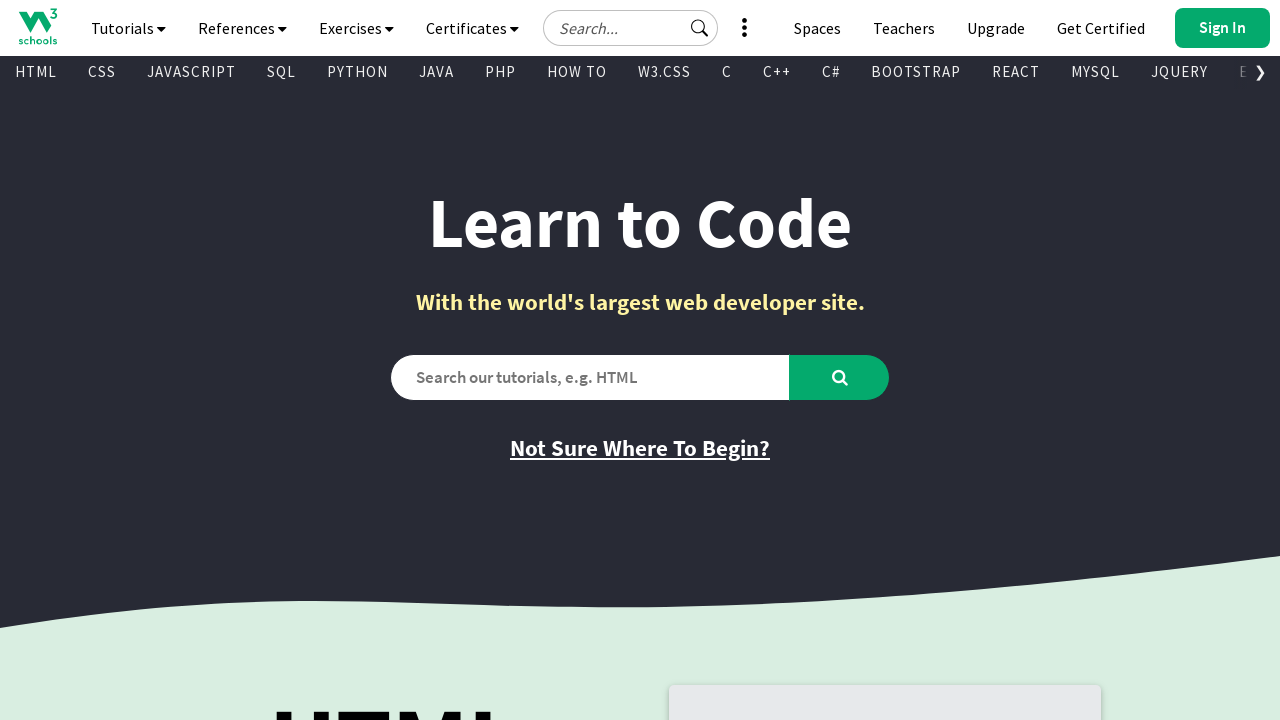

Retrieved href attribute from link: 'https://campus.w3schools.com/collections/certifications/products/xml-certificate'
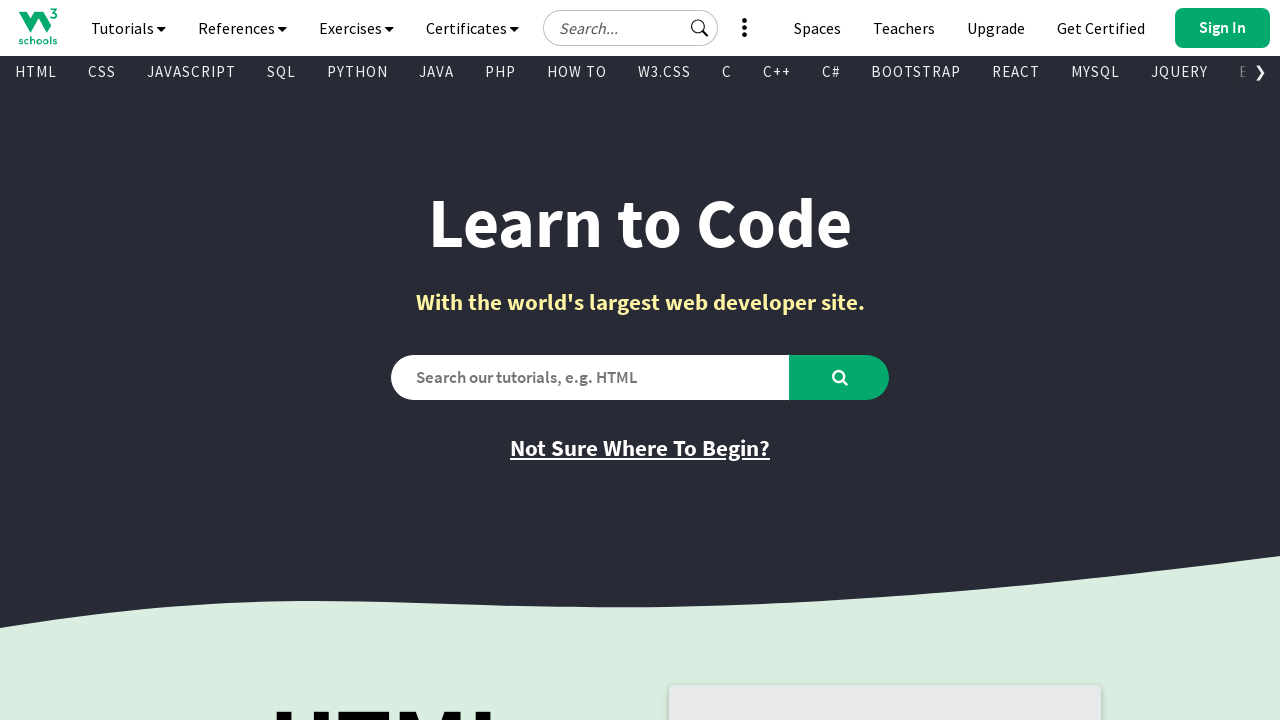

Retrieved text content from visible link: ''
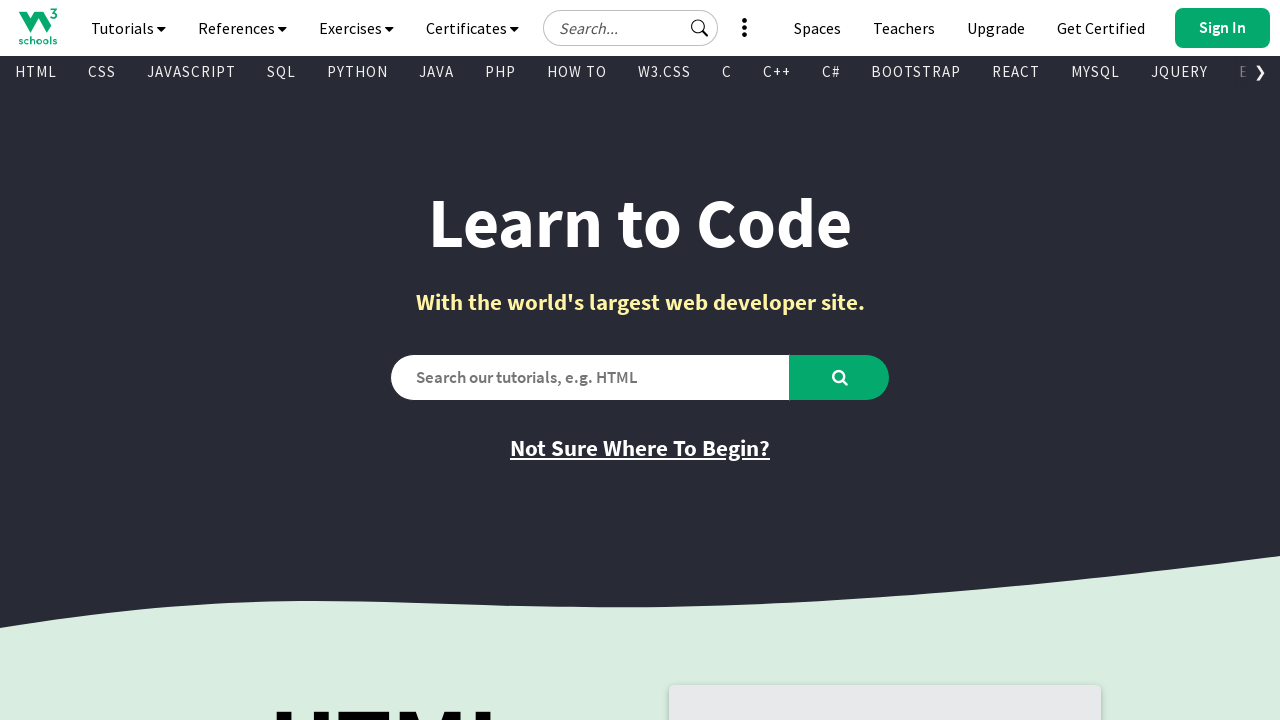

Retrieved href attribute from link: 'https://www.youtube.com/@w3schools'
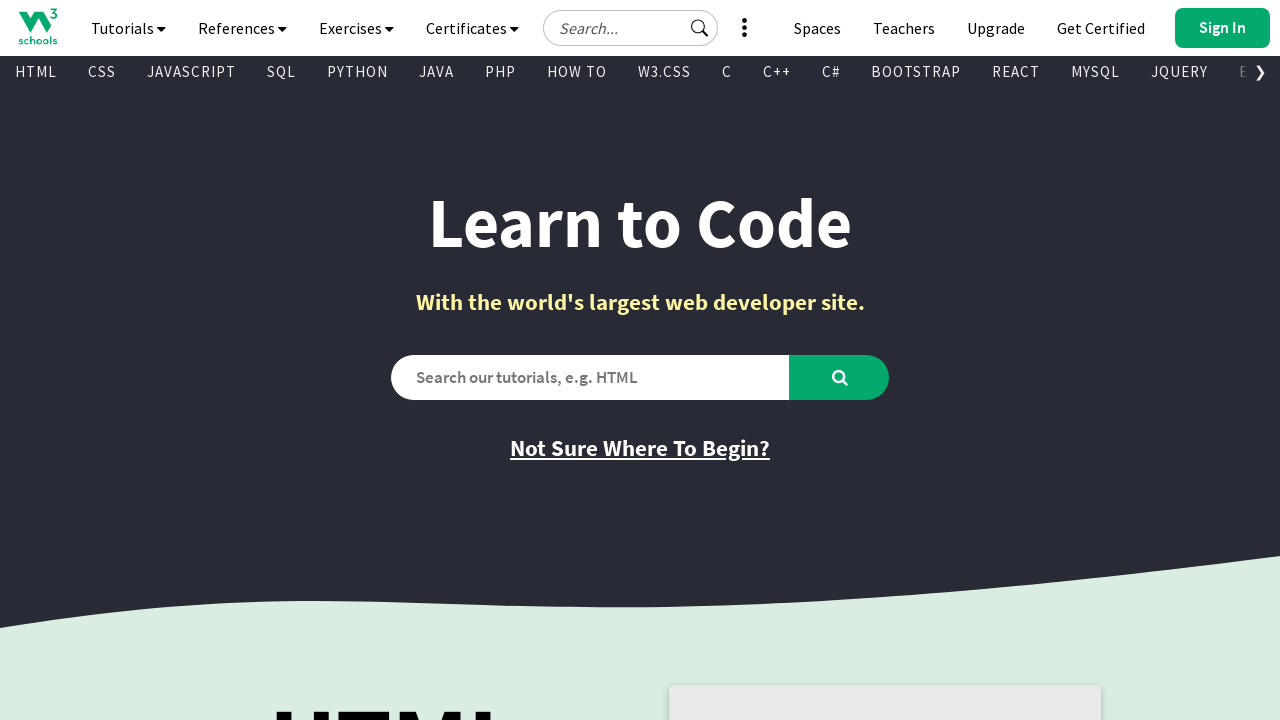

Retrieved text content from visible link: ''
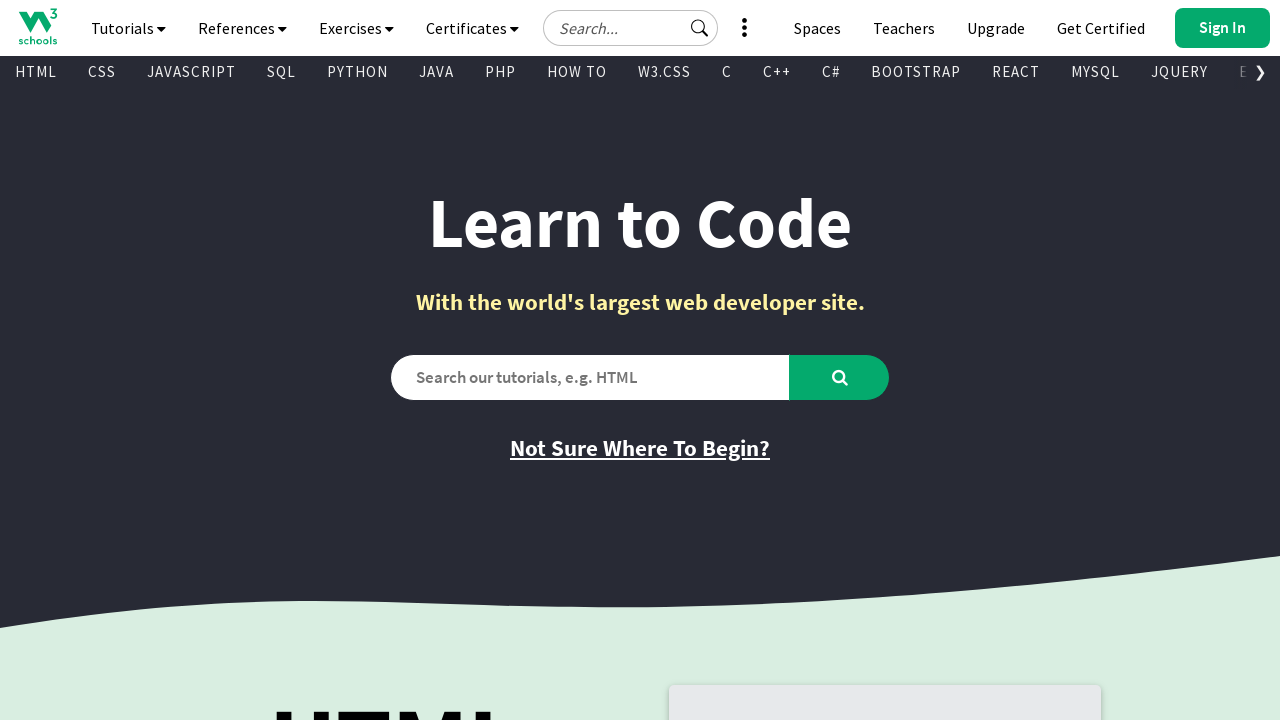

Retrieved href attribute from link: 'https://www.linkedin.com/company/w3schools.com/'
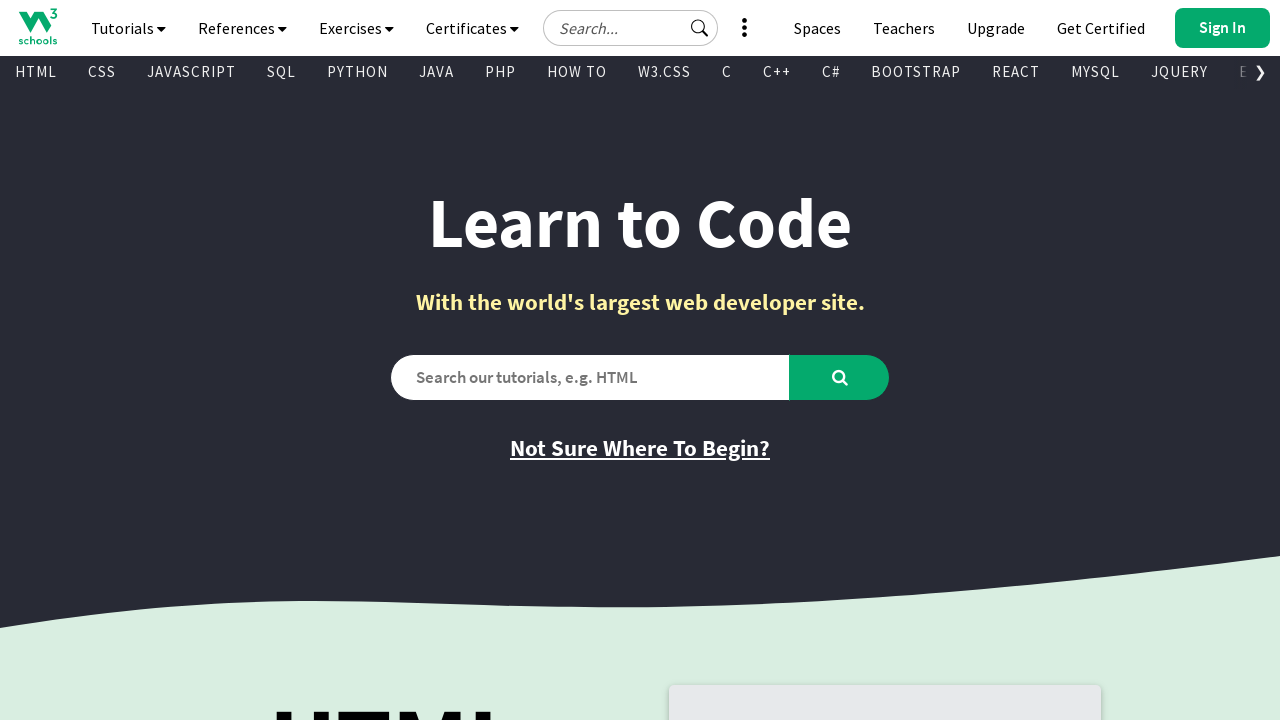

Retrieved text content from visible link: ''
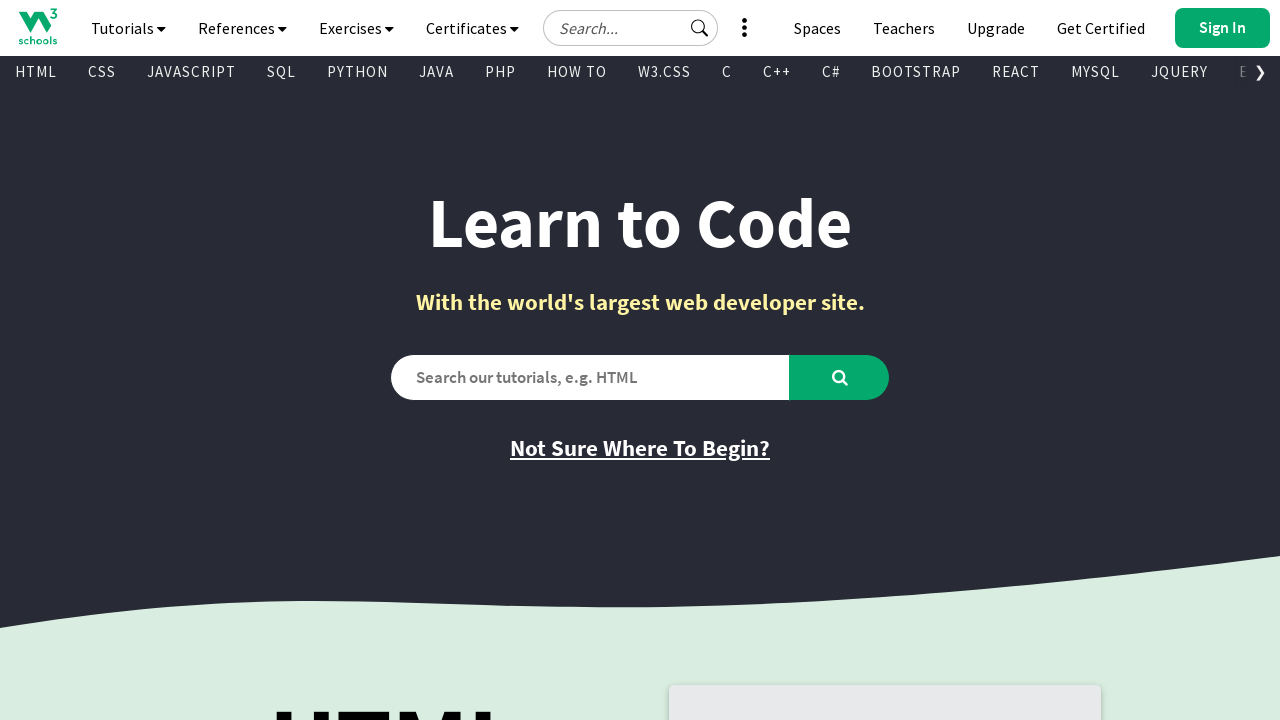

Retrieved href attribute from link: 'https://discord.com/invite/w3schools'
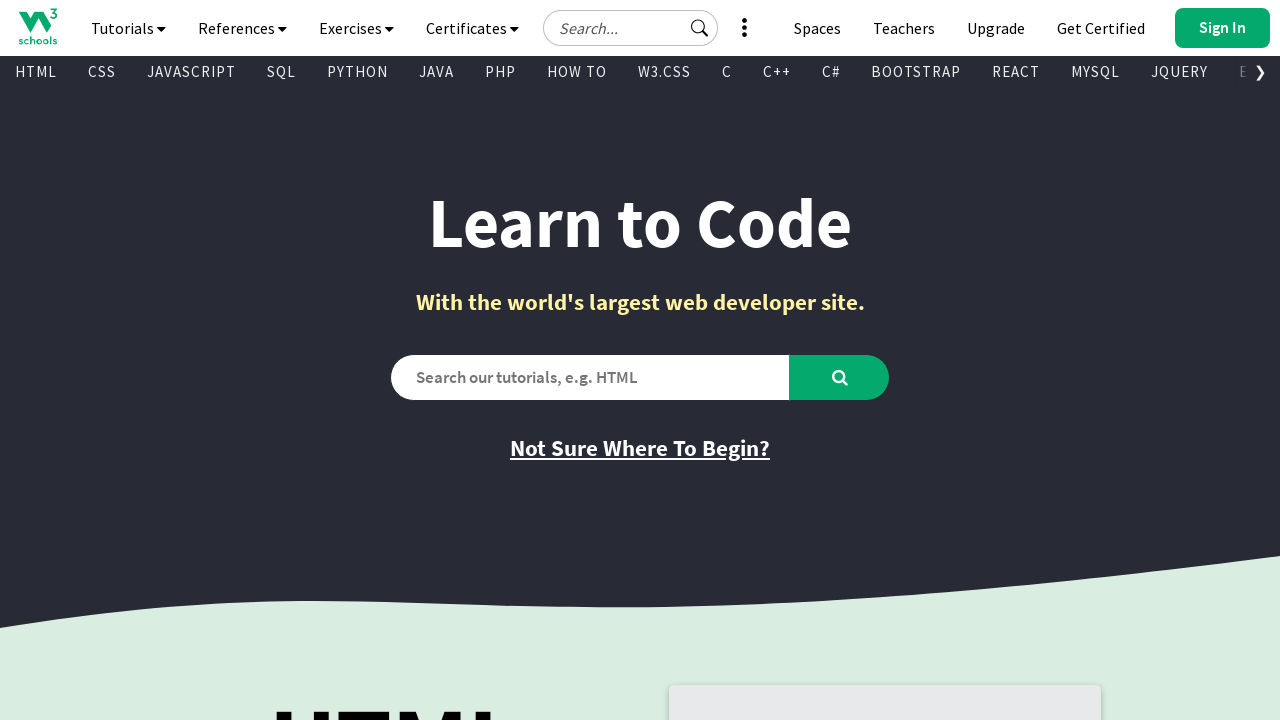

Retrieved text content from visible link: ''
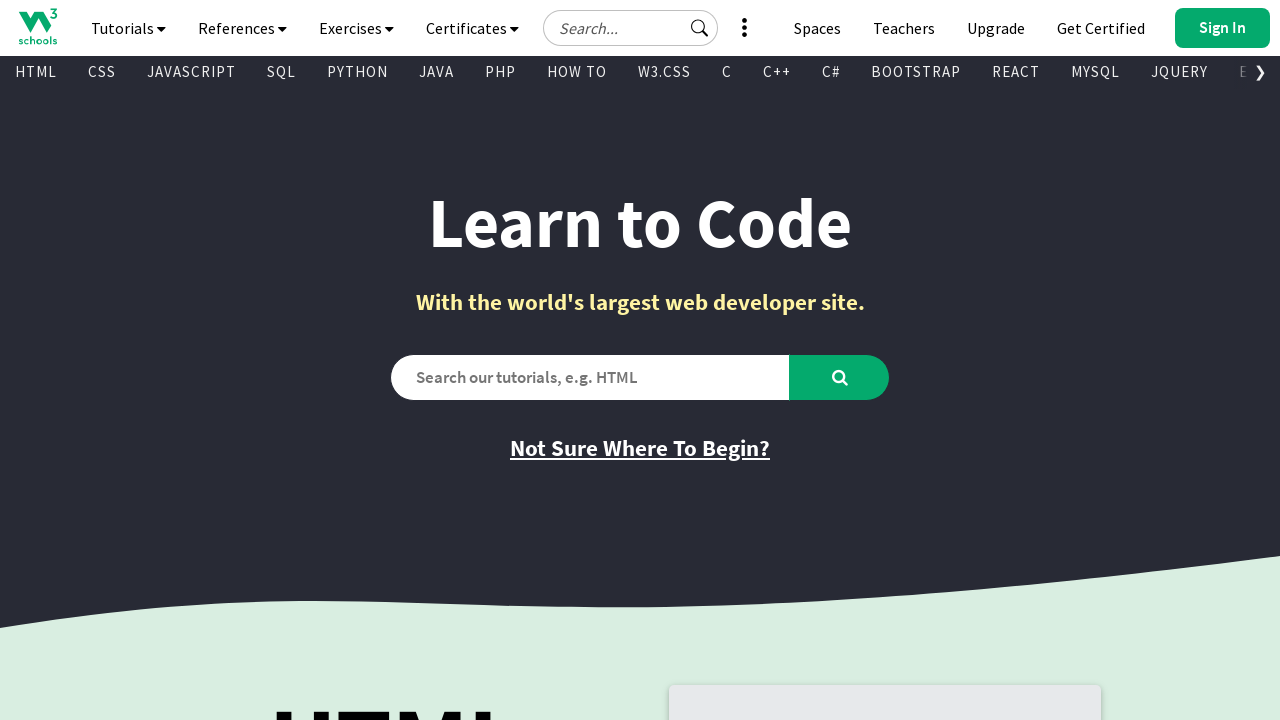

Retrieved href attribute from link: 'https://www.facebook.com/w3schoolscom/'
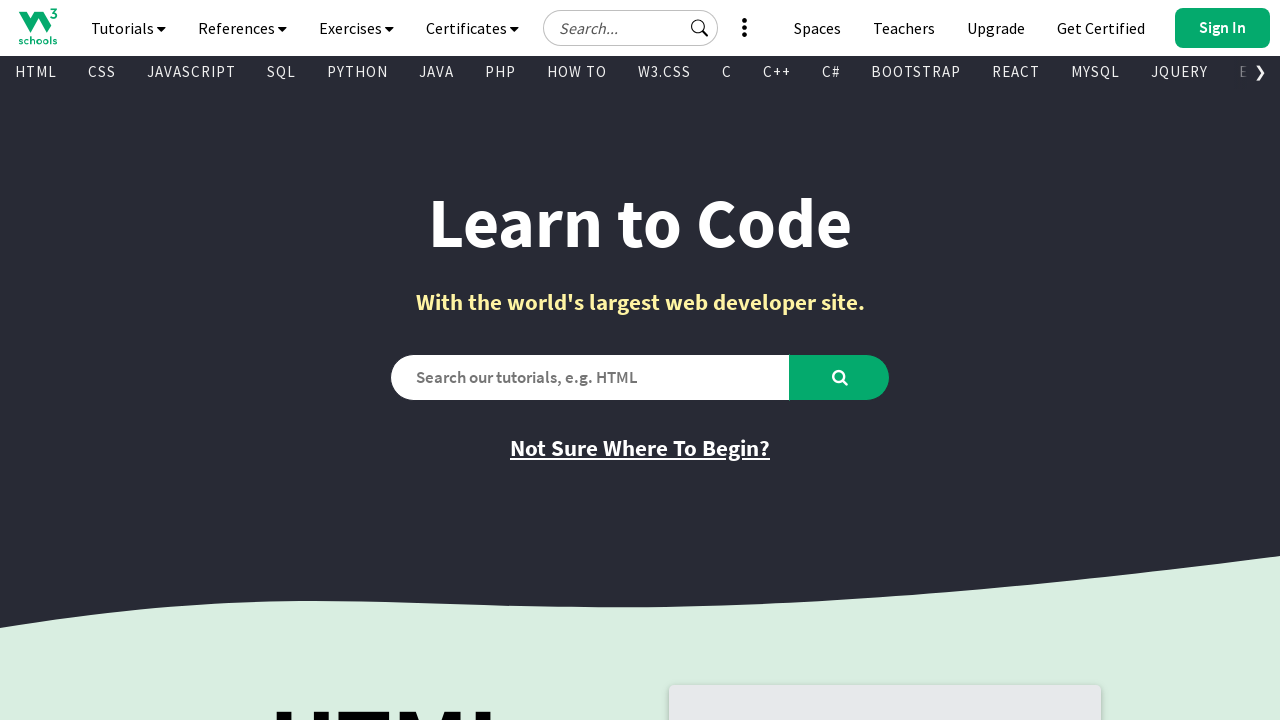

Retrieved text content from visible link: ''
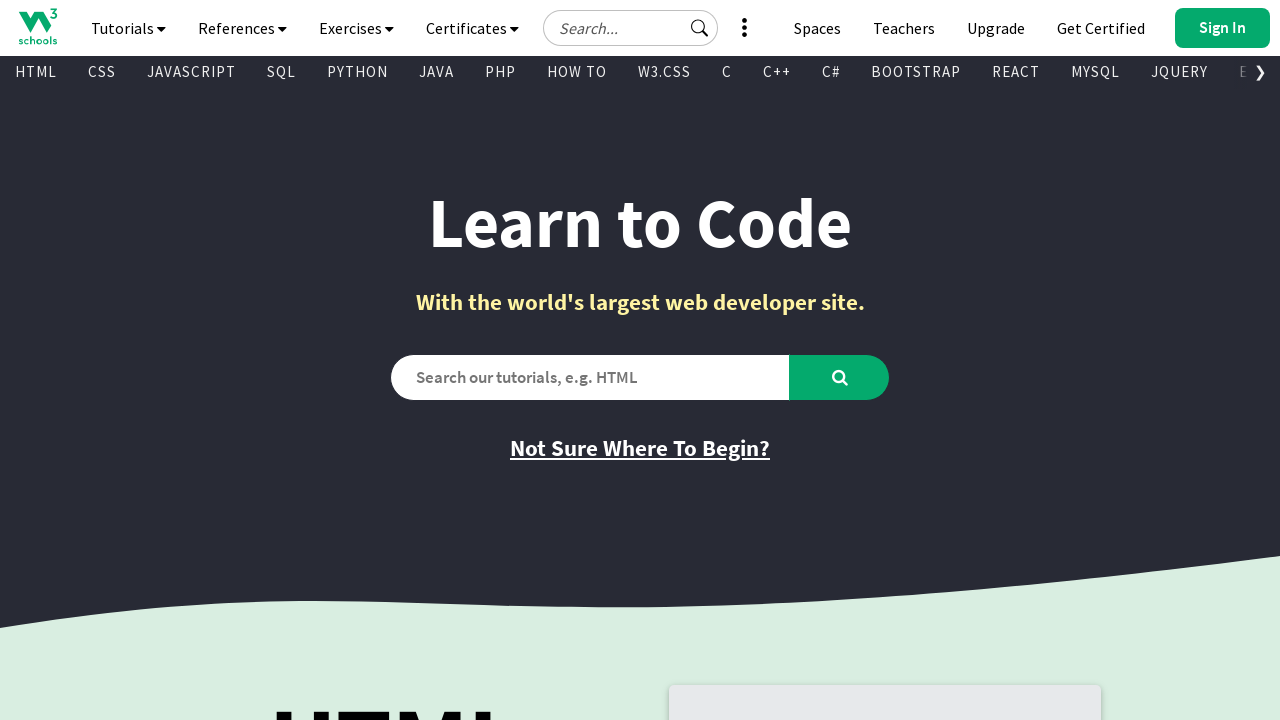

Retrieved href attribute from link: 'https://www.instagram.com/w3schools.com_official/'
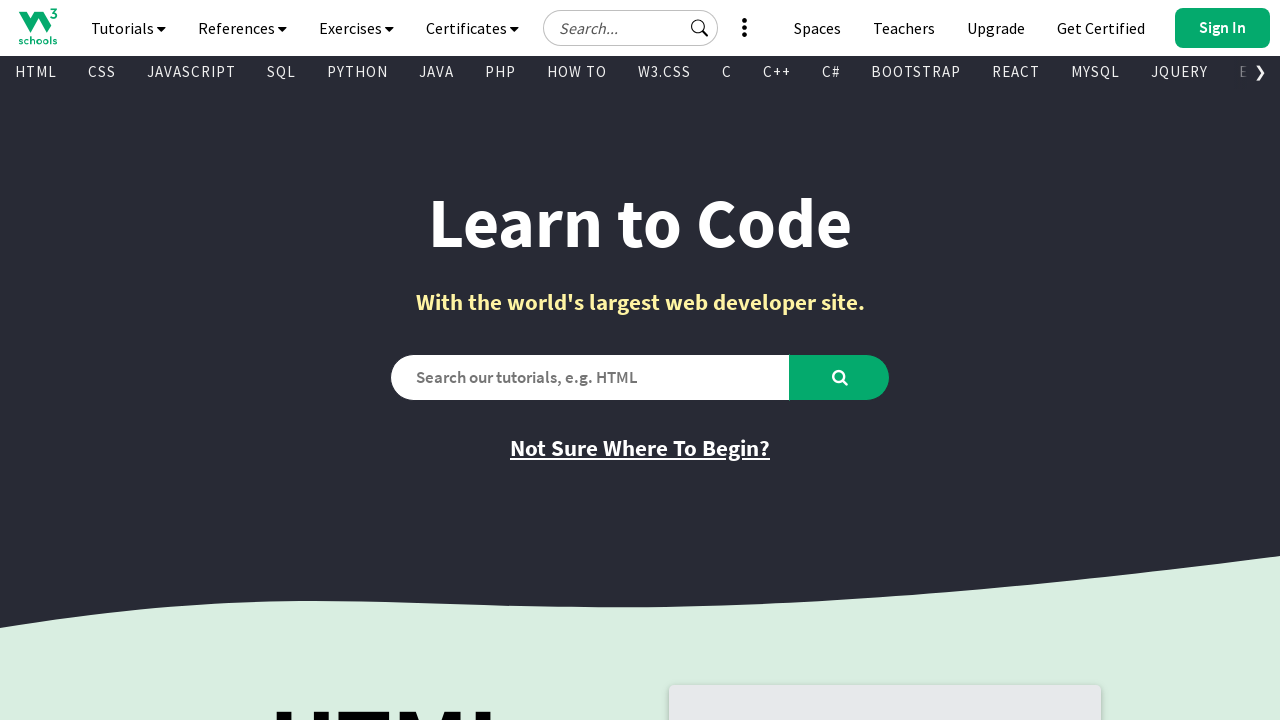

Retrieved text content from visible link: 'FORUM'
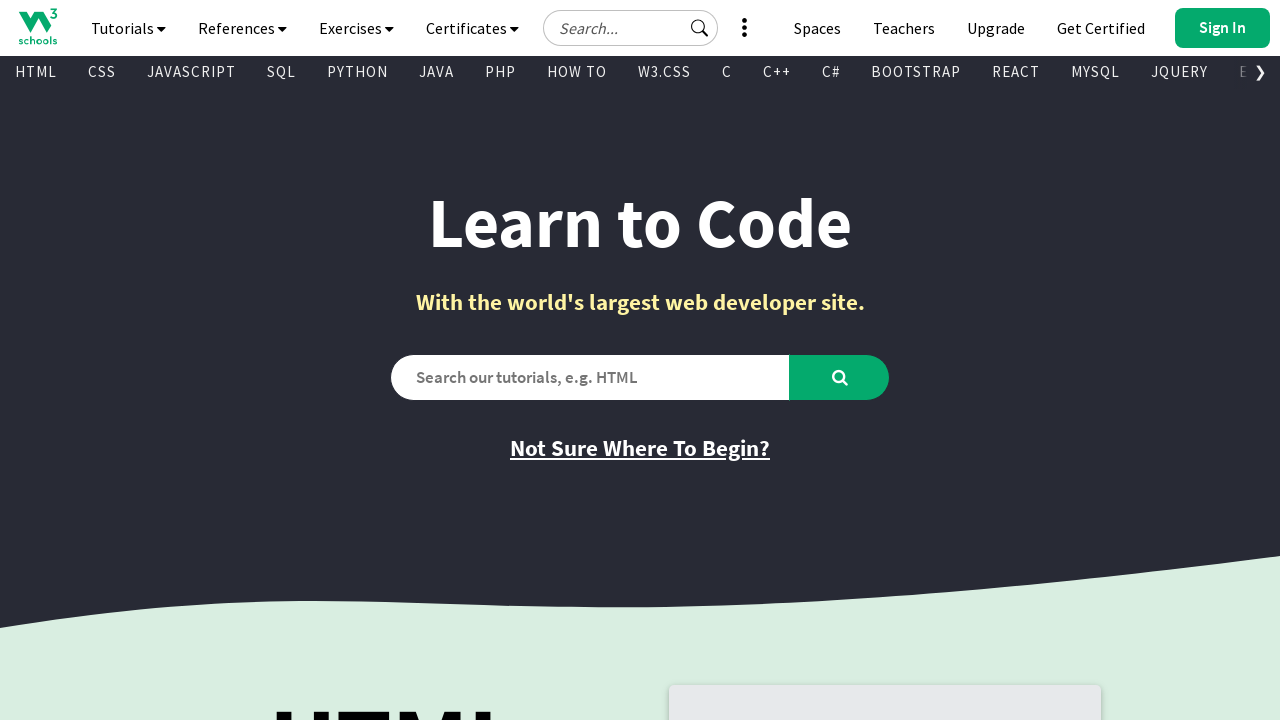

Retrieved href attribute from link: '/forum/index.php'
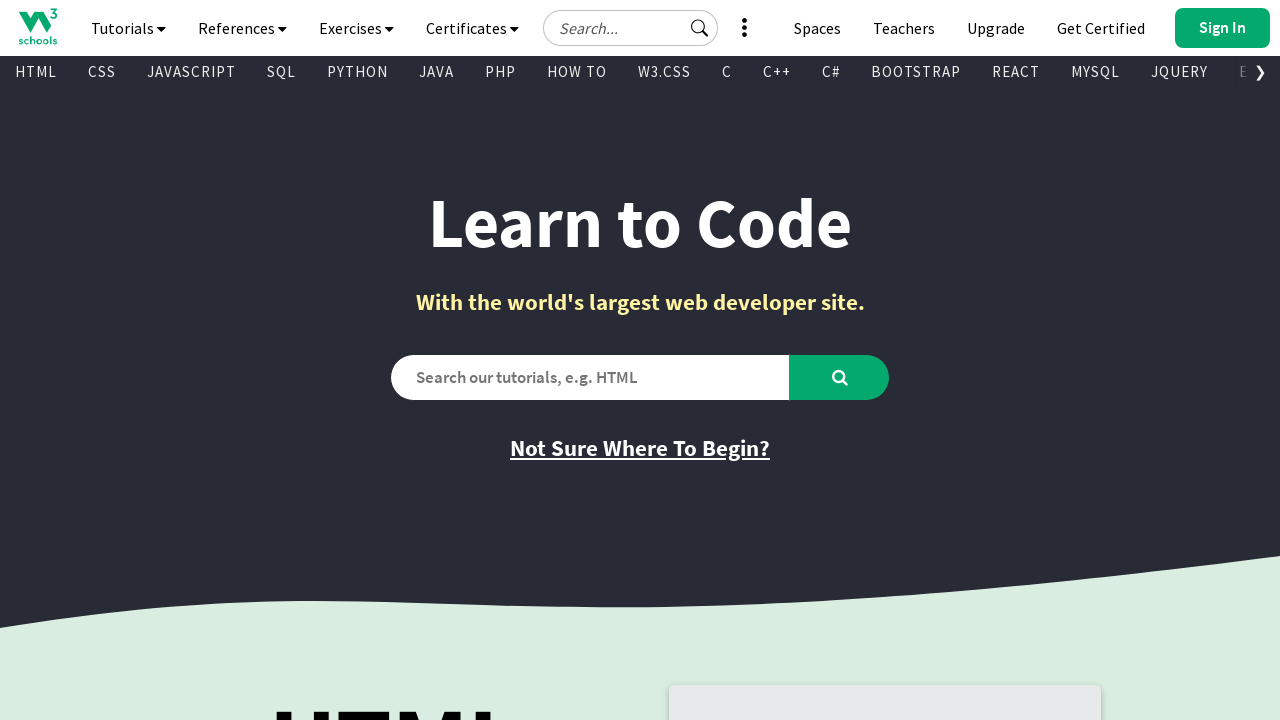

Retrieved text content from visible link: 'ABOUT'
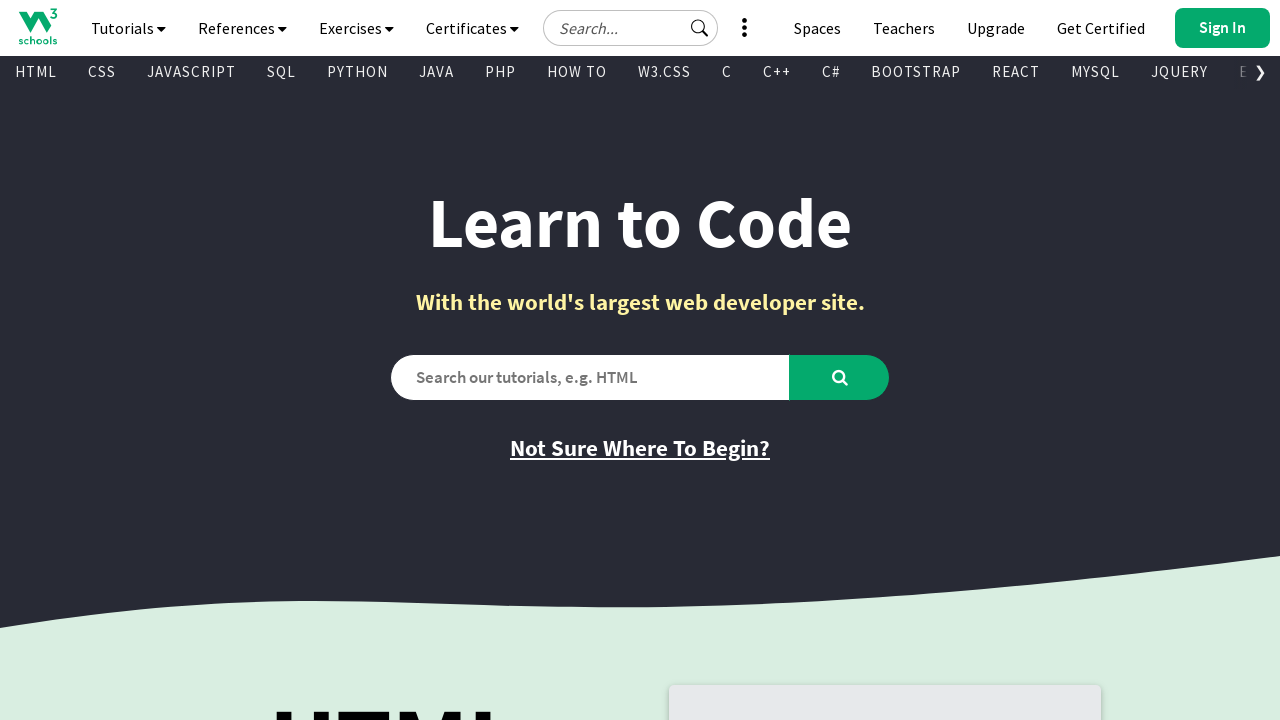

Retrieved href attribute from link: '/about/default.asp'
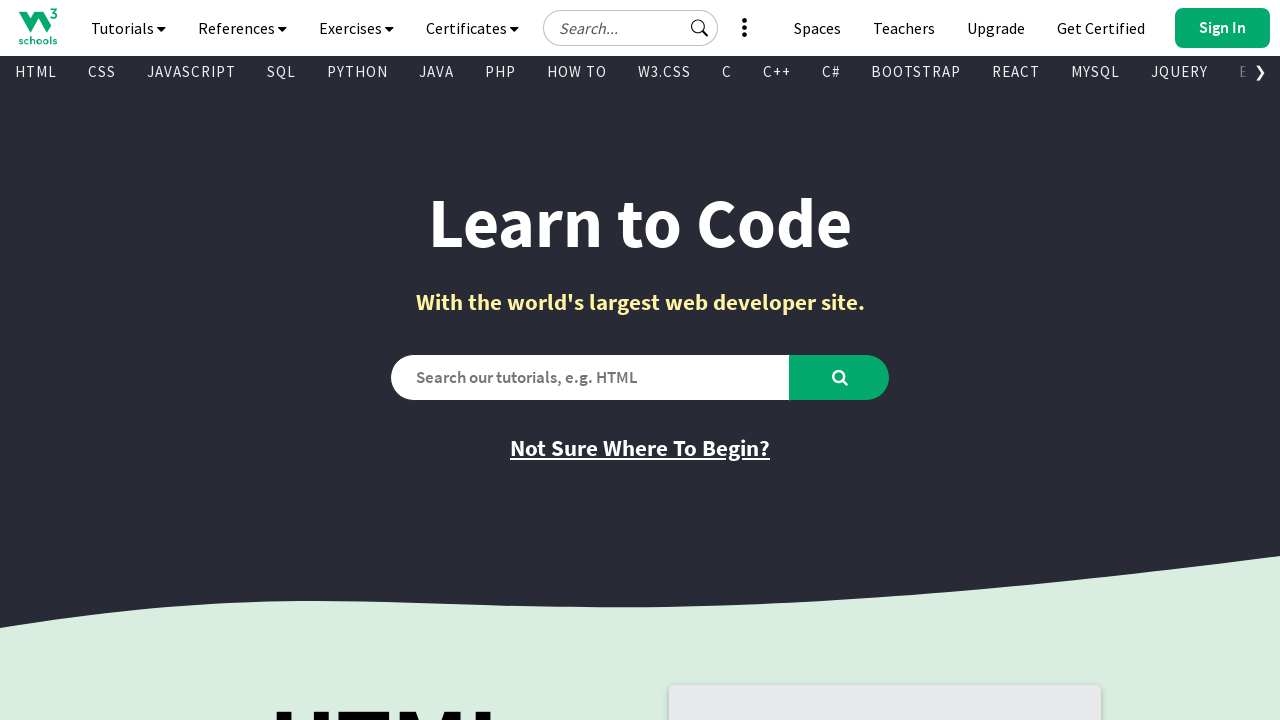

Retrieved text content from visible link: 'ACADEMY'
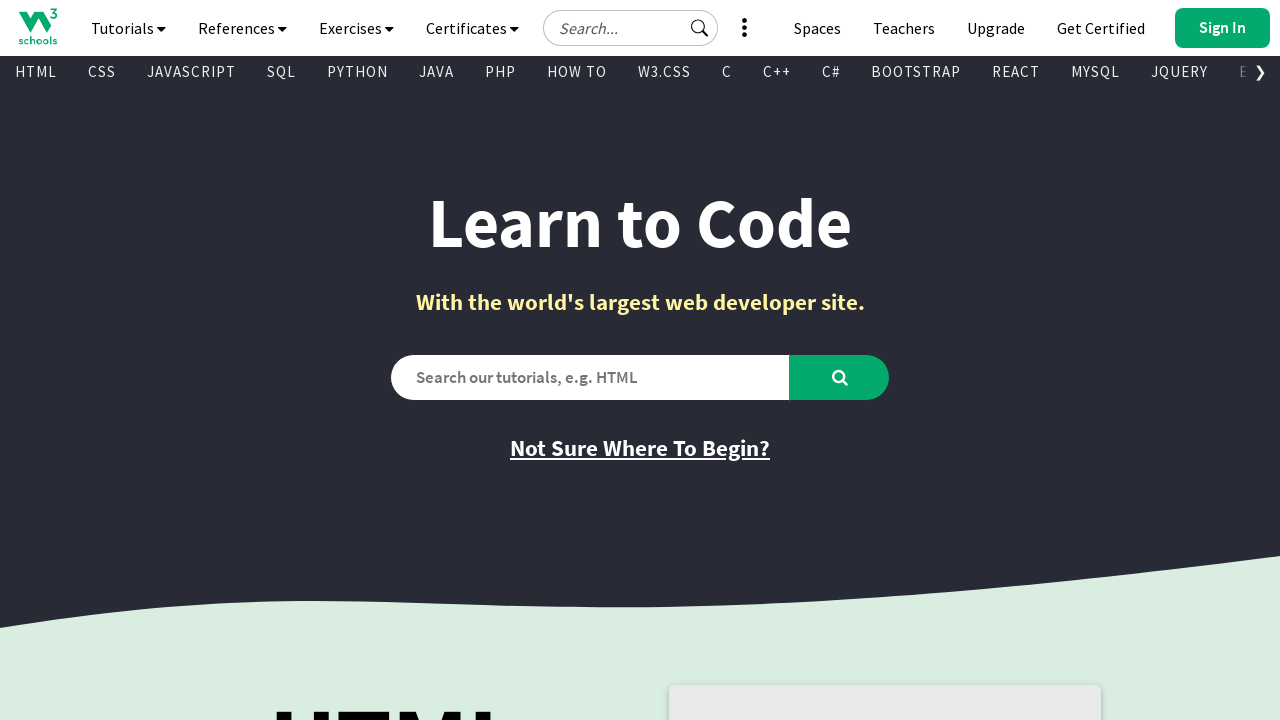

Retrieved href attribute from link: '/academy/index.php'
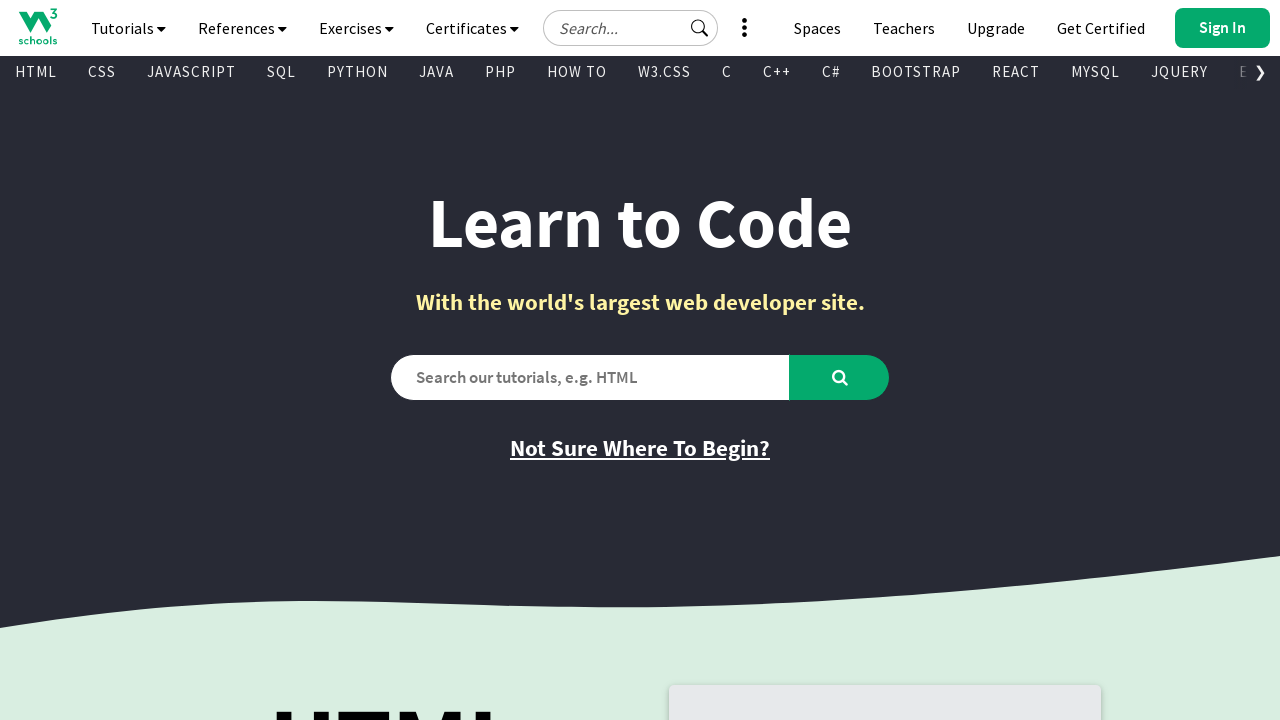

Retrieved text content from visible link: 'terms of use'
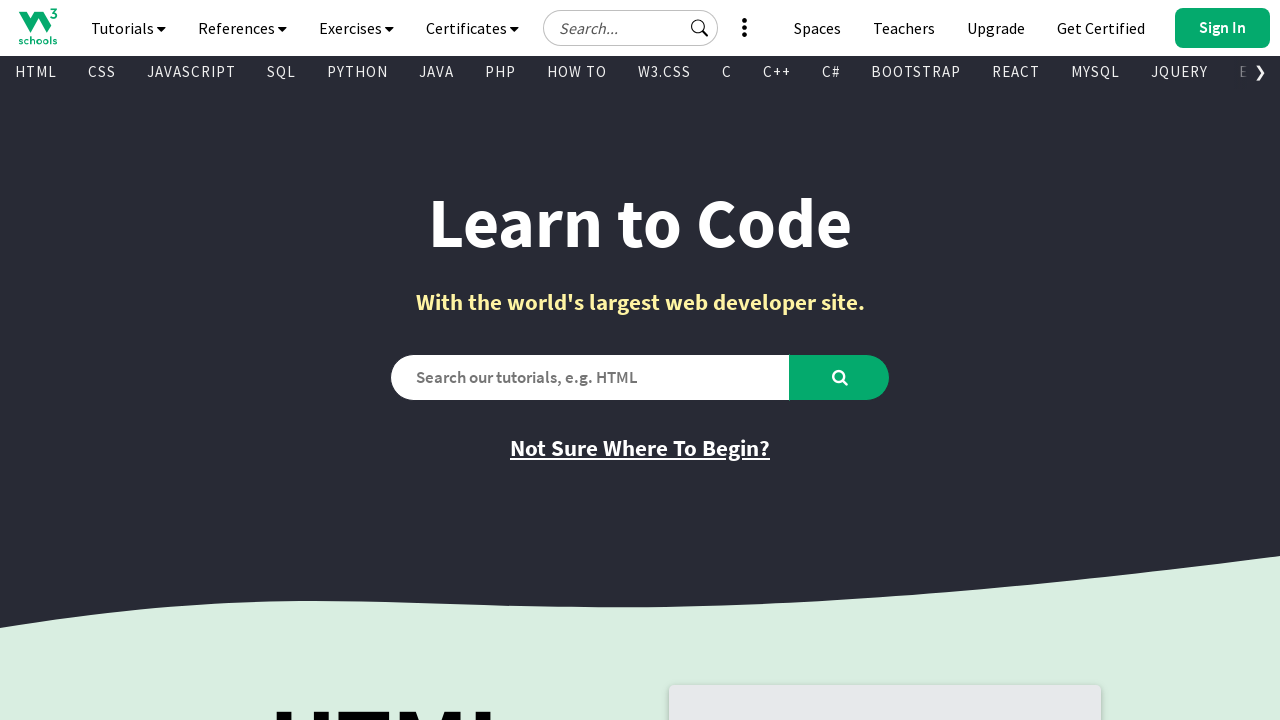

Retrieved href attribute from link: '/about/about_copyright.asp'
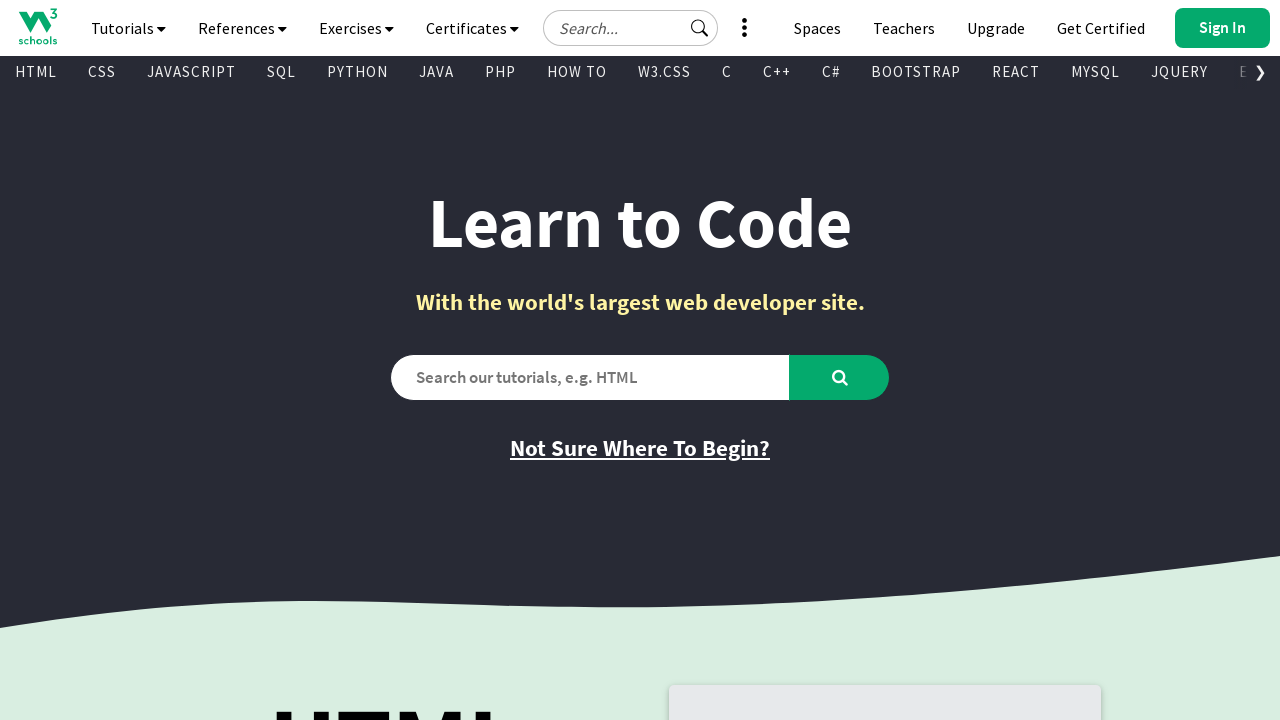

Retrieved text content from visible link: 'cookies'
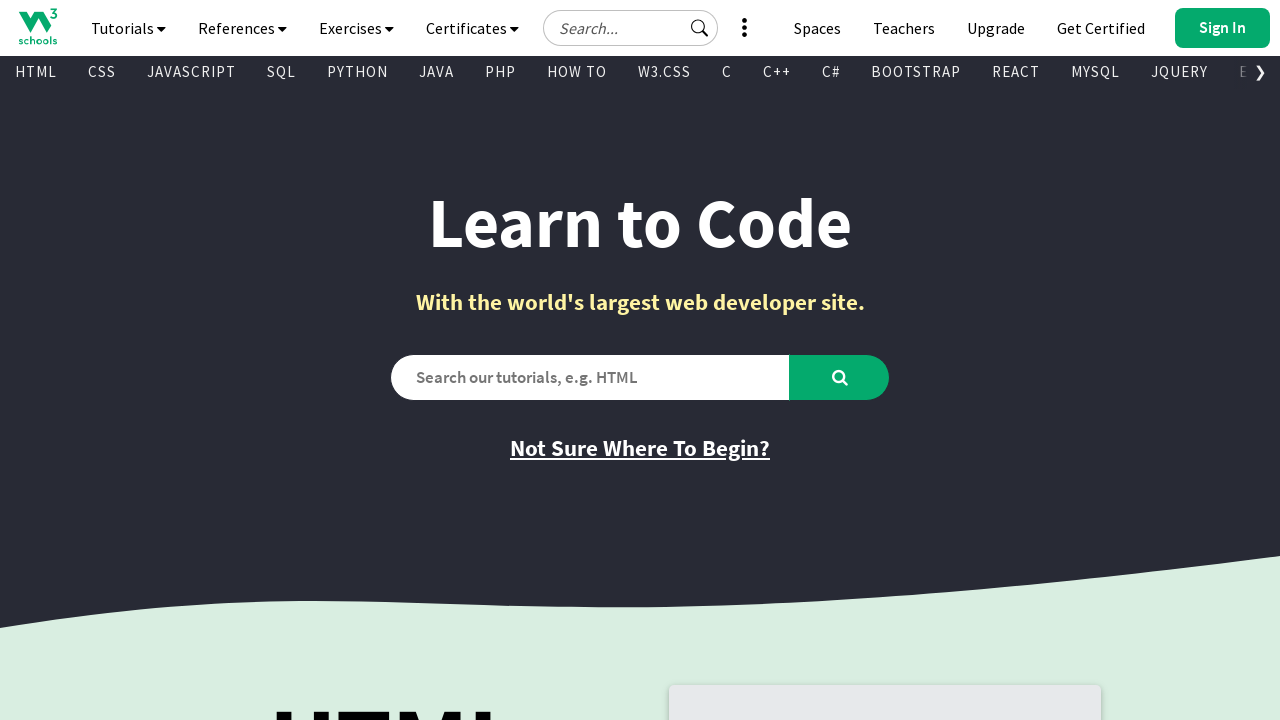

Retrieved href attribute from link: 'None'
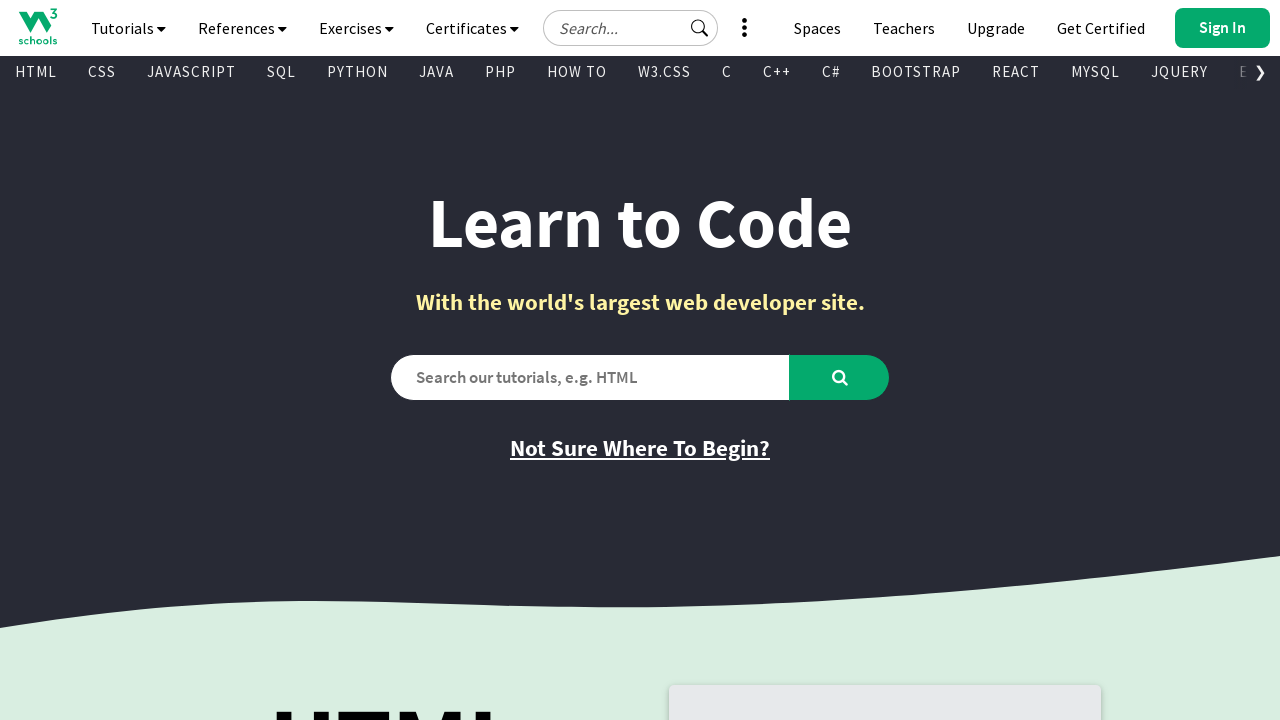

Retrieved text content from visible link: 'privacy policy'
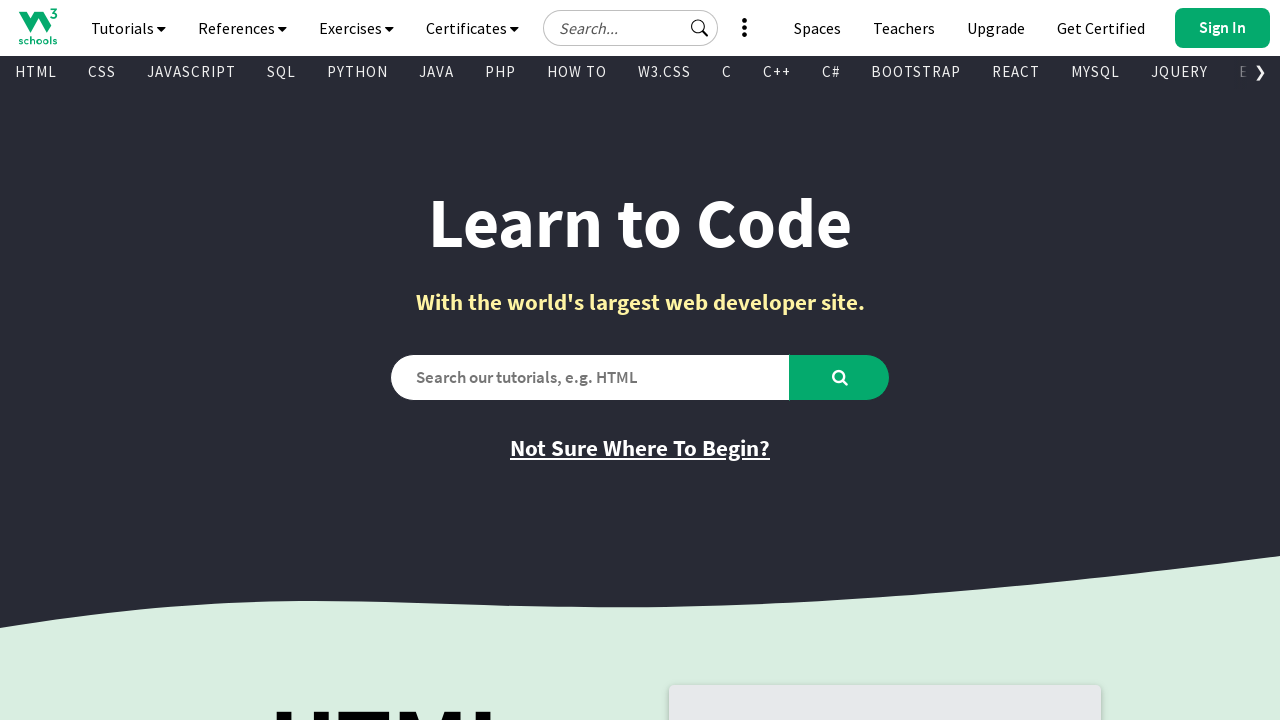

Retrieved href attribute from link: '/about/about_privacy.asp'
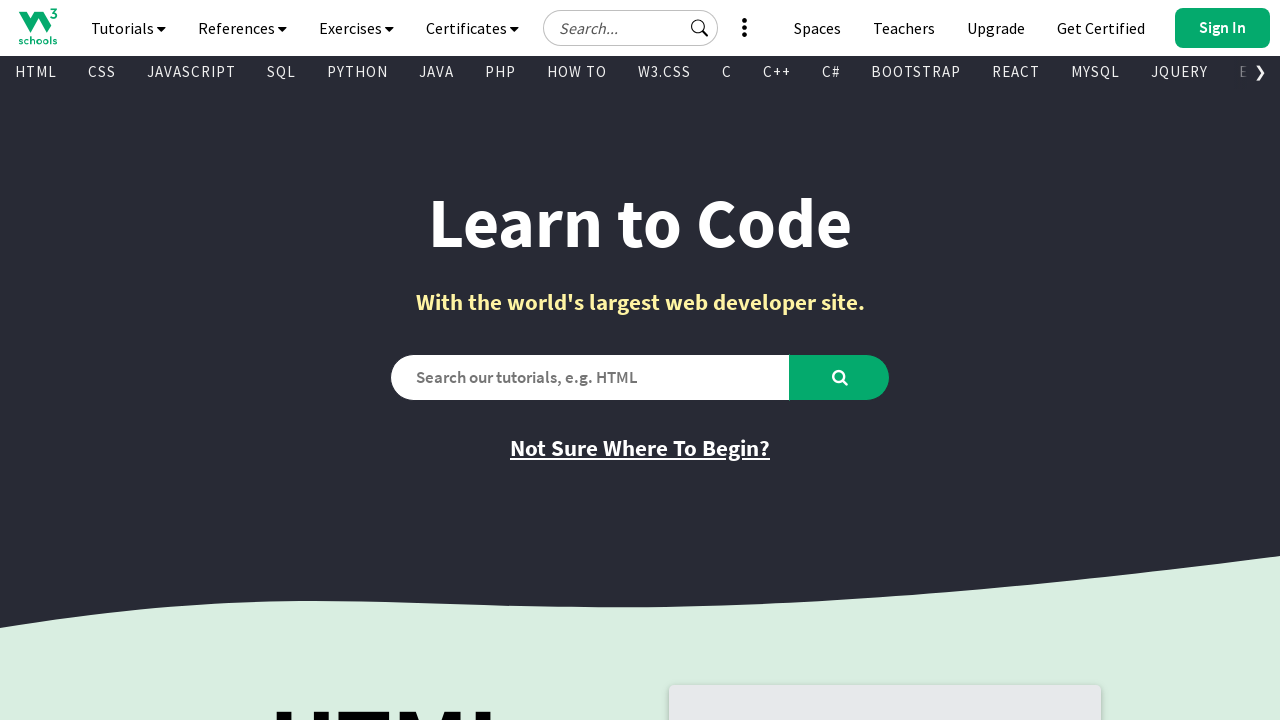

Retrieved text content from visible link: 'Copyright 1999-2026'
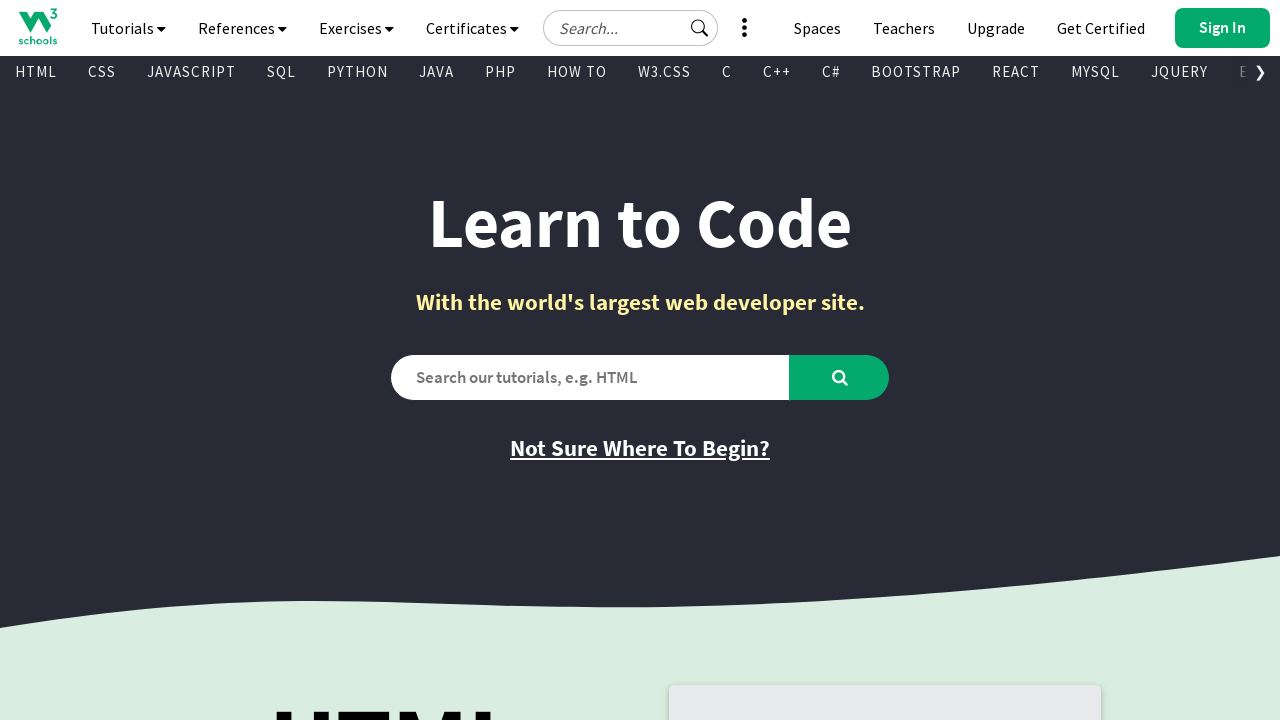

Retrieved href attribute from link: '/about/about_copyright.asp'
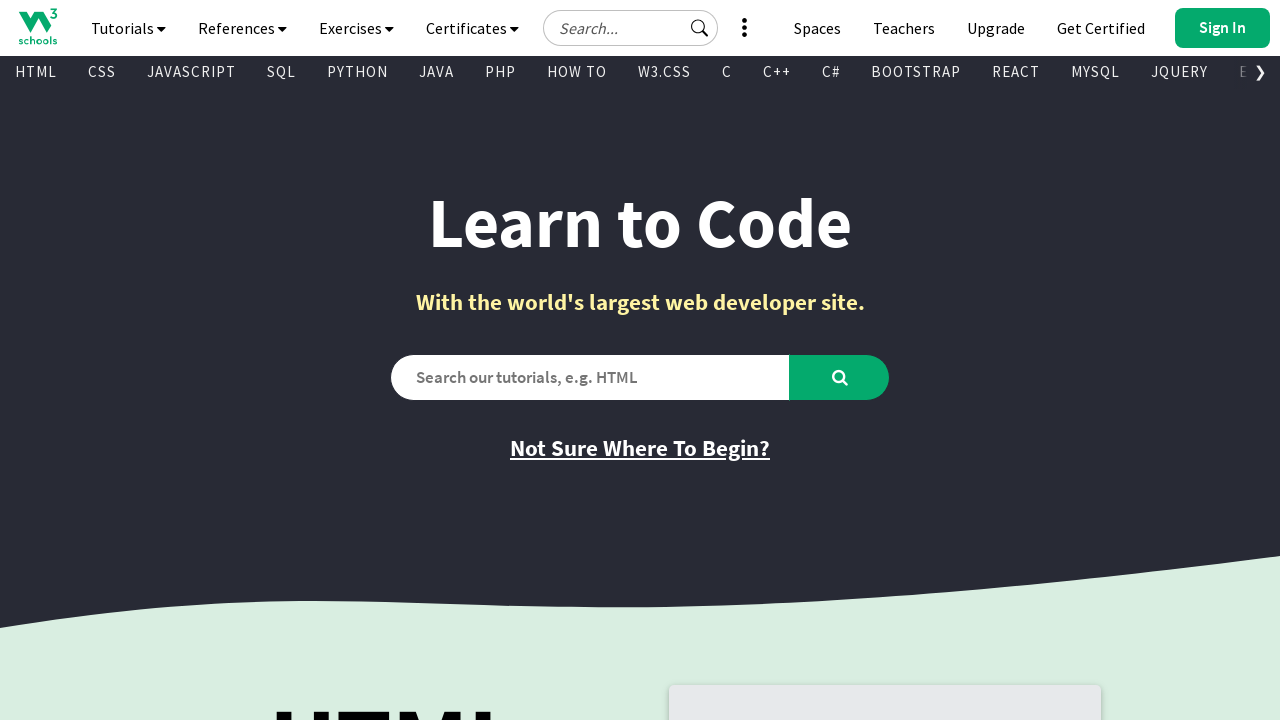

Retrieved text content from visible link: 'W3Schools is Powered by W3.CSS'
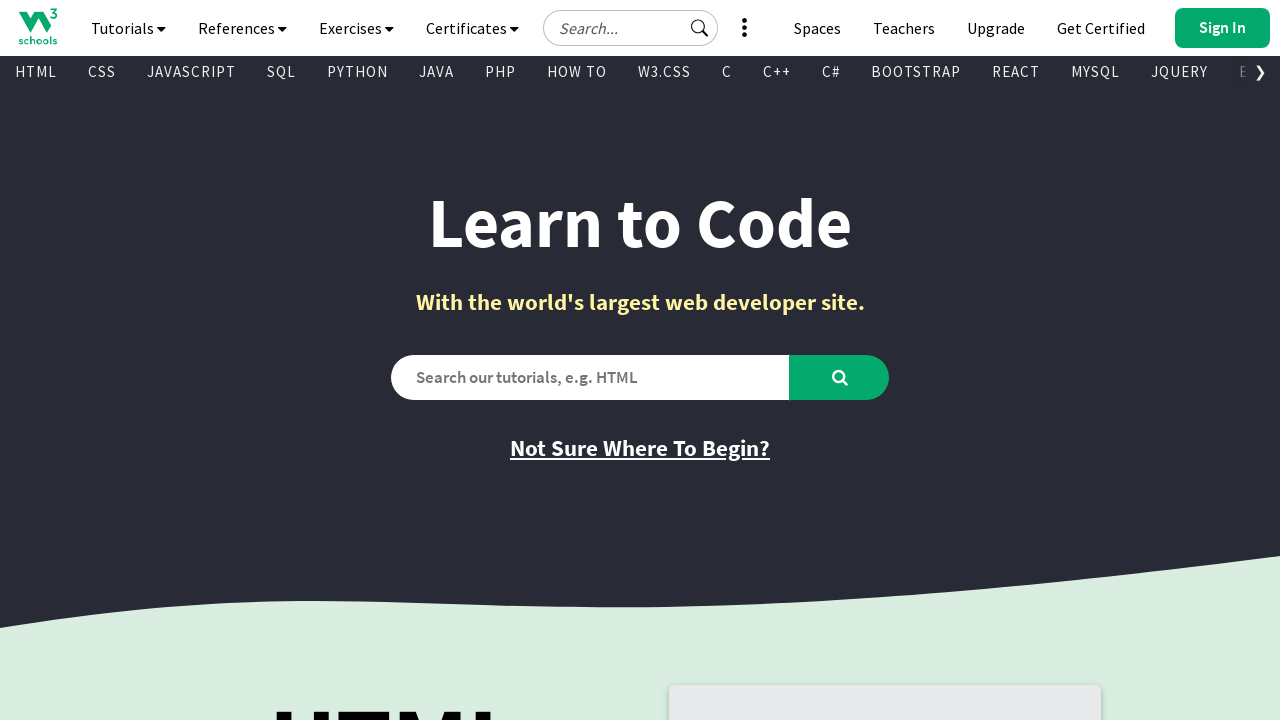

Retrieved href attribute from link: '//www.w3schools.com/w3css/default.asp'
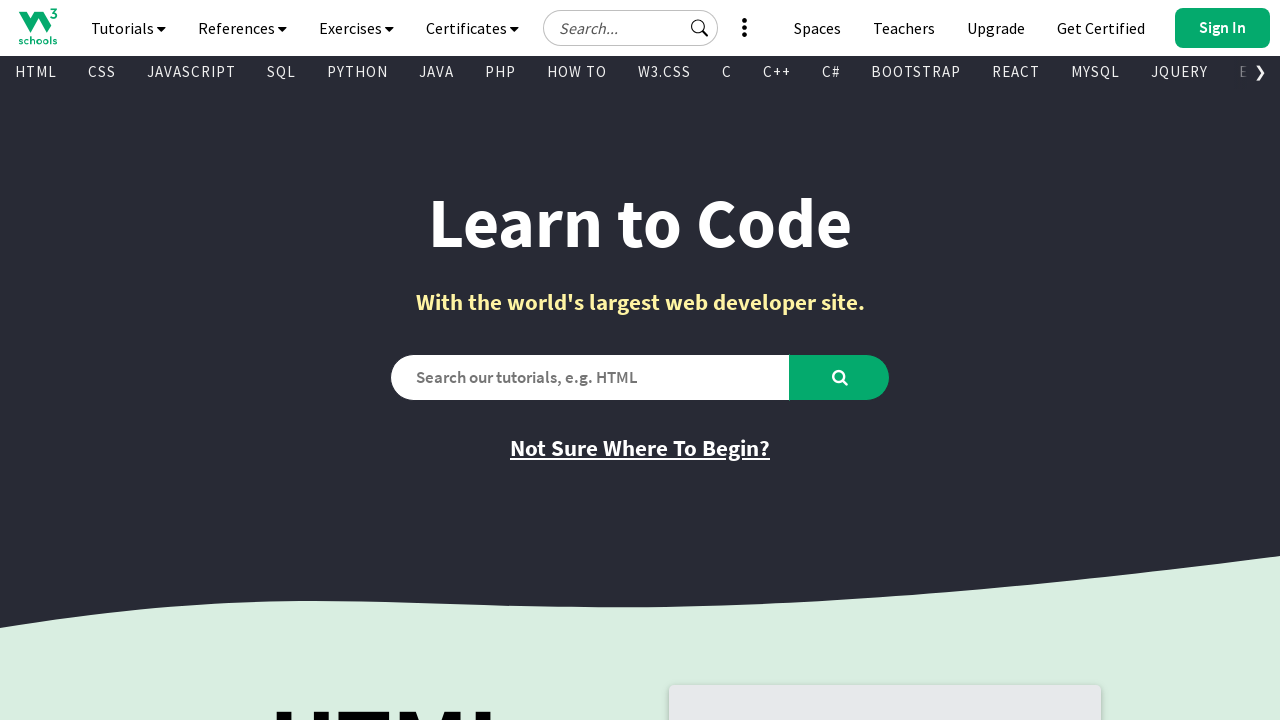

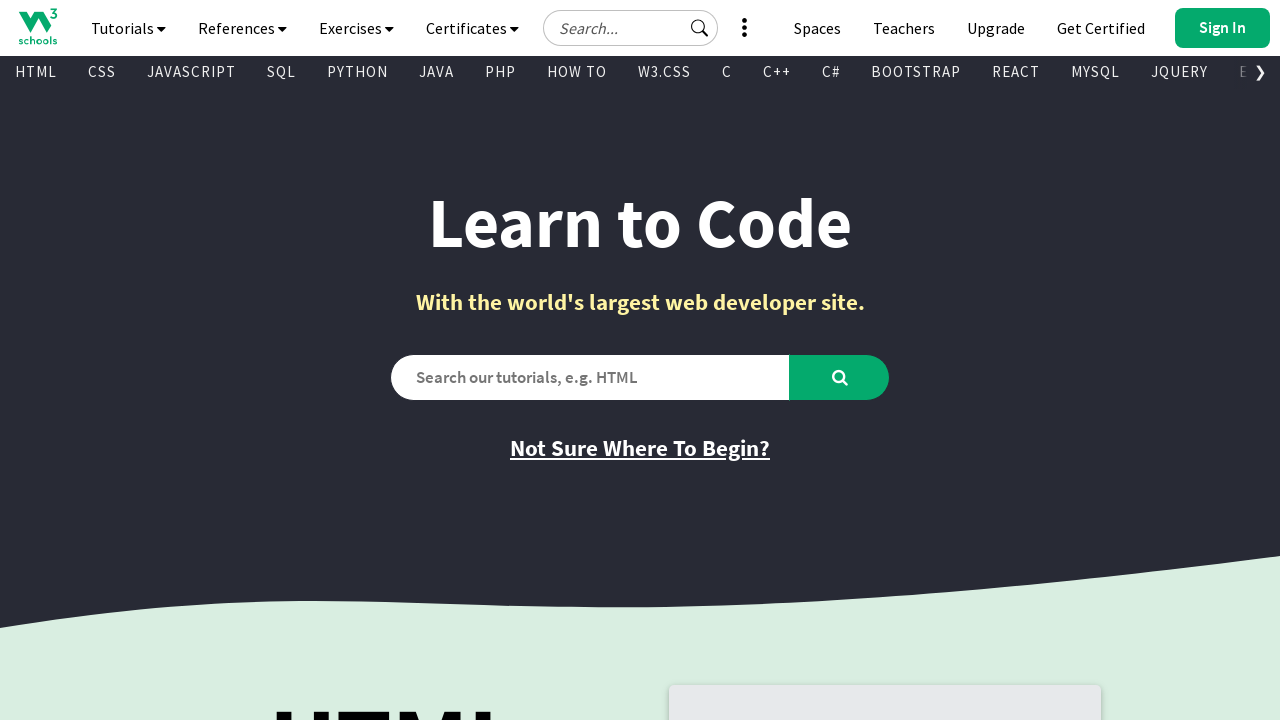